Adds multiple rows to a table by clicking Add New button, filling in name, department and phone fields, then clicking the Add button for each row

Starting URL: https://www.tutorialrepublic.com/snippets/bootstrap/table-with-add-and-delete-row-feature.php

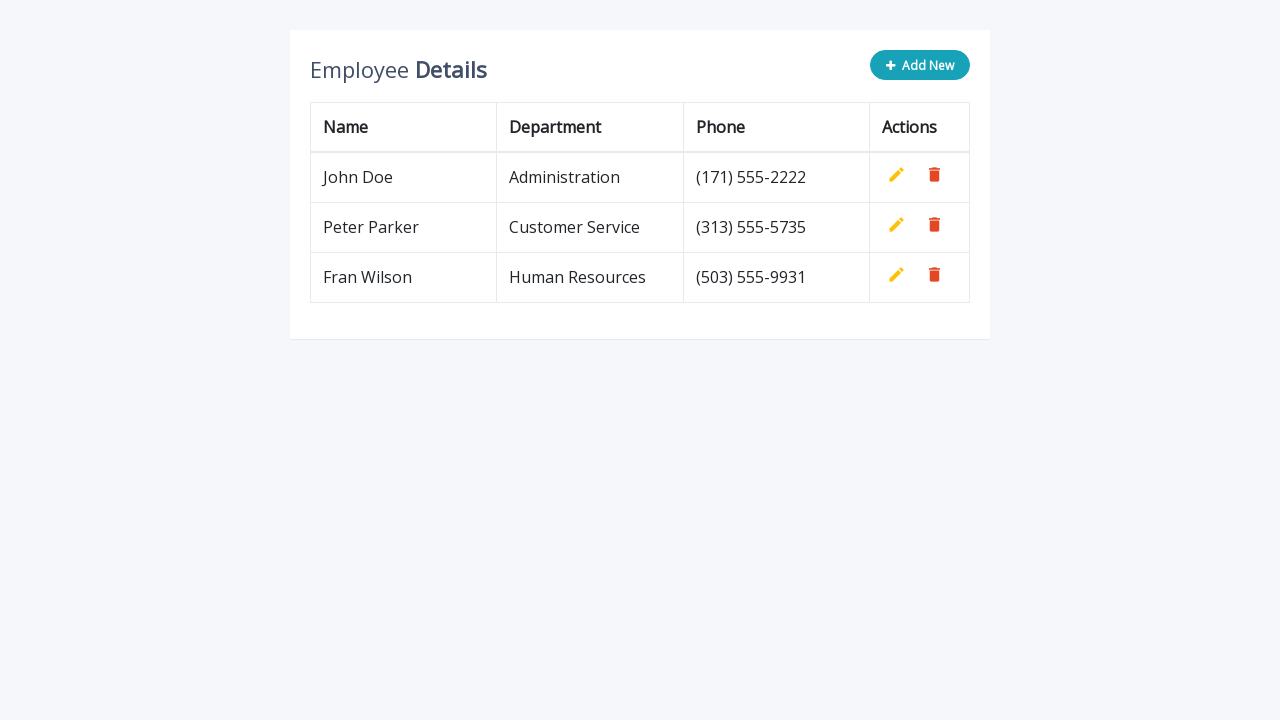

Clicked Add New button at (920, 65) on button.btn
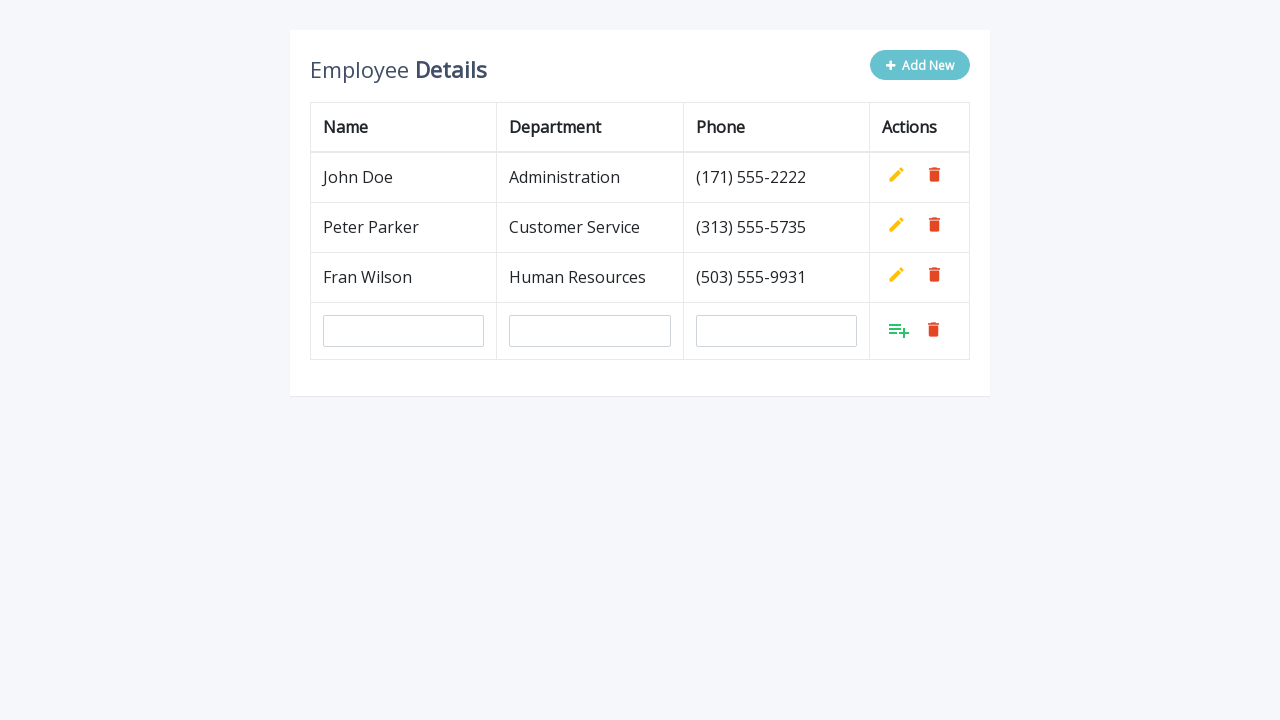

Filled name field with 'Zeljko' on #name
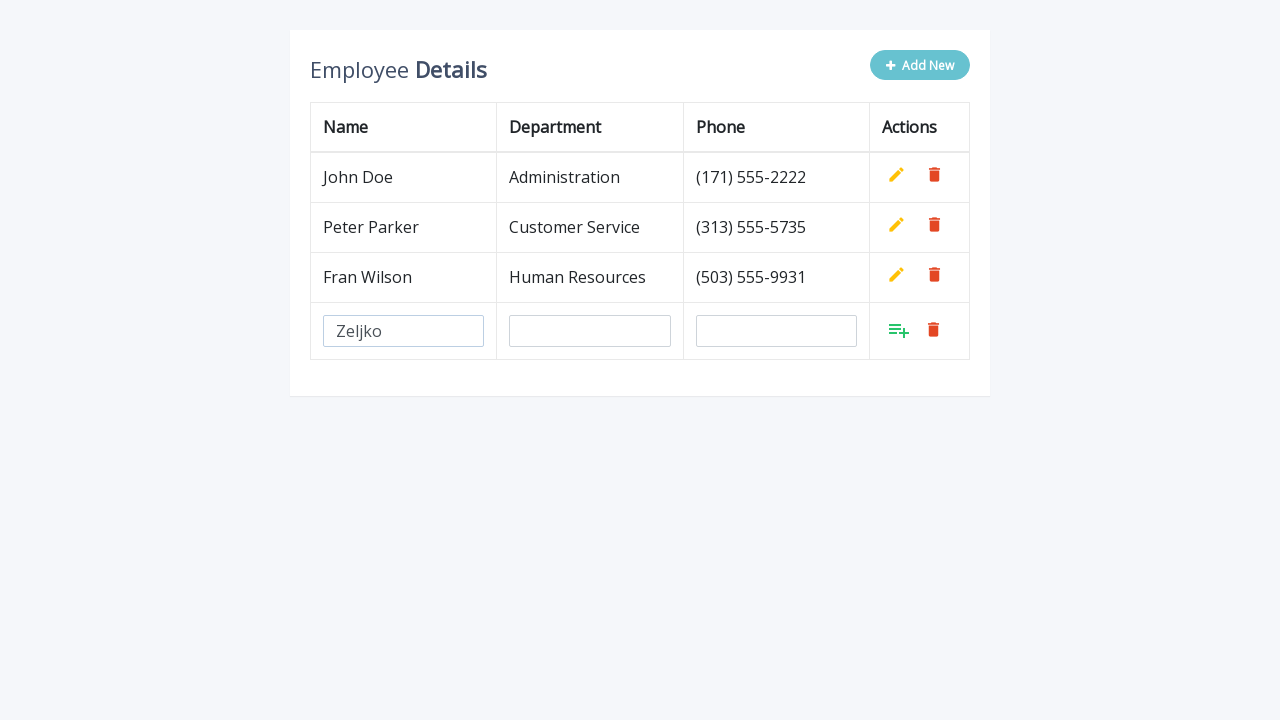

Filled department field with 'QA' on #department
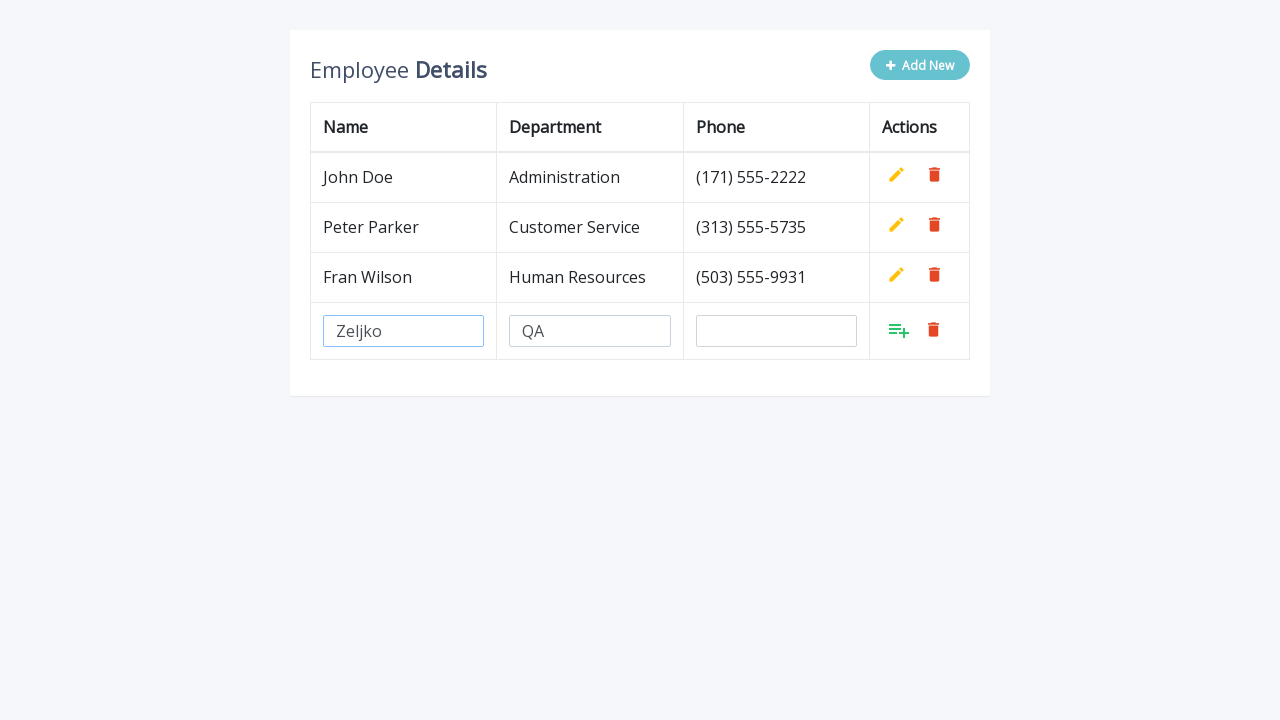

Filled phone field with '0653389440' on #phone
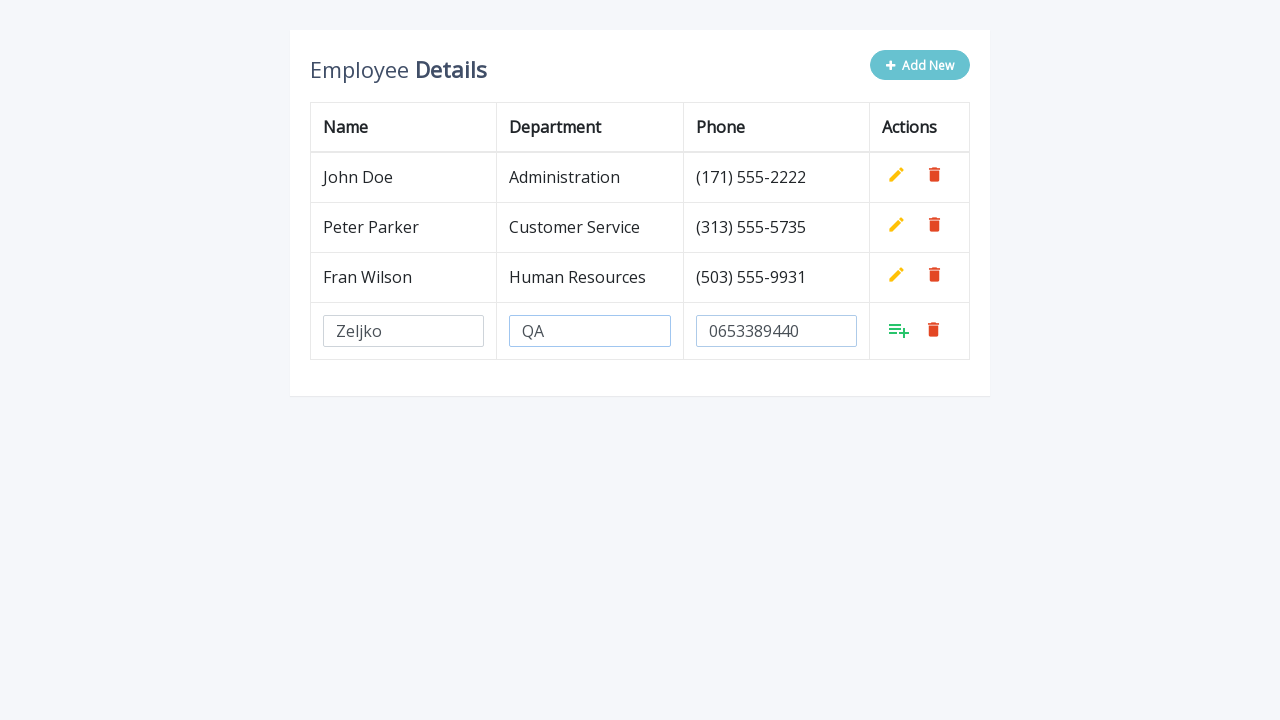

Clicked Add button to save row at (899, 330) on a.add[style*='inline']
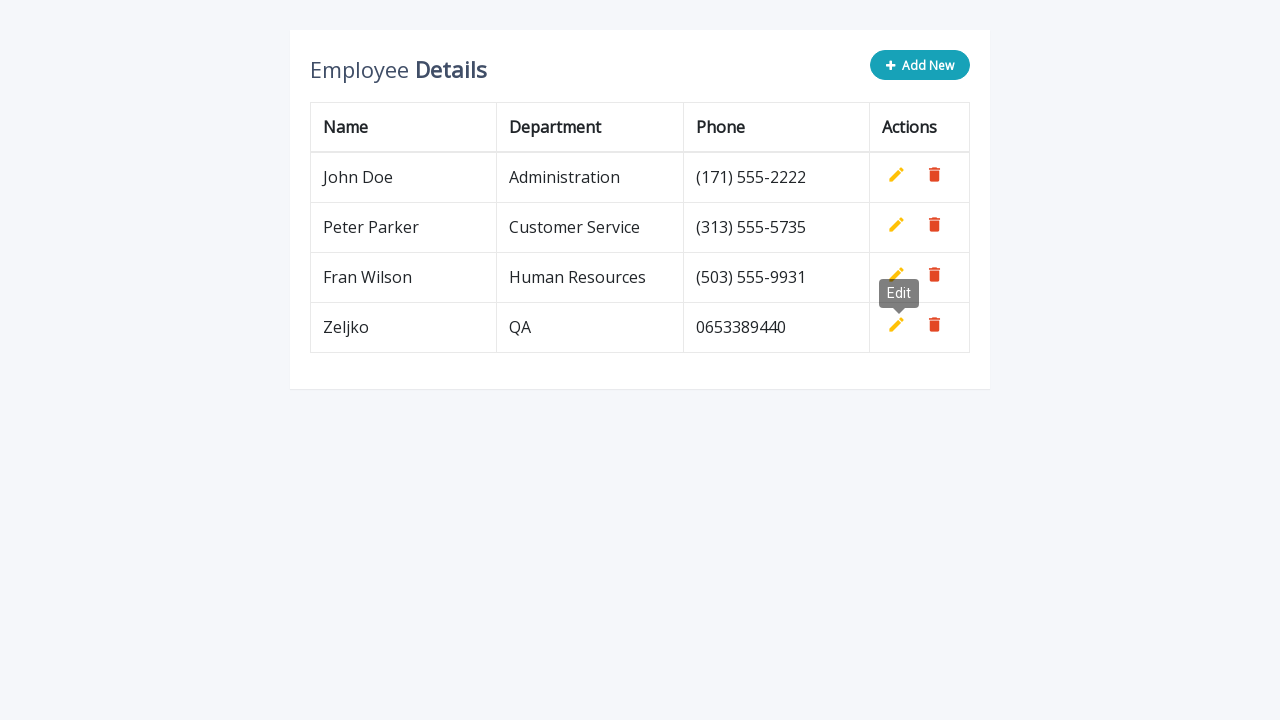

Clicked Add New button at (920, 65) on button.btn
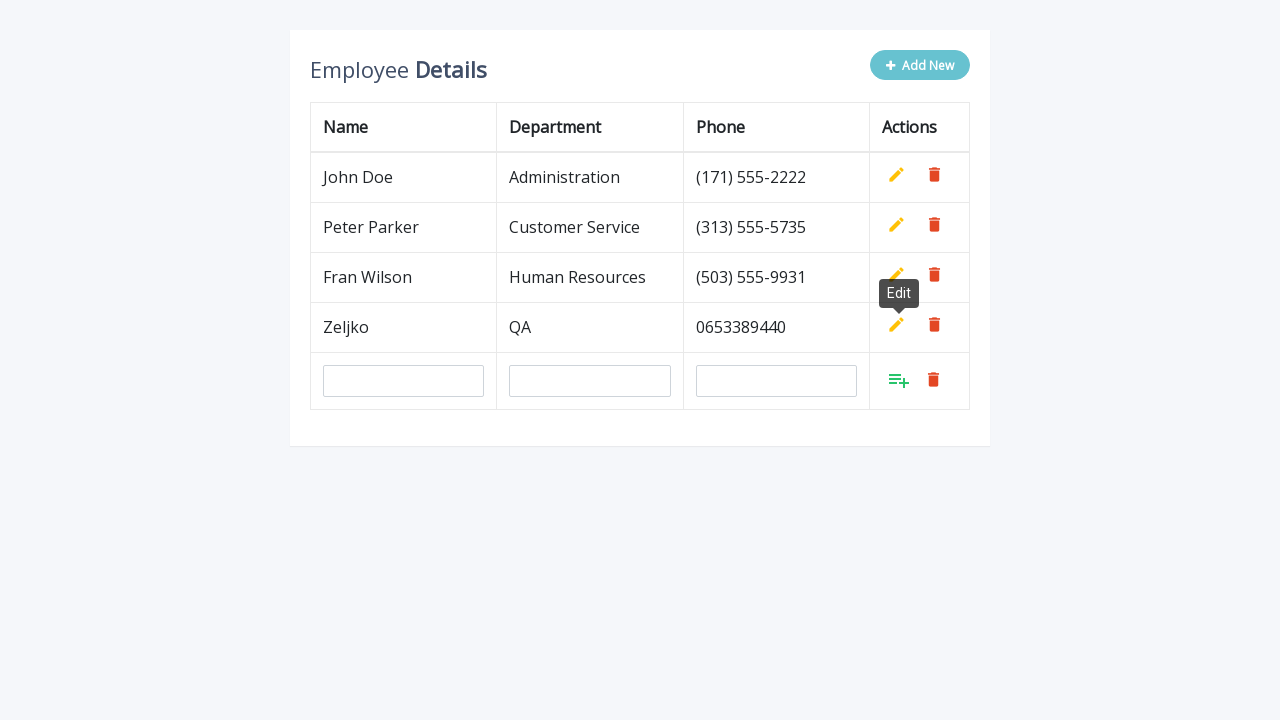

Filled name field with 'Zeljko' on #name
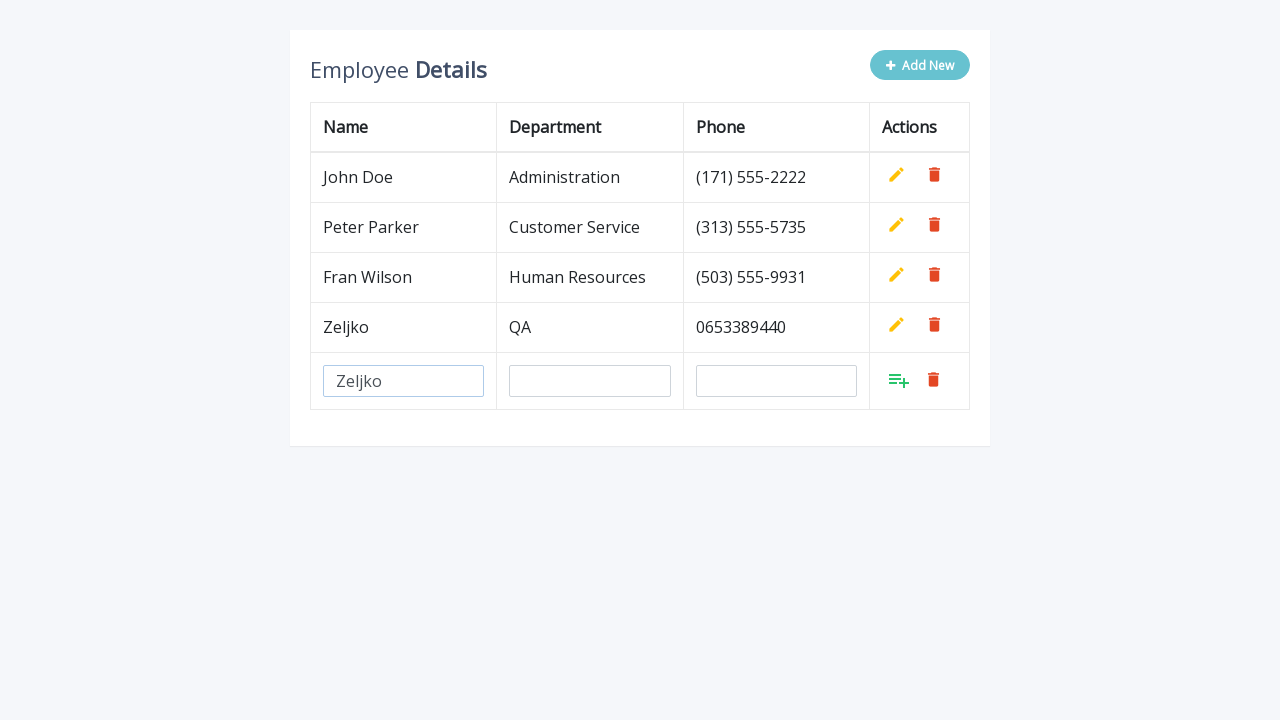

Filled department field with 'QA' on #department
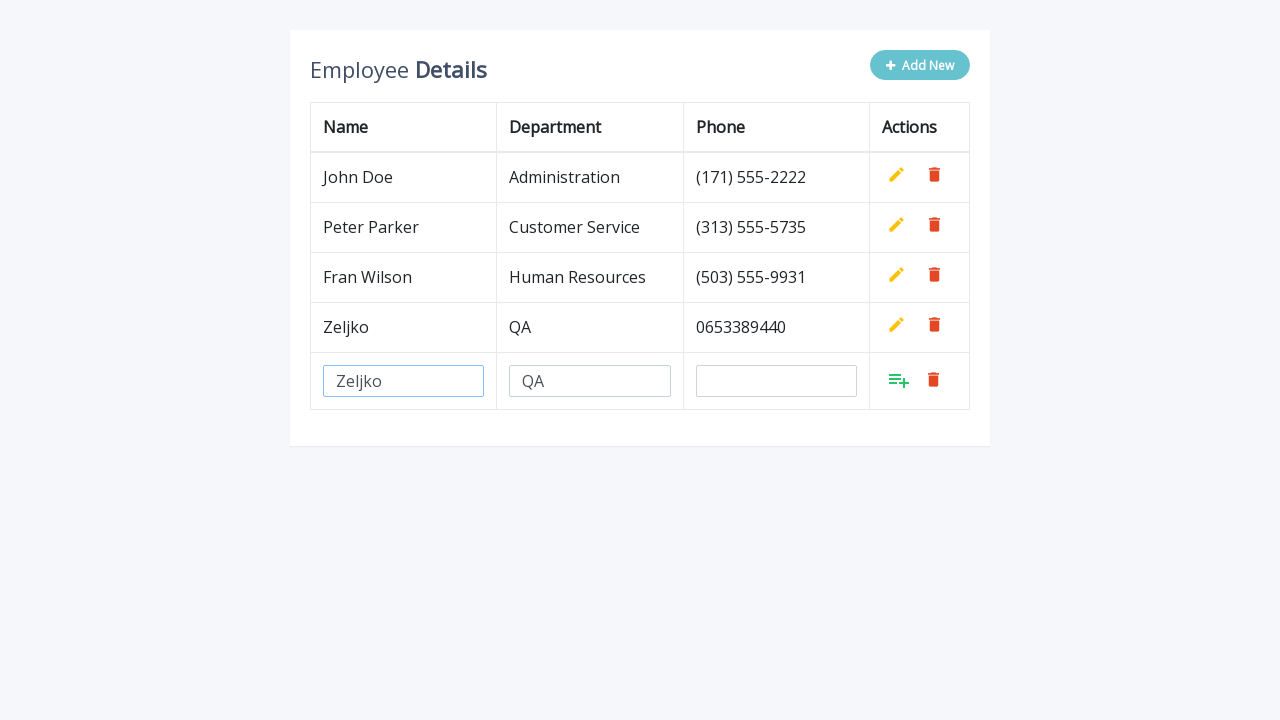

Filled phone field with '0653389440' on #phone
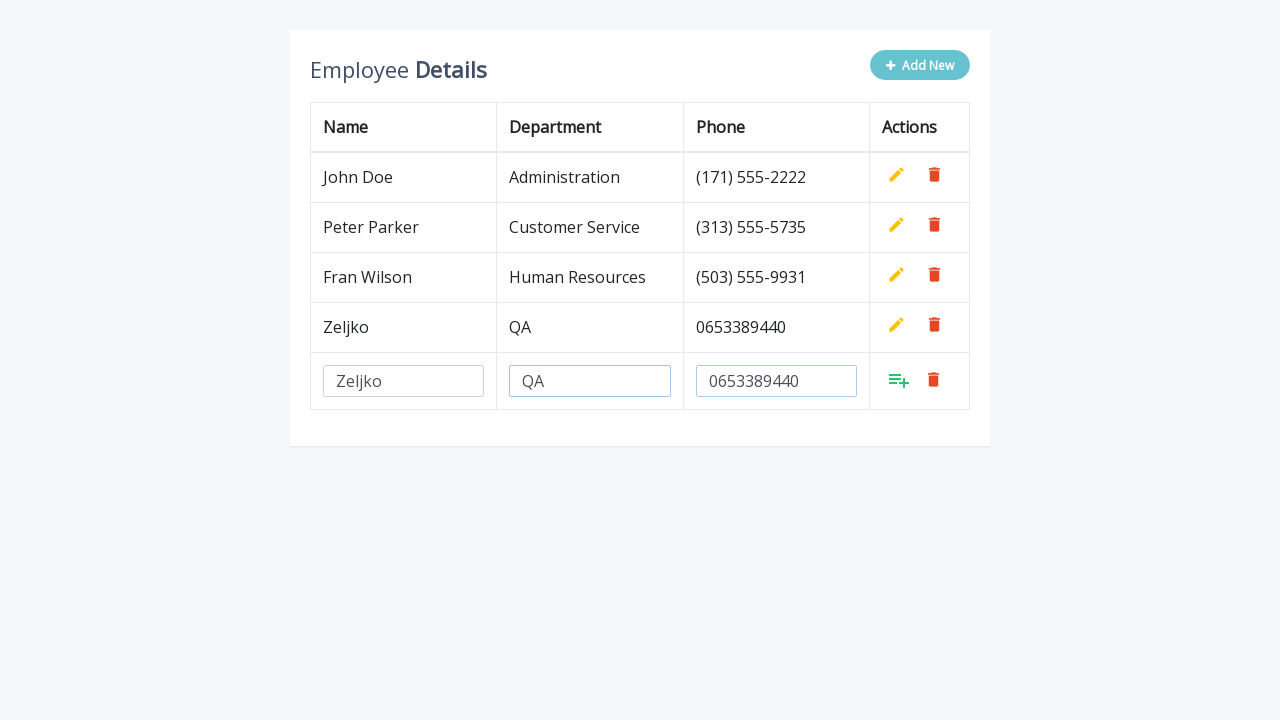

Clicked Add button to save row at (899, 380) on a.add[style*='inline']
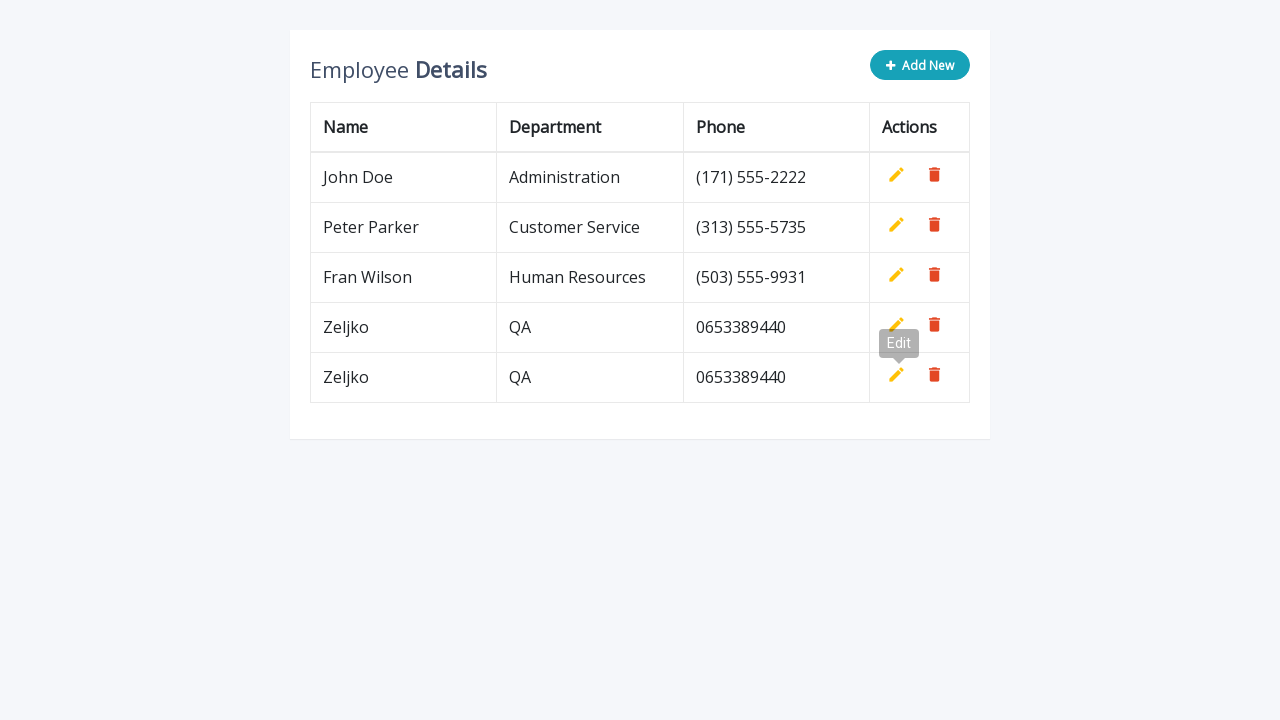

Clicked Add New button at (920, 65) on button.btn
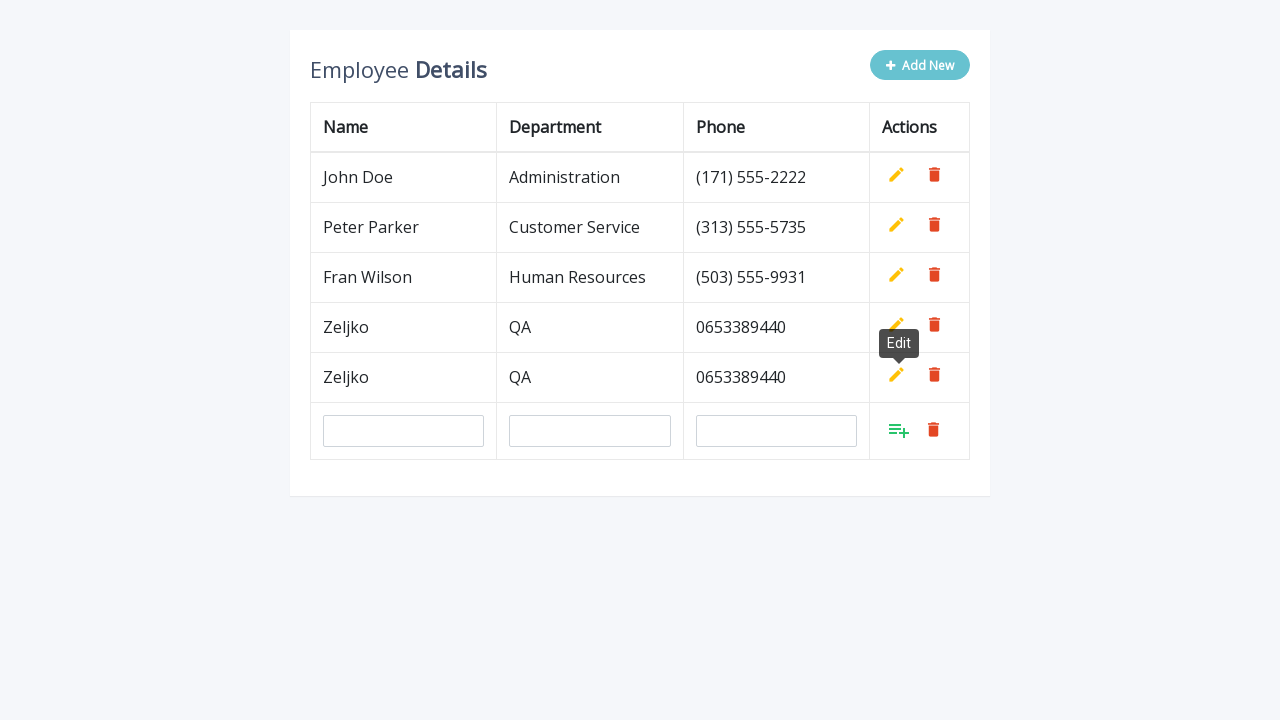

Filled name field with 'Zeljko' on #name
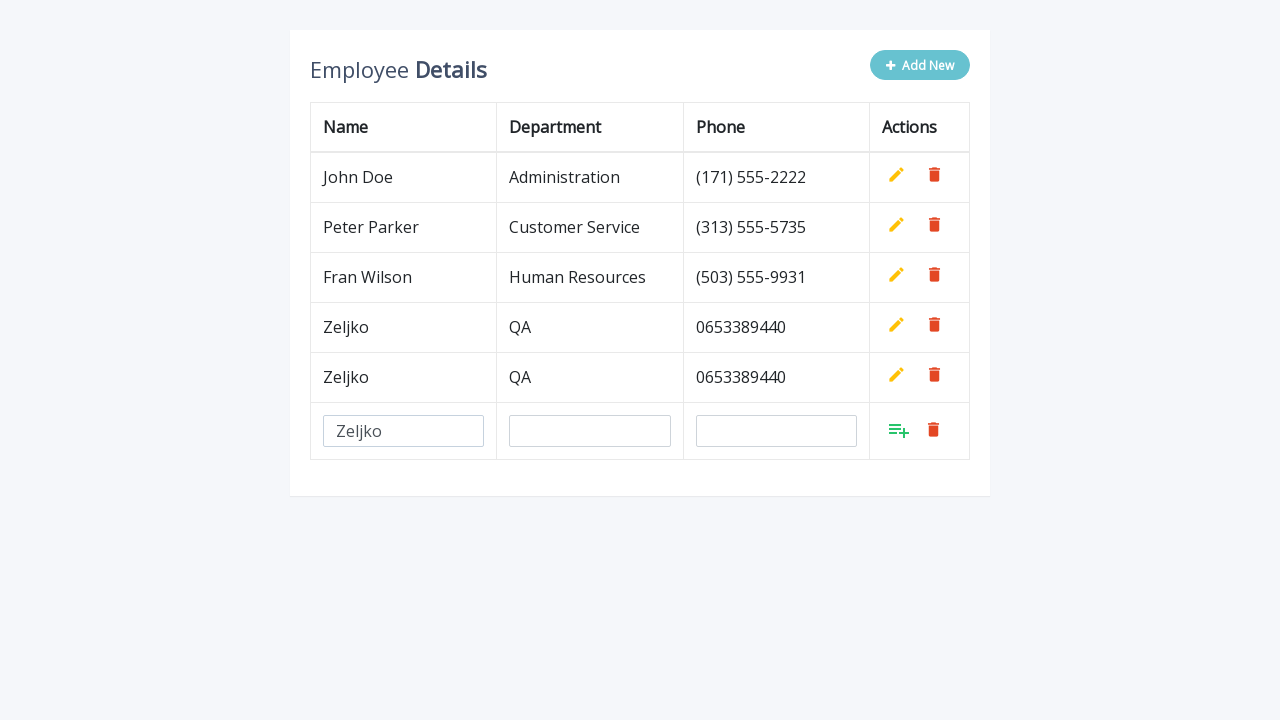

Filled department field with 'QA' on #department
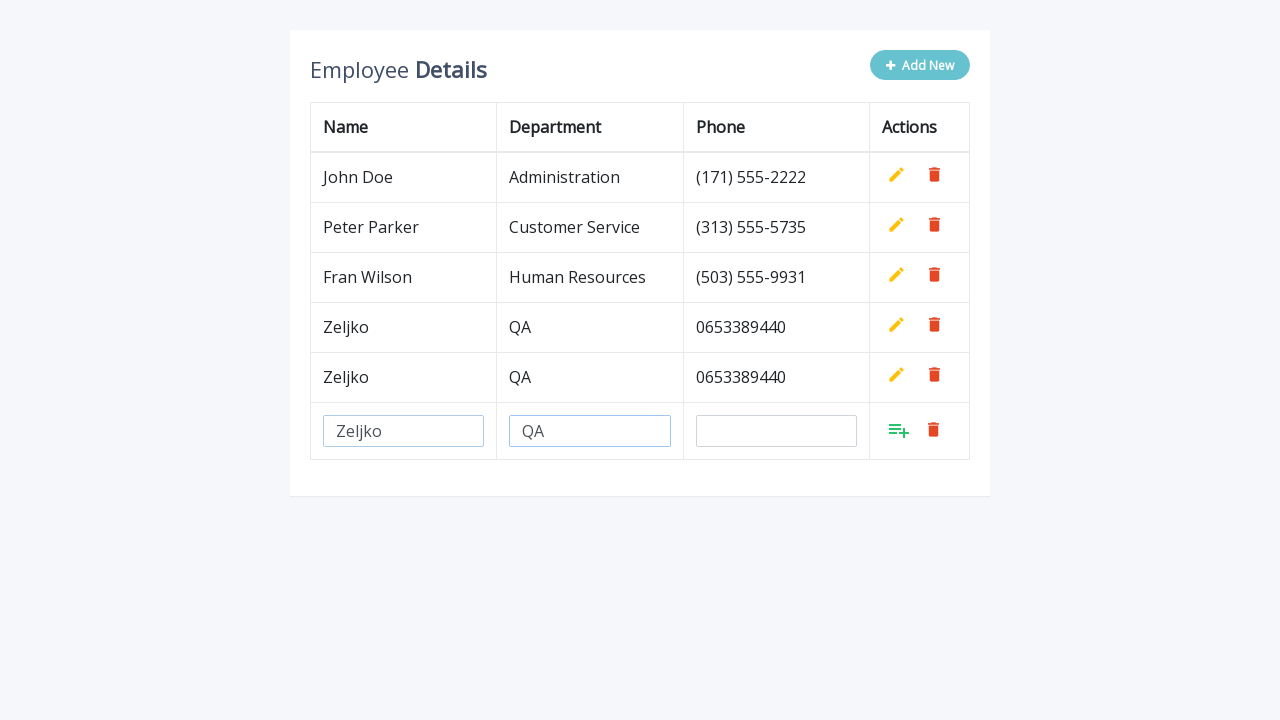

Filled phone field with '0653389440' on #phone
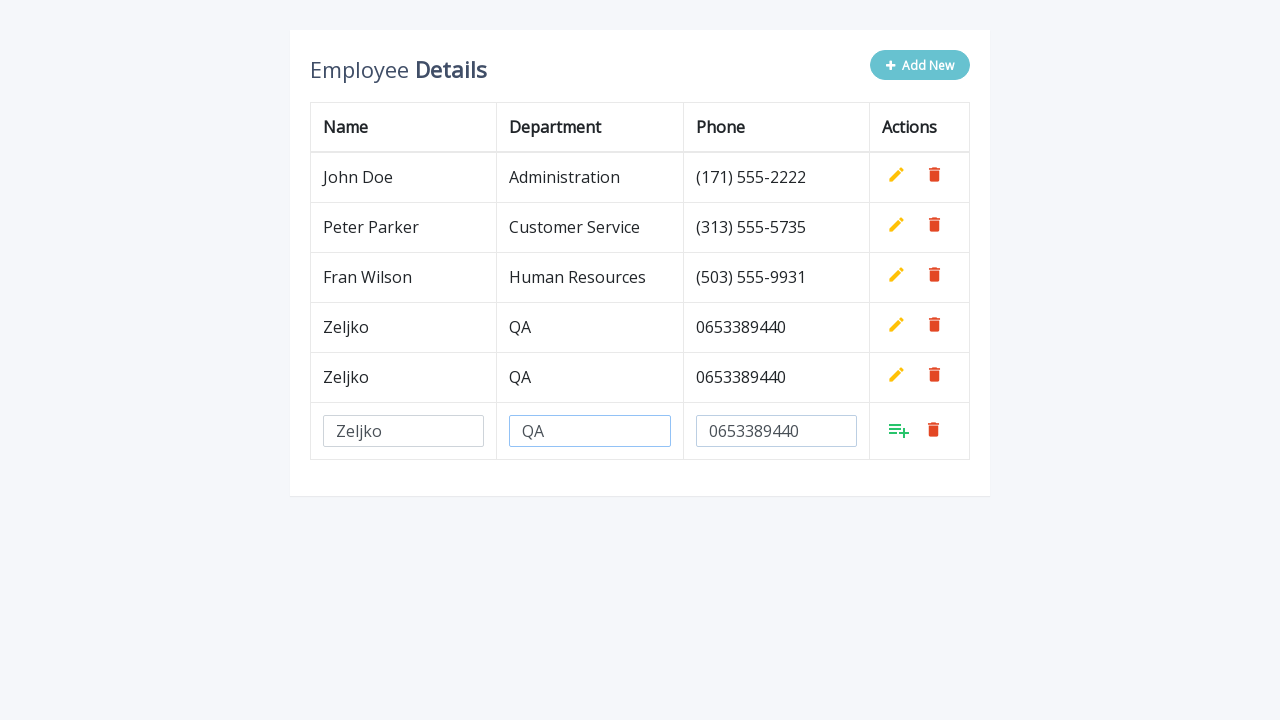

Clicked Add button to save row at (899, 430) on a.add[style*='inline']
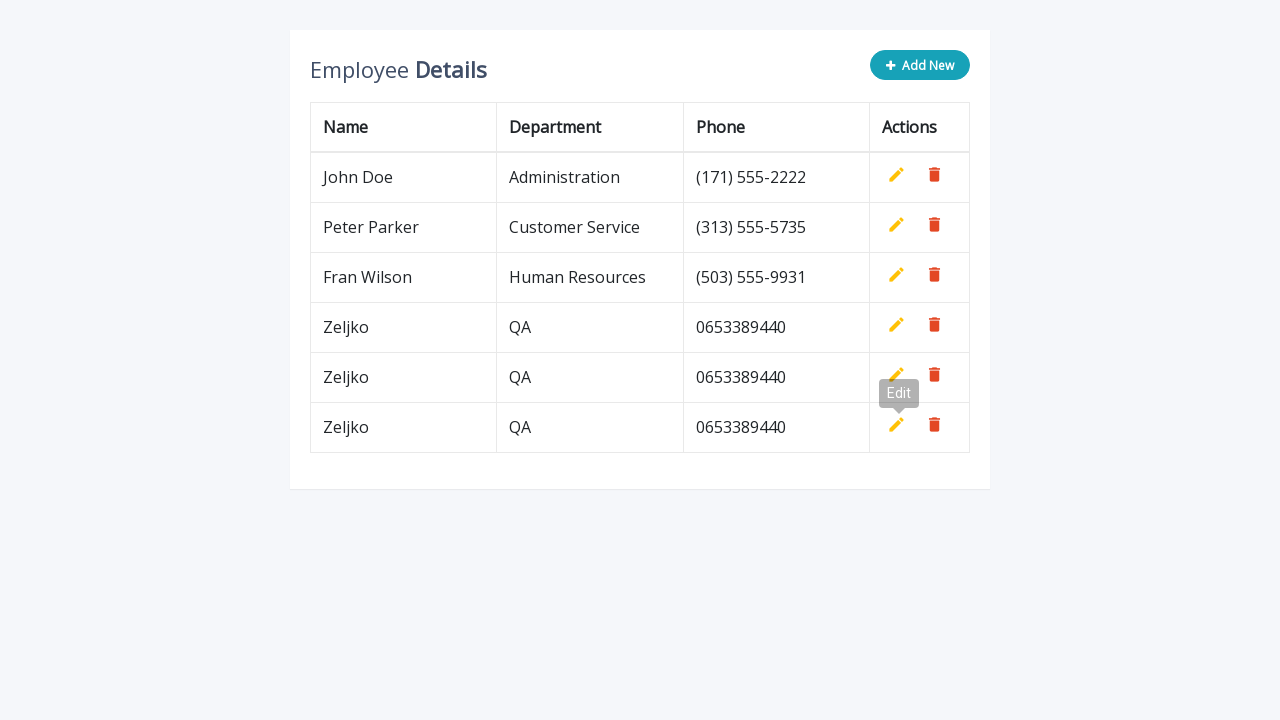

Clicked Add New button at (920, 65) on button.btn
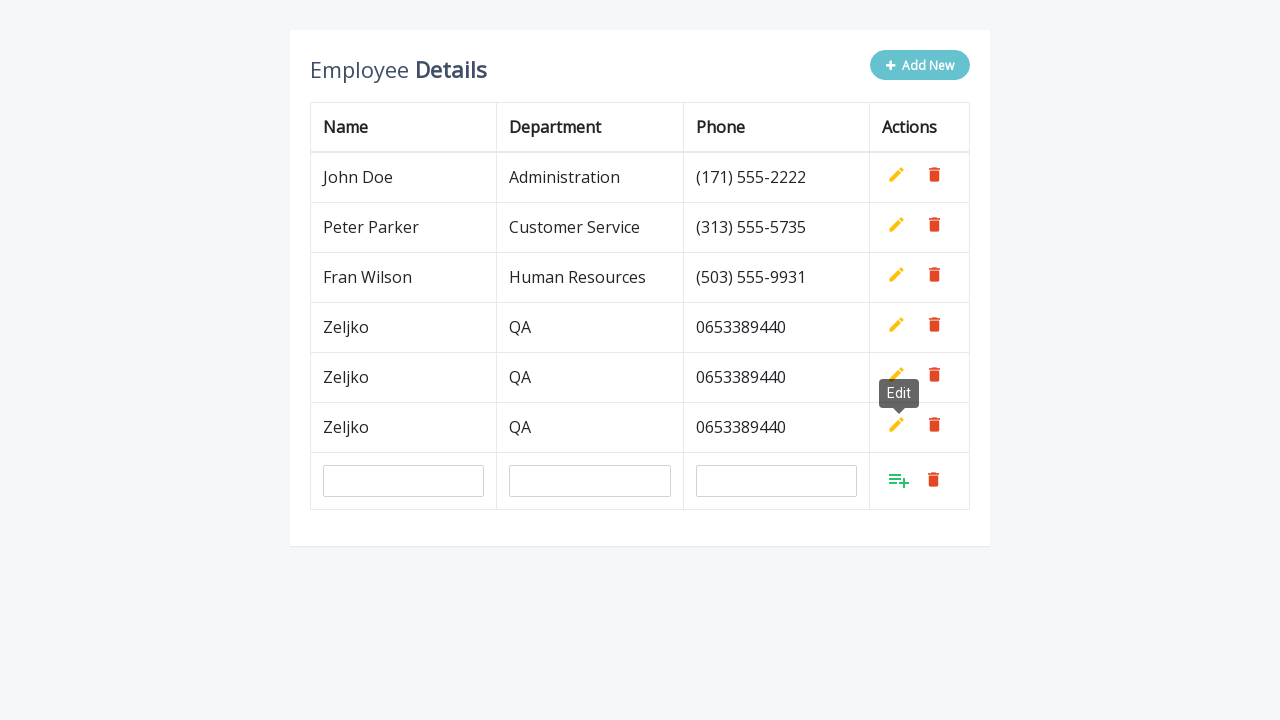

Filled name field with 'Zeljko' on #name
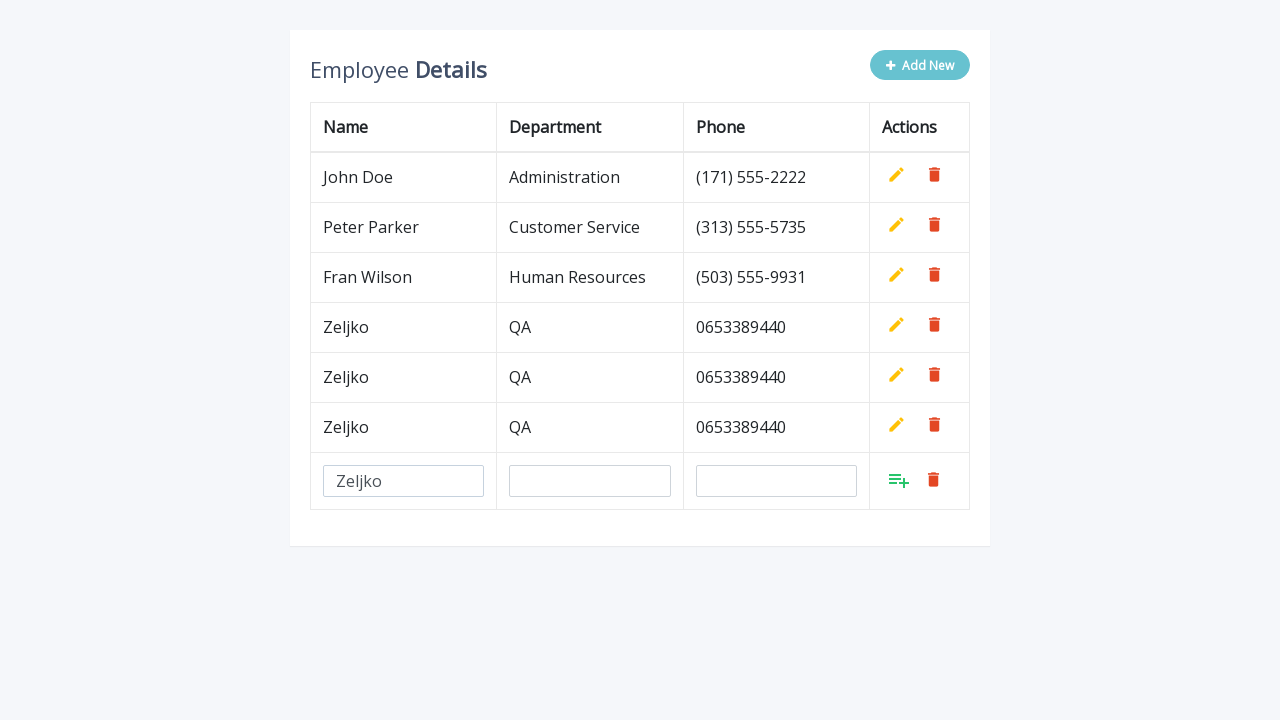

Filled department field with 'QA' on #department
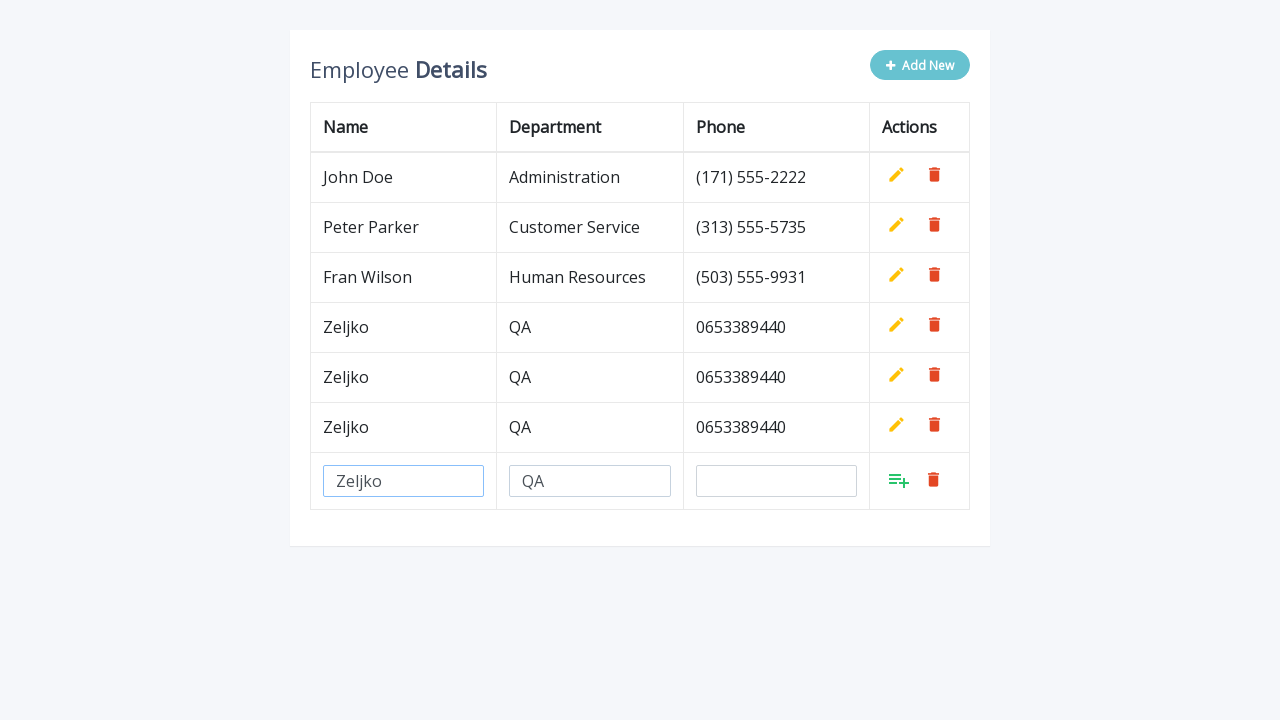

Filled phone field with '0653389440' on #phone
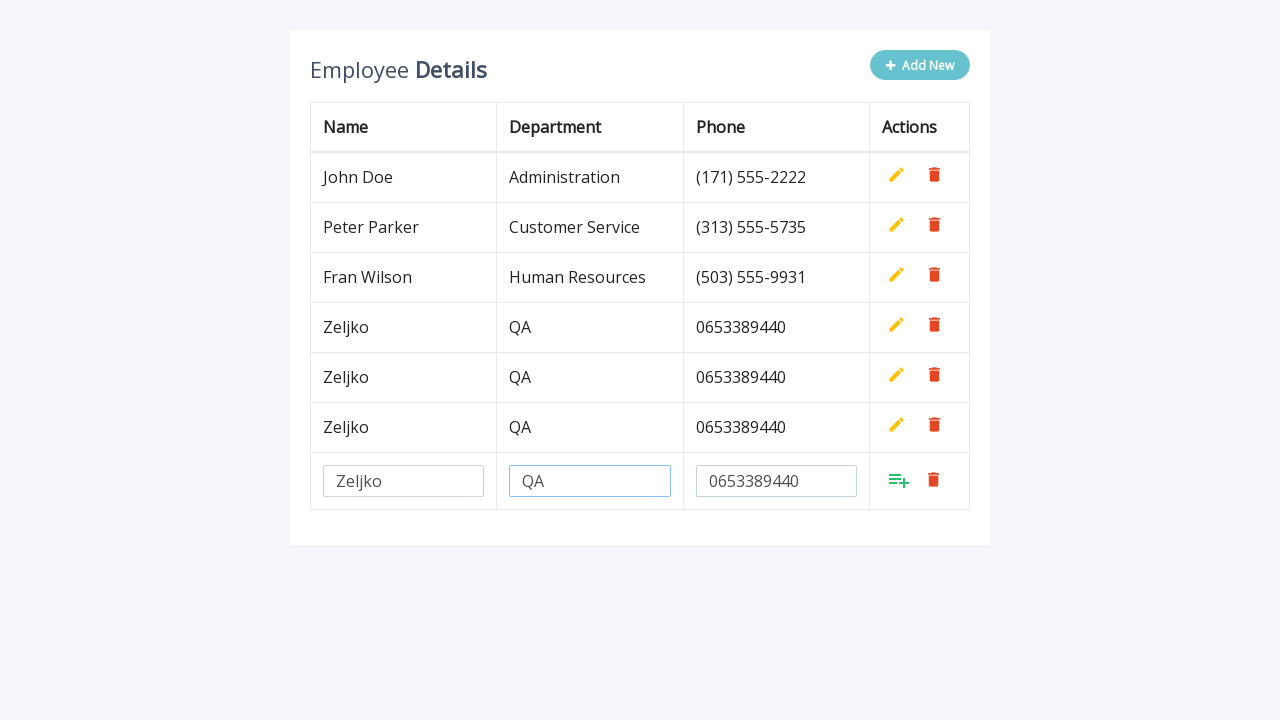

Clicked Add button to save row at (899, 480) on a.add[style*='inline']
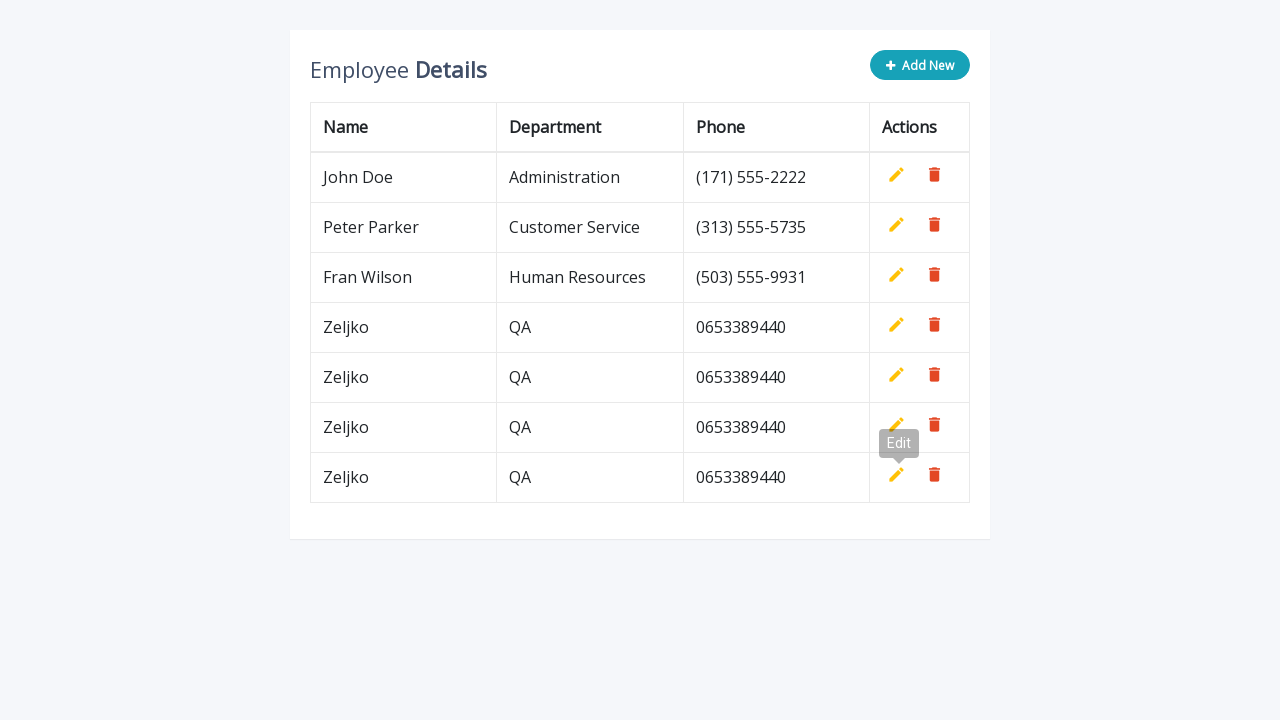

Clicked Add New button at (920, 65) on button.btn
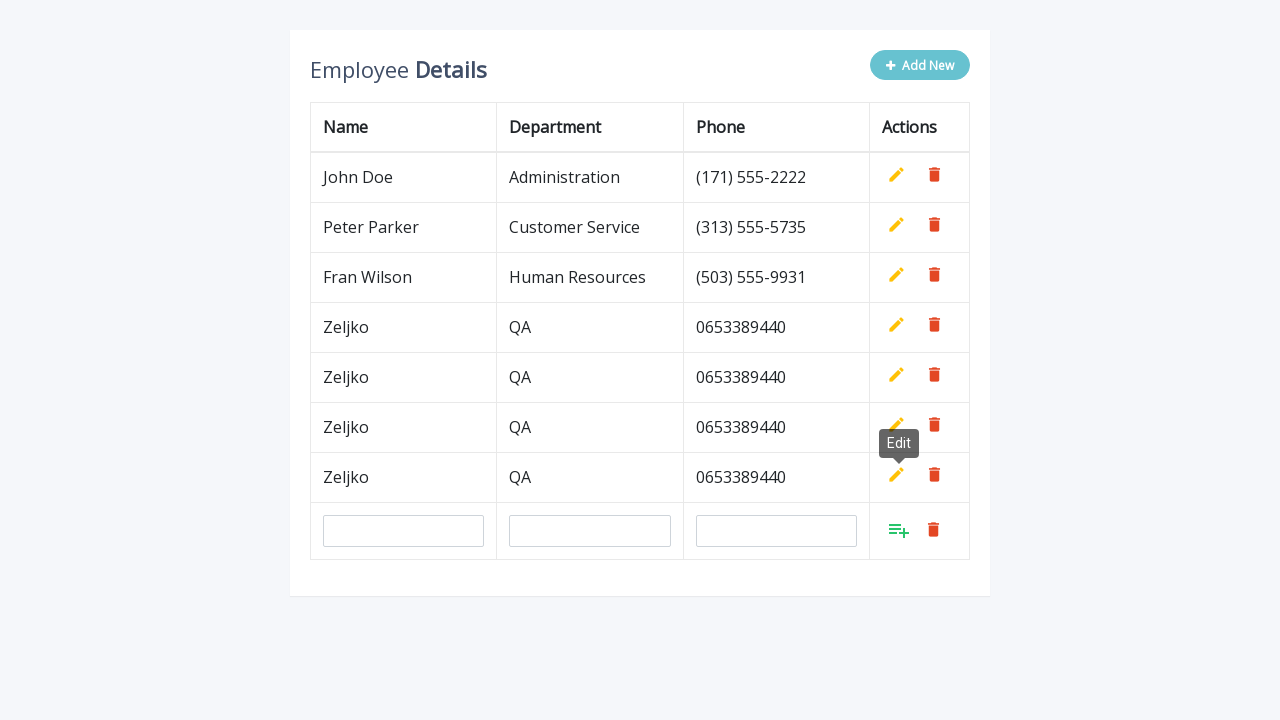

Filled name field with 'Zeljko' on #name
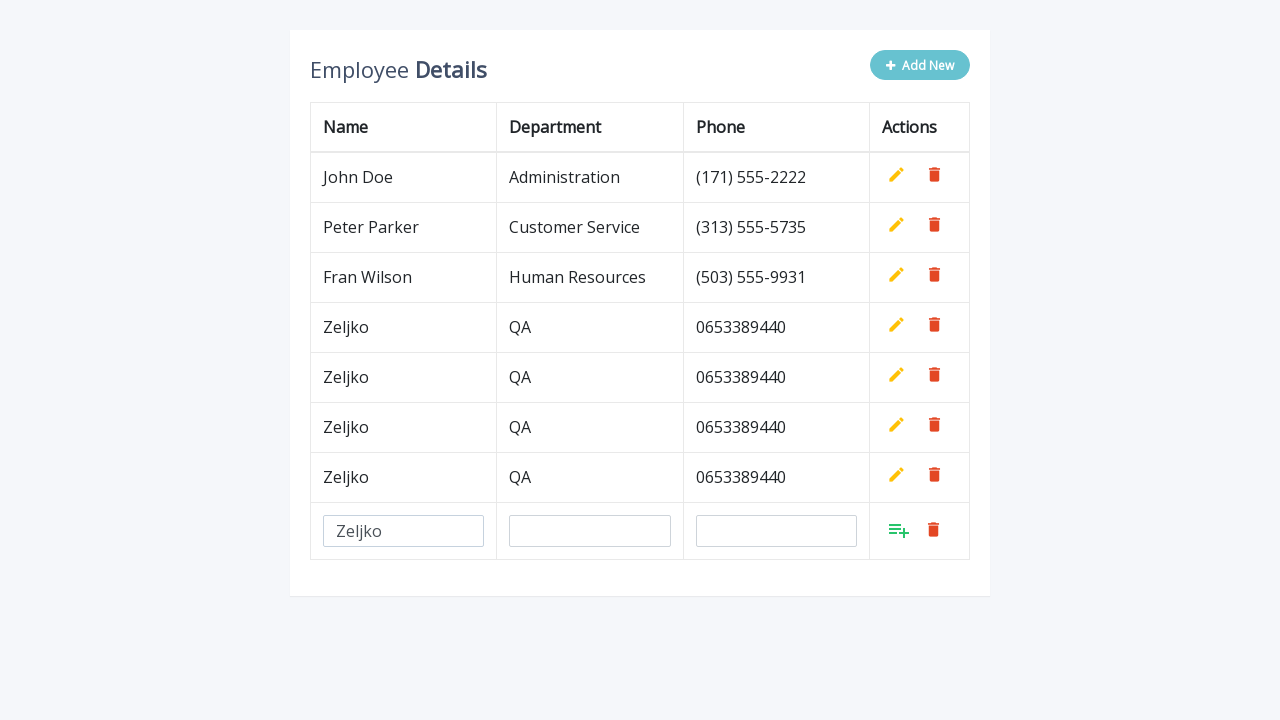

Filled department field with 'QA' on #department
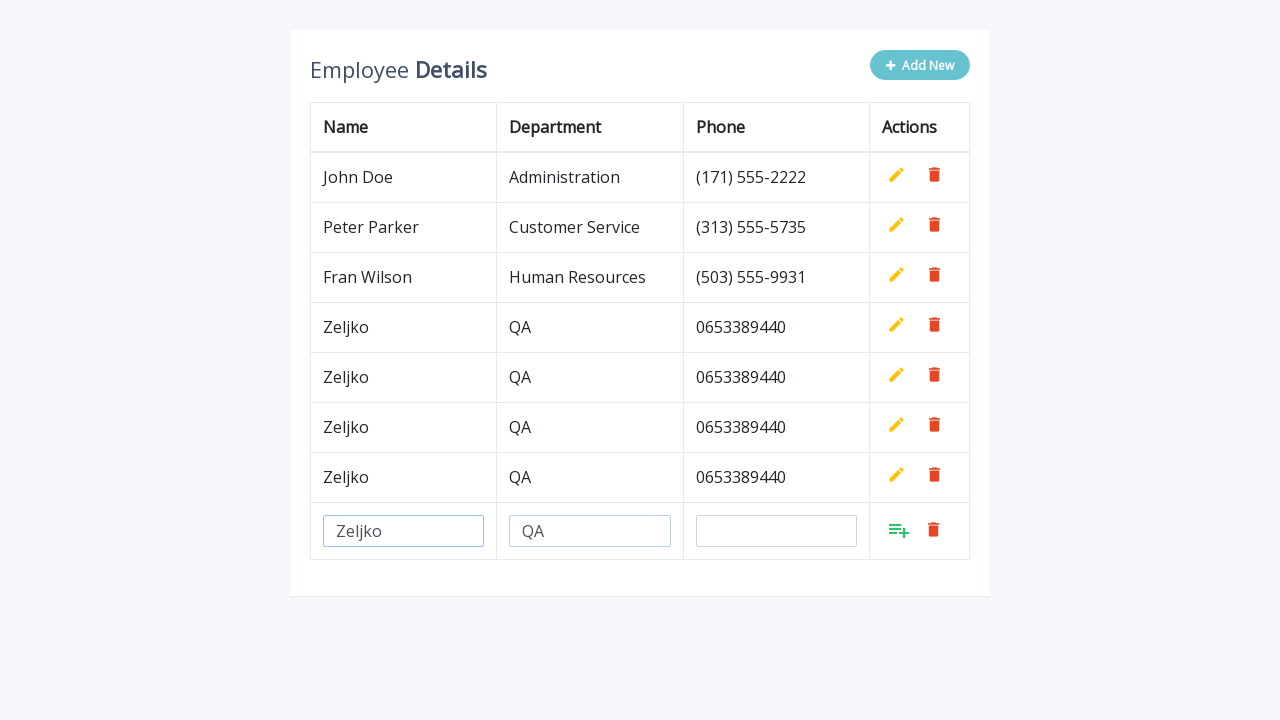

Filled phone field with '0653389440' on #phone
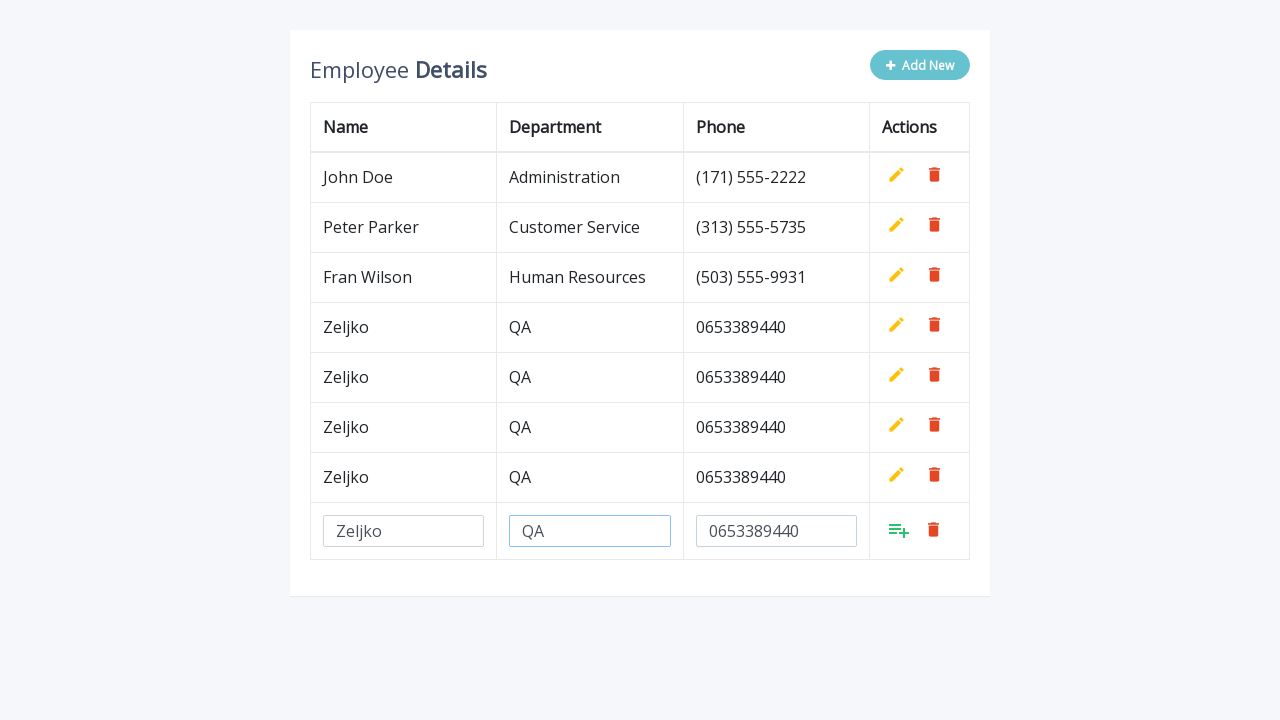

Clicked Add button to save row at (899, 530) on a.add[style*='inline']
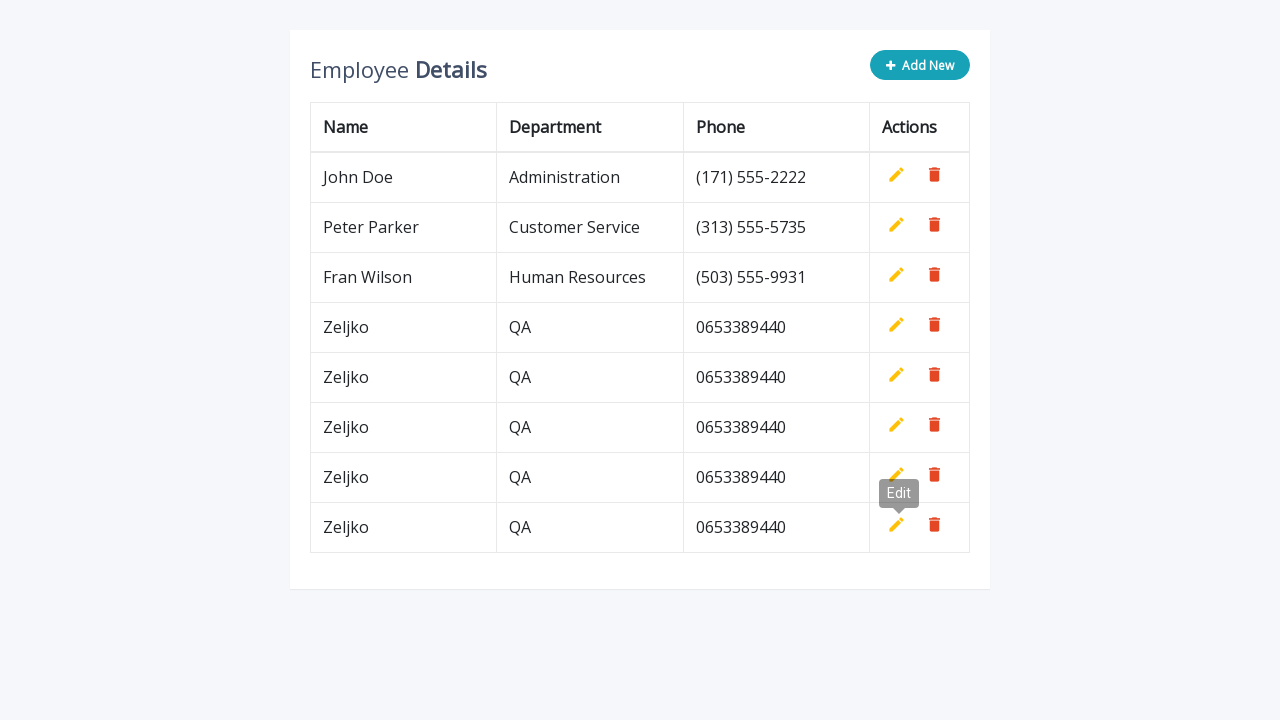

Clicked Add New button at (920, 65) on button.btn
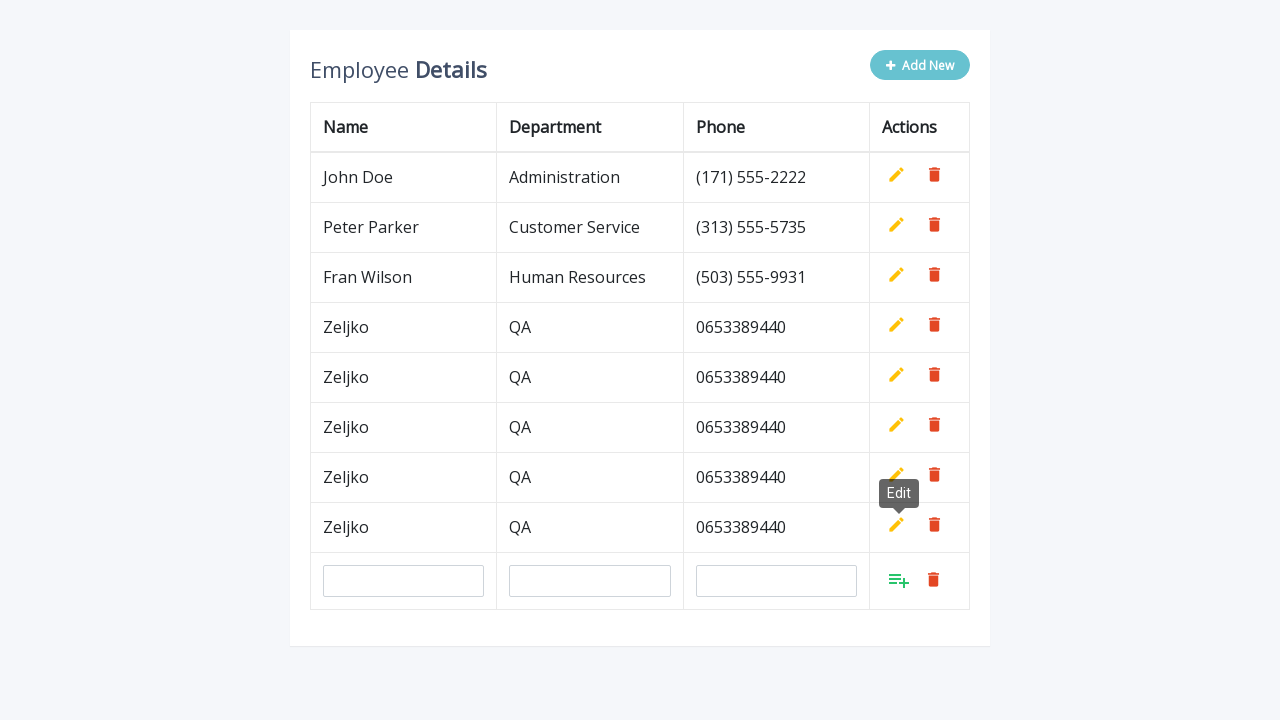

Filled name field with 'Zeljko' on #name
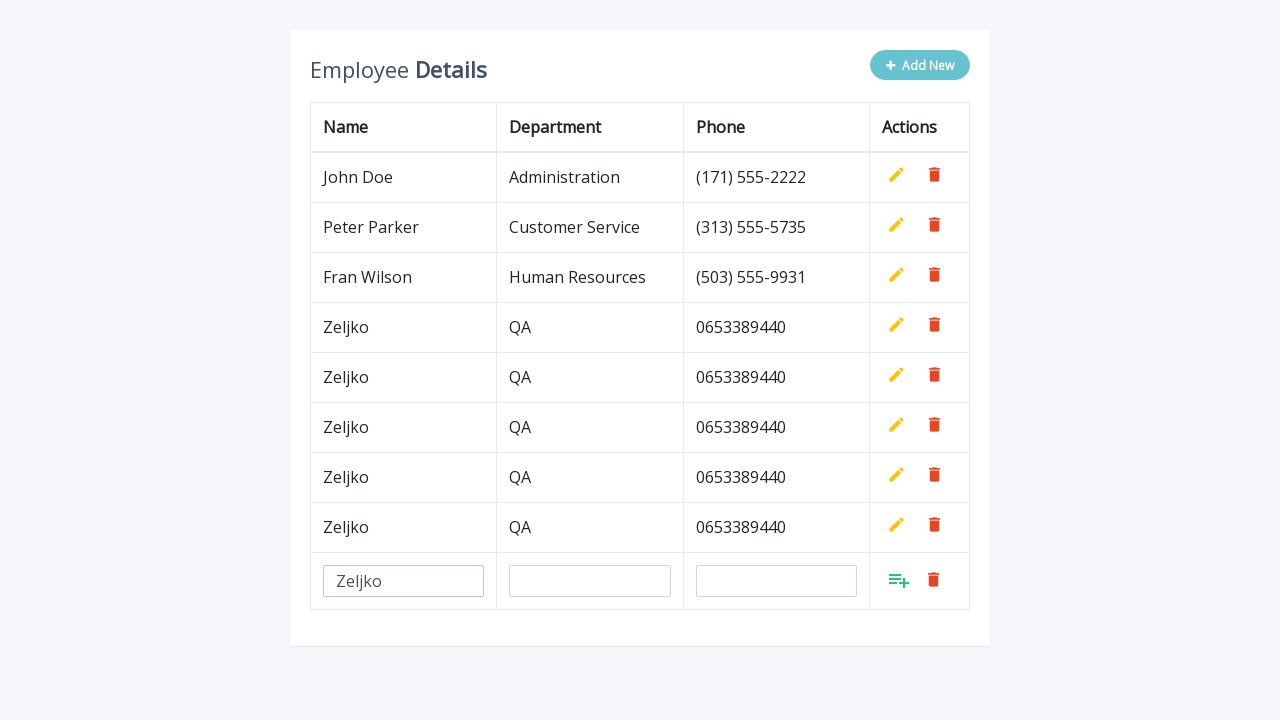

Filled department field with 'QA' on #department
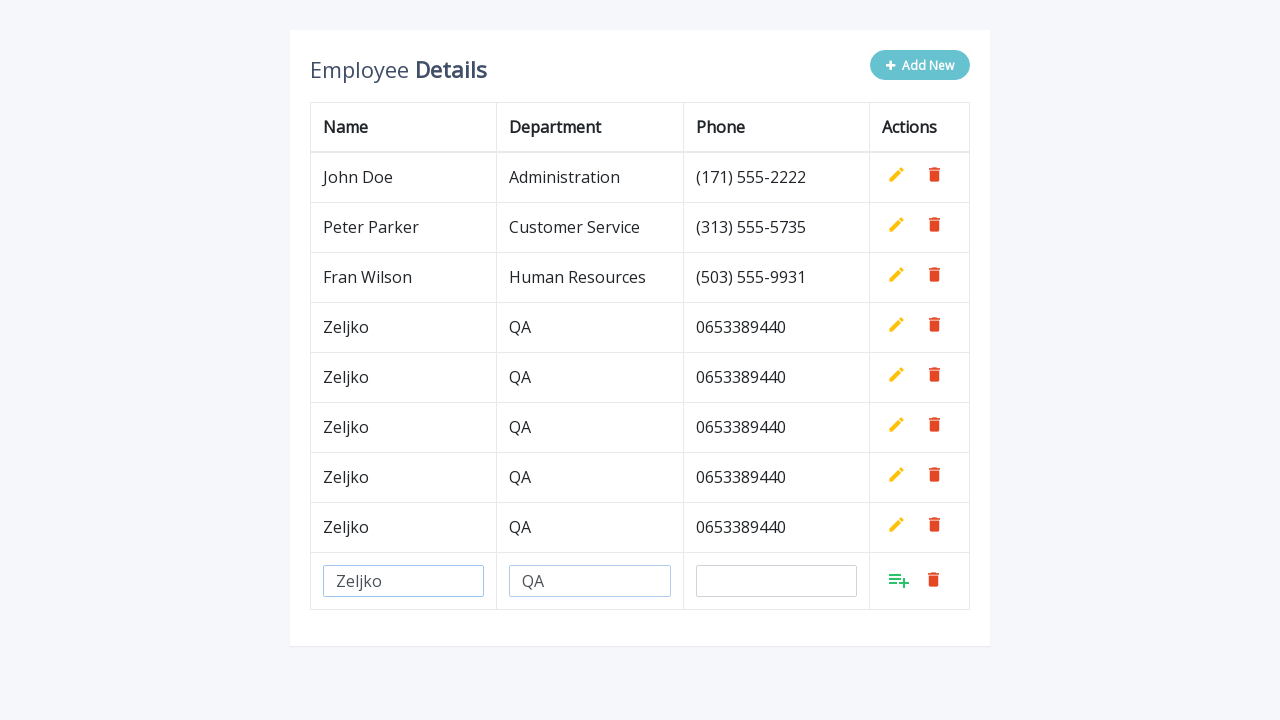

Filled phone field with '0653389440' on #phone
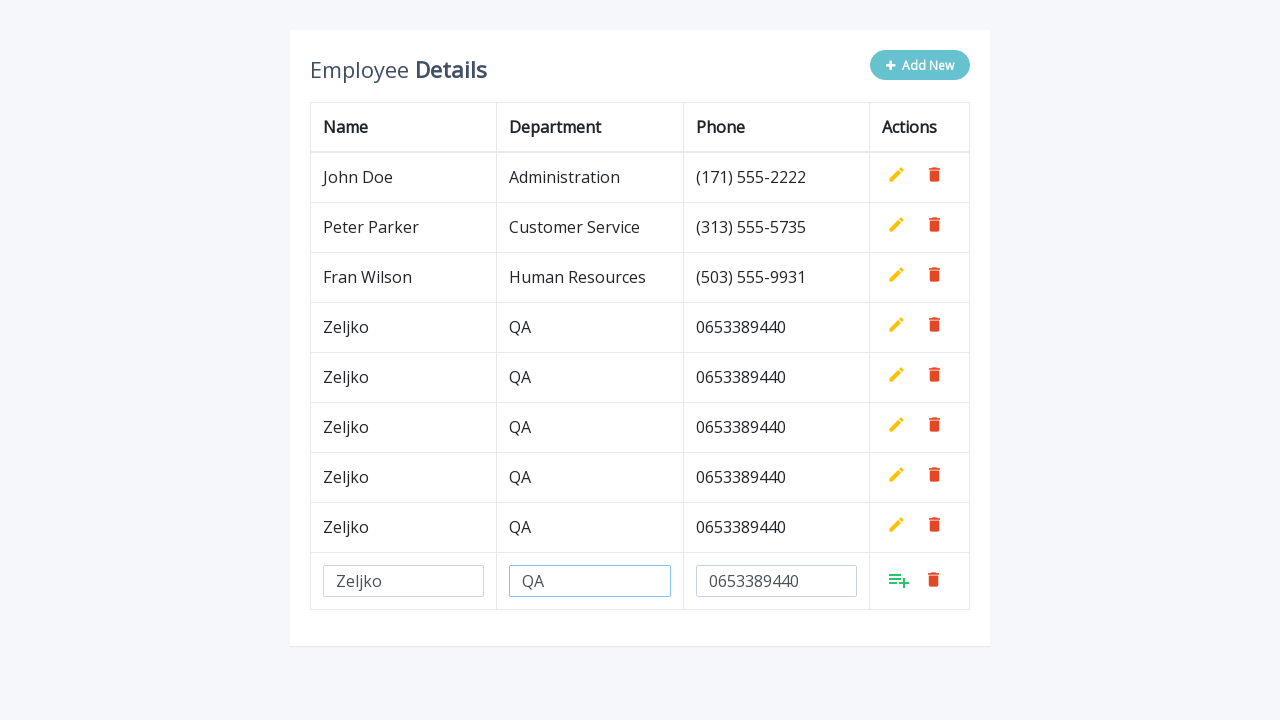

Clicked Add button to save row at (899, 580) on a.add[style*='inline']
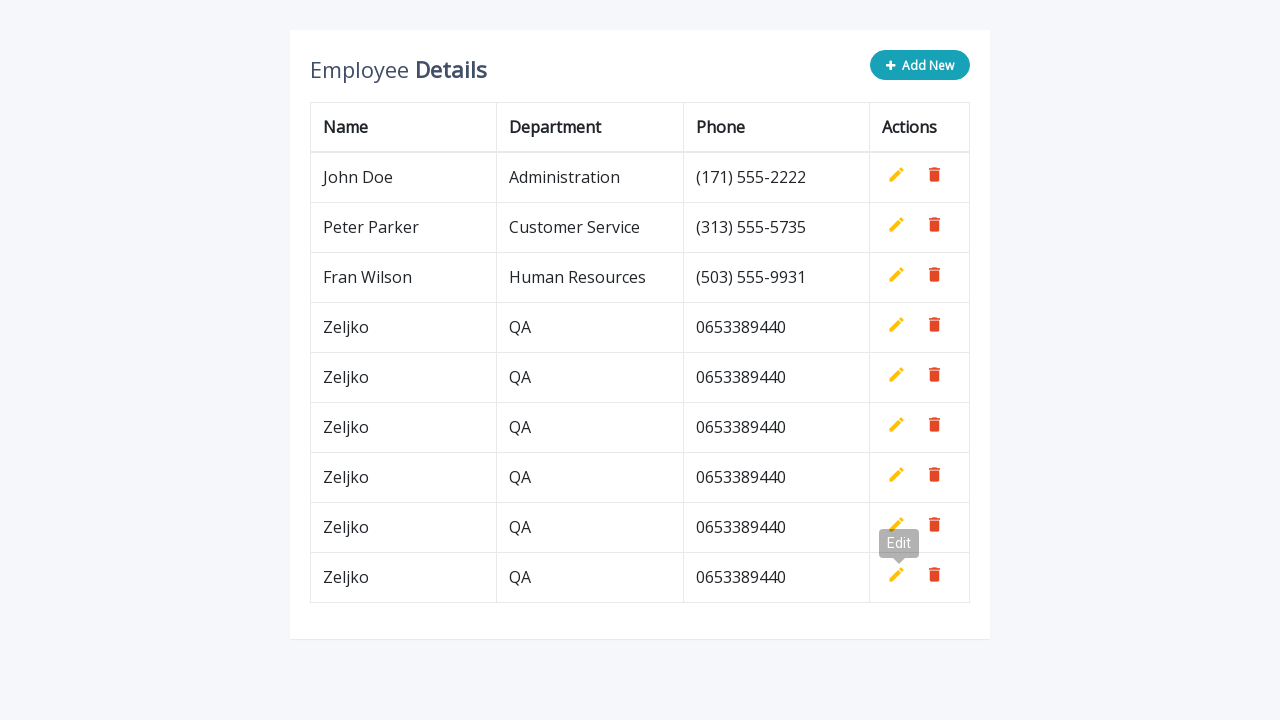

Clicked Add New button at (920, 65) on button.btn
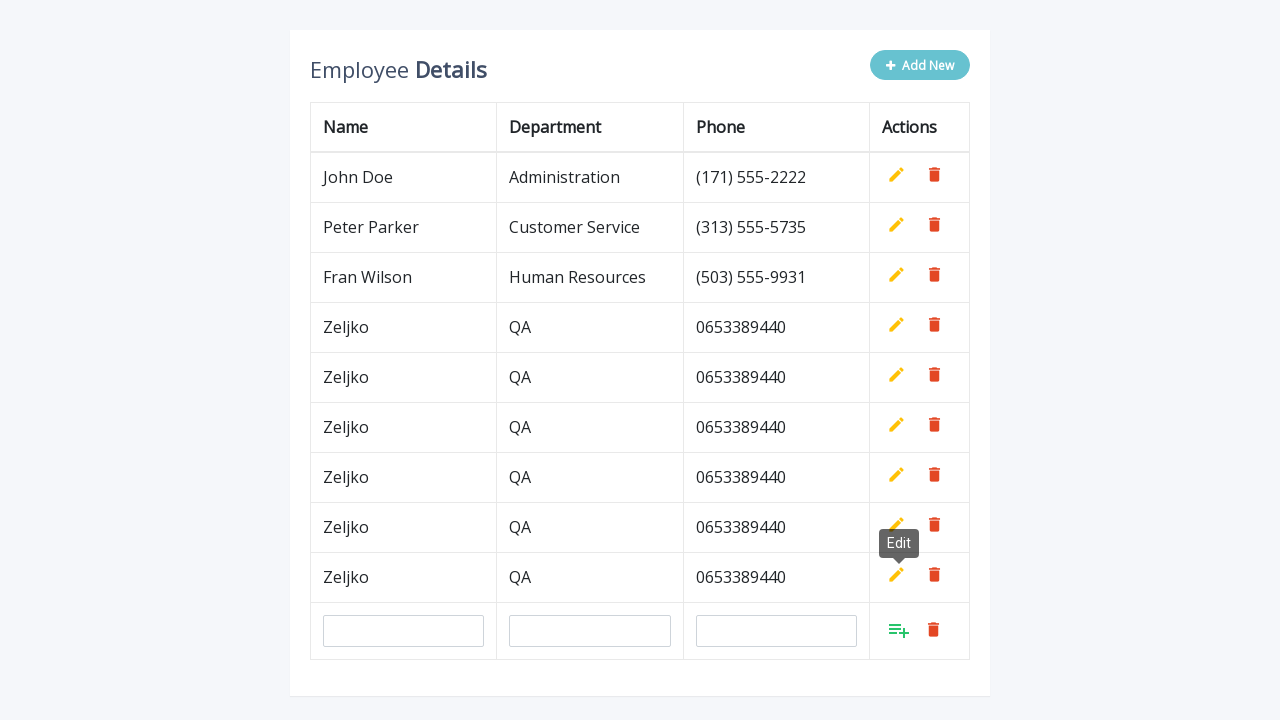

Filled name field with 'Zeljko' on #name
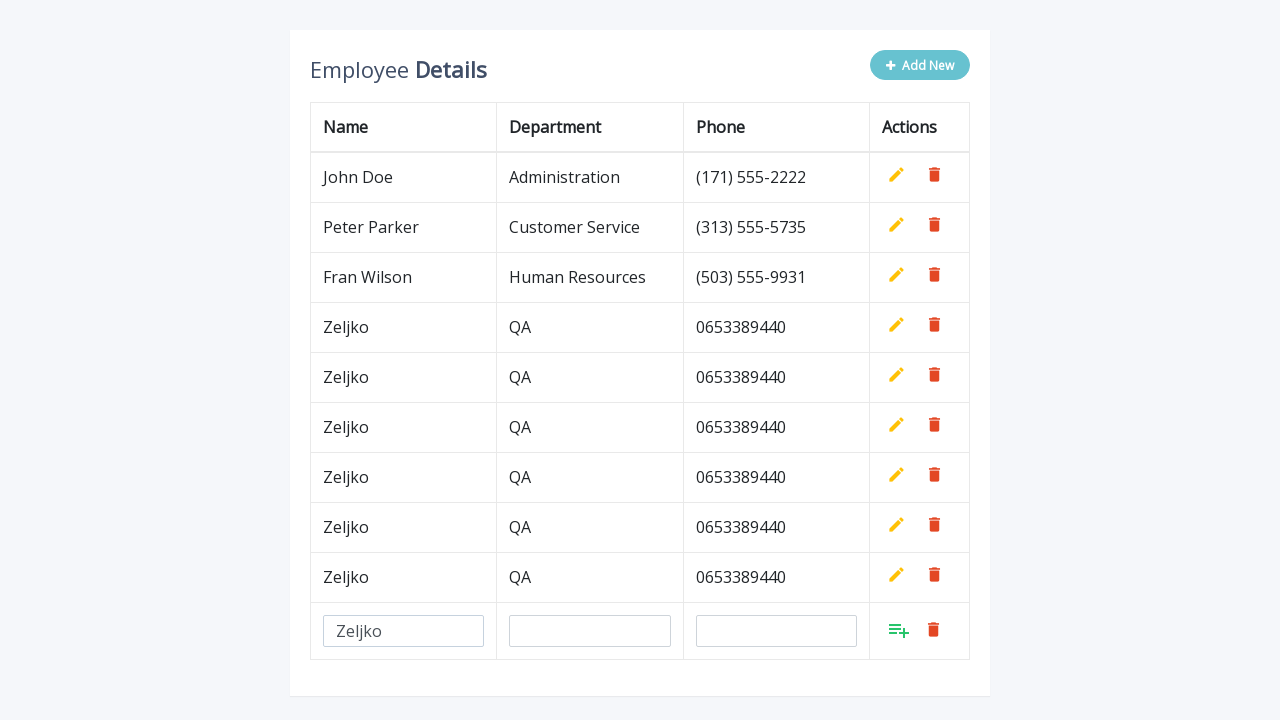

Filled department field with 'QA' on #department
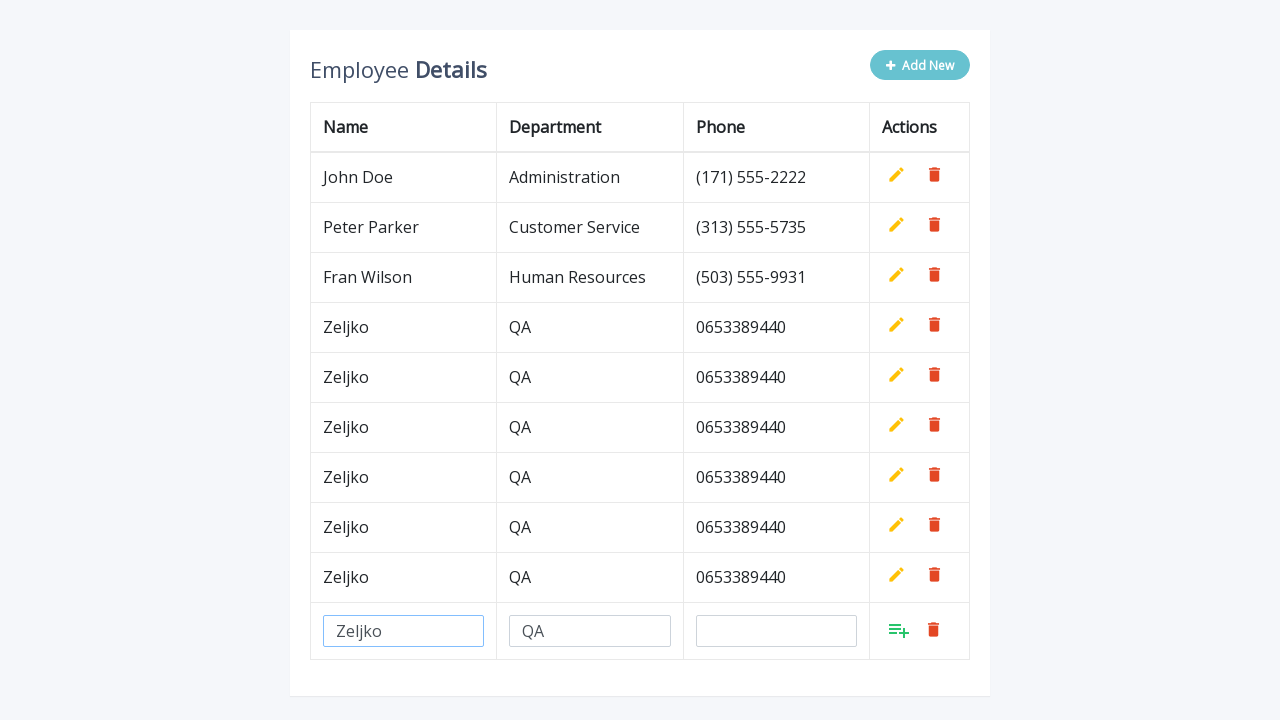

Filled phone field with '0653389440' on #phone
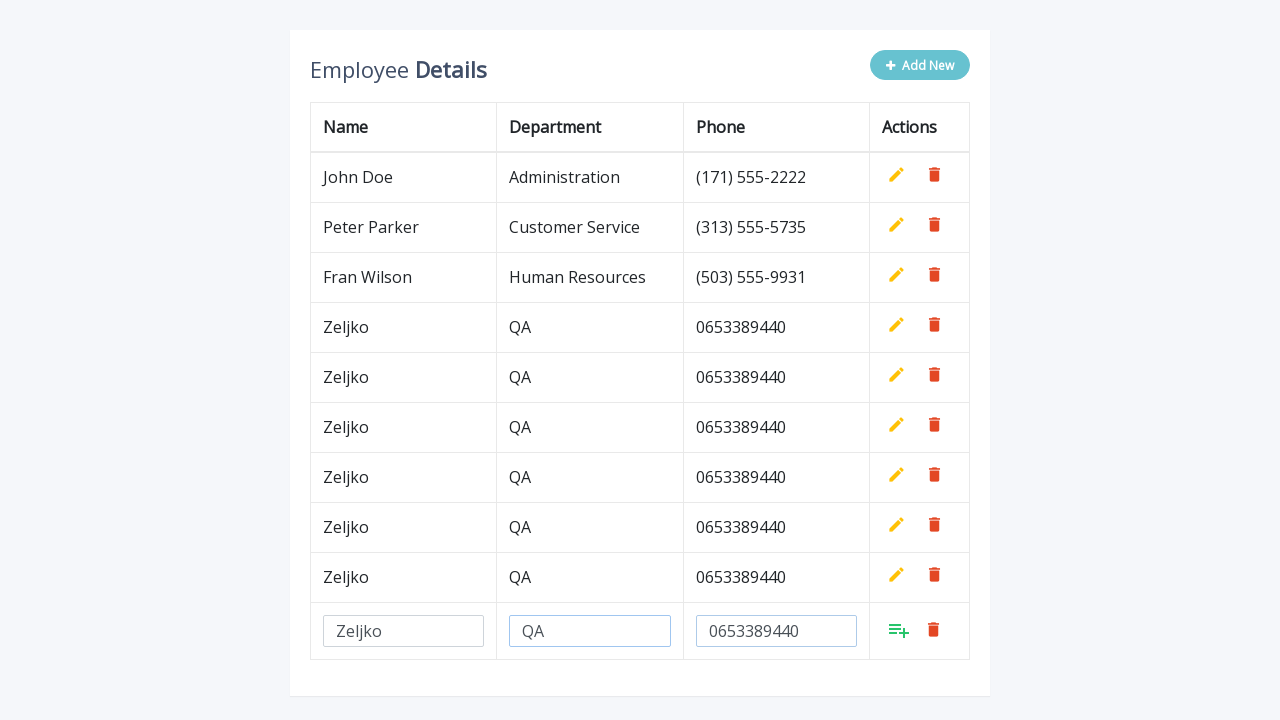

Clicked Add button to save row at (899, 630) on a.add[style*='inline']
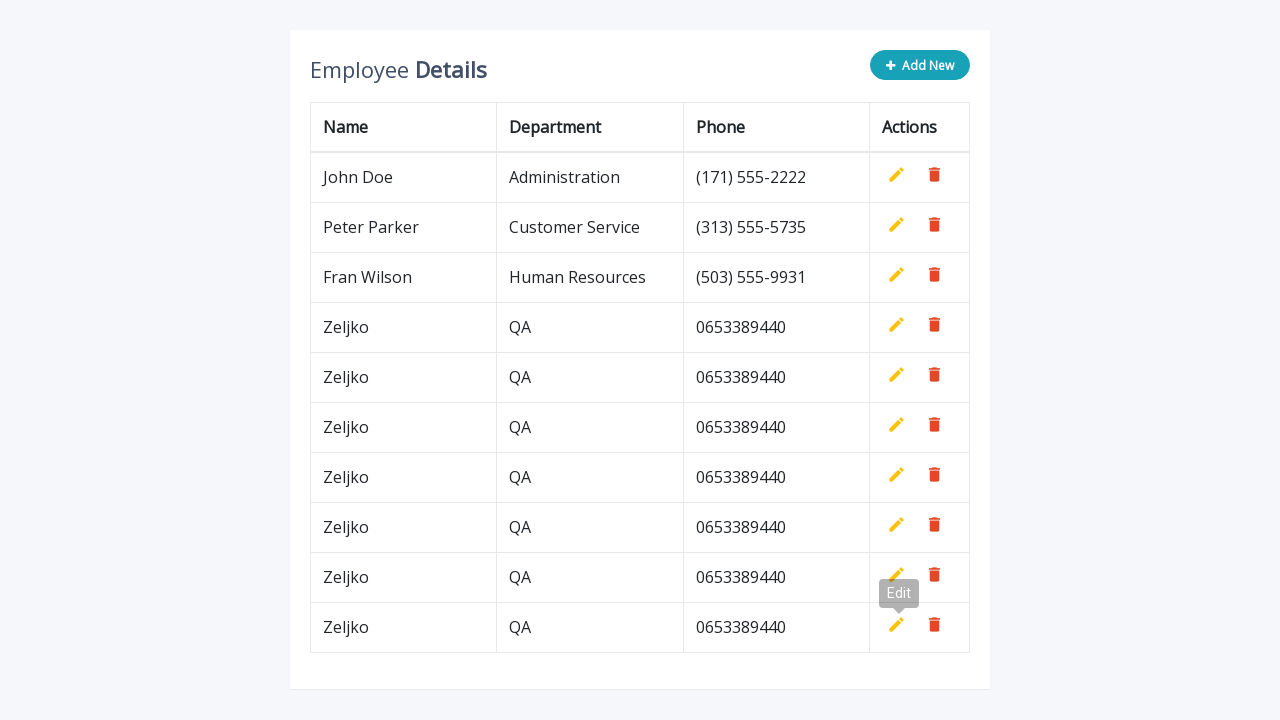

Clicked Add New button at (920, 65) on button.btn
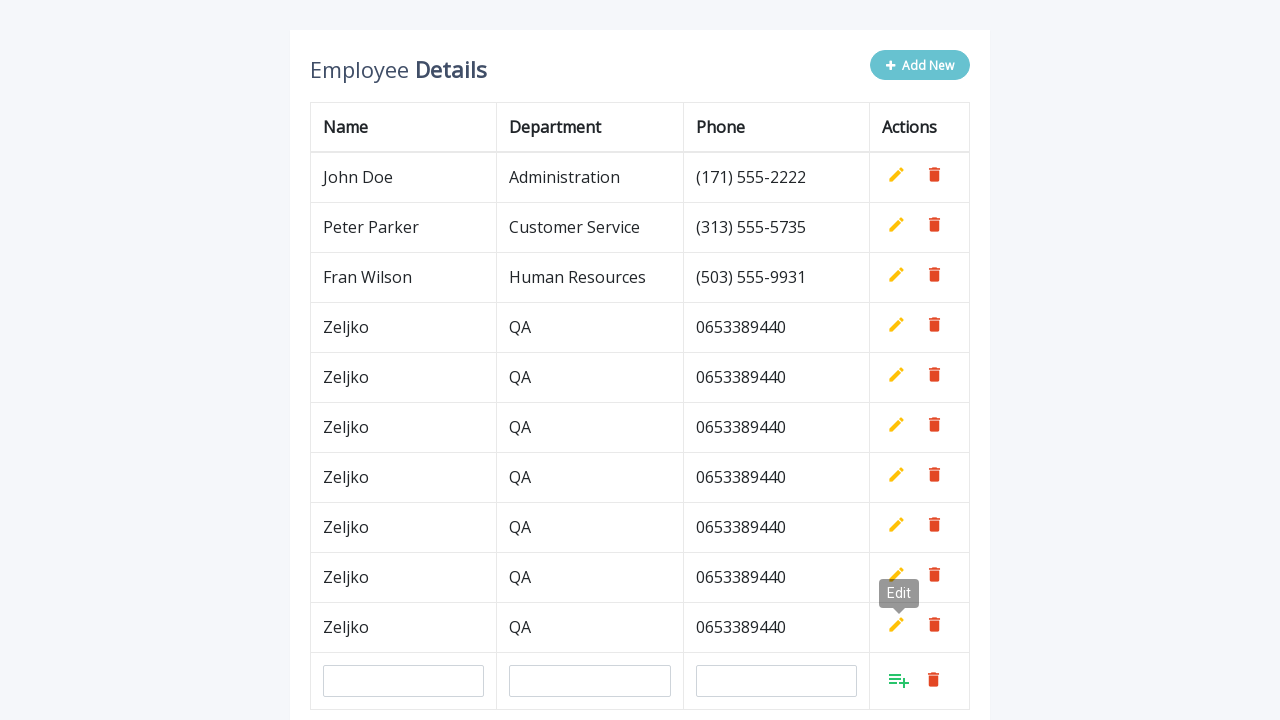

Filled name field with 'Zeljko' on #name
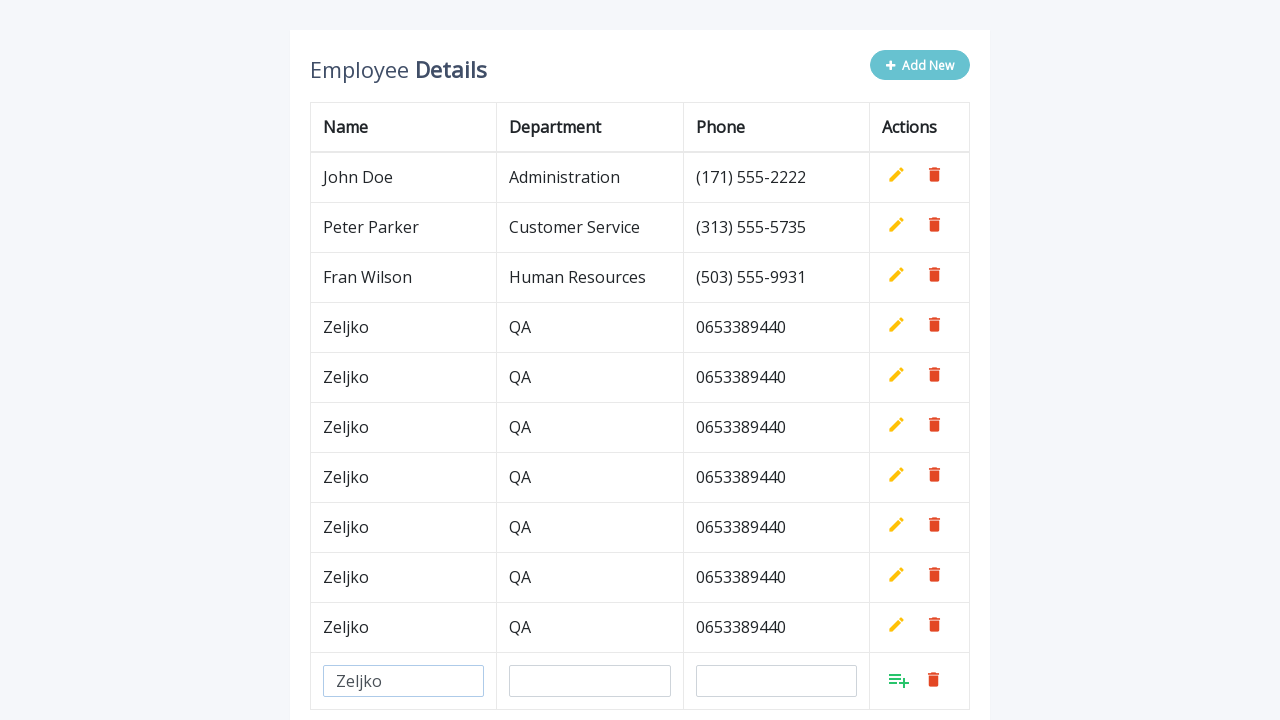

Filled department field with 'QA' on #department
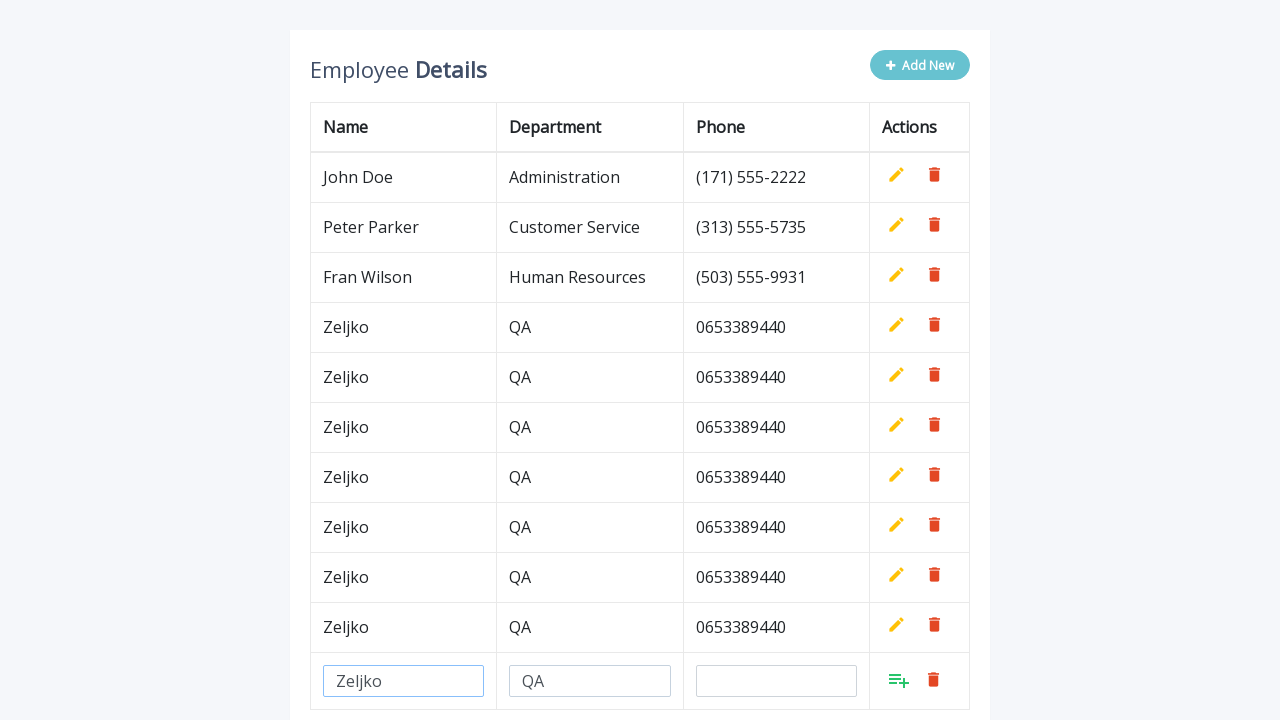

Filled phone field with '0653389440' on #phone
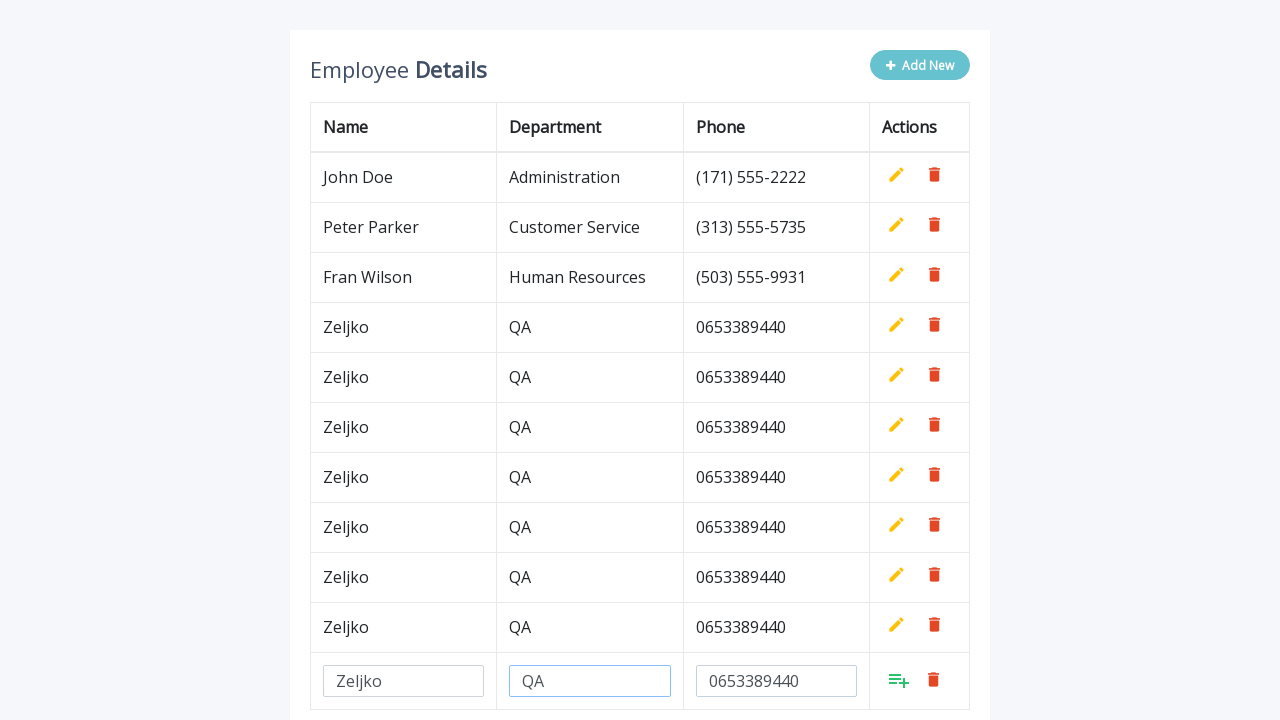

Clicked Add button to save row at (899, 680) on a.add[style*='inline']
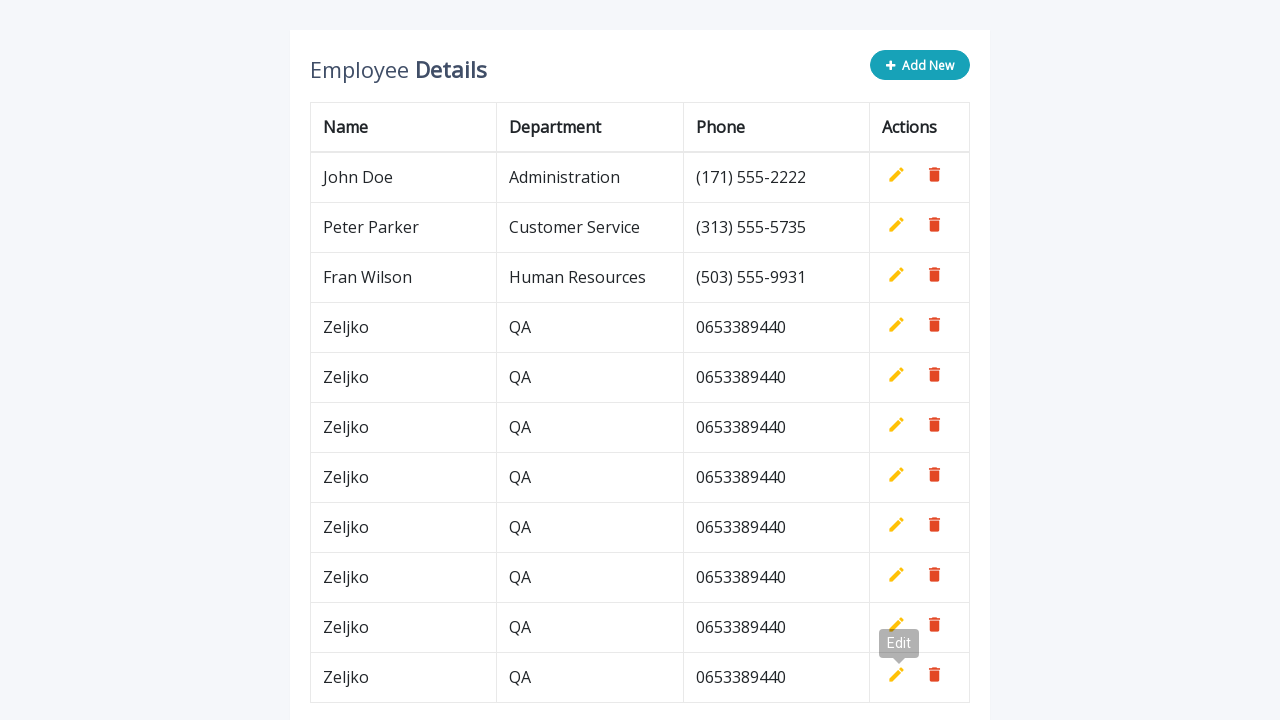

Clicked Add New button at (920, 65) on button.btn
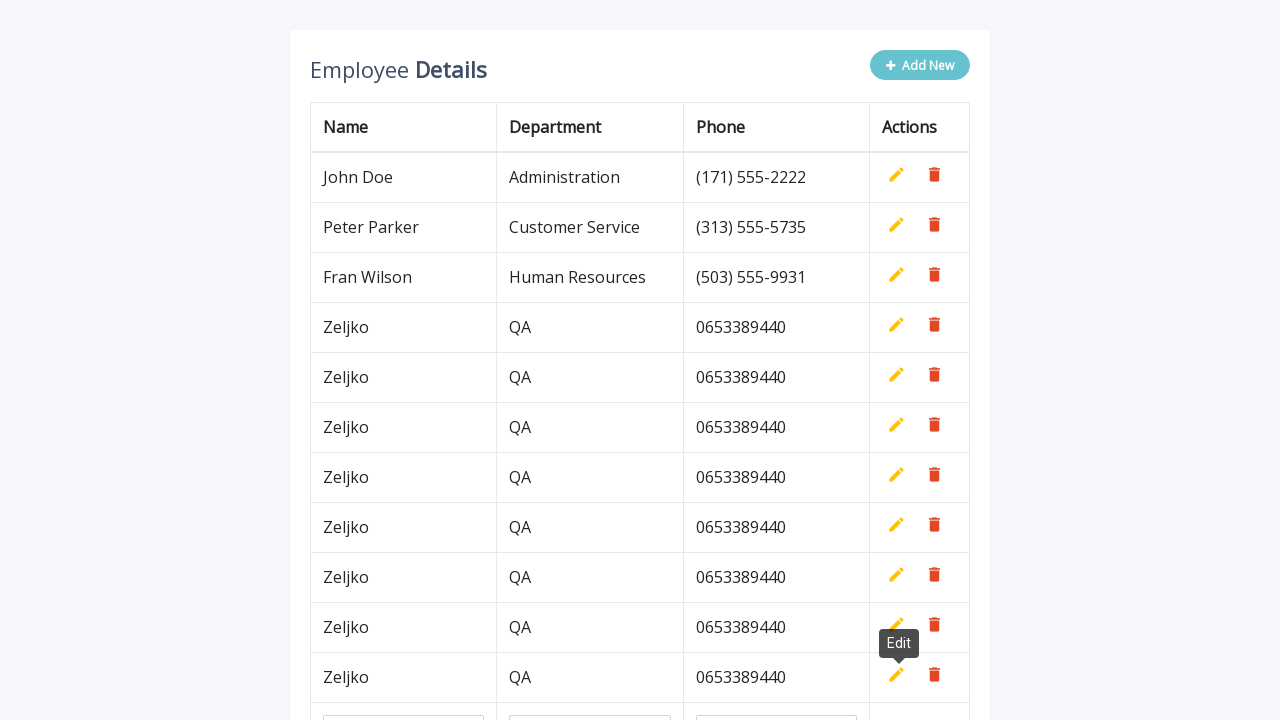

Filled name field with 'Zeljko' on #name
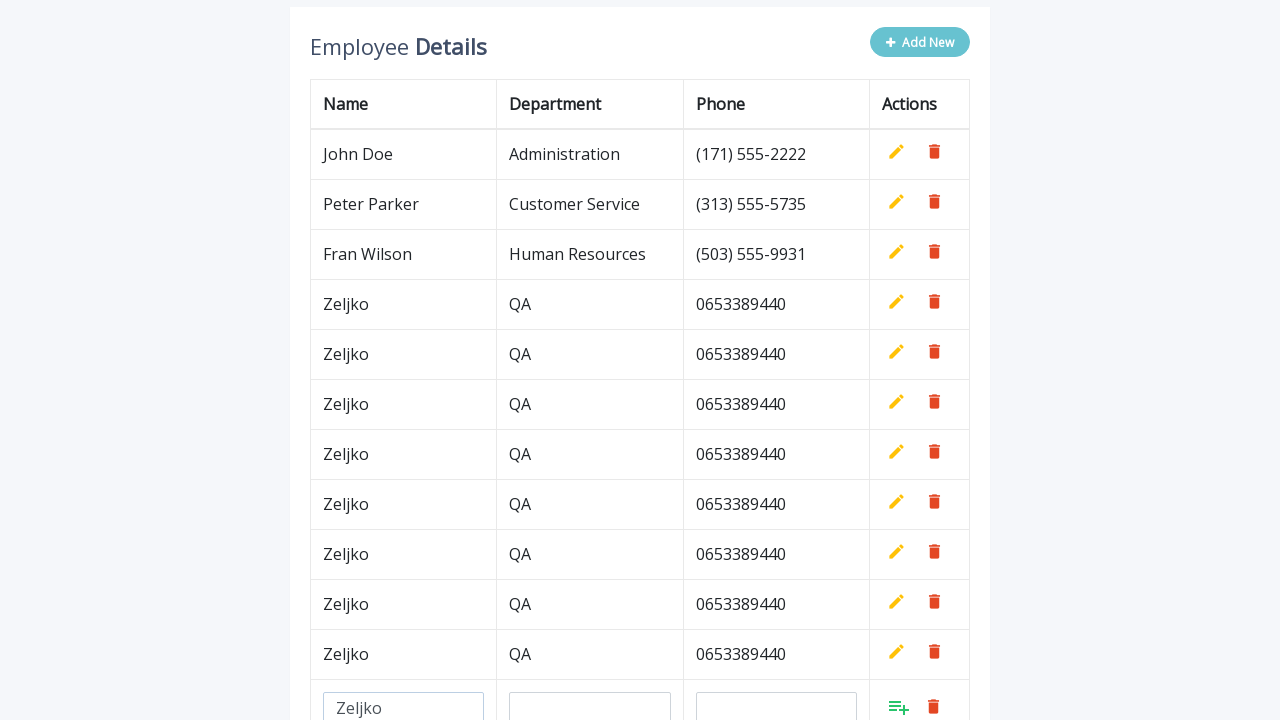

Filled department field with 'QA' on #department
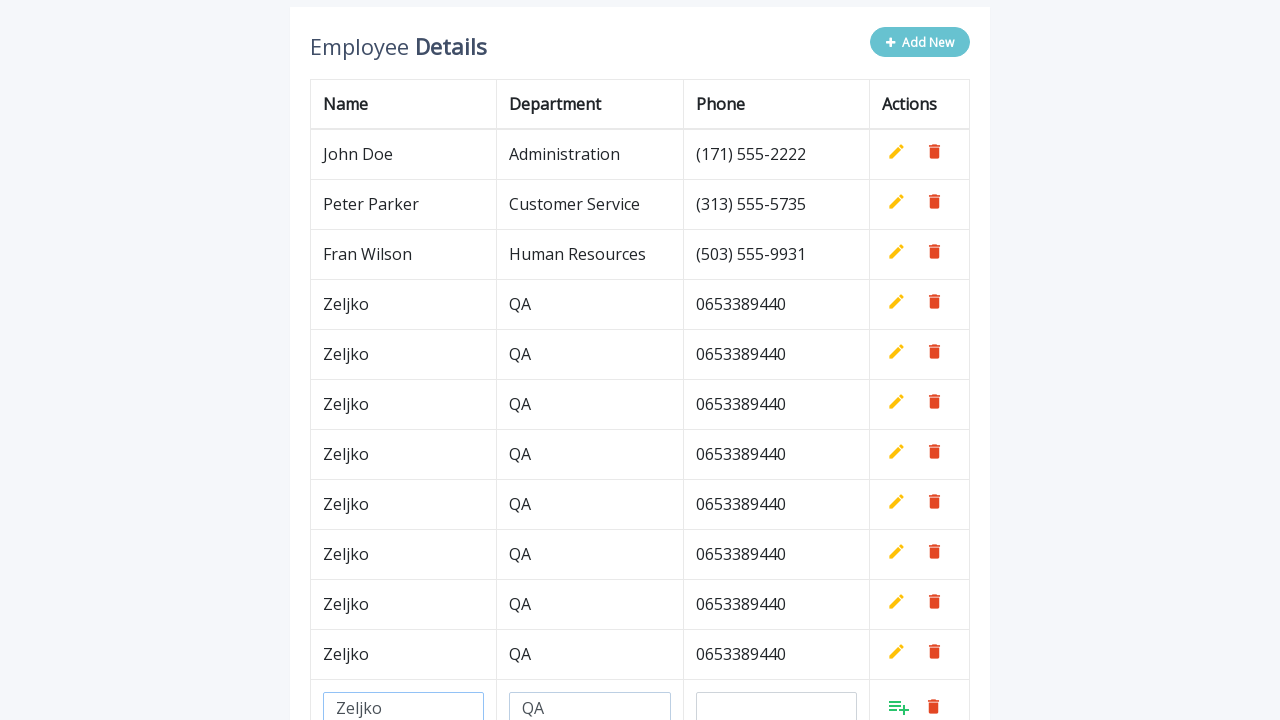

Filled phone field with '0653389440' on #phone
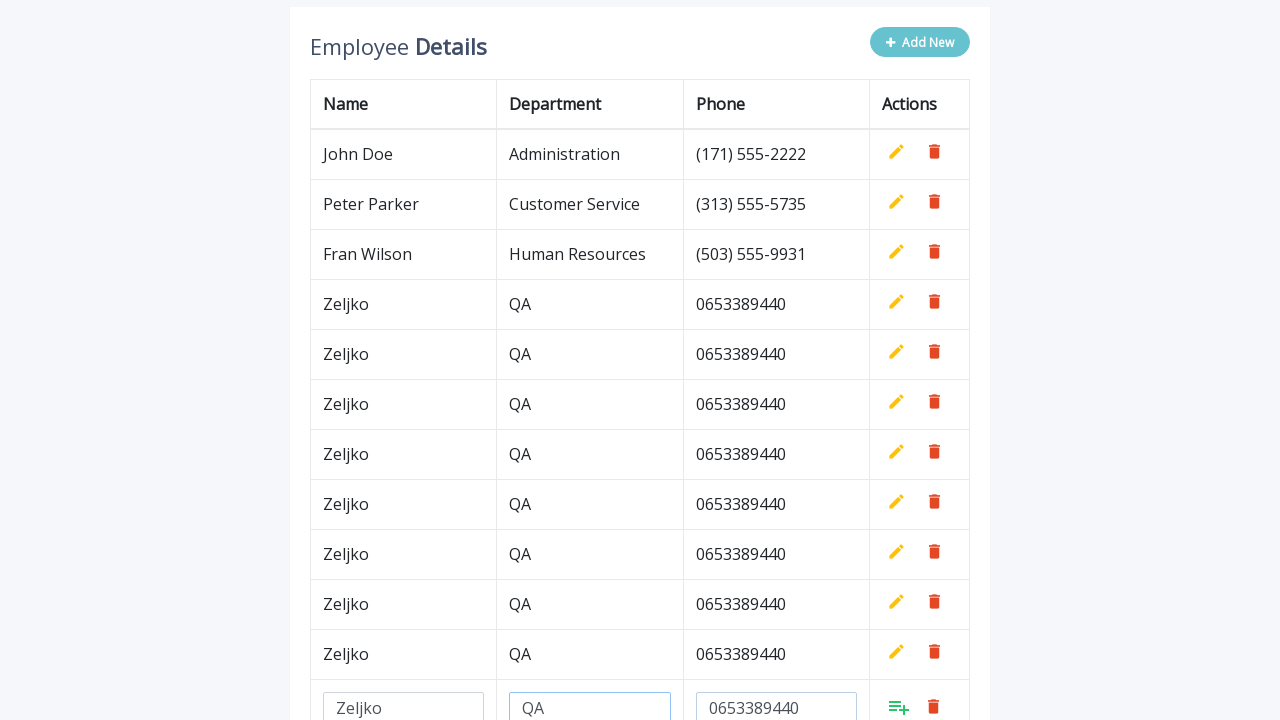

Clicked Add button to save row at (899, 706) on a.add[style*='inline']
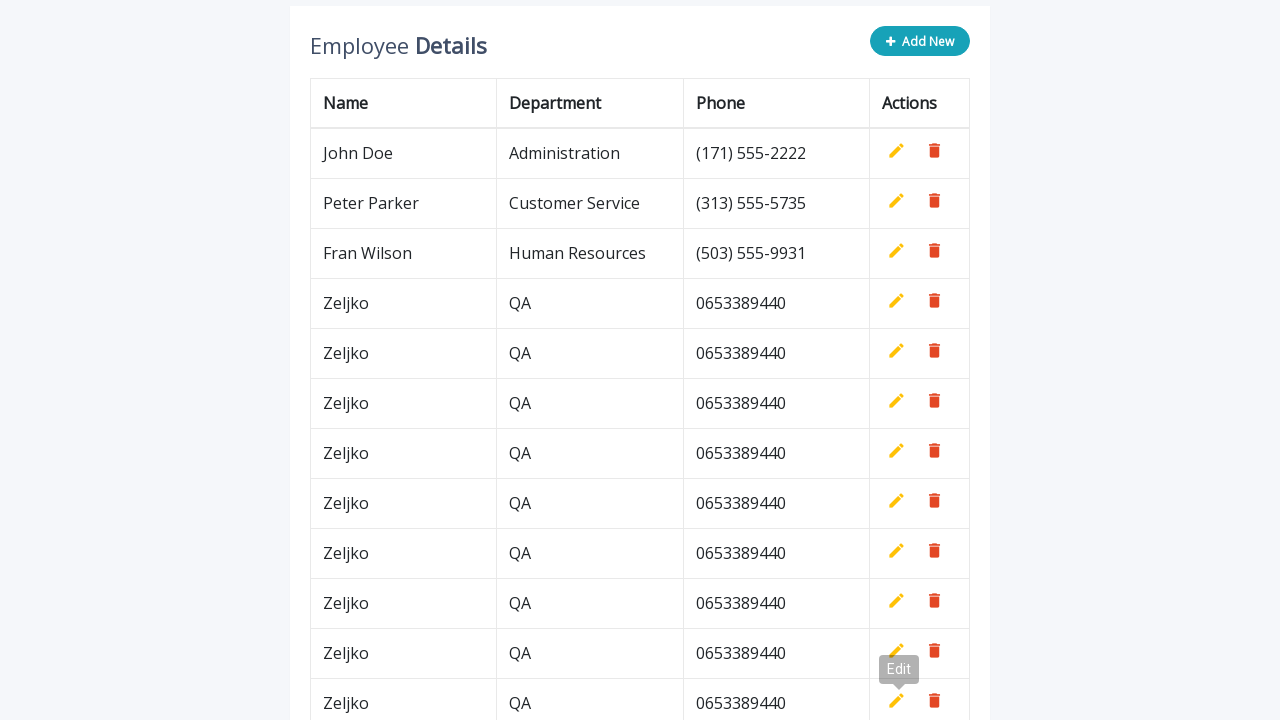

Clicked Add New button at (920, 41) on button.btn
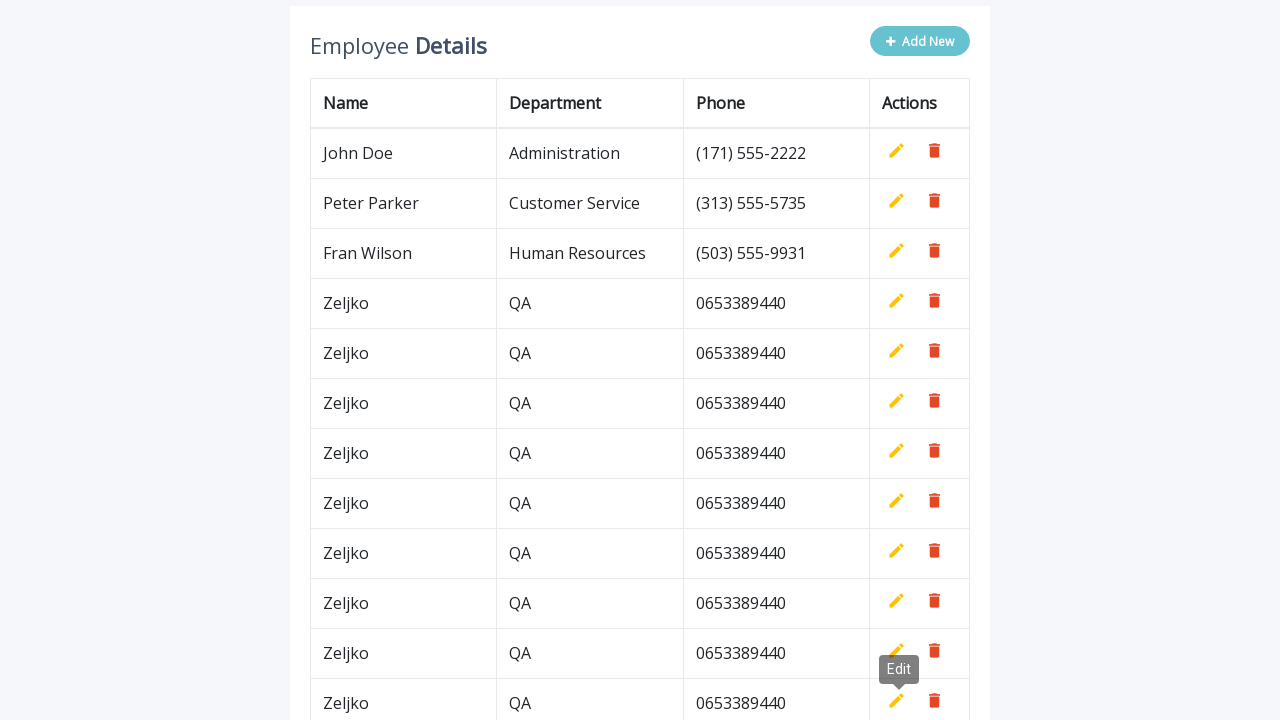

Filled name field with 'Zeljko' on #name
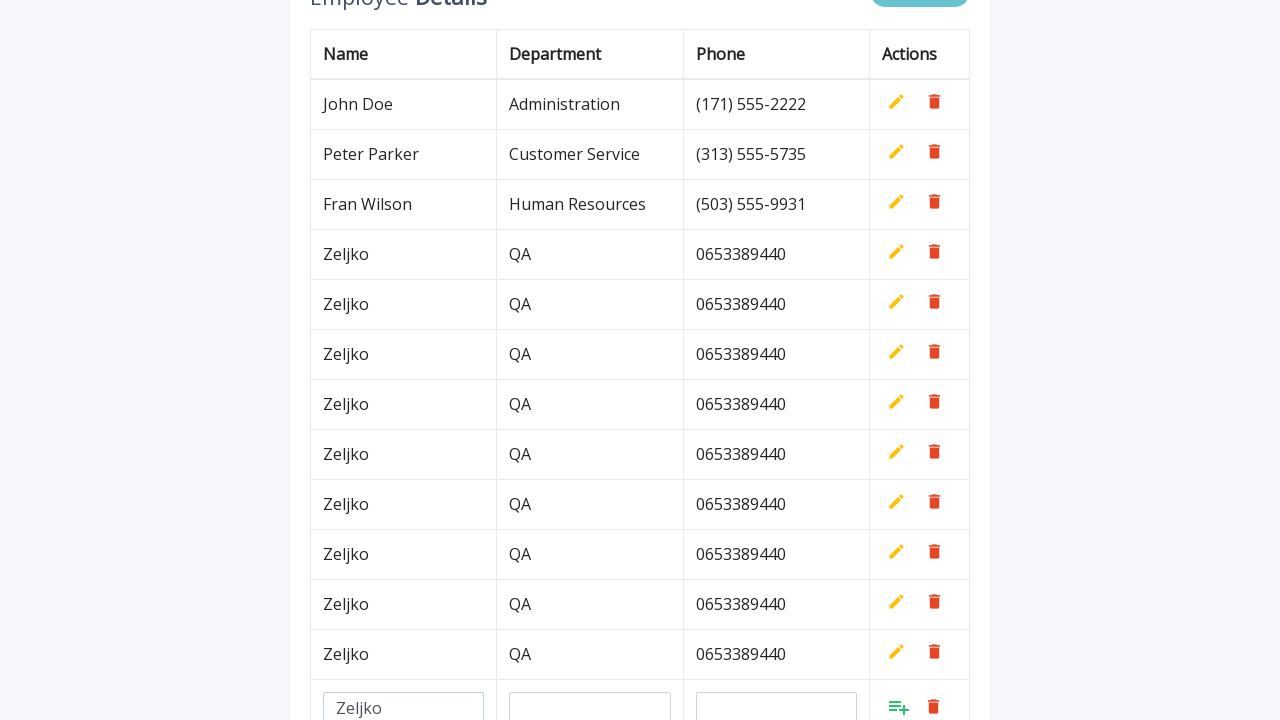

Filled department field with 'QA' on #department
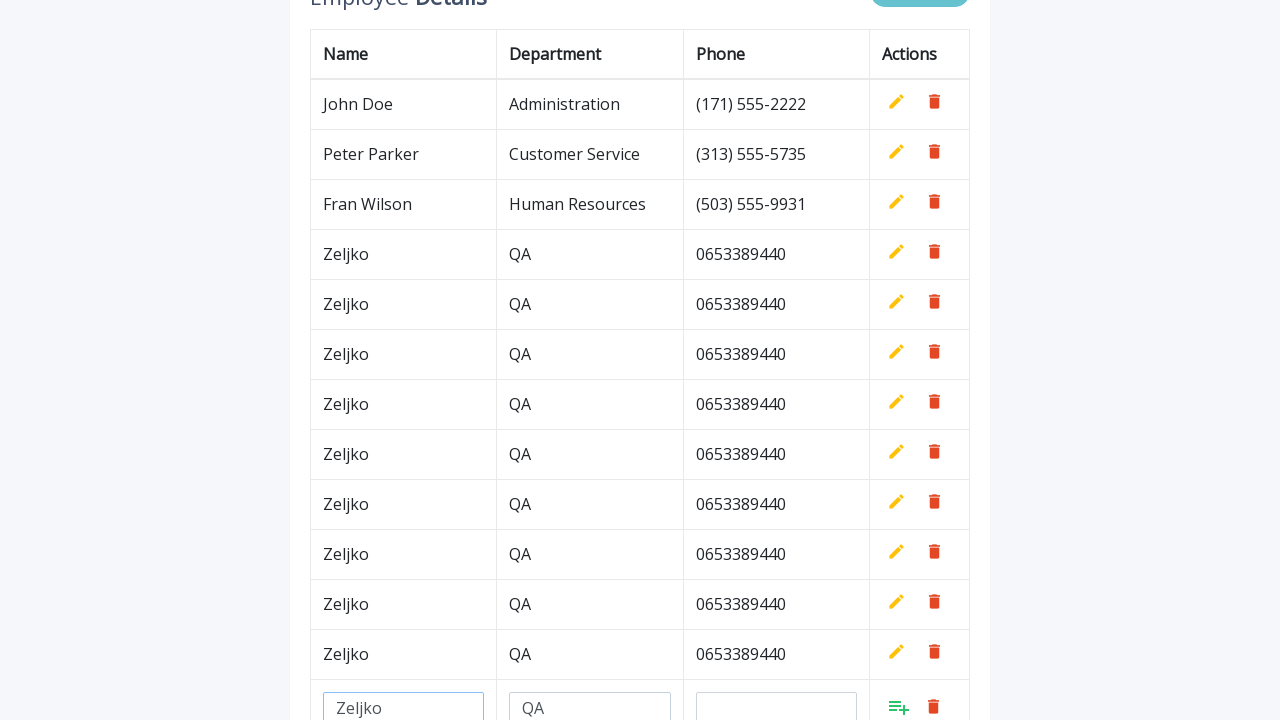

Filled phone field with '0653389440' on #phone
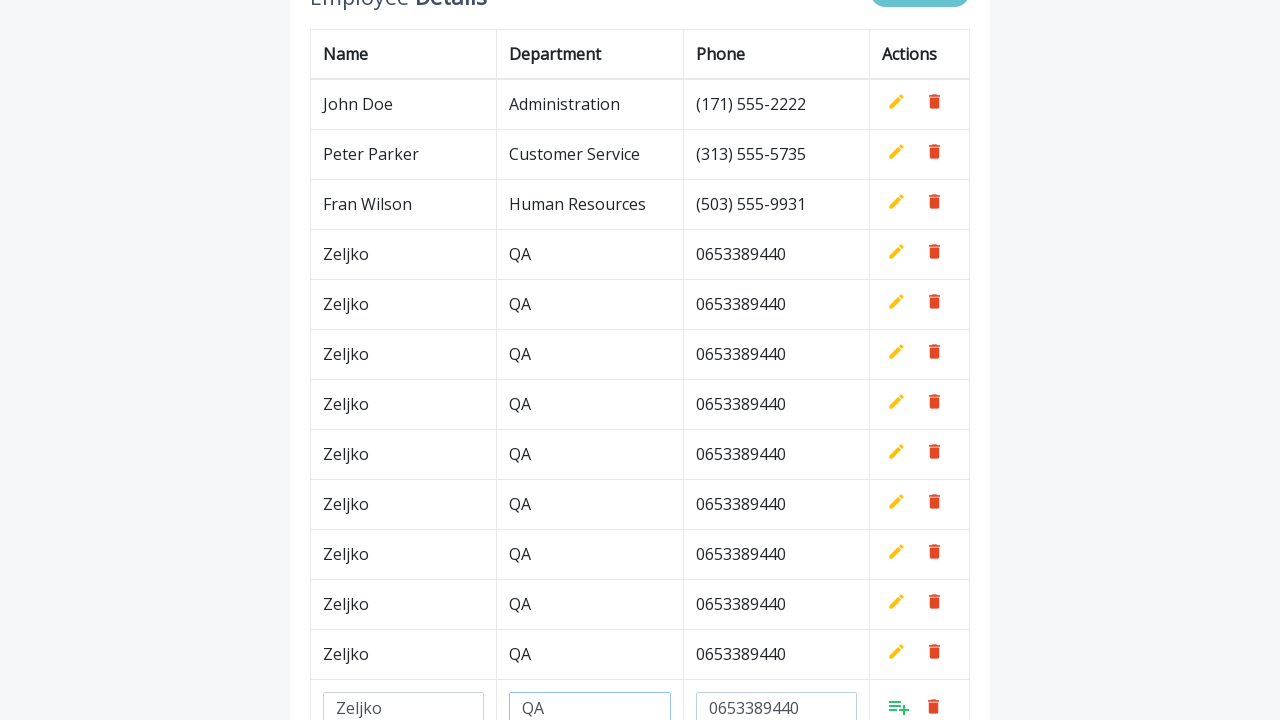

Clicked Add button to save row at (899, 706) on a.add[style*='inline']
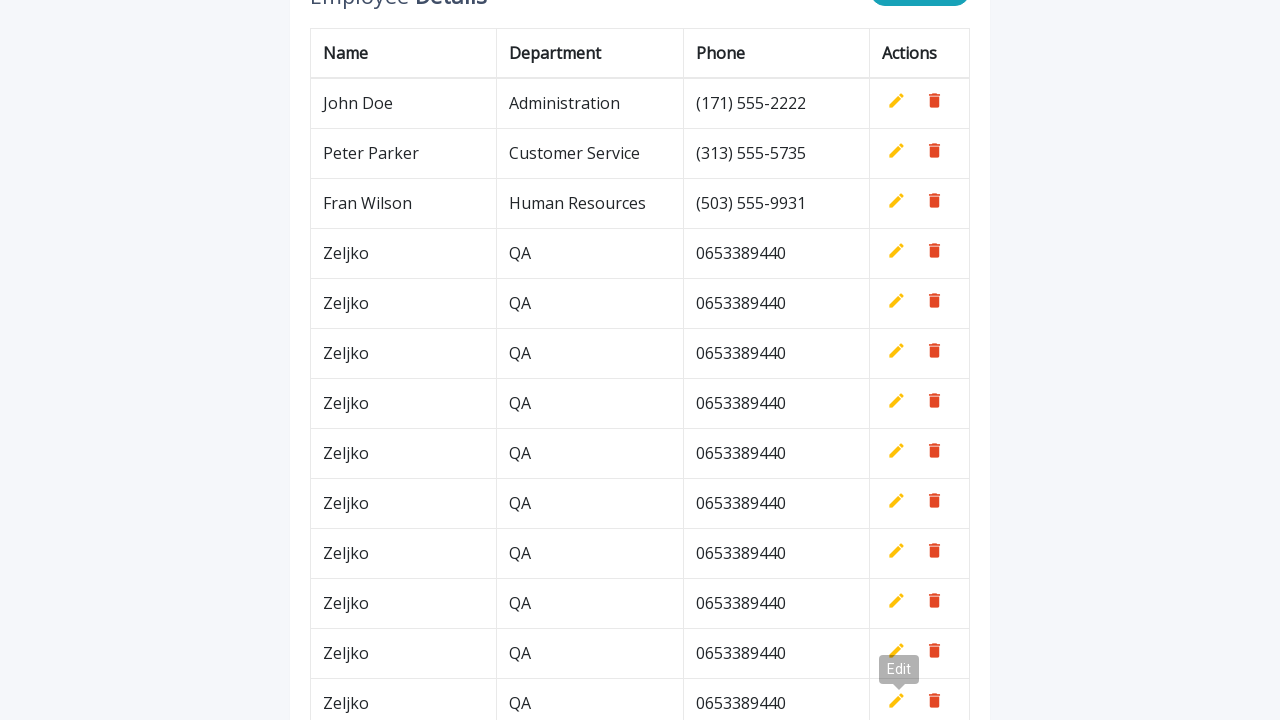

Clicked Add New button at (920, 15) on button.btn
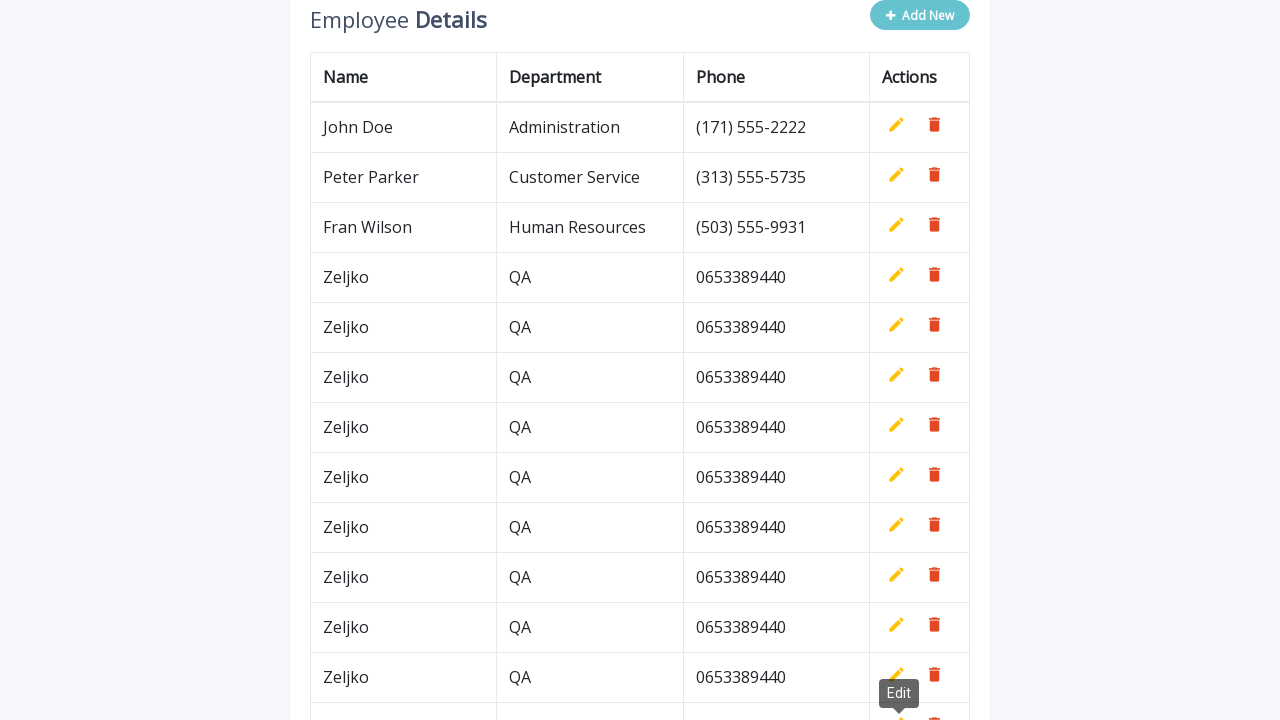

Filled name field with 'Zeljko' on #name
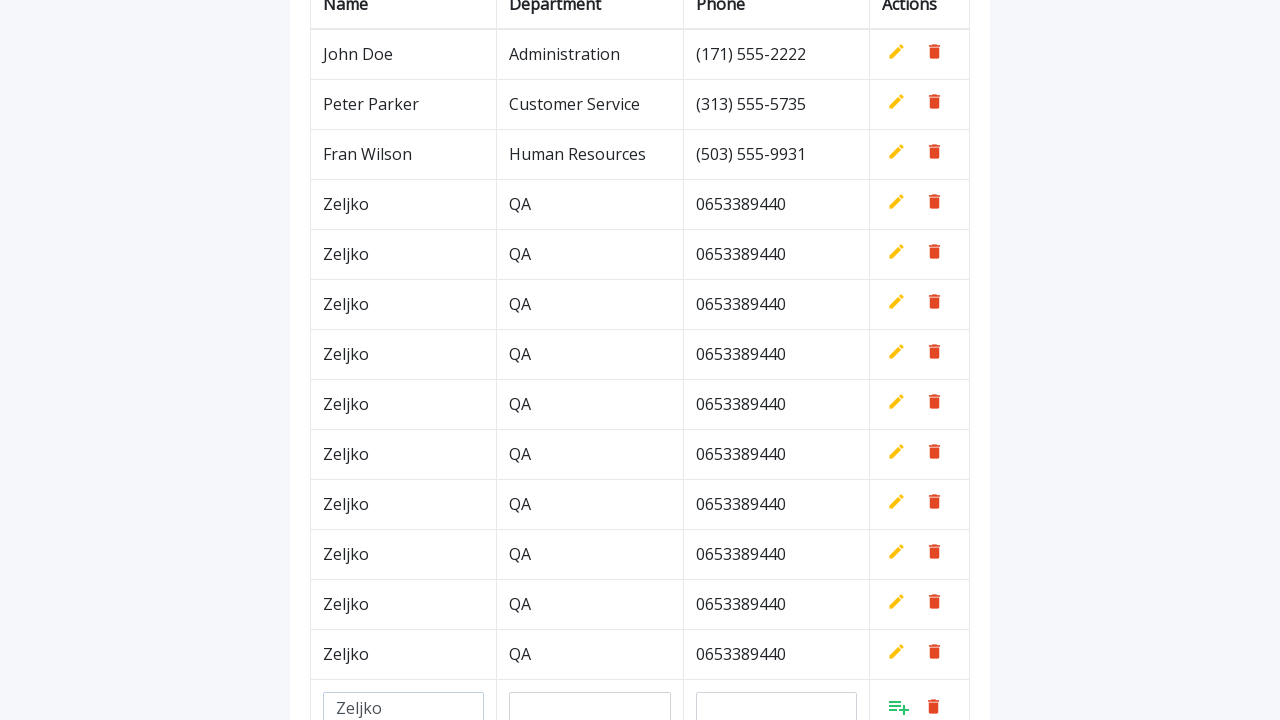

Filled department field with 'QA' on #department
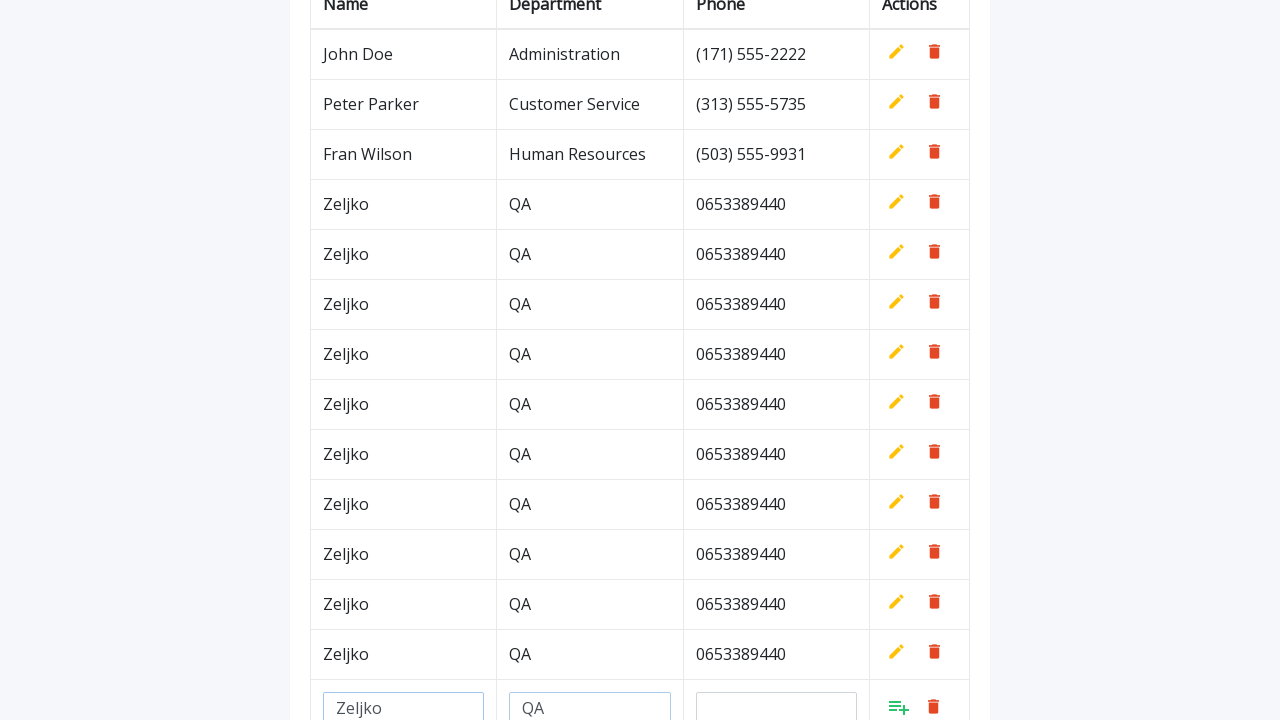

Filled phone field with '0653389440' on #phone
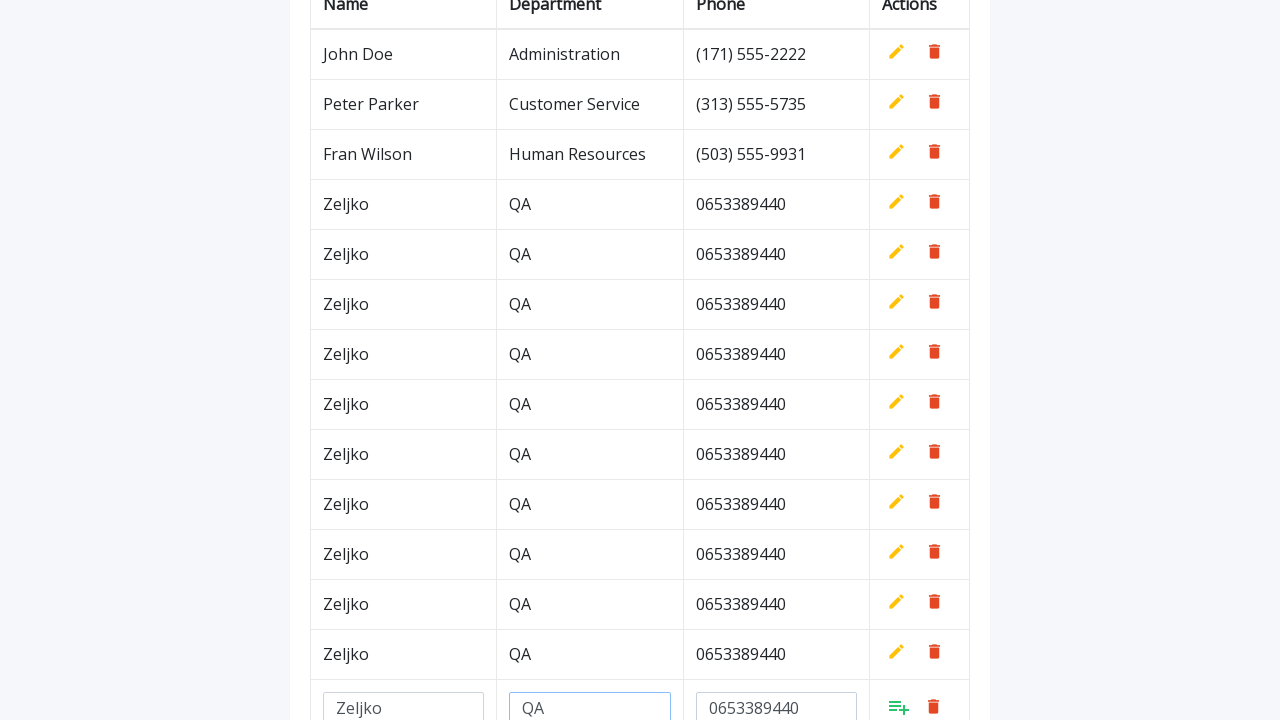

Clicked Add button to save row at (899, 706) on a.add[style*='inline']
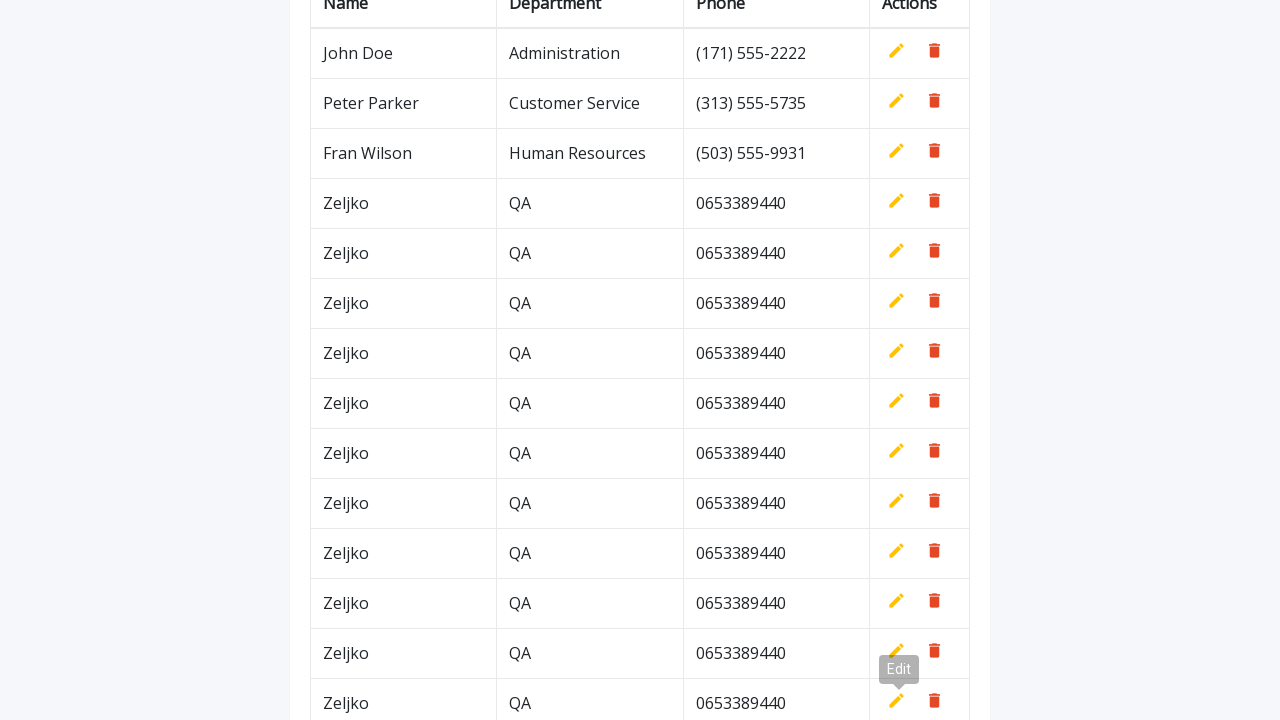

Clicked Add New button at (920, 65) on button.btn
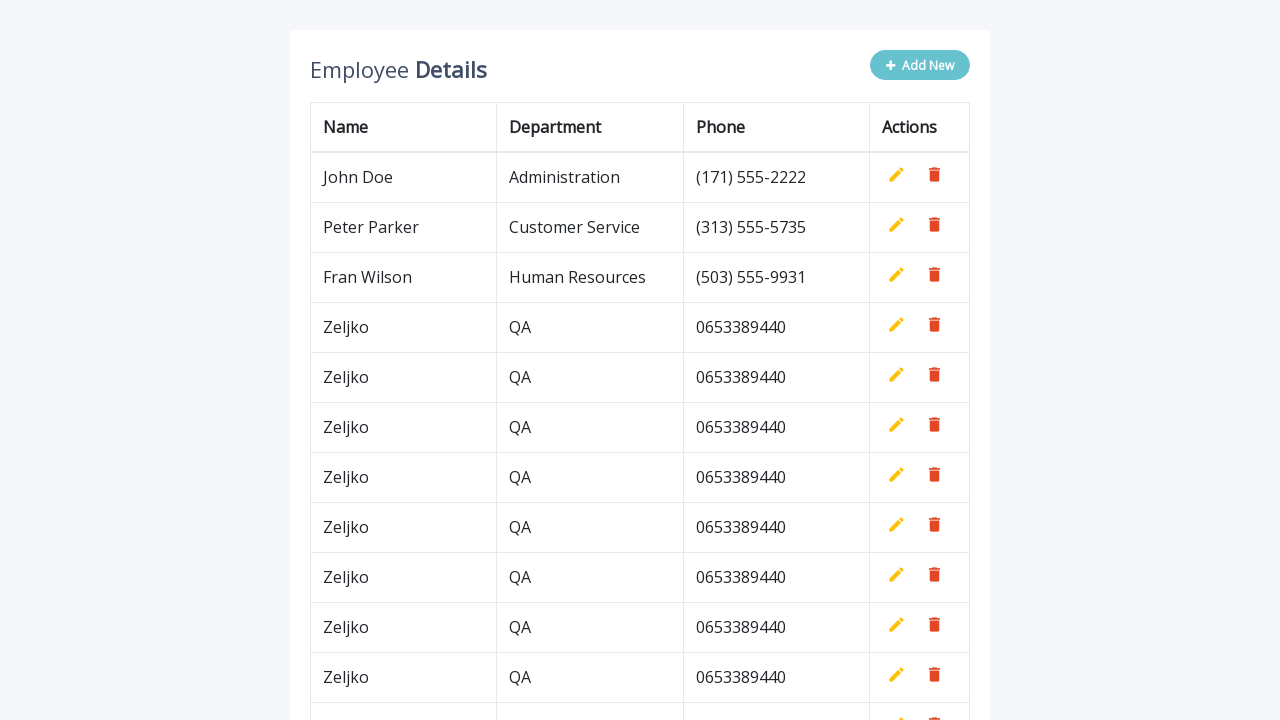

Filled name field with 'Zeljko' on #name
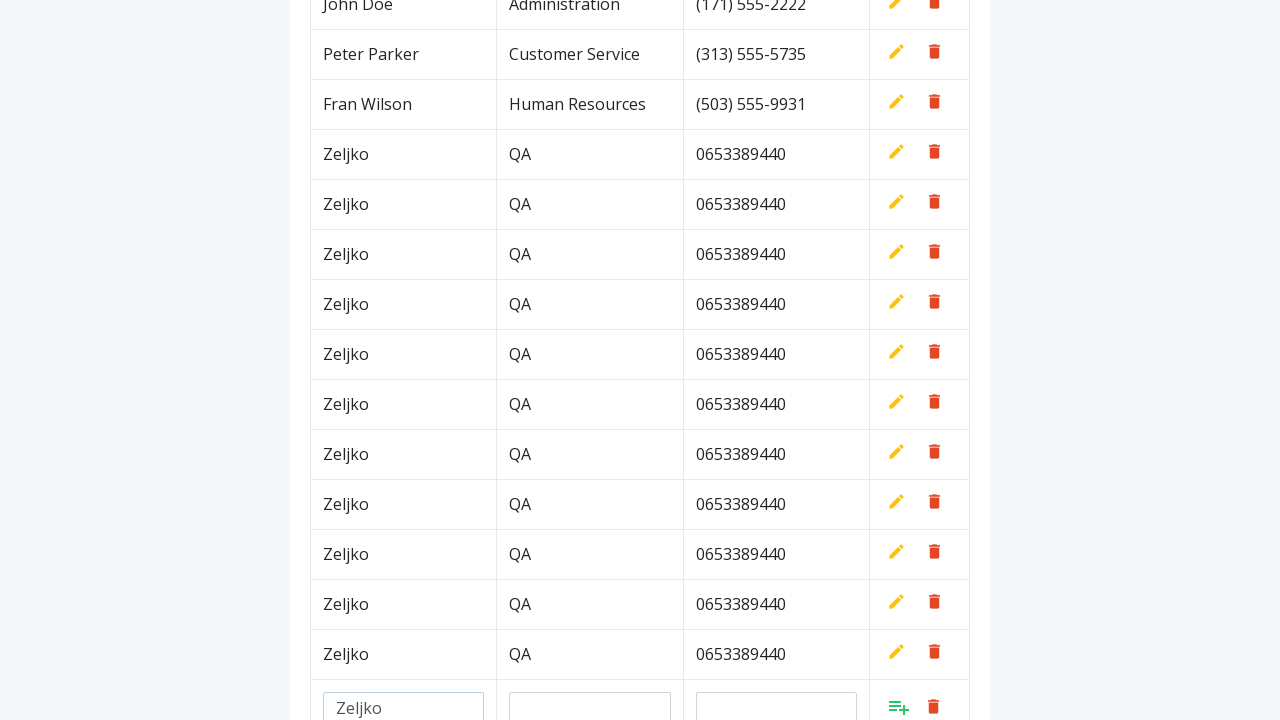

Filled department field with 'QA' on #department
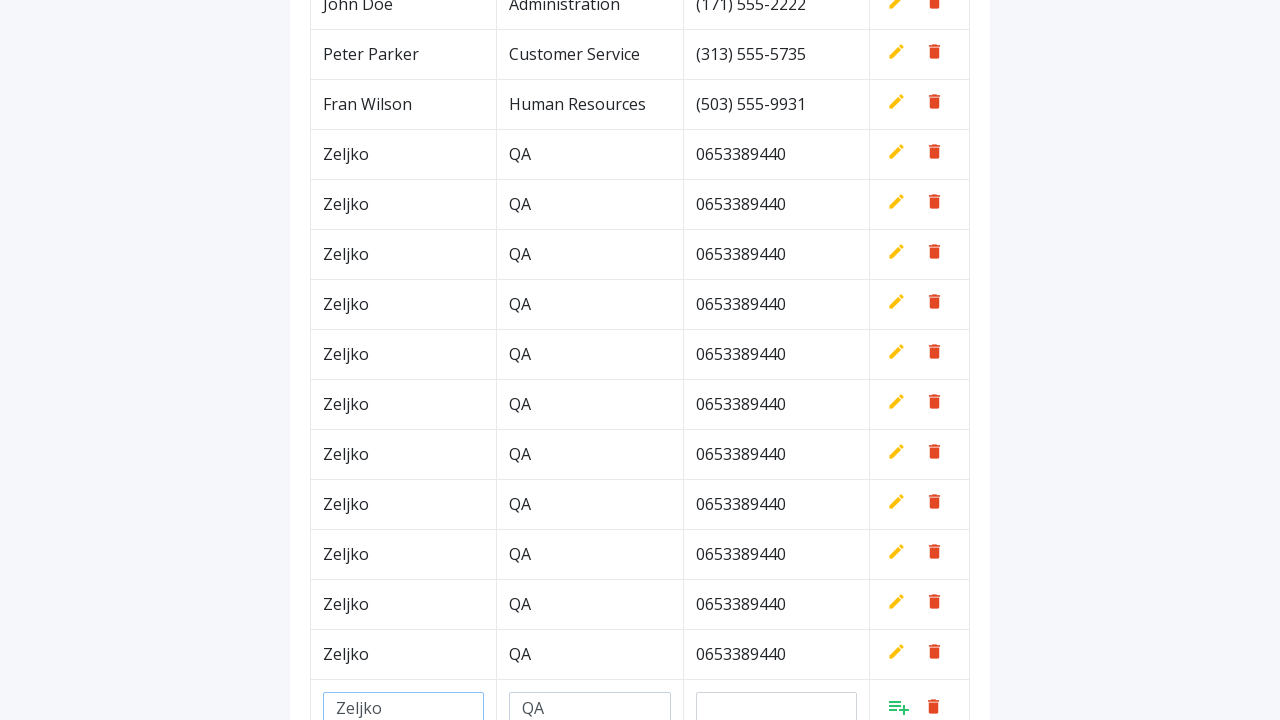

Filled phone field with '0653389440' on #phone
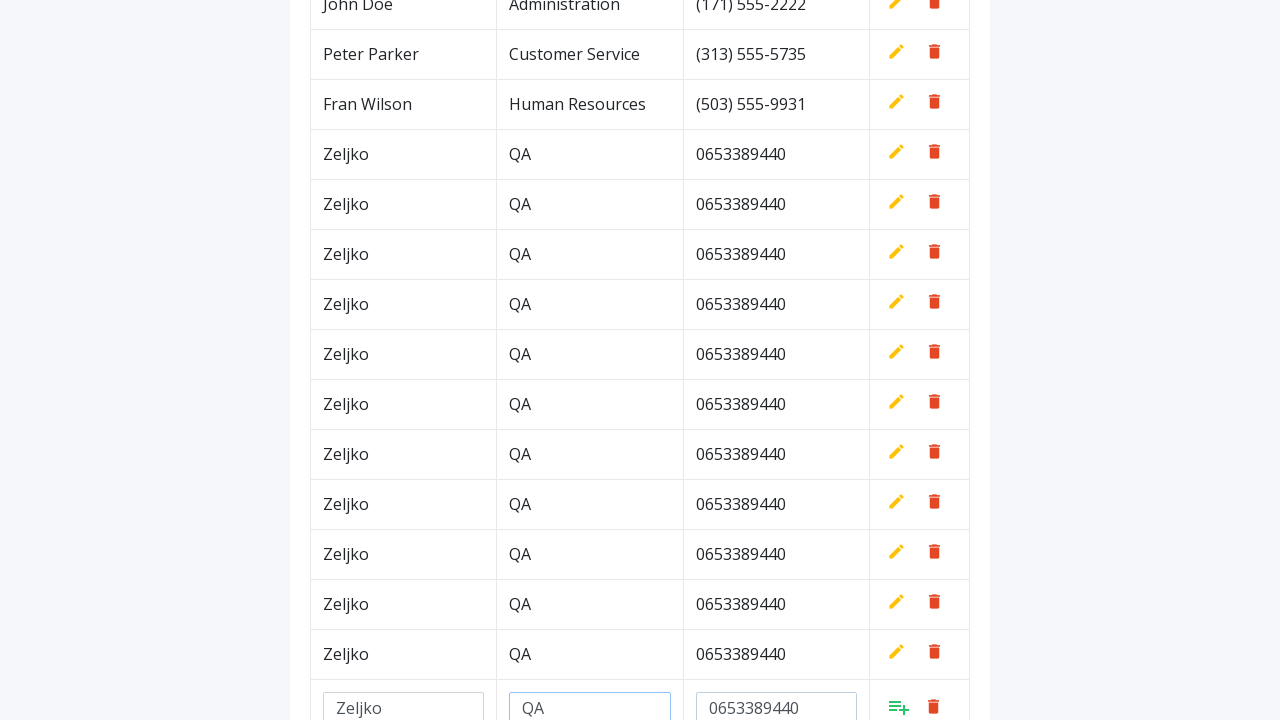

Clicked Add button to save row at (899, 706) on a.add[style*='inline']
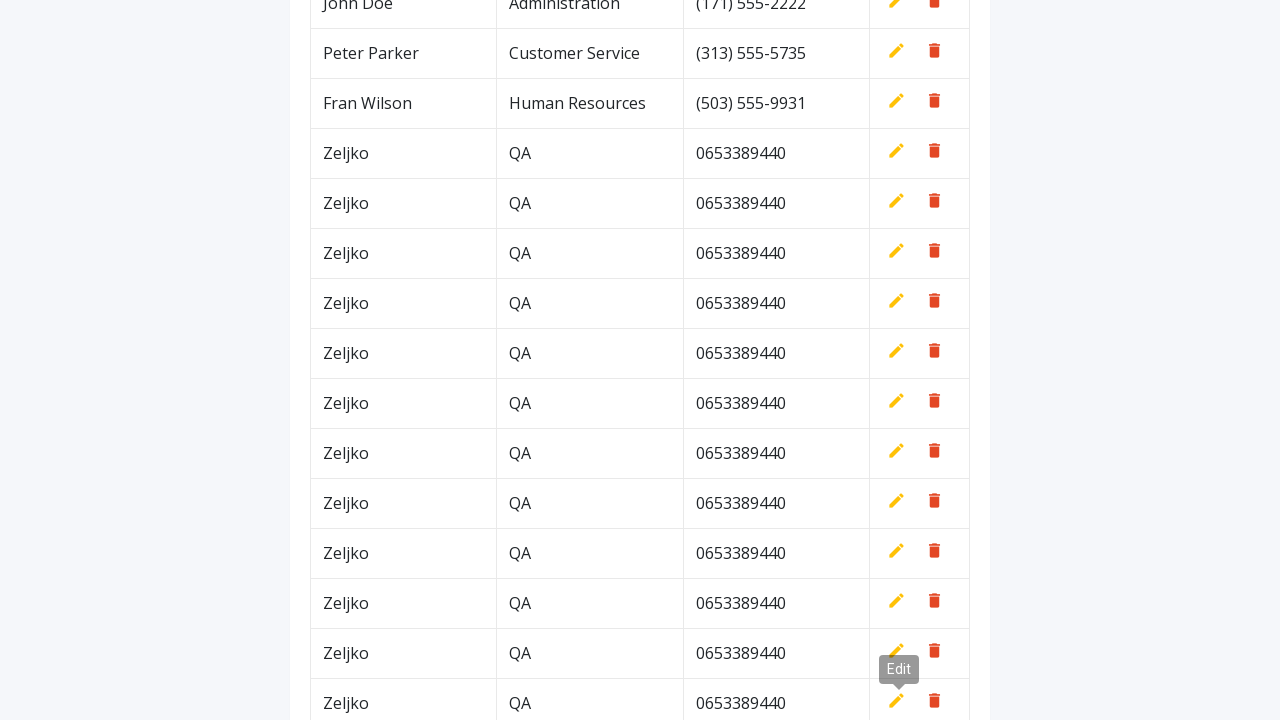

Clicked Add New button at (920, 65) on button.btn
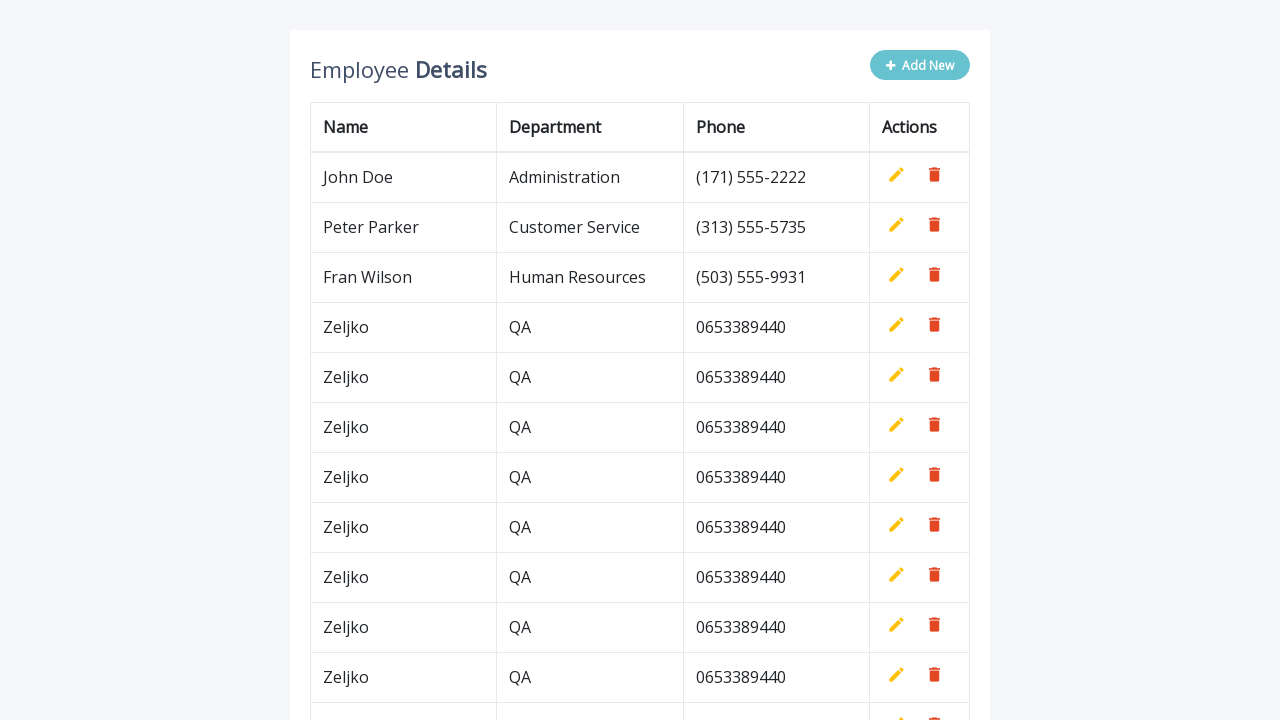

Filled name field with 'Zeljko' on #name
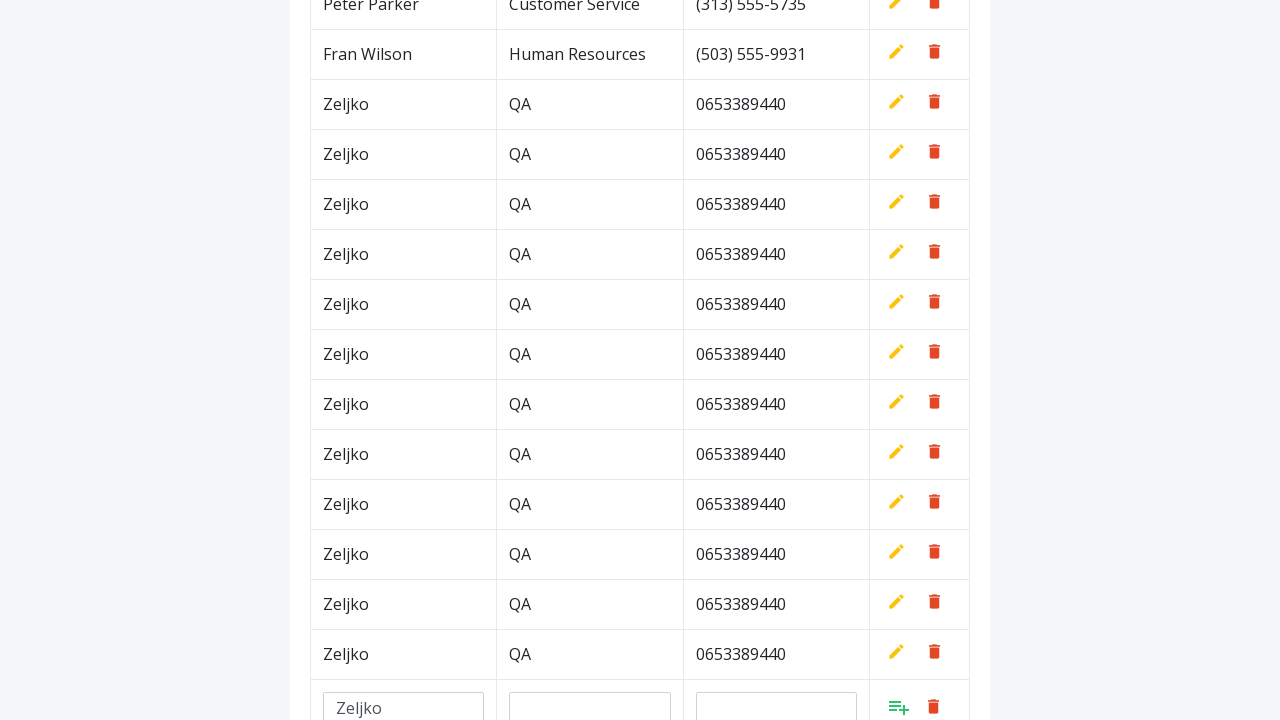

Filled department field with 'QA' on #department
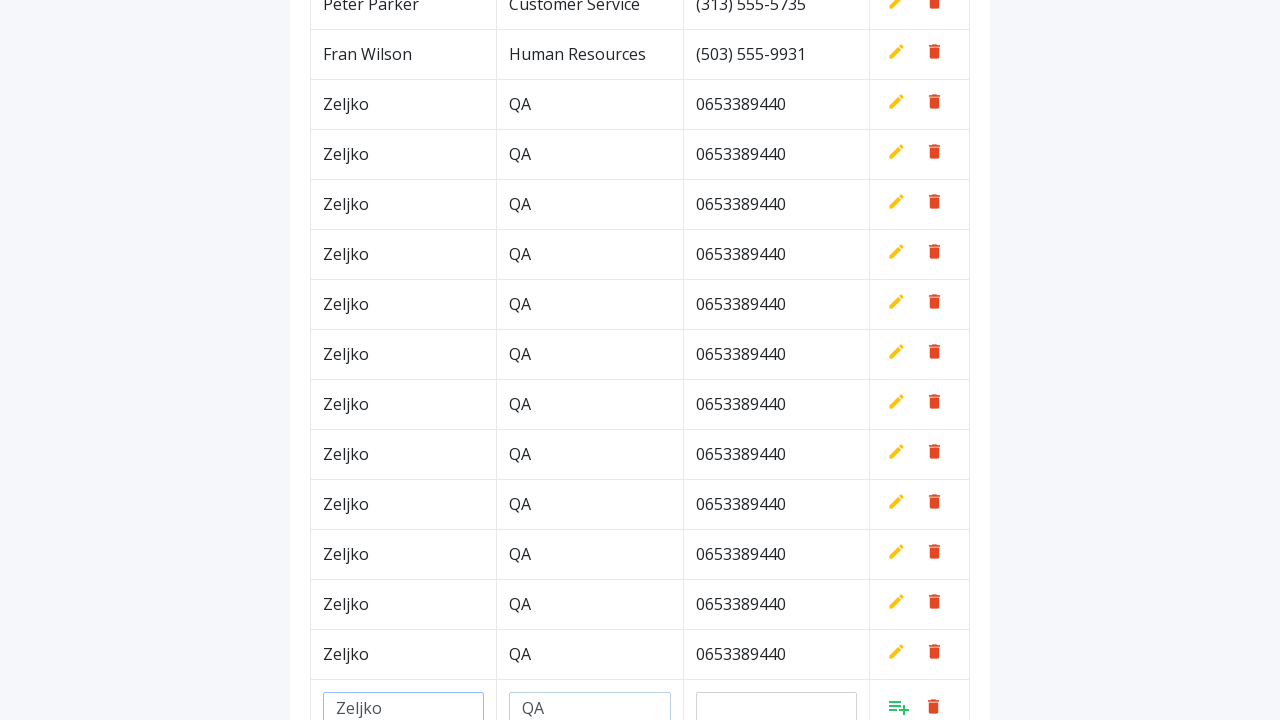

Filled phone field with '0653389440' on #phone
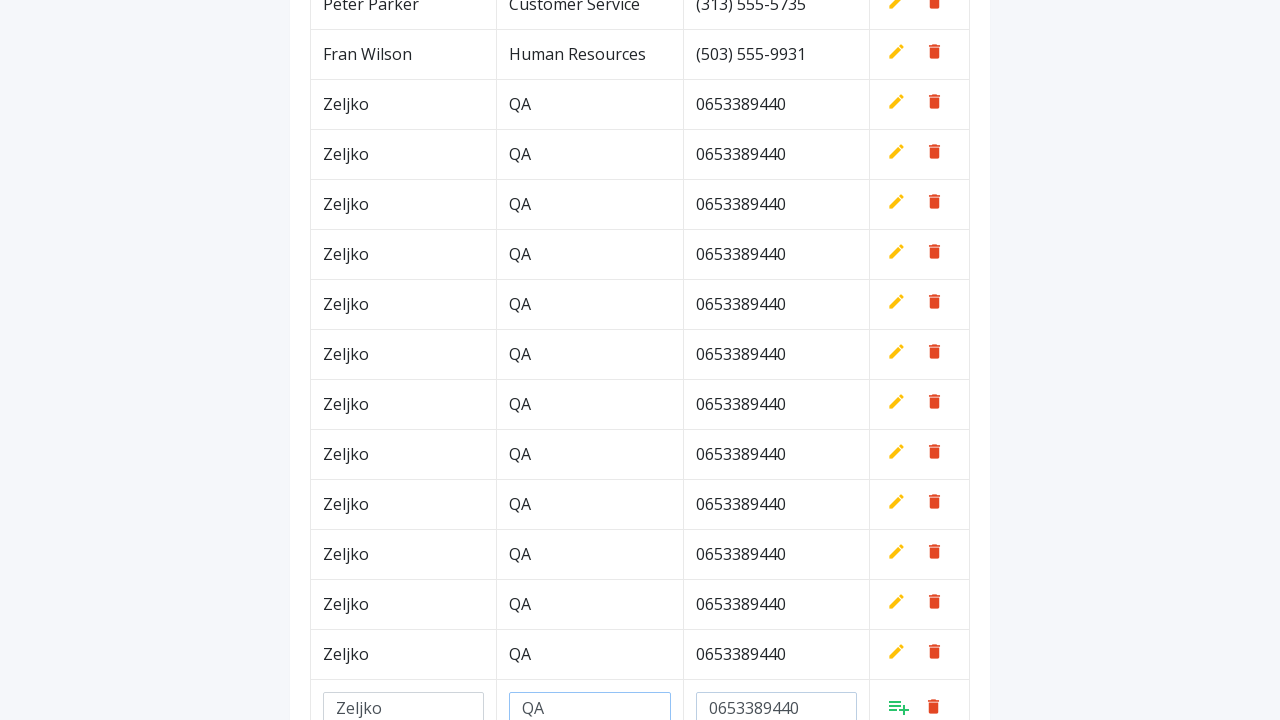

Clicked Add button to save row at (899, 706) on a.add[style*='inline']
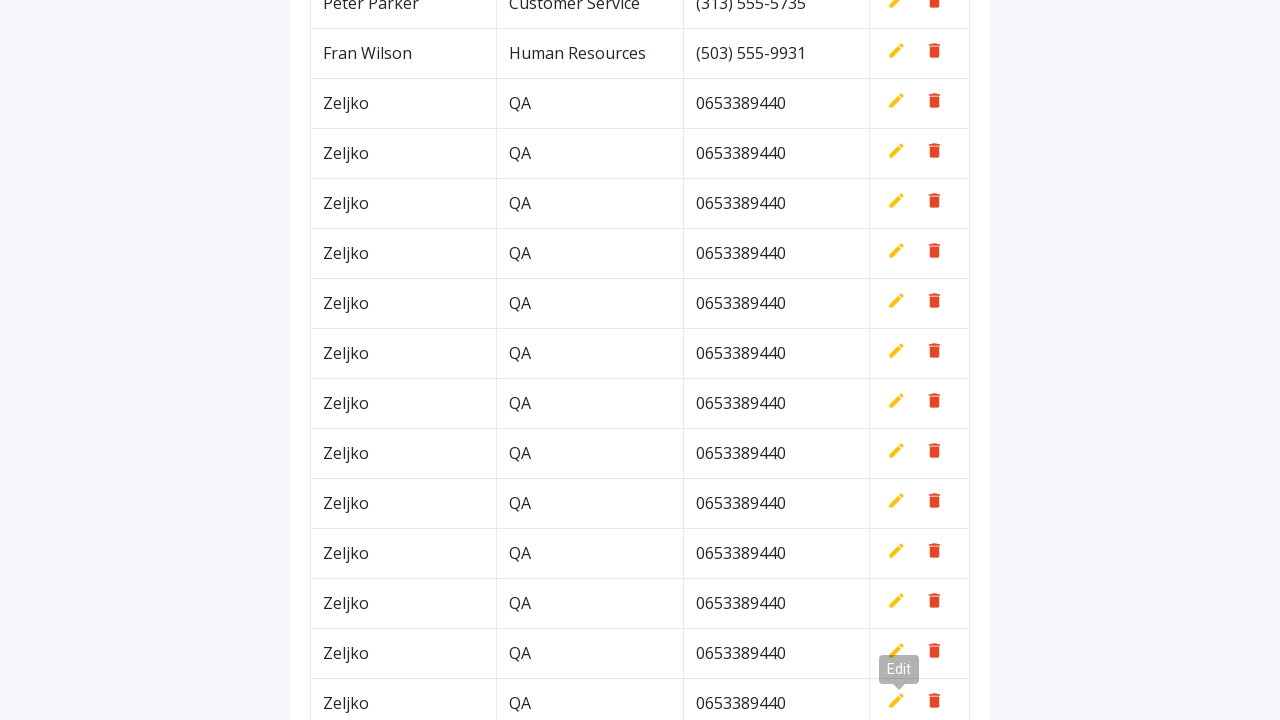

Clicked Add New button at (920, 65) on button.btn
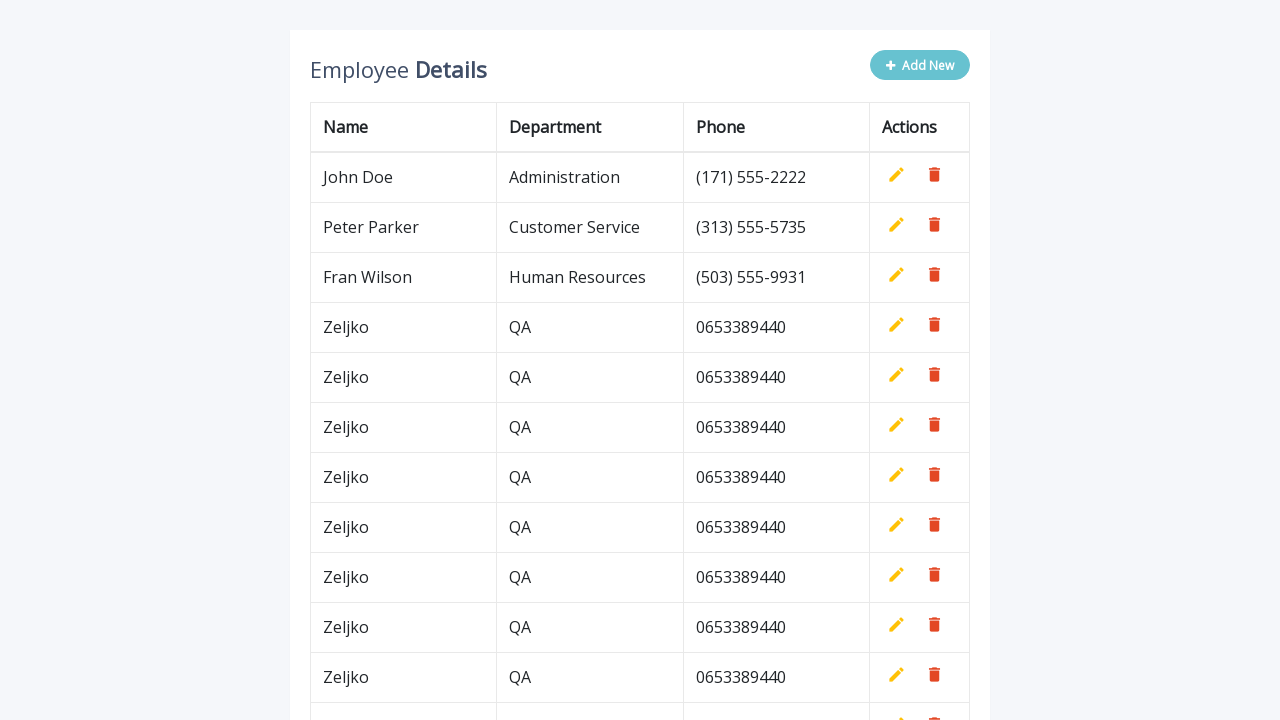

Filled name field with 'Zeljko' on #name
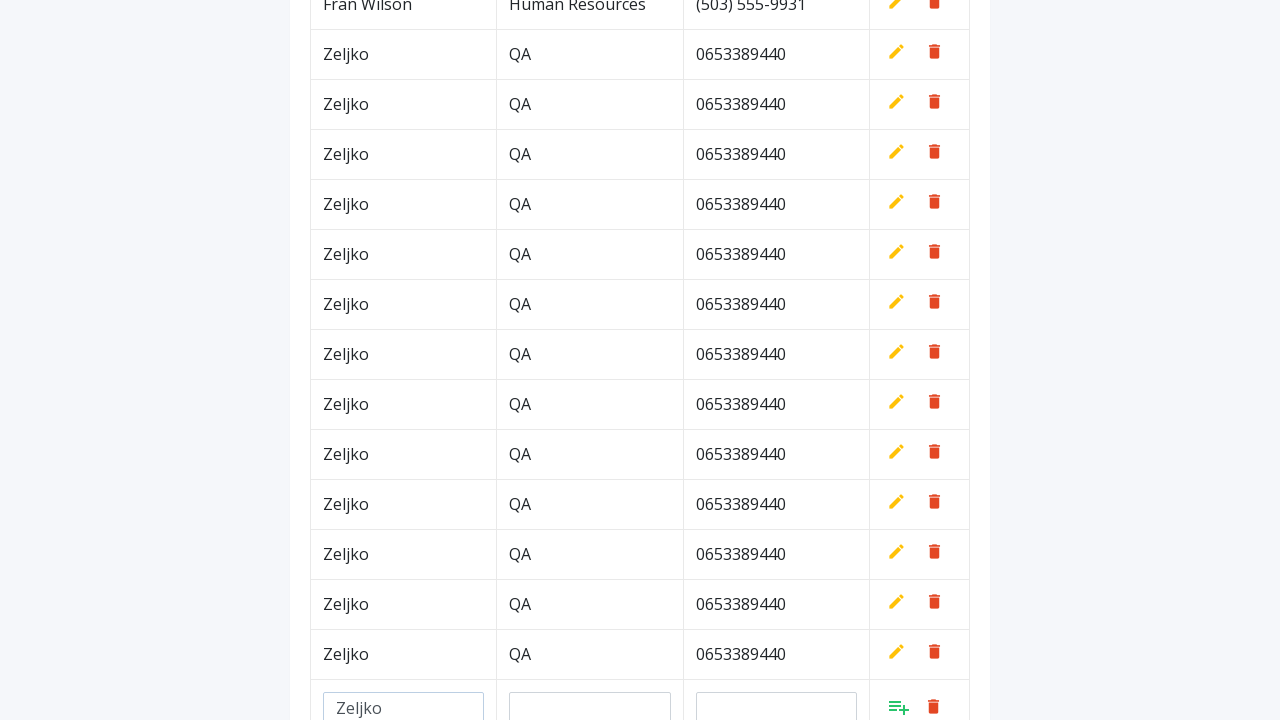

Filled department field with 'QA' on #department
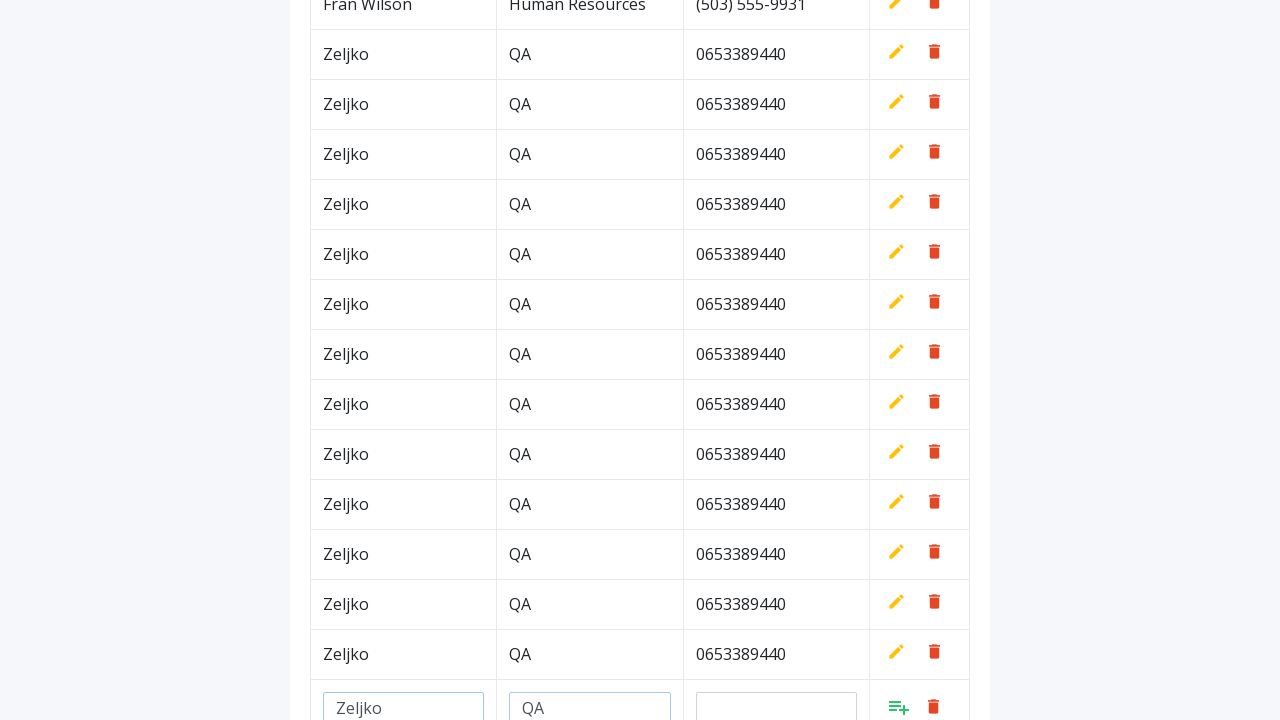

Filled phone field with '0653389440' on #phone
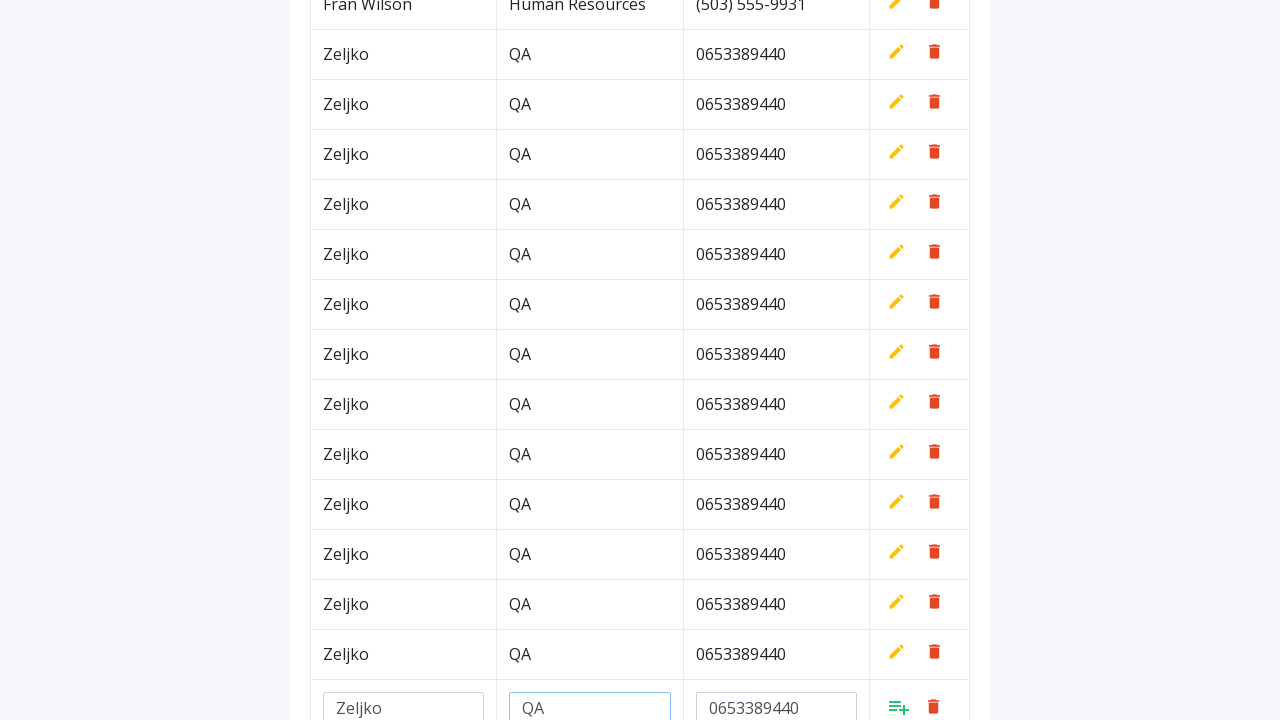

Clicked Add button to save row at (899, 706) on a.add[style*='inline']
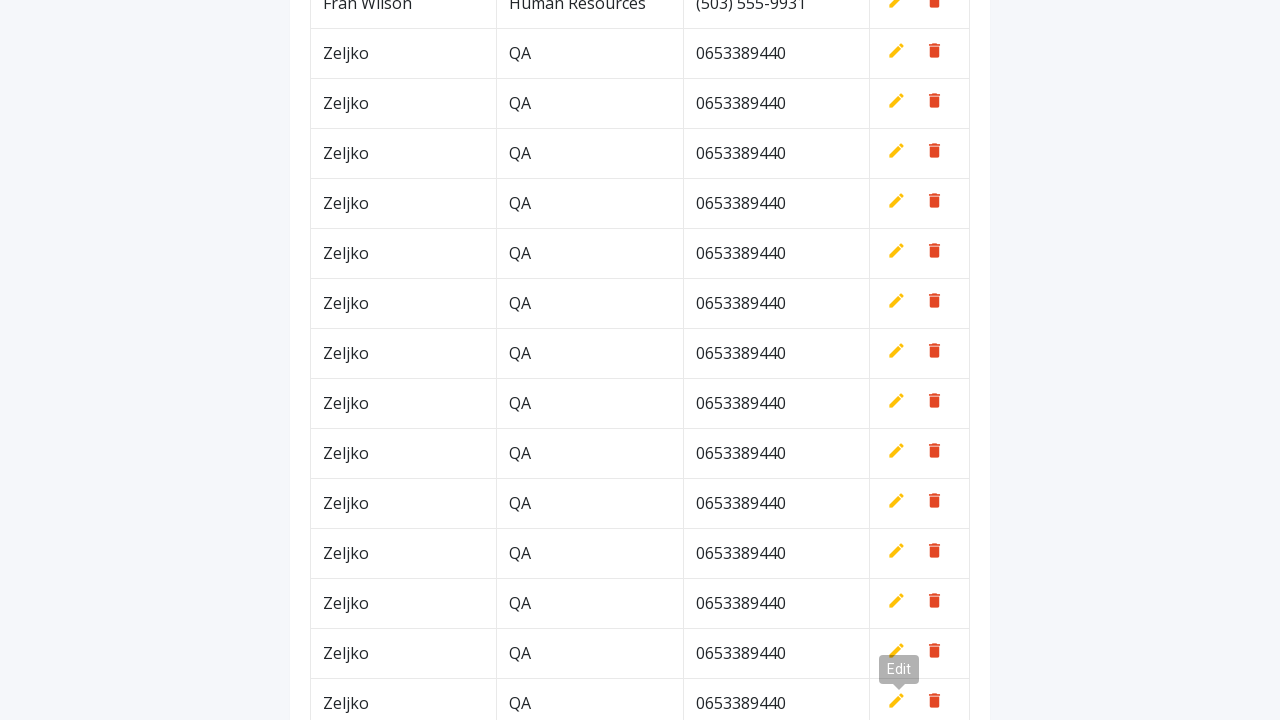

Clicked Add New button at (920, 65) on button.btn
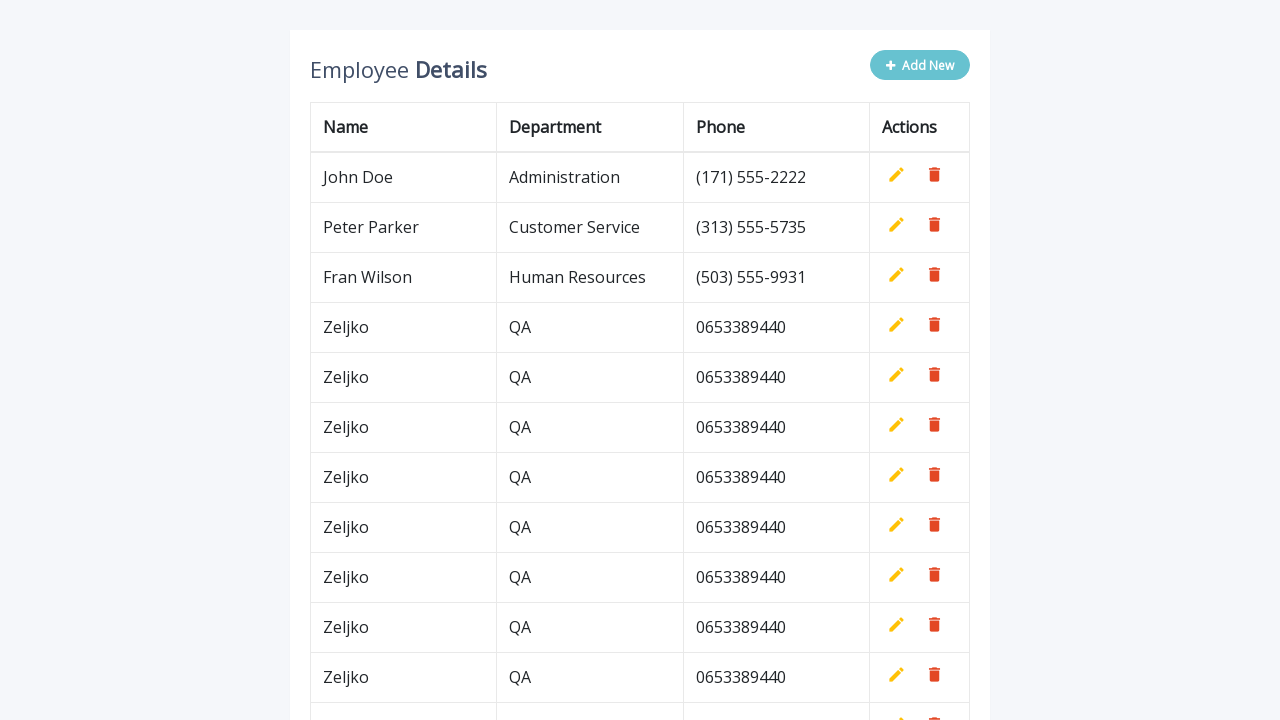

Filled name field with 'Zeljko' on #name
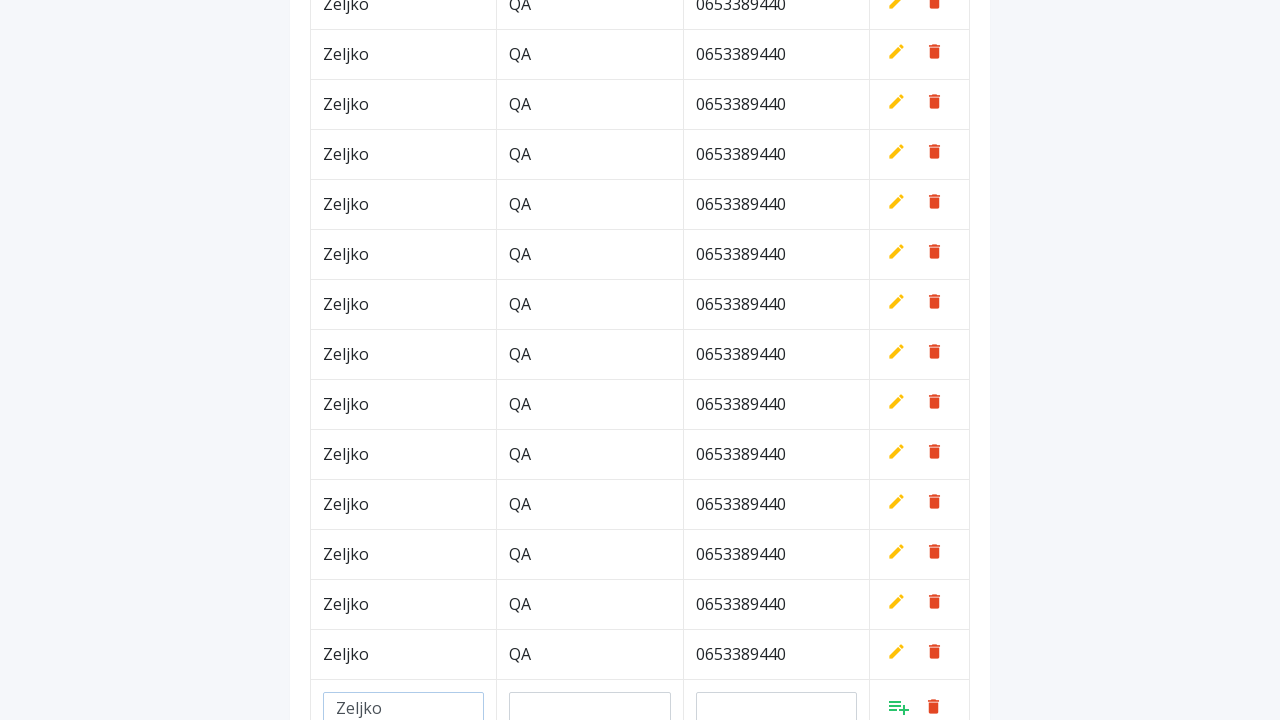

Filled department field with 'QA' on #department
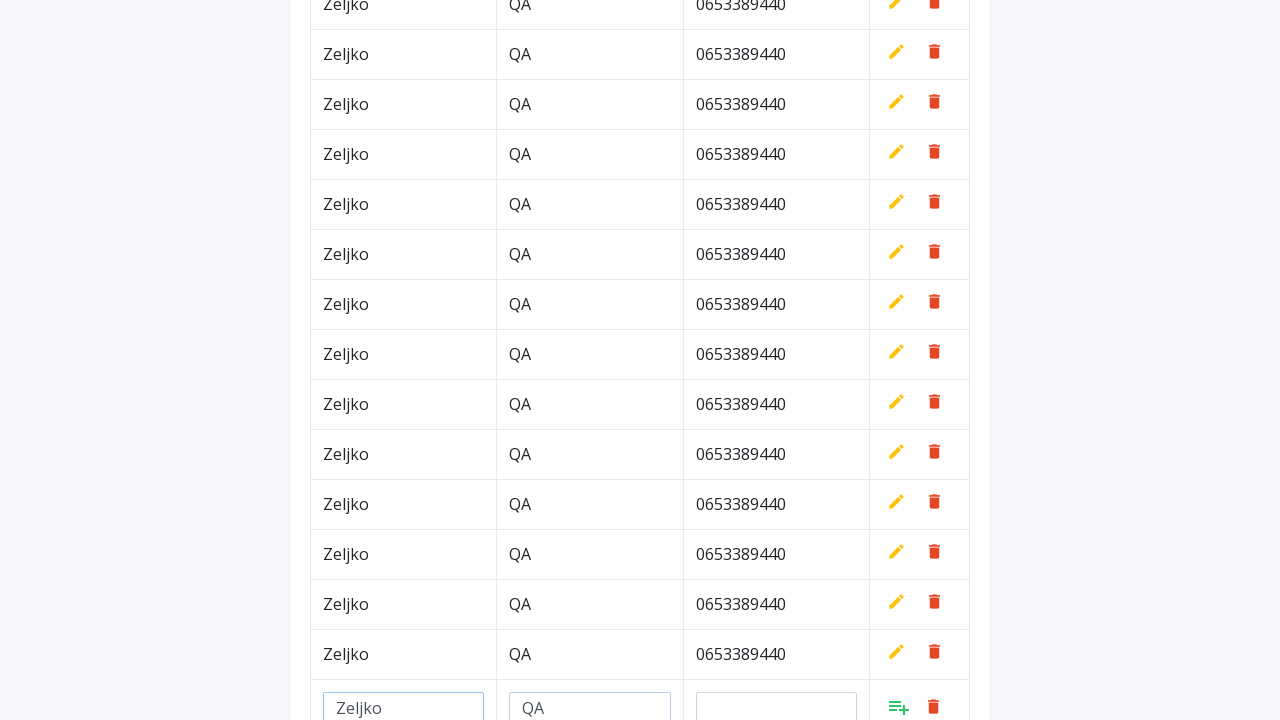

Filled phone field with '0653389440' on #phone
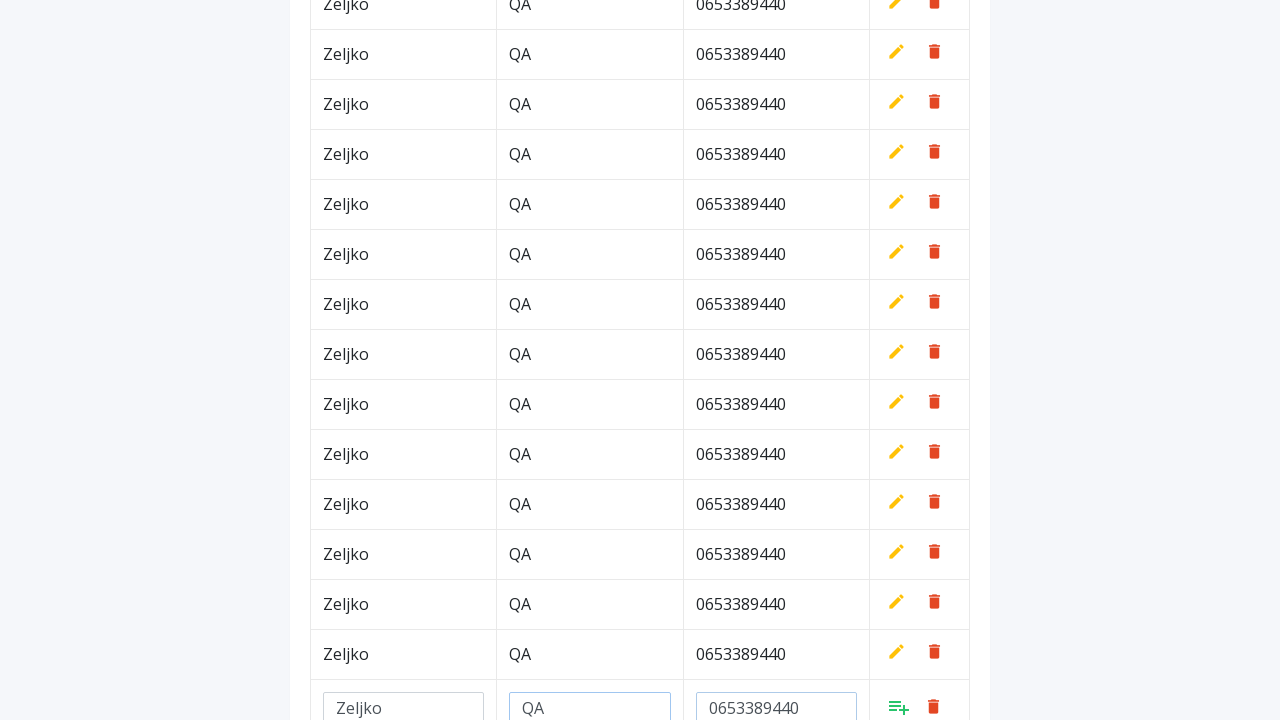

Clicked Add button to save row at (899, 706) on a.add[style*='inline']
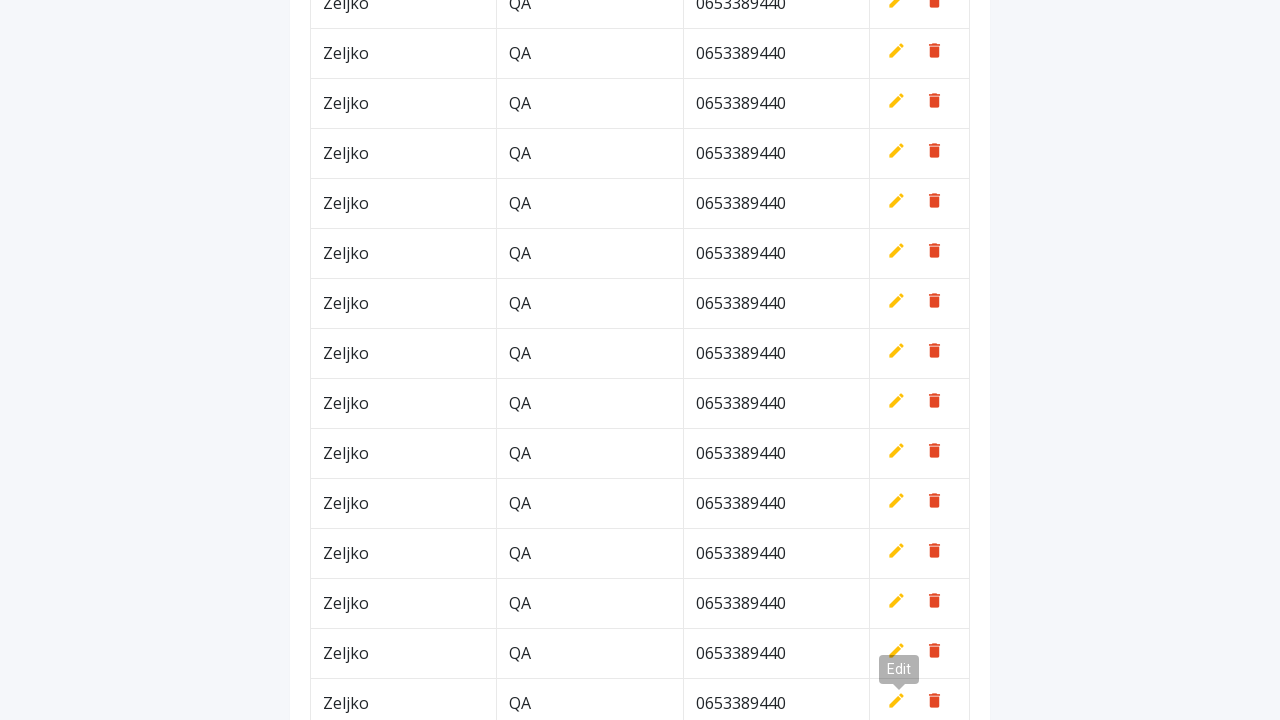

Clicked Add New button at (920, 65) on button.btn
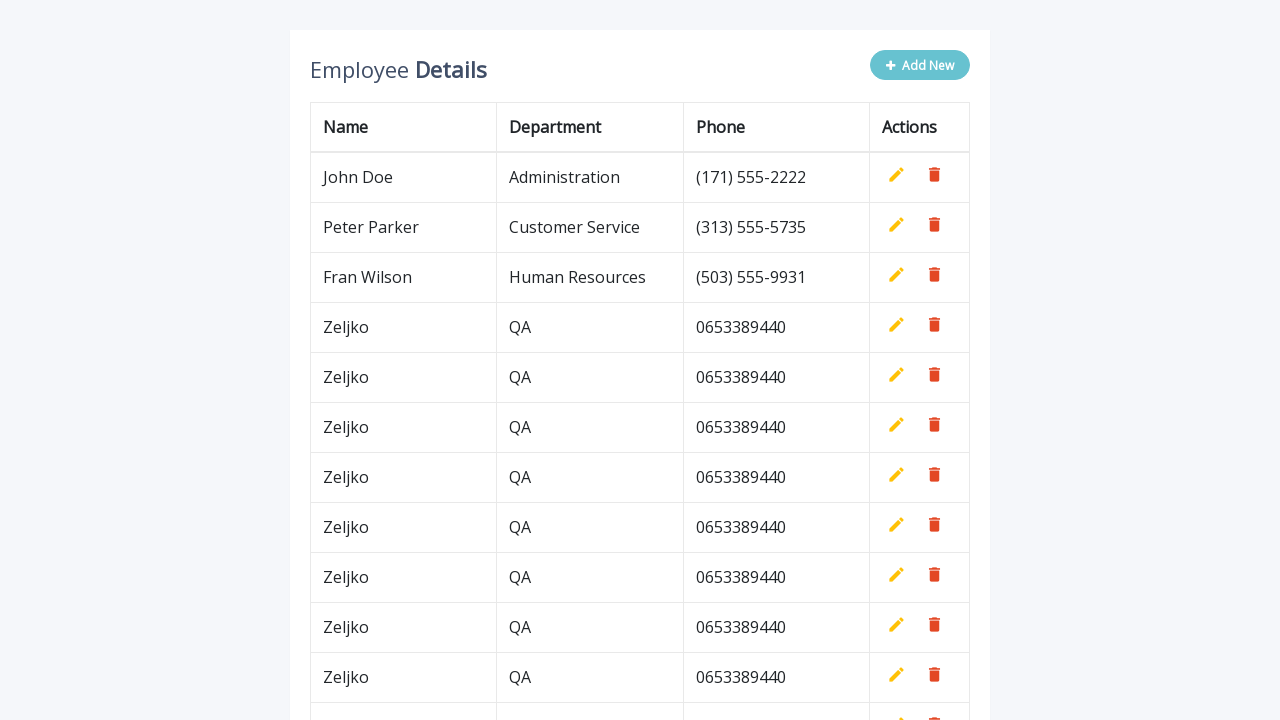

Filled name field with 'Zeljko' on #name
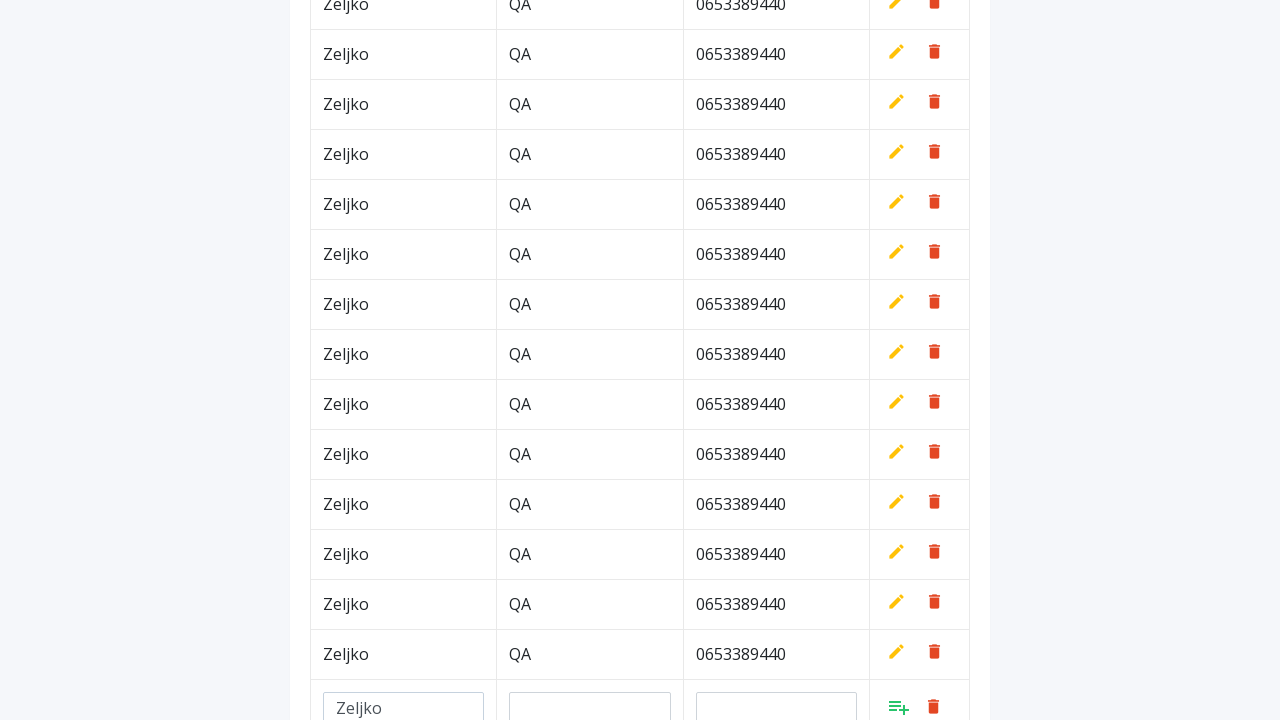

Filled department field with 'QA' on #department
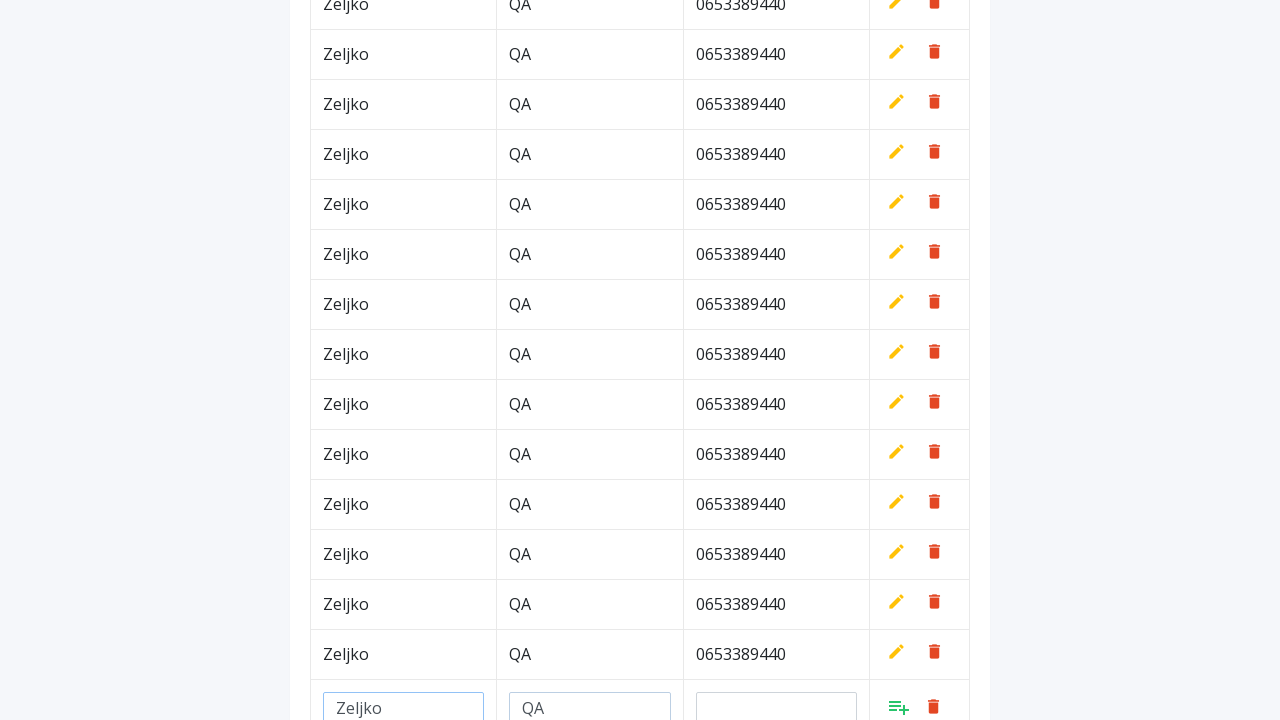

Filled phone field with '0653389440' on #phone
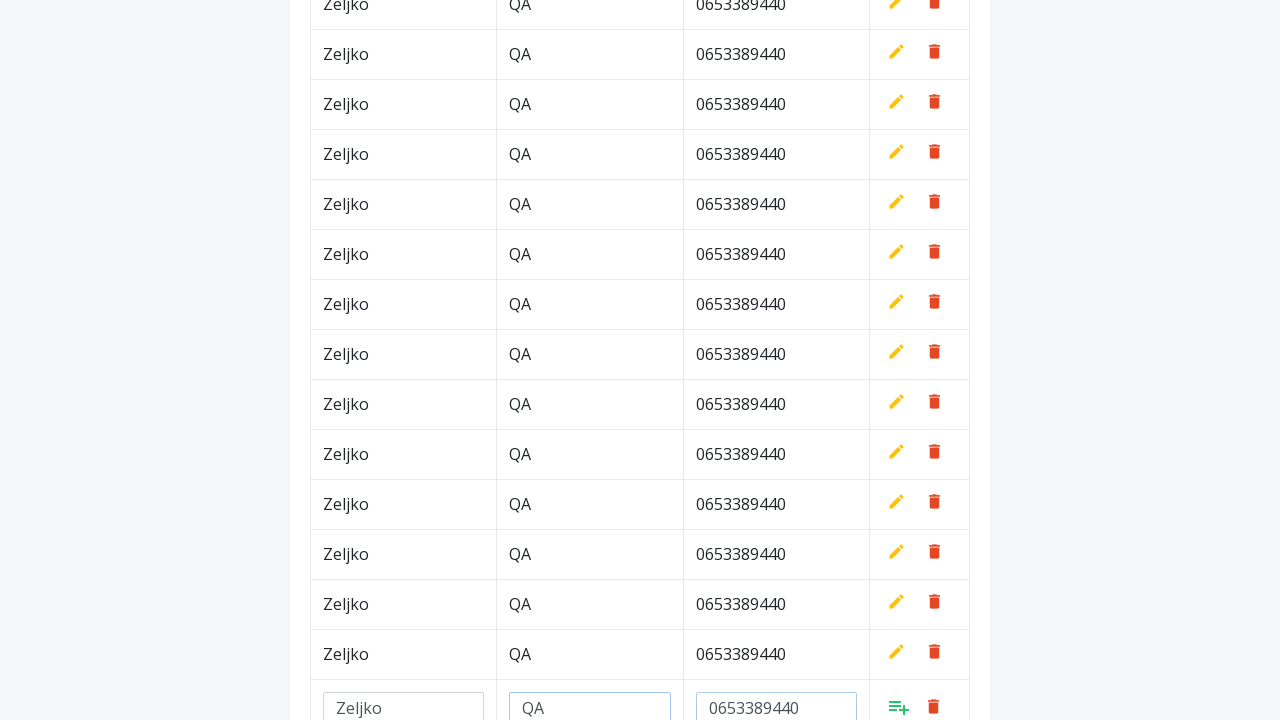

Clicked Add button to save row at (899, 706) on a.add[style*='inline']
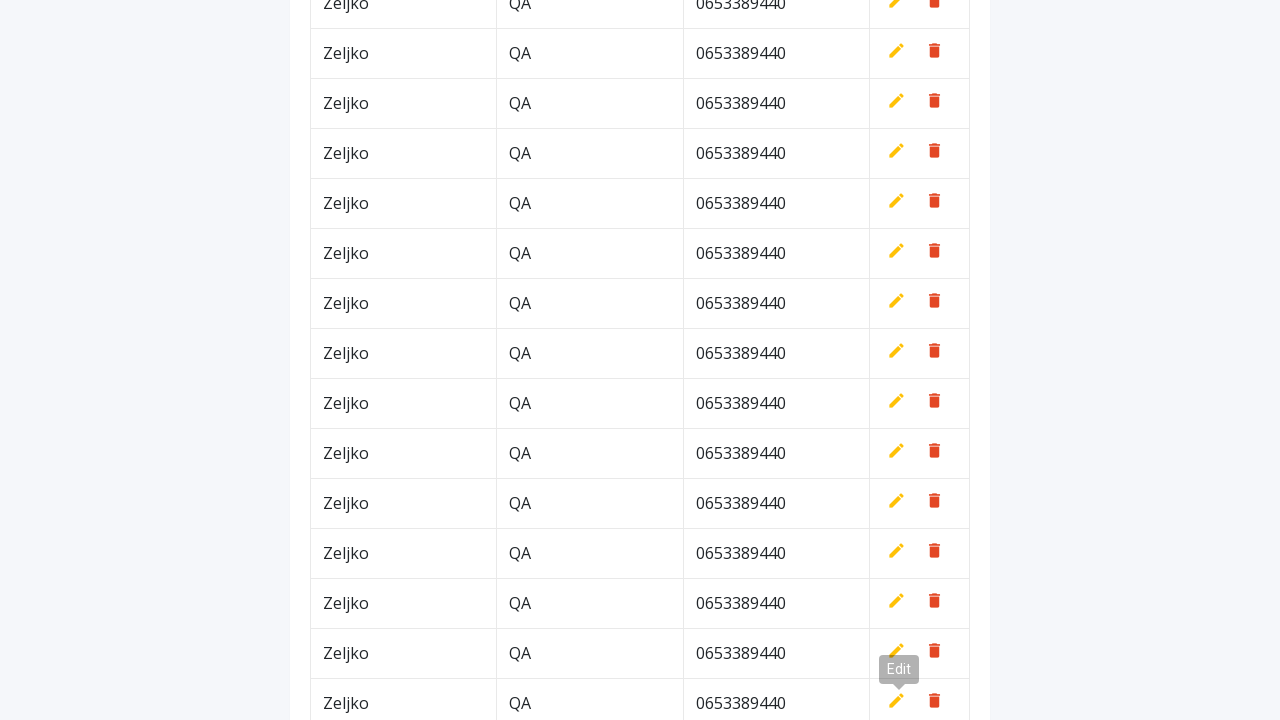

Clicked Add New button at (920, 65) on button.btn
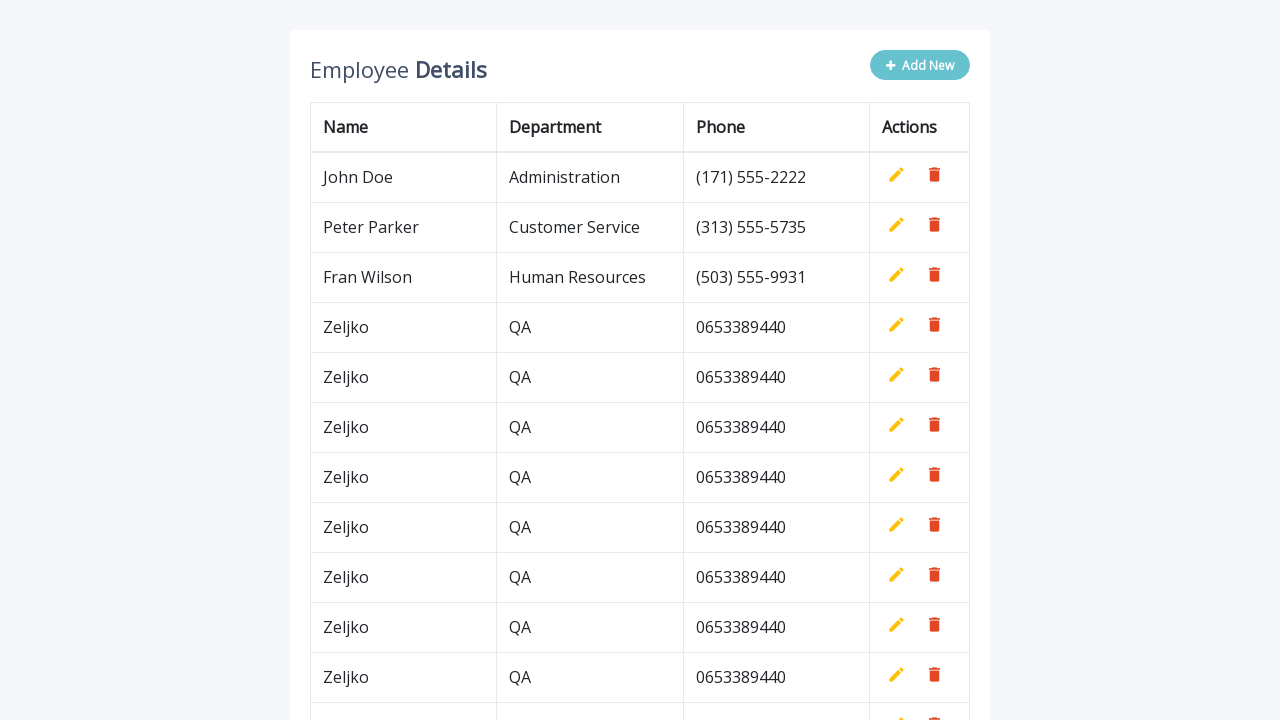

Filled name field with 'Zeljko' on #name
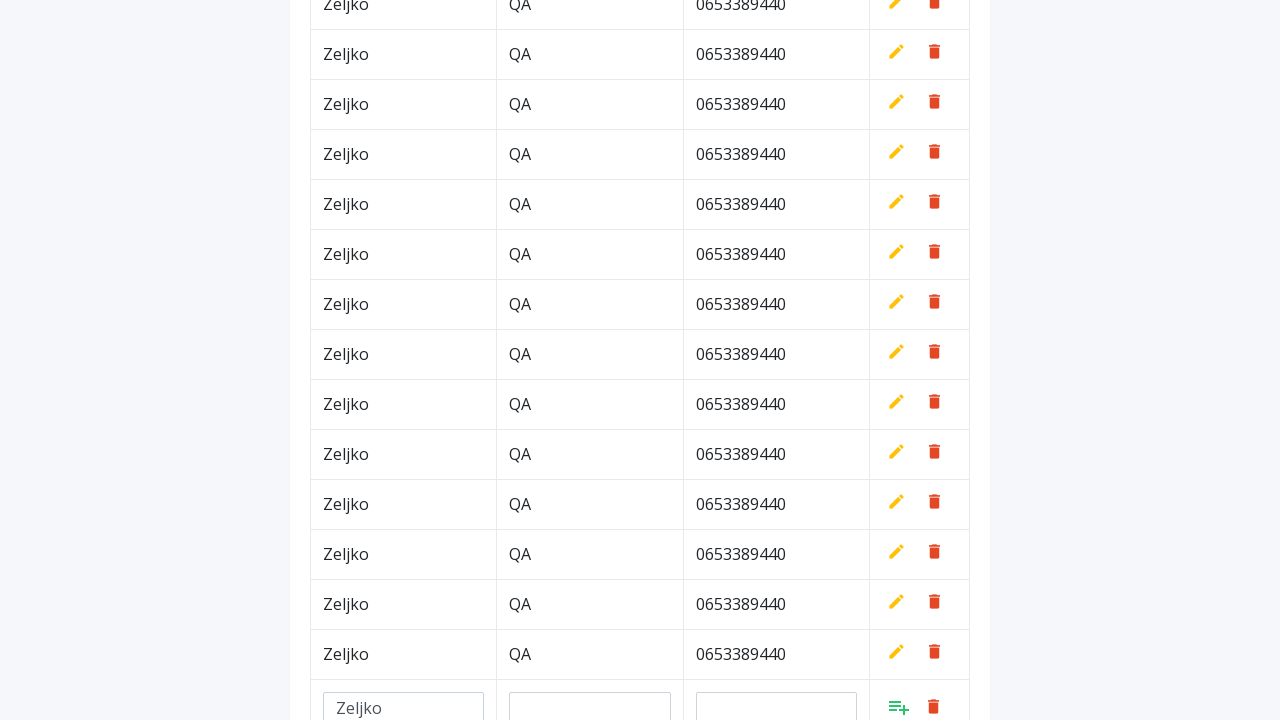

Filled department field with 'QA' on #department
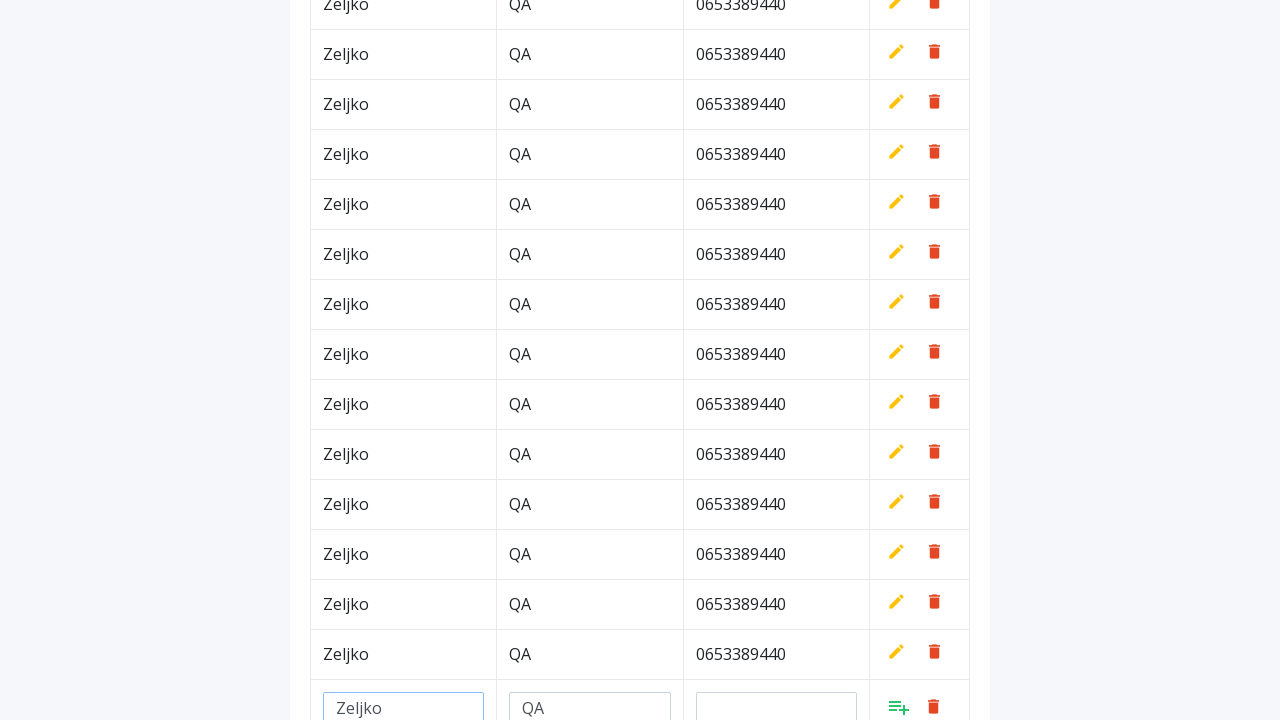

Filled phone field with '0653389440' on #phone
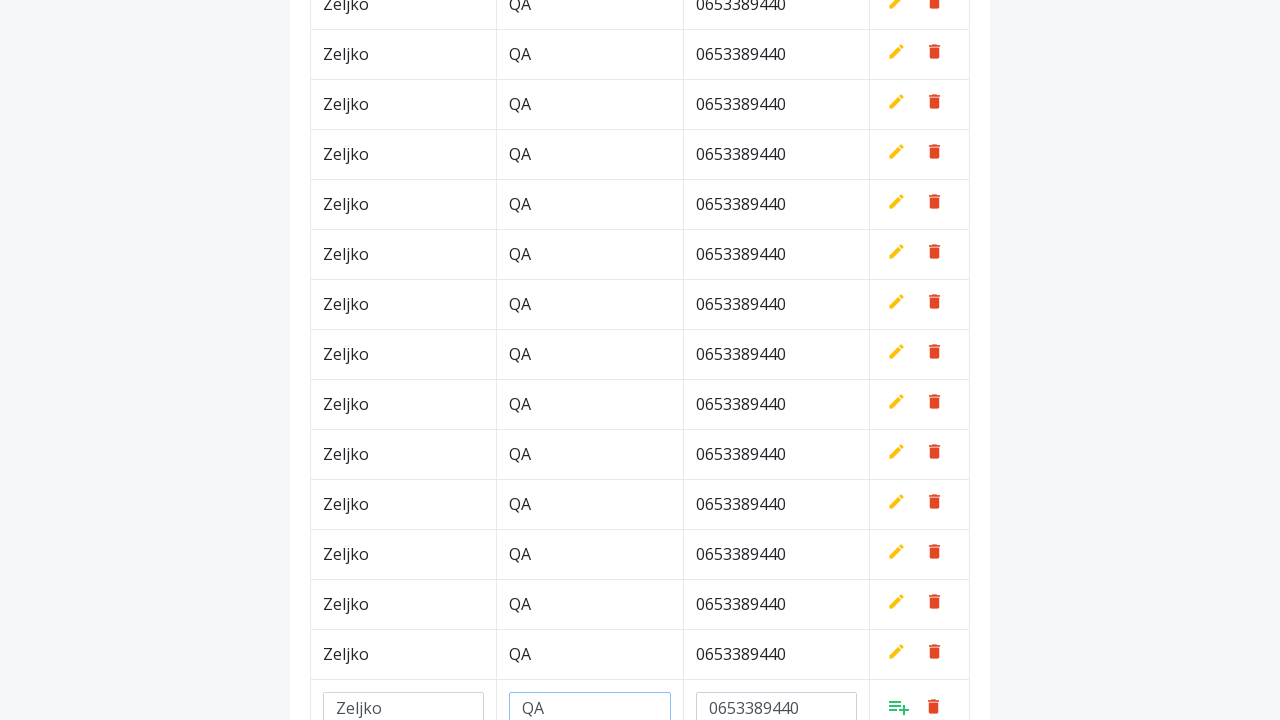

Clicked Add button to save row at (899, 706) on a.add[style*='inline']
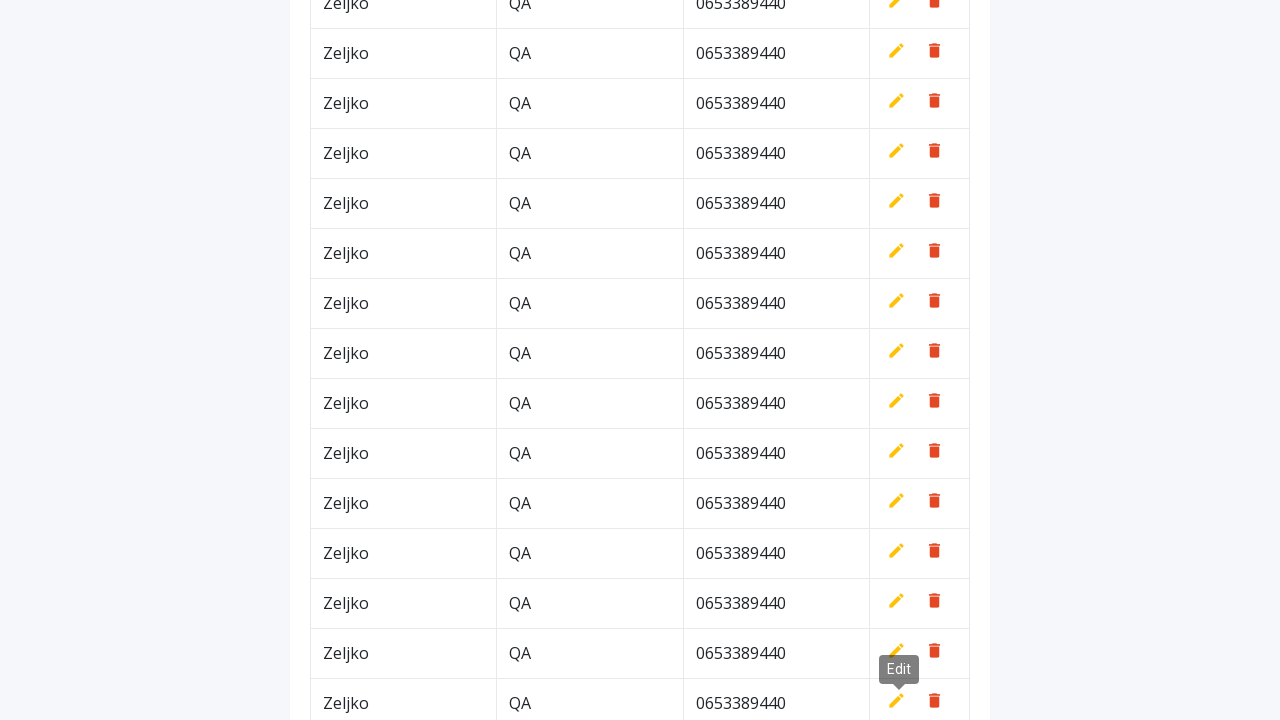

Clicked Add New button at (920, 65) on button.btn
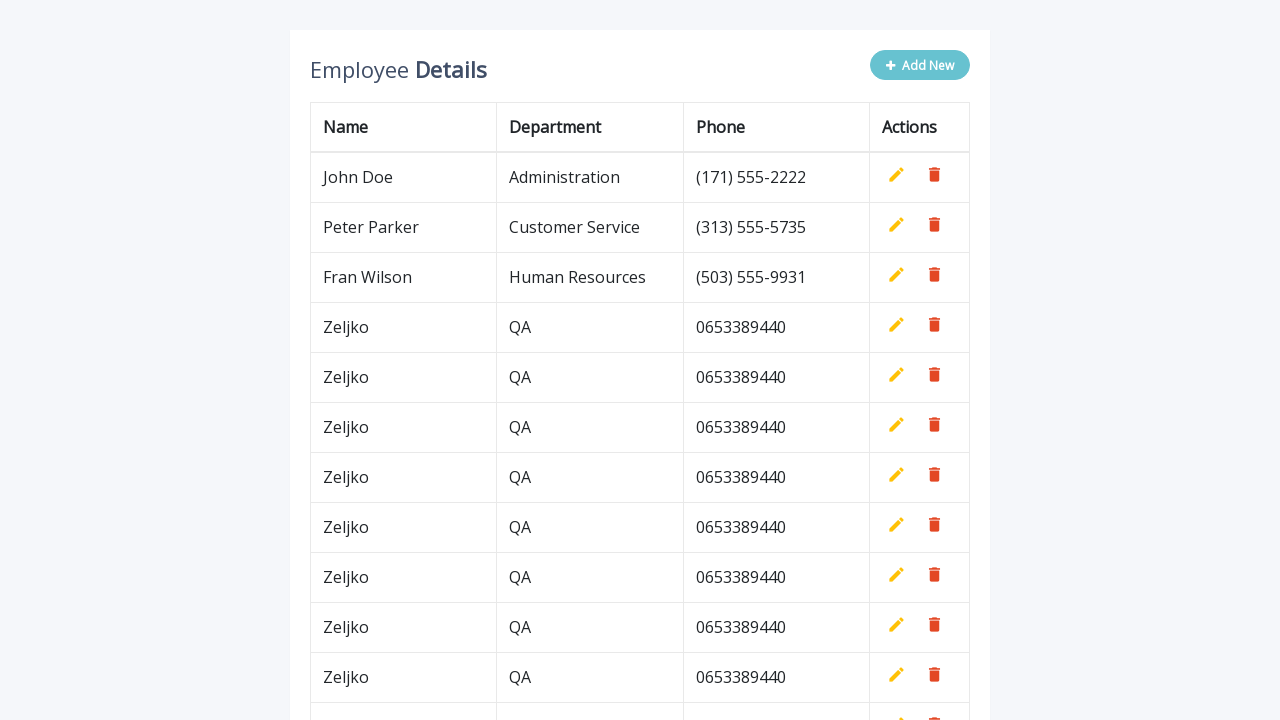

Filled name field with 'Zeljko' on #name
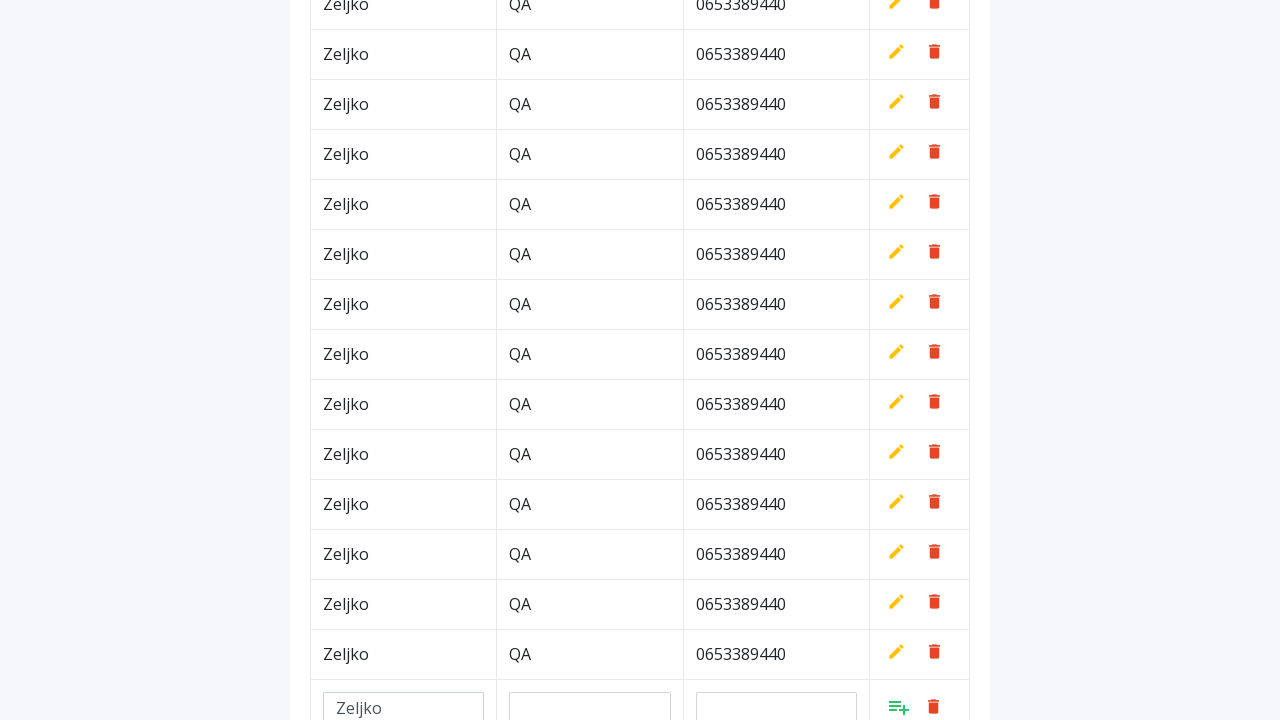

Filled department field with 'QA' on #department
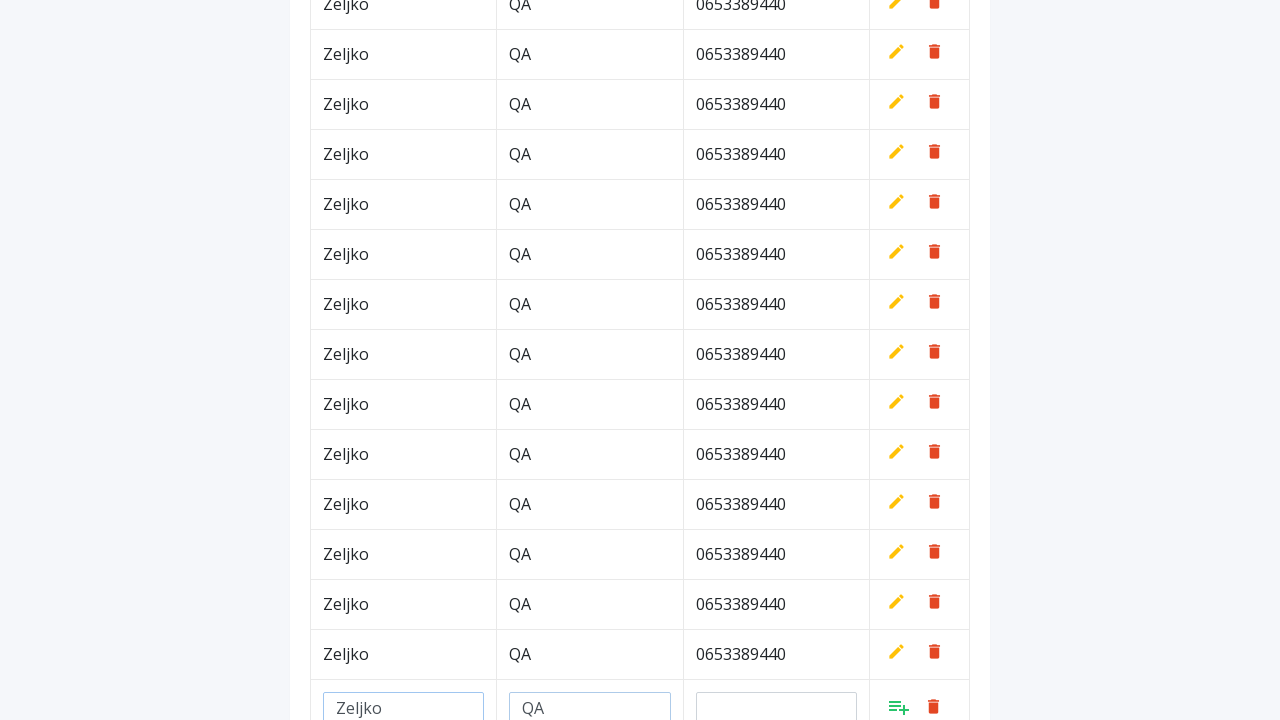

Filled phone field with '0653389440' on #phone
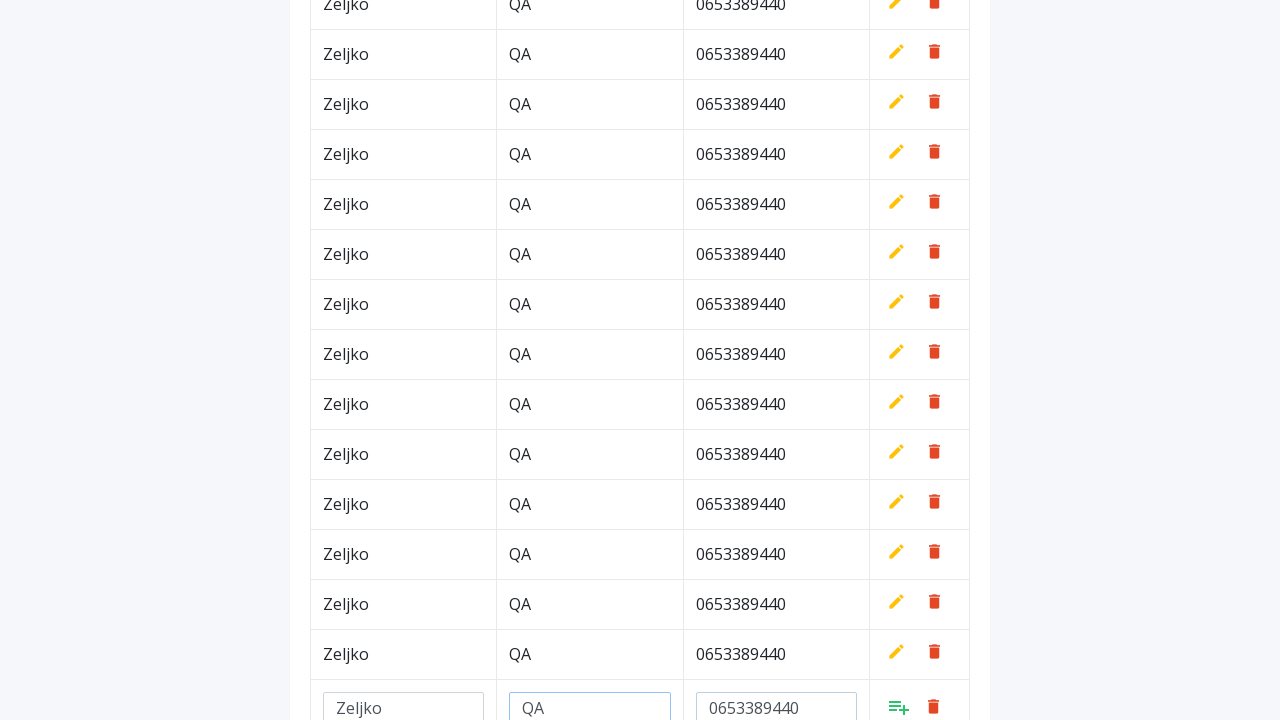

Clicked Add button to save row at (899, 706) on a.add[style*='inline']
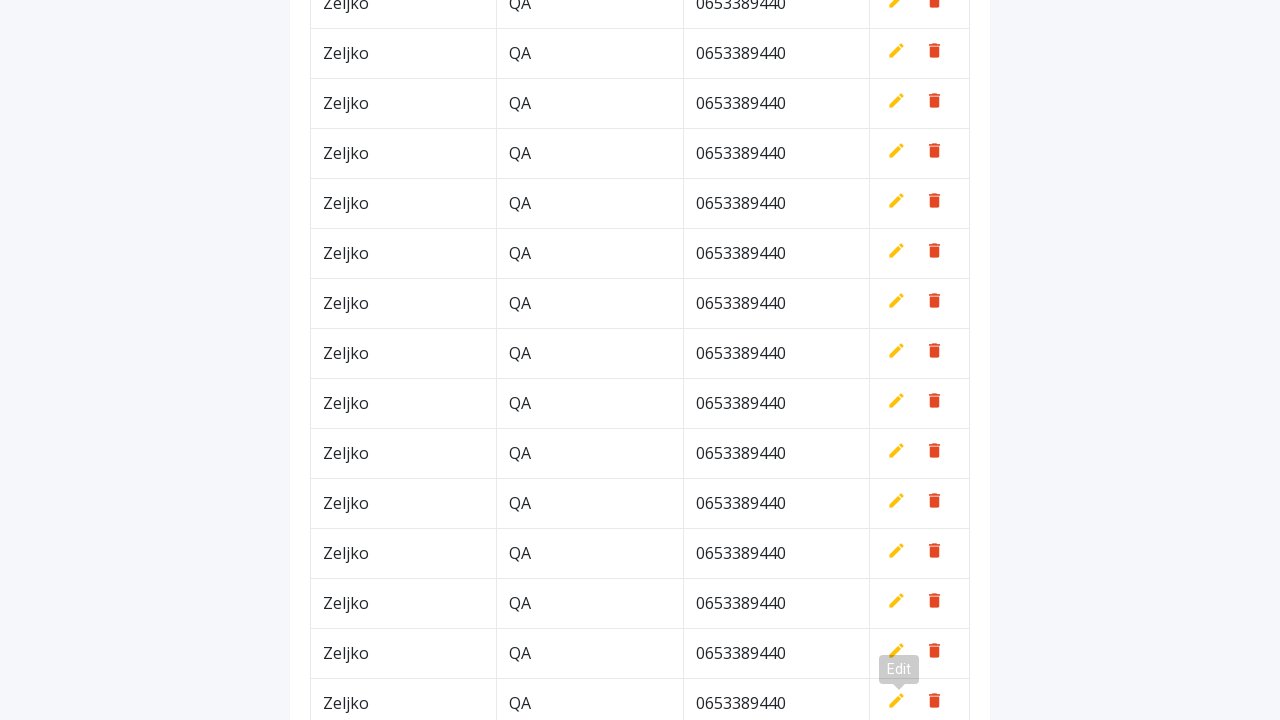

Clicked Add New button at (920, 65) on button.btn
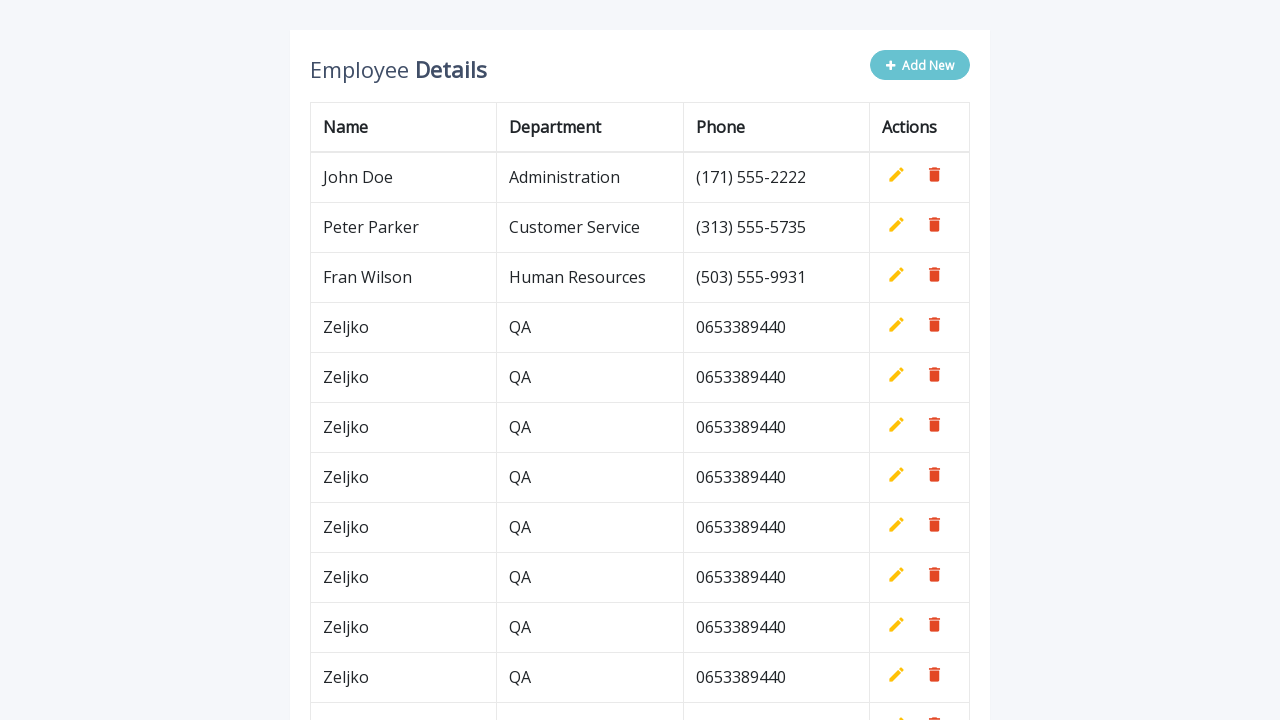

Filled name field with 'Zeljko' on #name
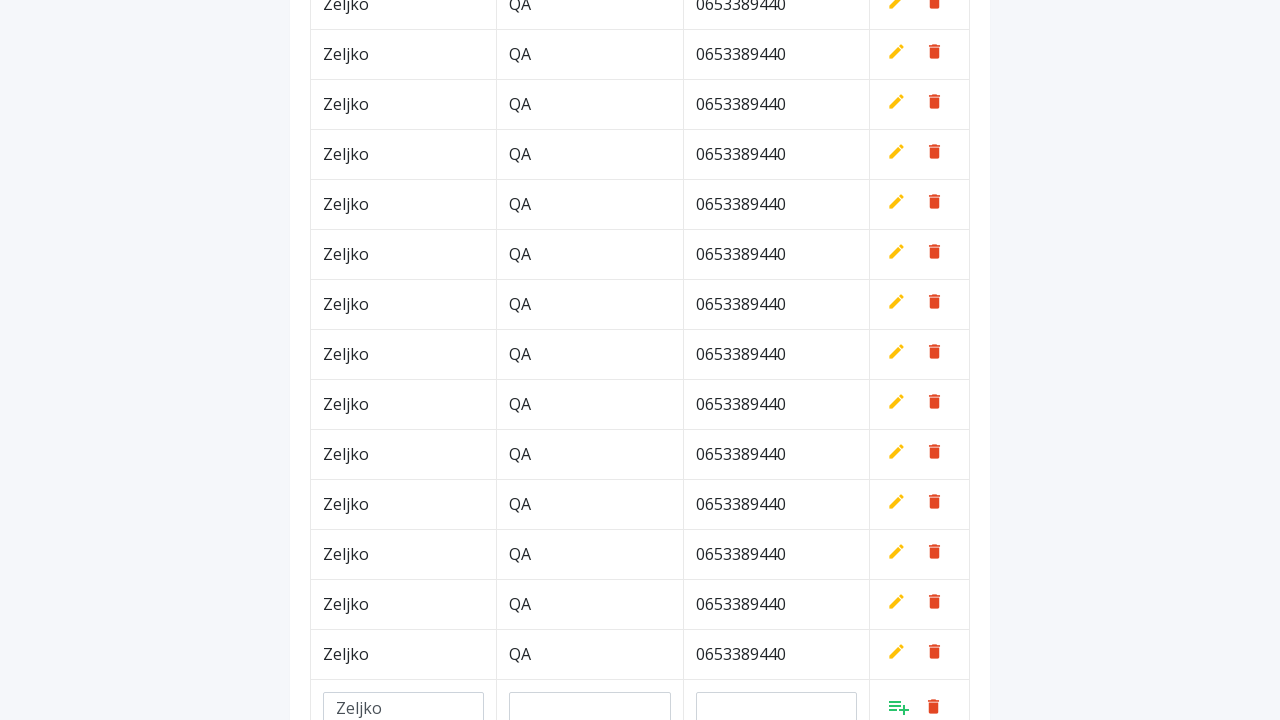

Filled department field with 'QA' on #department
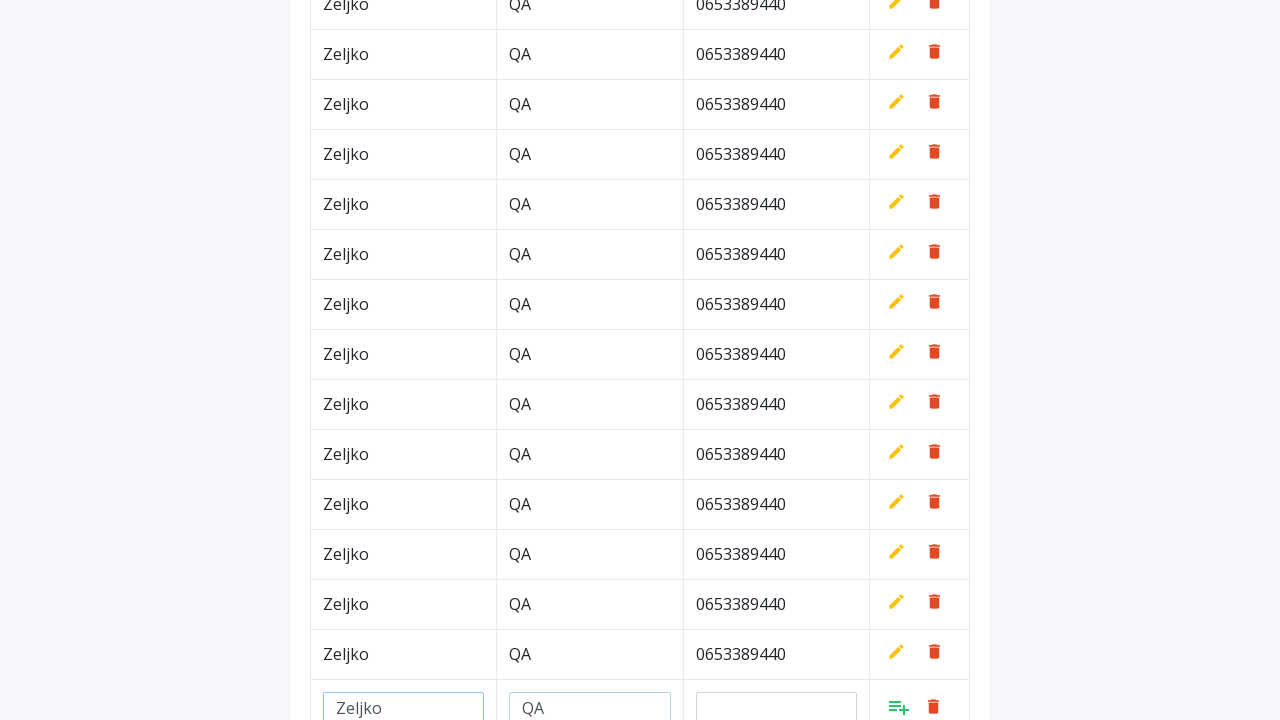

Filled phone field with '0653389440' on #phone
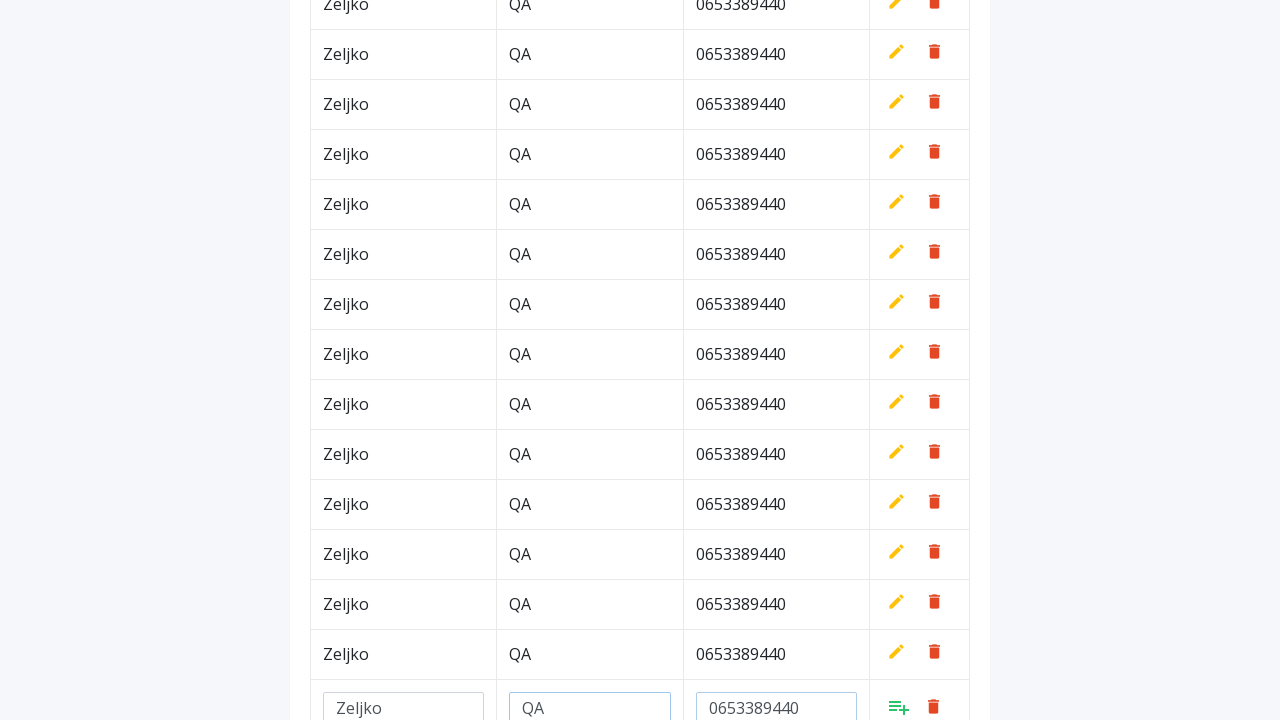

Clicked Add button to save row at (899, 706) on a.add[style*='inline']
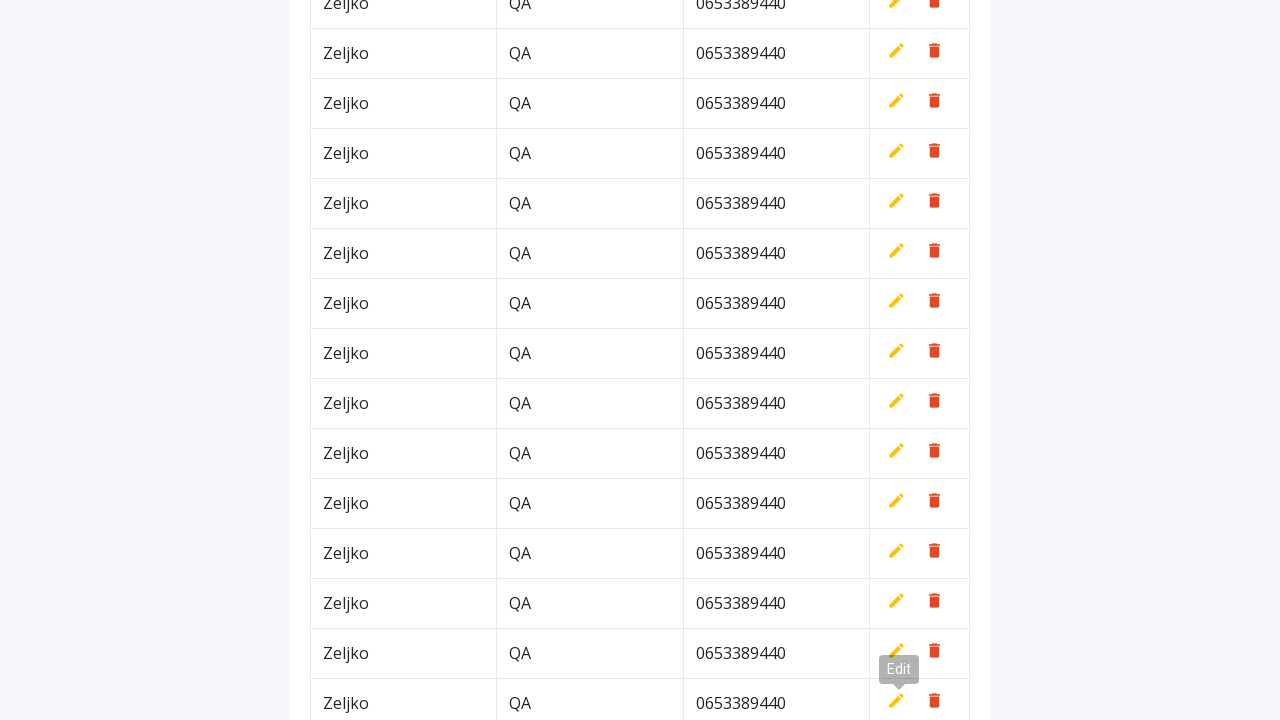

Clicked Add New button at (920, 65) on button.btn
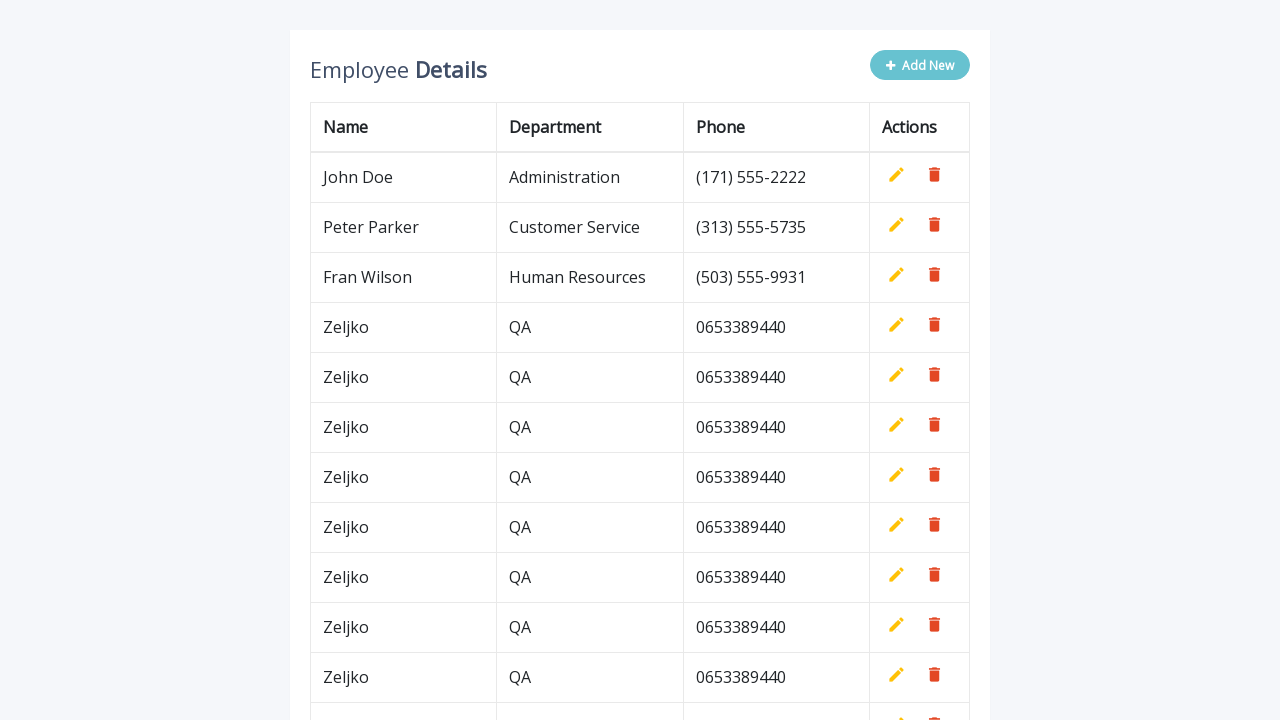

Filled name field with 'Zeljko' on #name
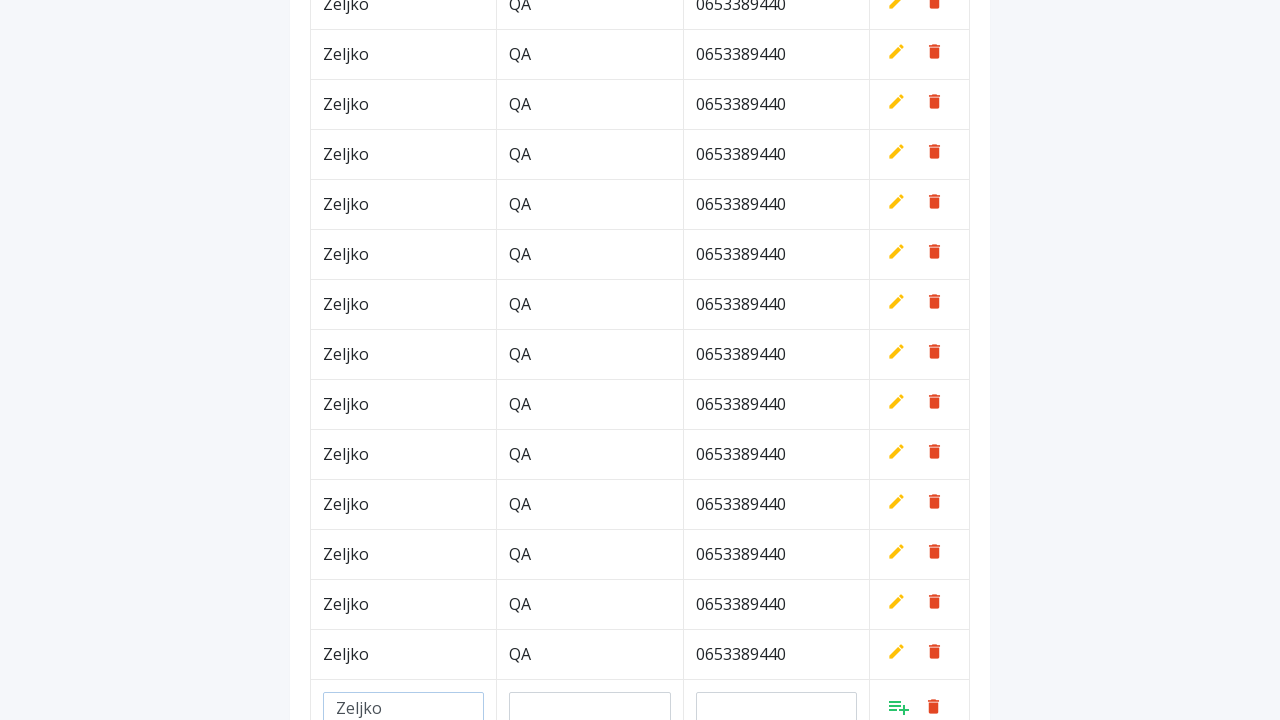

Filled department field with 'QA' on #department
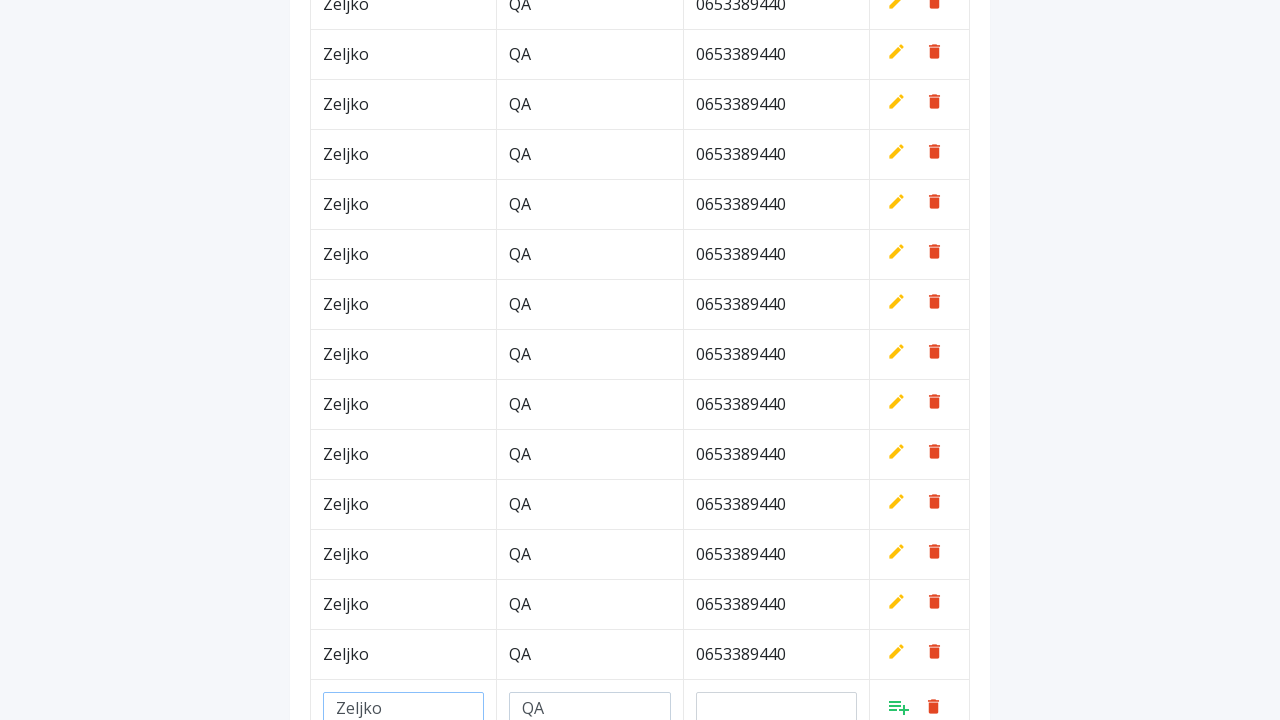

Filled phone field with '0653389440' on #phone
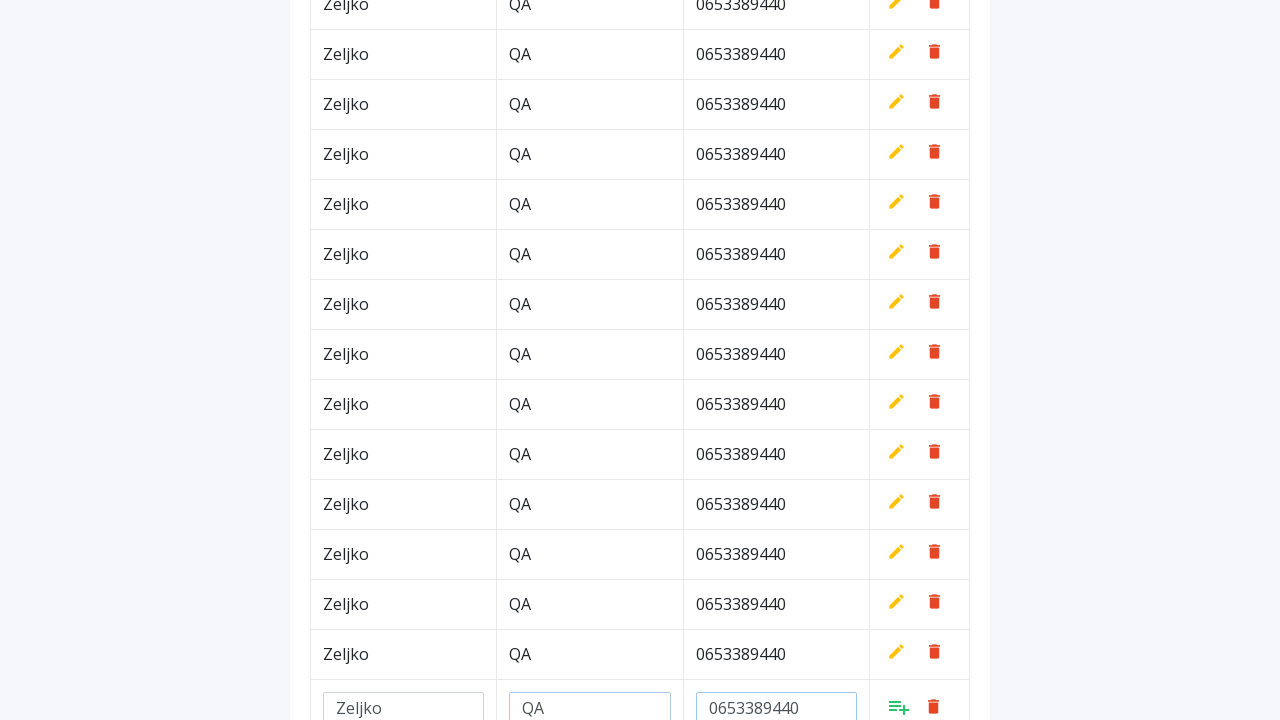

Clicked Add button to save row at (899, 706) on a.add[style*='inline']
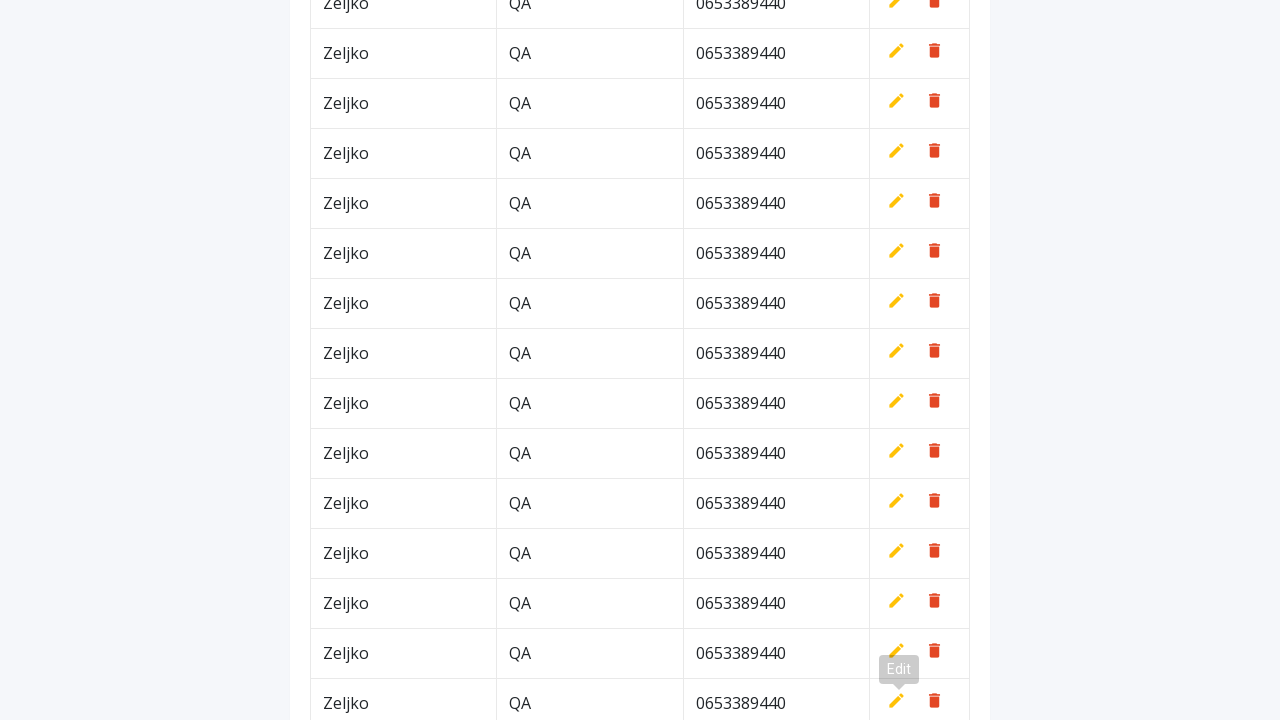

Clicked Add New button at (920, 65) on button.btn
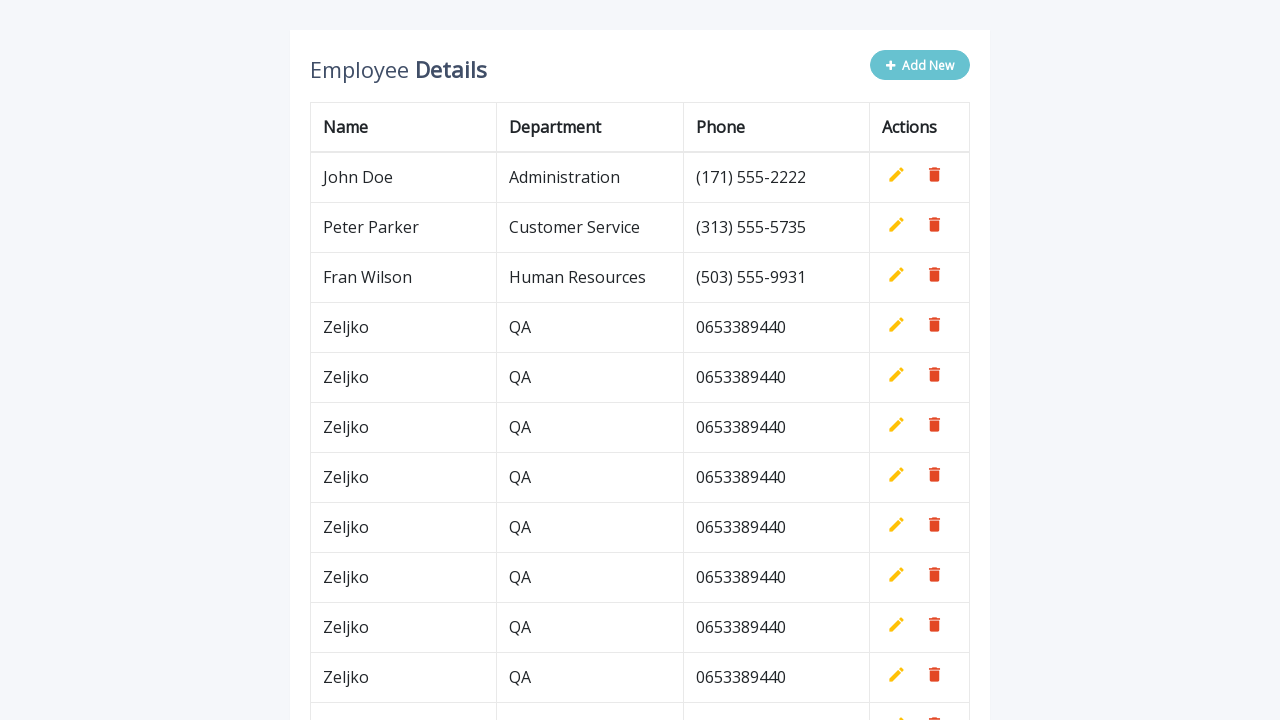

Filled name field with 'Zeljko' on #name
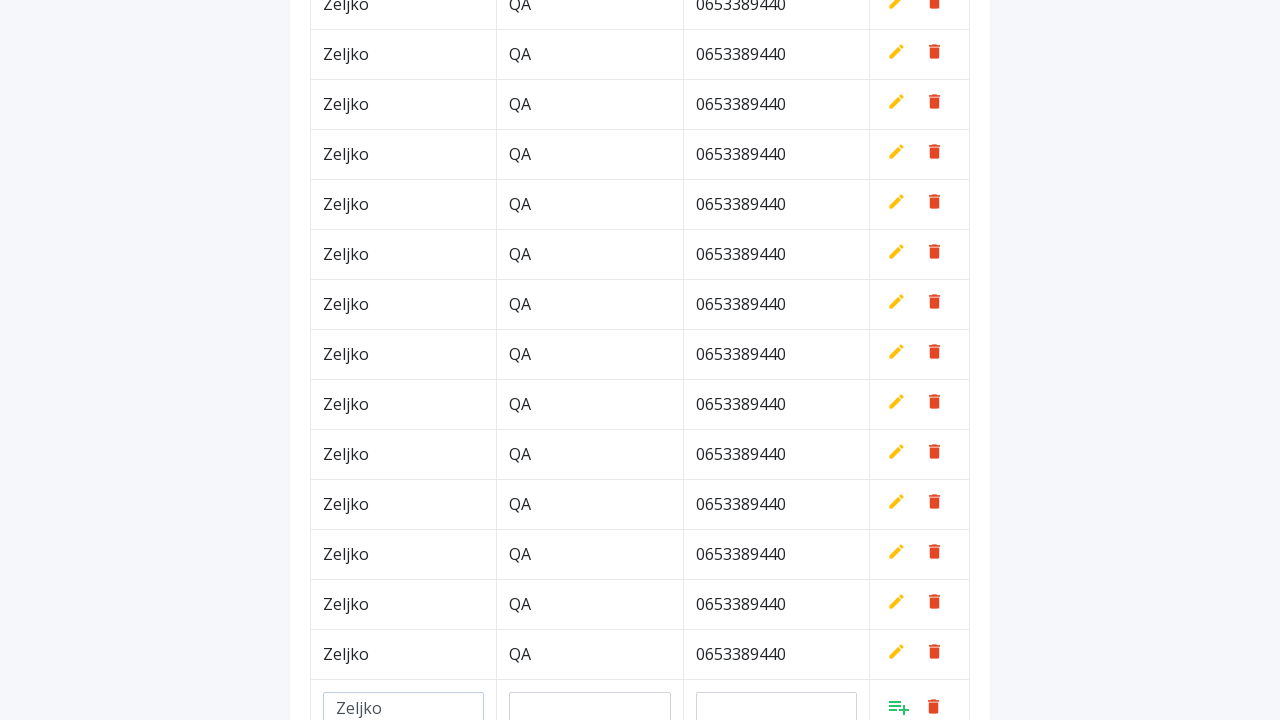

Filled department field with 'QA' on #department
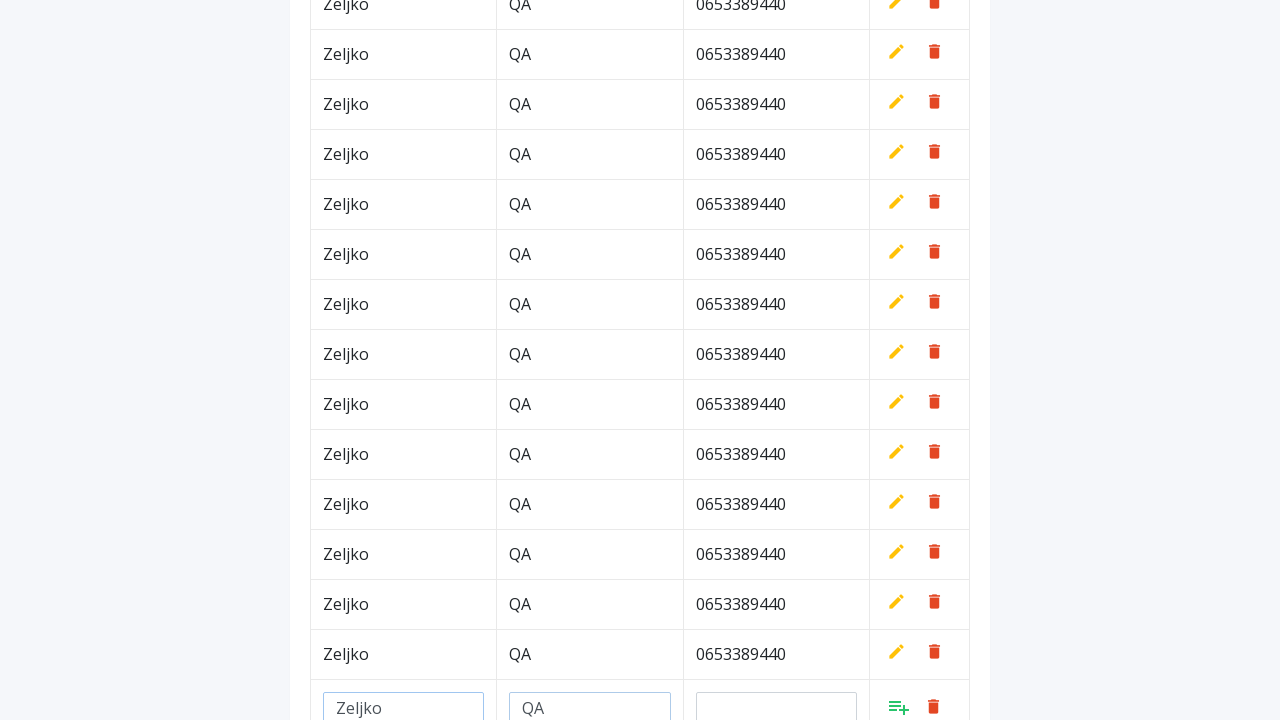

Filled phone field with '0653389440' on #phone
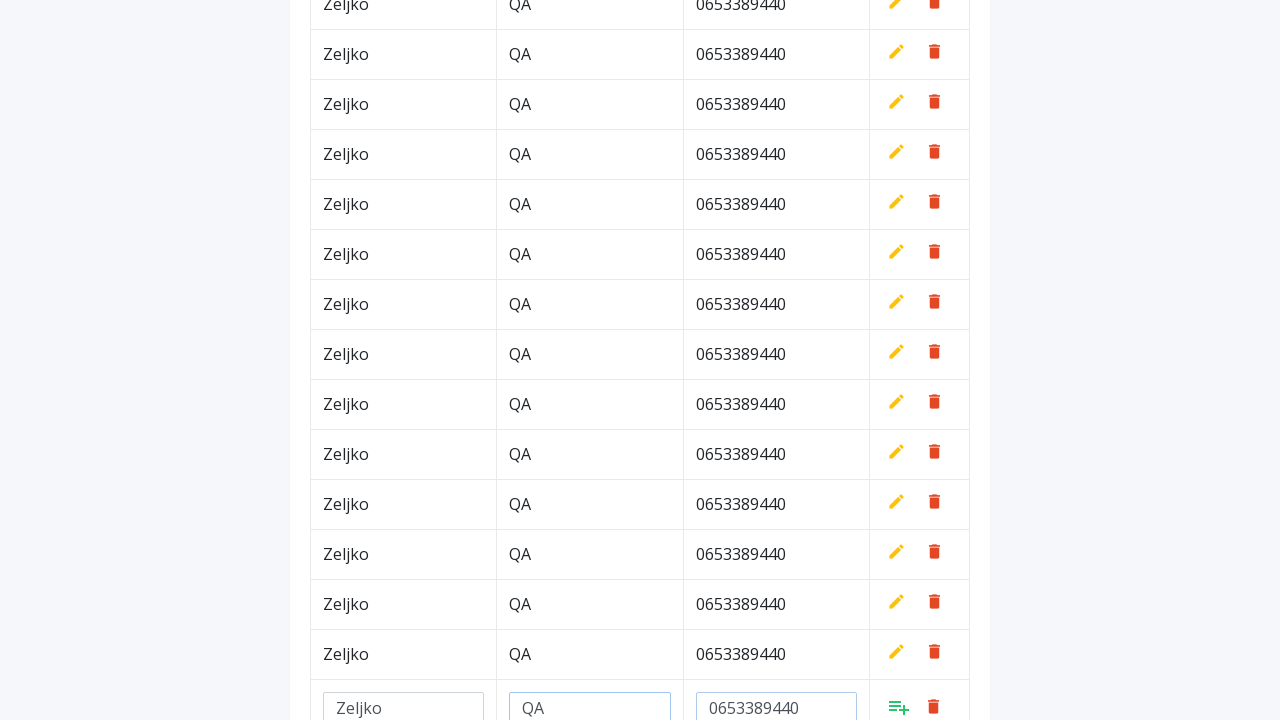

Clicked Add button to save row at (899, 706) on a.add[style*='inline']
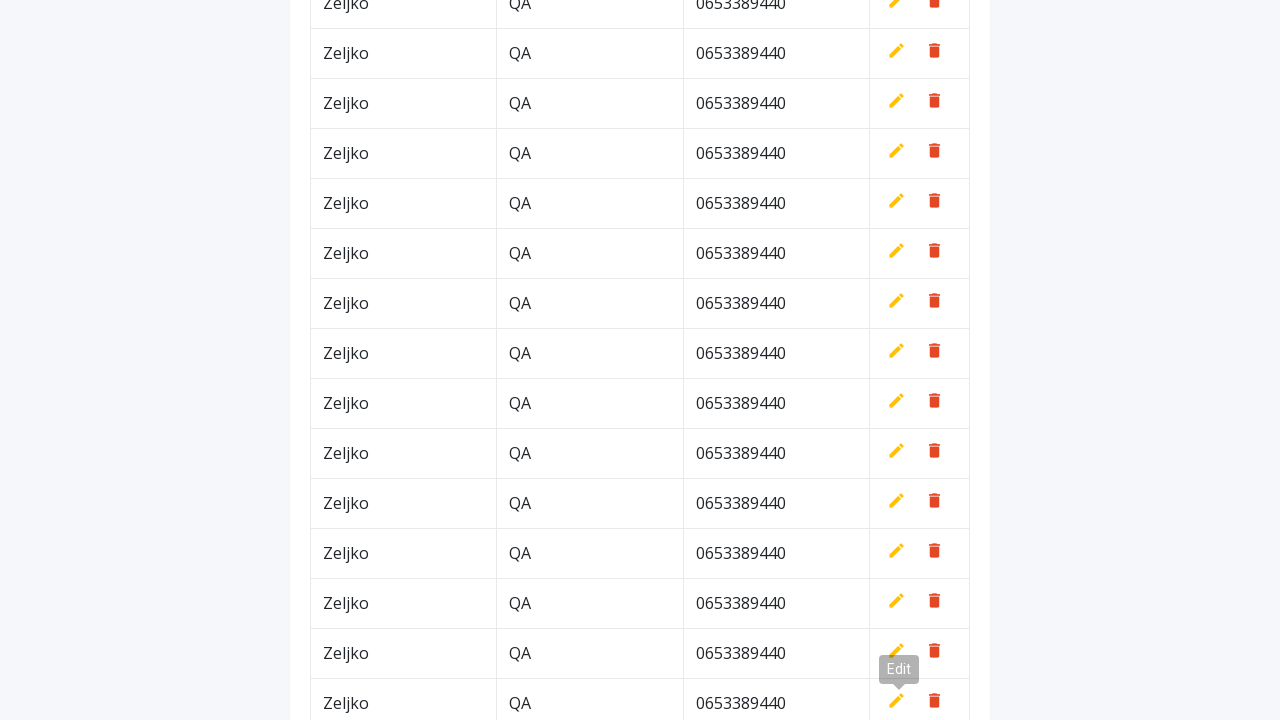

Clicked Add New button at (920, 65) on button.btn
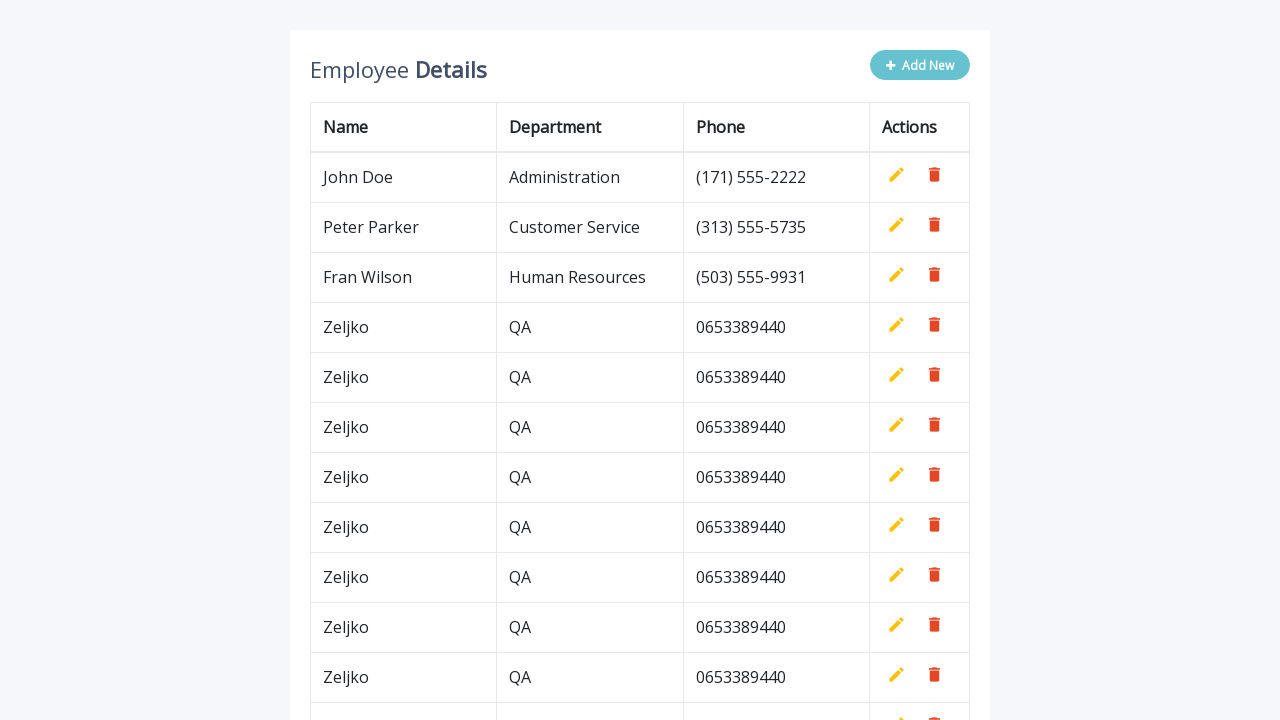

Filled name field with 'Zeljko' on #name
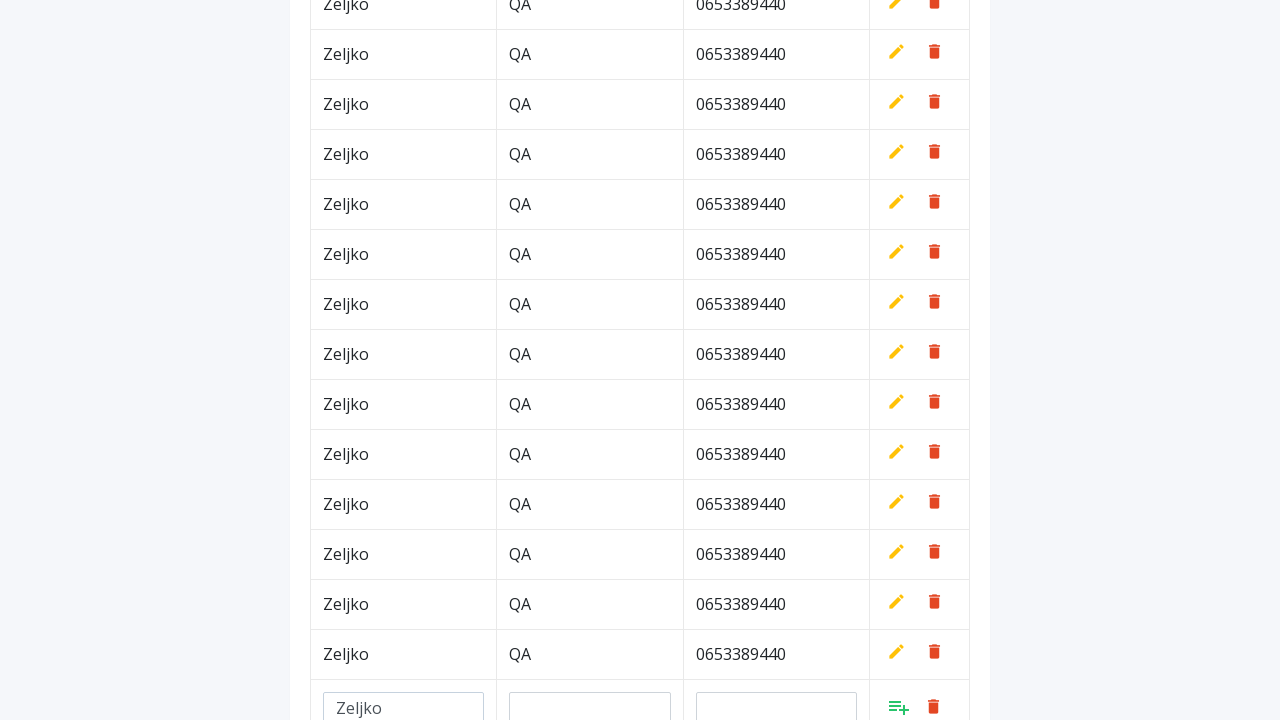

Filled department field with 'QA' on #department
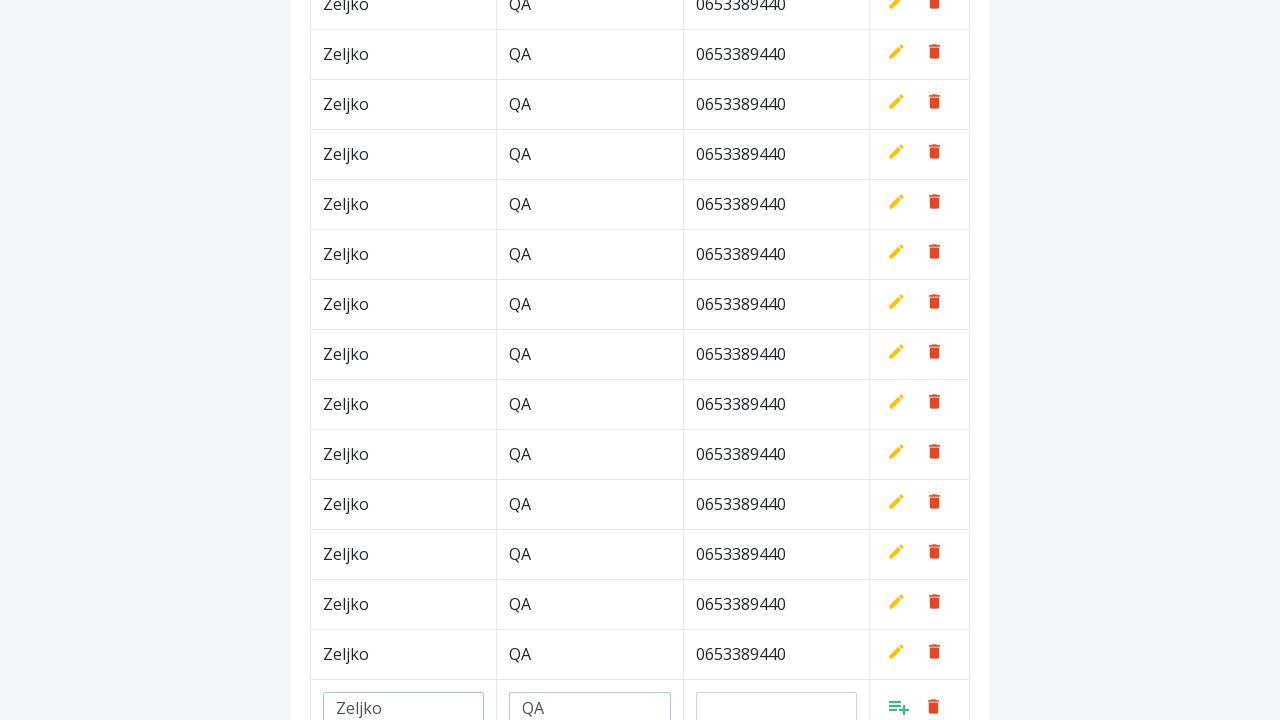

Filled phone field with '0653389440' on #phone
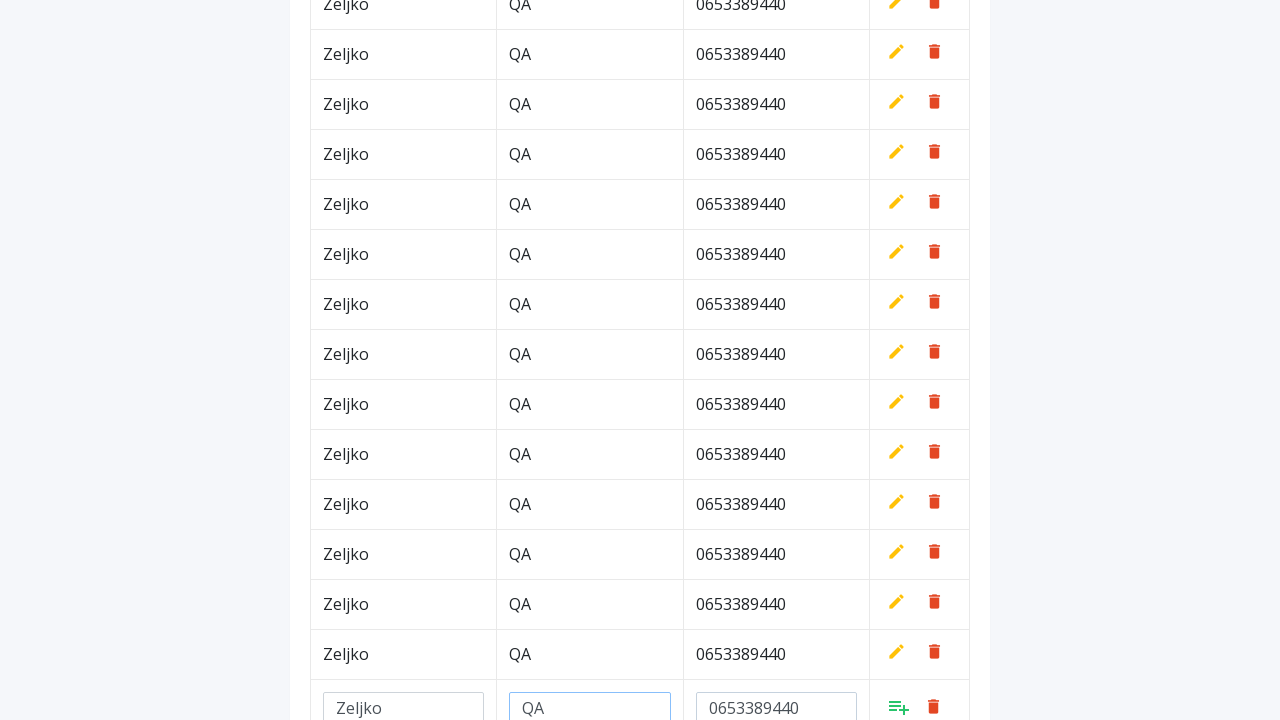

Clicked Add button to save row at (899, 706) on a.add[style*='inline']
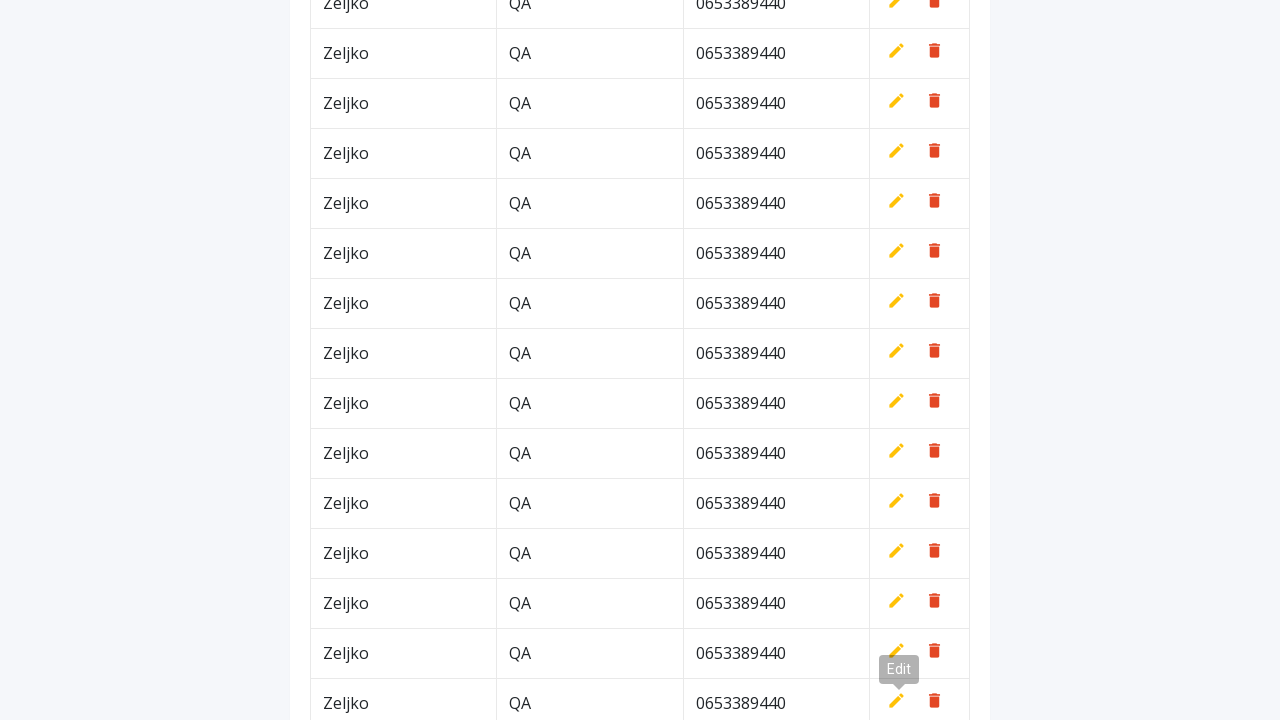

Clicked Add New button at (920, 65) on button.btn
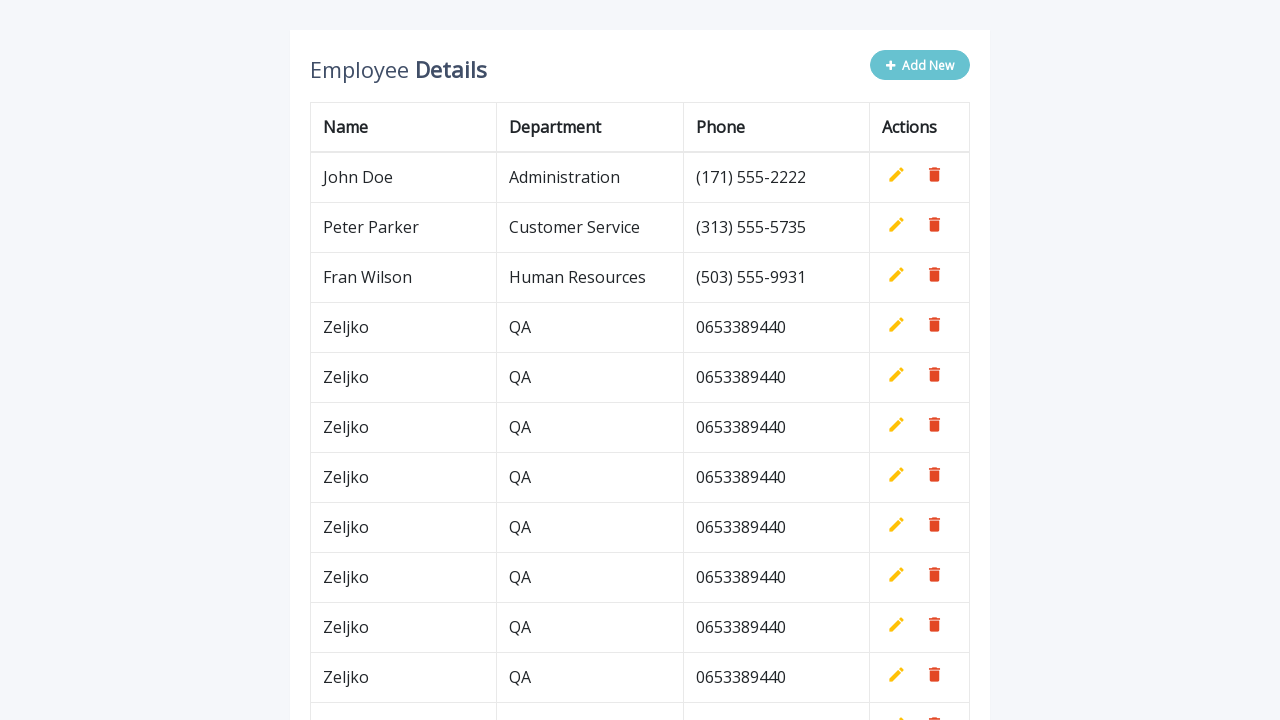

Filled name field with 'Zeljko' on #name
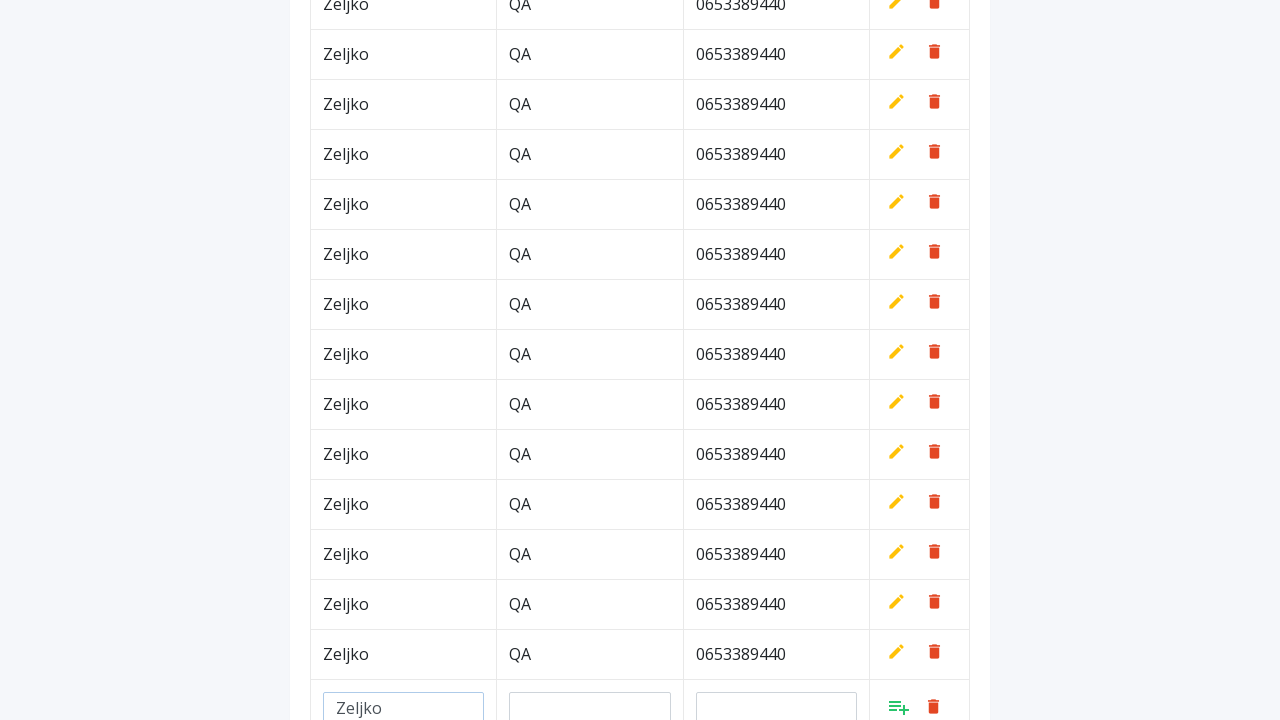

Filled department field with 'QA' on #department
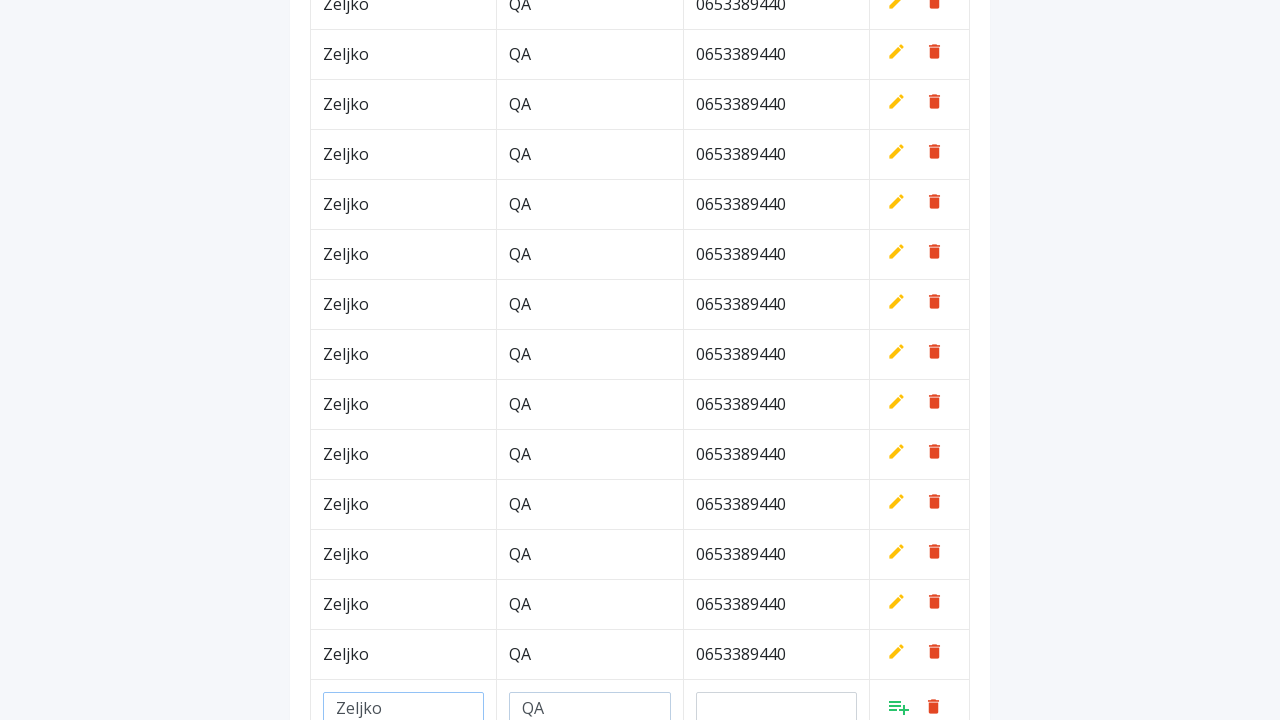

Filled phone field with '0653389440' on #phone
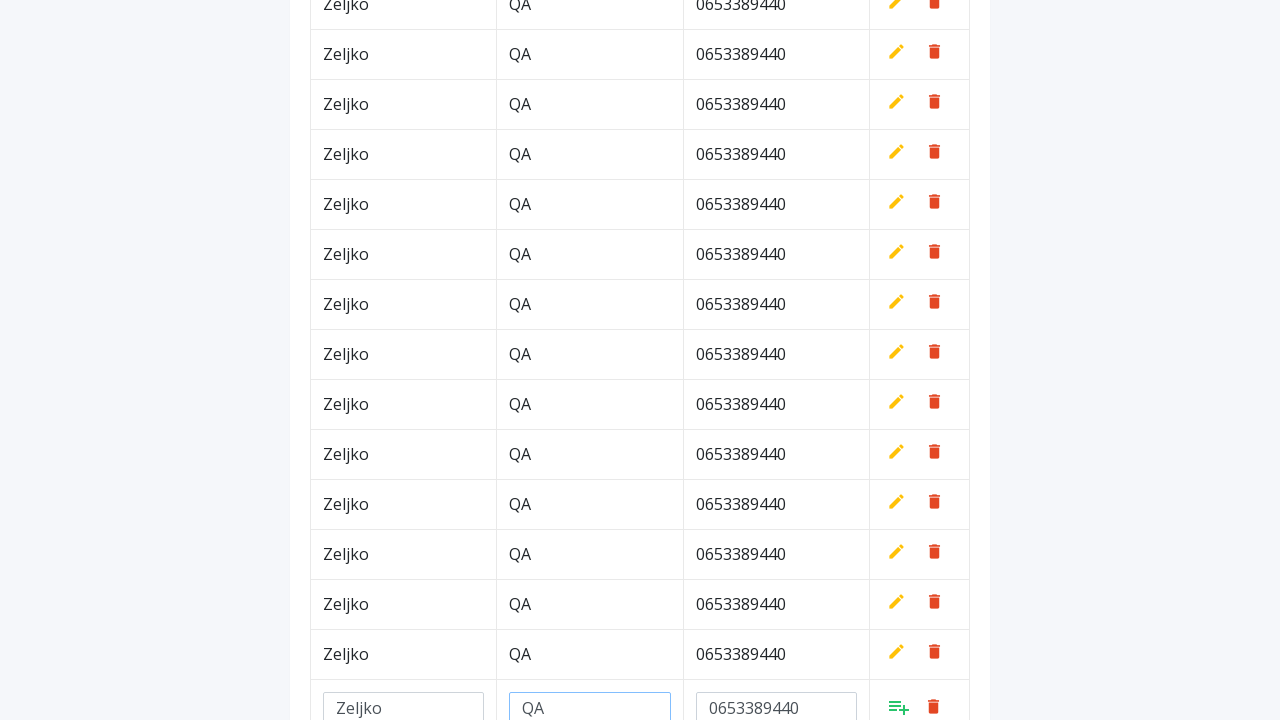

Clicked Add button to save row at (899, 706) on a.add[style*='inline']
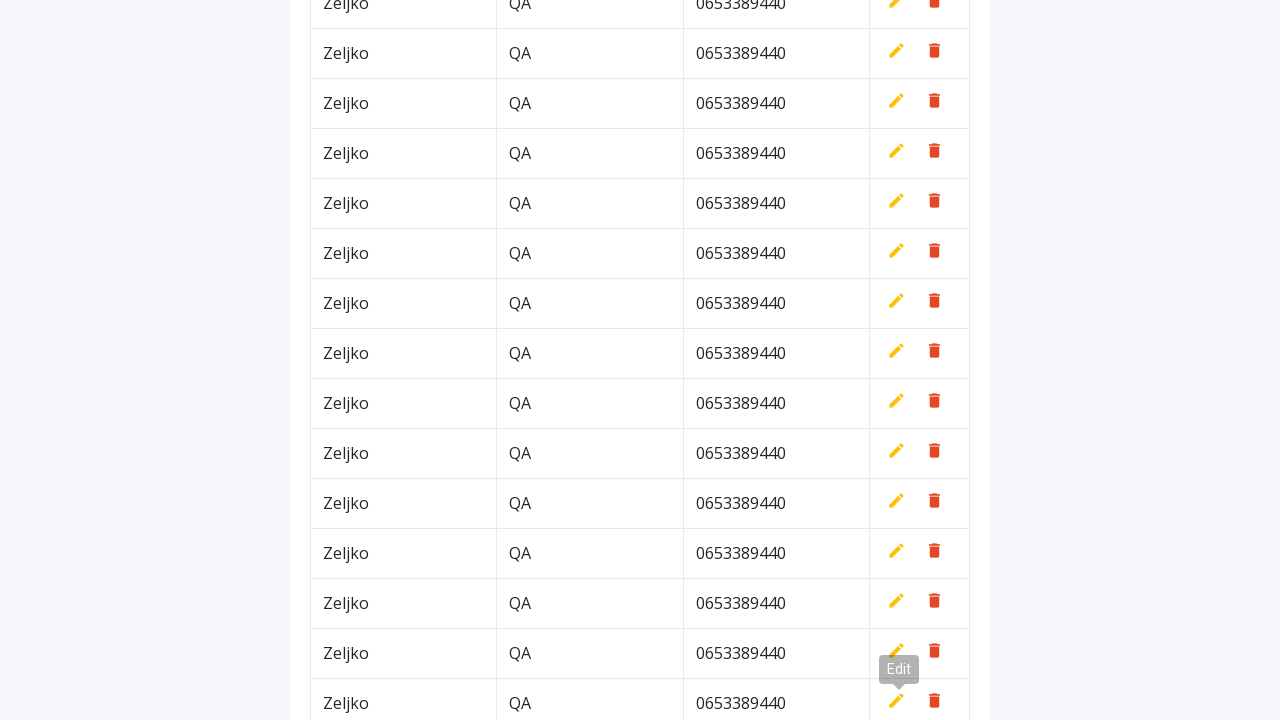

Clicked Add New button at (920, 65) on button.btn
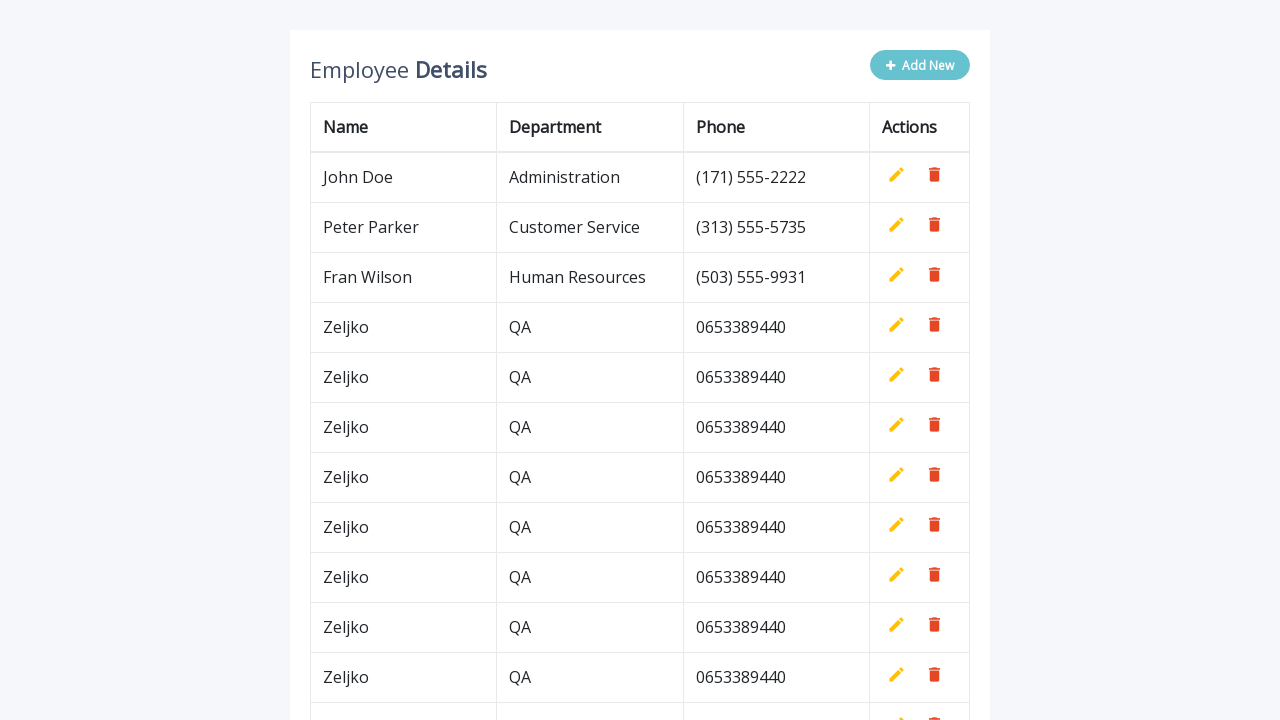

Filled name field with 'Zeljko' on #name
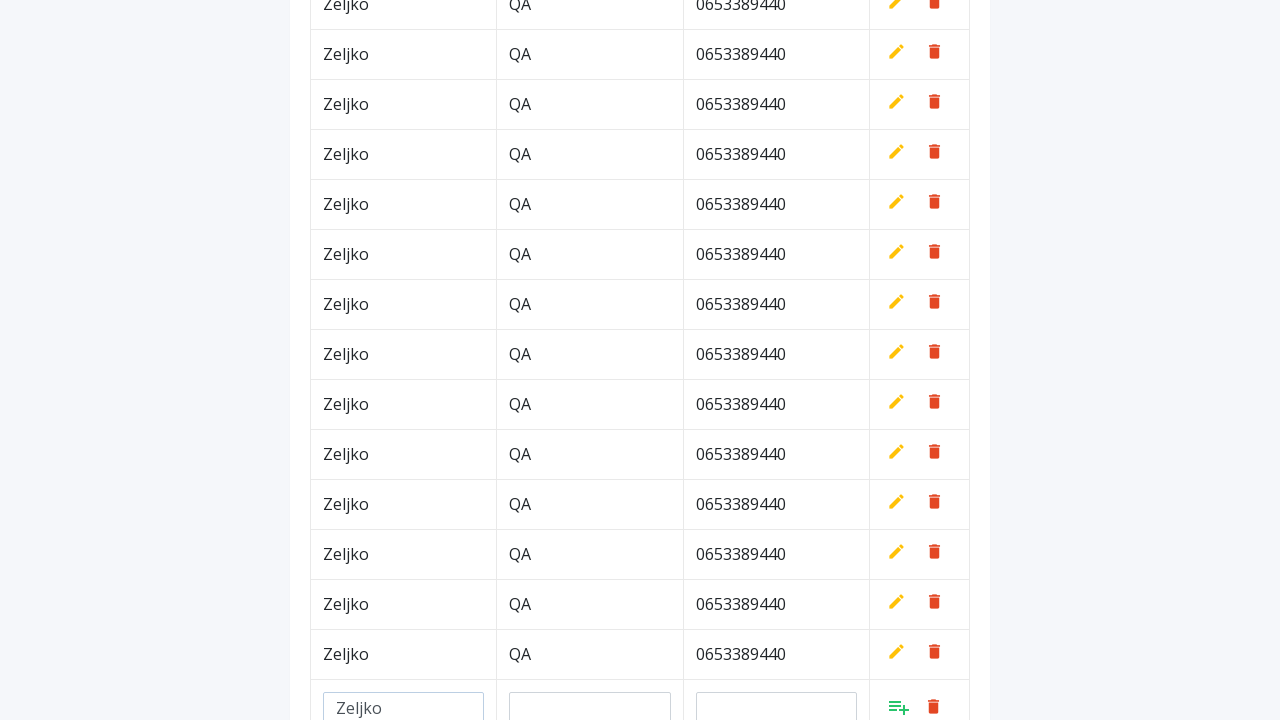

Filled department field with 'QA' on #department
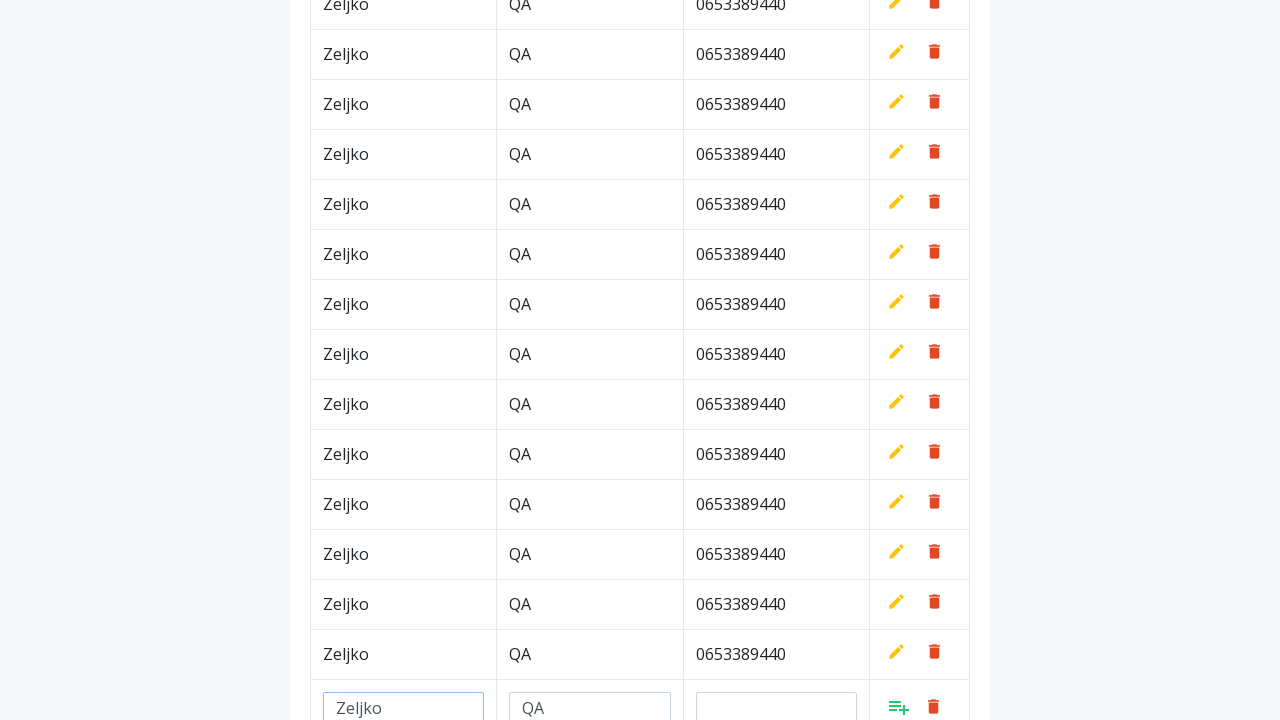

Filled phone field with '0653389440' on #phone
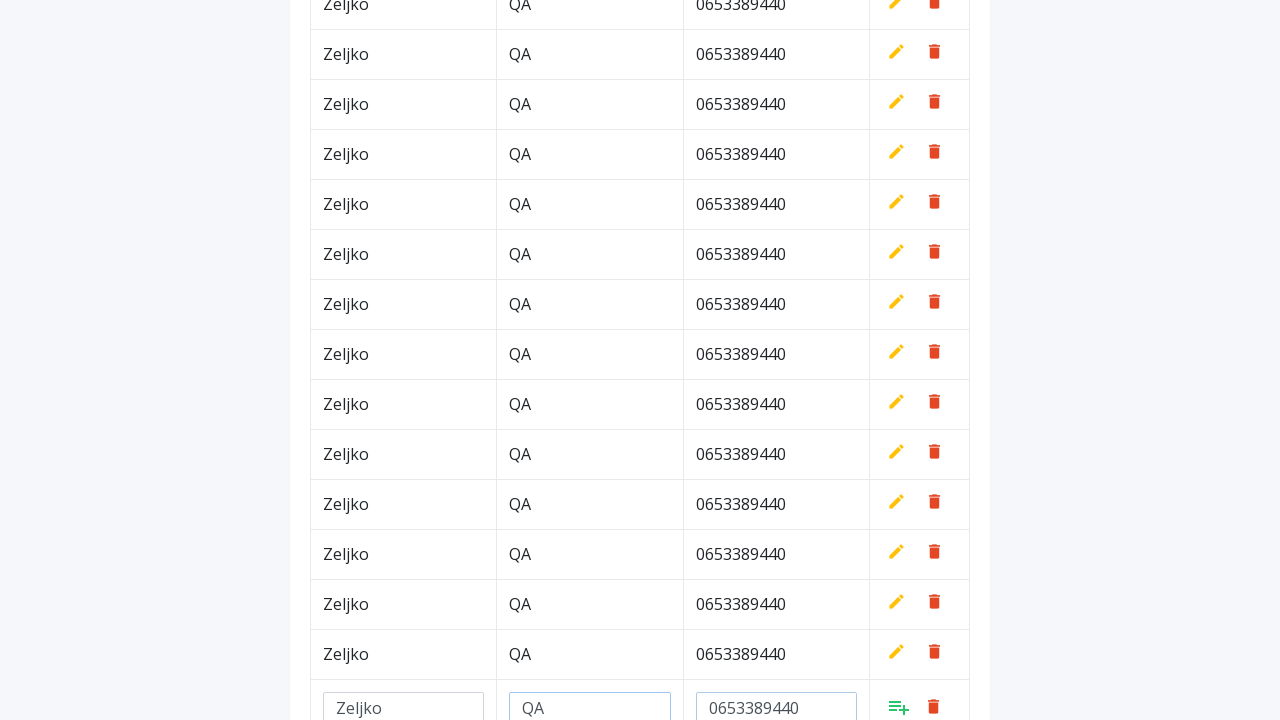

Clicked Add button to save row at (899, 706) on a.add[style*='inline']
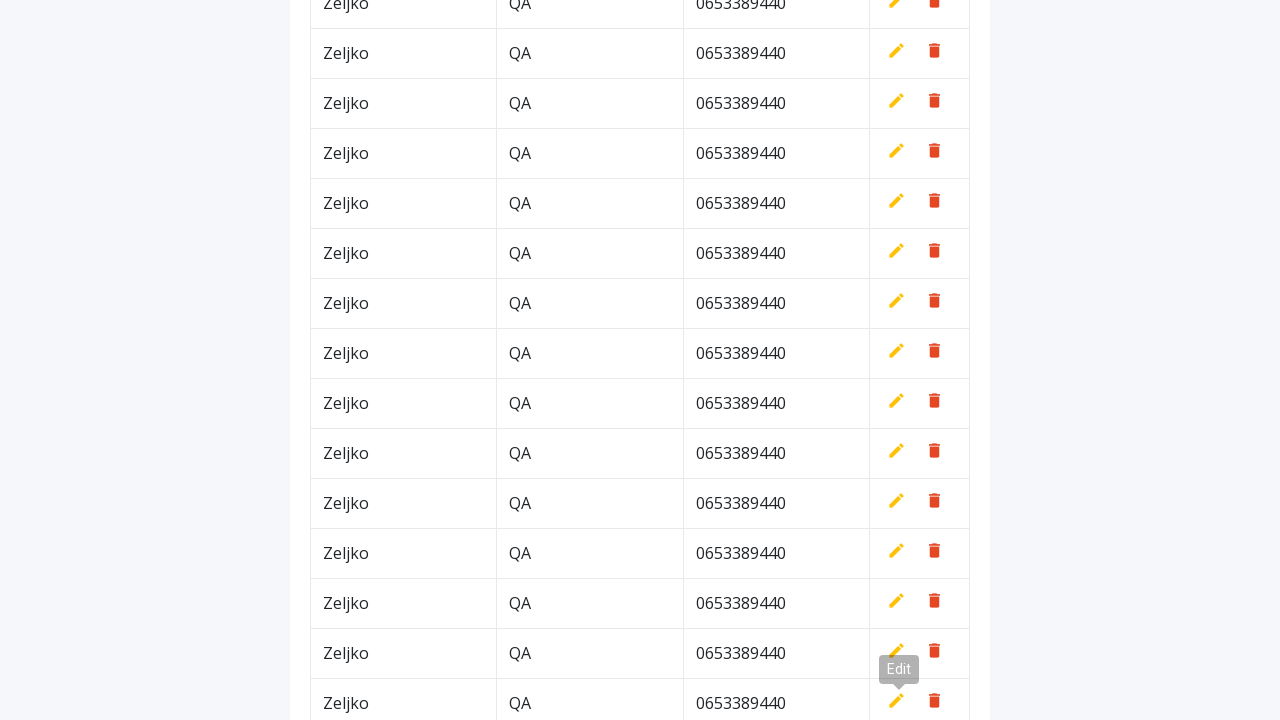

Clicked Add New button at (920, 65) on button.btn
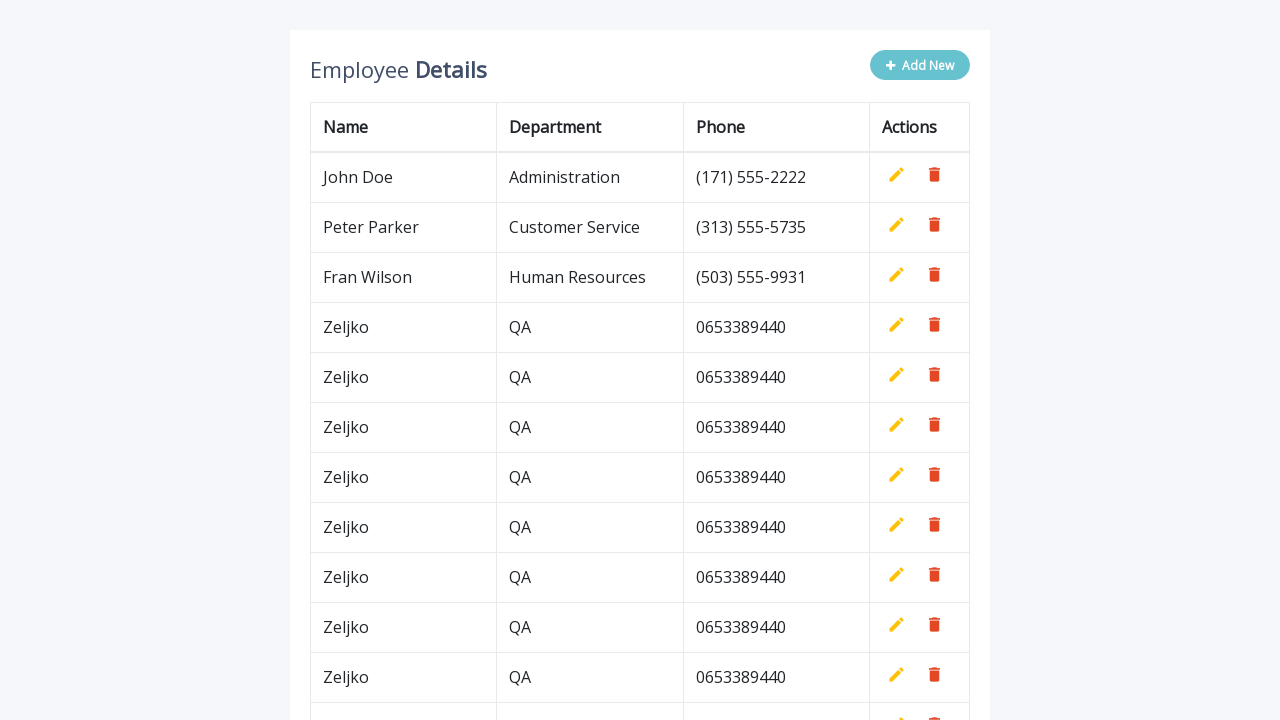

Filled name field with 'Zeljko' on #name
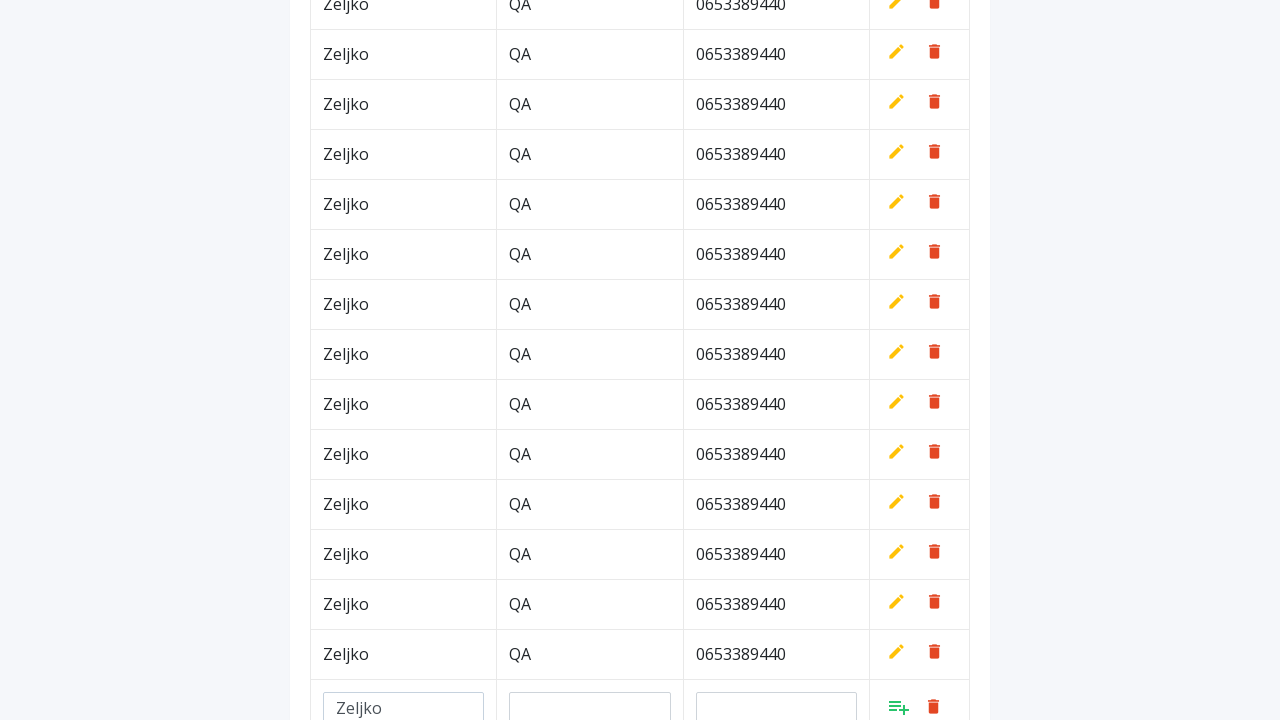

Filled department field with 'QA' on #department
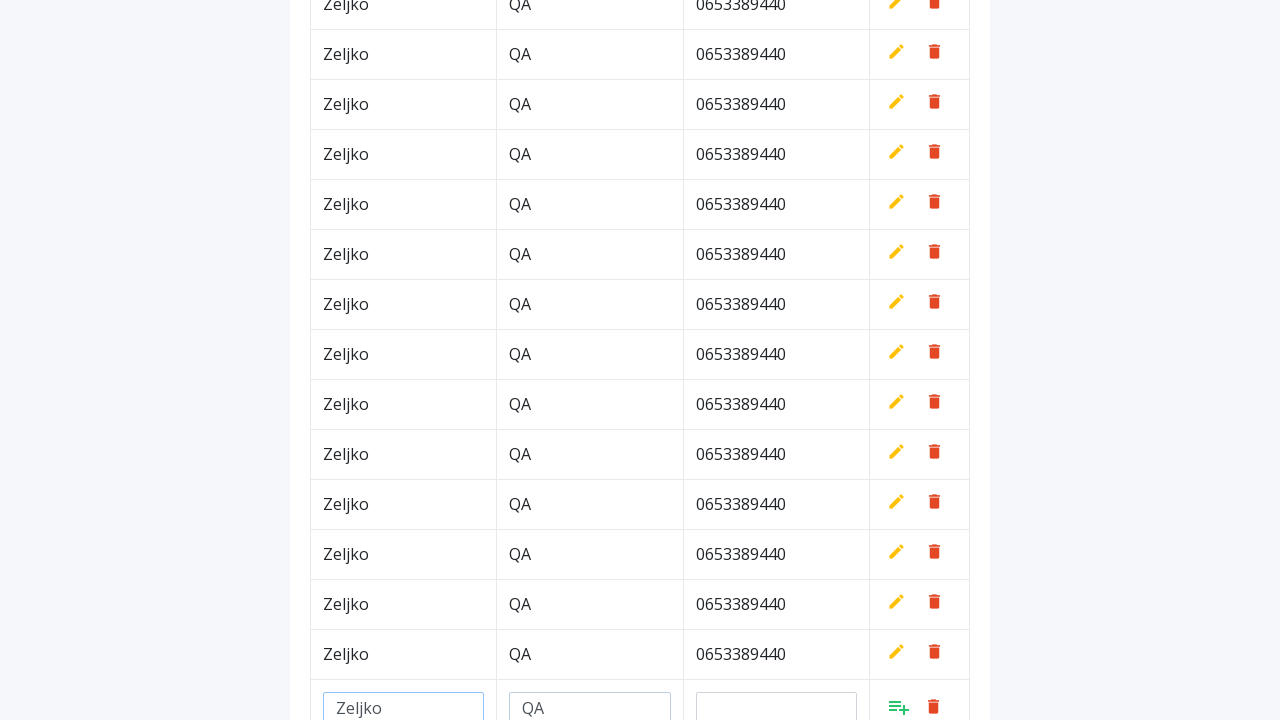

Filled phone field with '0653389440' on #phone
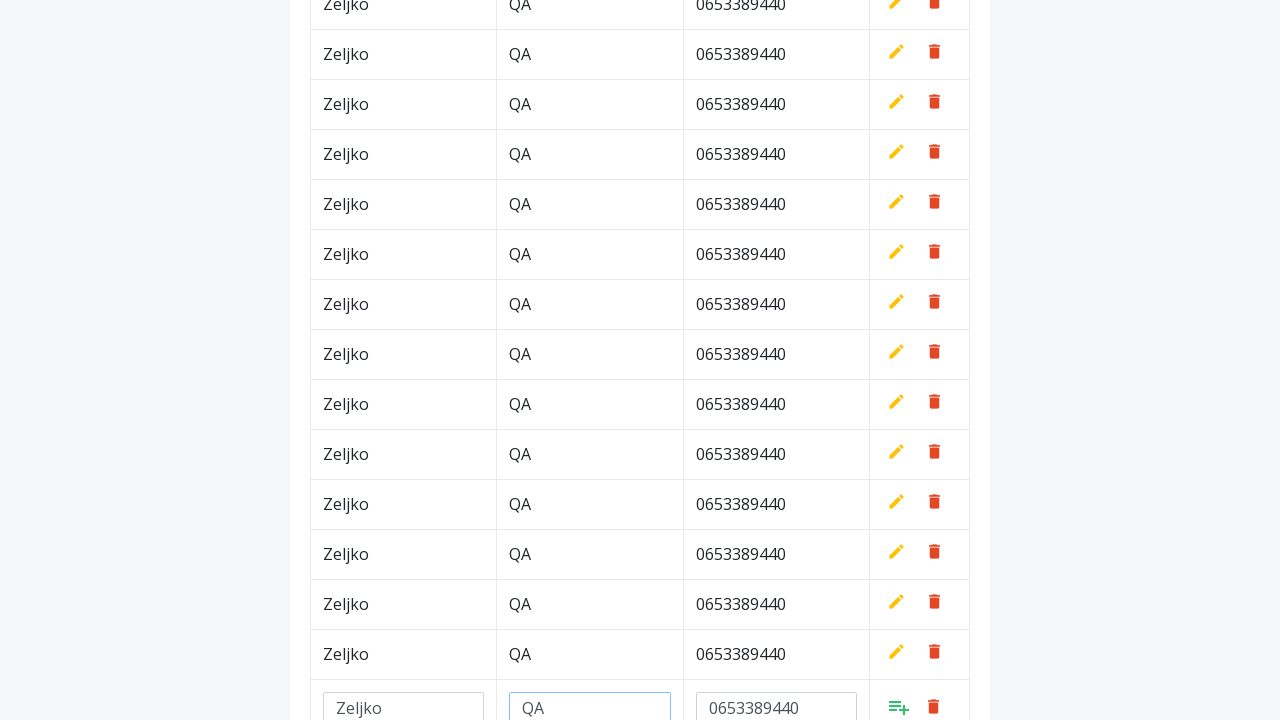

Clicked Add button to save row at (899, 706) on a.add[style*='inline']
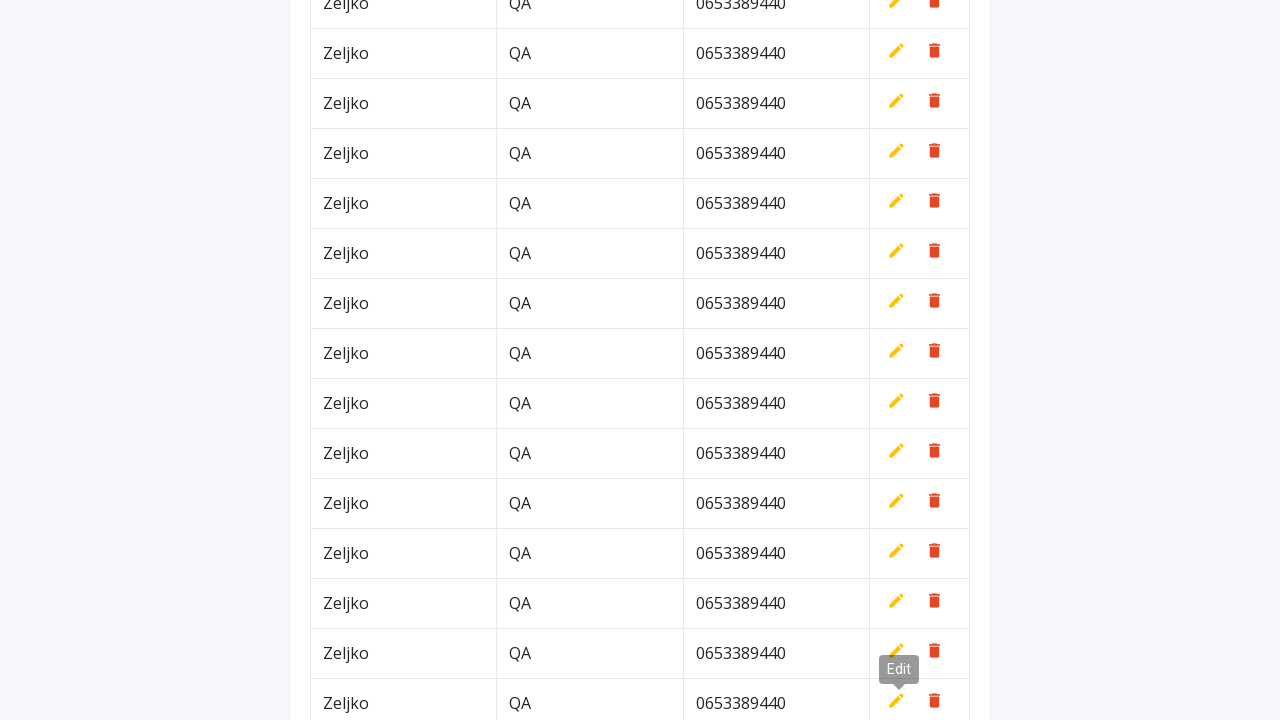

Clicked Add New button at (920, 65) on button.btn
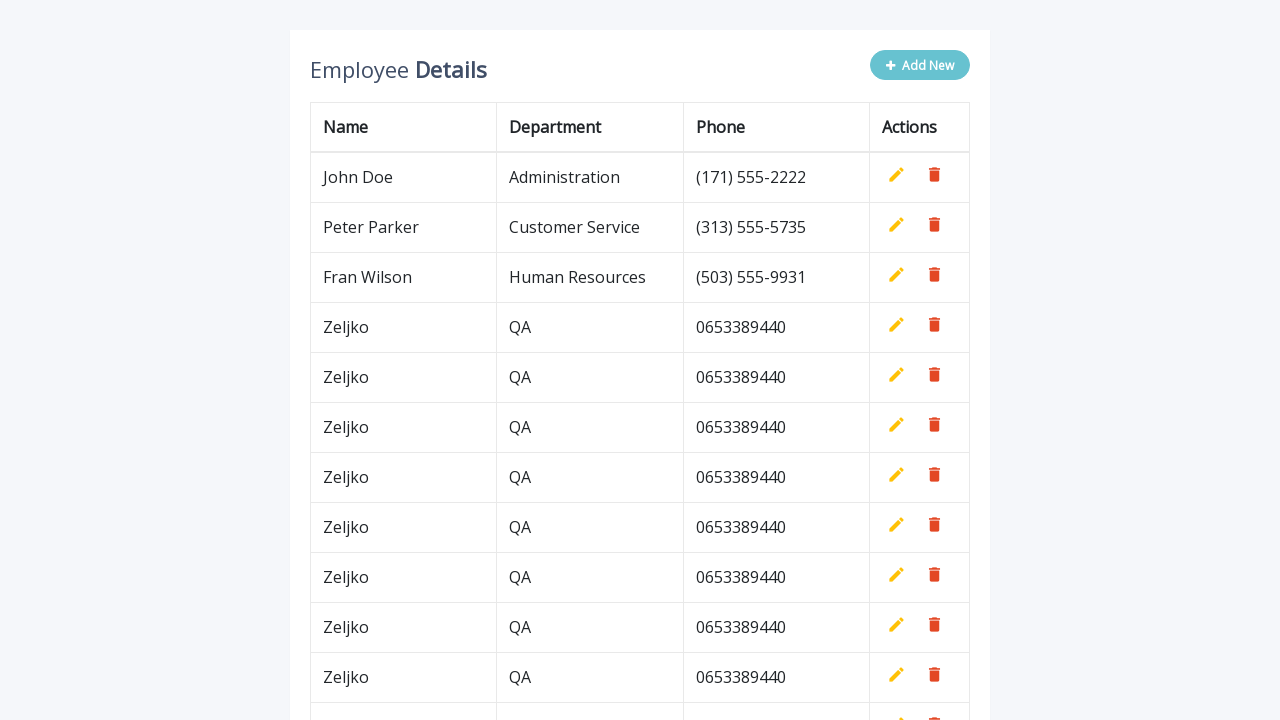

Filled name field with 'Zeljko' on #name
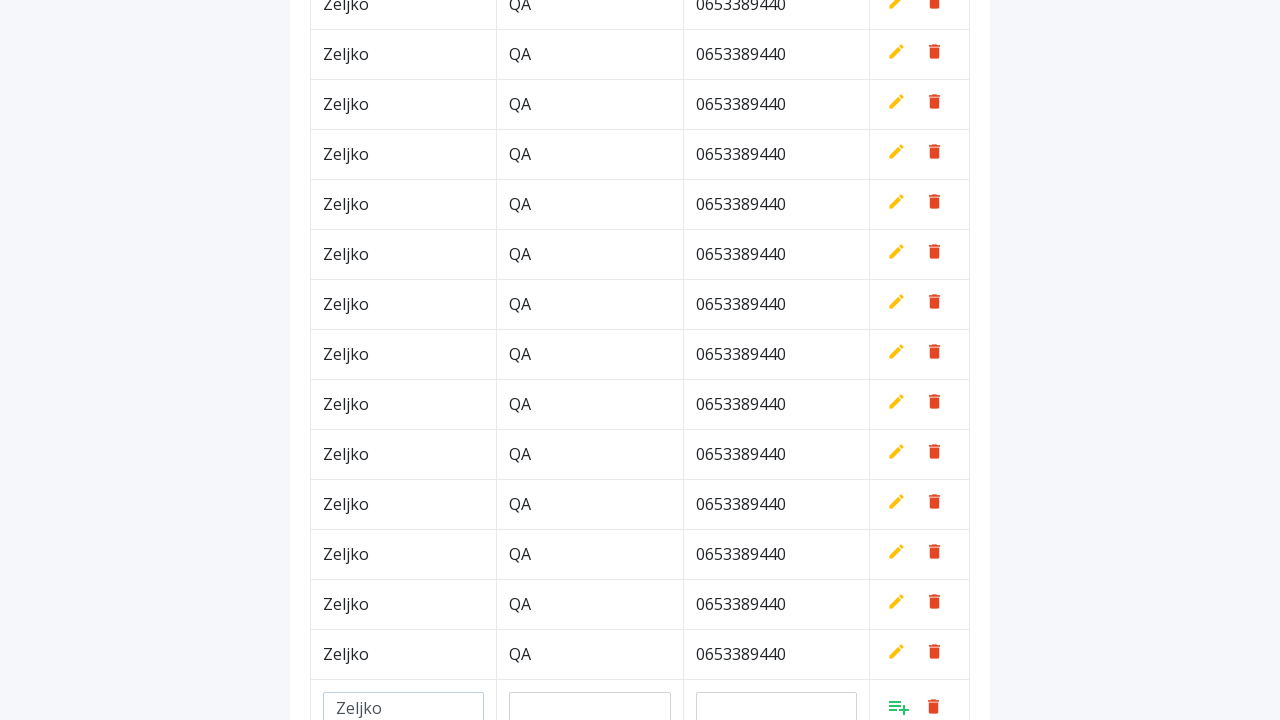

Filled department field with 'QA' on #department
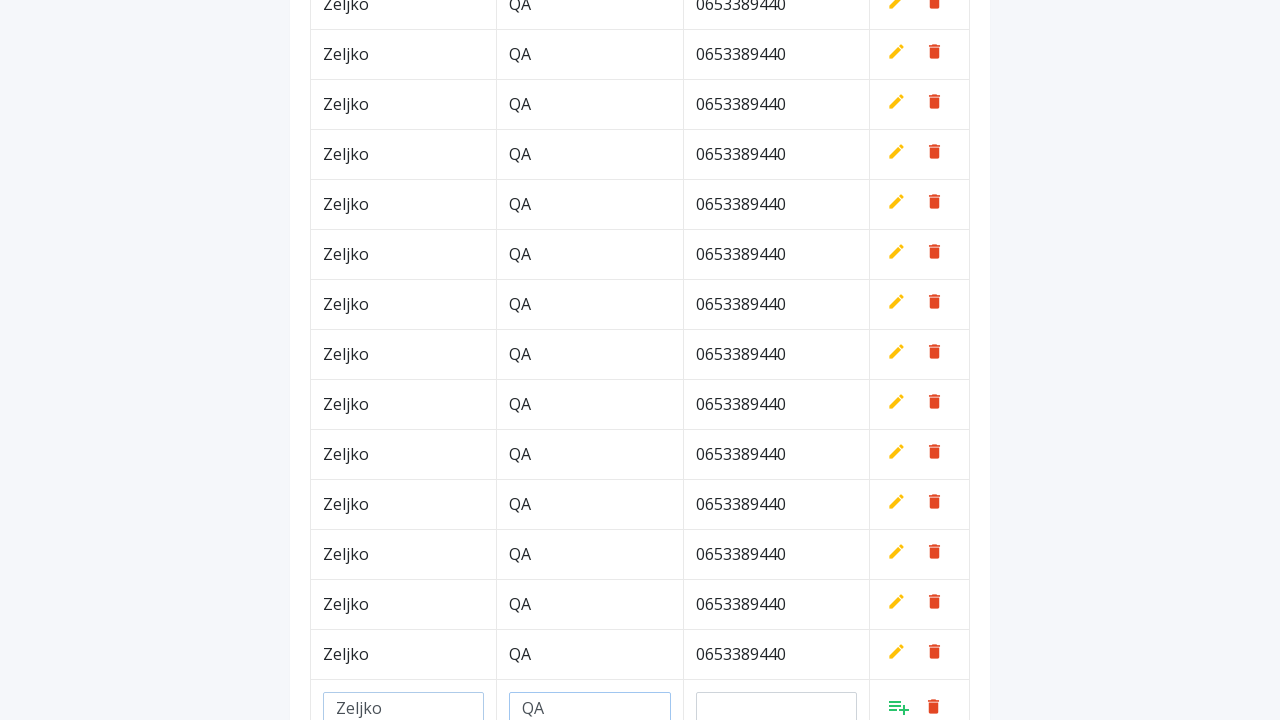

Filled phone field with '0653389440' on #phone
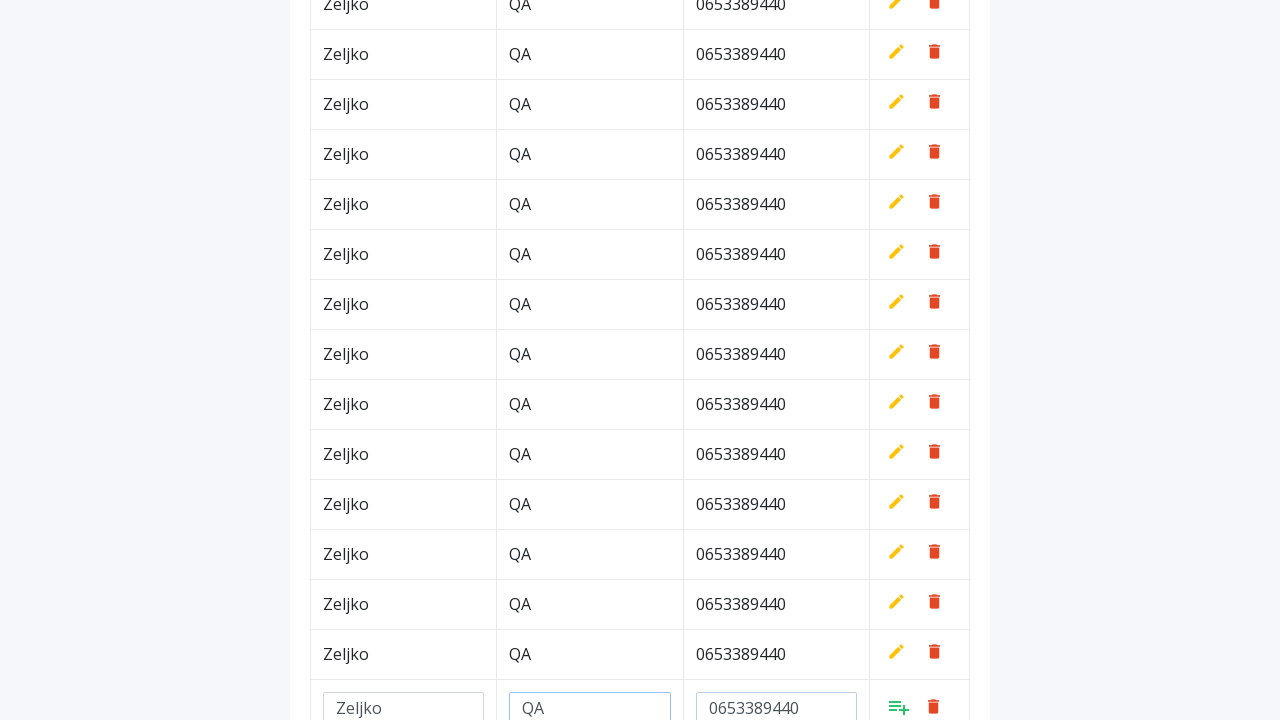

Clicked Add button to save row at (899, 706) on a.add[style*='inline']
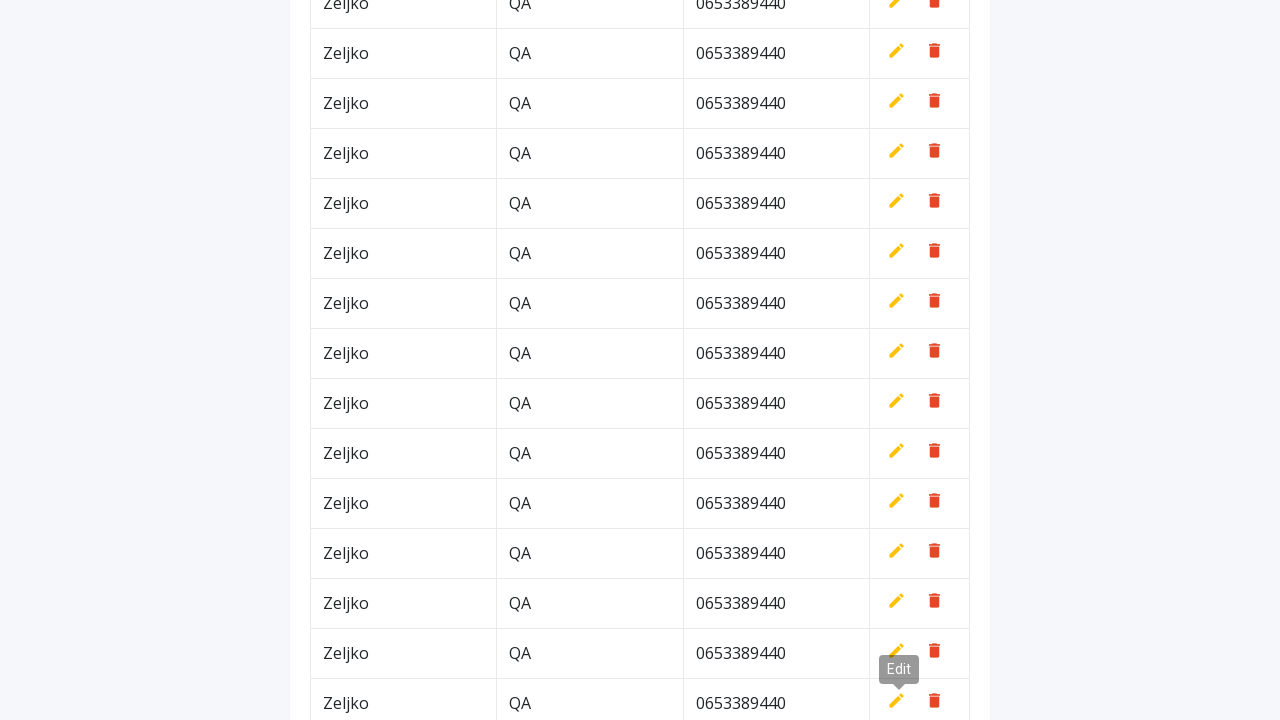

Clicked Add New button at (920, 65) on button.btn
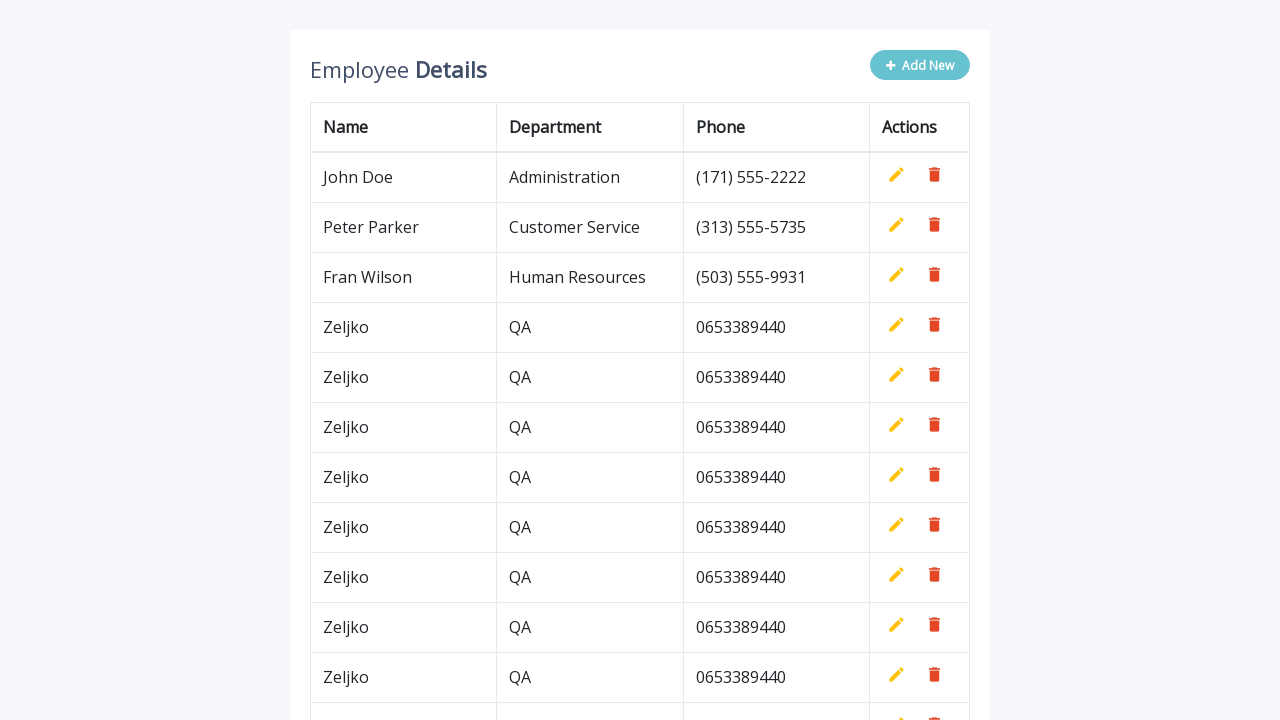

Filled name field with 'Zeljko' on #name
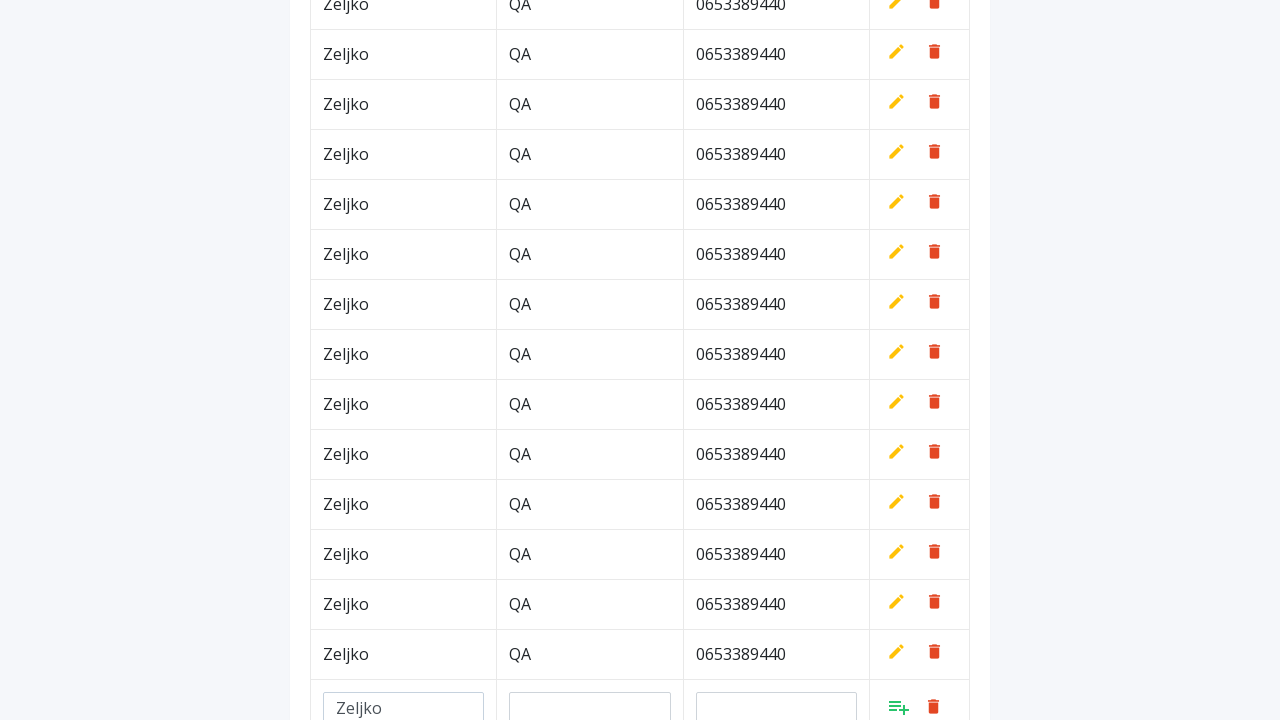

Filled department field with 'QA' on #department
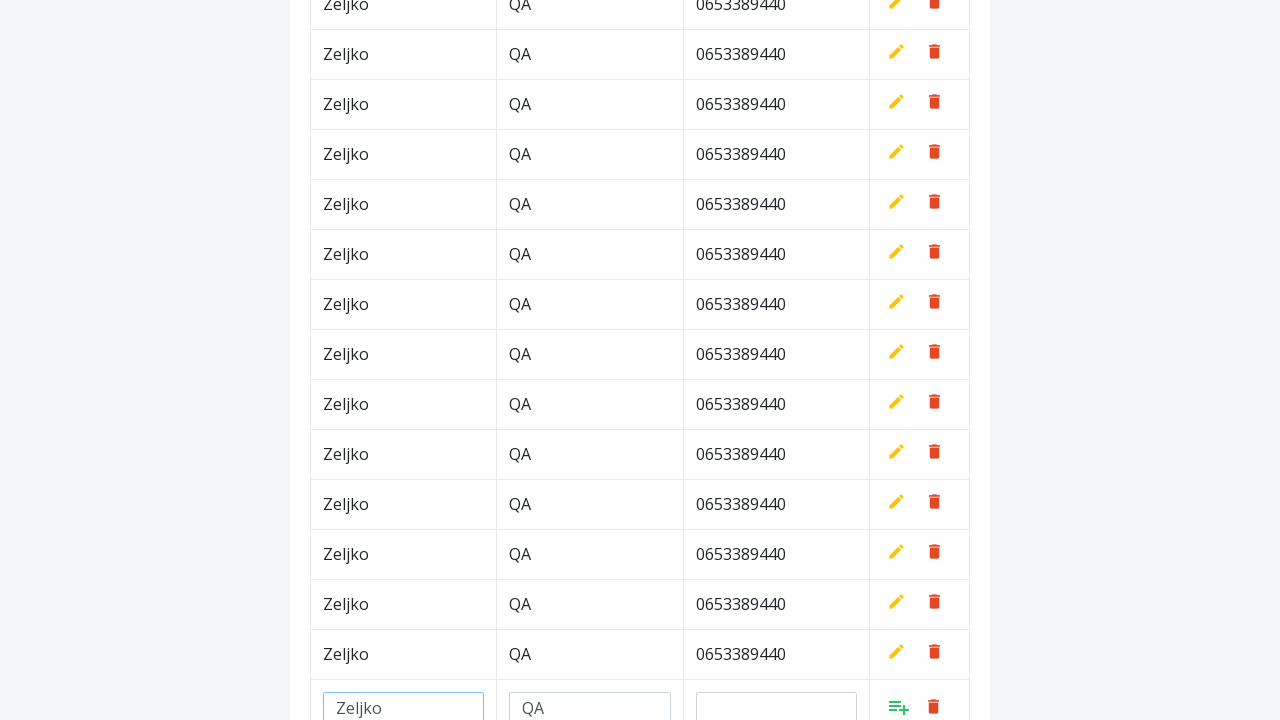

Filled phone field with '0653389440' on #phone
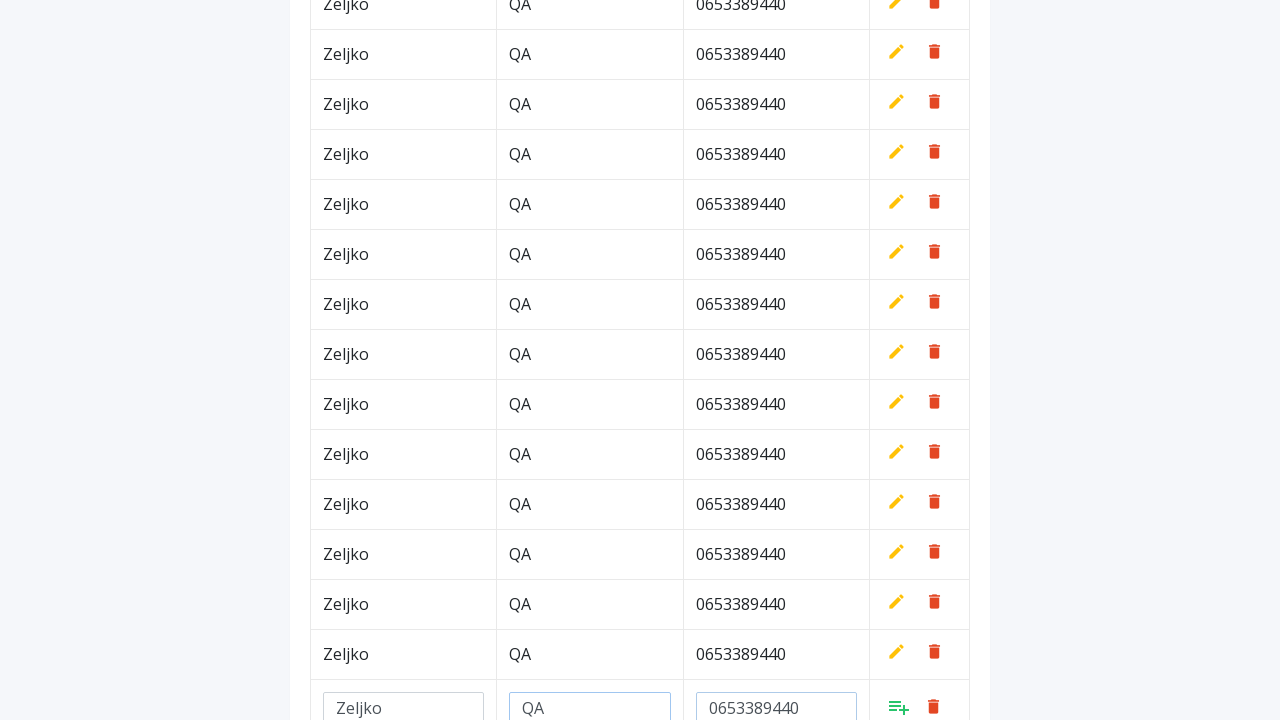

Clicked Add button to save row at (899, 706) on a.add[style*='inline']
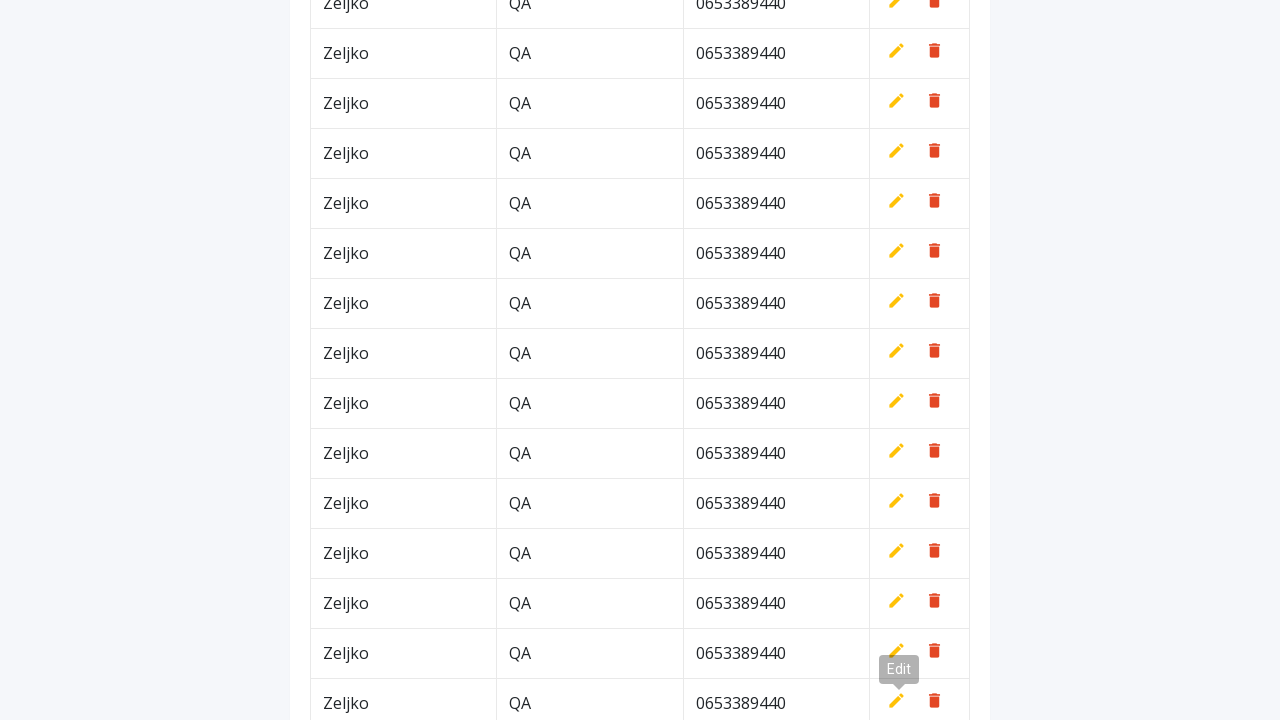

Clicked Add New button at (920, 65) on button.btn
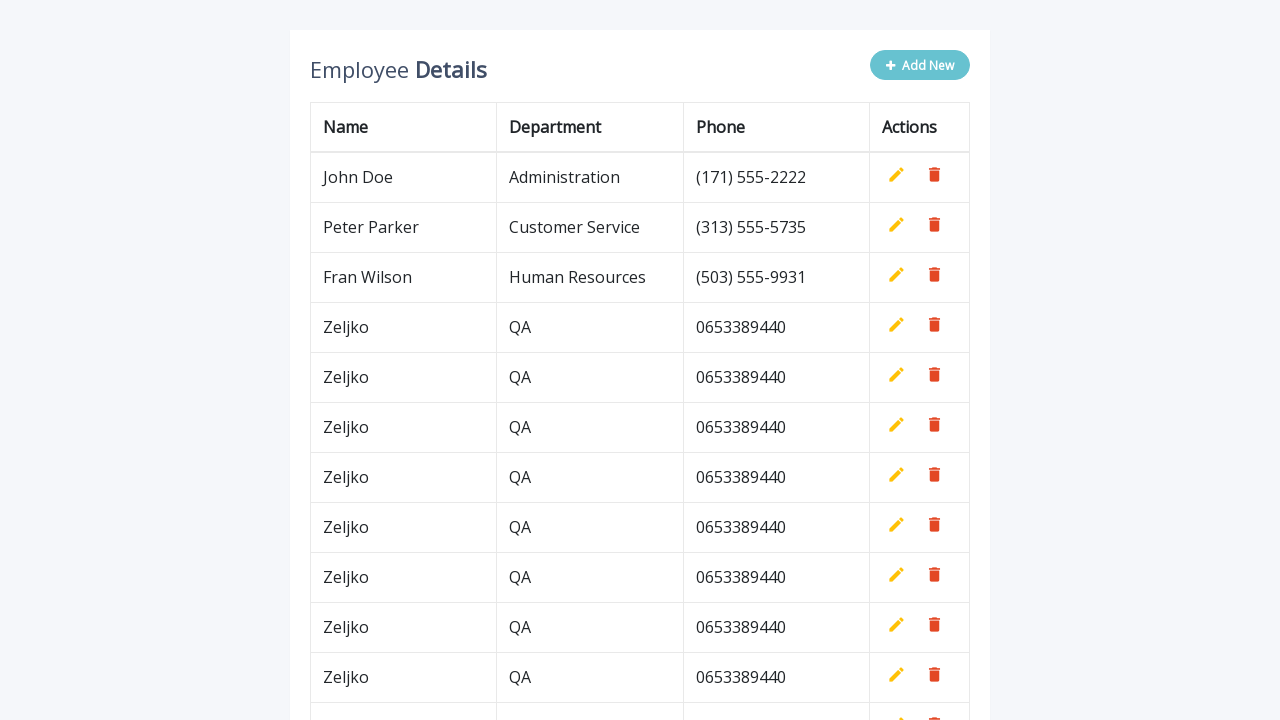

Filled name field with 'Zeljko' on #name
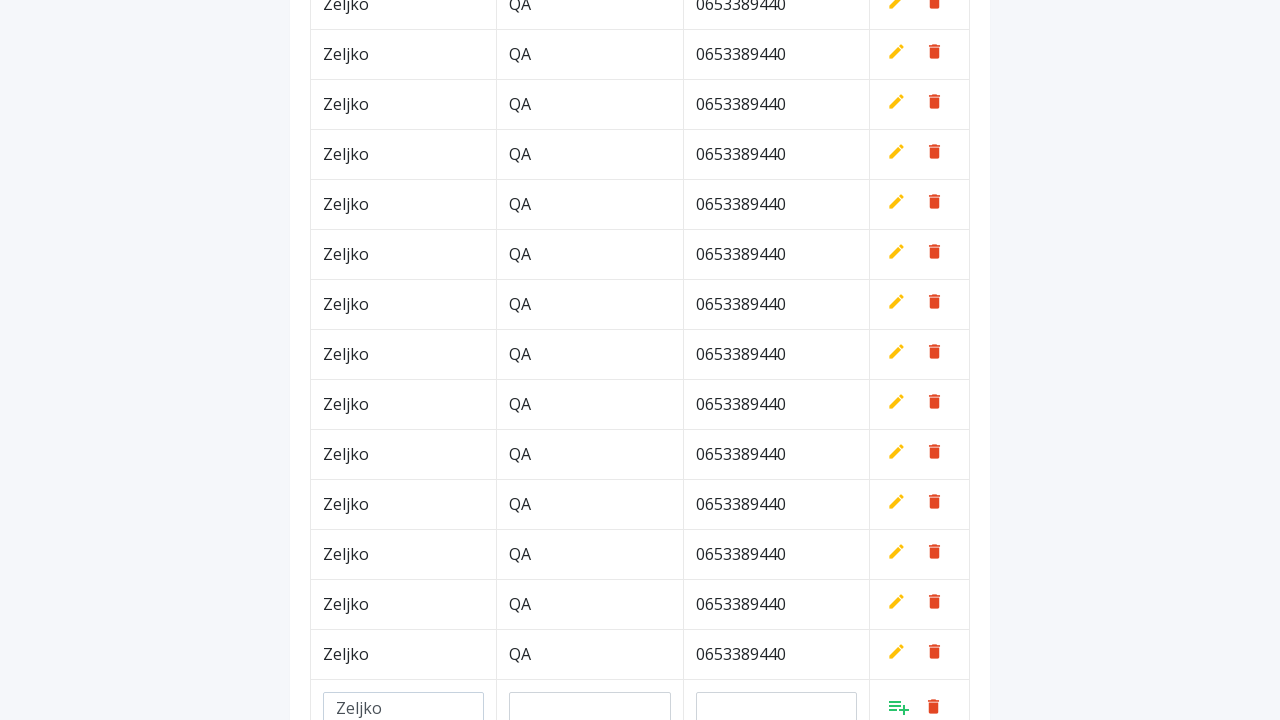

Filled department field with 'QA' on #department
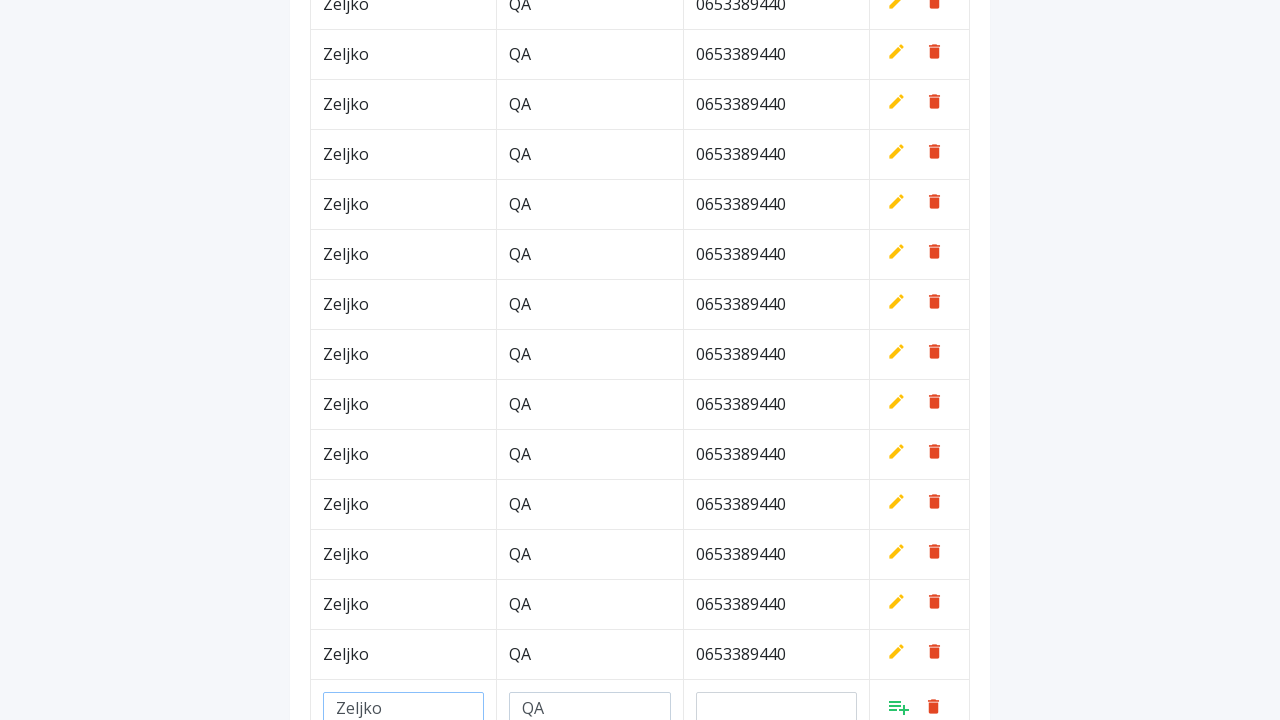

Filled phone field with '0653389440' on #phone
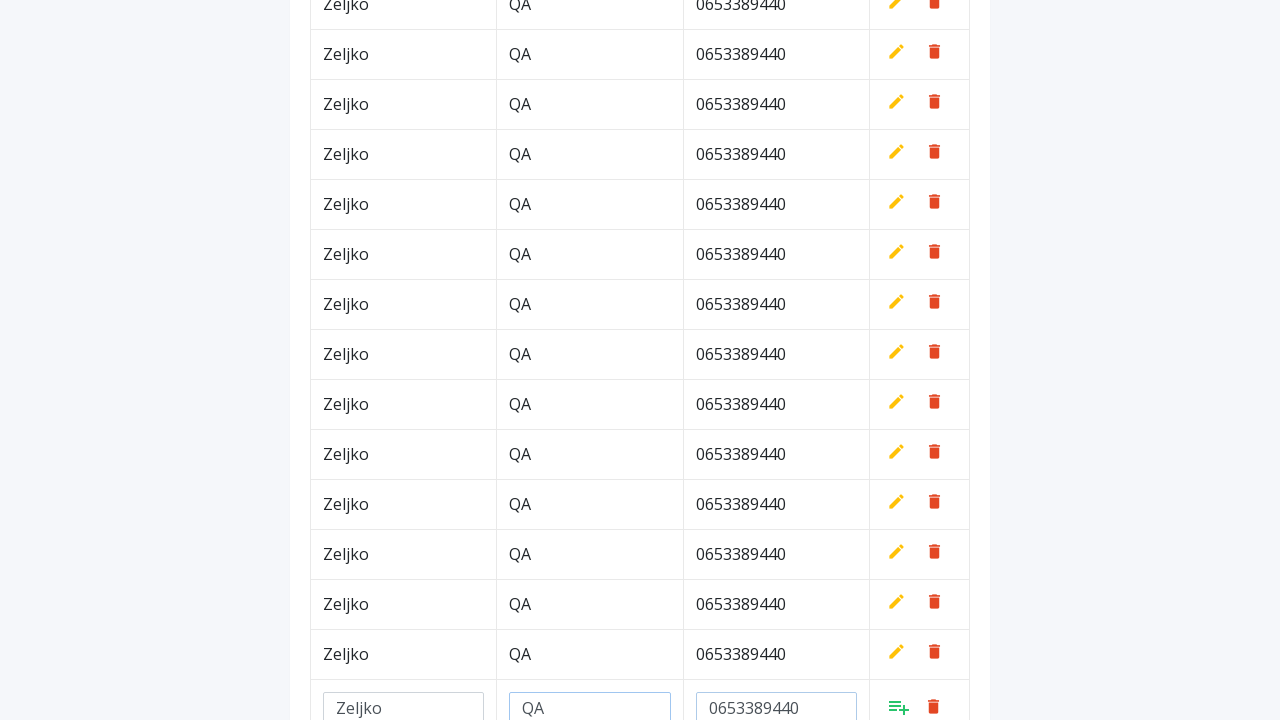

Clicked Add button to save row at (899, 706) on a.add[style*='inline']
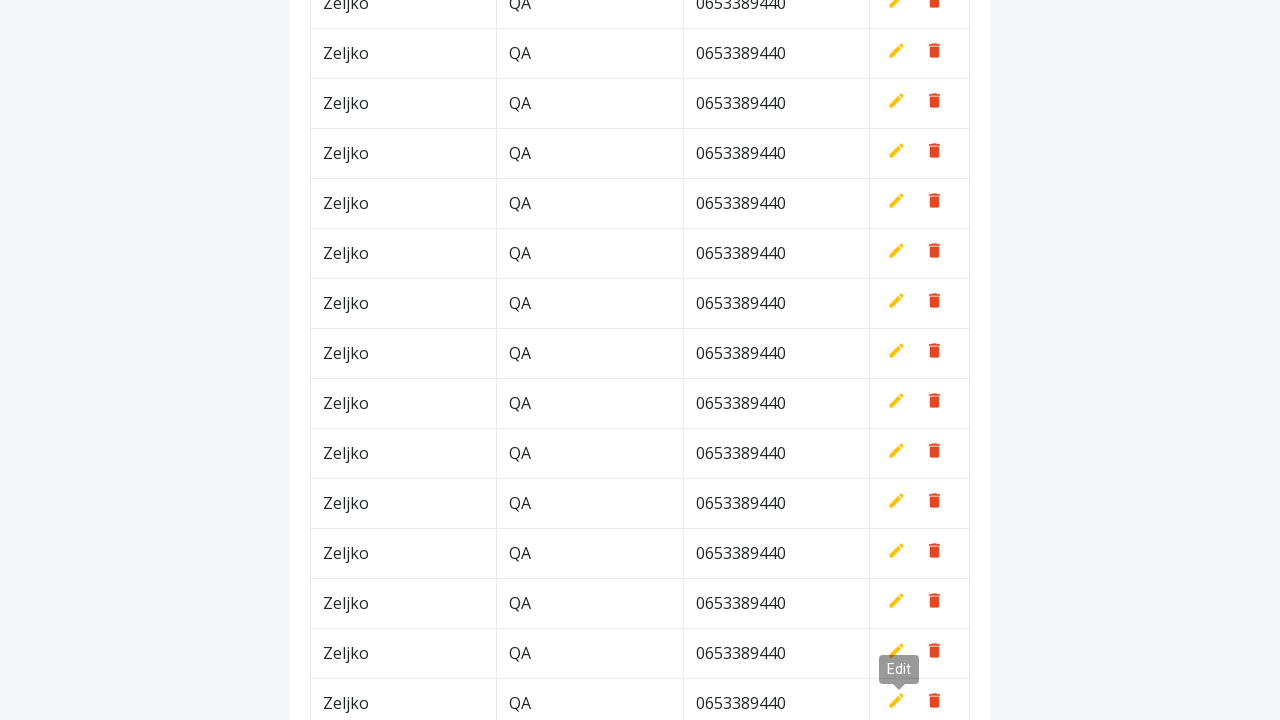

Clicked Add New button at (920, 65) on button.btn
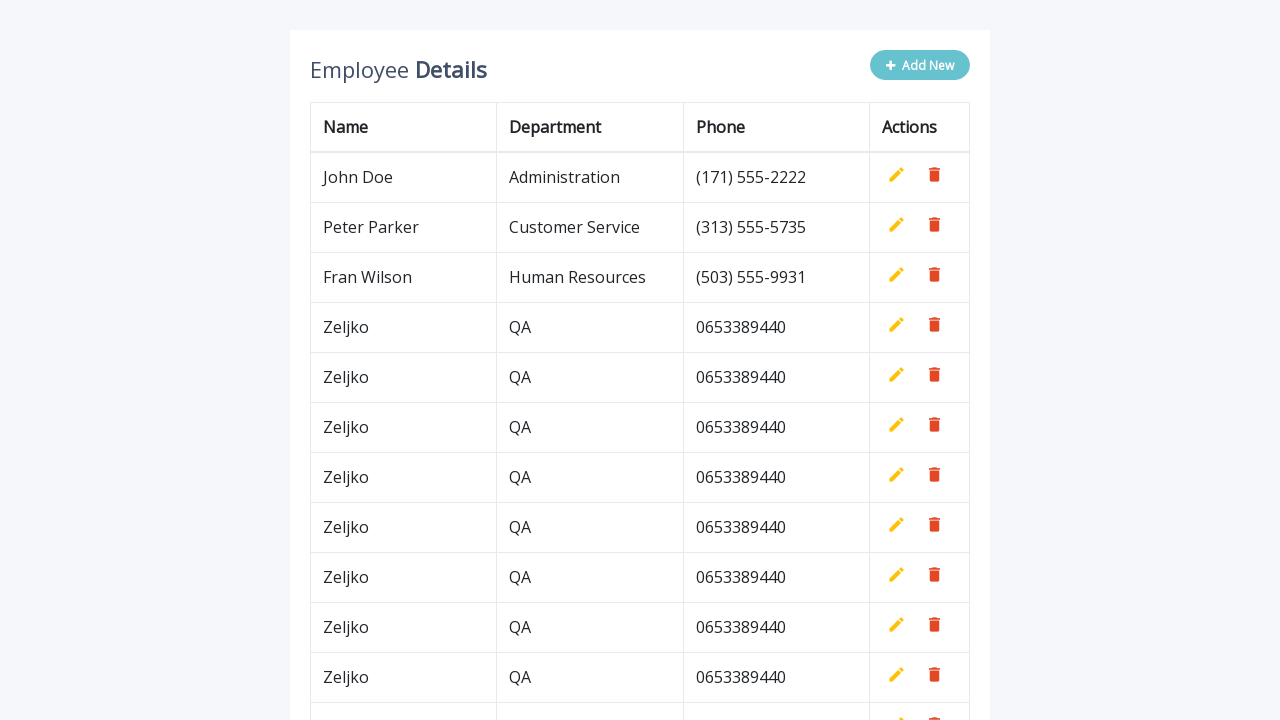

Filled name field with 'Zeljko' on #name
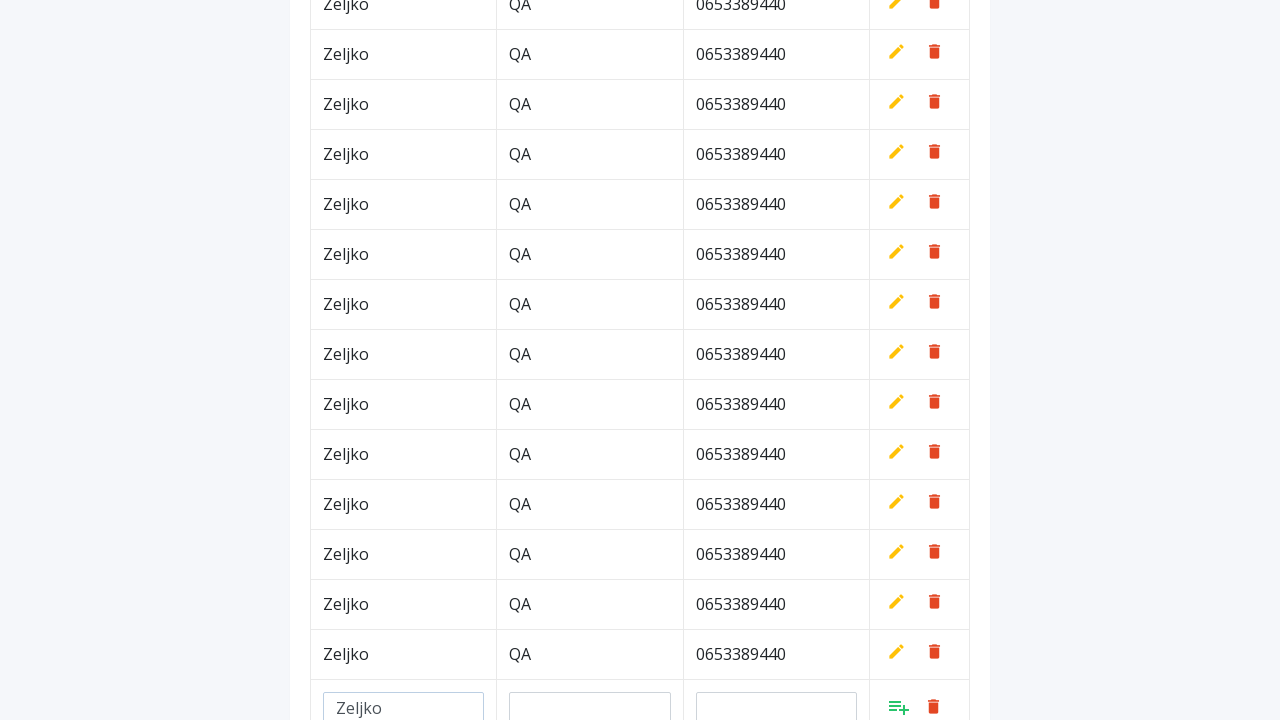

Filled department field with 'QA' on #department
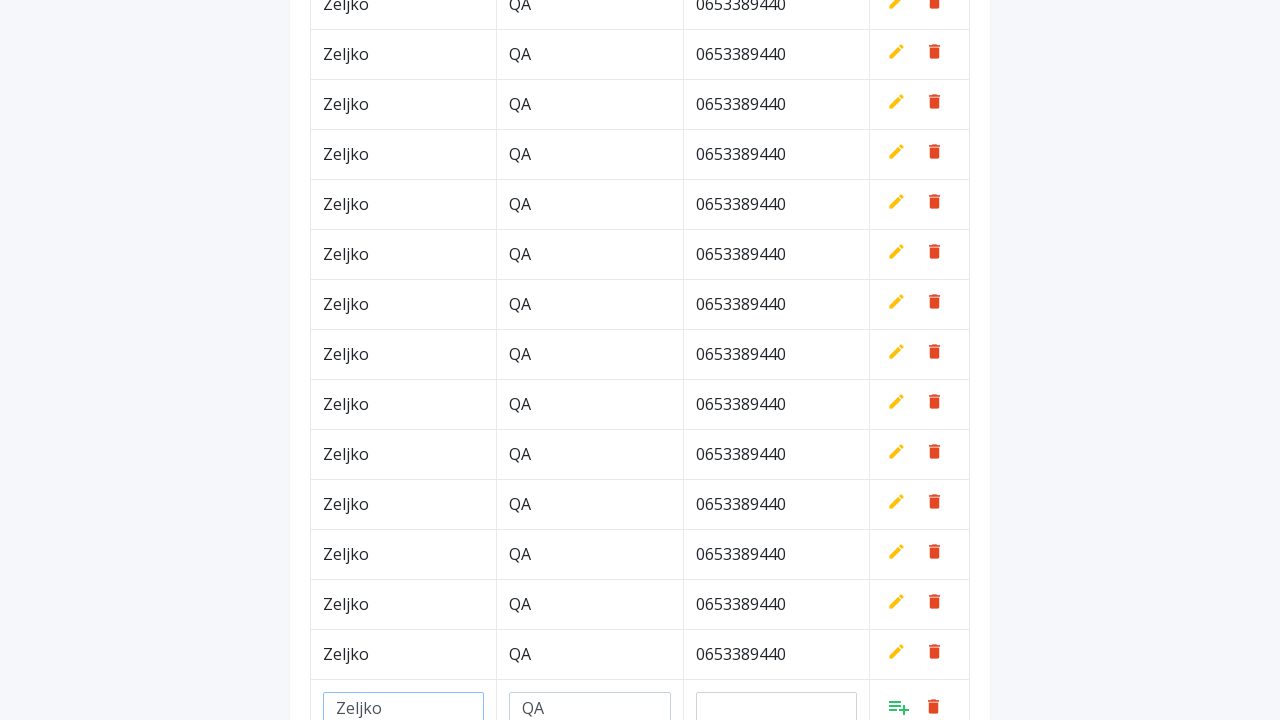

Filled phone field with '0653389440' on #phone
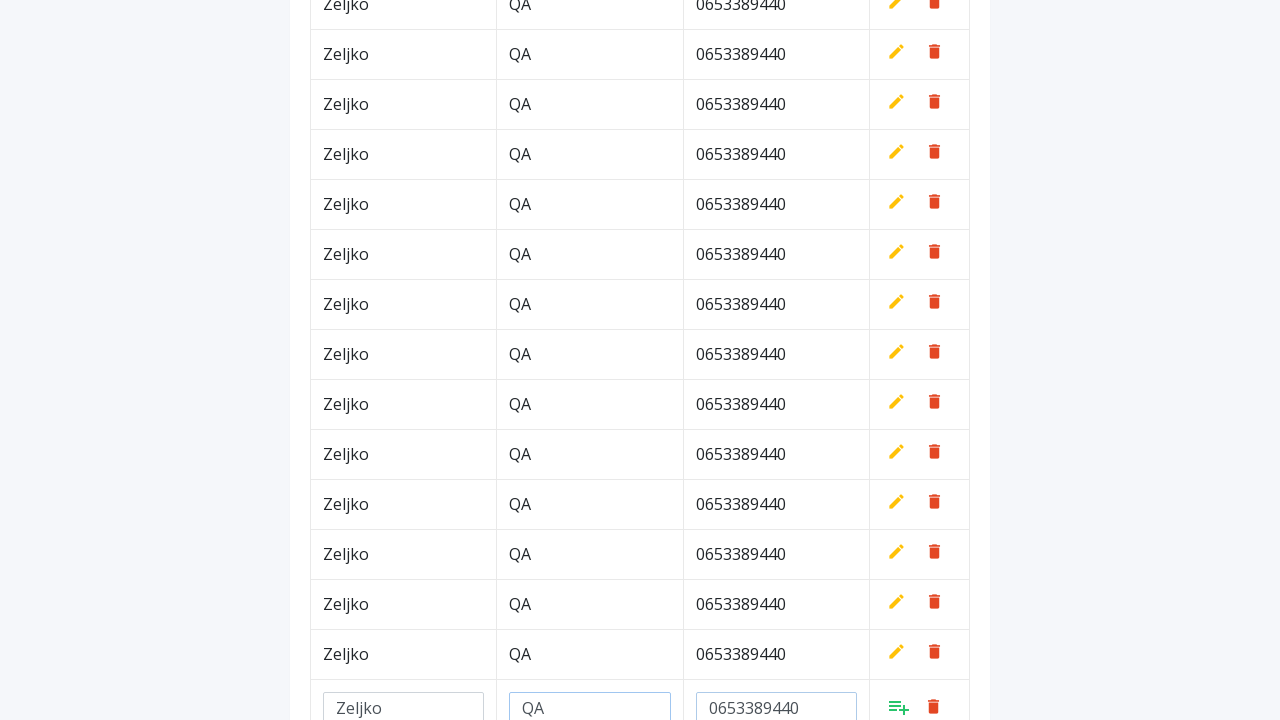

Clicked Add button to save row at (899, 706) on a.add[style*='inline']
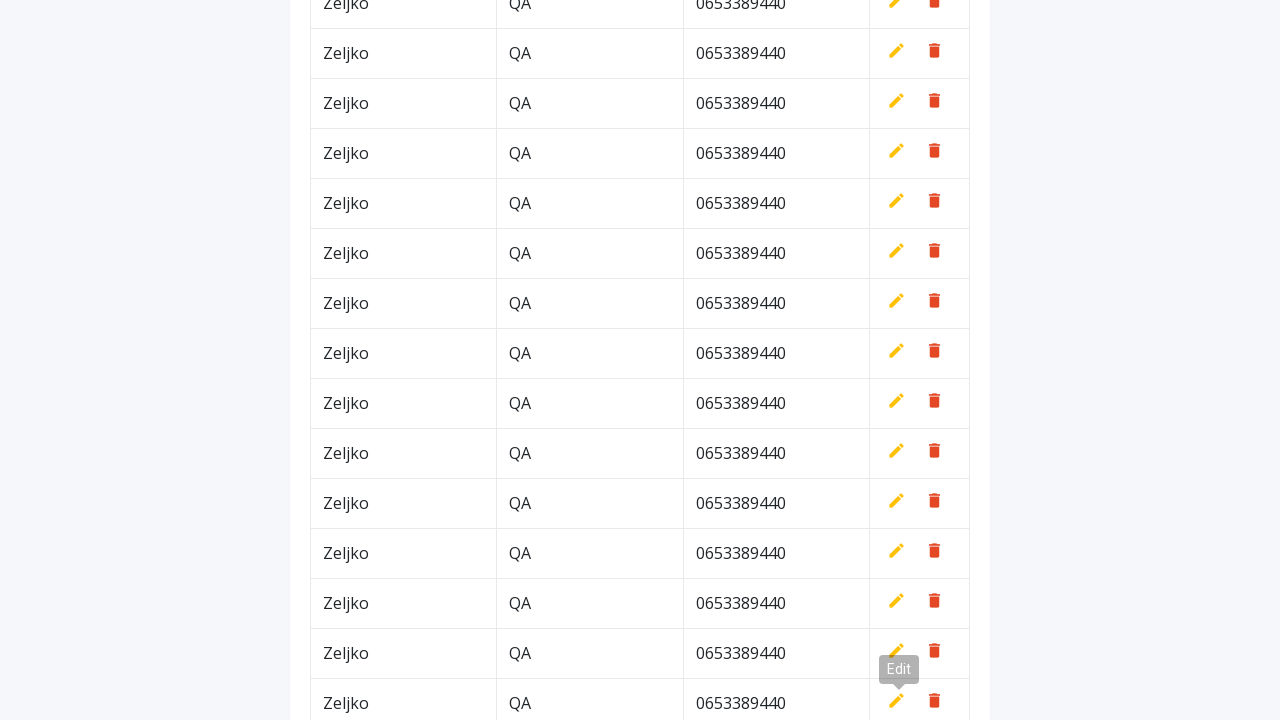

Clicked Add New button at (920, 65) on button.btn
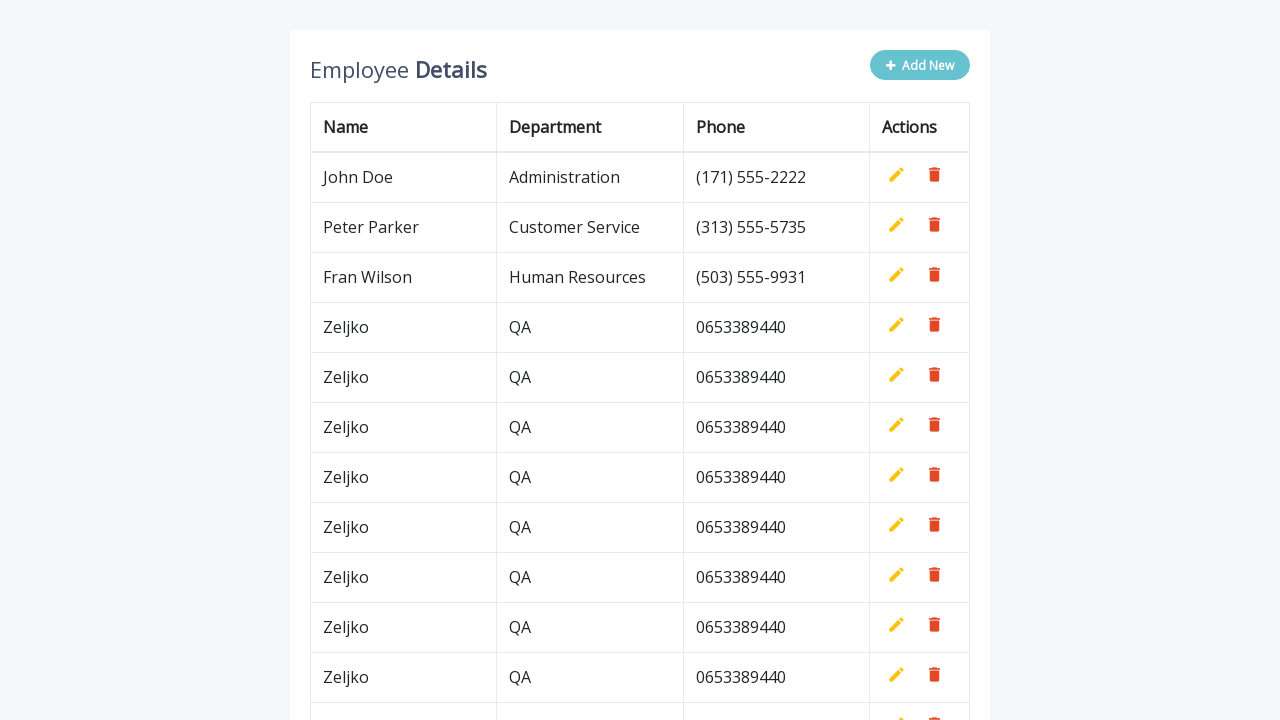

Filled name field with 'Zeljko' on #name
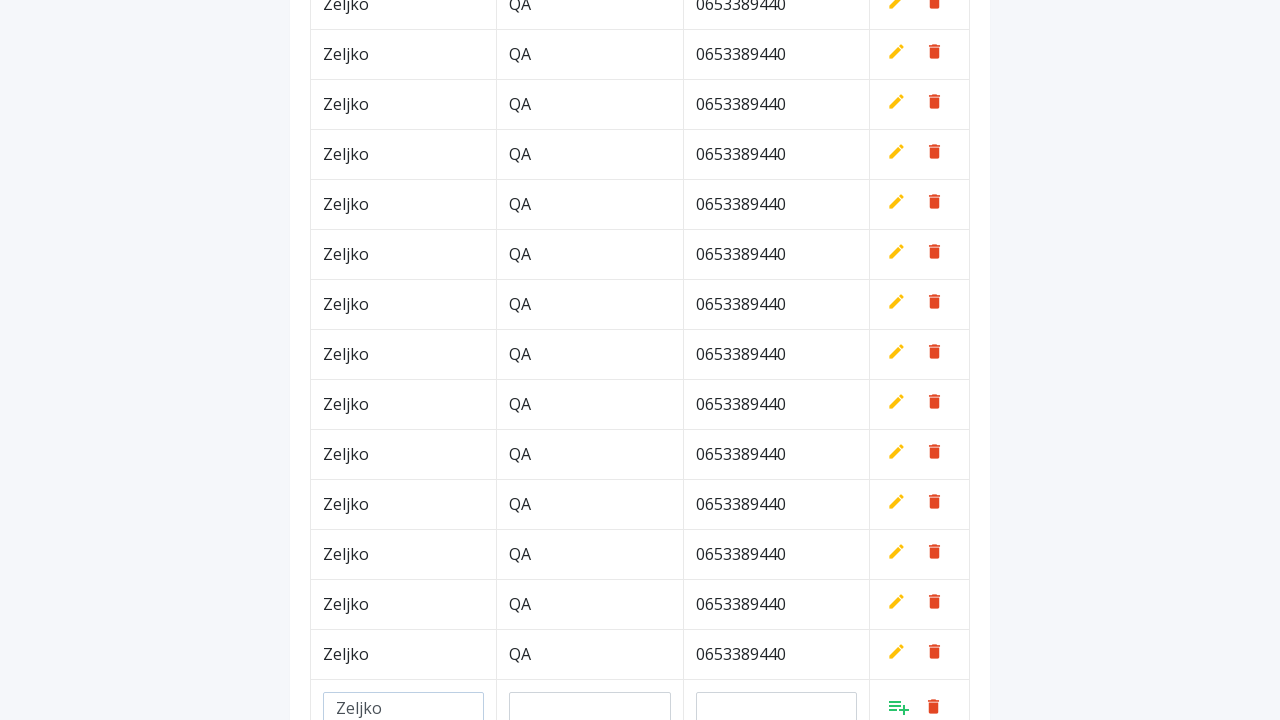

Filled department field with 'QA' on #department
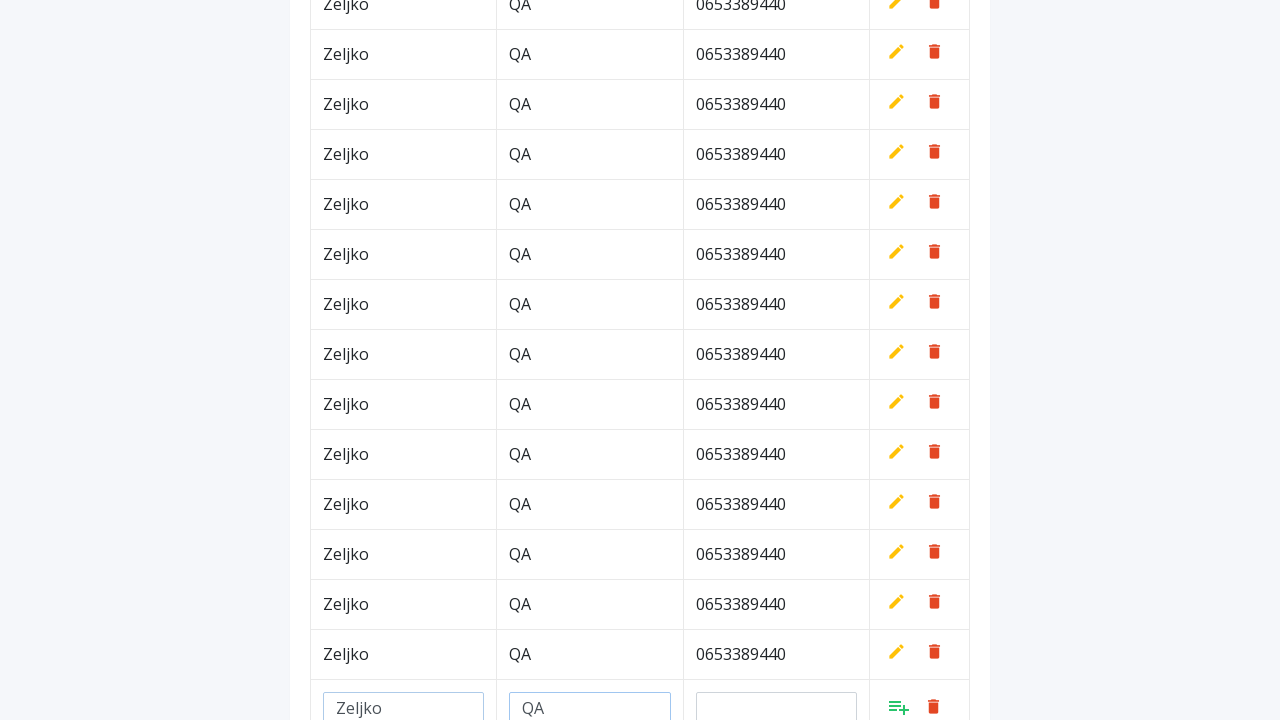

Filled phone field with '0653389440' on #phone
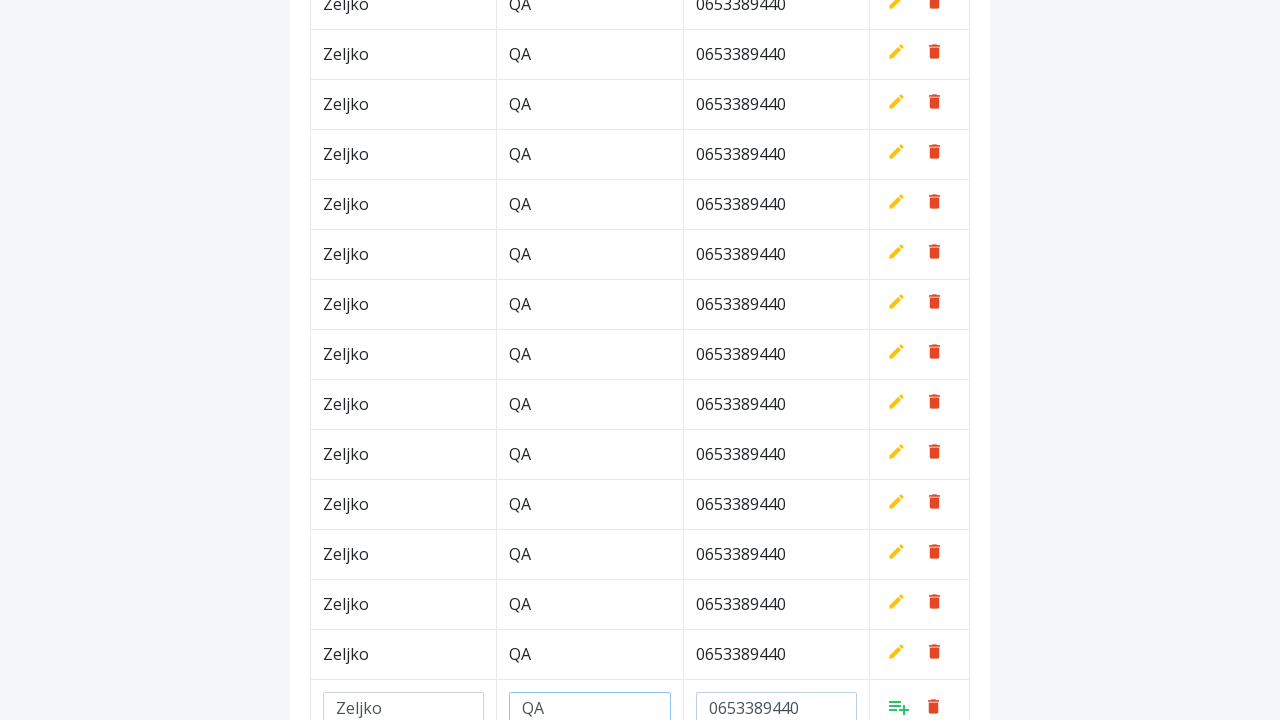

Clicked Add button to save row at (899, 706) on a.add[style*='inline']
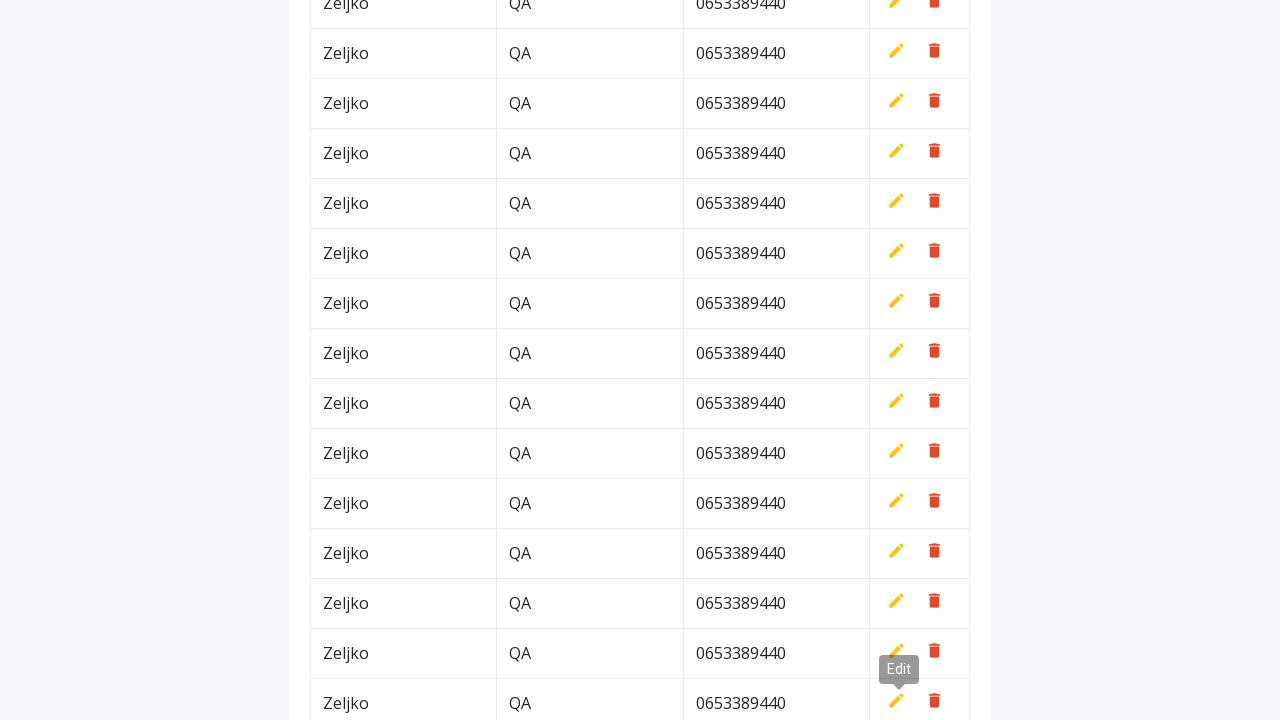

Clicked Add New button at (920, 65) on button.btn
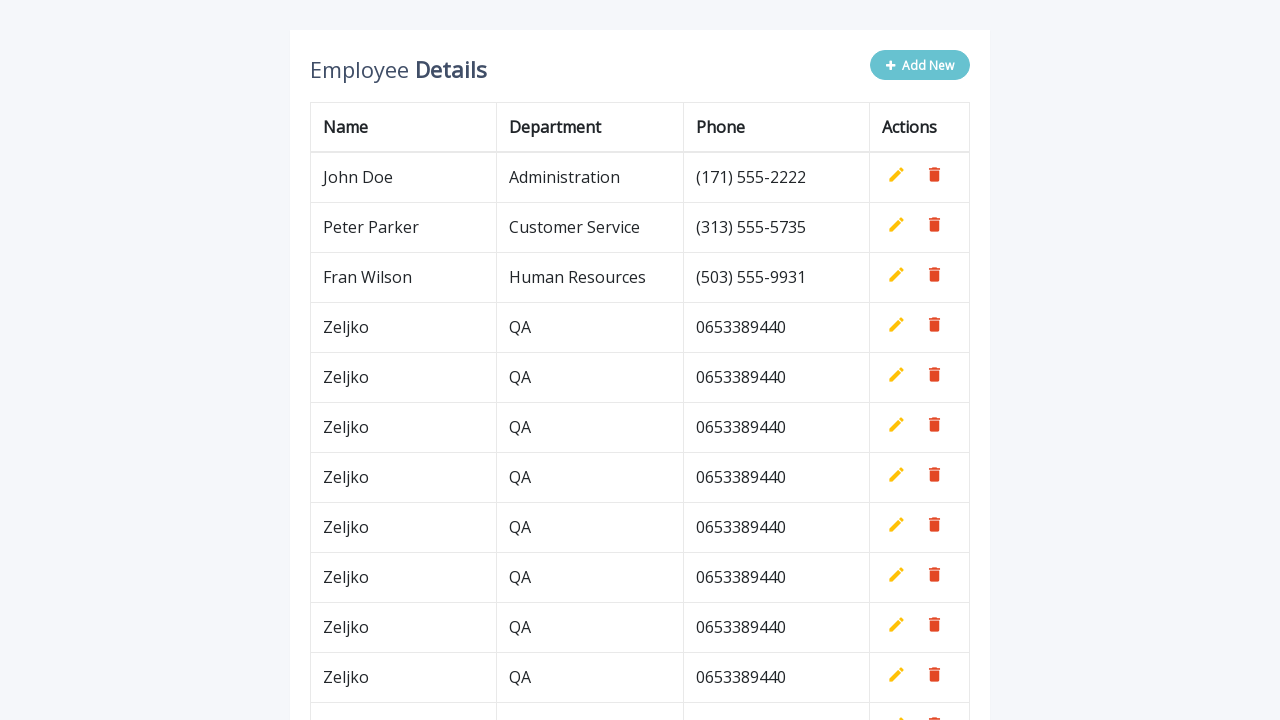

Filled name field with 'Zeljko' on #name
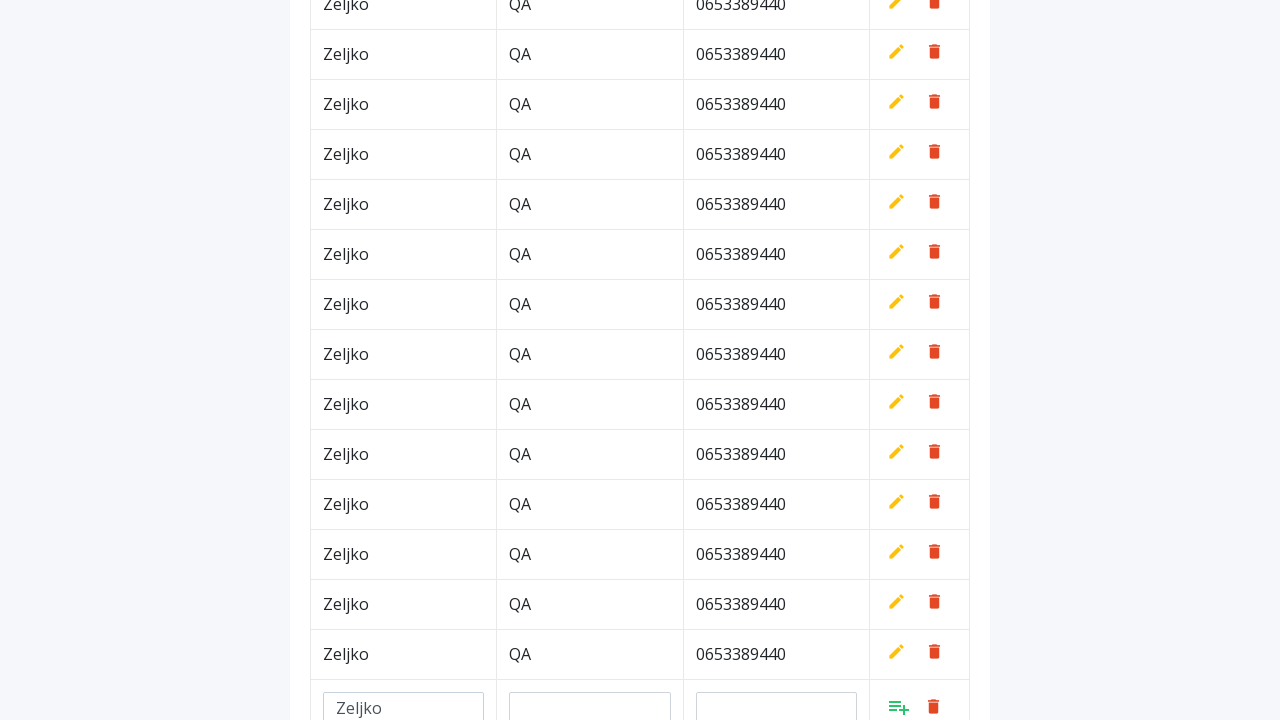

Filled department field with 'QA' on #department
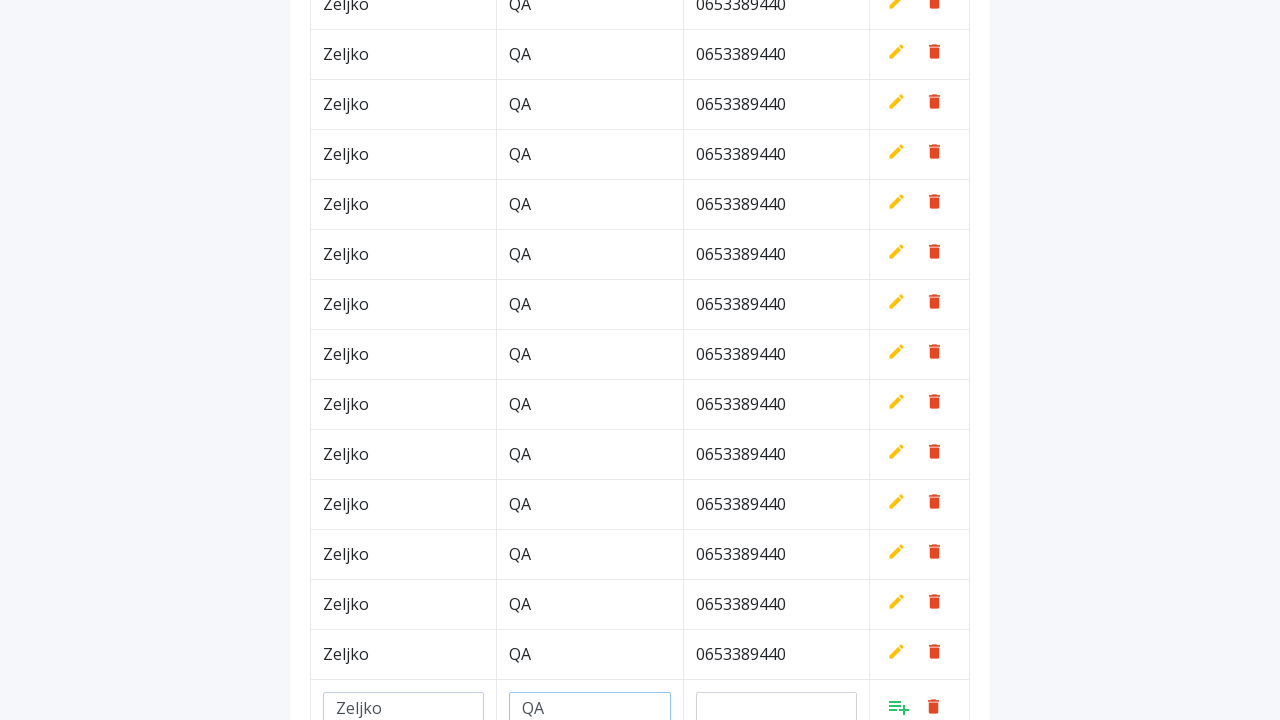

Filled phone field with '0653389440' on #phone
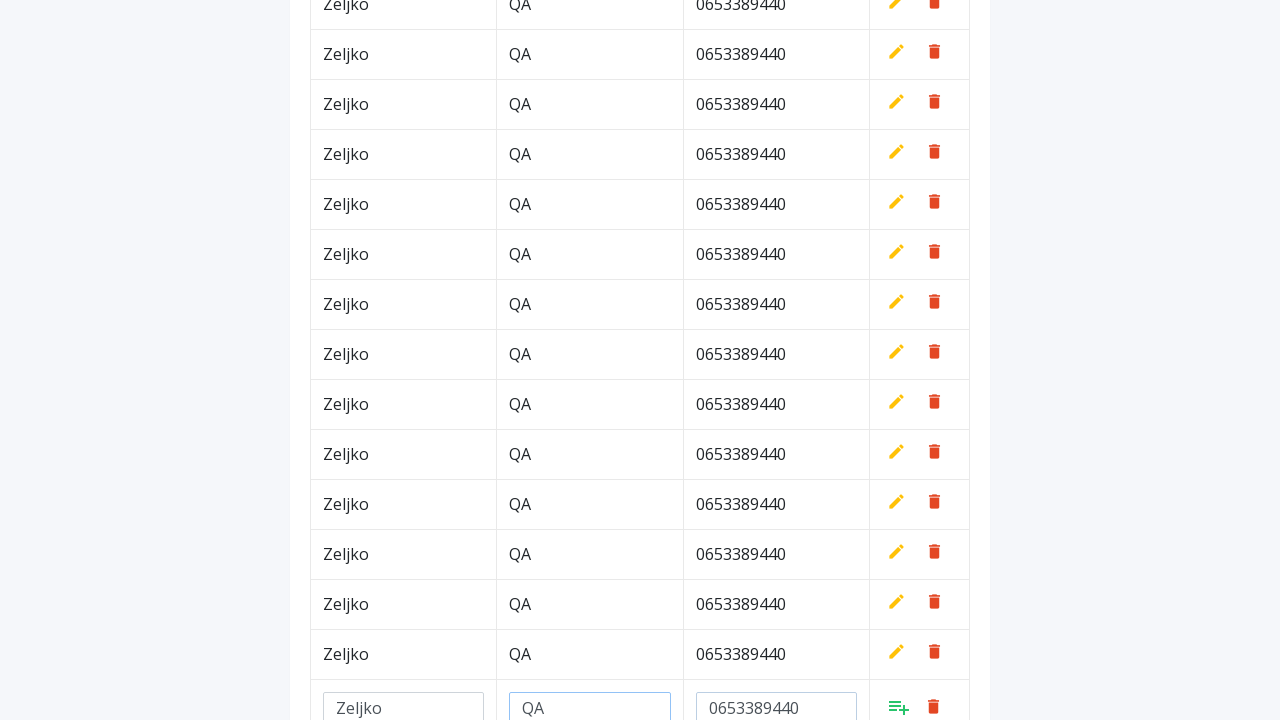

Clicked Add button to save row at (899, 706) on a.add[style*='inline']
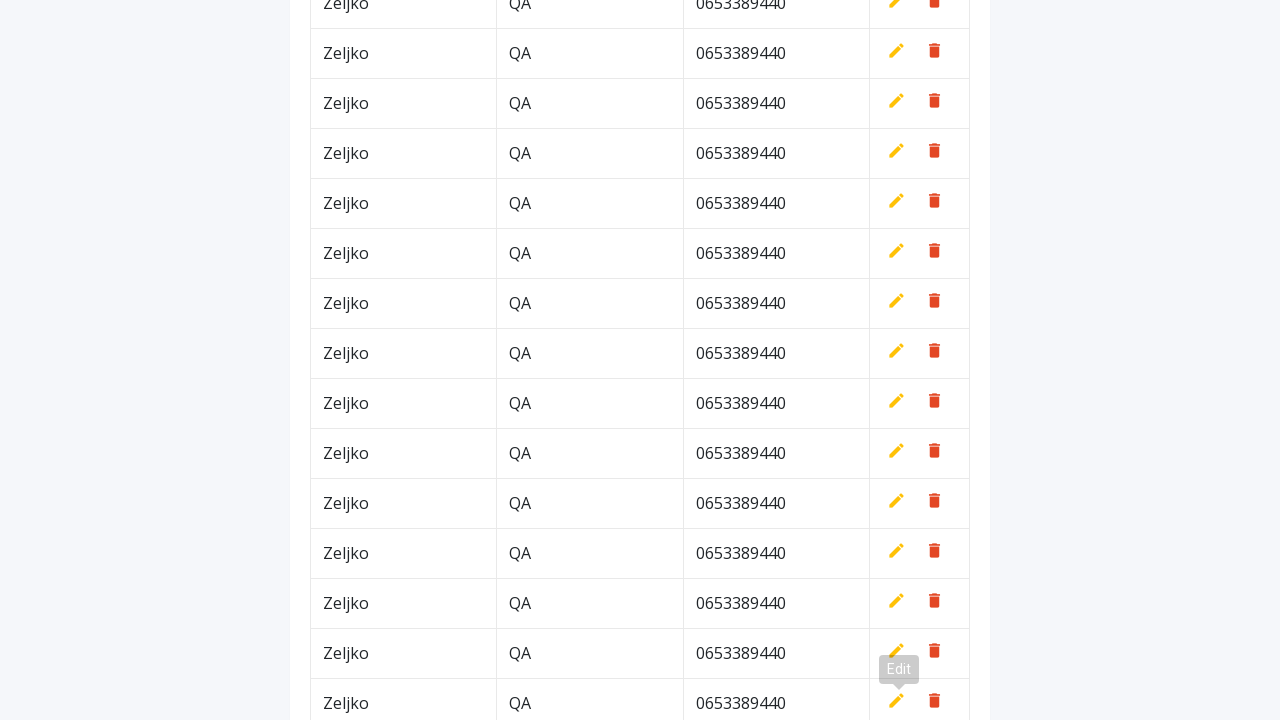

Clicked Add New button at (920, 65) on button.btn
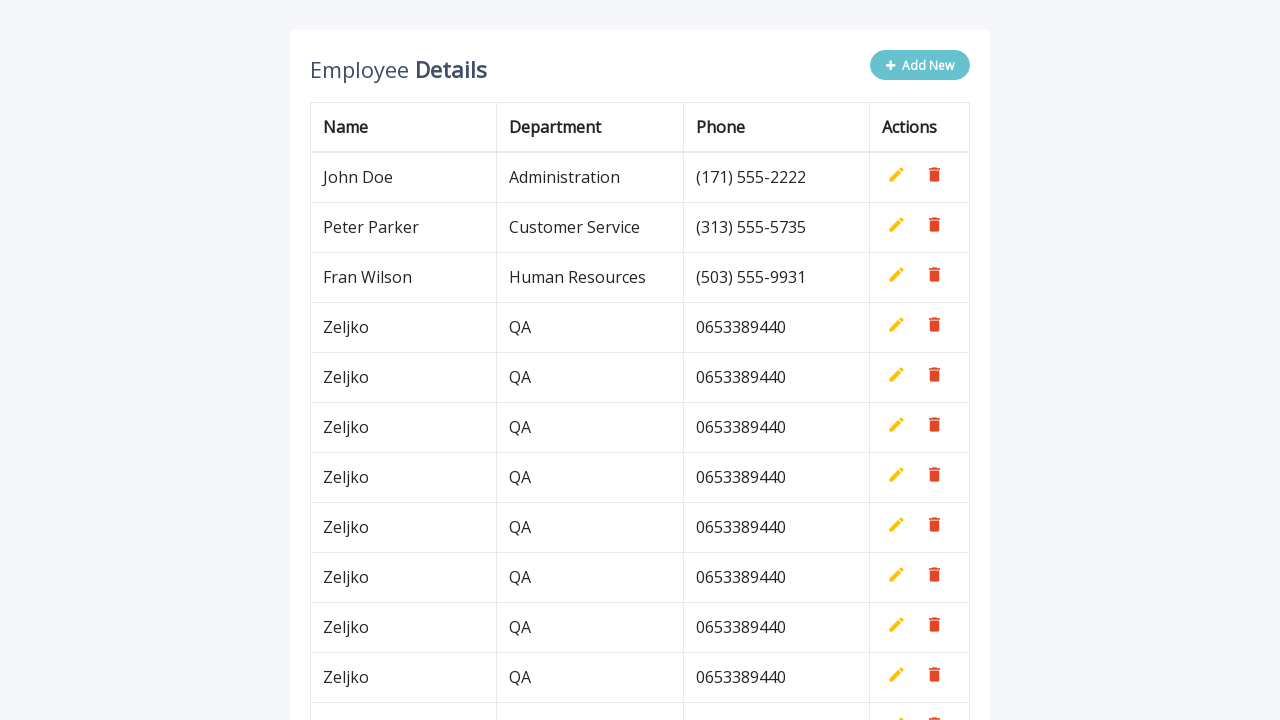

Filled name field with 'Zeljko' on #name
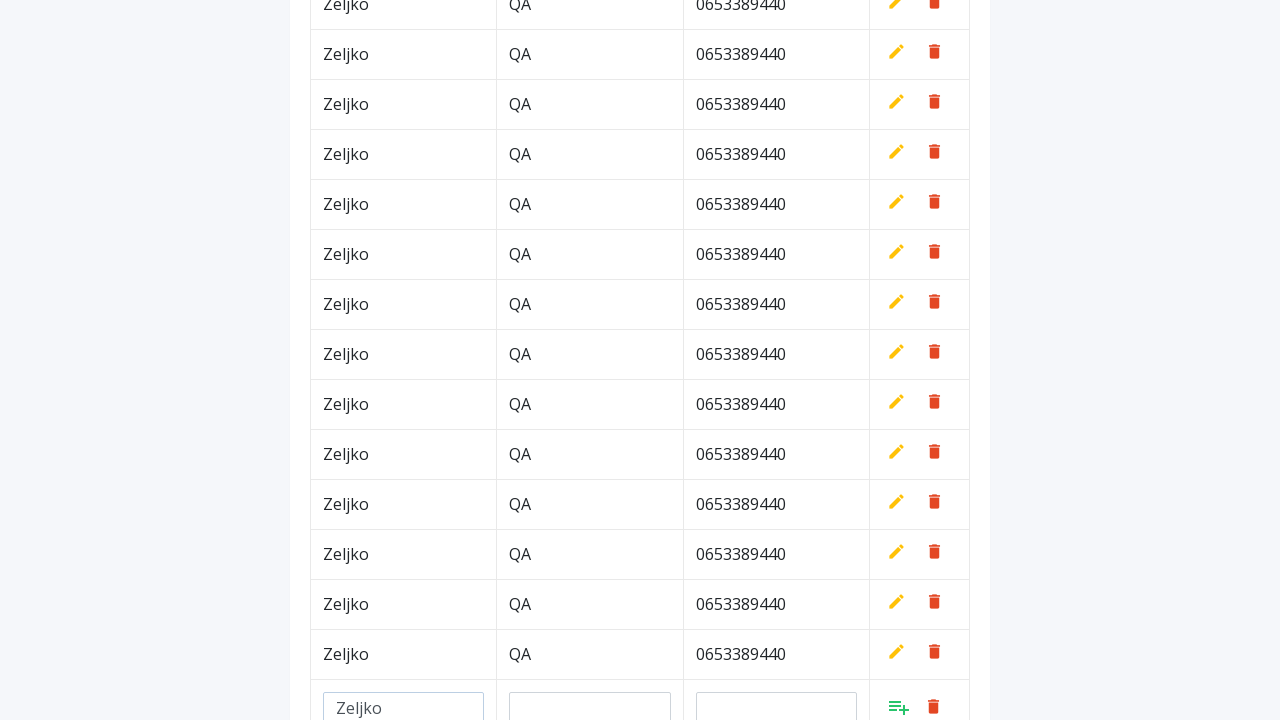

Filled department field with 'QA' on #department
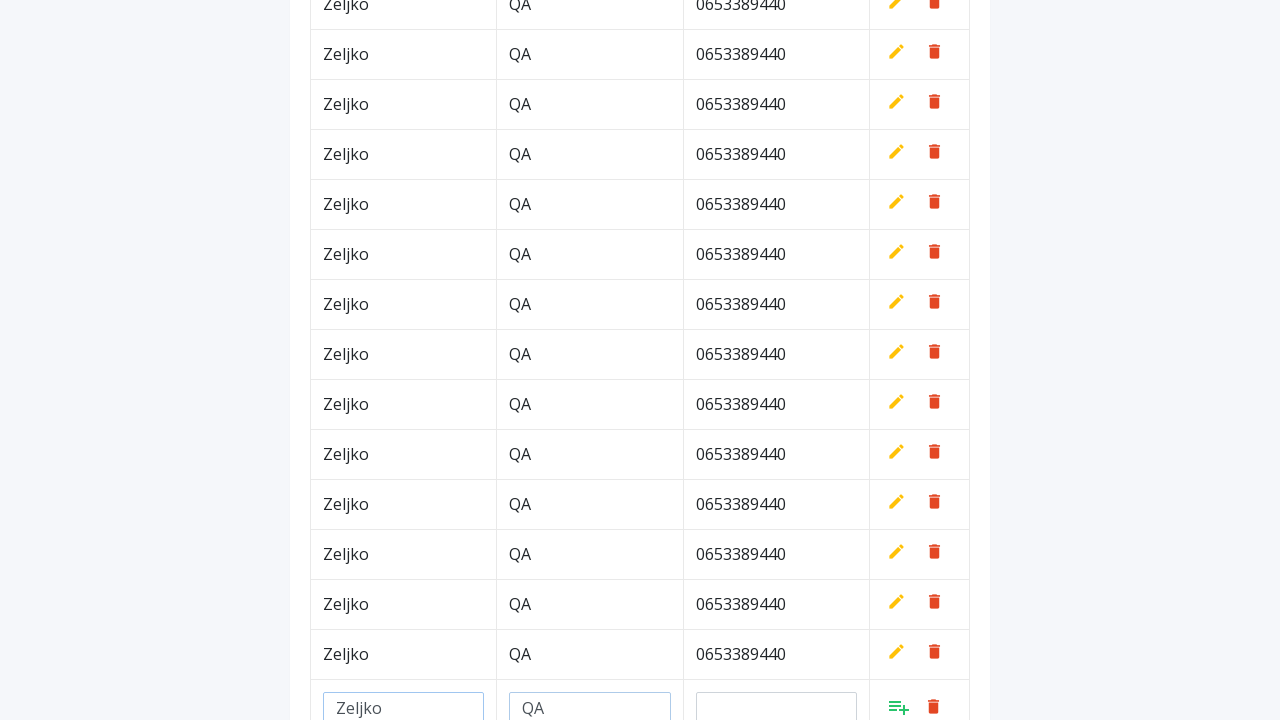

Filled phone field with '0653389440' on #phone
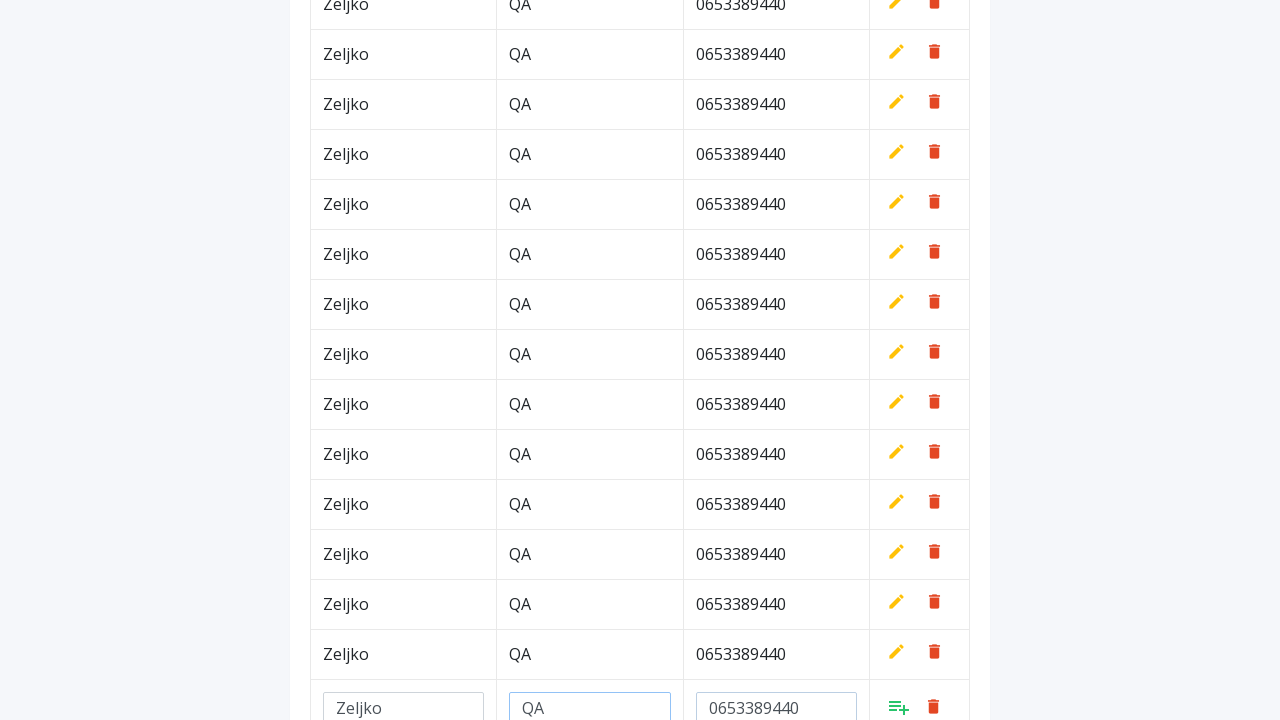

Clicked Add button to save row at (899, 706) on a.add[style*='inline']
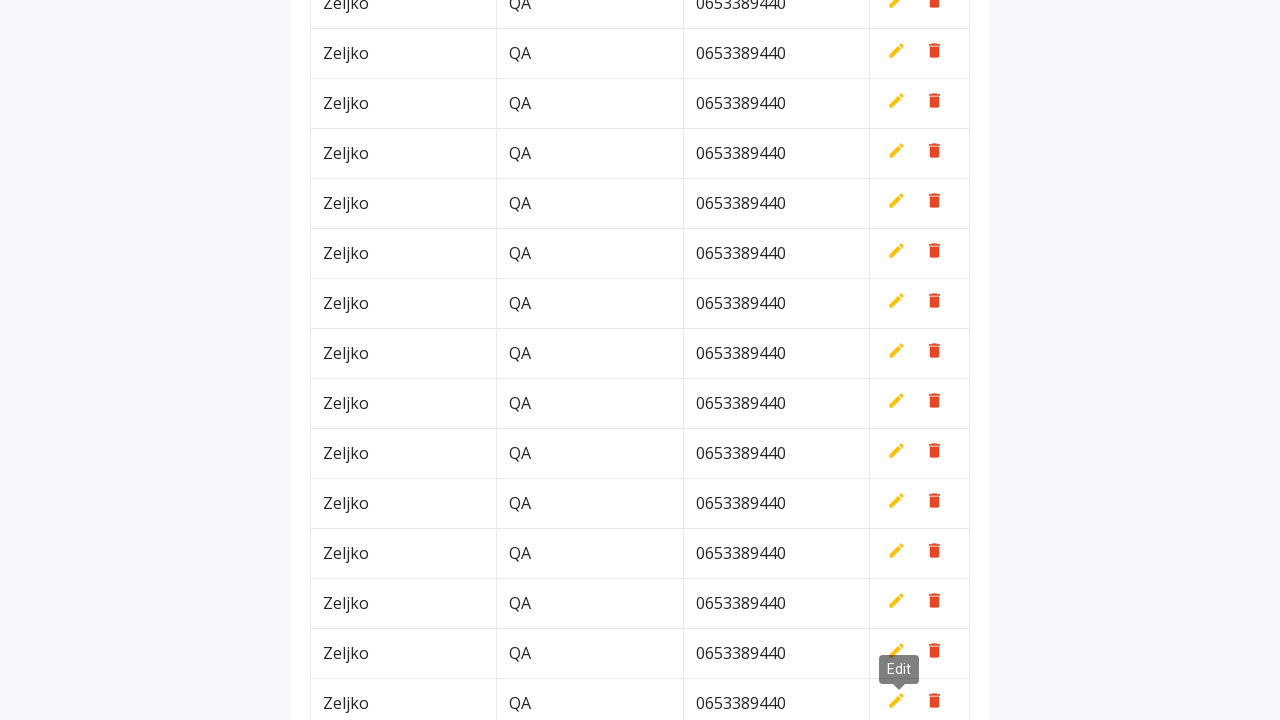

Clicked Add New button at (920, 65) on button.btn
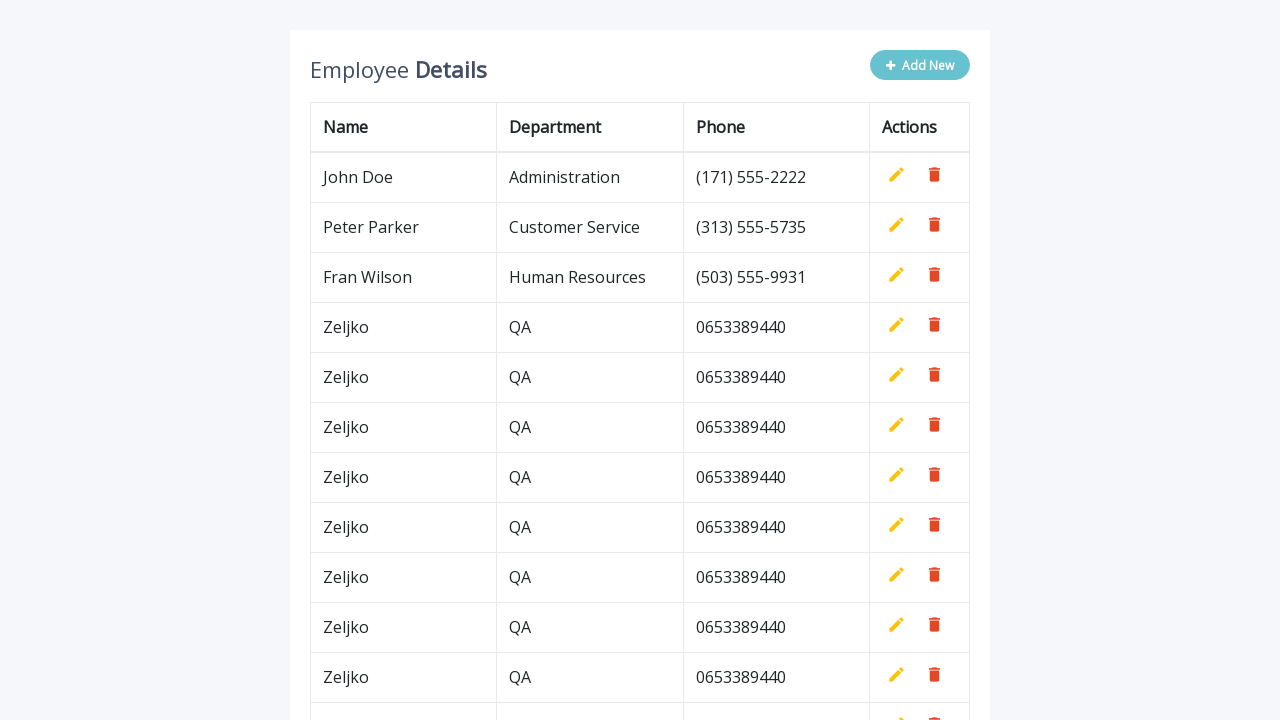

Filled name field with 'Zeljko' on #name
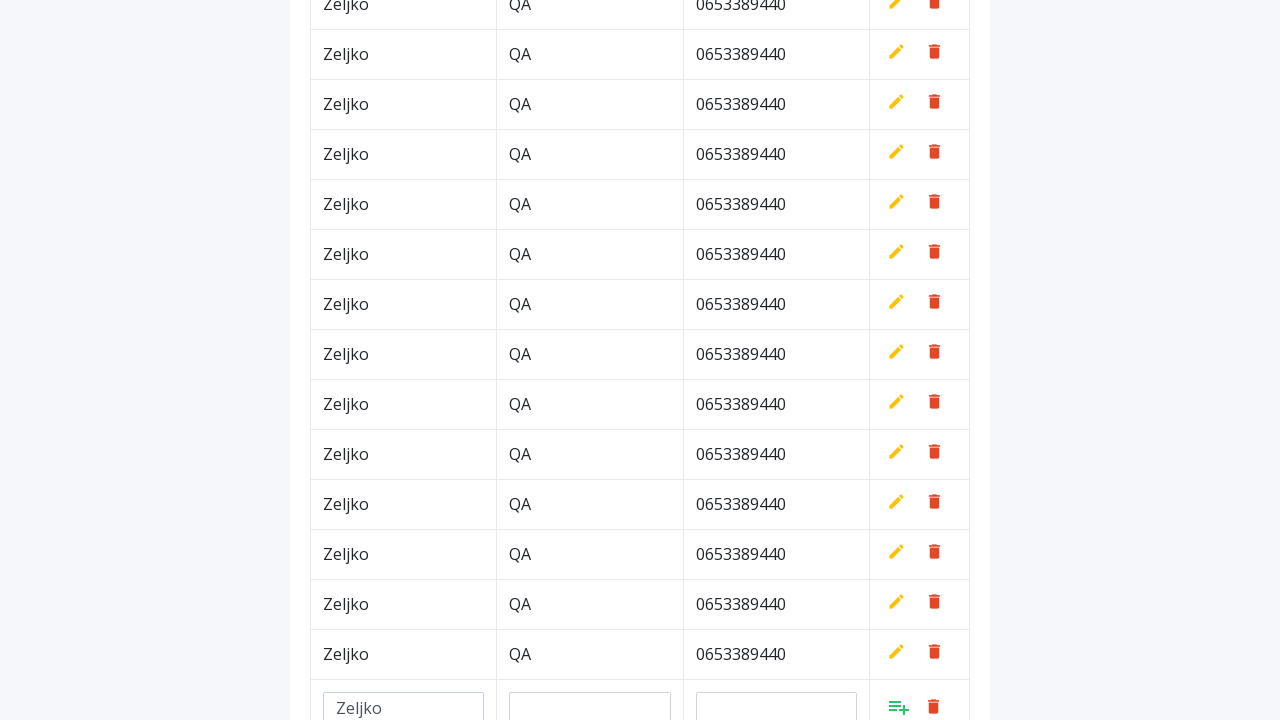

Filled department field with 'QA' on #department
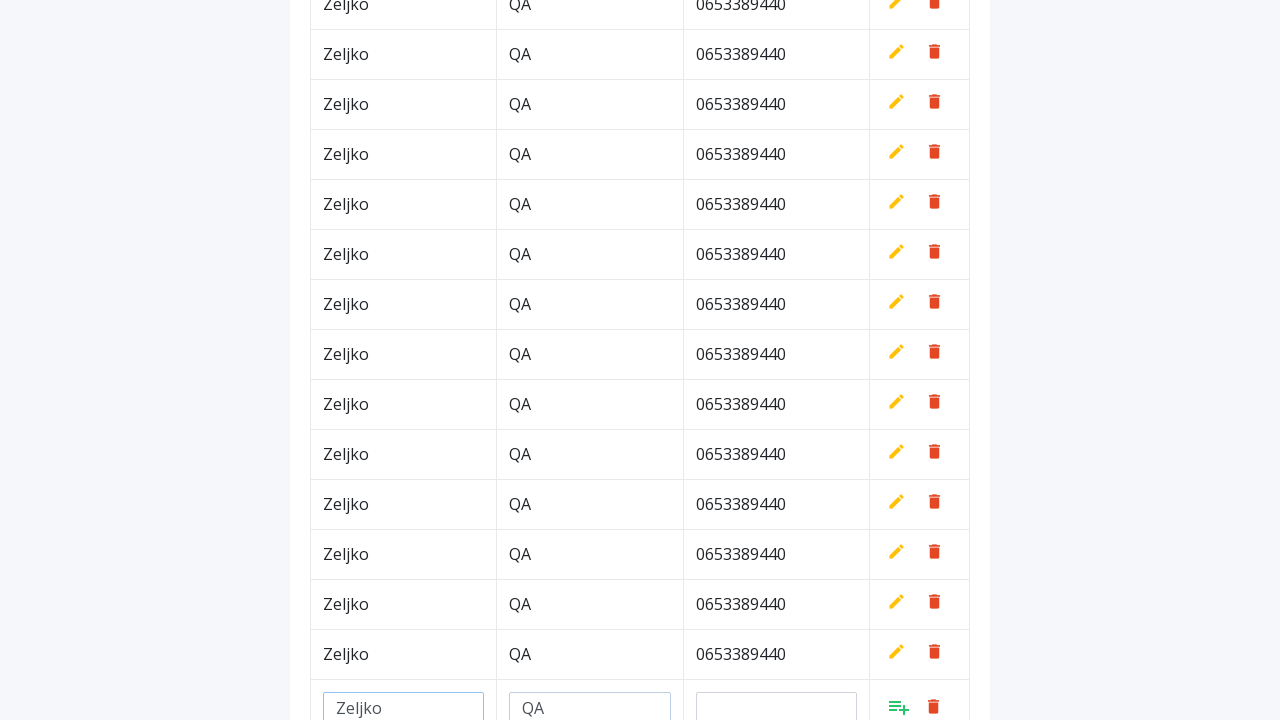

Filled phone field with '0653389440' on #phone
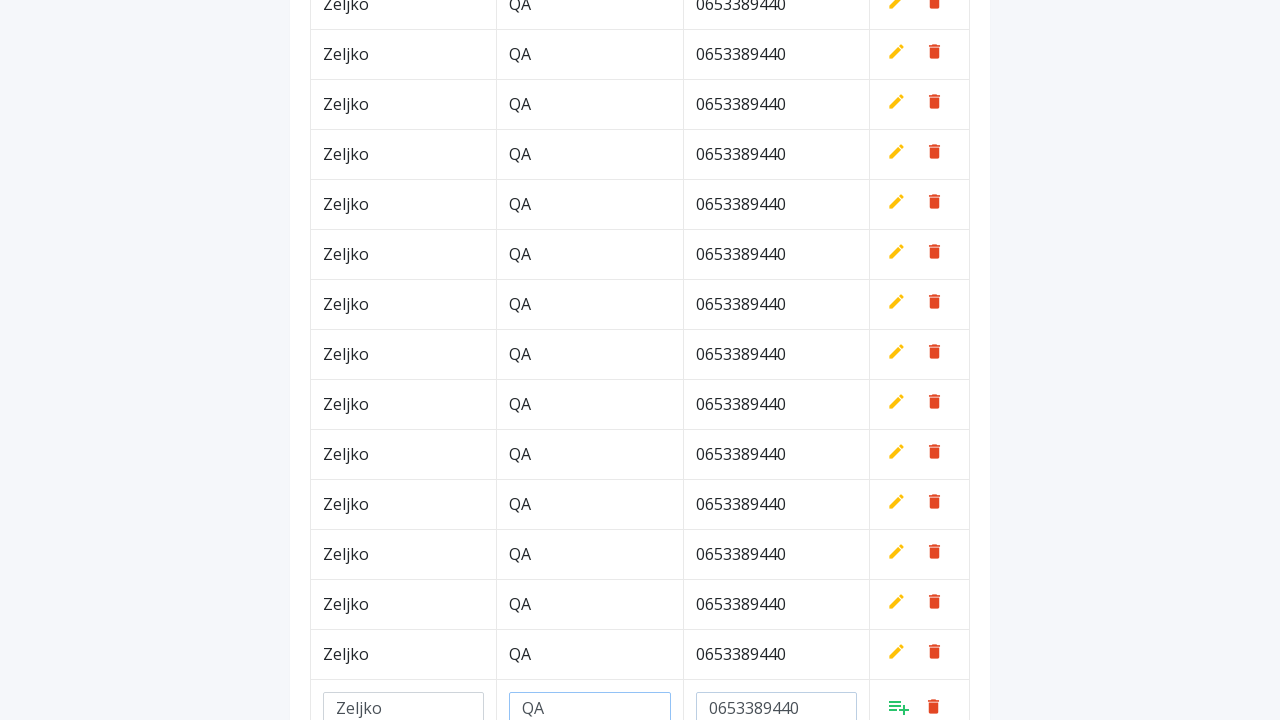

Clicked Add button to save row at (899, 706) on a.add[style*='inline']
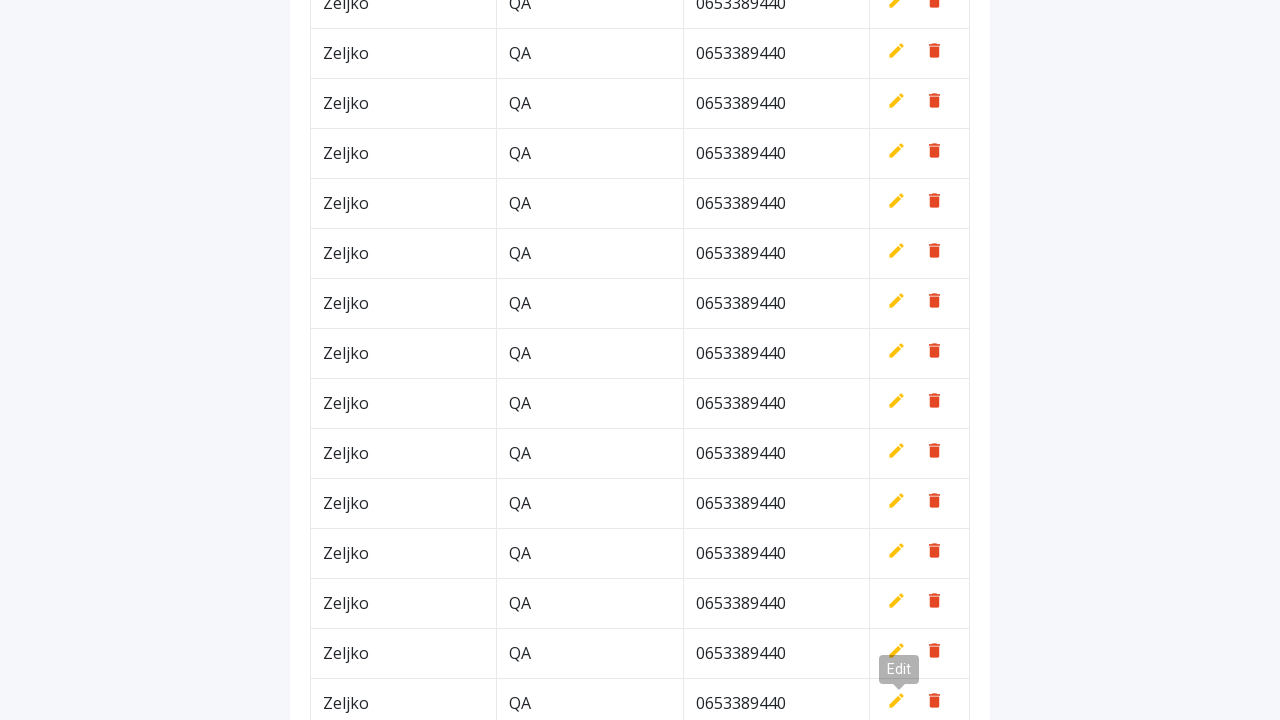

Clicked Add New button at (920, 65) on button.btn
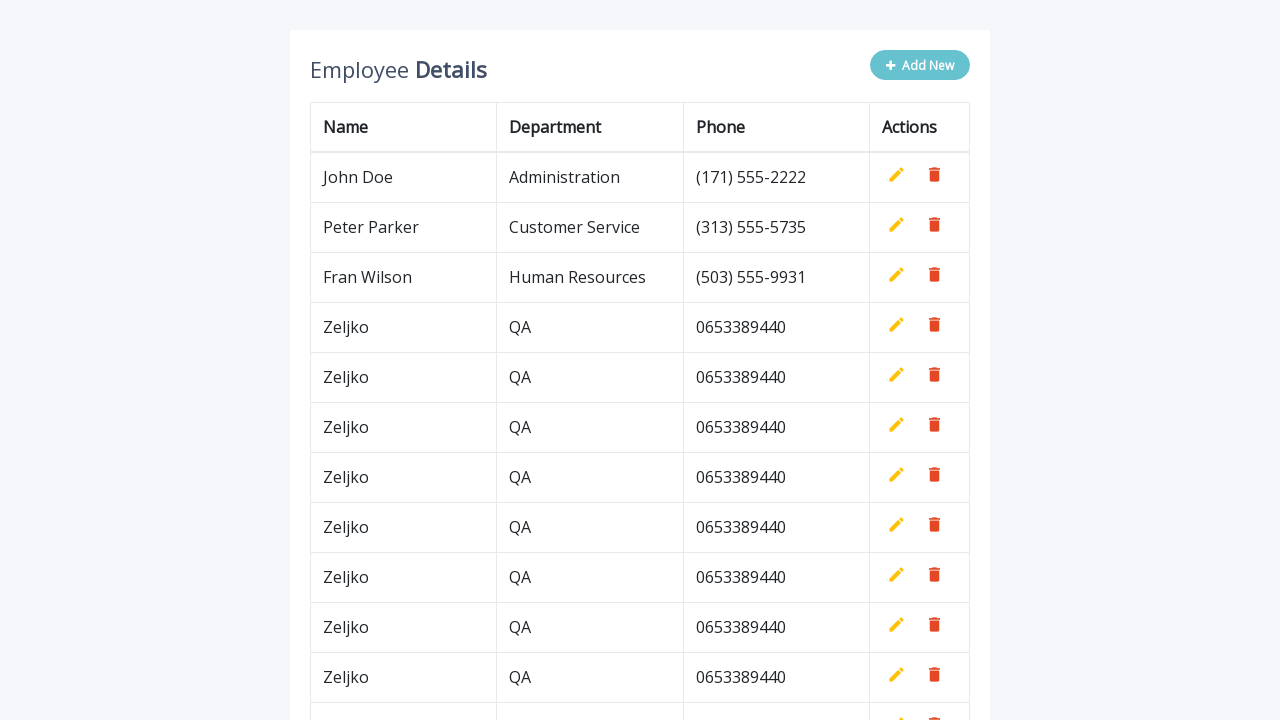

Filled name field with 'Zeljko' on #name
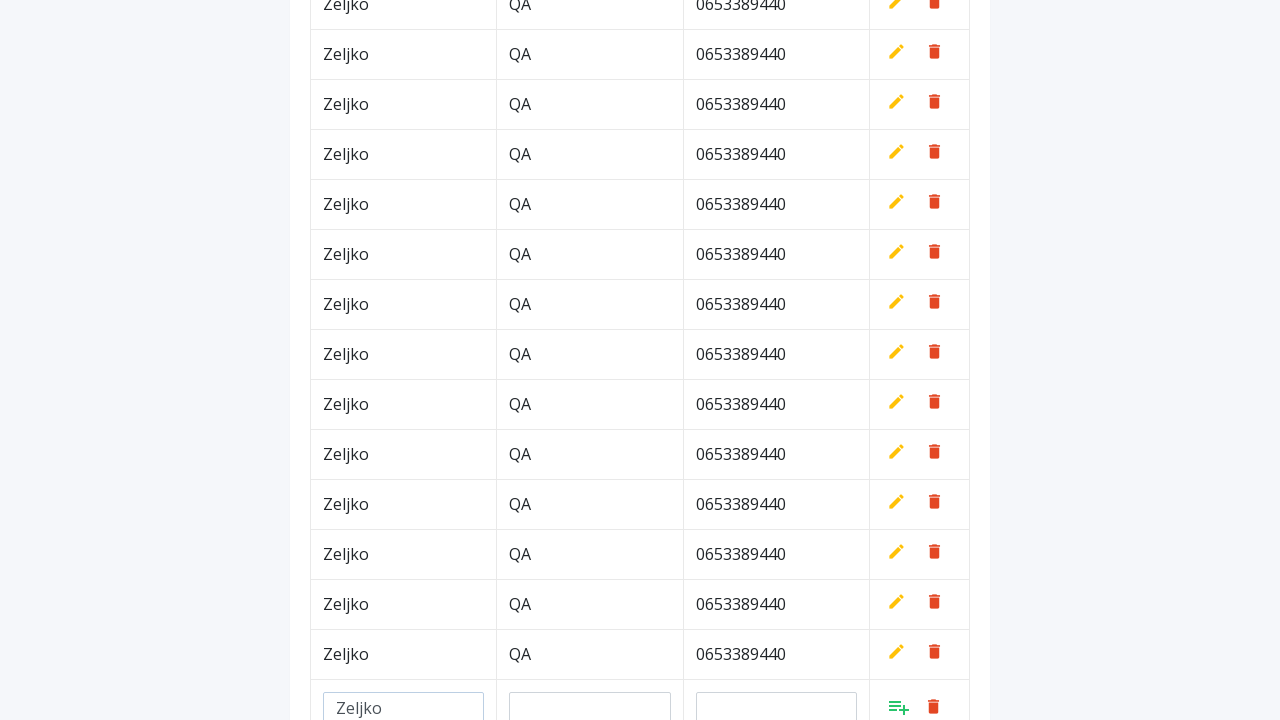

Filled department field with 'QA' on #department
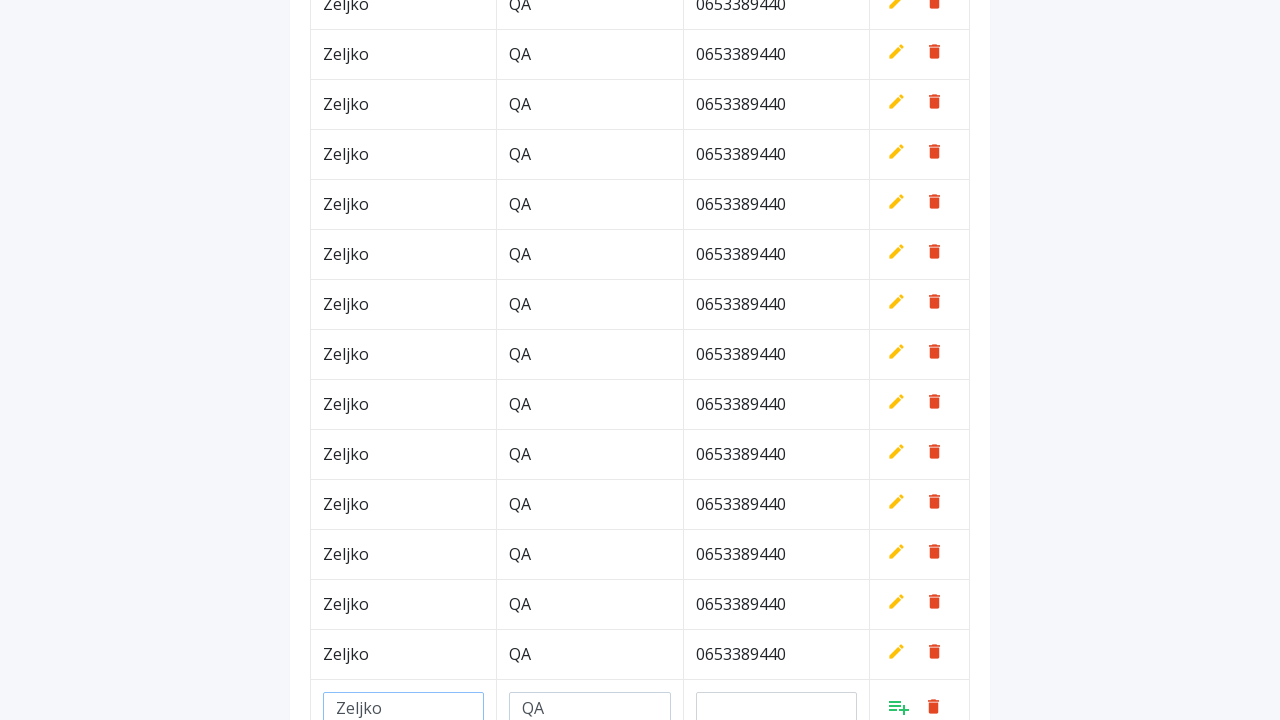

Filled phone field with '0653389440' on #phone
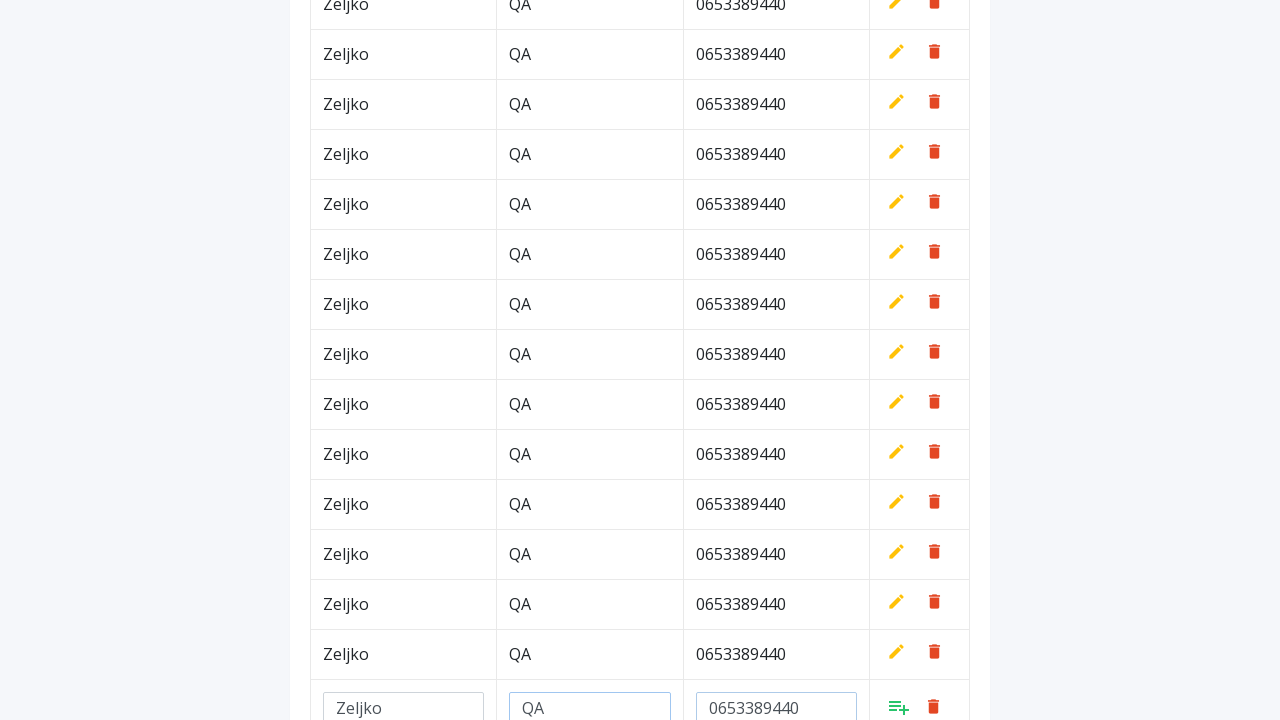

Clicked Add button to save row at (899, 706) on a.add[style*='inline']
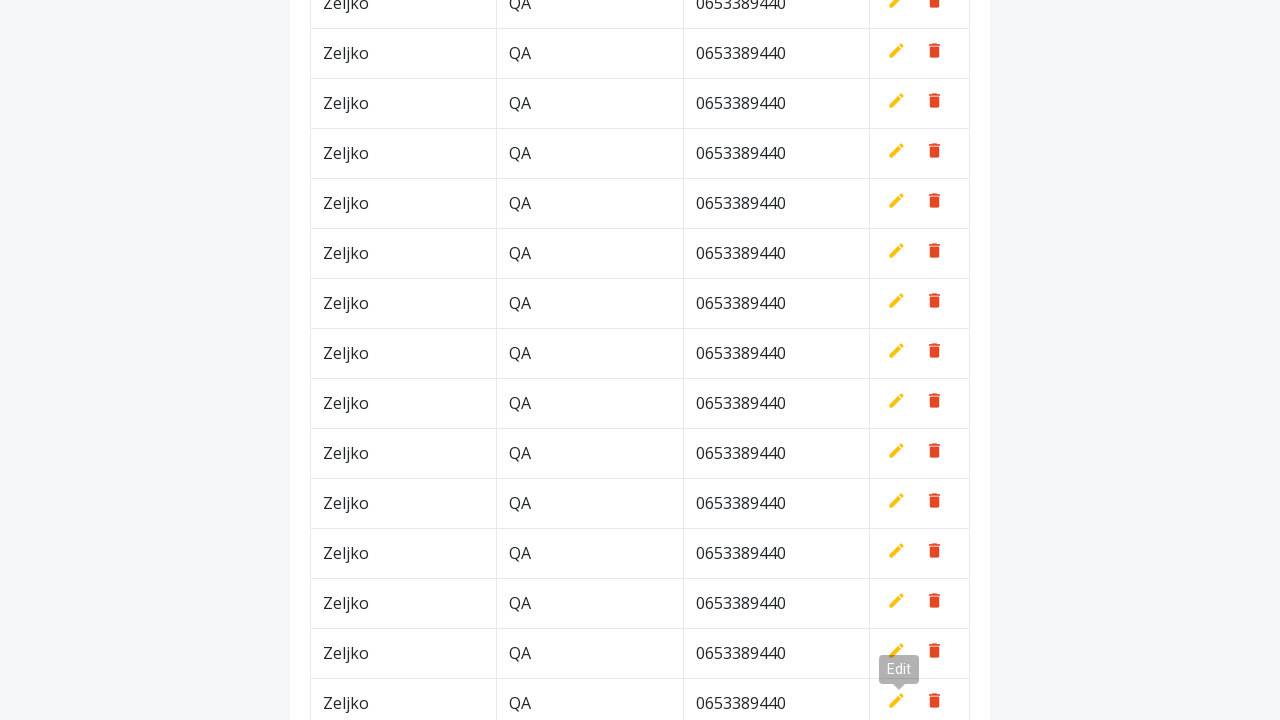

Clicked Add New button at (920, 65) on button.btn
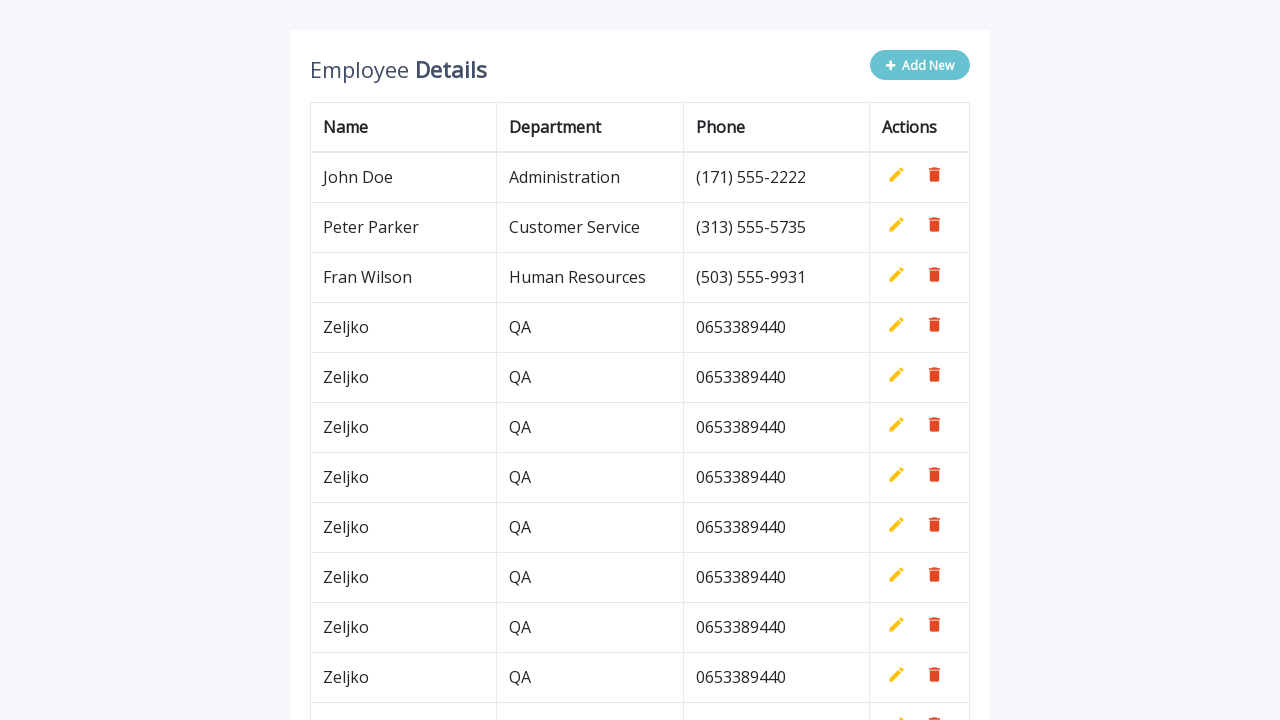

Filled name field with 'Zeljko' on #name
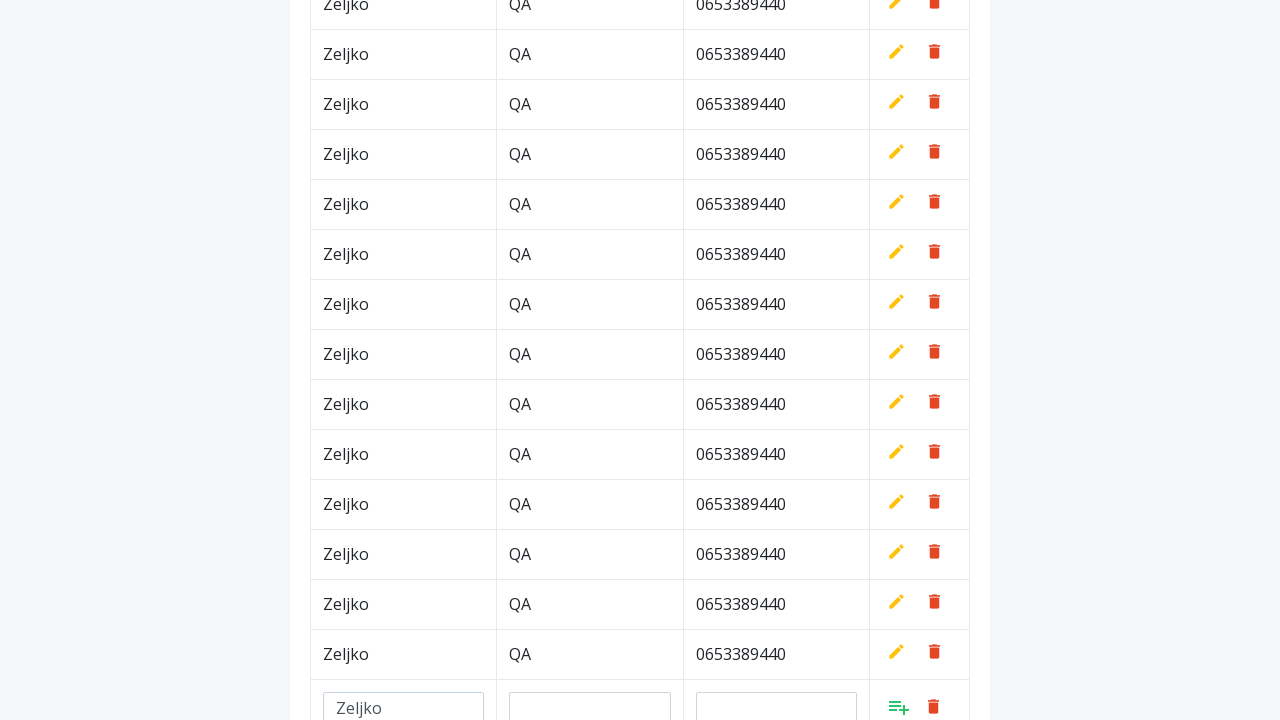

Filled department field with 'QA' on #department
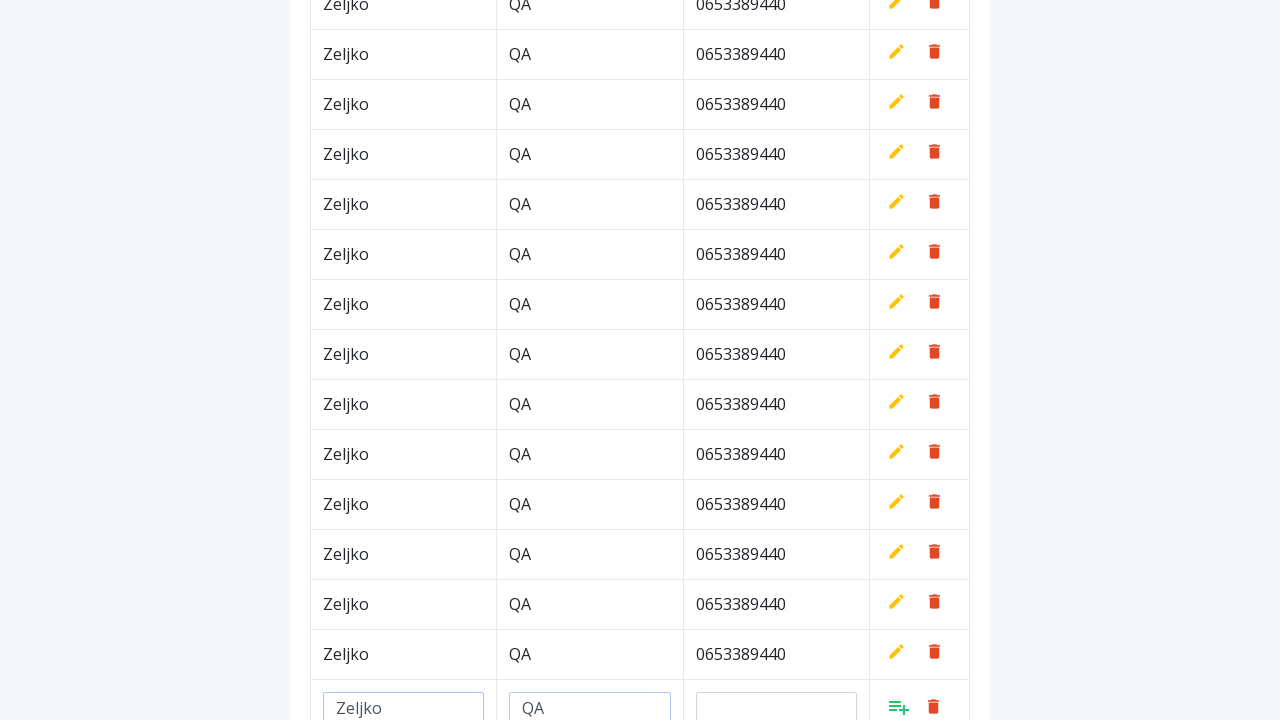

Filled phone field with '0653389440' on #phone
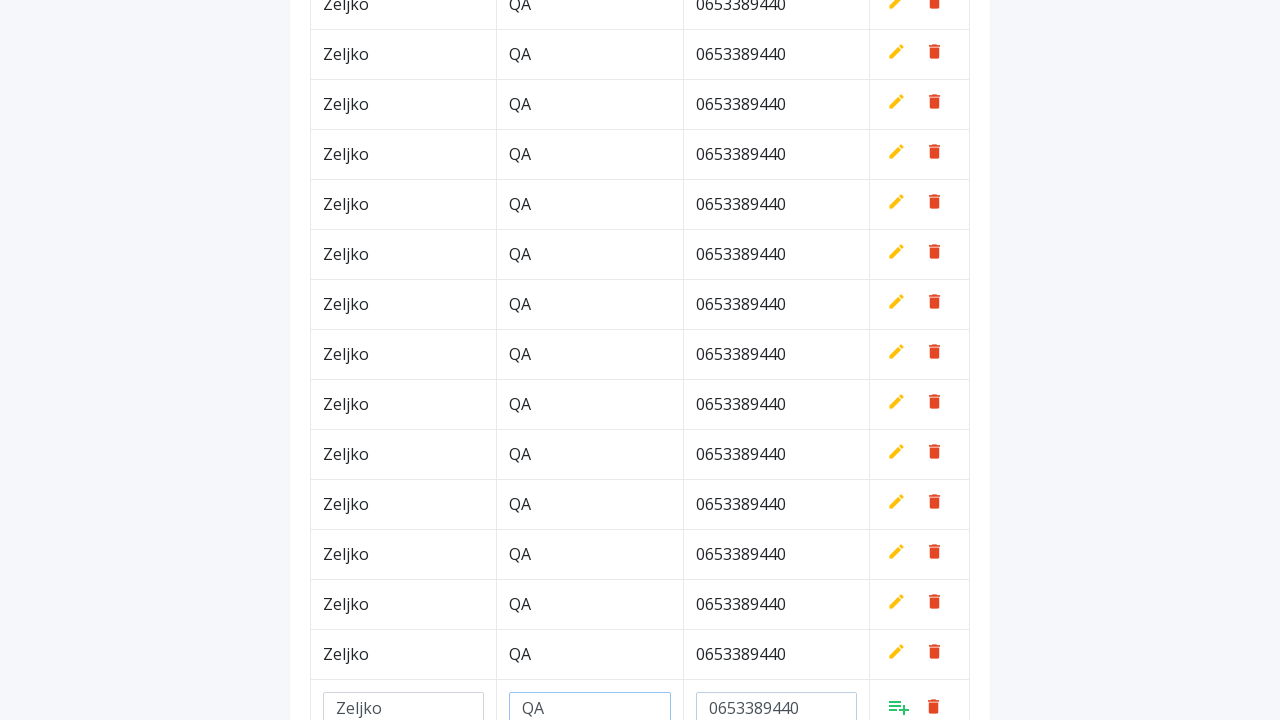

Clicked Add button to save row at (899, 706) on a.add[style*='inline']
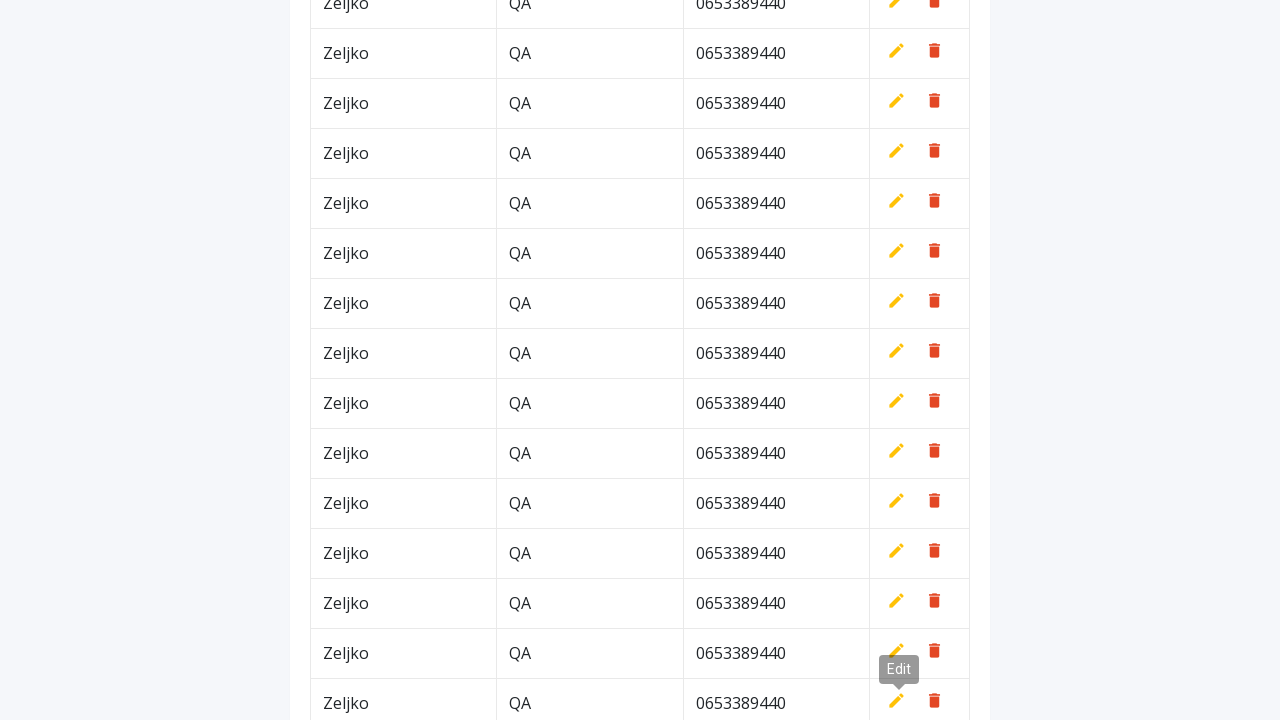

Clicked Add New button at (920, 65) on button.btn
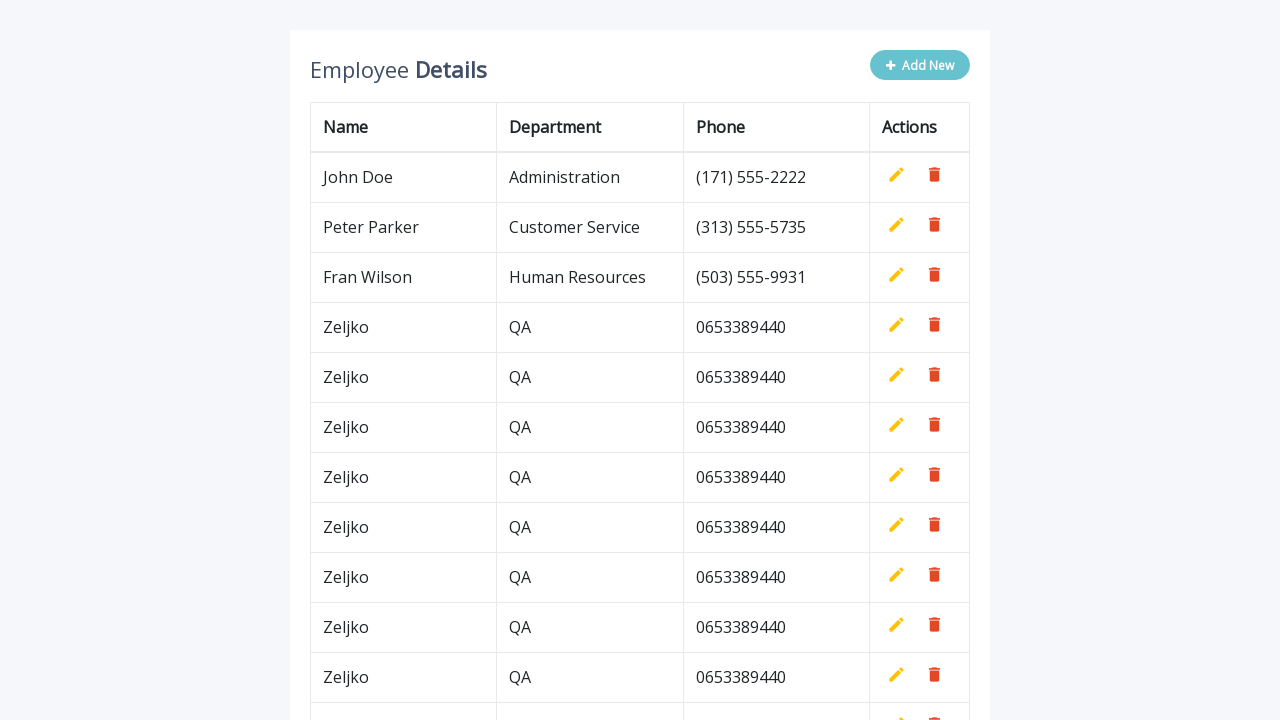

Filled name field with 'Zeljko' on #name
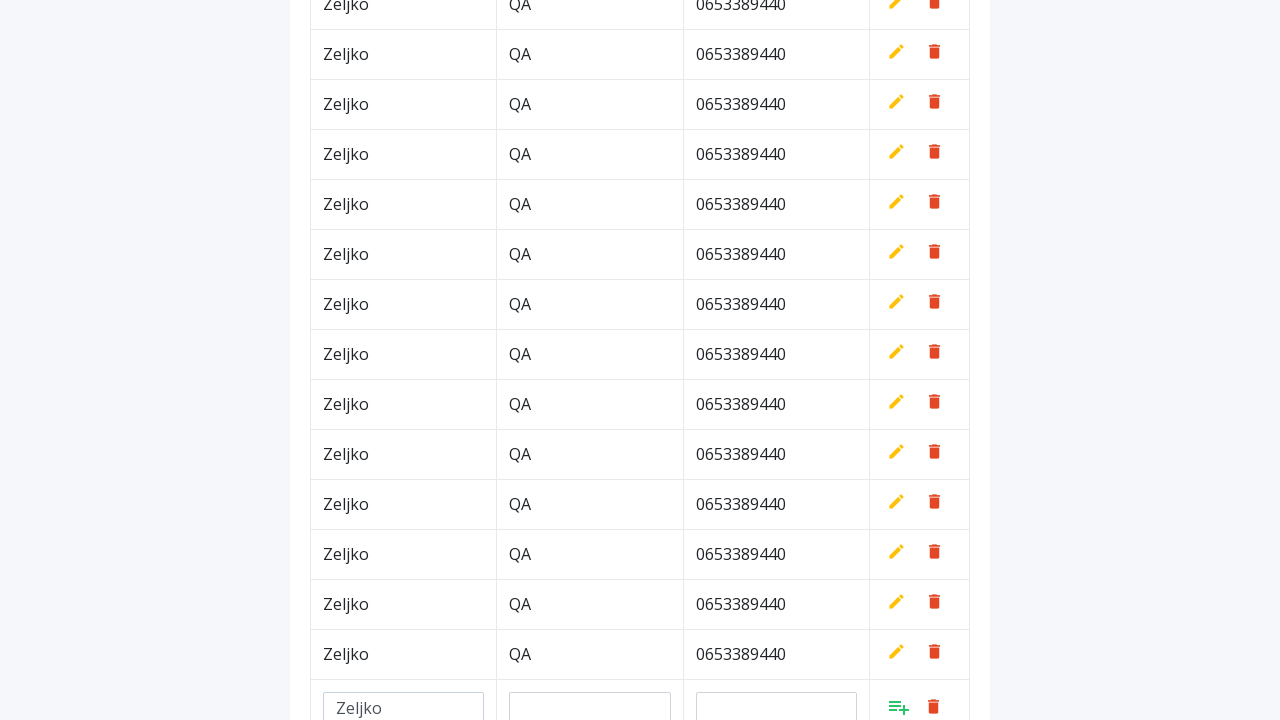

Filled department field with 'QA' on #department
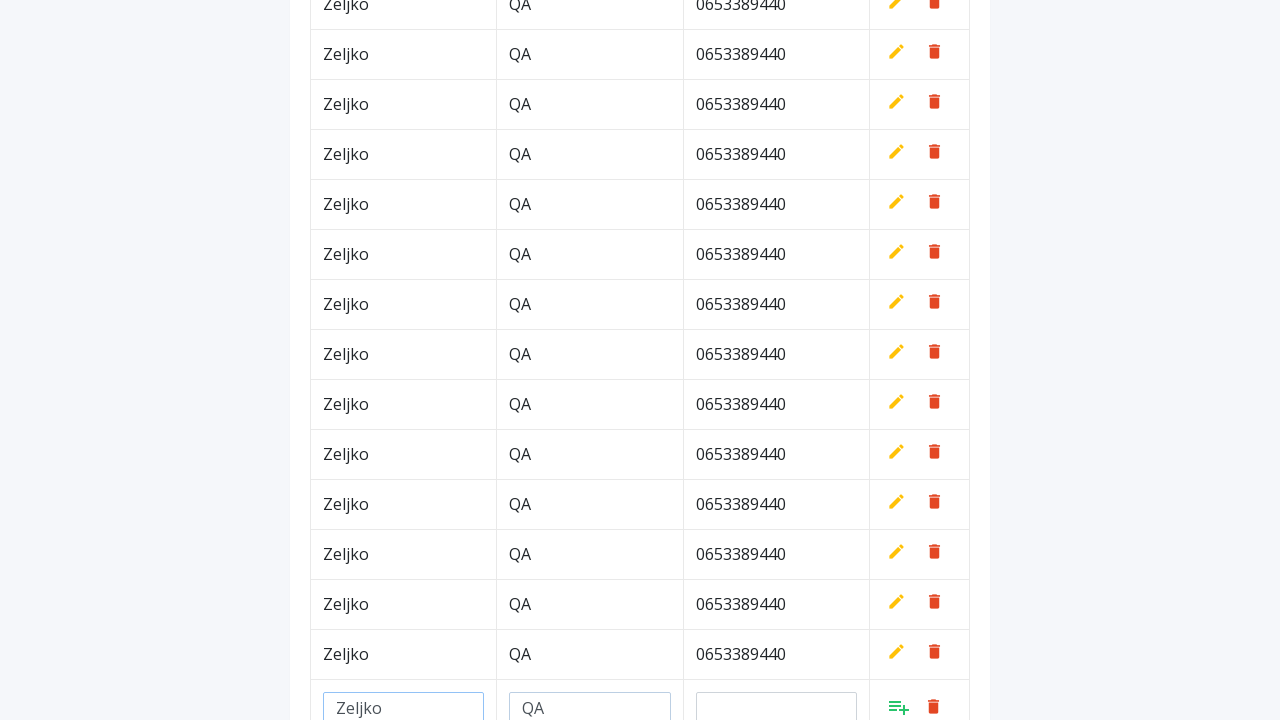

Filled phone field with '0653389440' on #phone
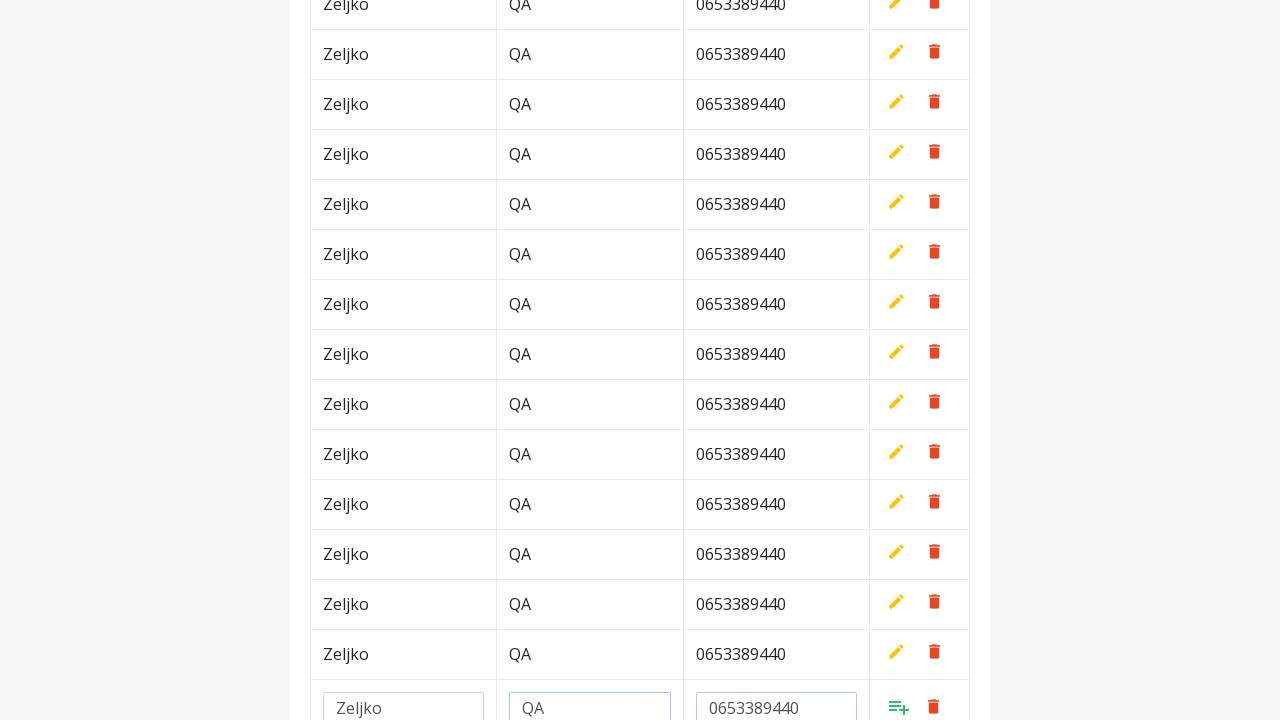

Clicked Add button to save row at (899, 706) on a.add[style*='inline']
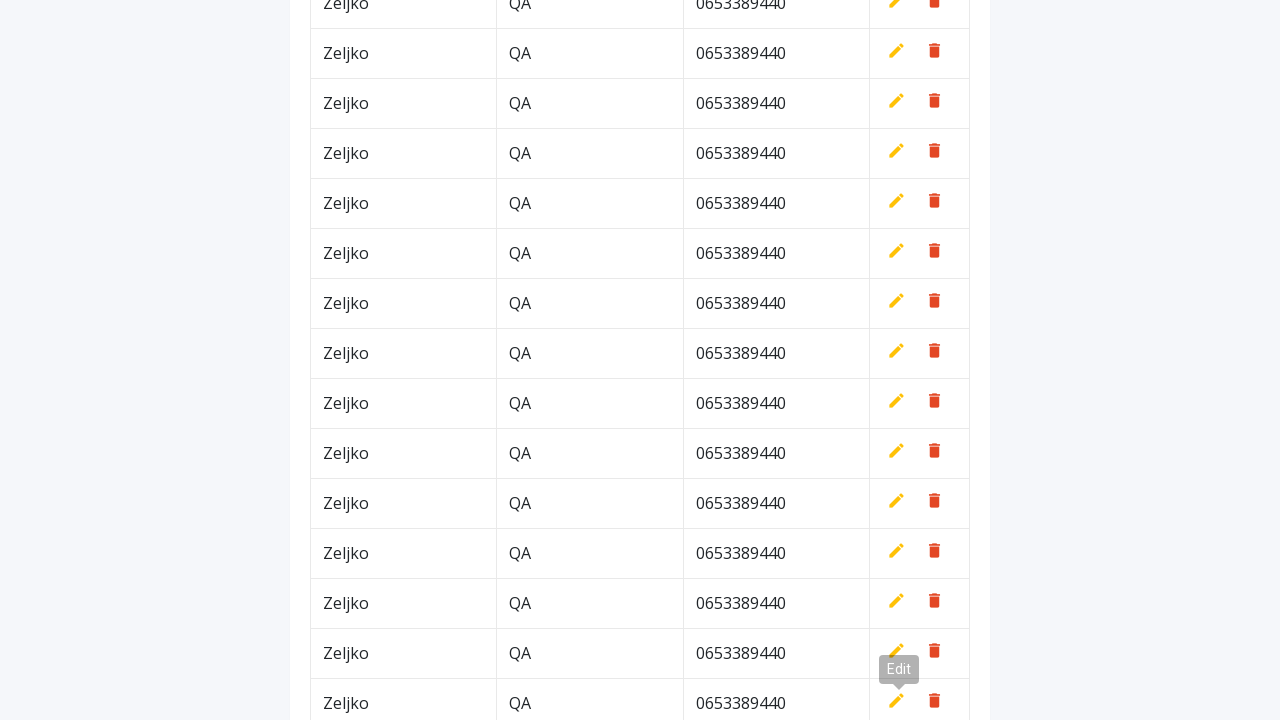

Clicked Add New button at (920, 65) on button.btn
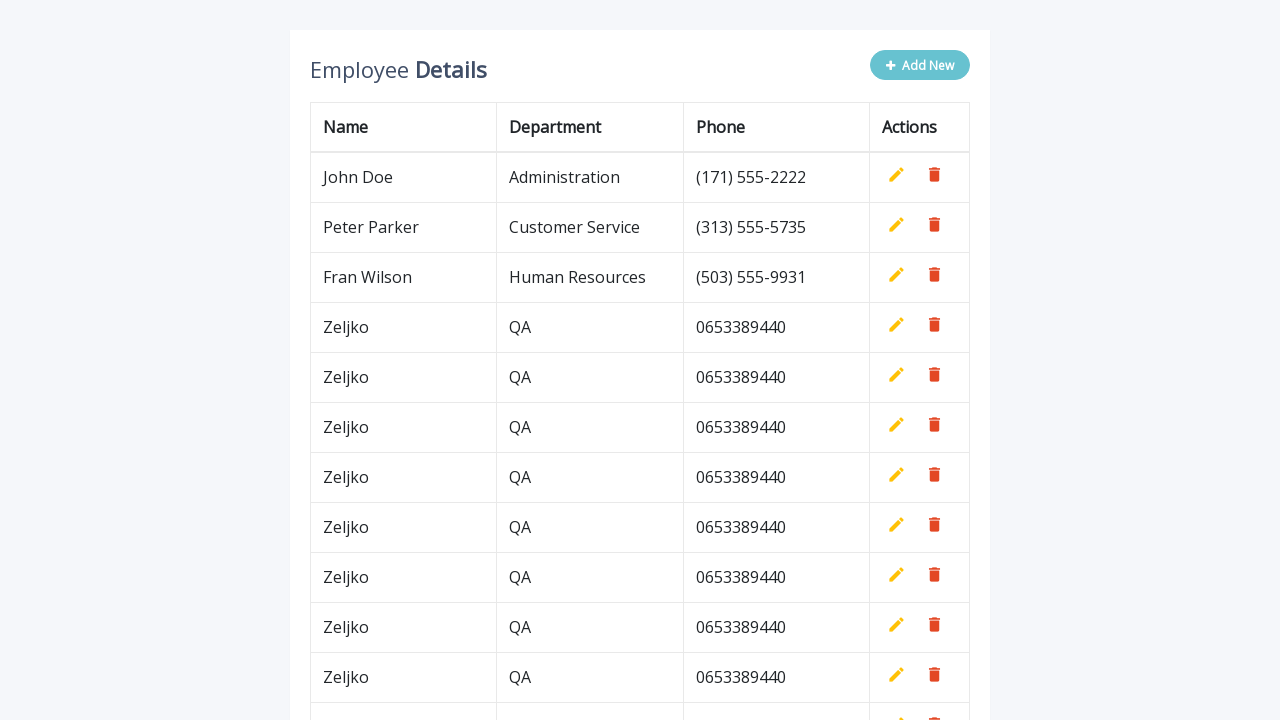

Filled name field with 'Zeljko' on #name
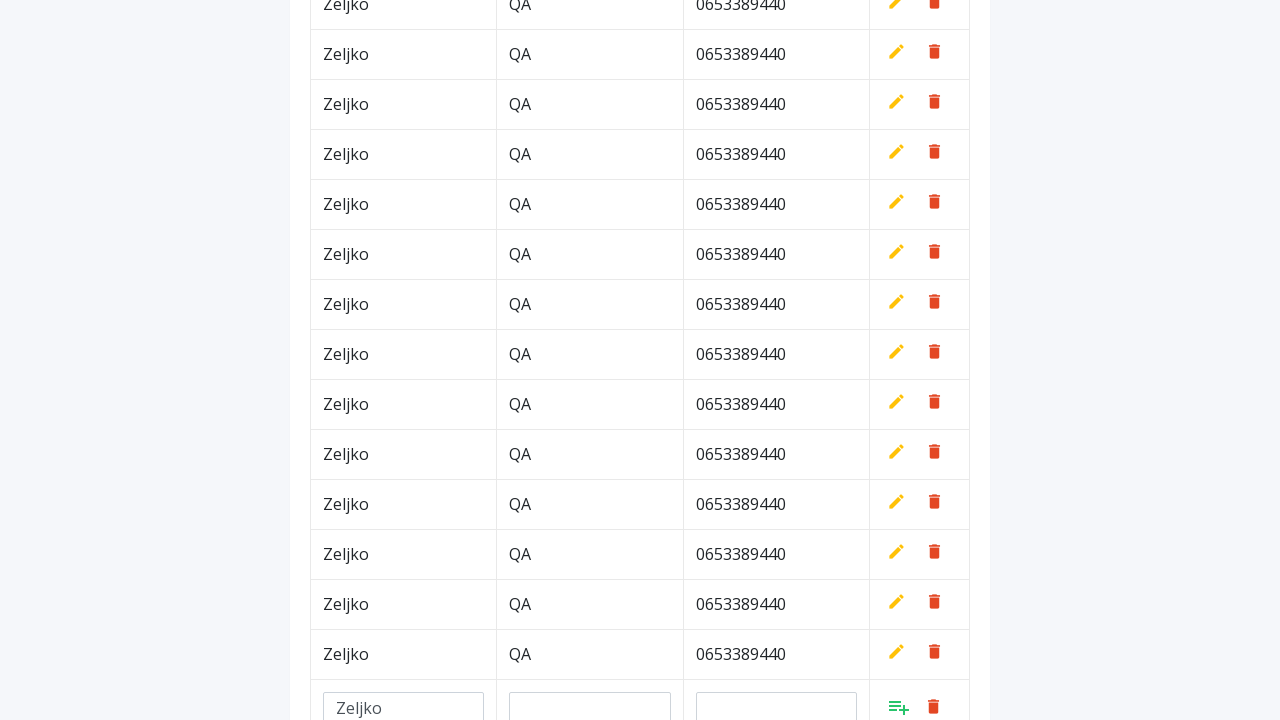

Filled department field with 'QA' on #department
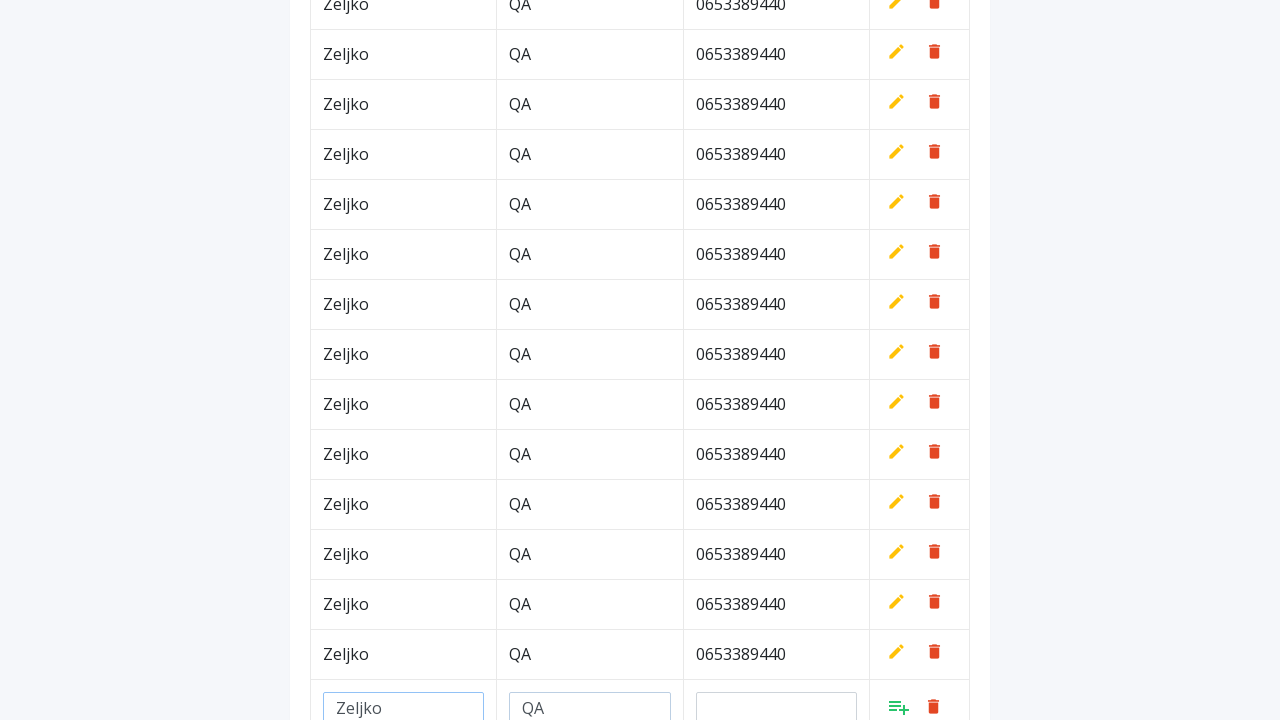

Filled phone field with '0653389440' on #phone
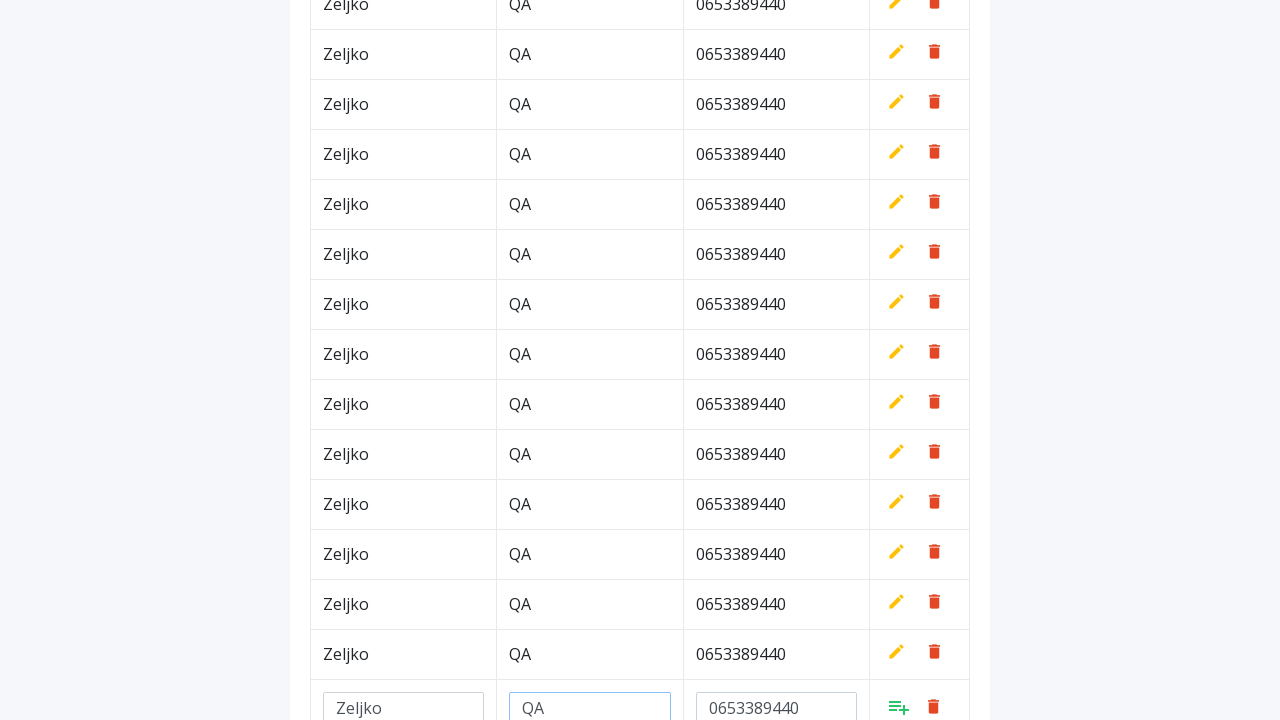

Clicked Add button to save row at (899, 706) on a.add[style*='inline']
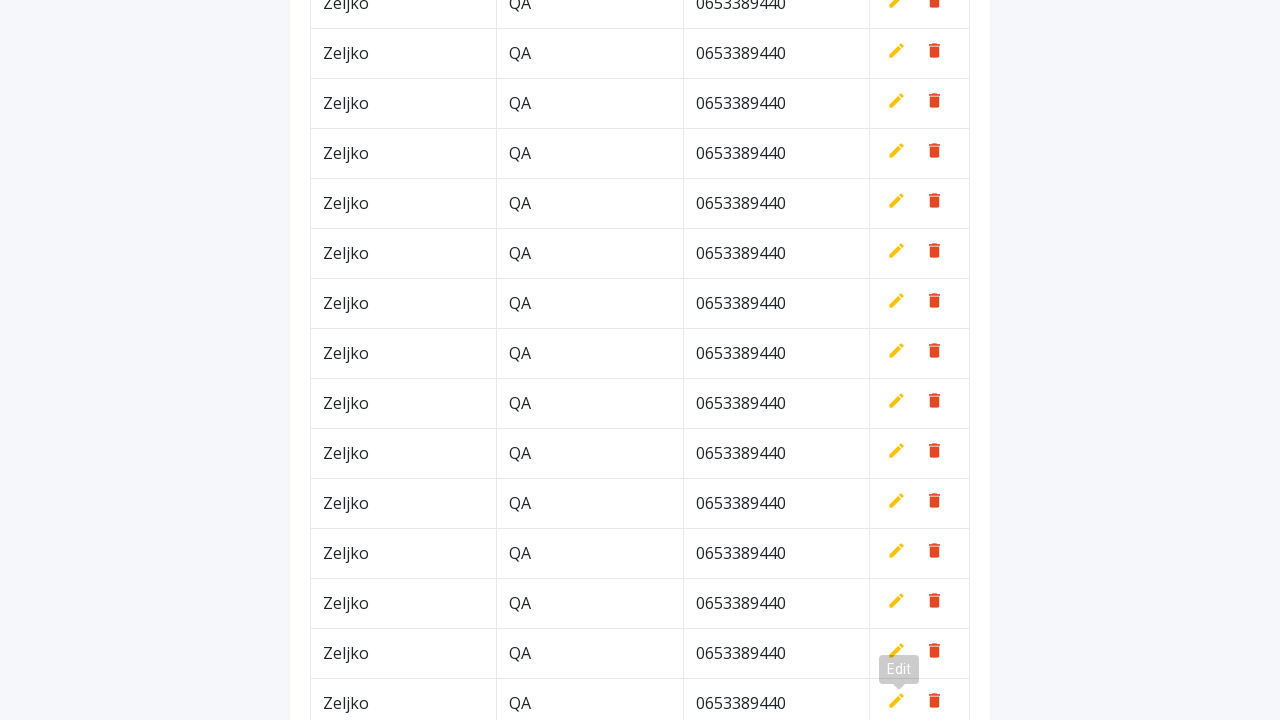

Clicked Add New button at (920, 65) on button.btn
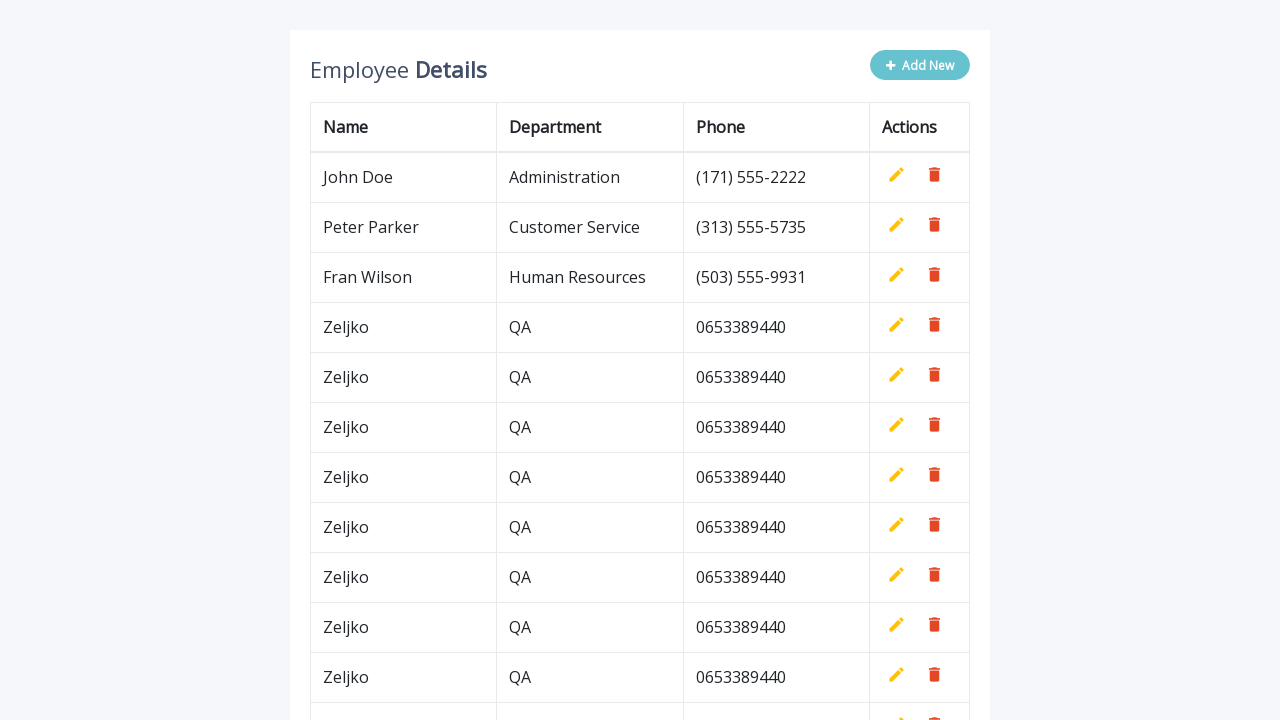

Filled name field with 'Zeljko' on #name
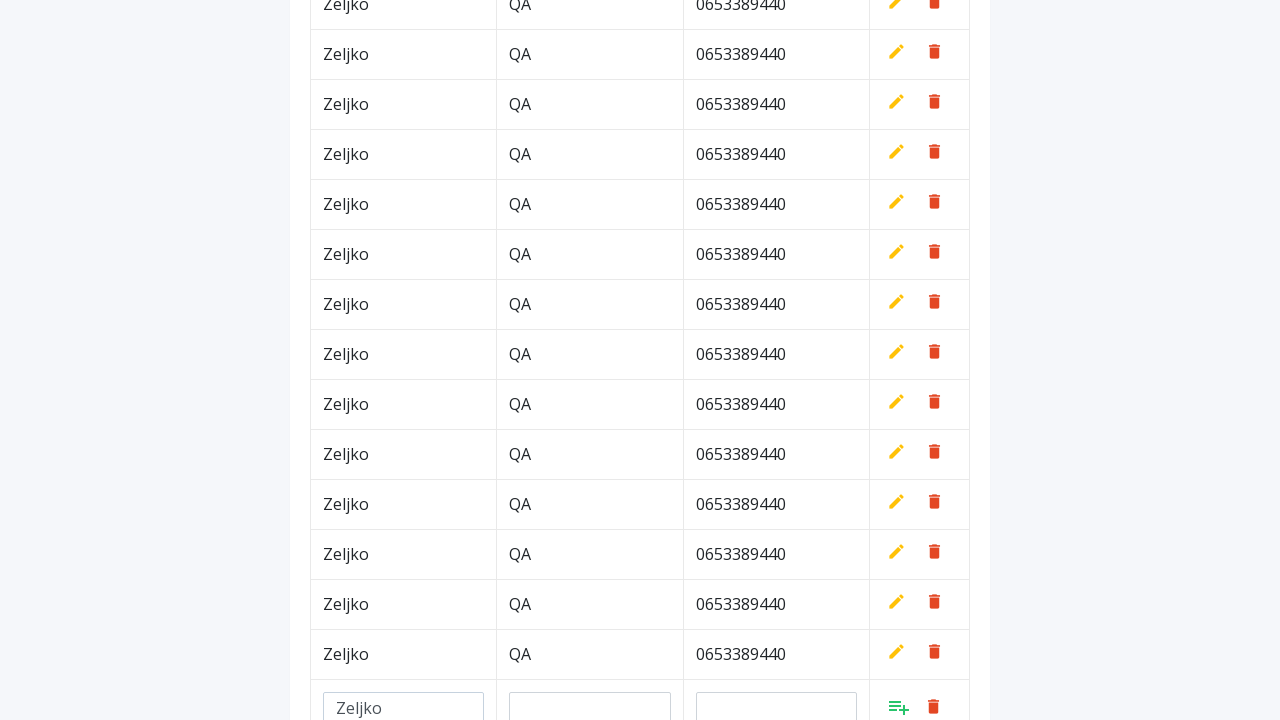

Filled department field with 'QA' on #department
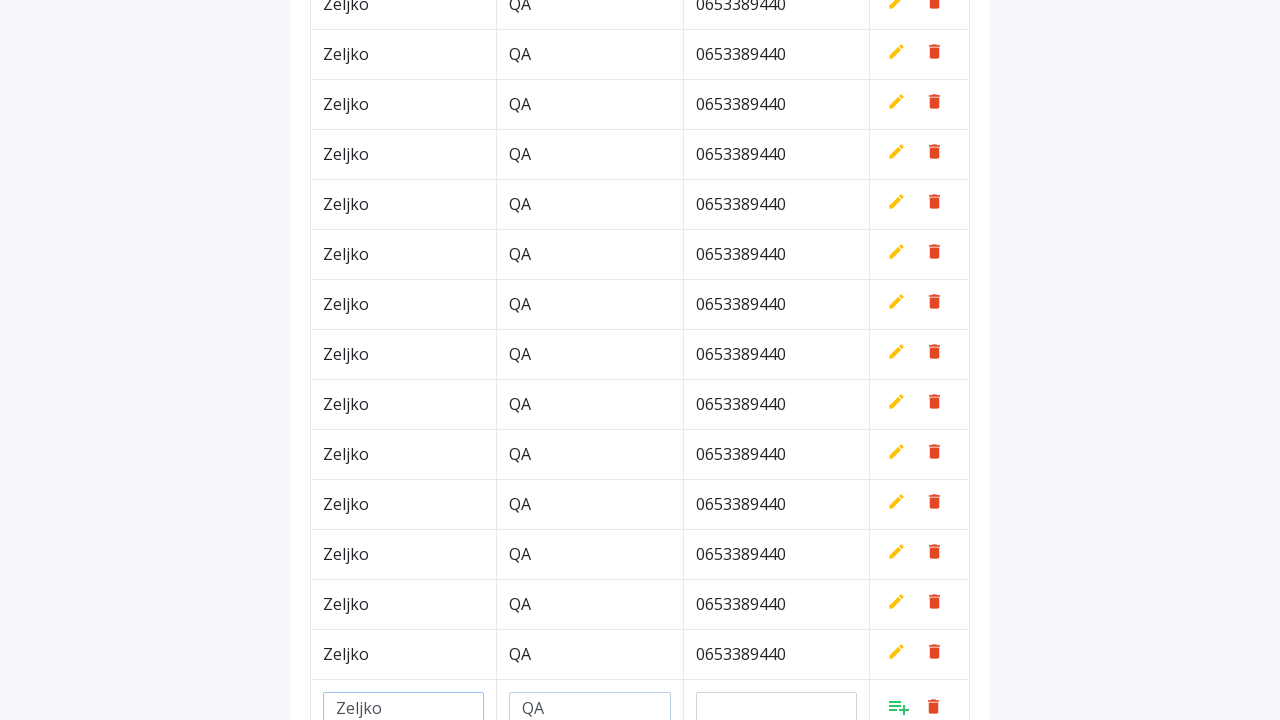

Filled phone field with '0653389440' on #phone
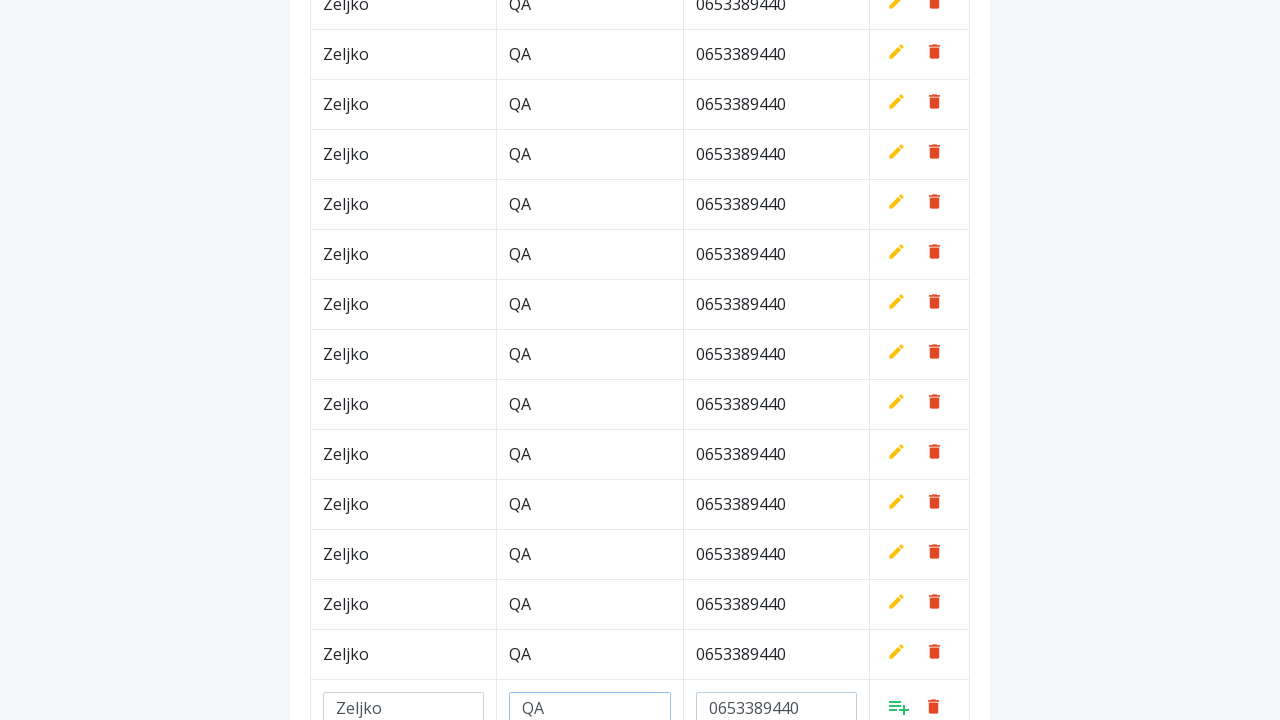

Clicked Add button to save row at (899, 706) on a.add[style*='inline']
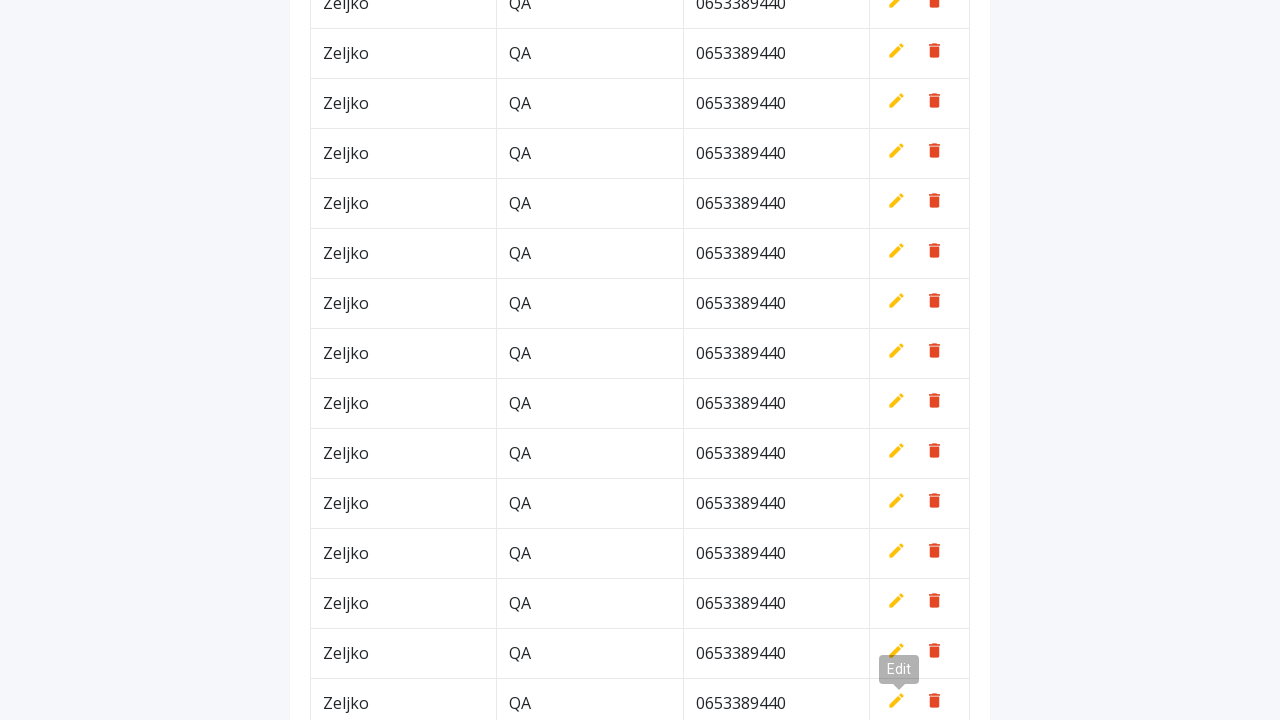

Clicked Add New button at (920, 65) on button.btn
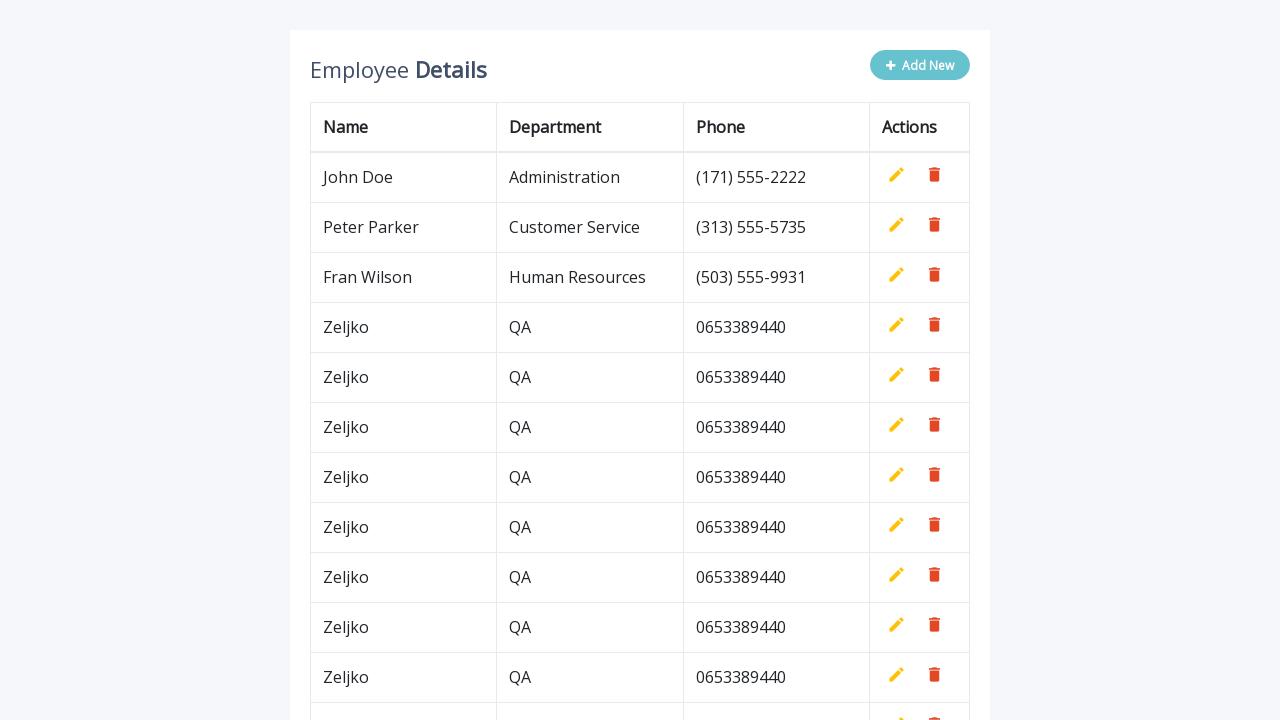

Filled name field with 'Zeljko' on #name
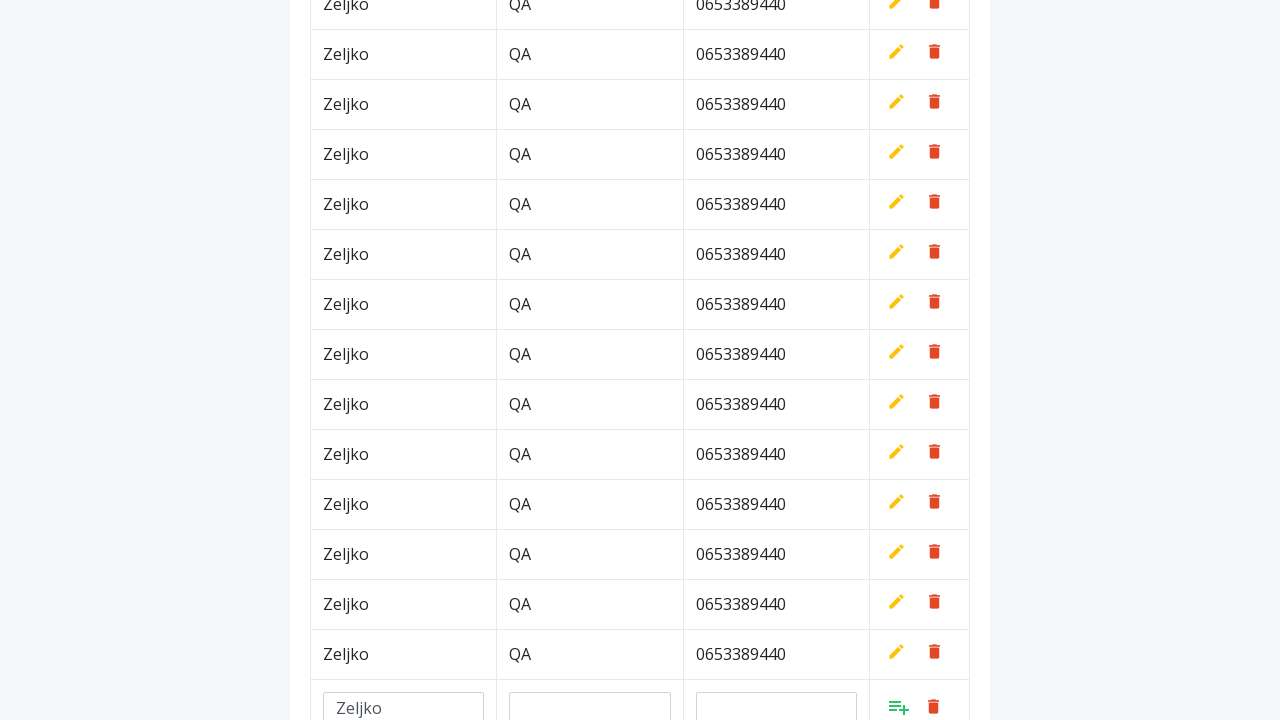

Filled department field with 'QA' on #department
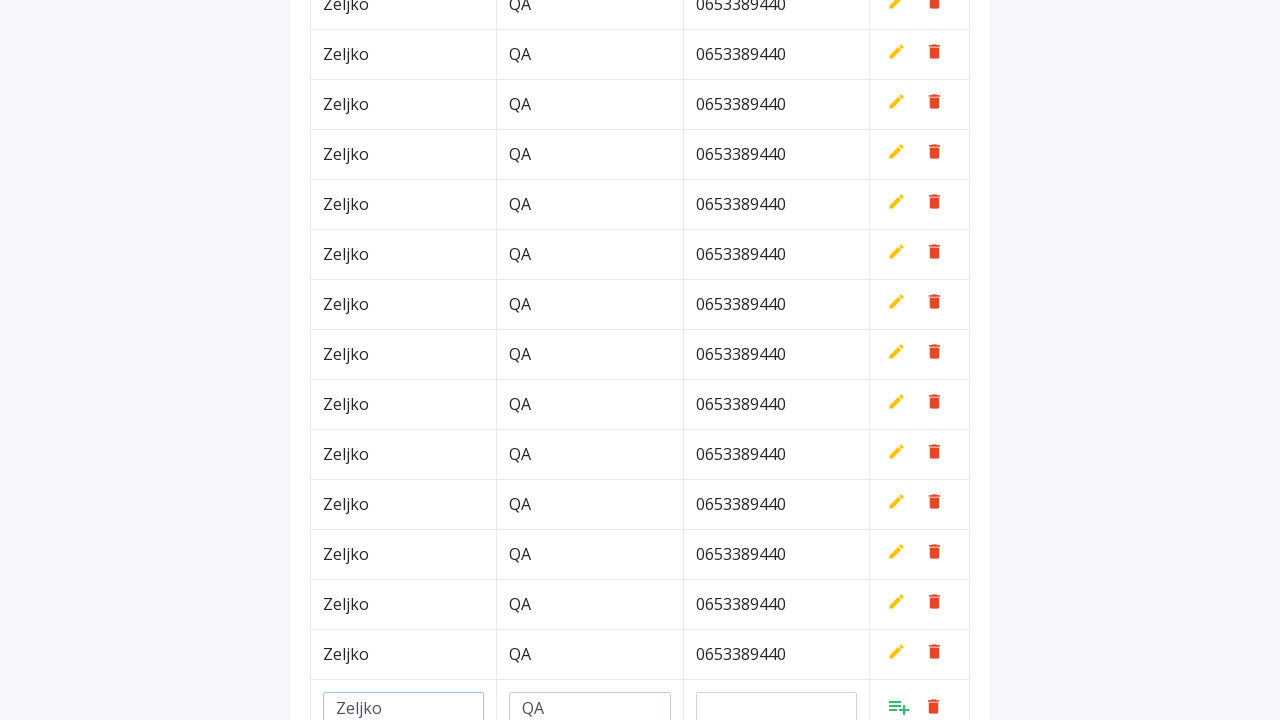

Filled phone field with '0653389440' on #phone
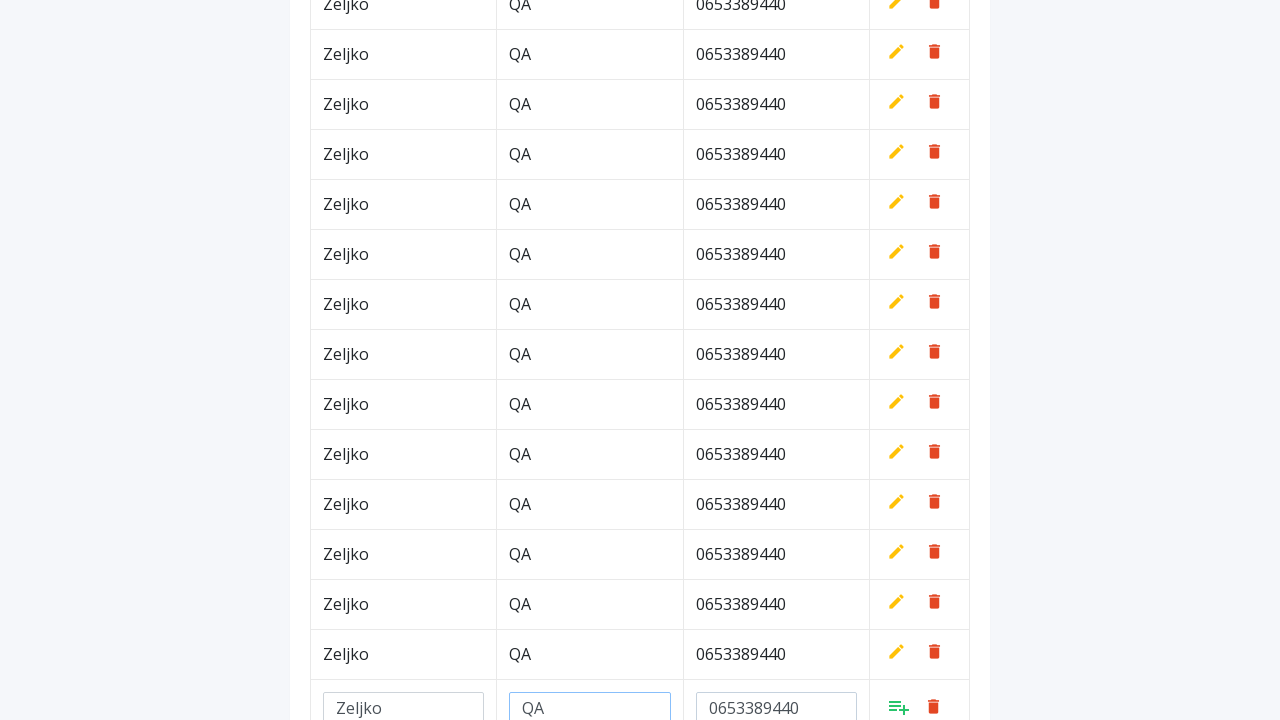

Clicked Add button to save row at (899, 706) on a.add[style*='inline']
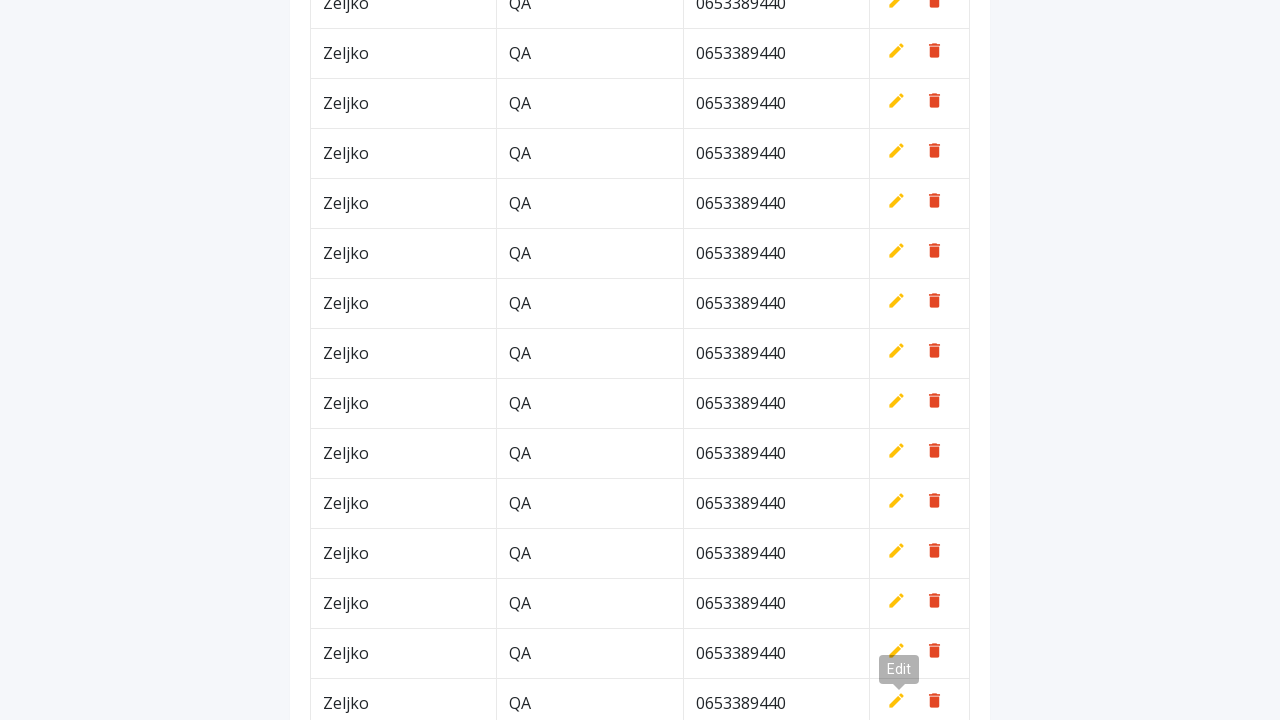

Clicked Add New button at (920, 65) on button.btn
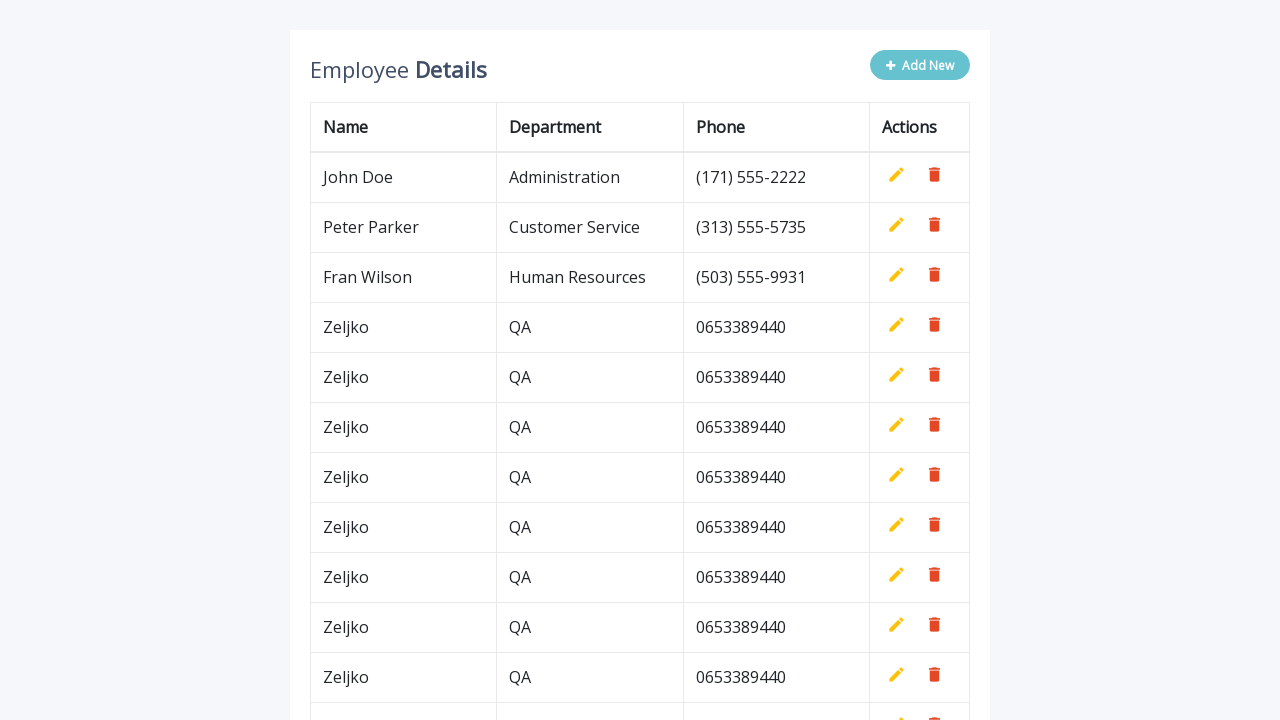

Filled name field with 'Zeljko' on #name
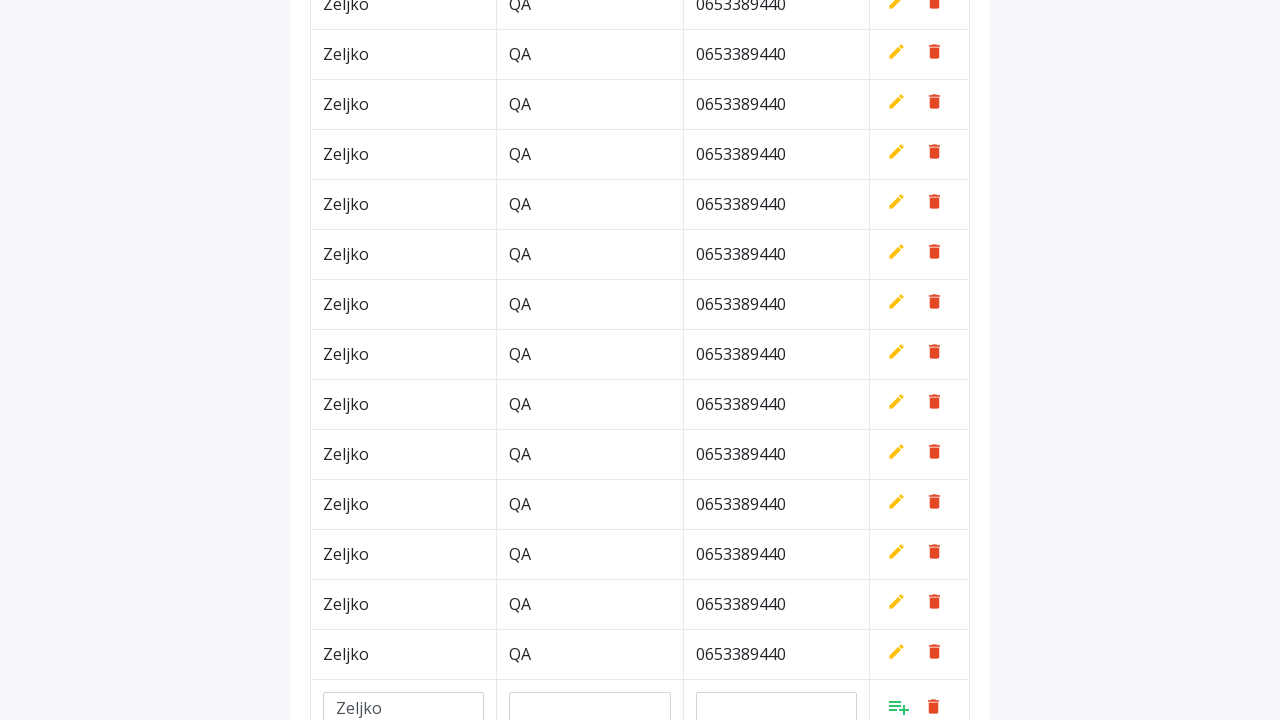

Filled department field with 'QA' on #department
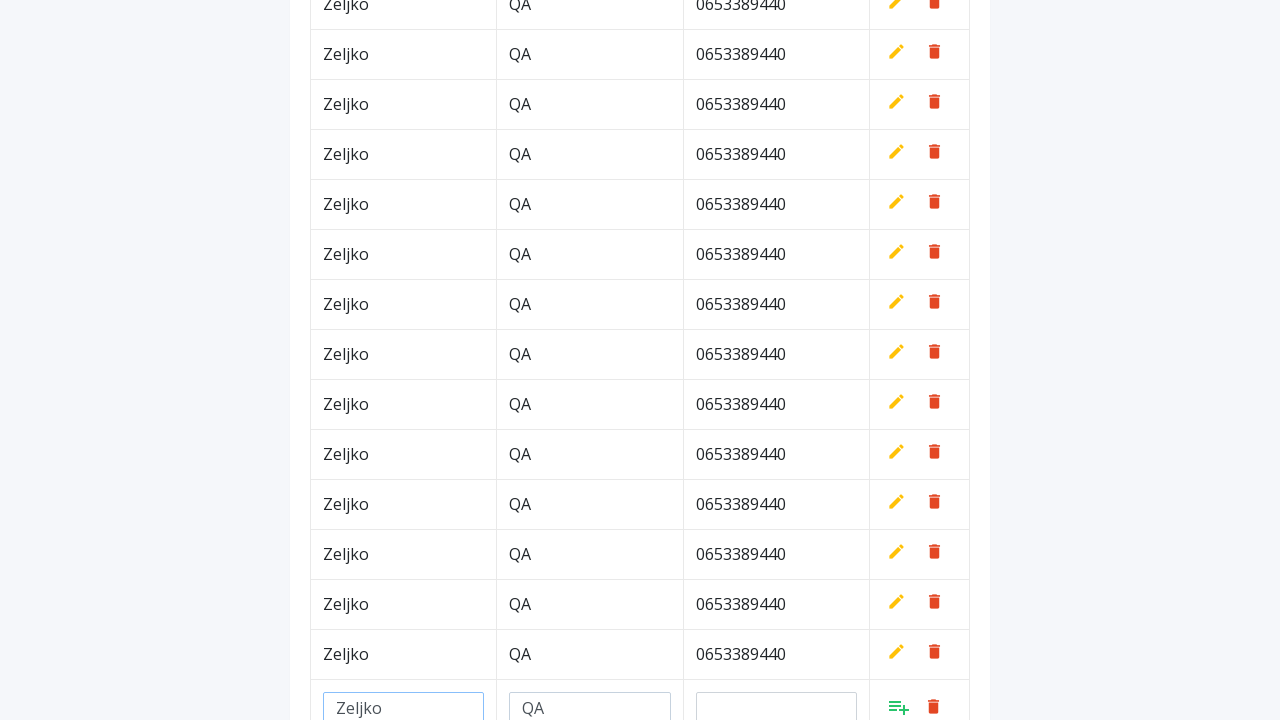

Filled phone field with '0653389440' on #phone
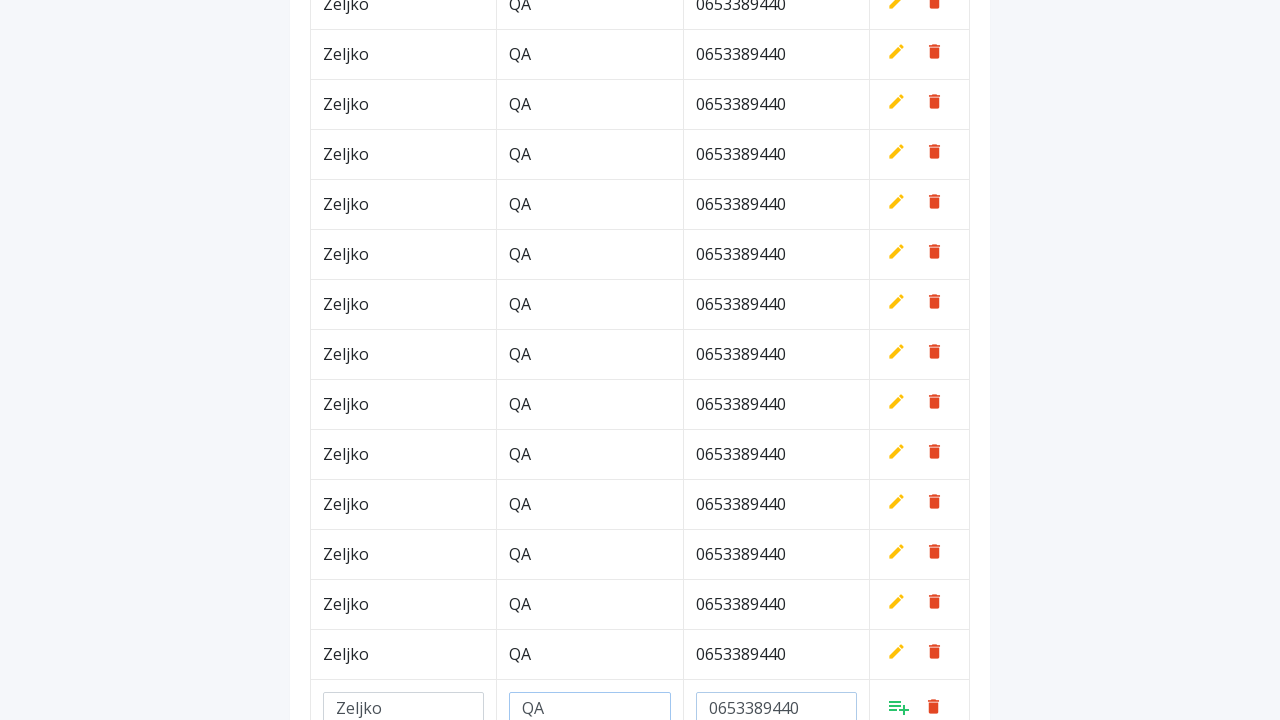

Clicked Add button to save row at (899, 706) on a.add[style*='inline']
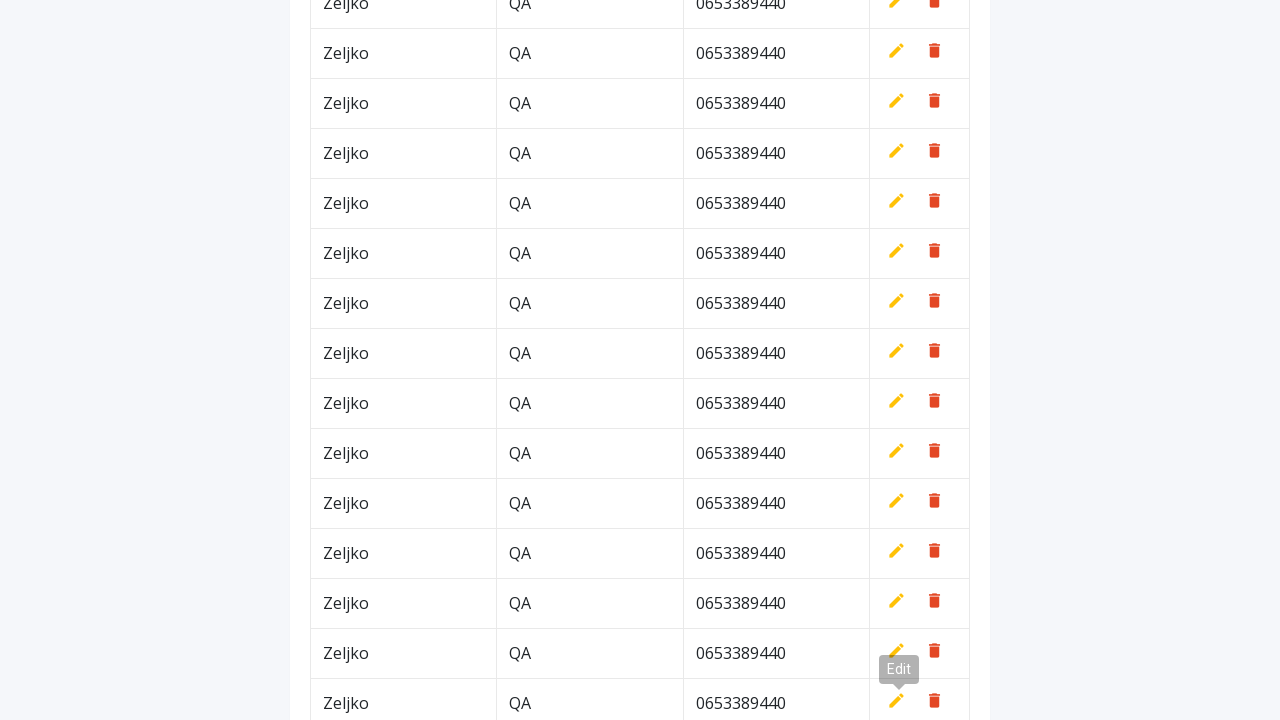

Clicked Add New button at (920, 65) on button.btn
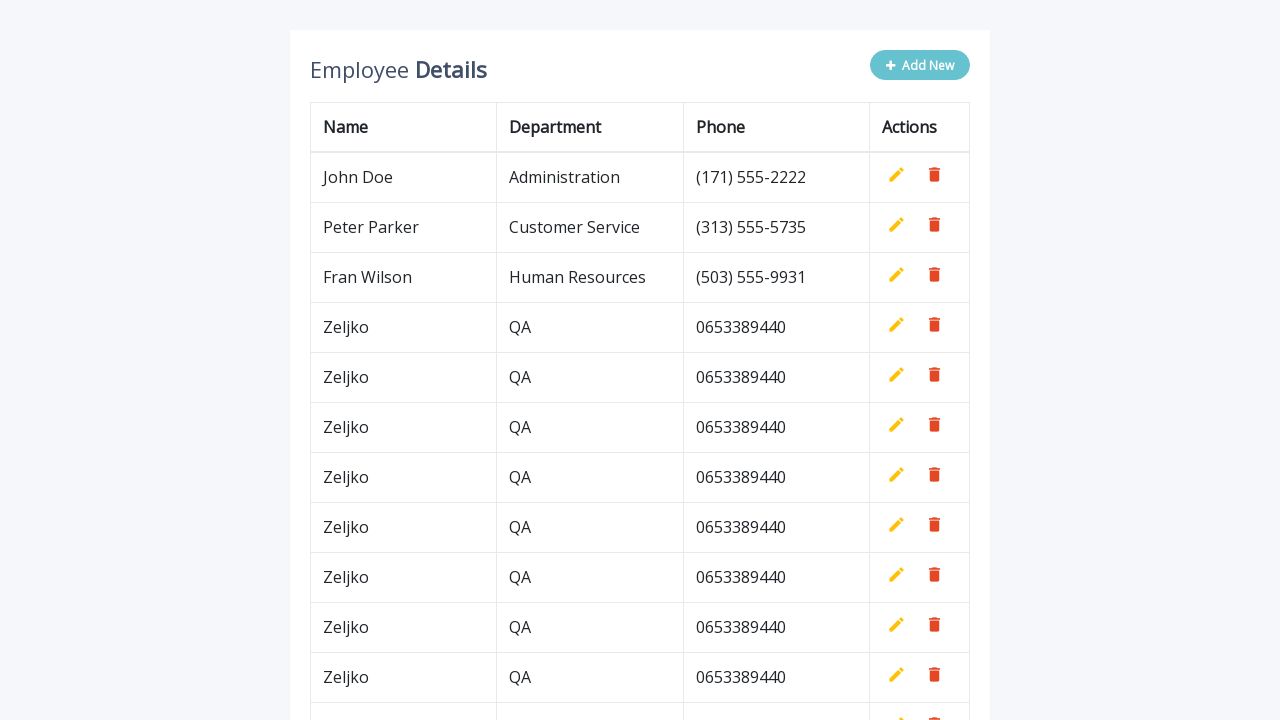

Filled name field with 'Zeljko' on #name
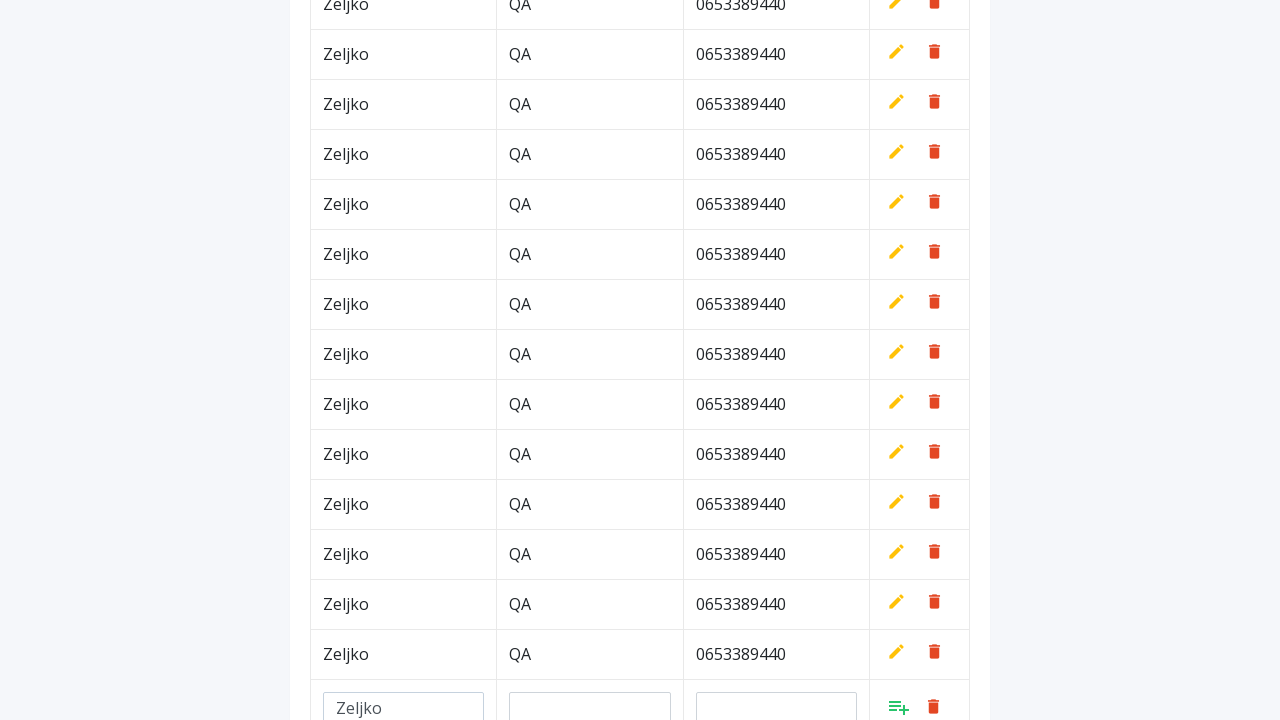

Filled department field with 'QA' on #department
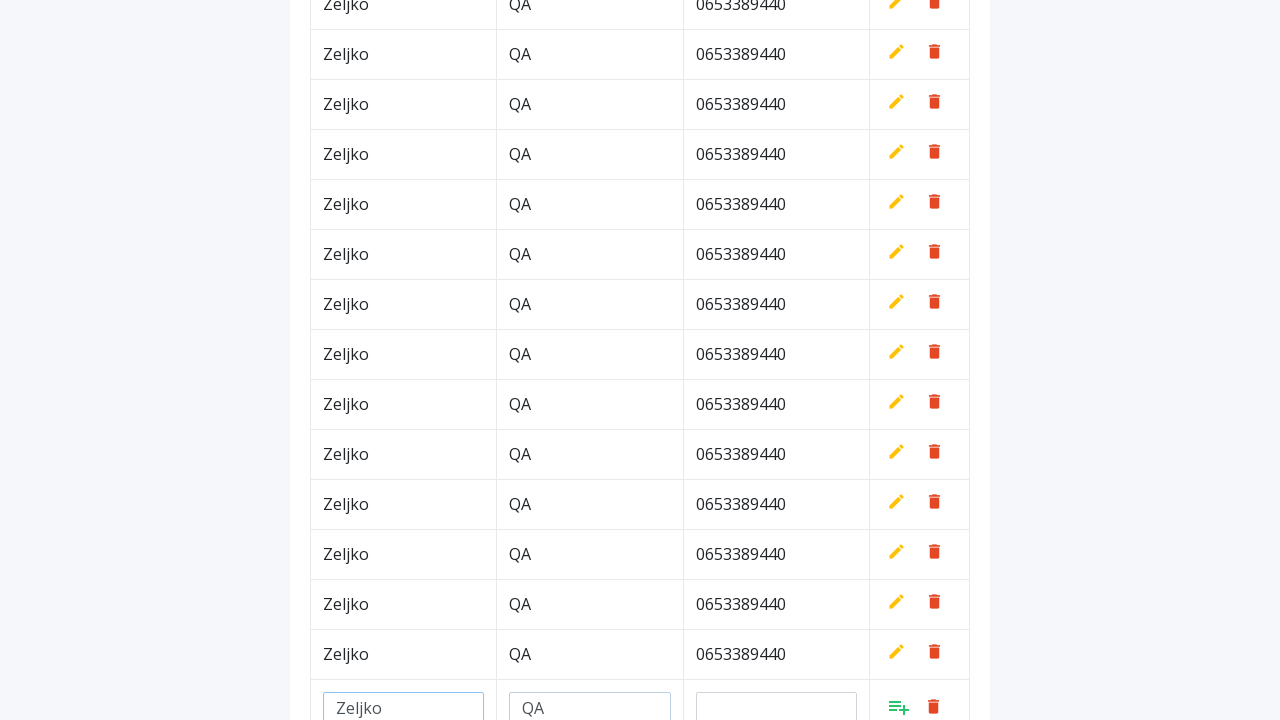

Filled phone field with '0653389440' on #phone
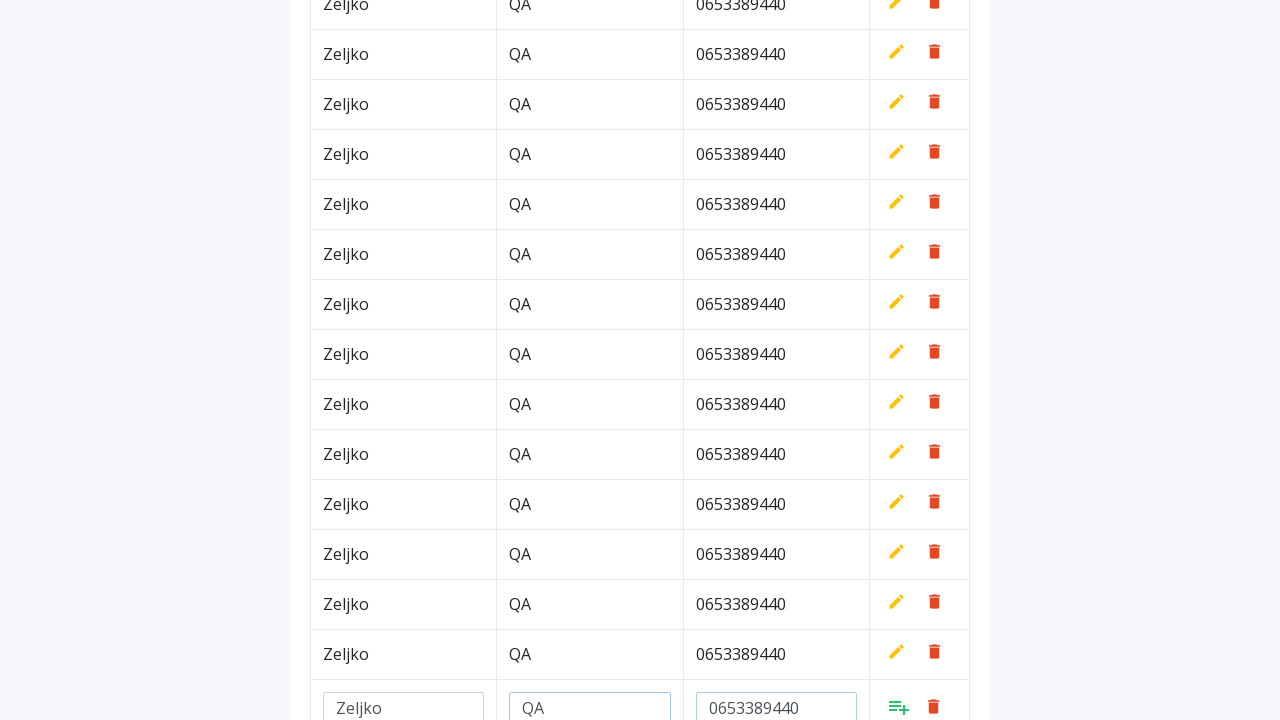

Clicked Add button to save row at (899, 706) on a.add[style*='inline']
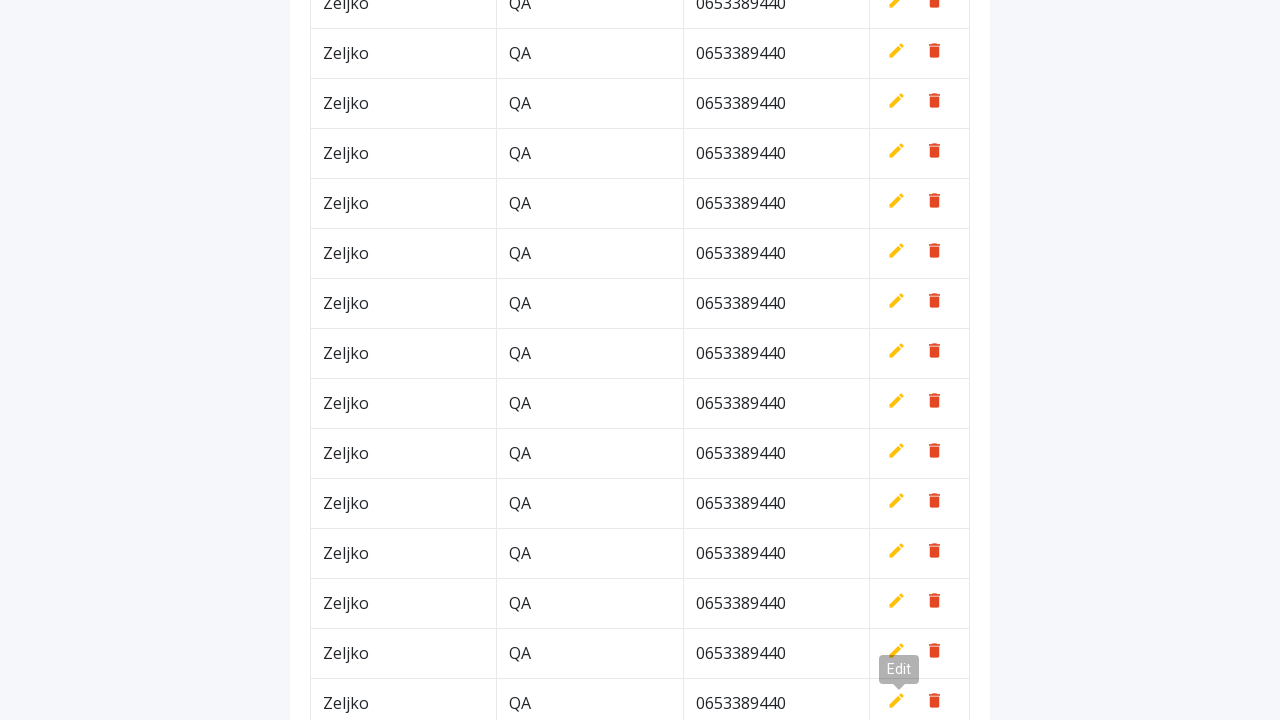

Clicked Add New button at (920, 65) on button.btn
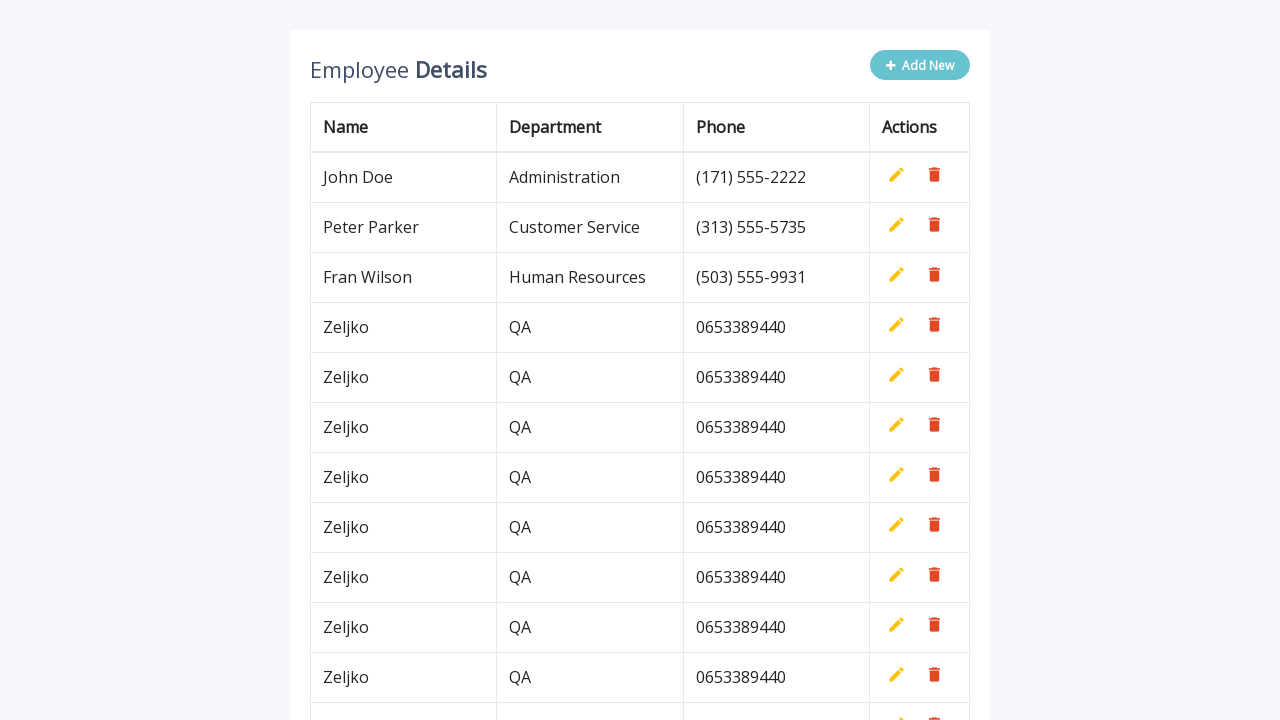

Filled name field with 'Zeljko' on #name
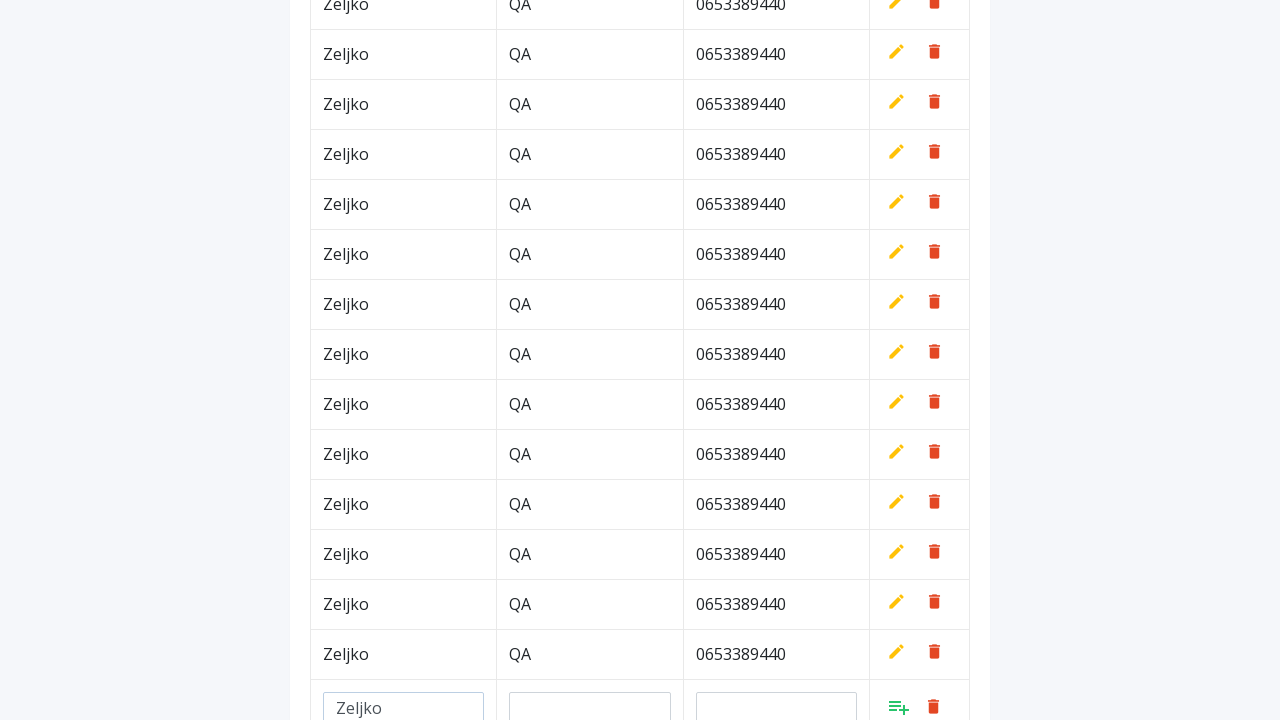

Filled department field with 'QA' on #department
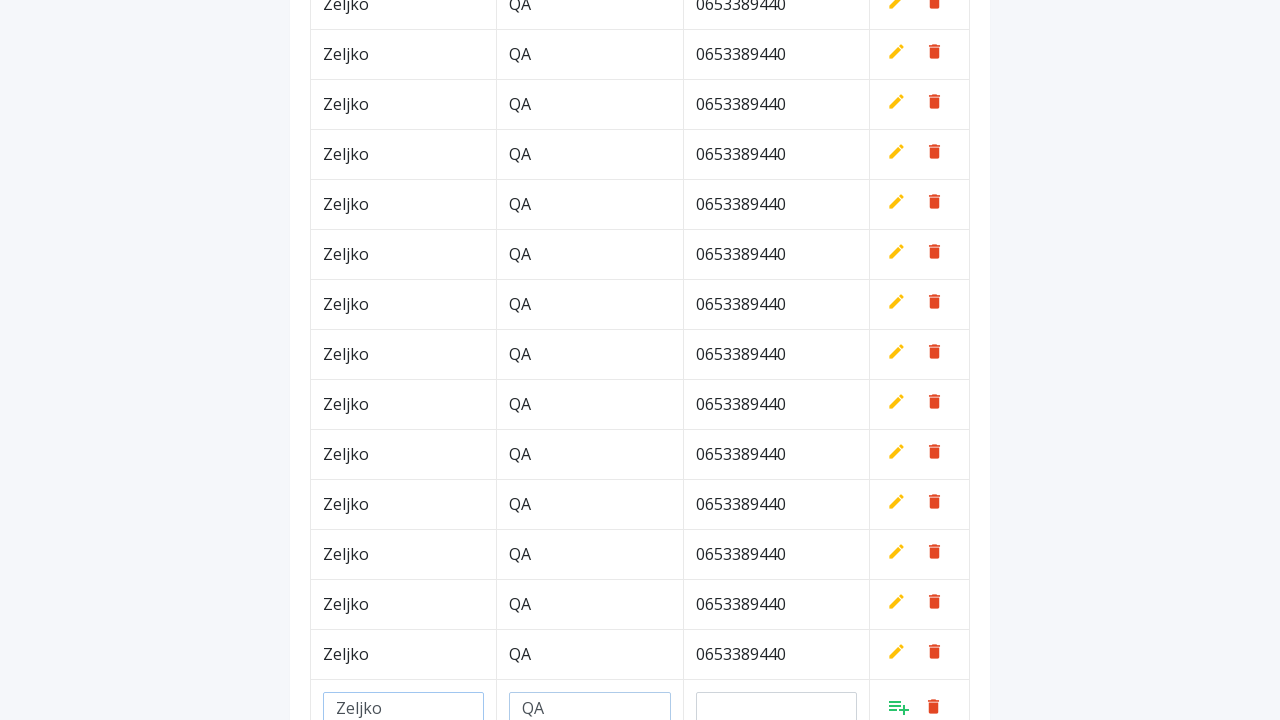

Filled phone field with '0653389440' on #phone
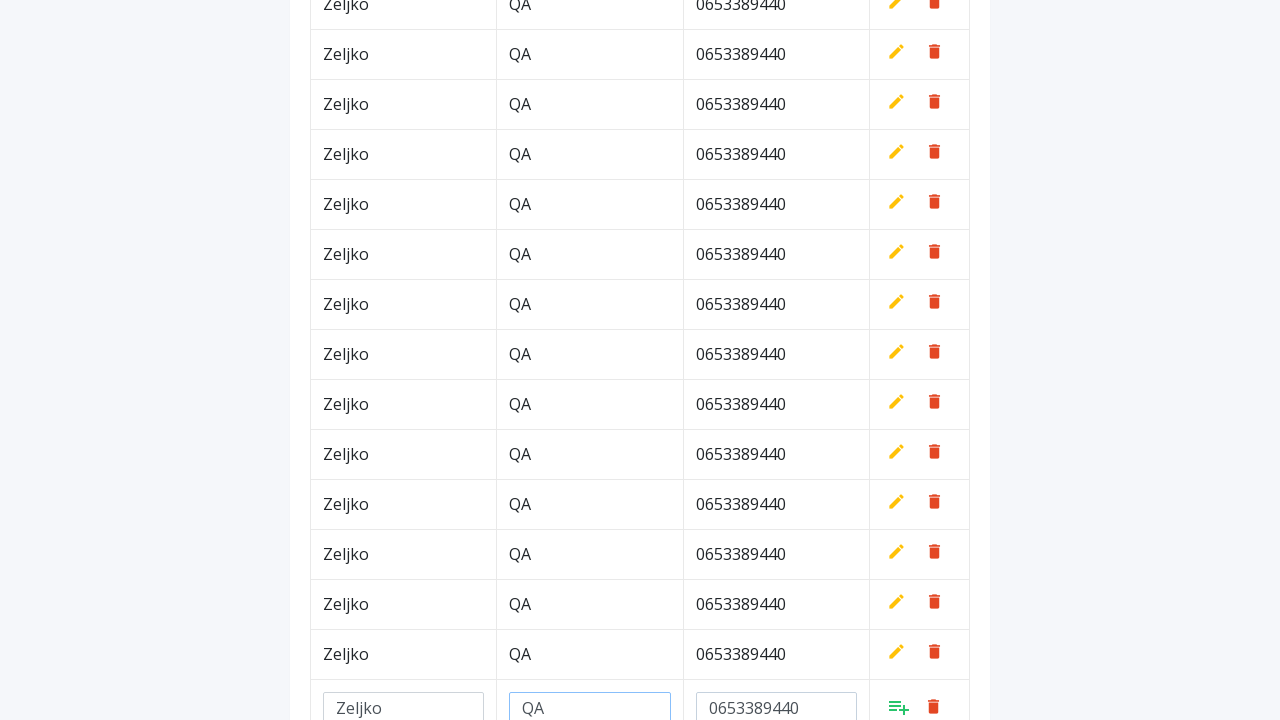

Clicked Add button to save row at (899, 706) on a.add[style*='inline']
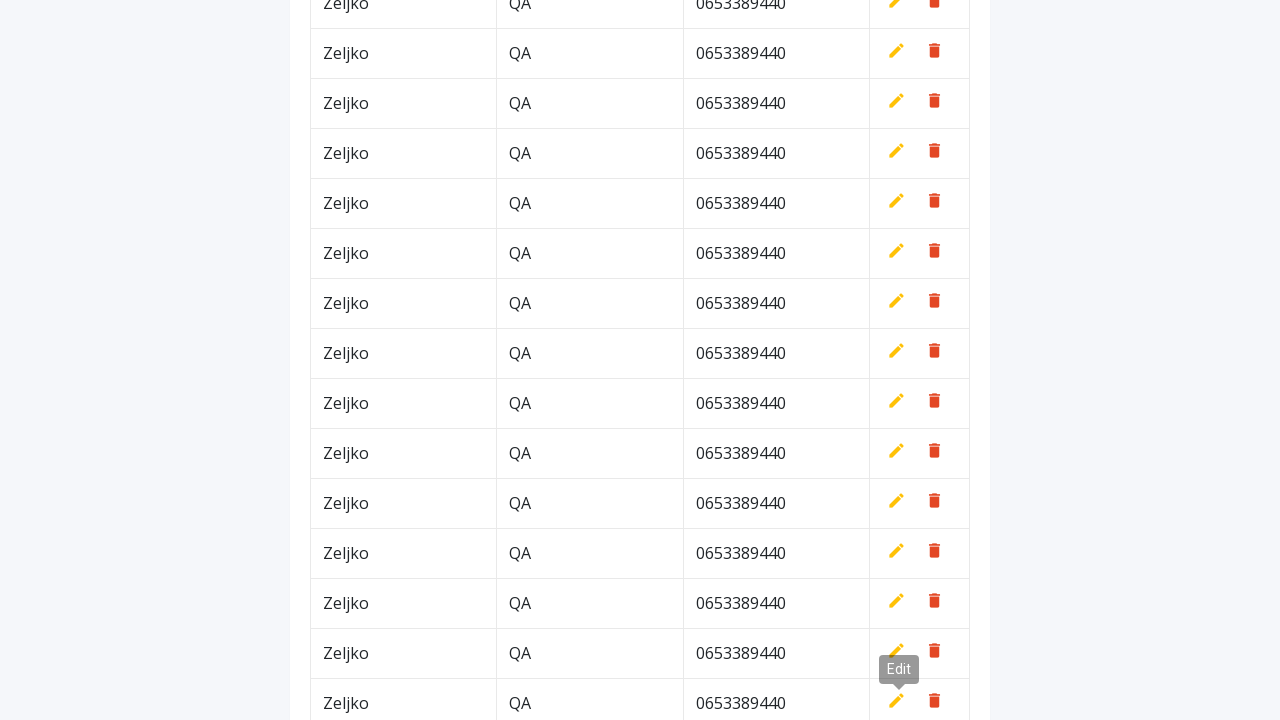

Clicked Add New button at (920, 65) on button.btn
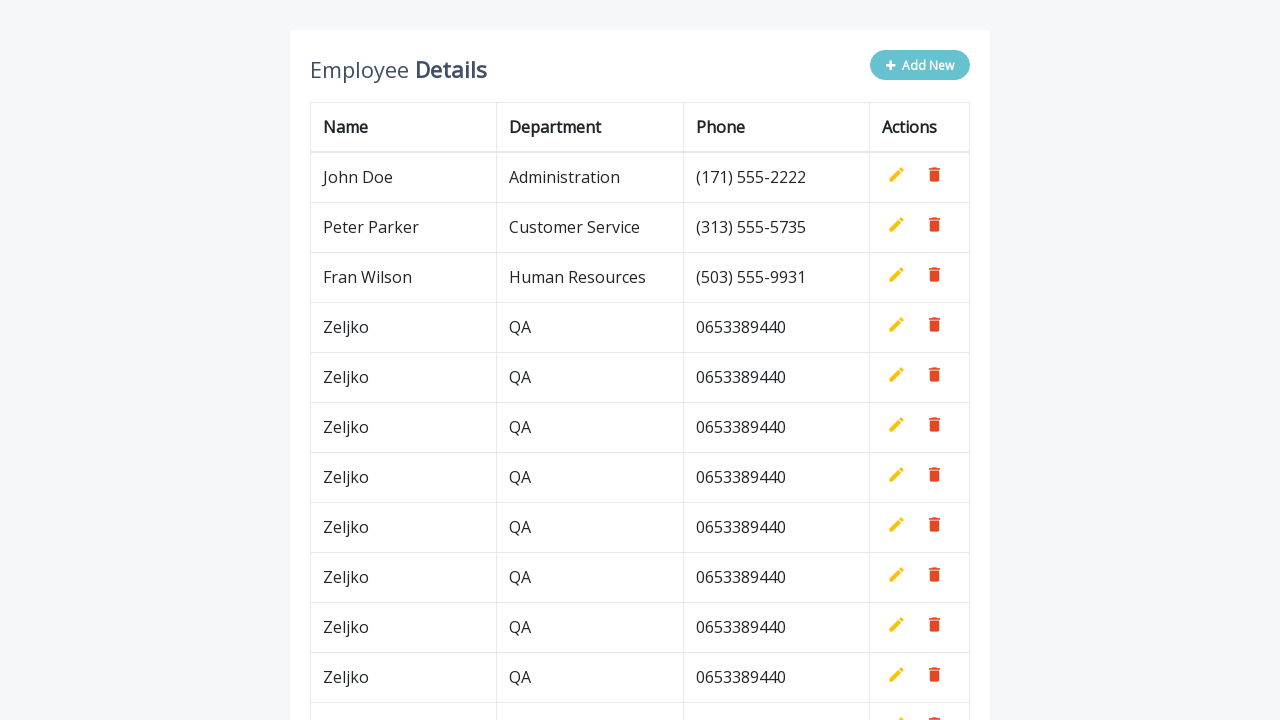

Filled name field with 'Zeljko' on #name
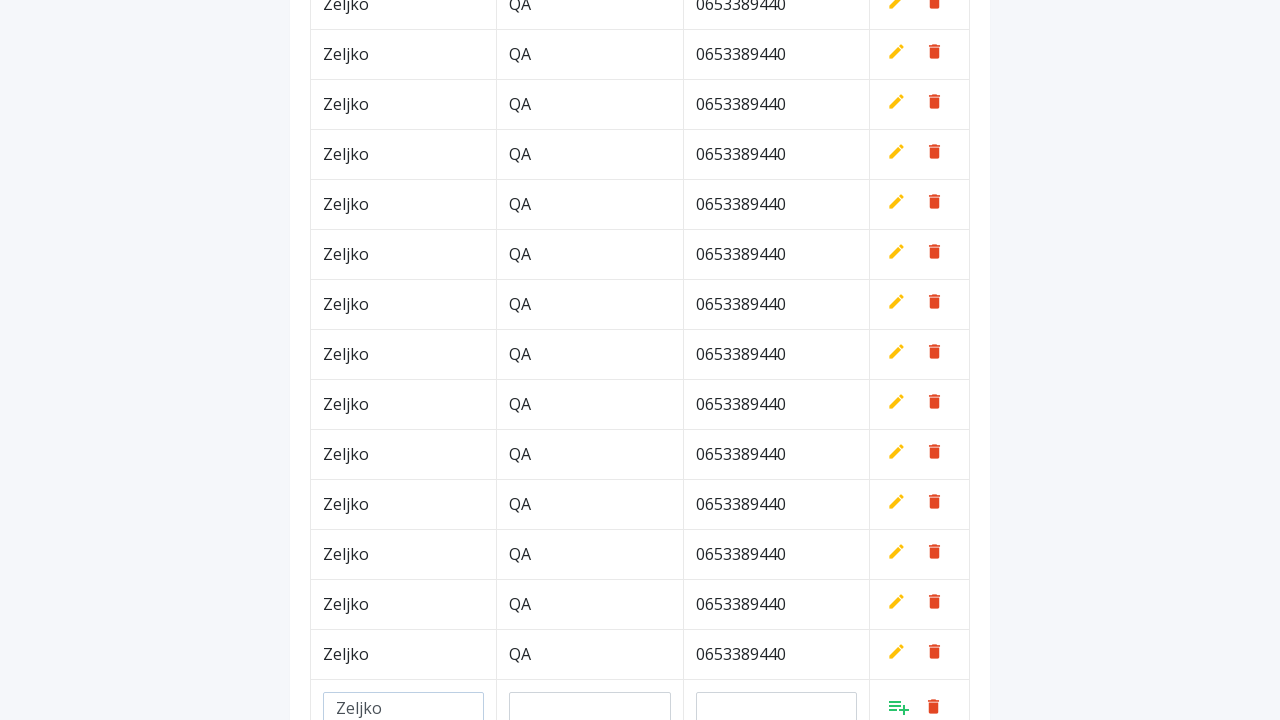

Filled department field with 'QA' on #department
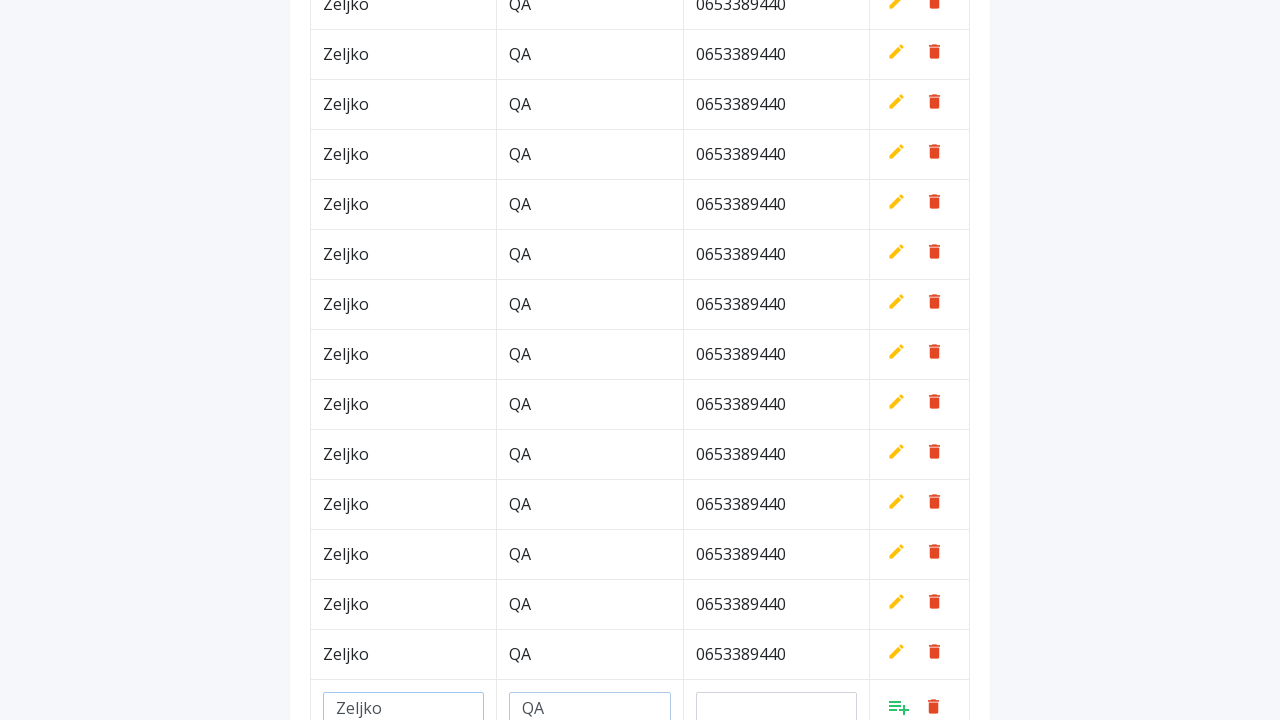

Filled phone field with '0653389440' on #phone
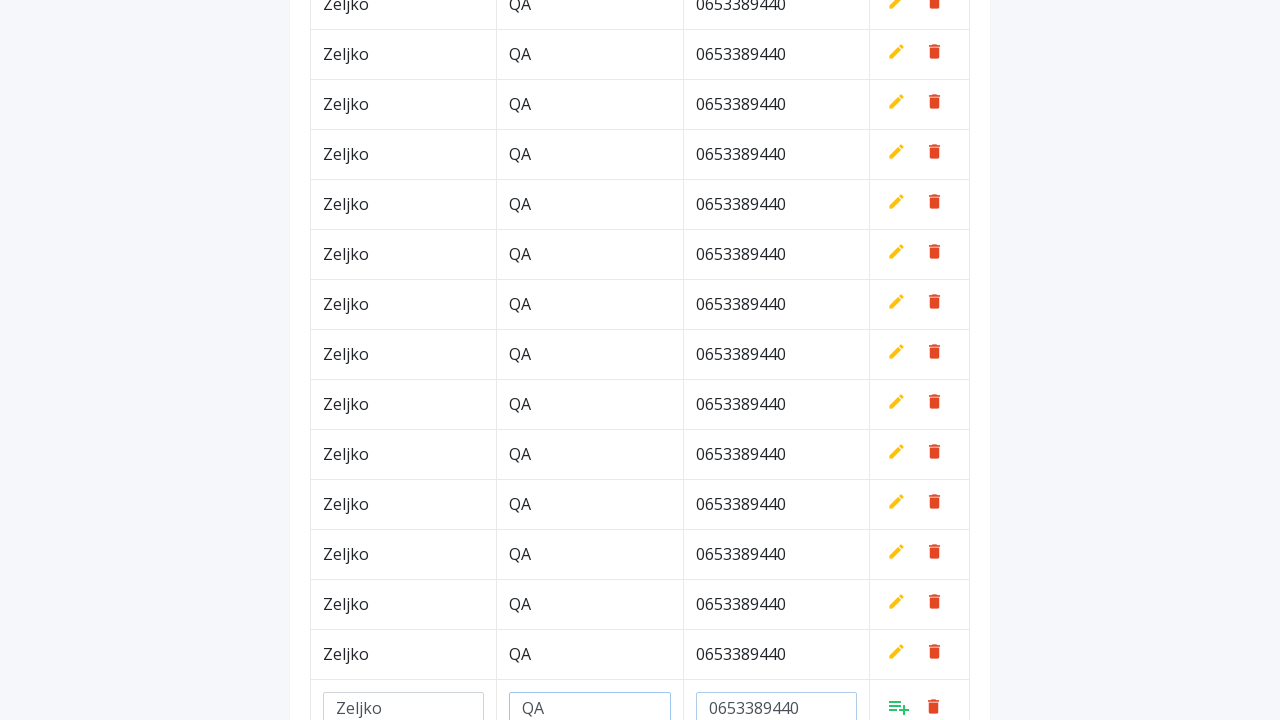

Clicked Add button to save row at (899, 706) on a.add[style*='inline']
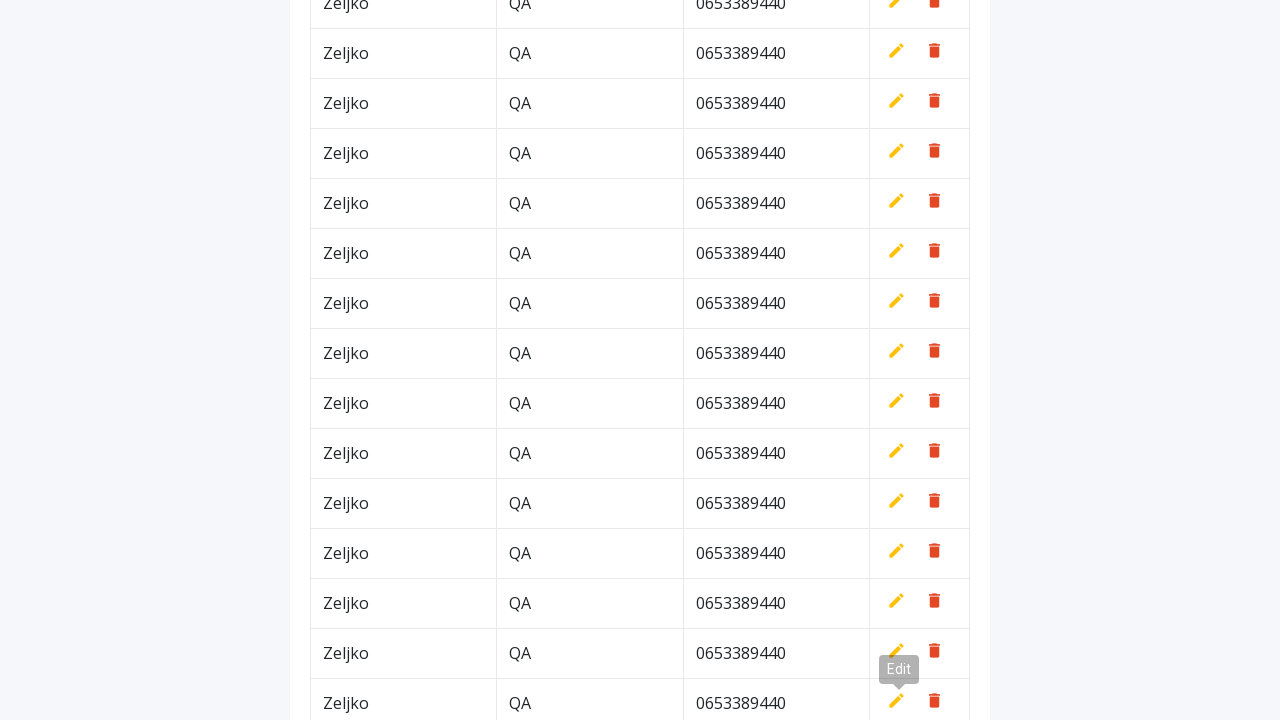

Clicked Add New button at (920, 65) on button.btn
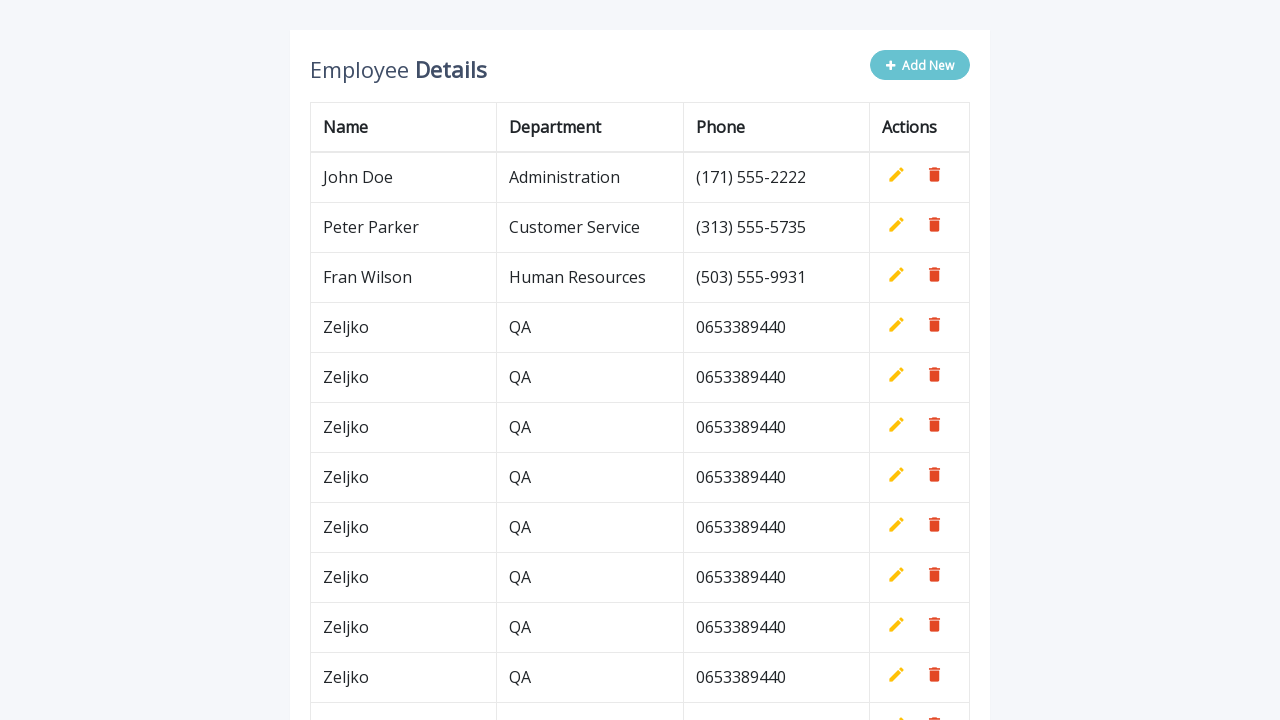

Filled name field with 'Zeljko' on #name
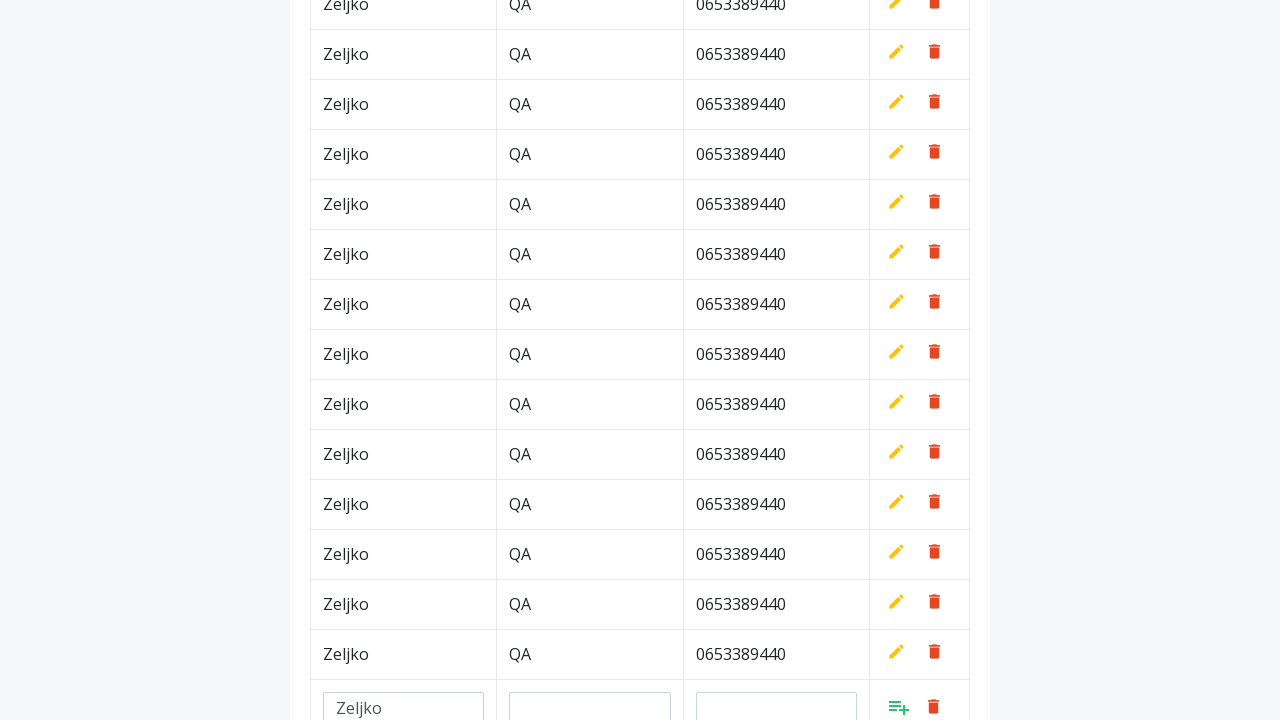

Filled department field with 'QA' on #department
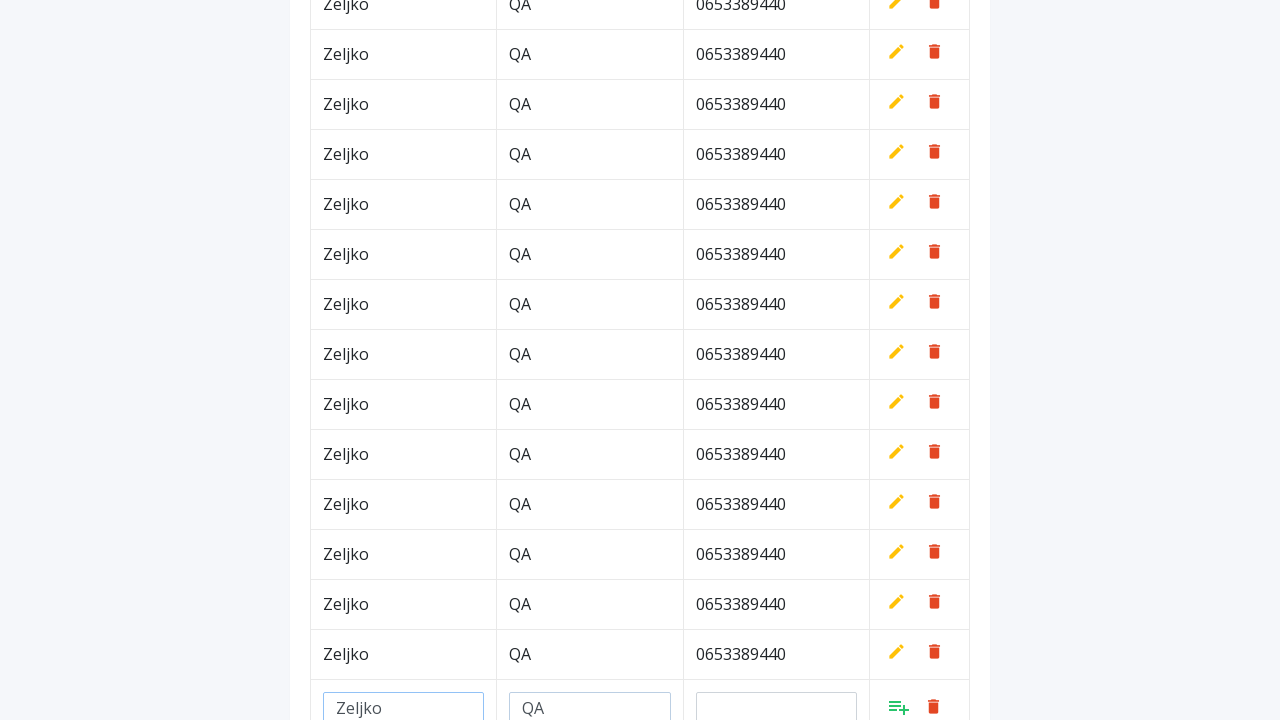

Filled phone field with '0653389440' on #phone
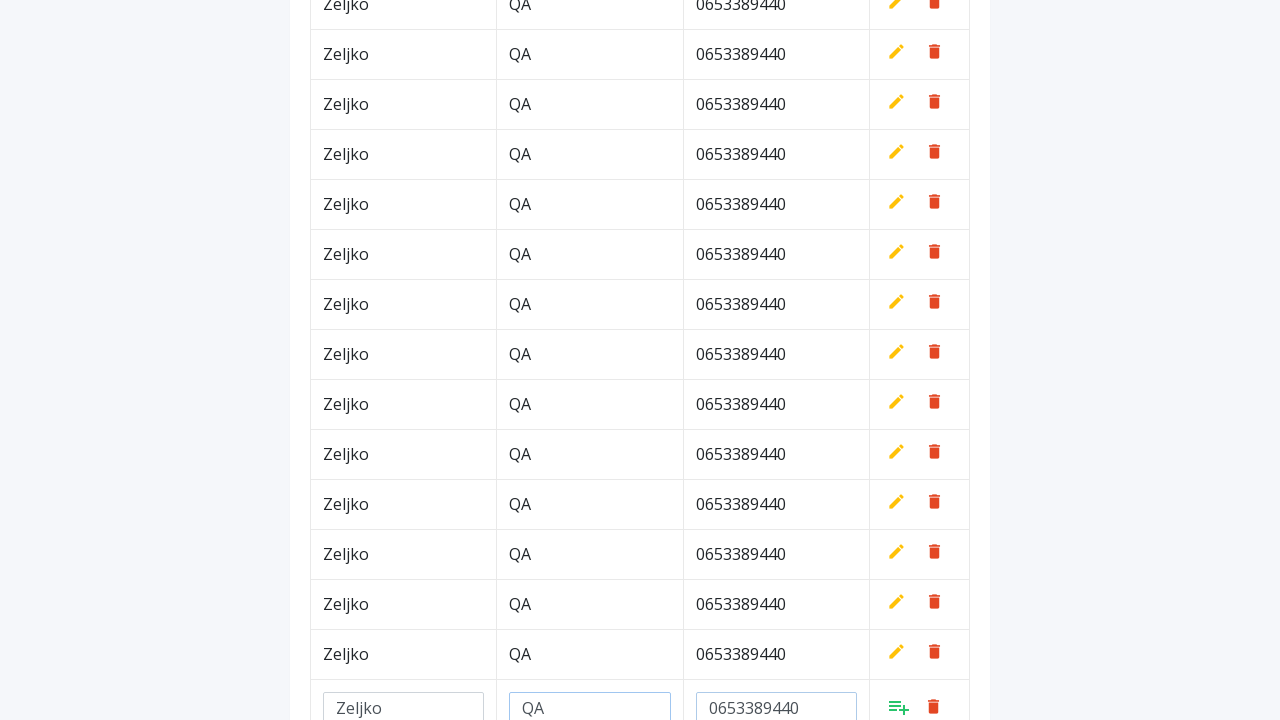

Clicked Add button to save row at (899, 706) on a.add[style*='inline']
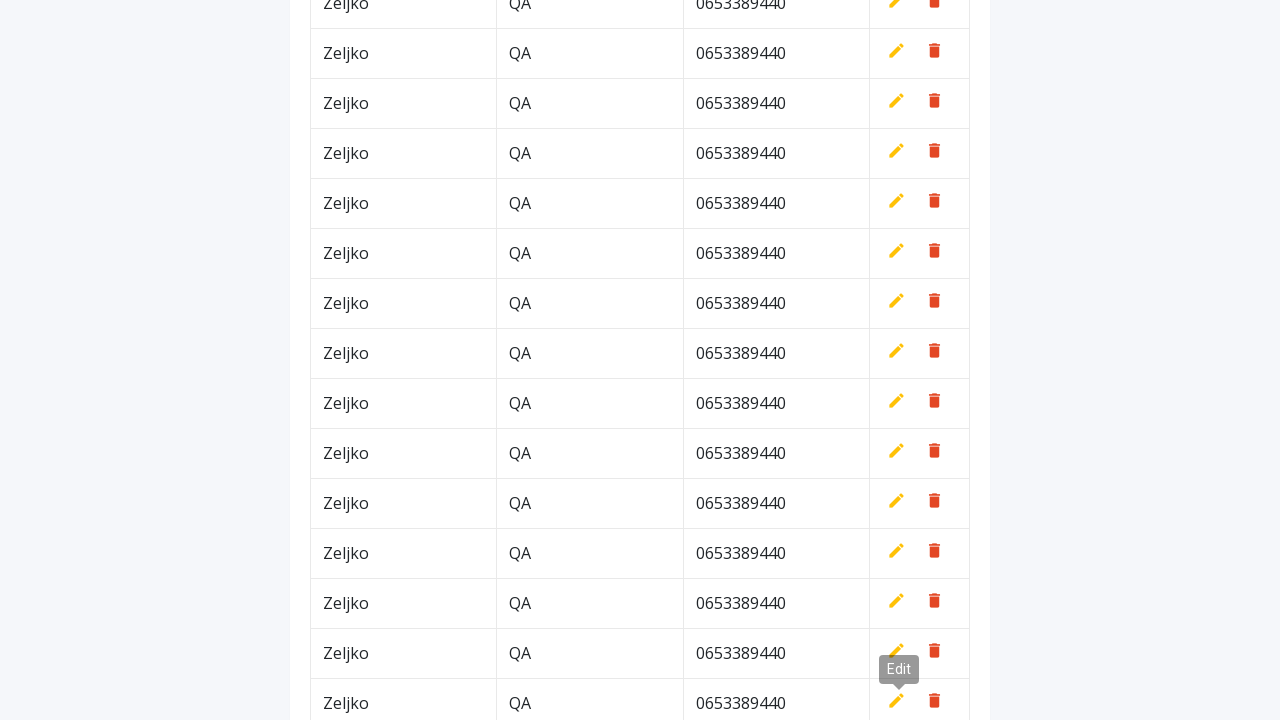

Clicked Add New button at (920, 65) on button.btn
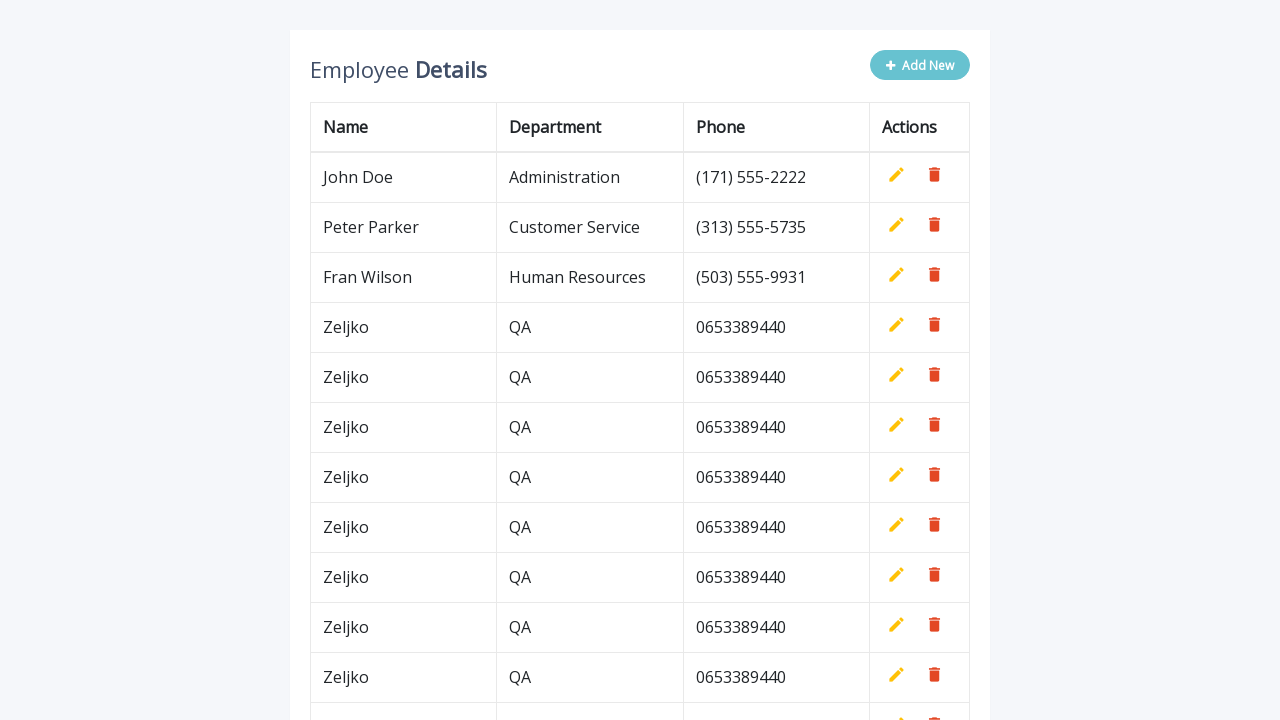

Filled name field with 'Zeljko' on #name
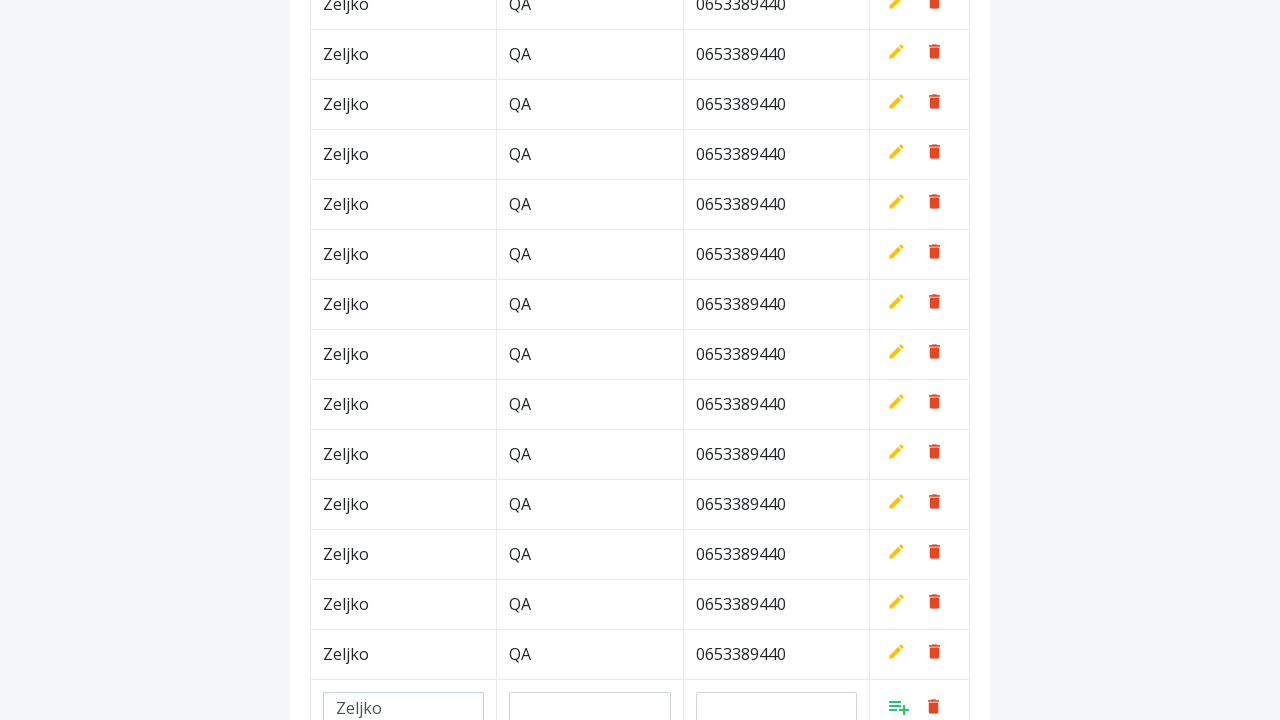

Filled department field with 'QA' on #department
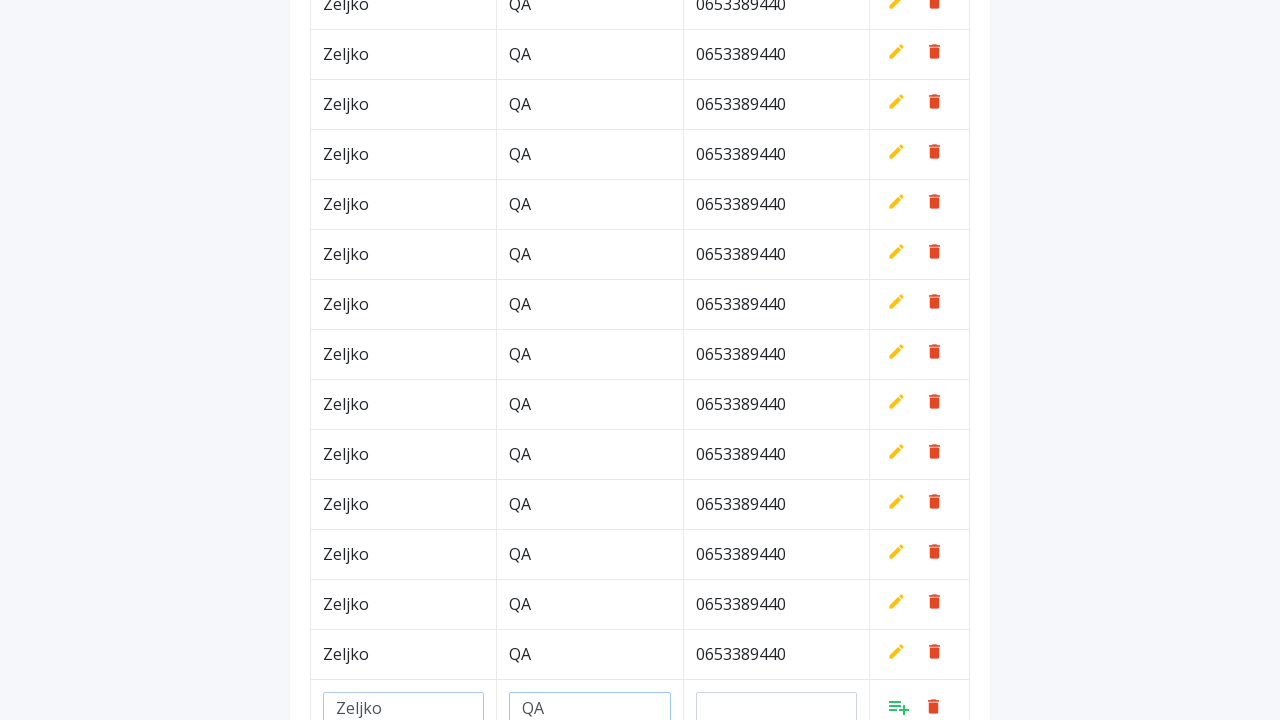

Filled phone field with '0653389440' on #phone
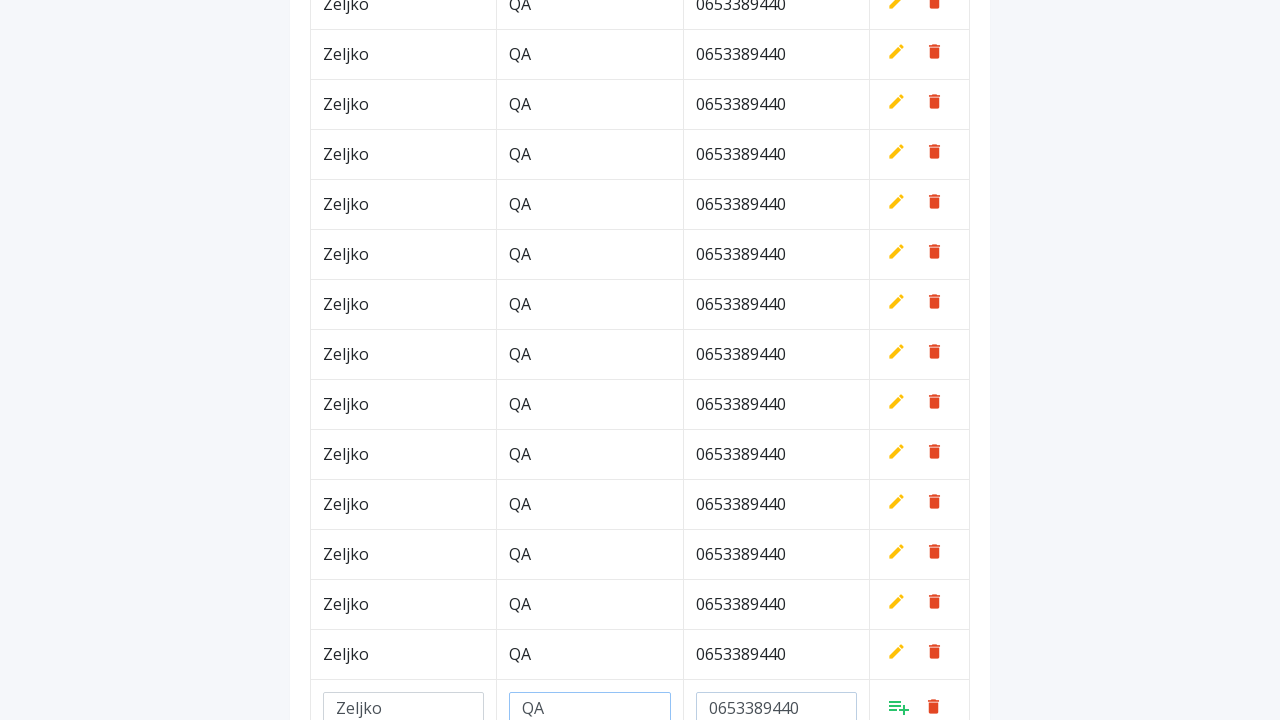

Clicked Add button to save row at (899, 706) on a.add[style*='inline']
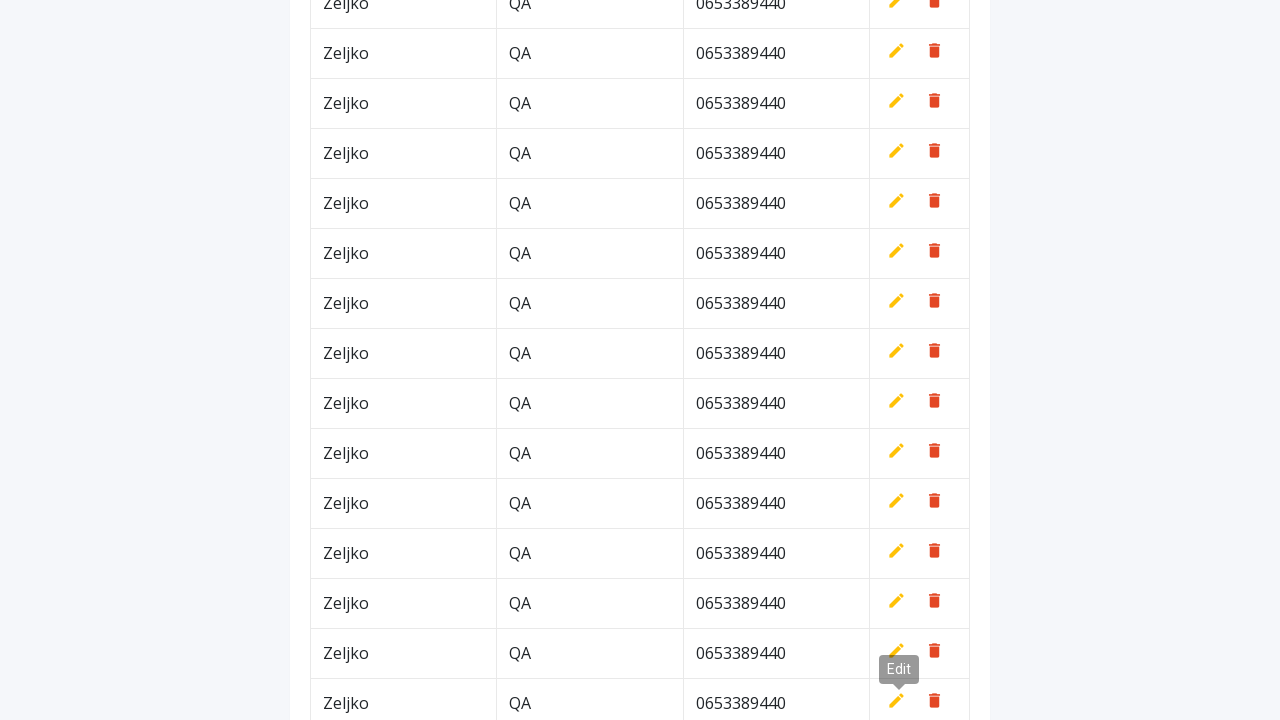

Clicked Add New button at (920, 65) on button.btn
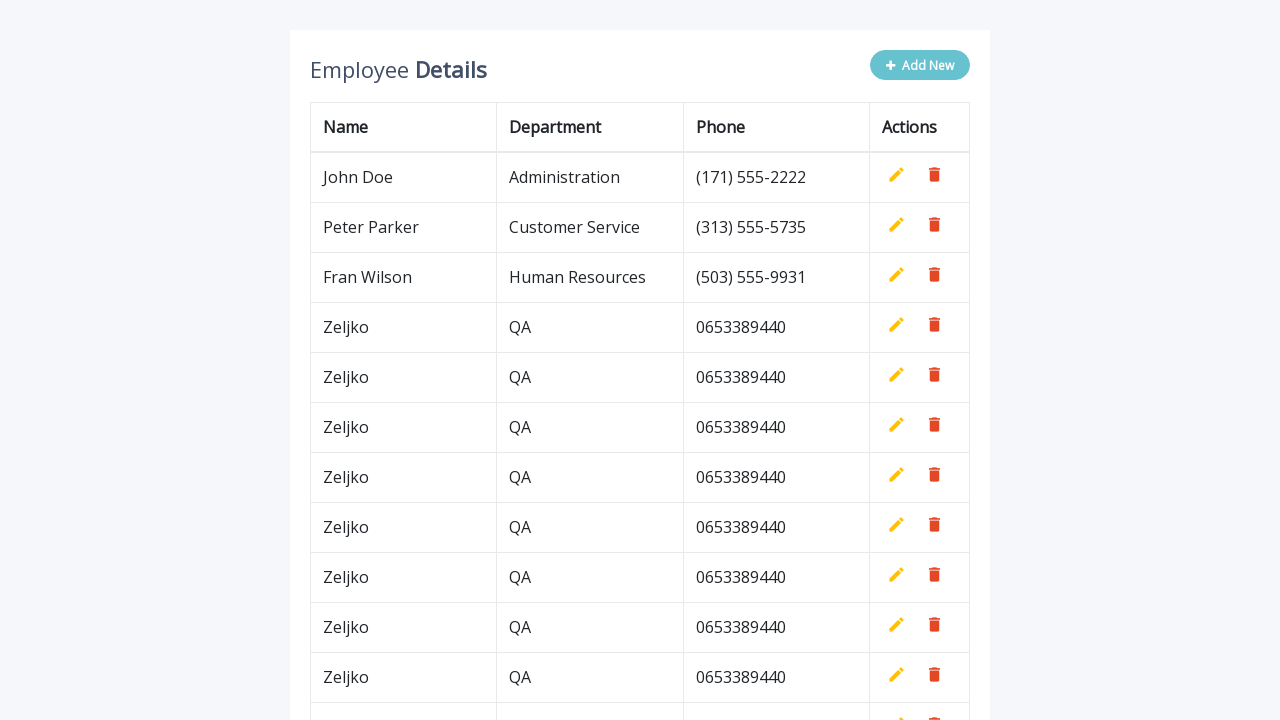

Filled name field with 'Zeljko' on #name
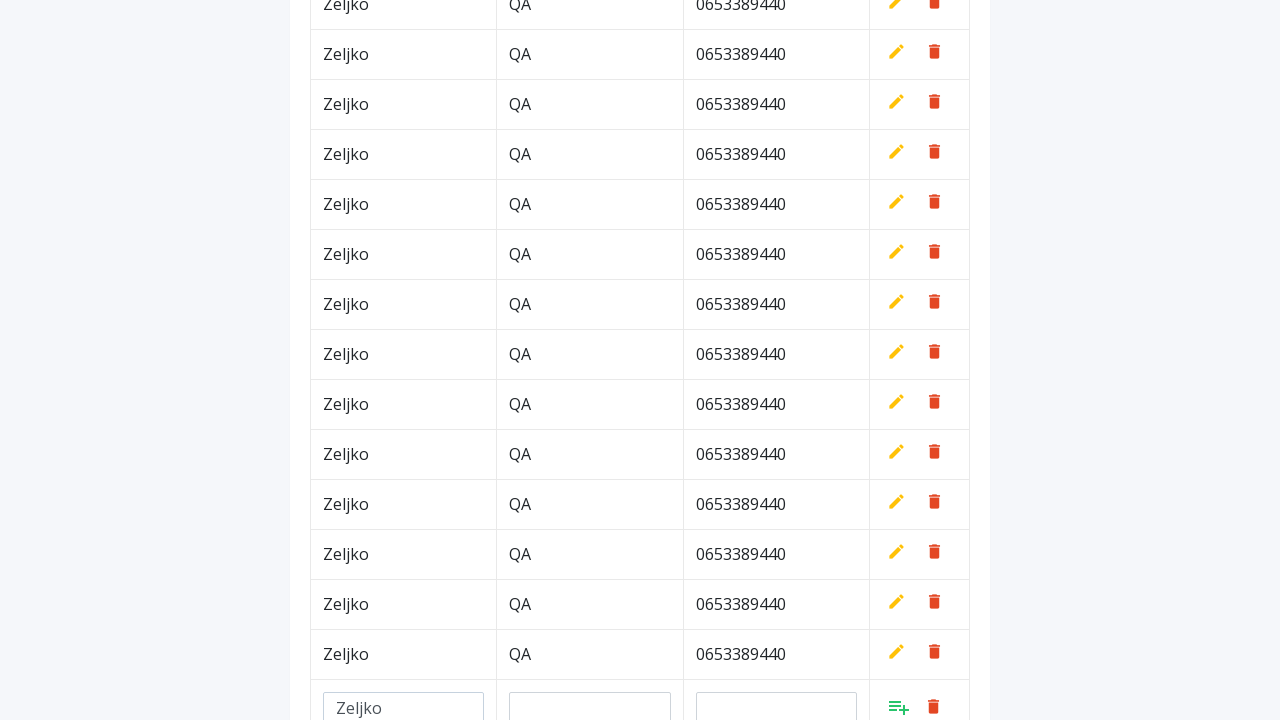

Filled department field with 'QA' on #department
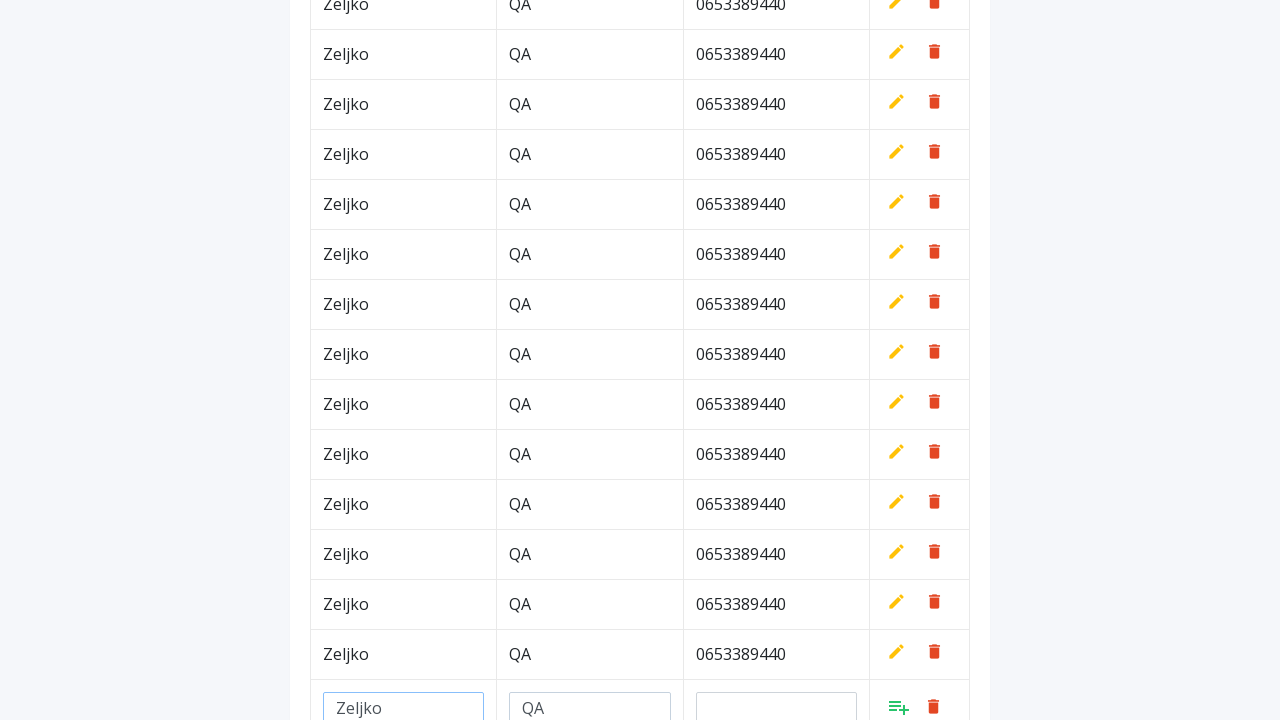

Filled phone field with '0653389440' on #phone
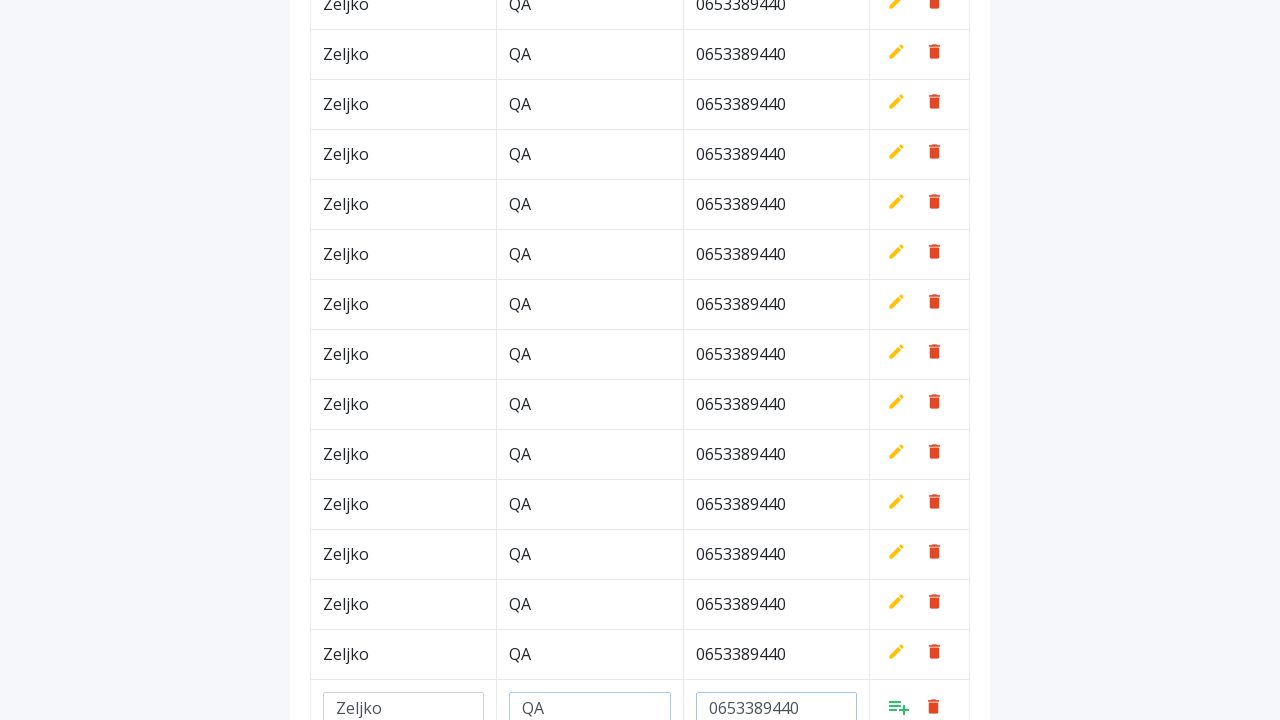

Clicked Add button to save row at (899, 706) on a.add[style*='inline']
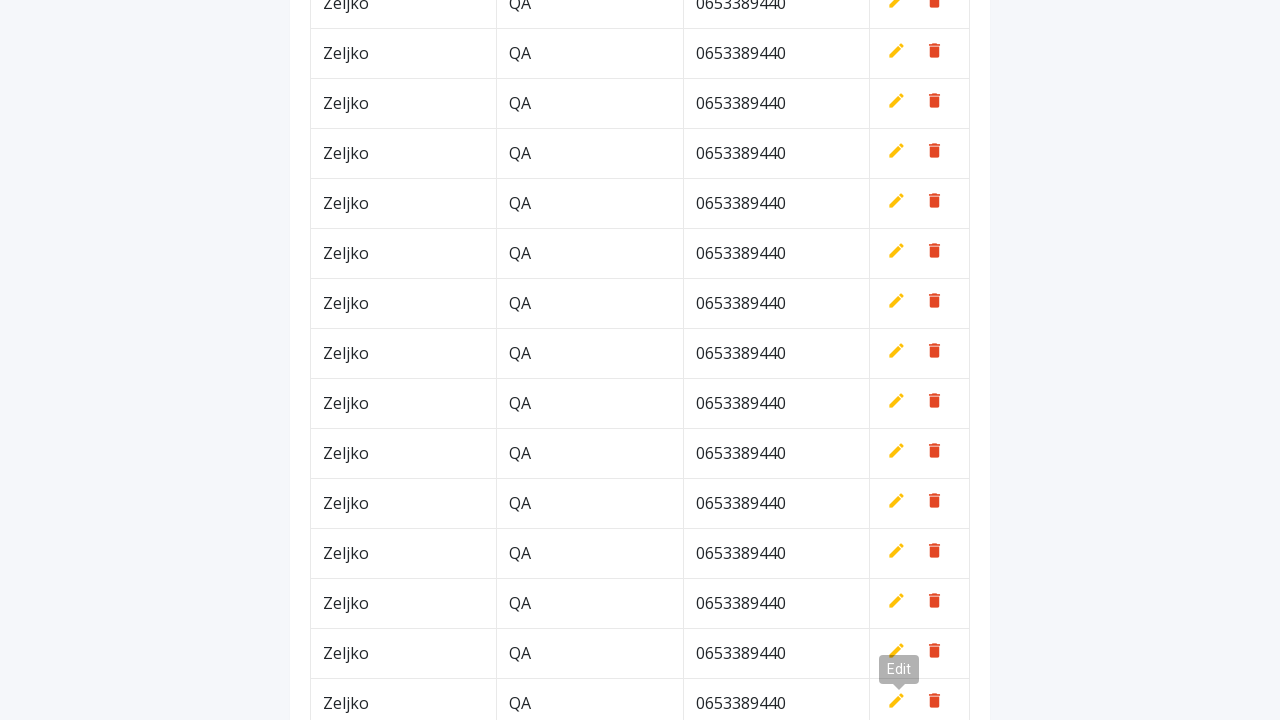

Clicked Add New button at (920, 65) on button.btn
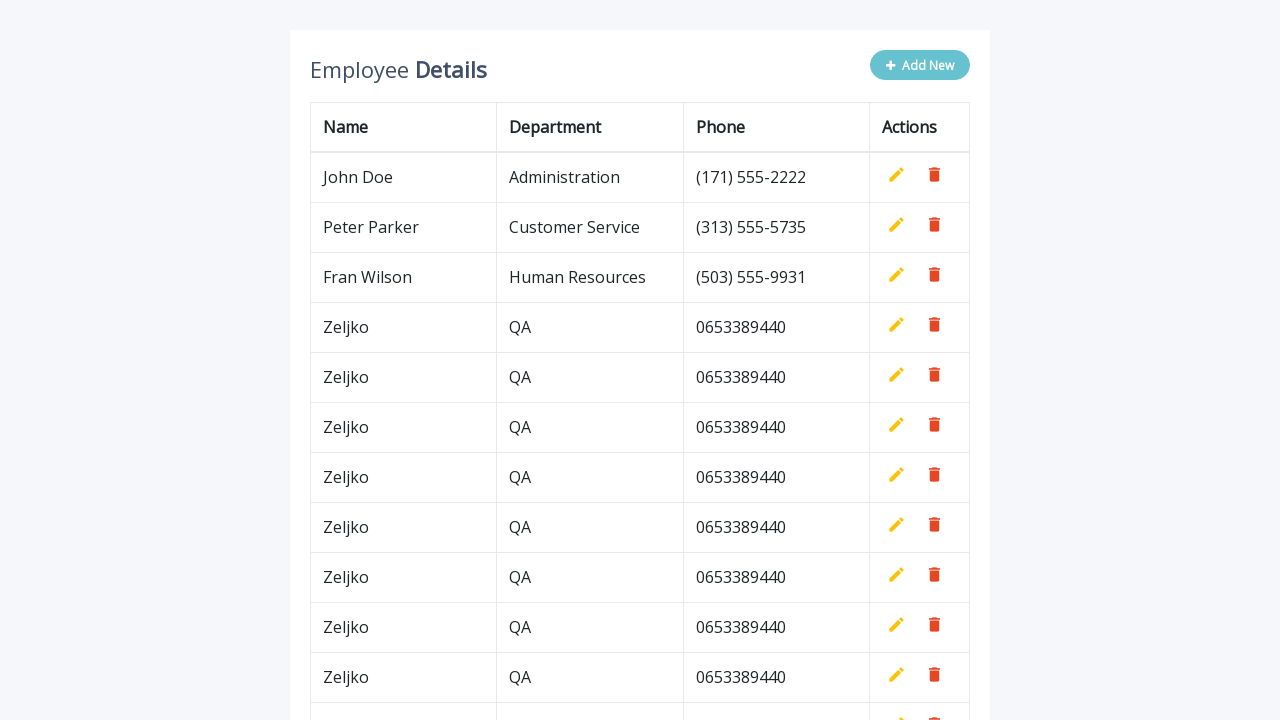

Filled name field with 'Zeljko' on #name
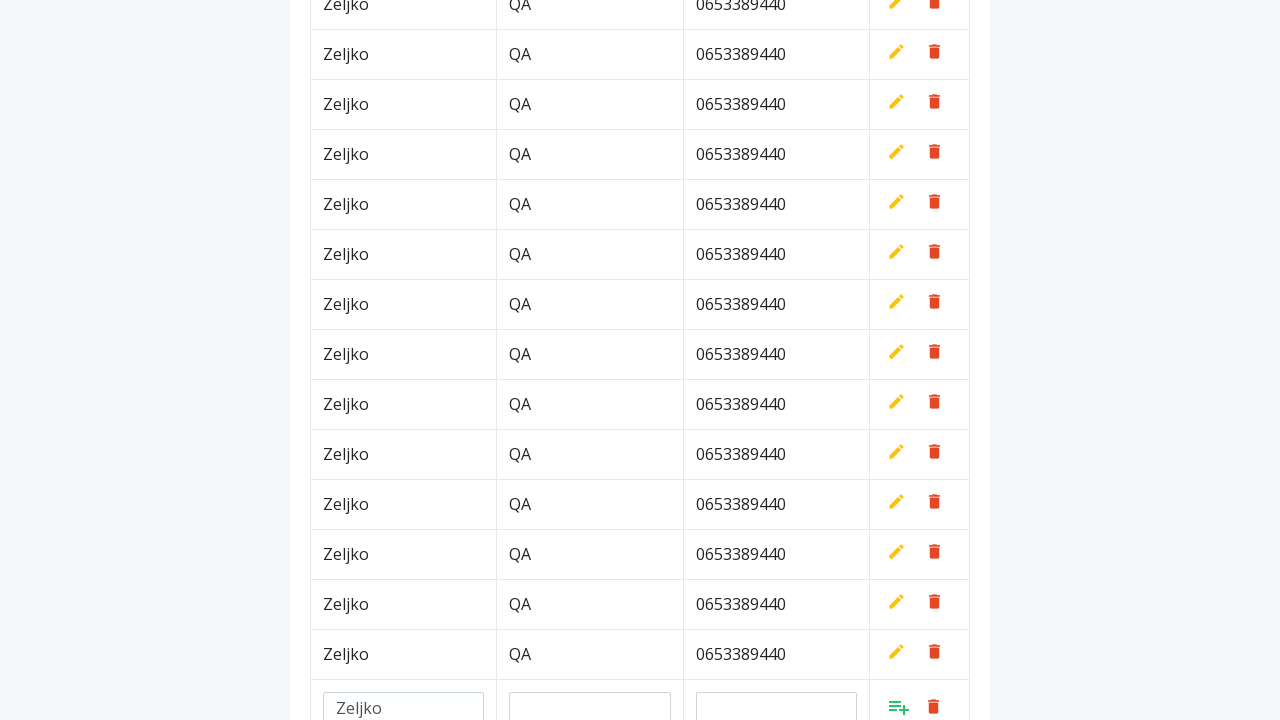

Filled department field with 'QA' on #department
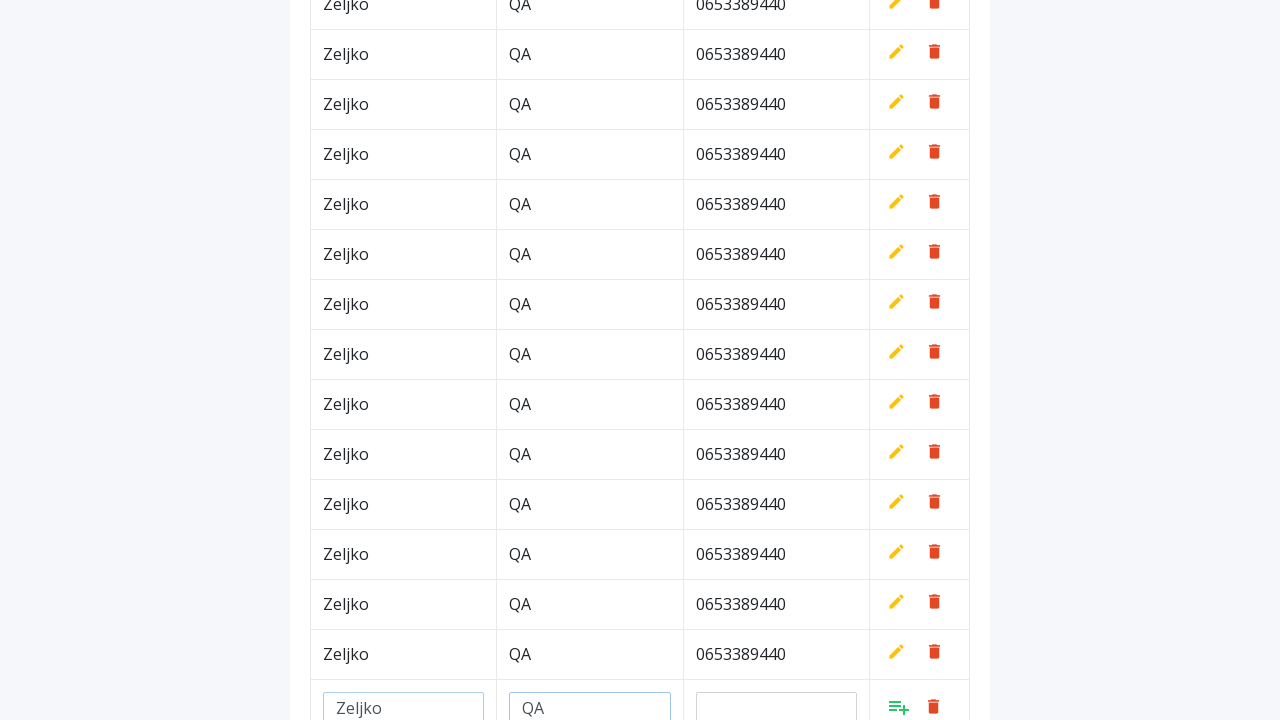

Filled phone field with '0653389440' on #phone
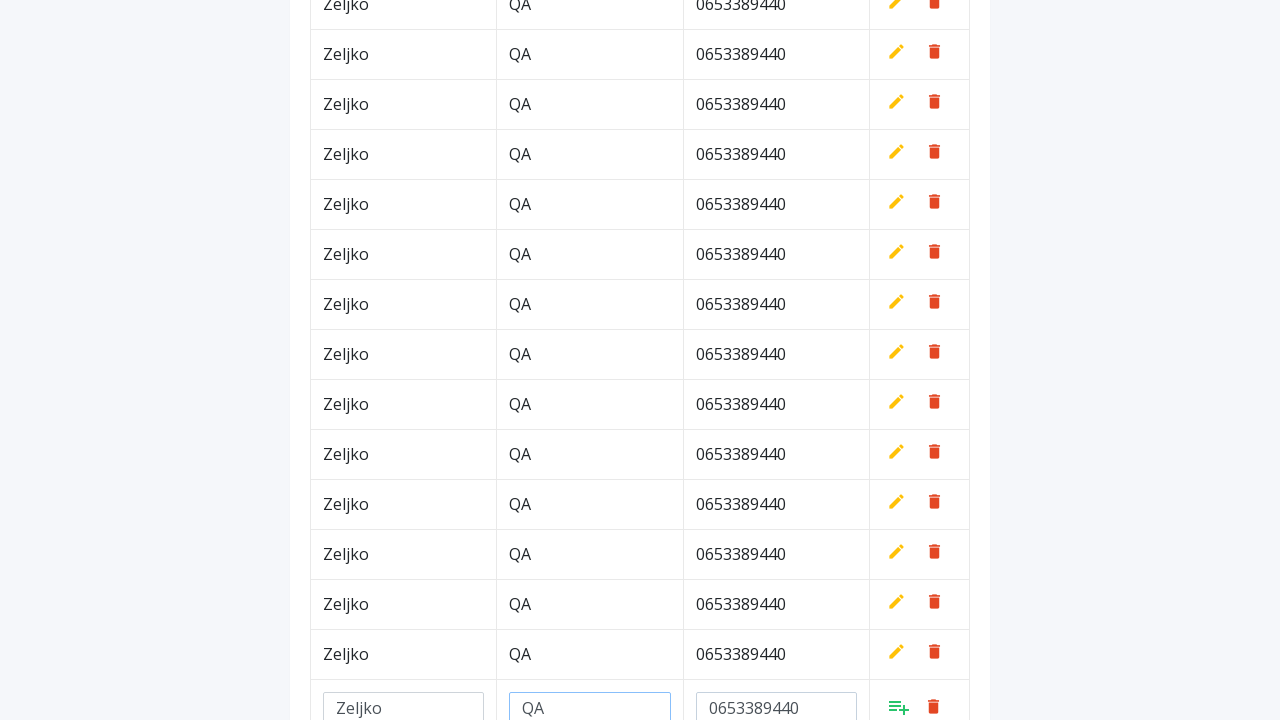

Clicked Add button to save row at (899, 706) on a.add[style*='inline']
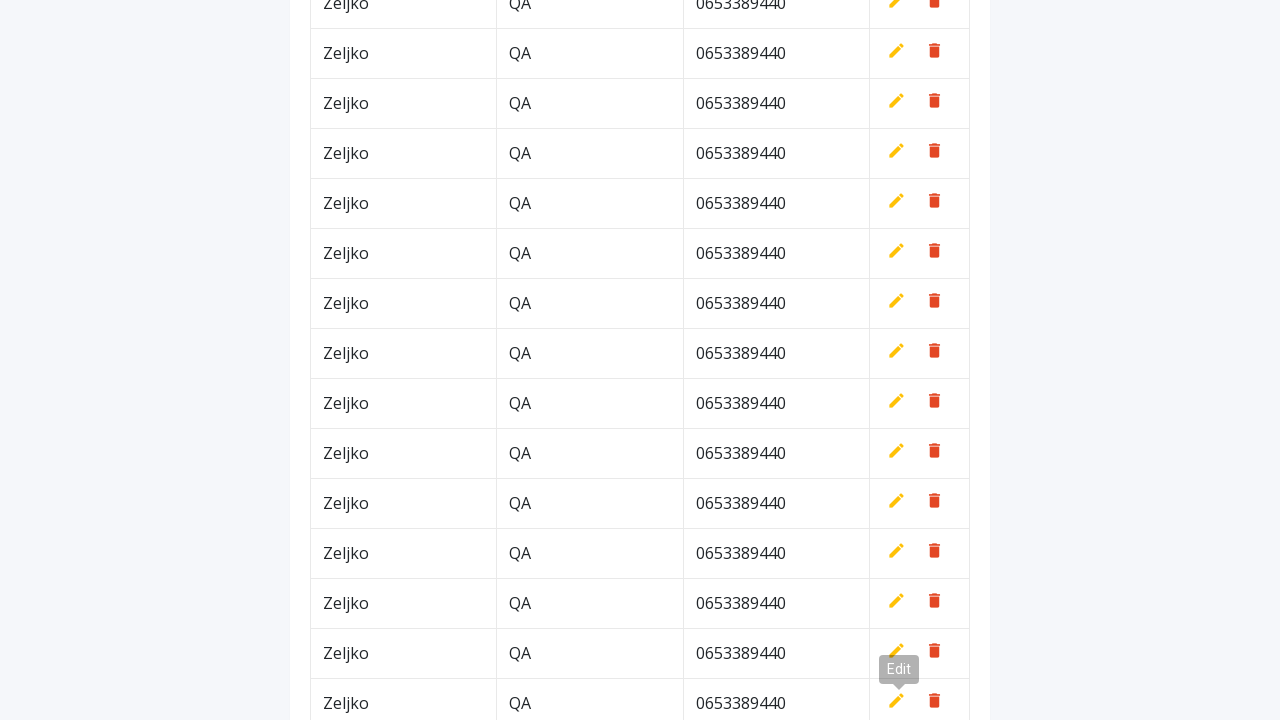

Clicked Add New button at (920, 65) on button.btn
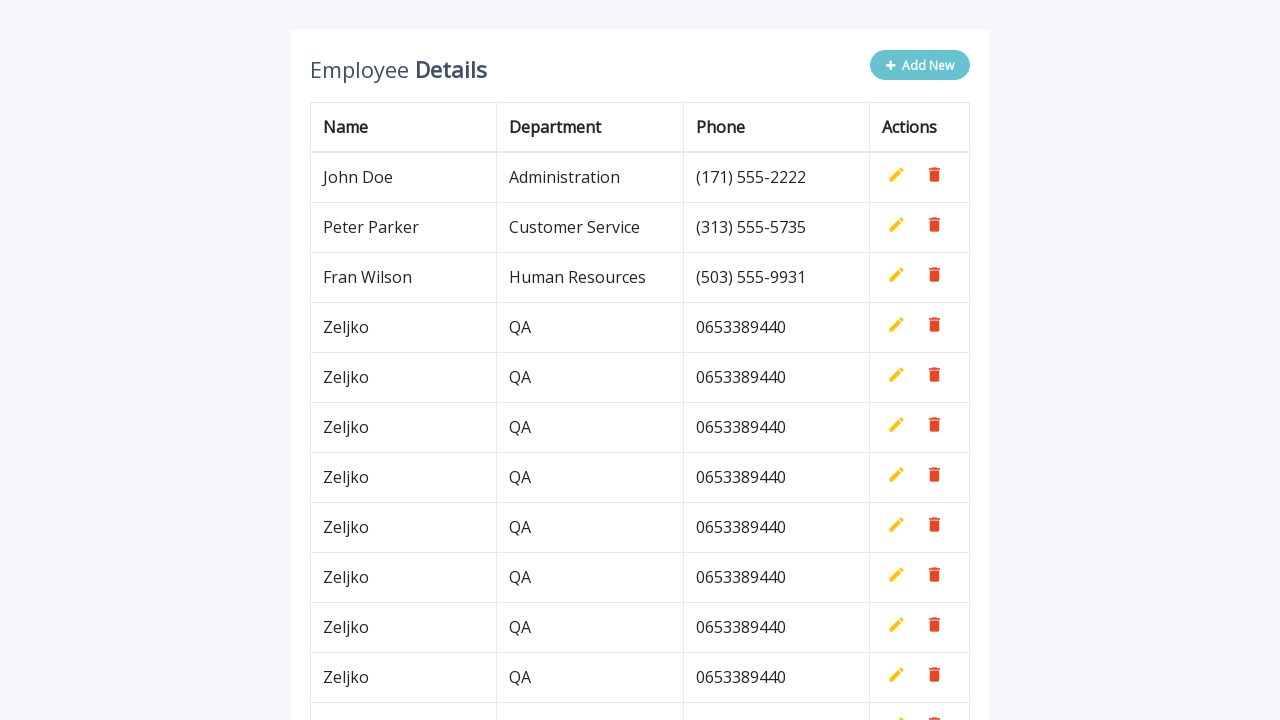

Filled name field with 'Zeljko' on #name
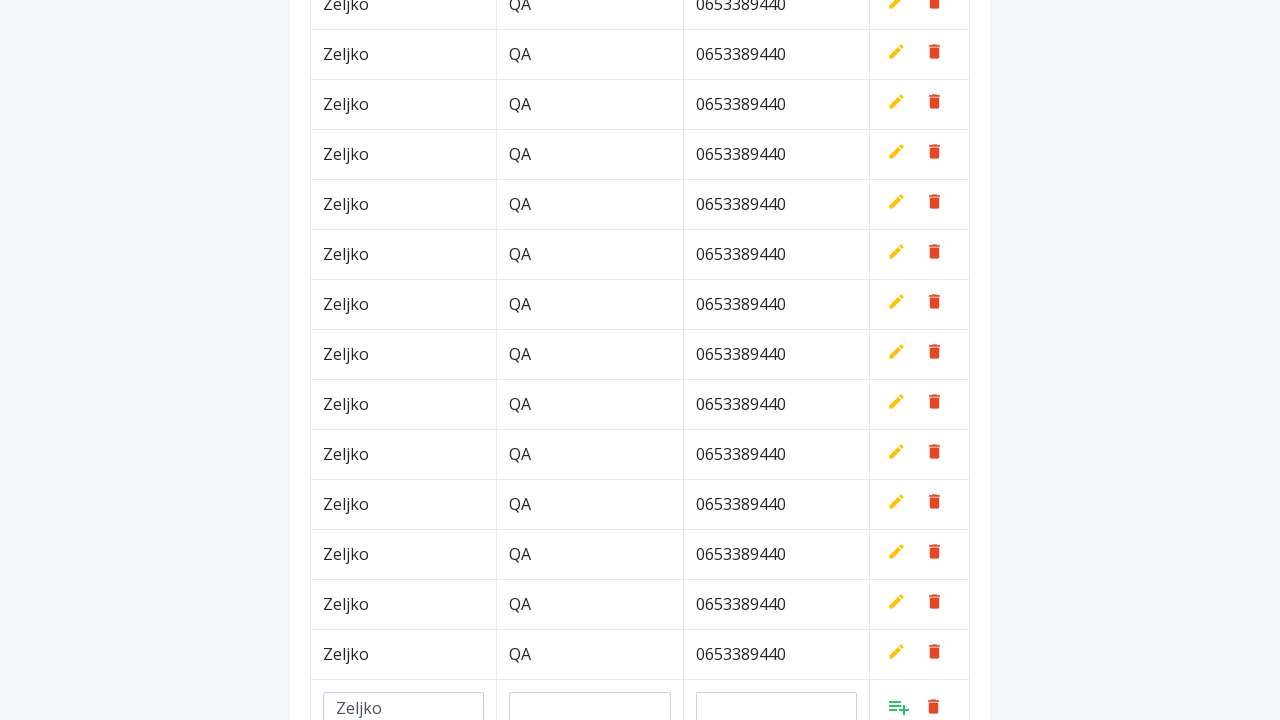

Filled department field with 'QA' on #department
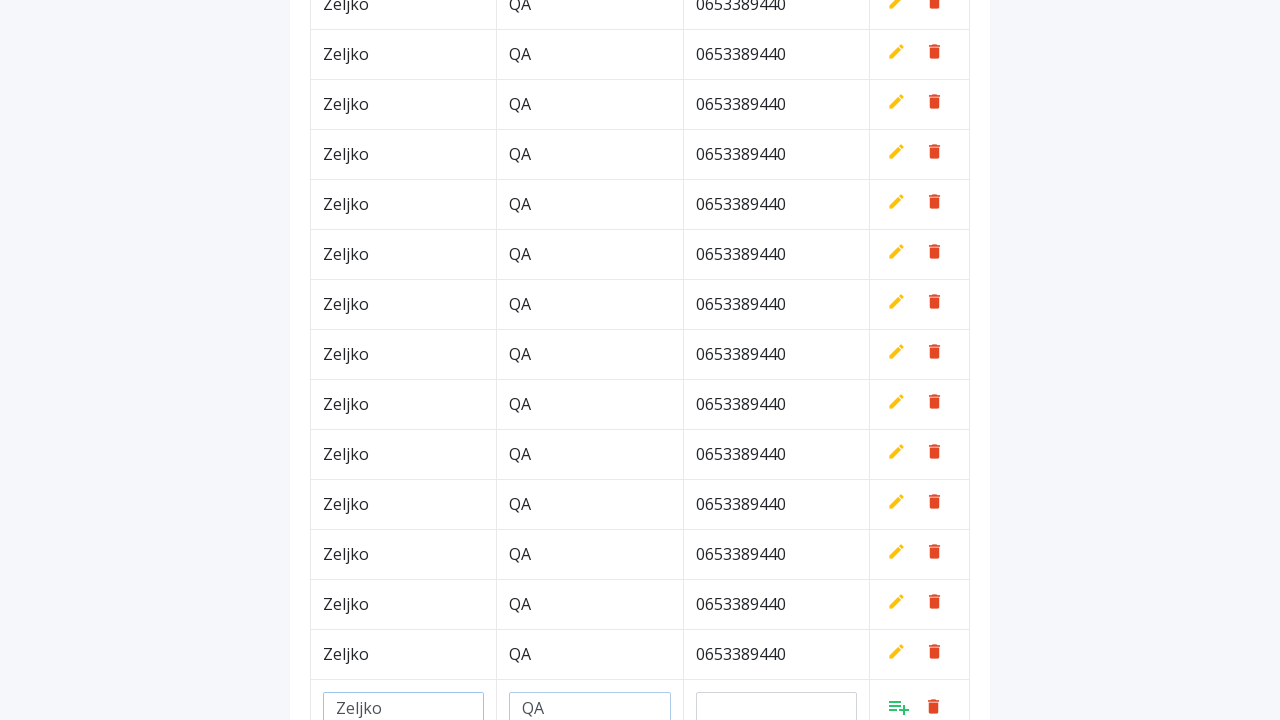

Filled phone field with '0653389440' on #phone
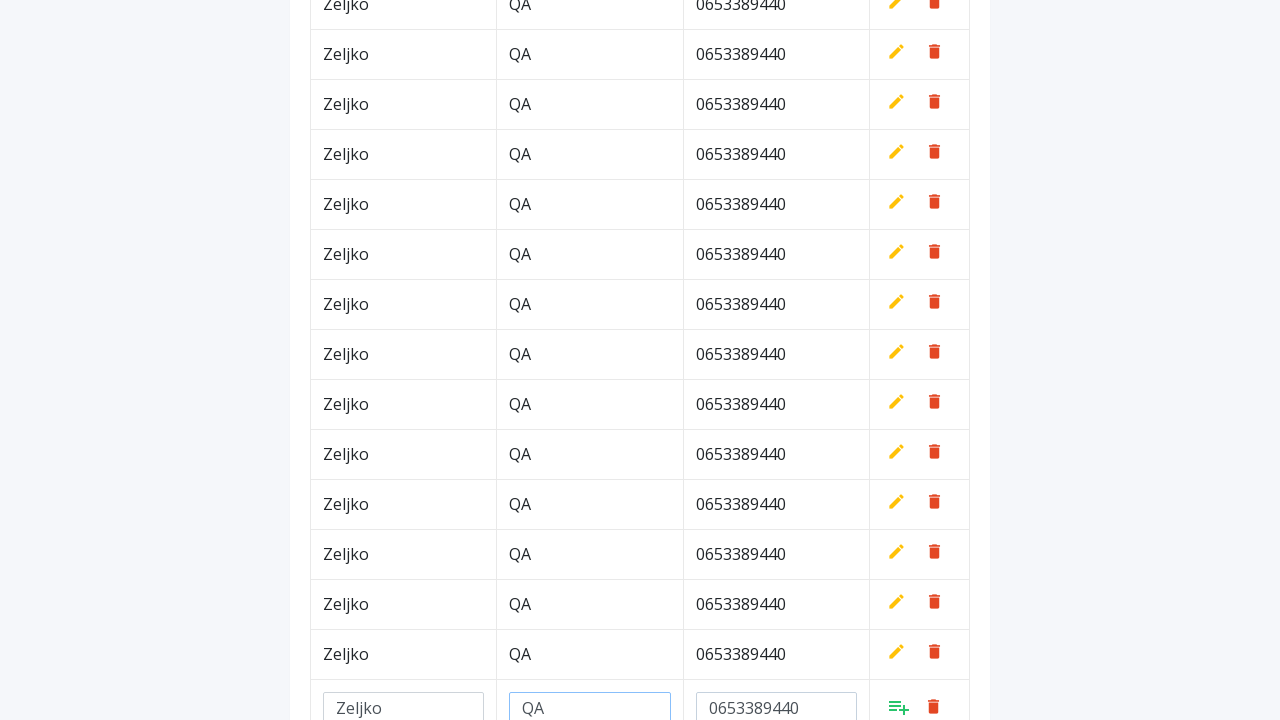

Clicked Add button to save row at (899, 706) on a.add[style*='inline']
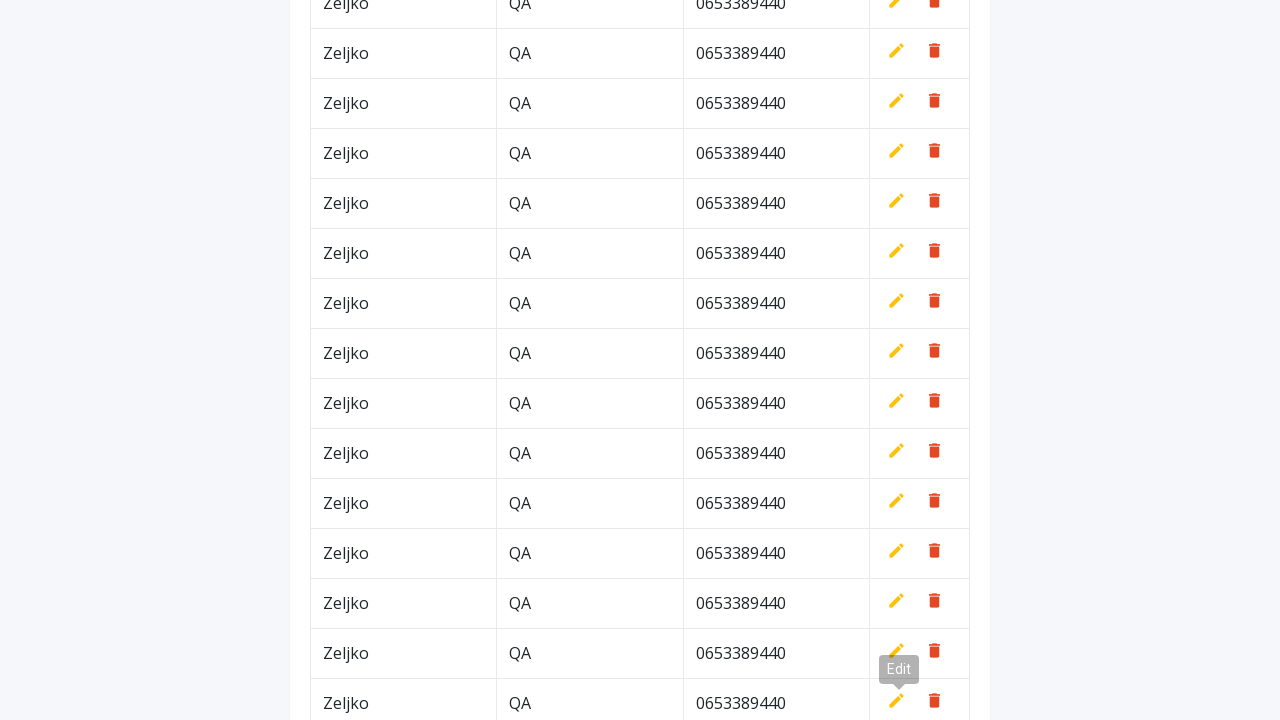

Clicked Add New button at (920, 65) on button.btn
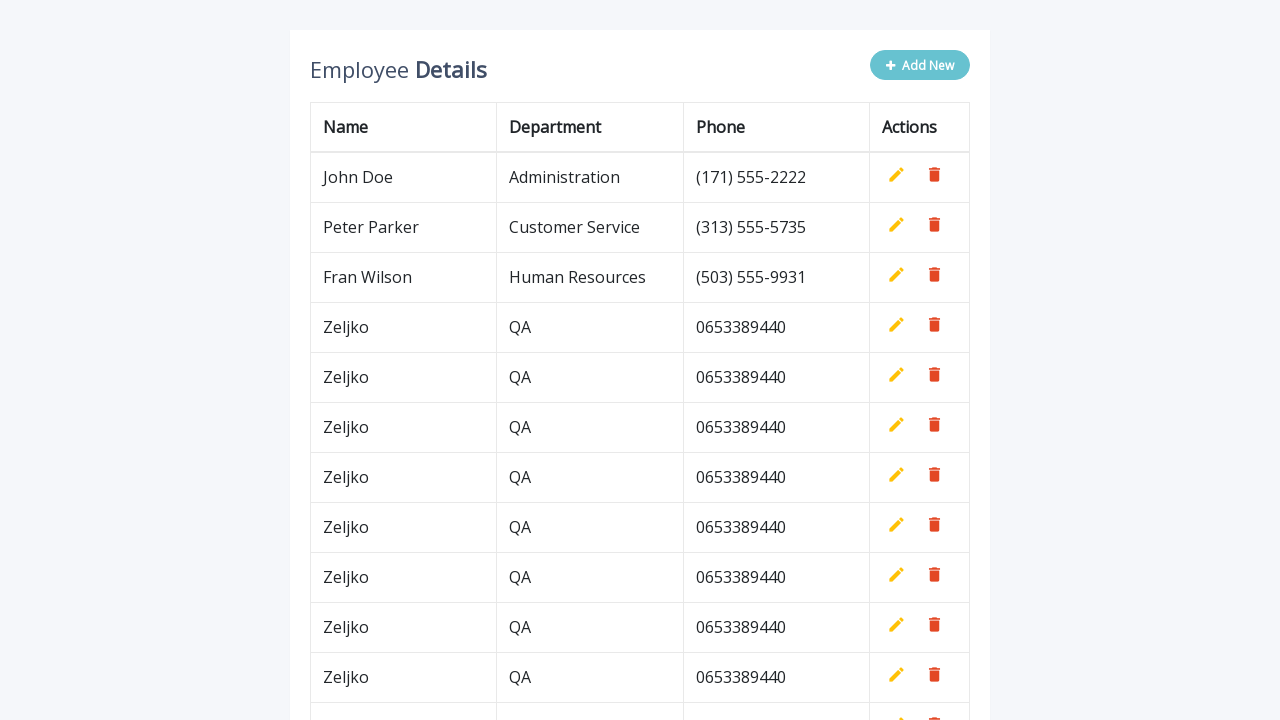

Filled name field with 'Zeljko' on #name
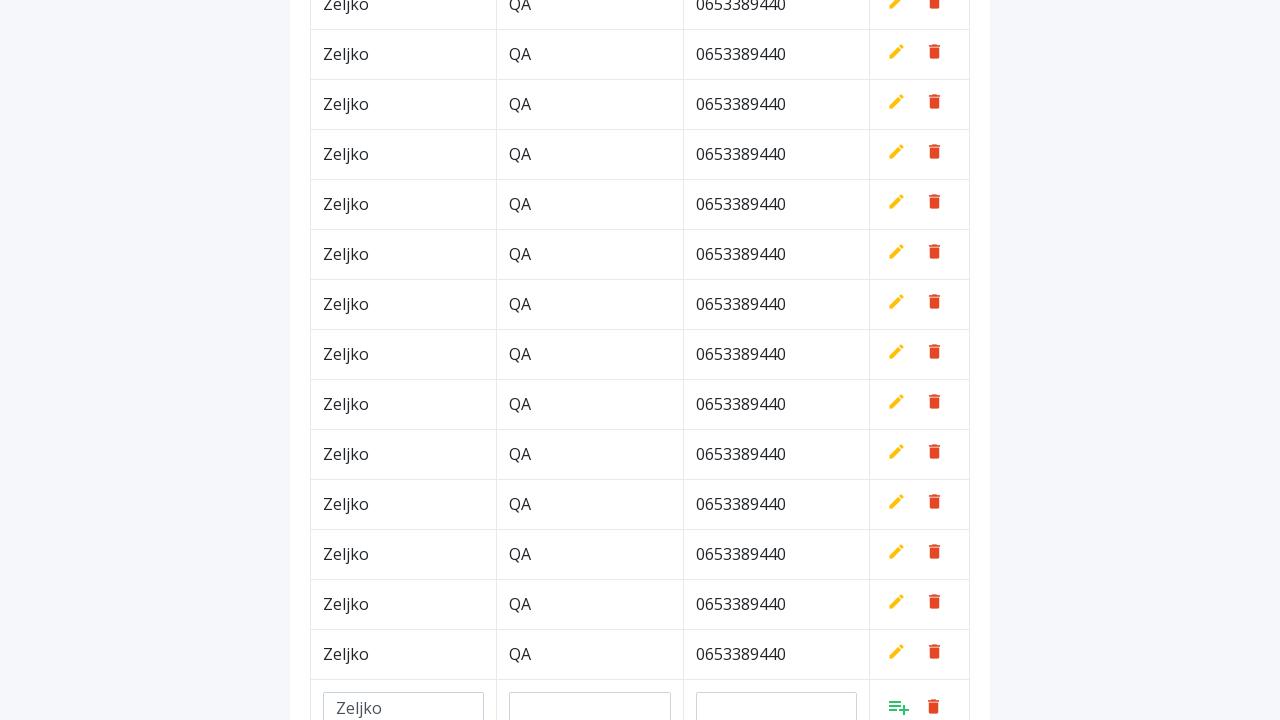

Filled department field with 'QA' on #department
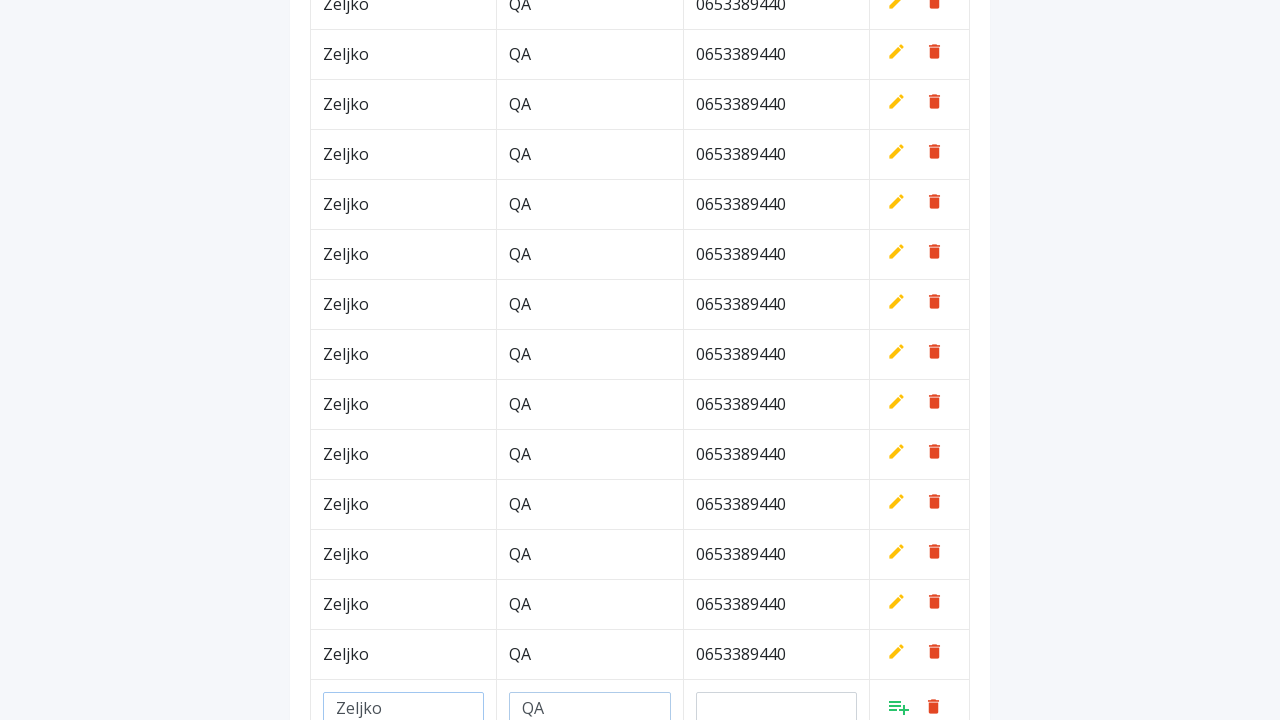

Filled phone field with '0653389440' on #phone
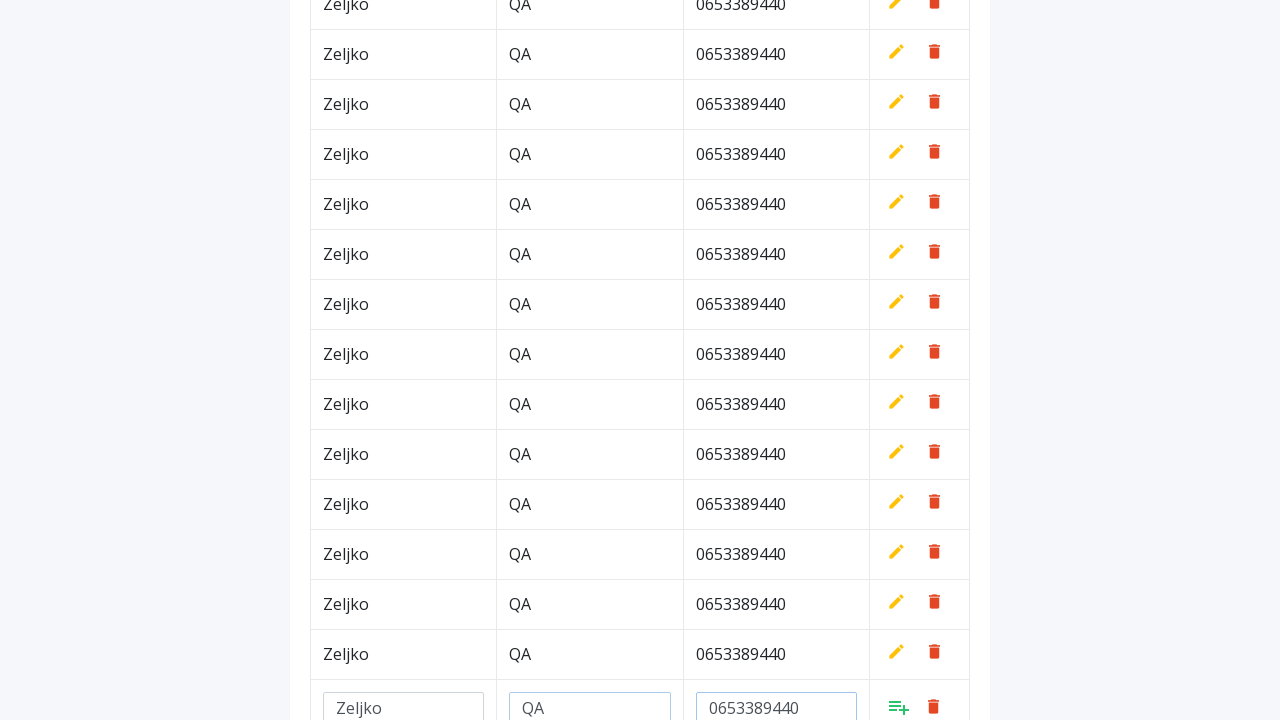

Clicked Add button to save row at (899, 706) on a.add[style*='inline']
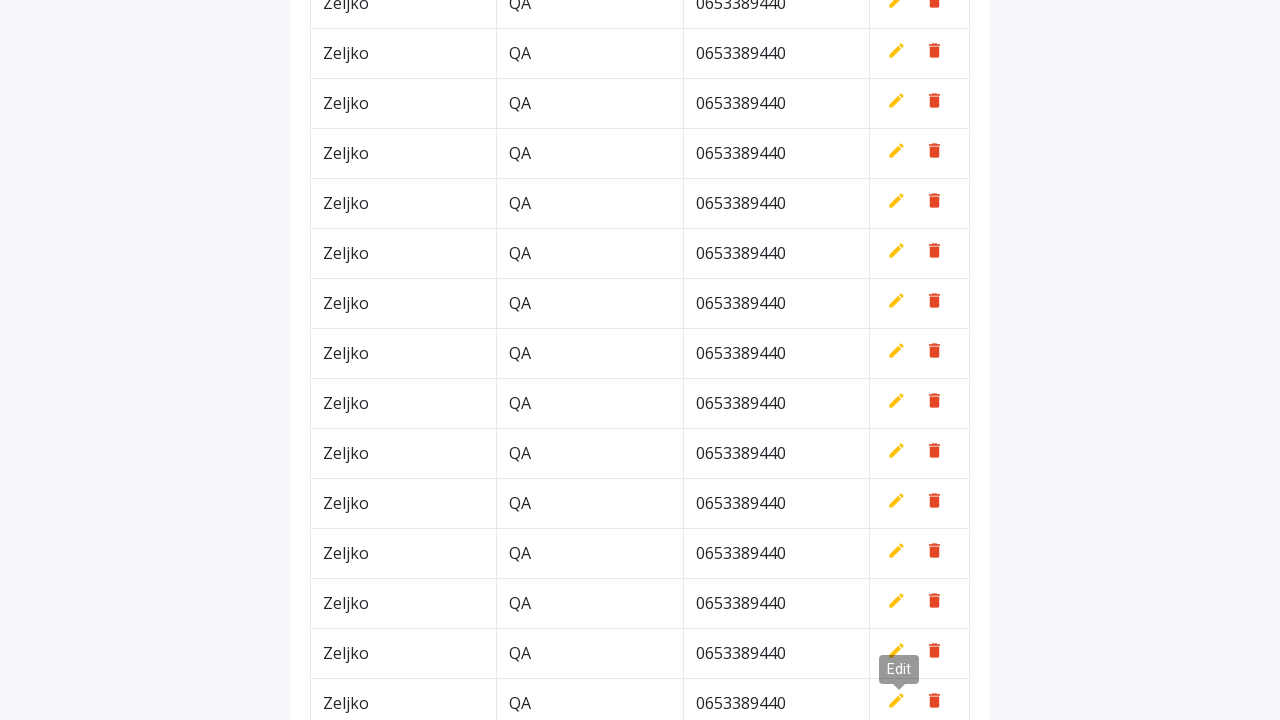

Clicked Add New button at (920, 65) on button.btn
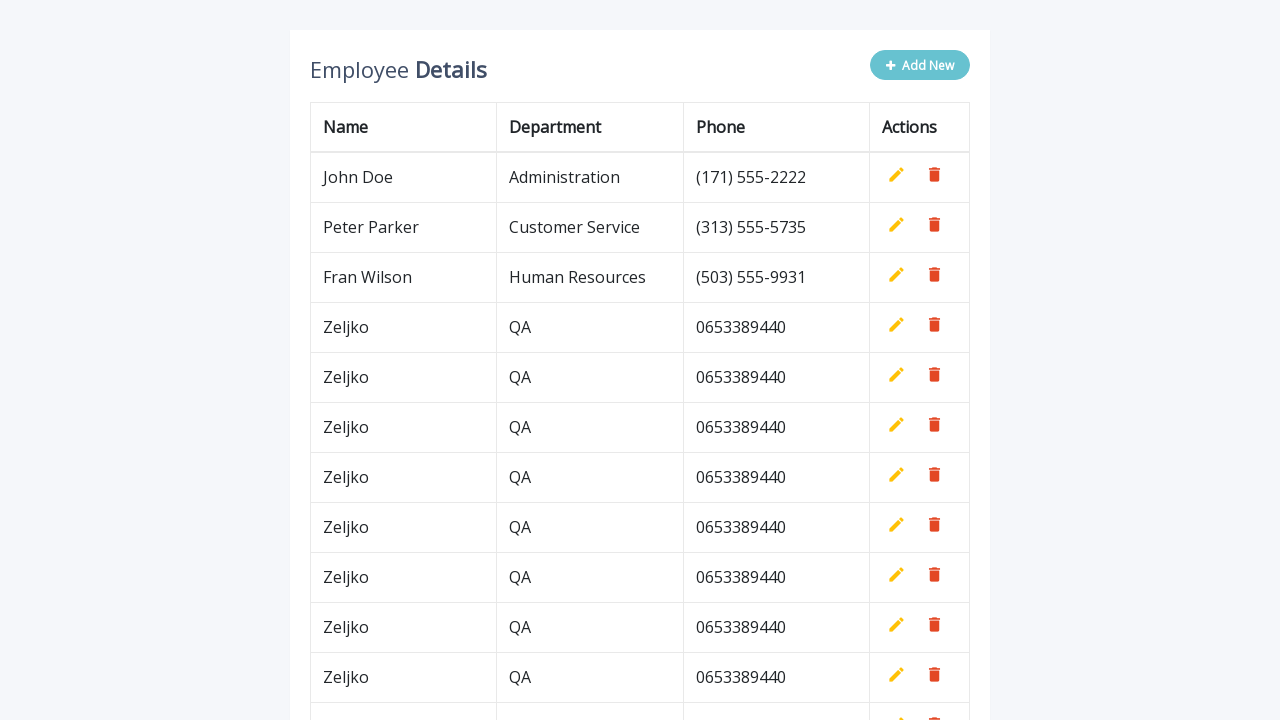

Filled name field with 'Zeljko' on #name
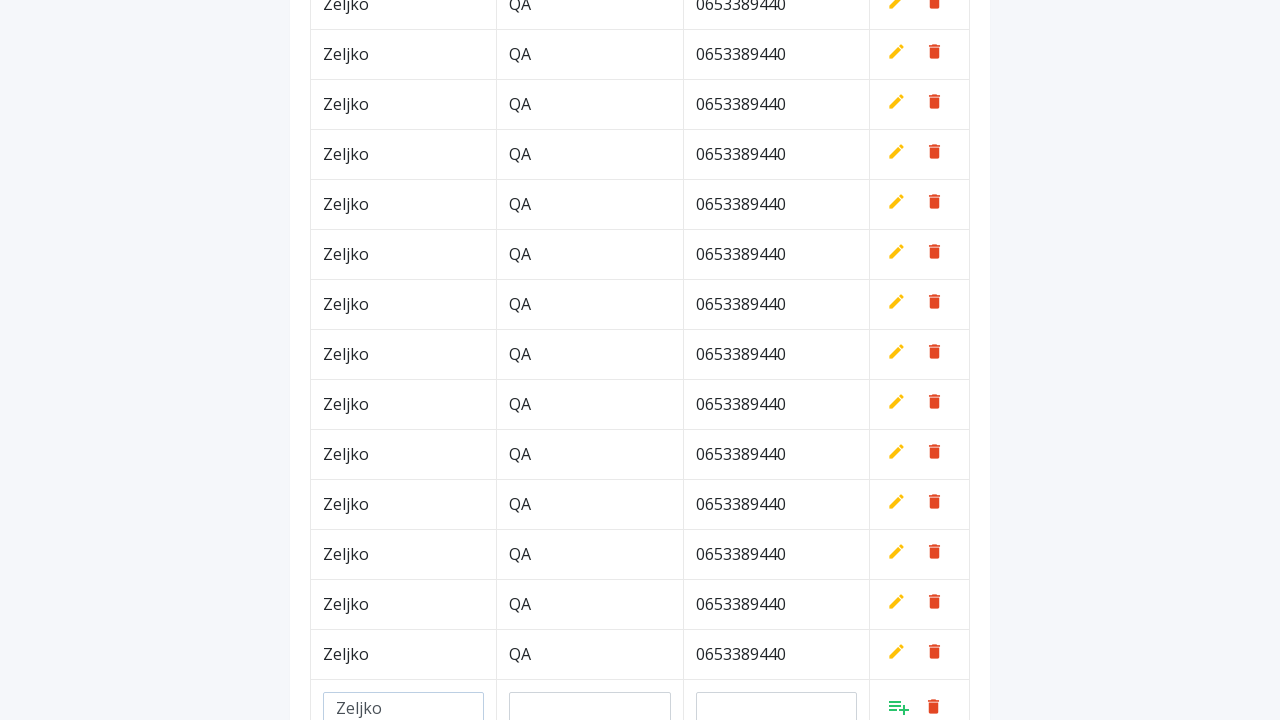

Filled department field with 'QA' on #department
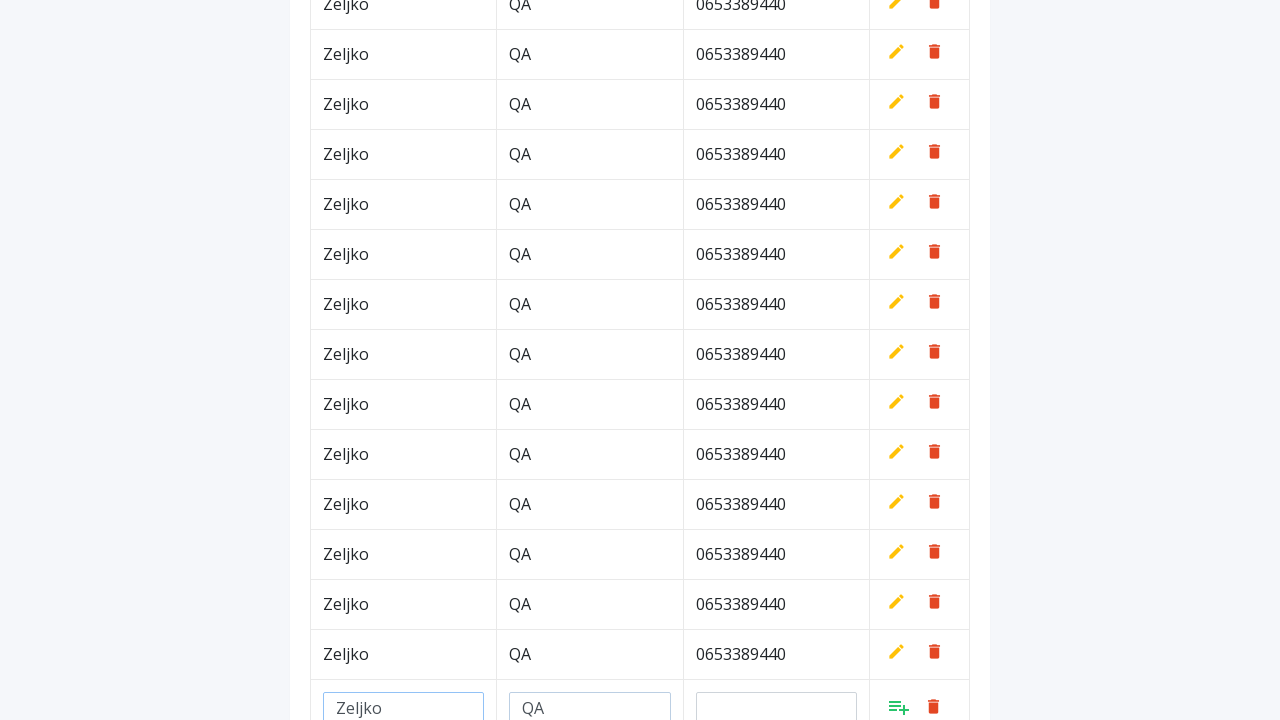

Filled phone field with '0653389440' on #phone
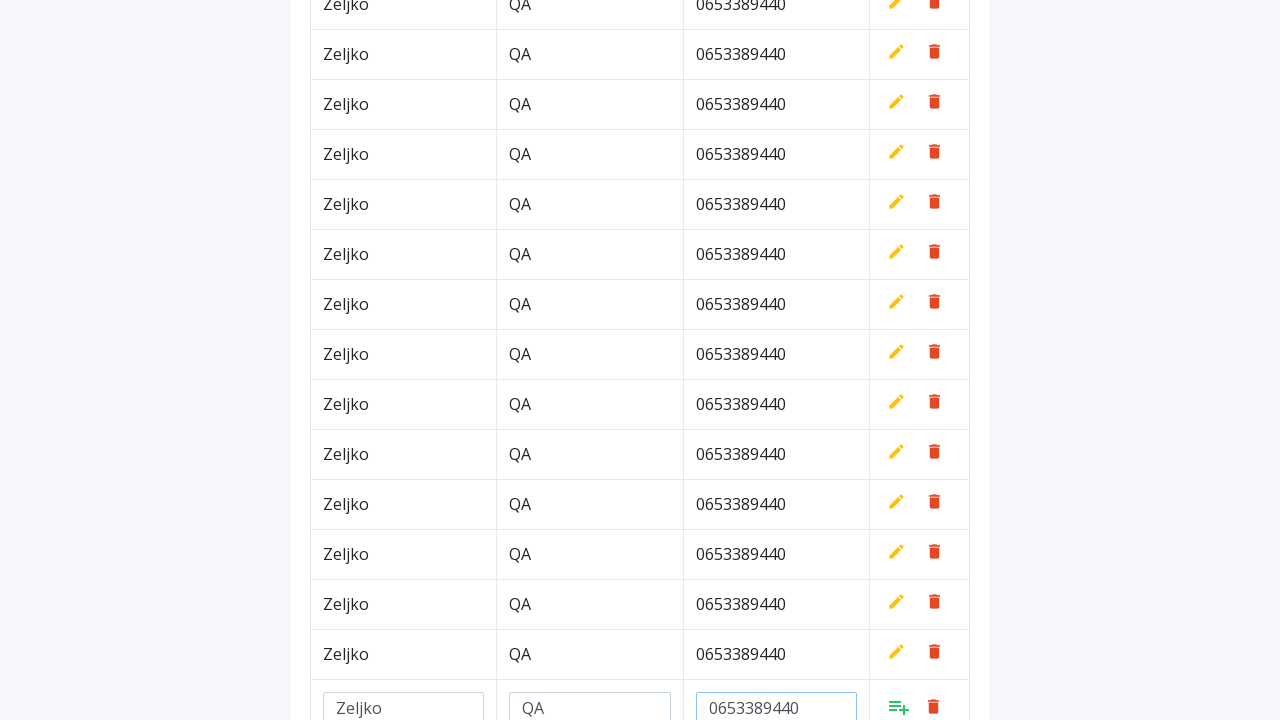

Clicked Add button to save row at (899, 706) on a.add[style*='inline']
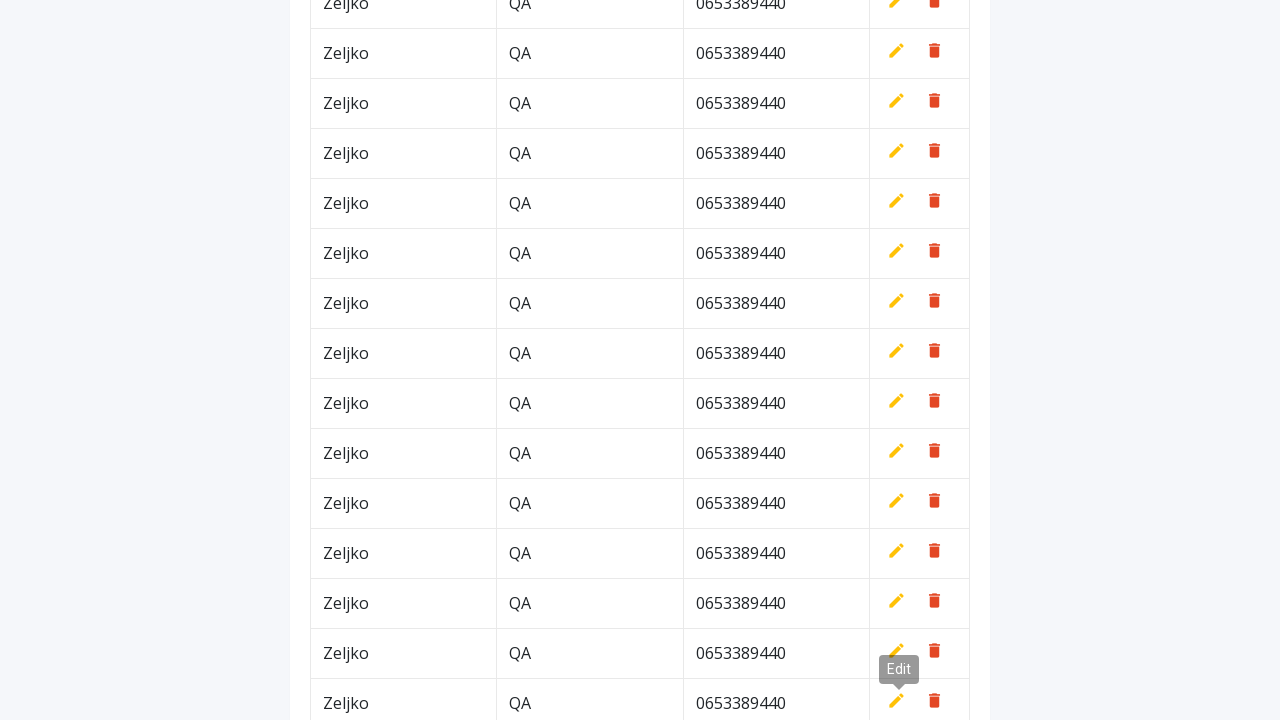

Clicked Add New button at (920, 65) on button.btn
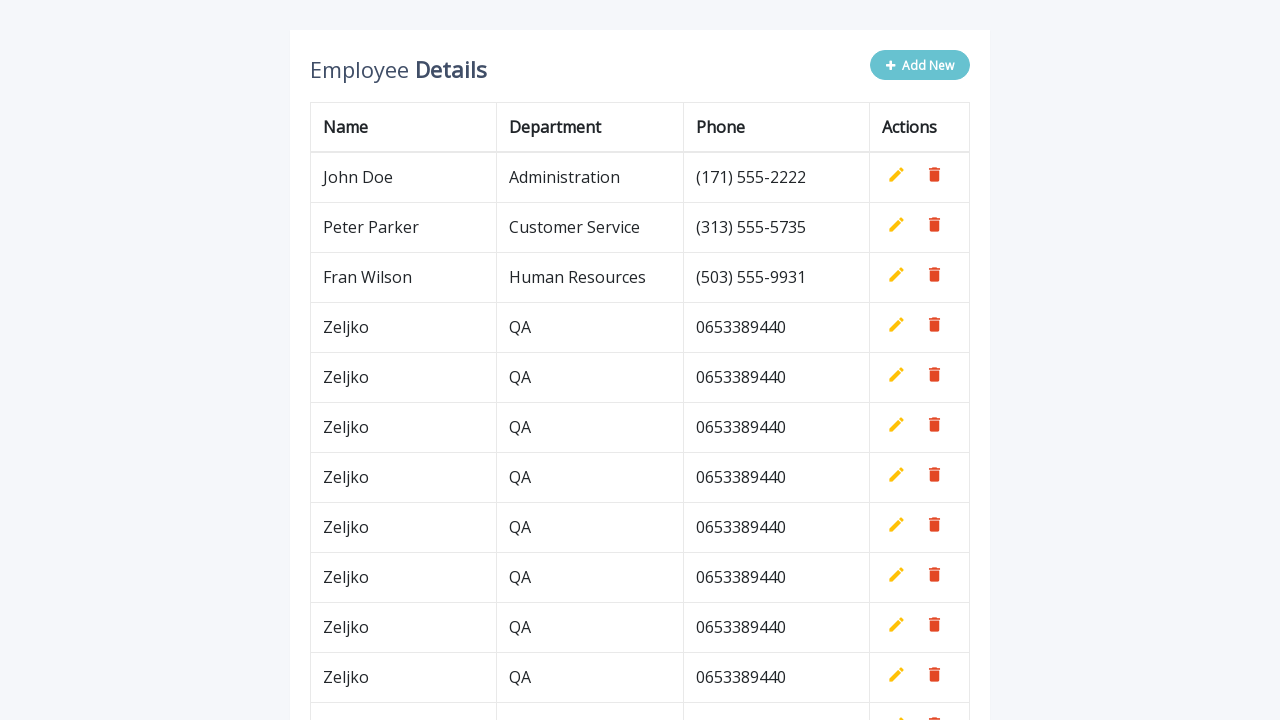

Filled name field with 'Zeljko' on #name
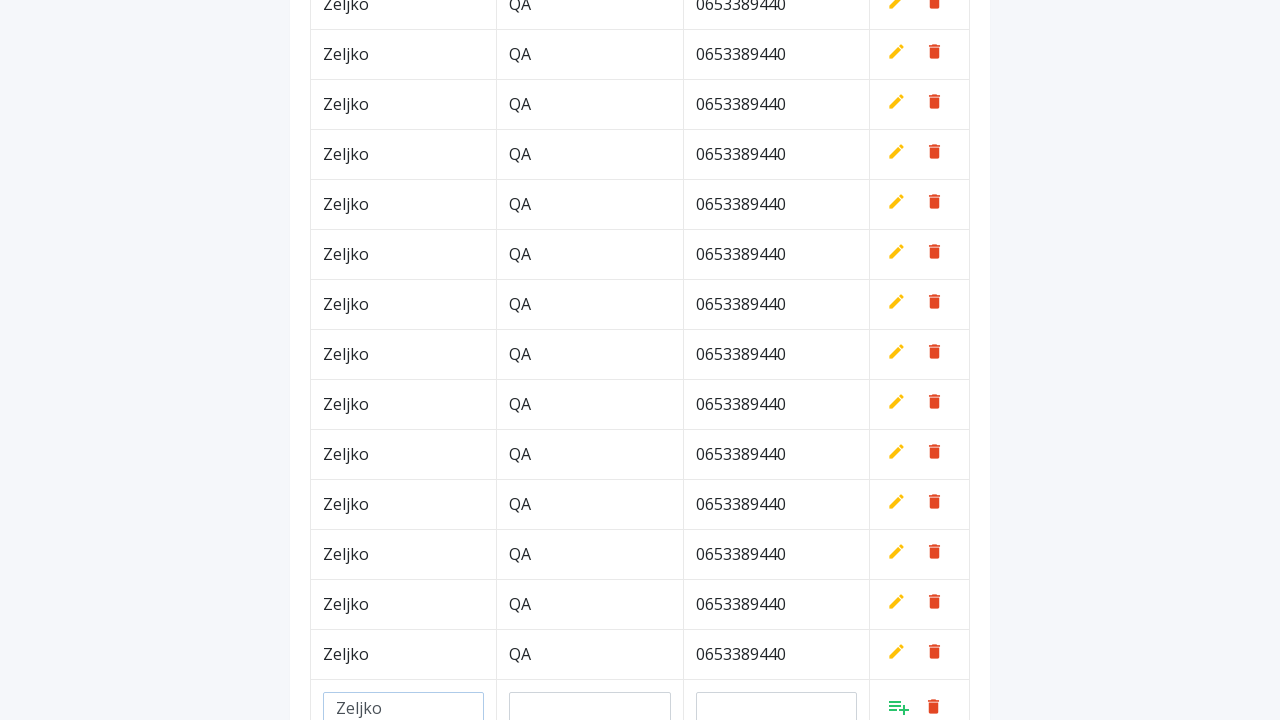

Filled department field with 'QA' on #department
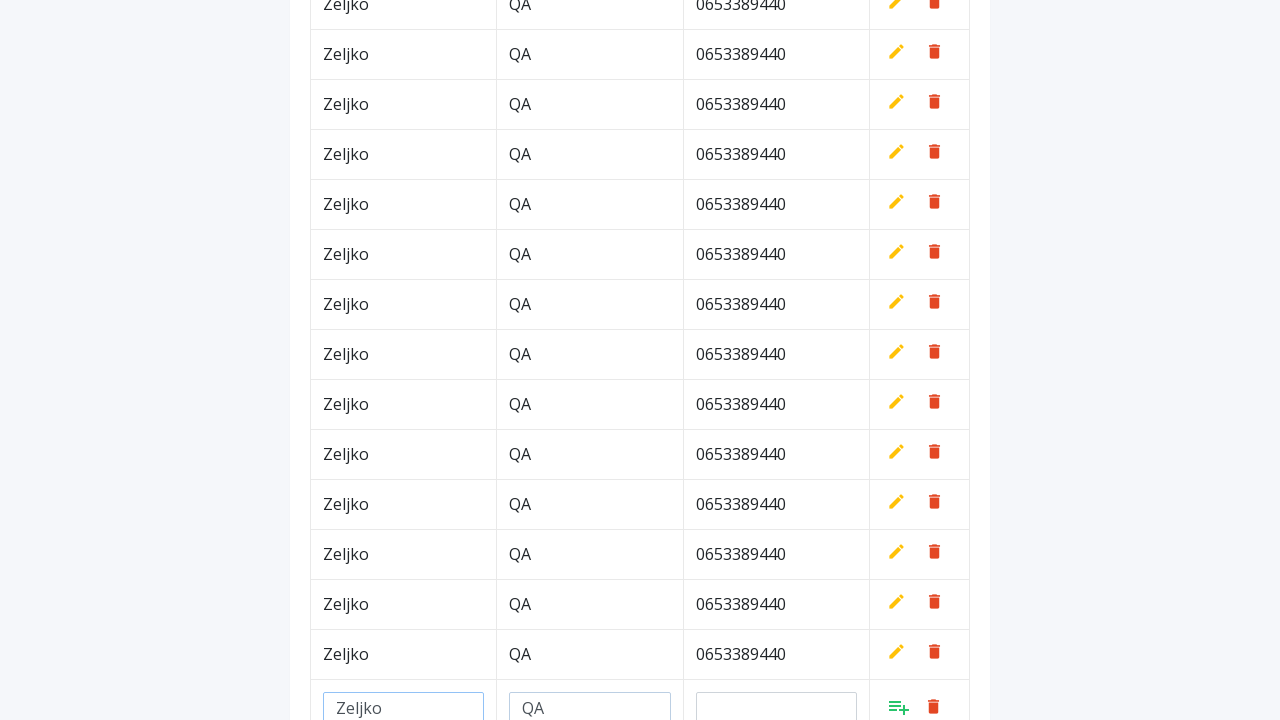

Filled phone field with '0653389440' on #phone
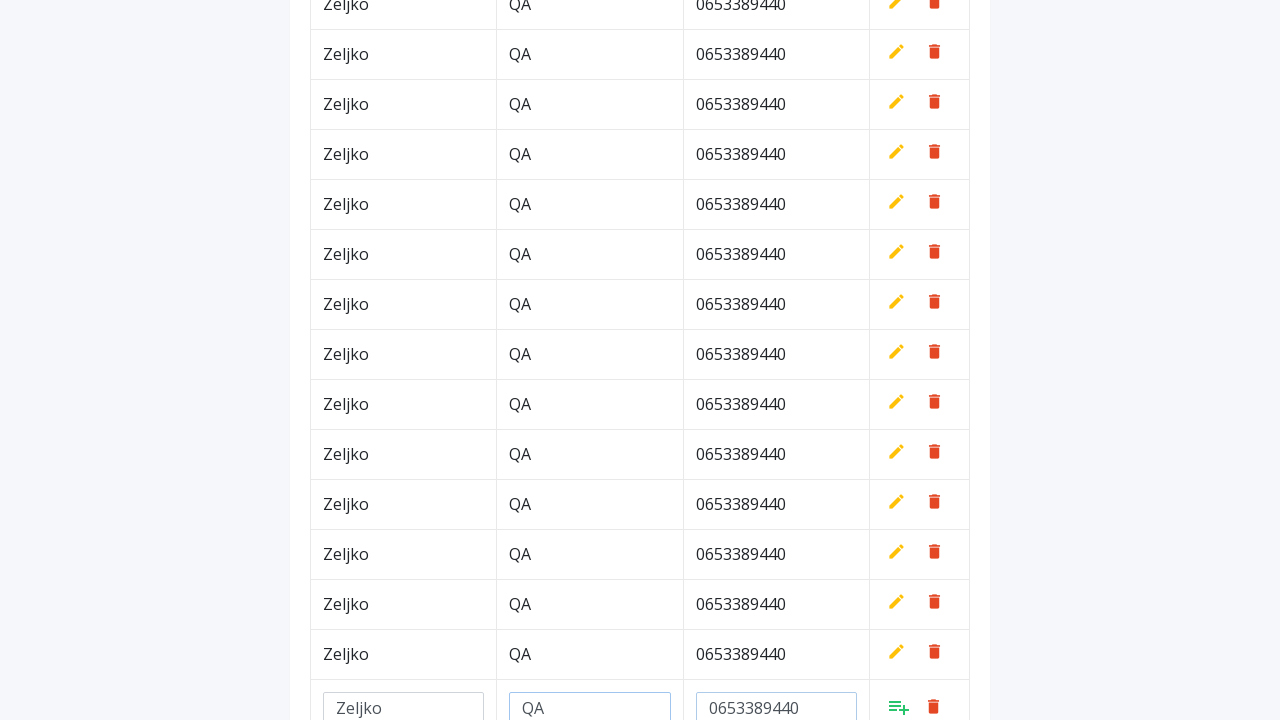

Clicked Add button to save row at (899, 706) on a.add[style*='inline']
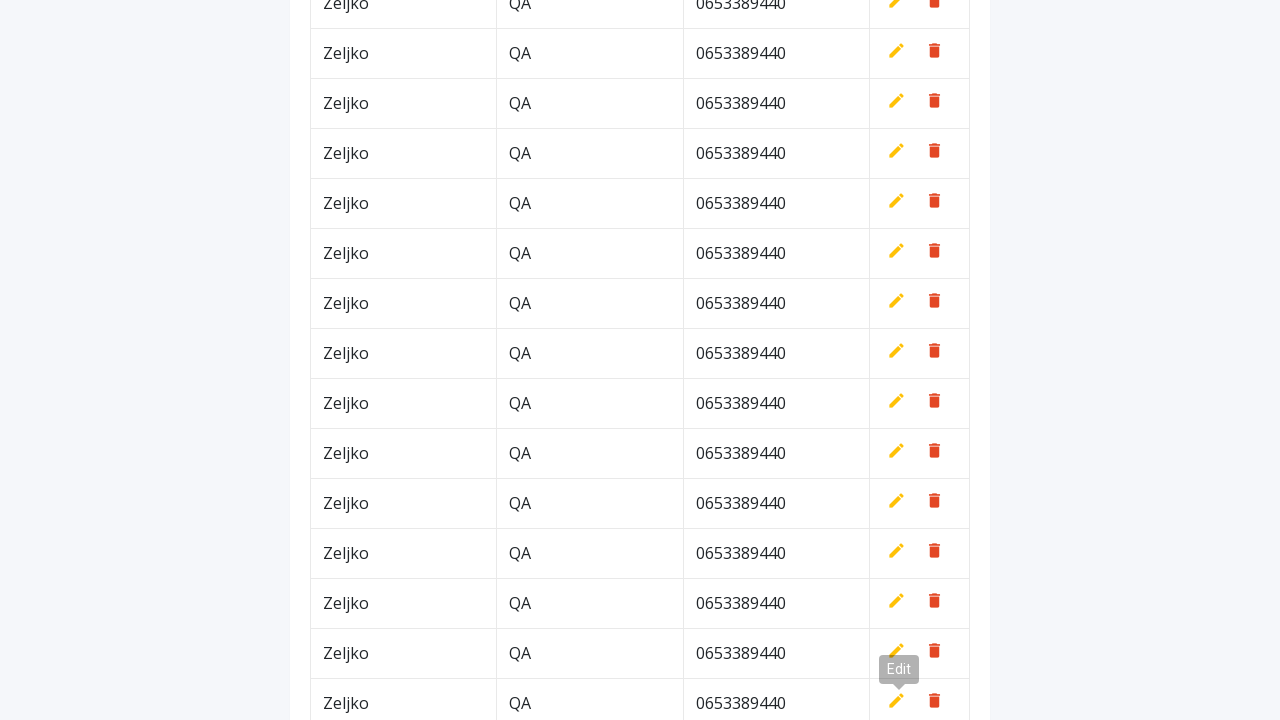

Clicked Add New button at (920, 65) on button.btn
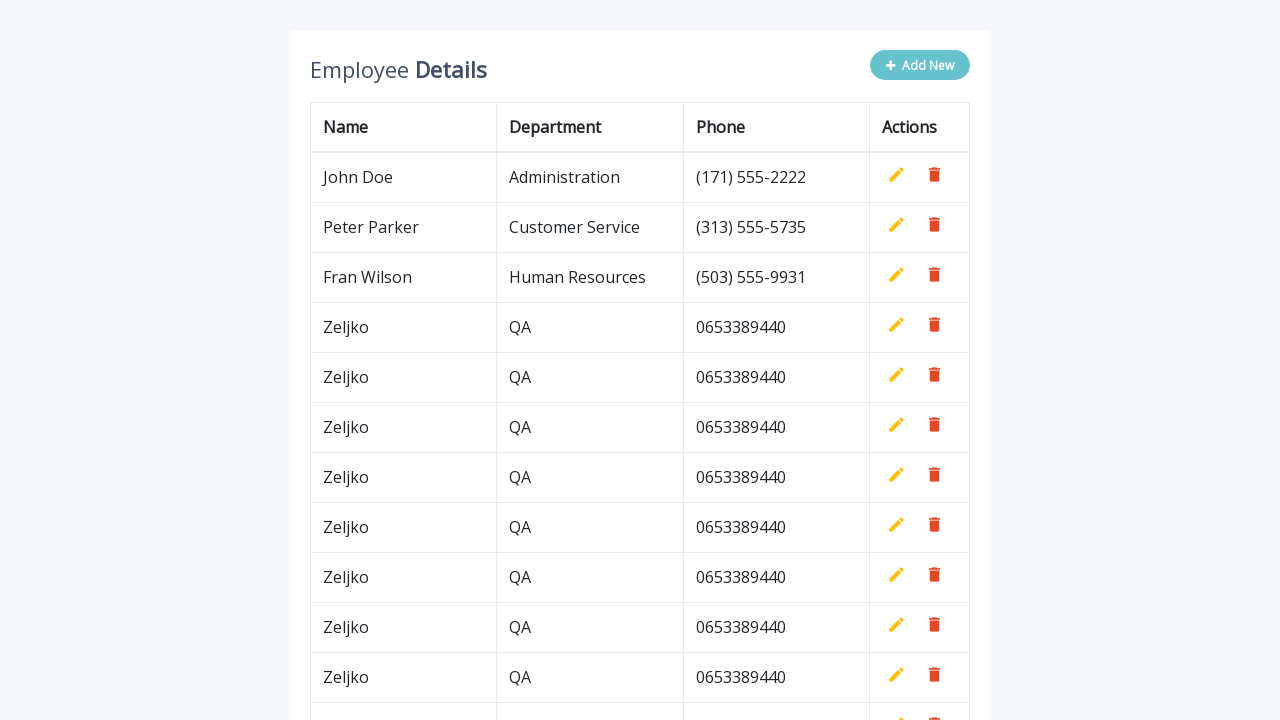

Filled name field with 'Zeljko' on #name
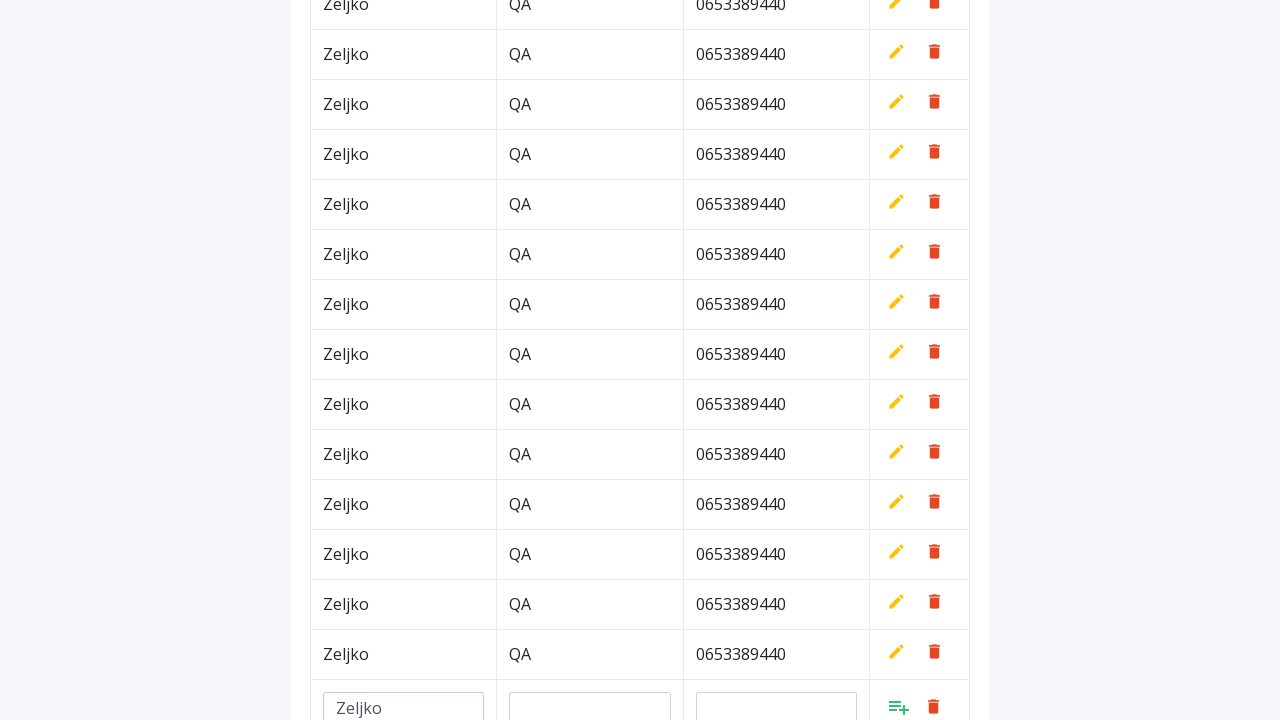

Filled department field with 'QA' on #department
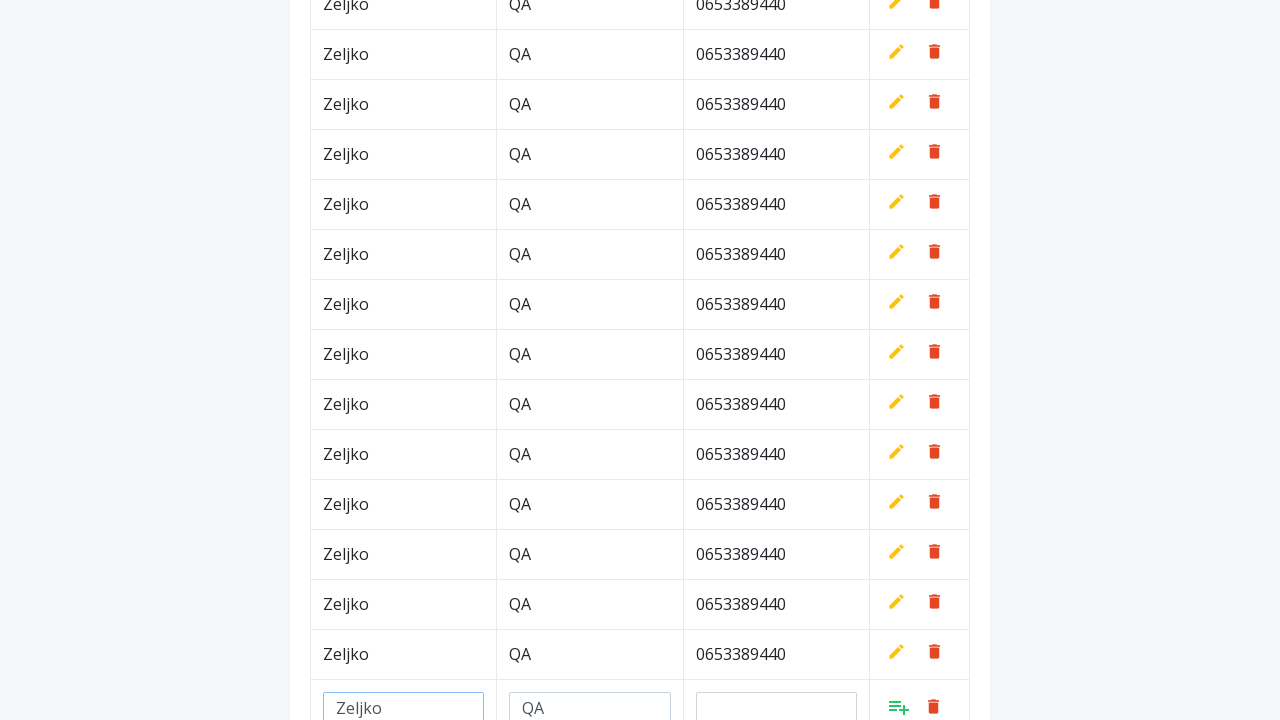

Filled phone field with '0653389440' on #phone
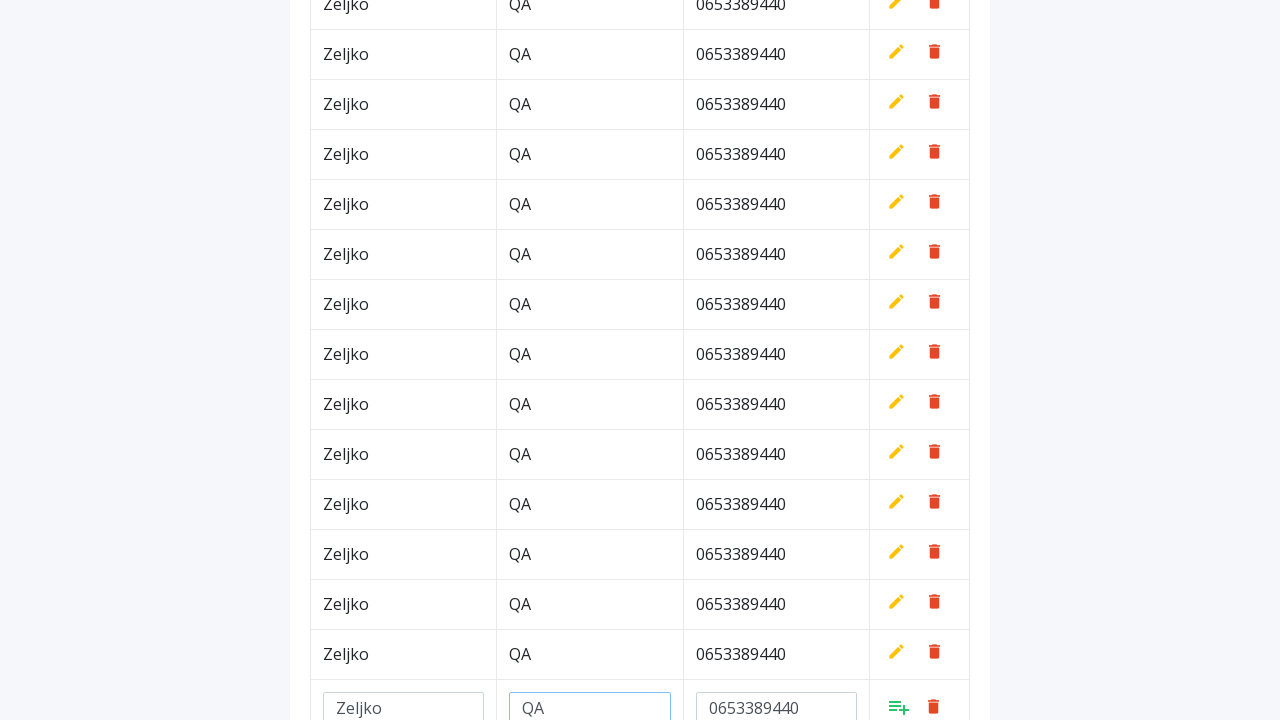

Clicked Add button to save row at (899, 706) on a.add[style*='inline']
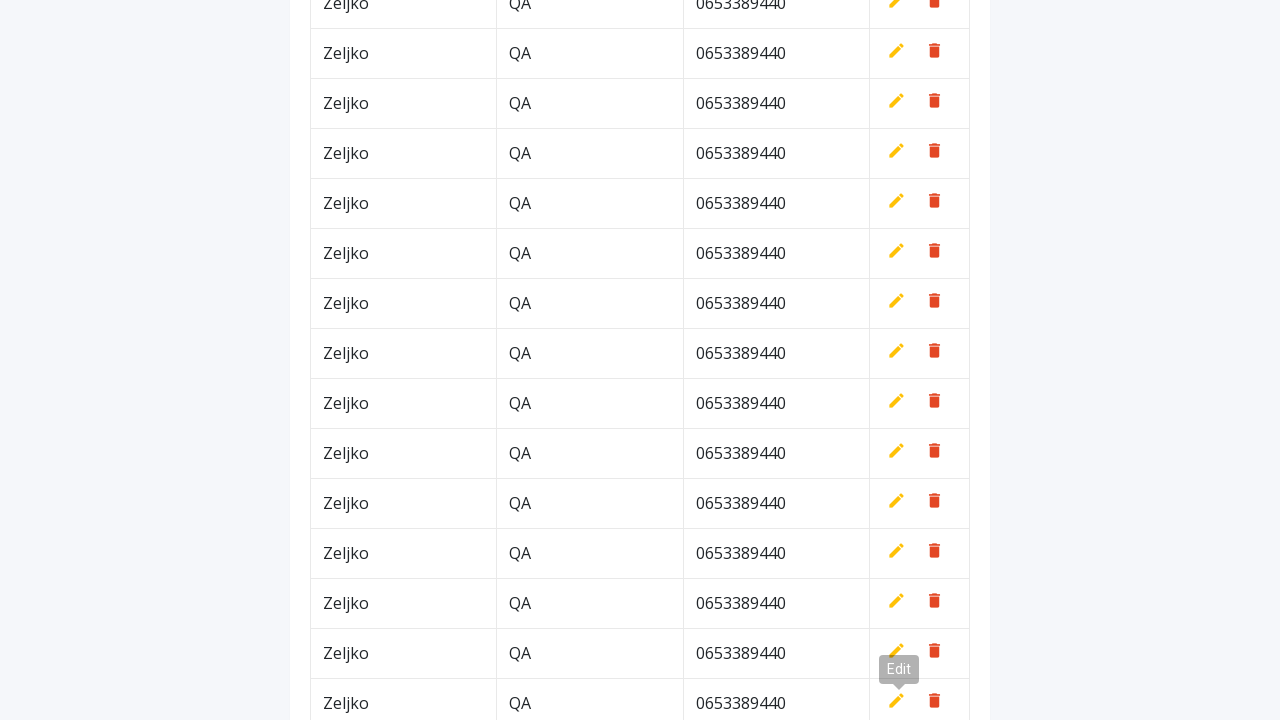

Clicked Add New button at (920, 65) on button.btn
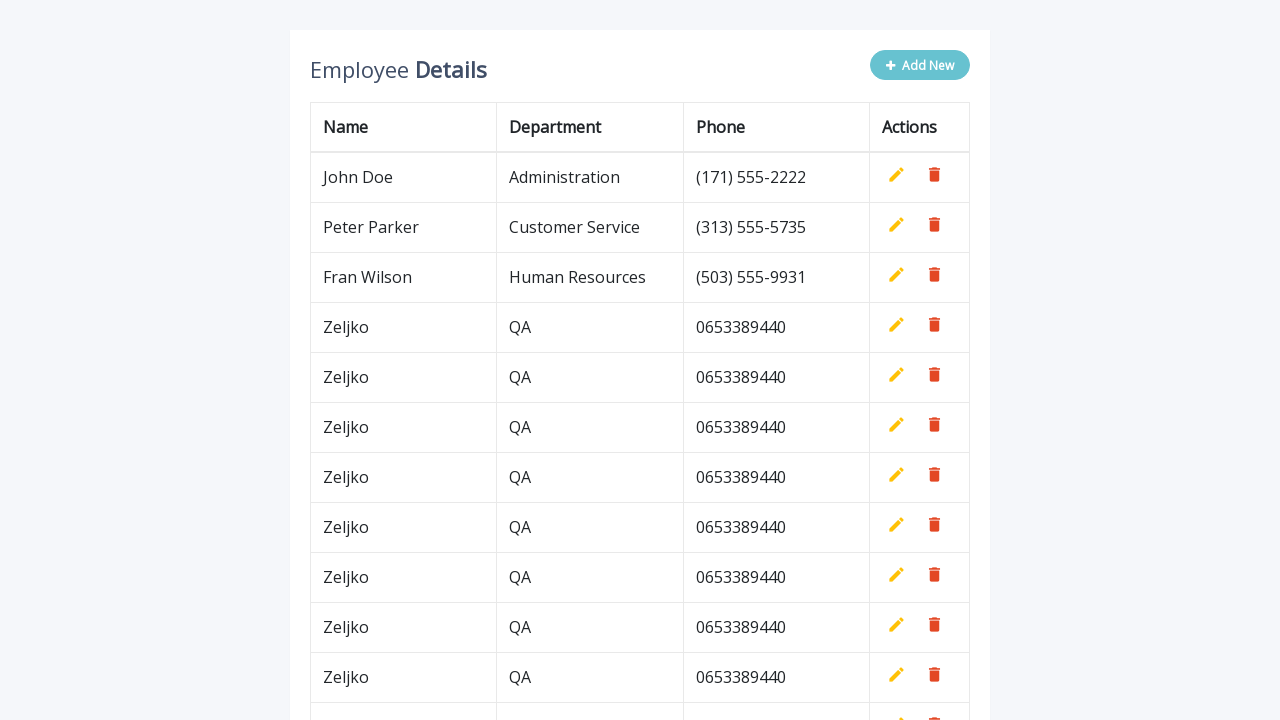

Filled name field with 'Zeljko' on #name
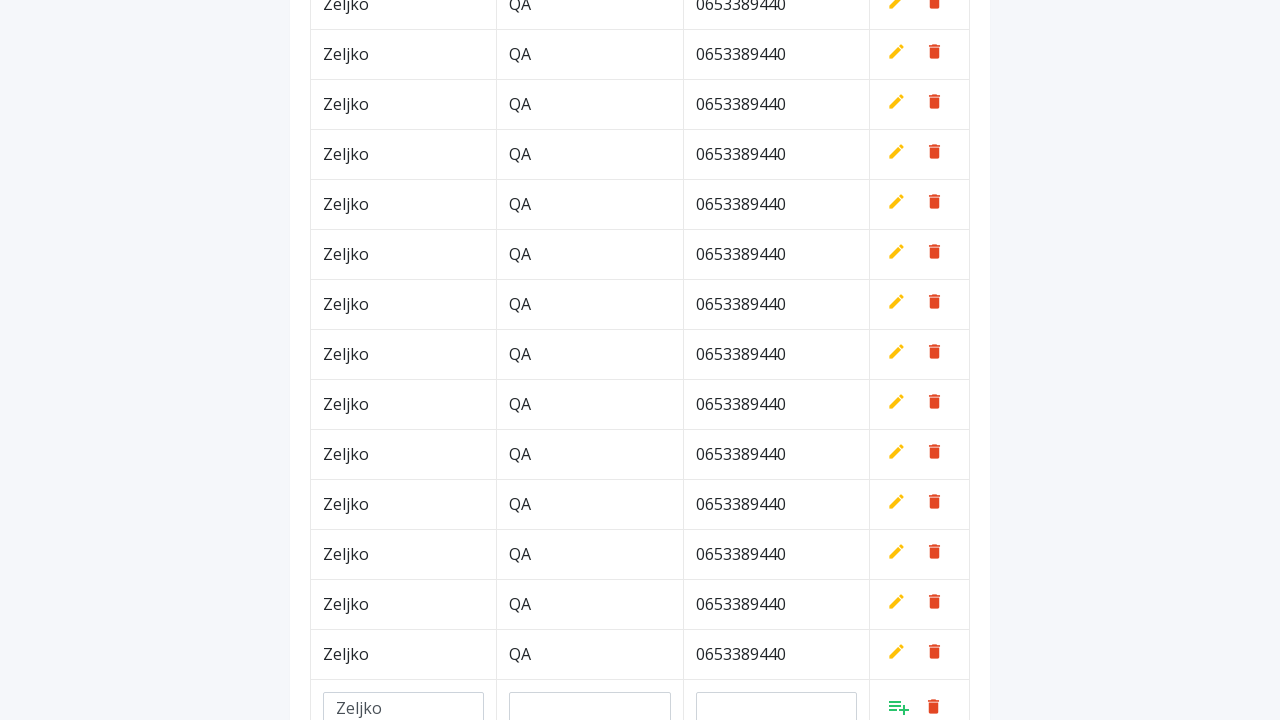

Filled department field with 'QA' on #department
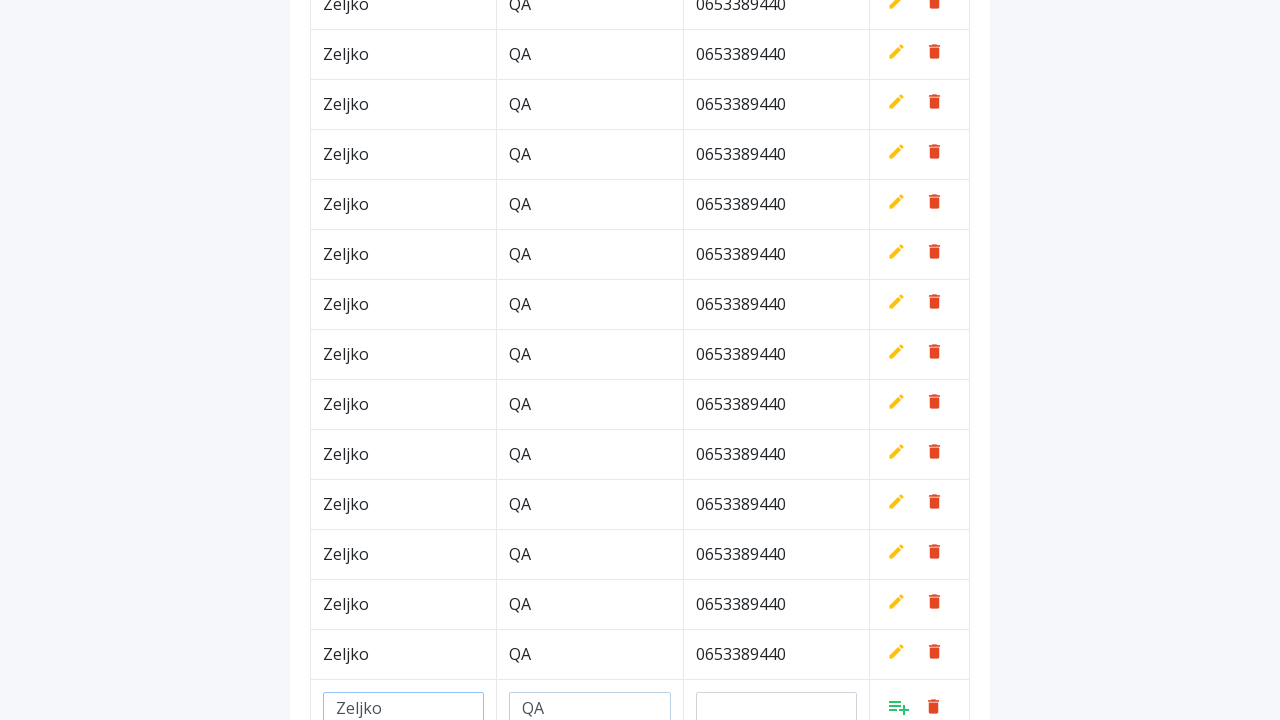

Filled phone field with '0653389440' on #phone
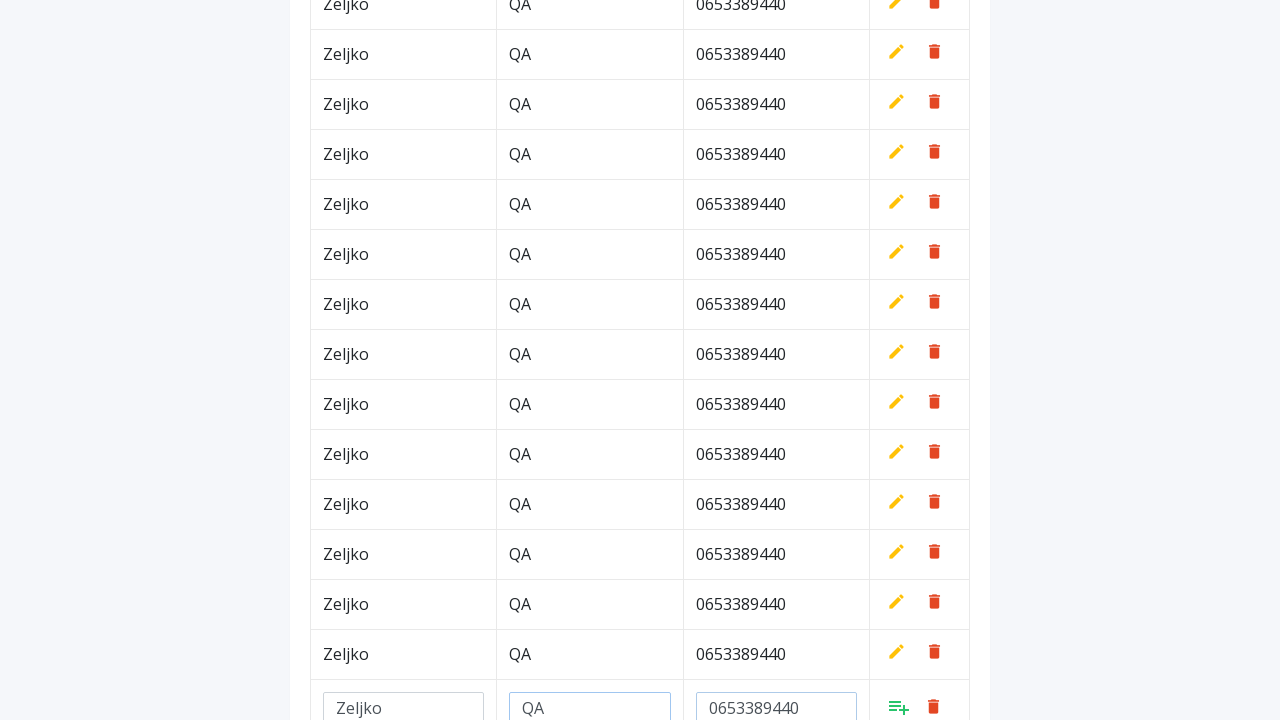

Clicked Add button to save row at (899, 706) on a.add[style*='inline']
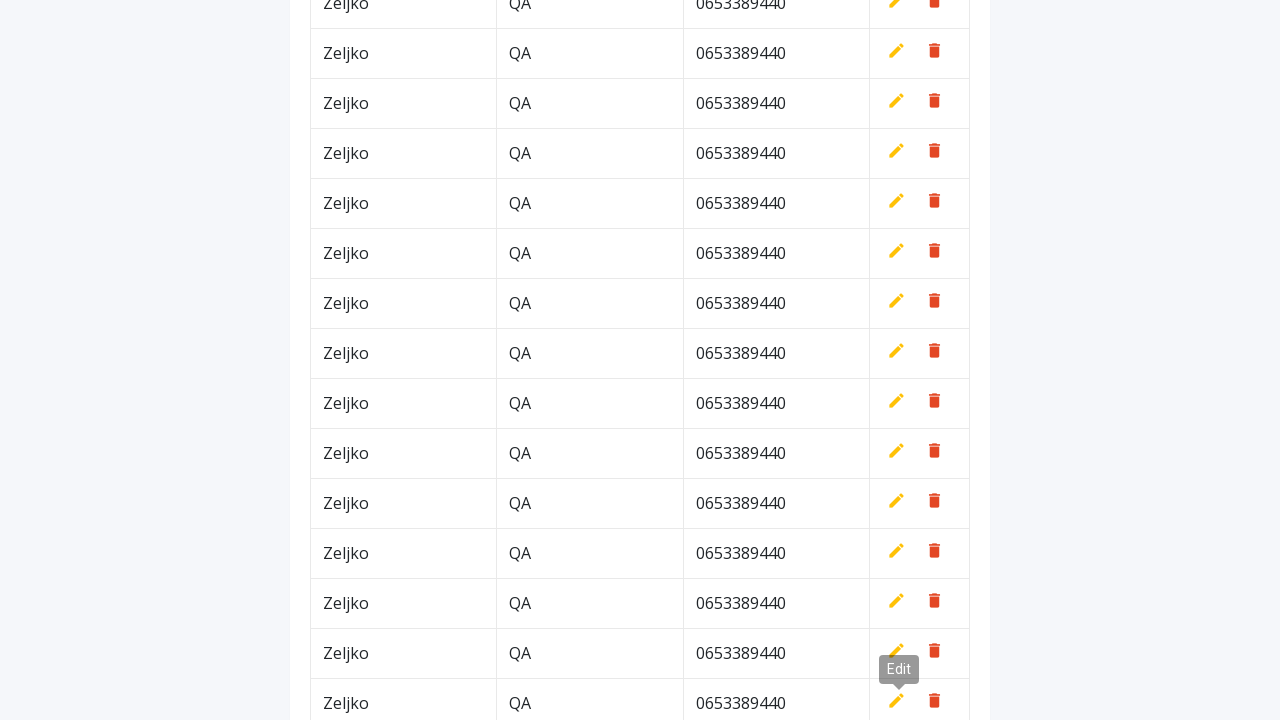

Clicked Add New button at (920, 65) on button.btn
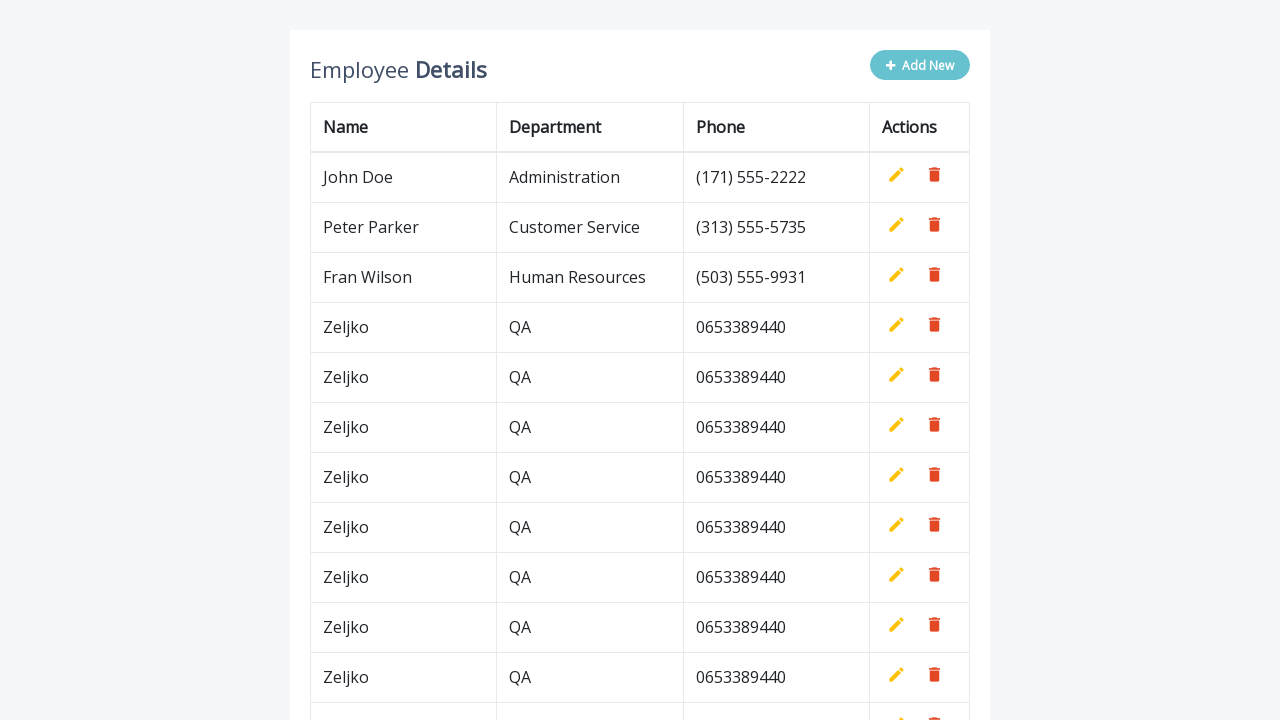

Filled name field with 'Zeljko' on #name
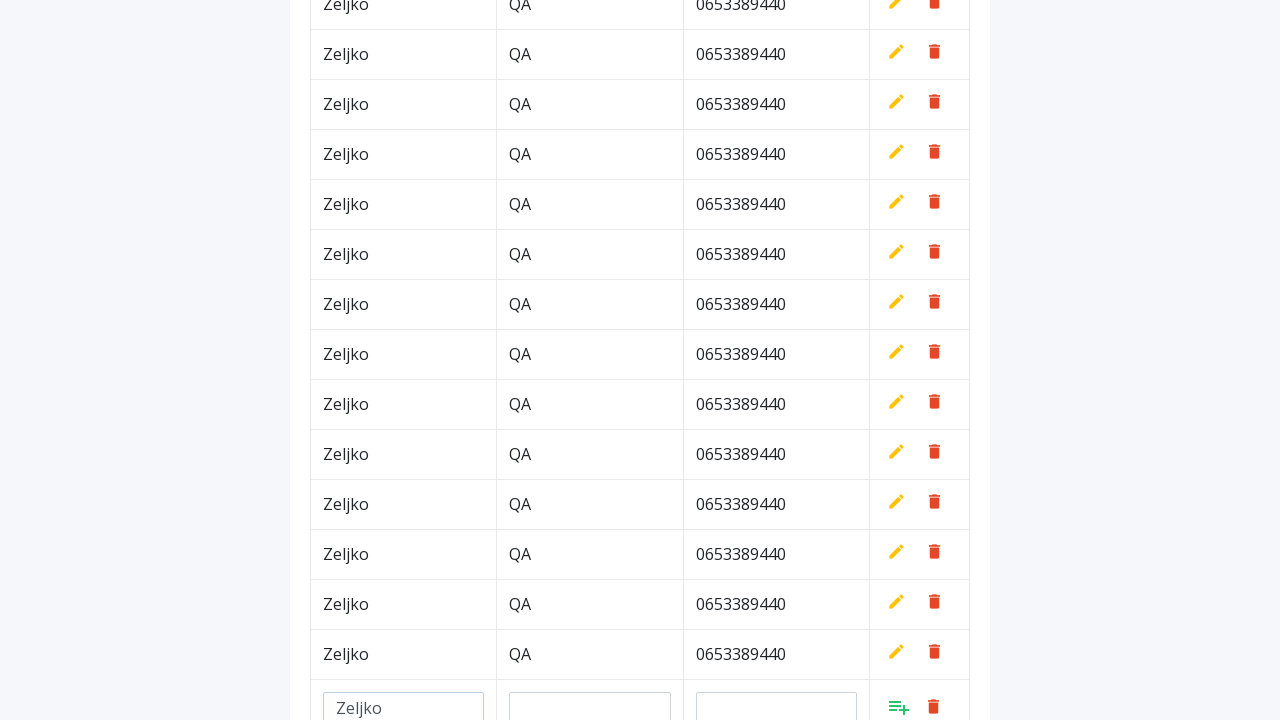

Filled department field with 'QA' on #department
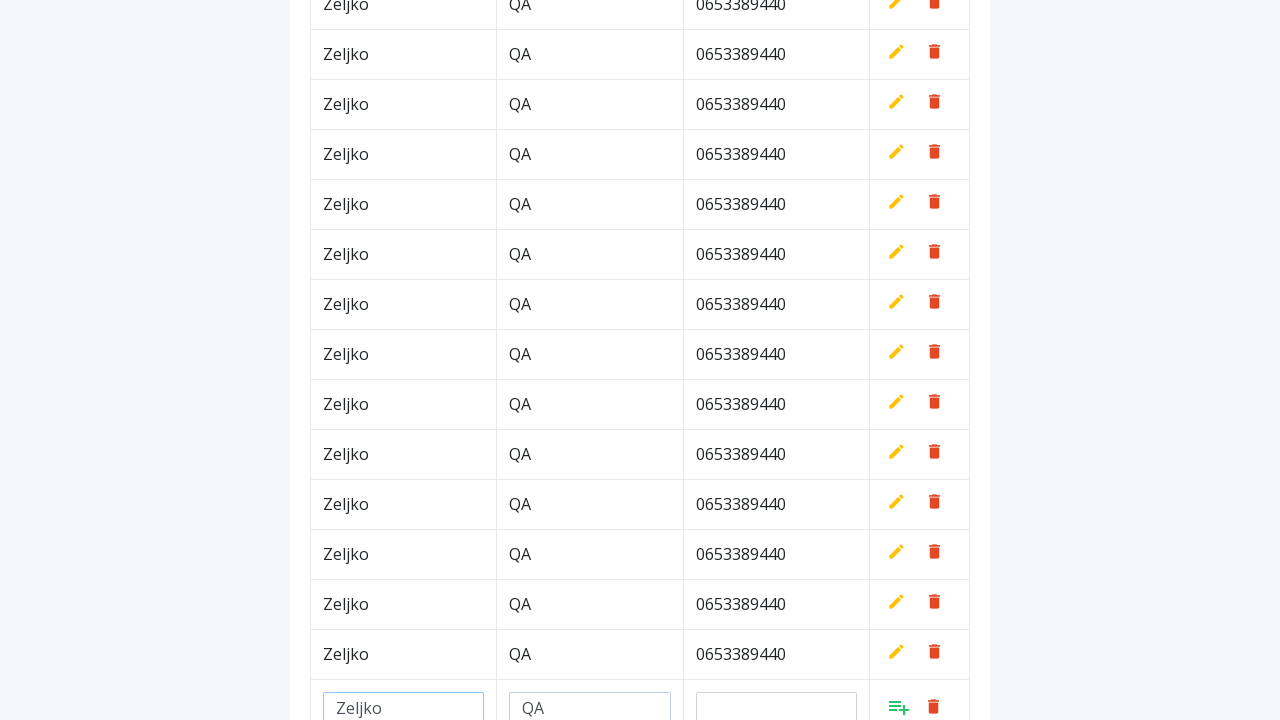

Filled phone field with '0653389440' on #phone
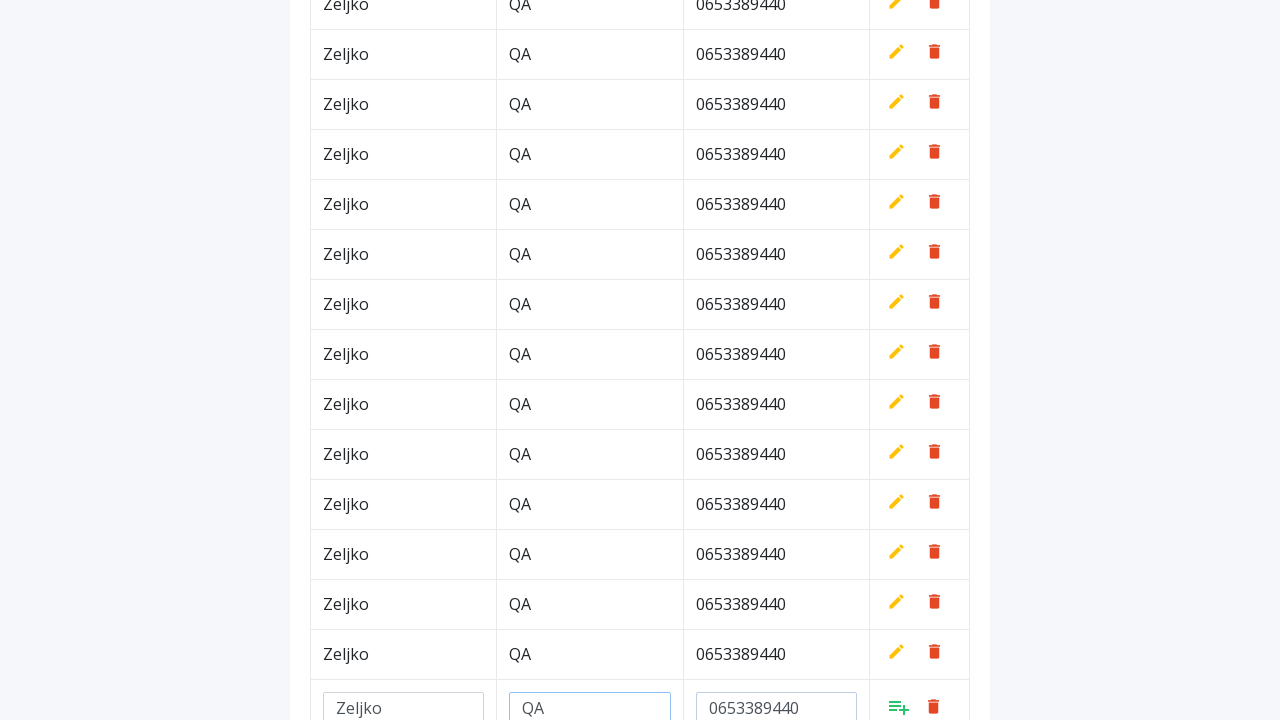

Clicked Add button to save row at (899, 706) on a.add[style*='inline']
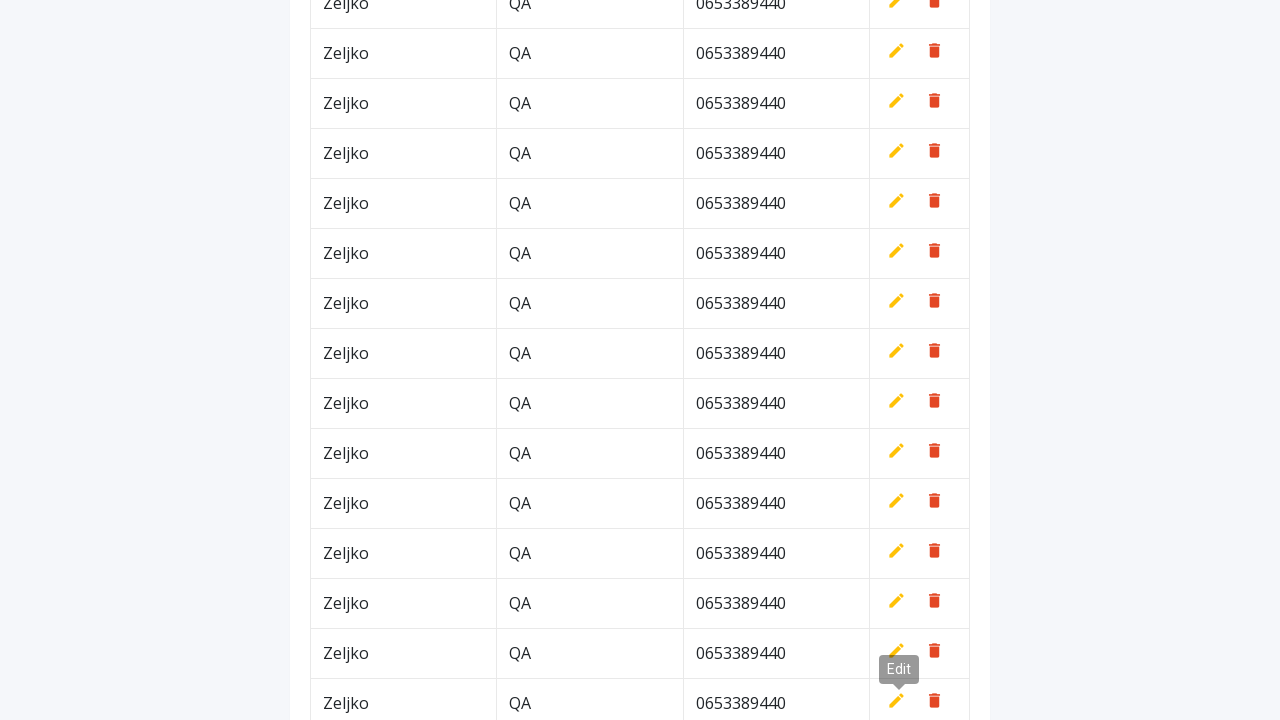

Clicked Add New button at (920, 65) on button.btn
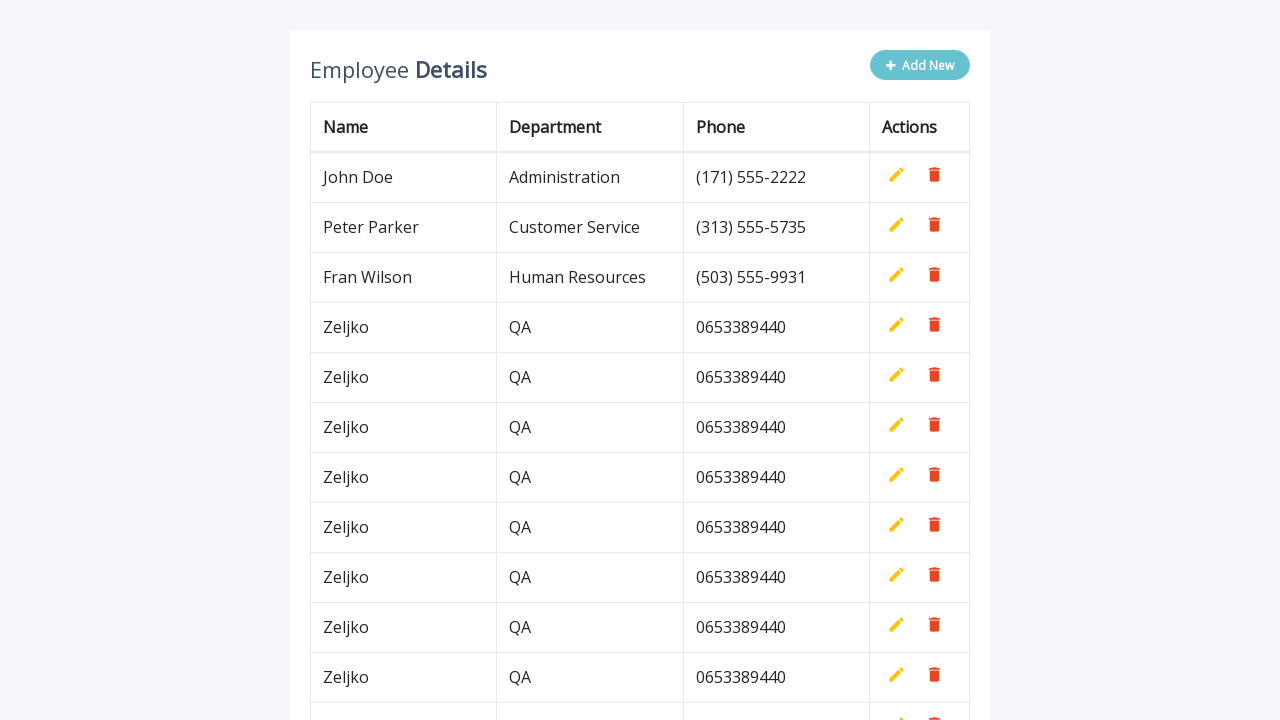

Filled name field with 'Zeljko' on #name
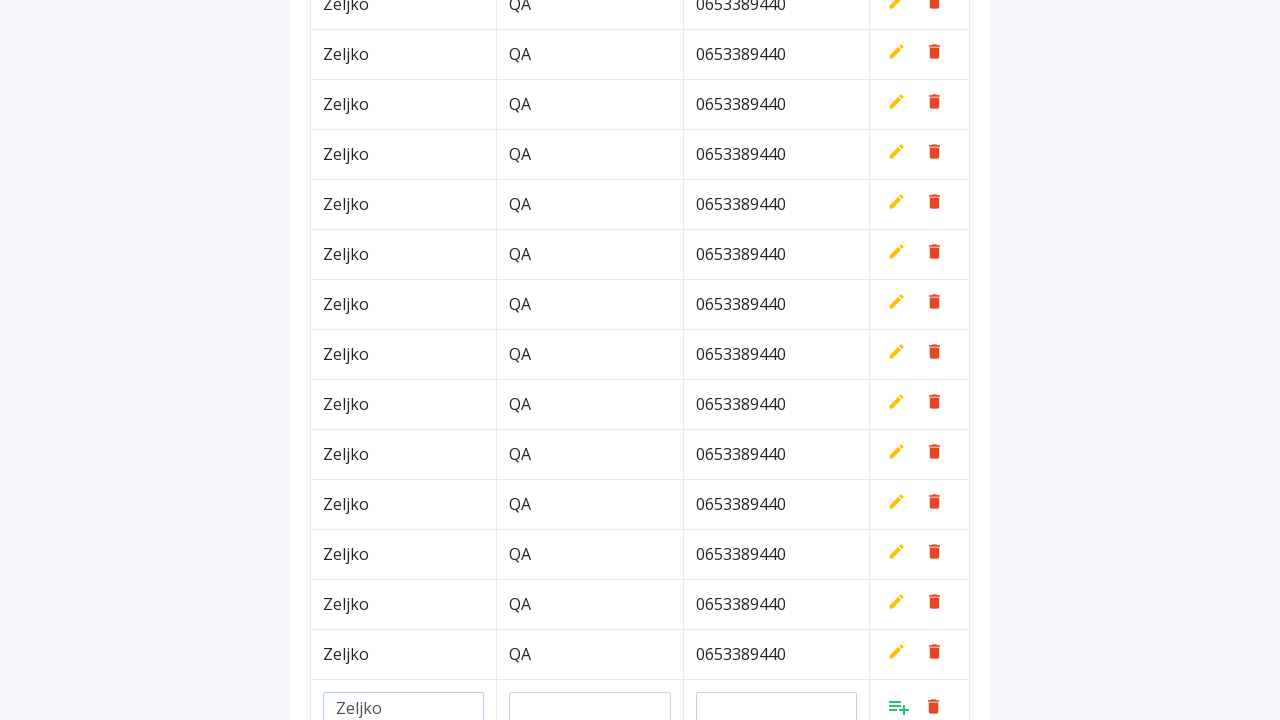

Filled department field with 'QA' on #department
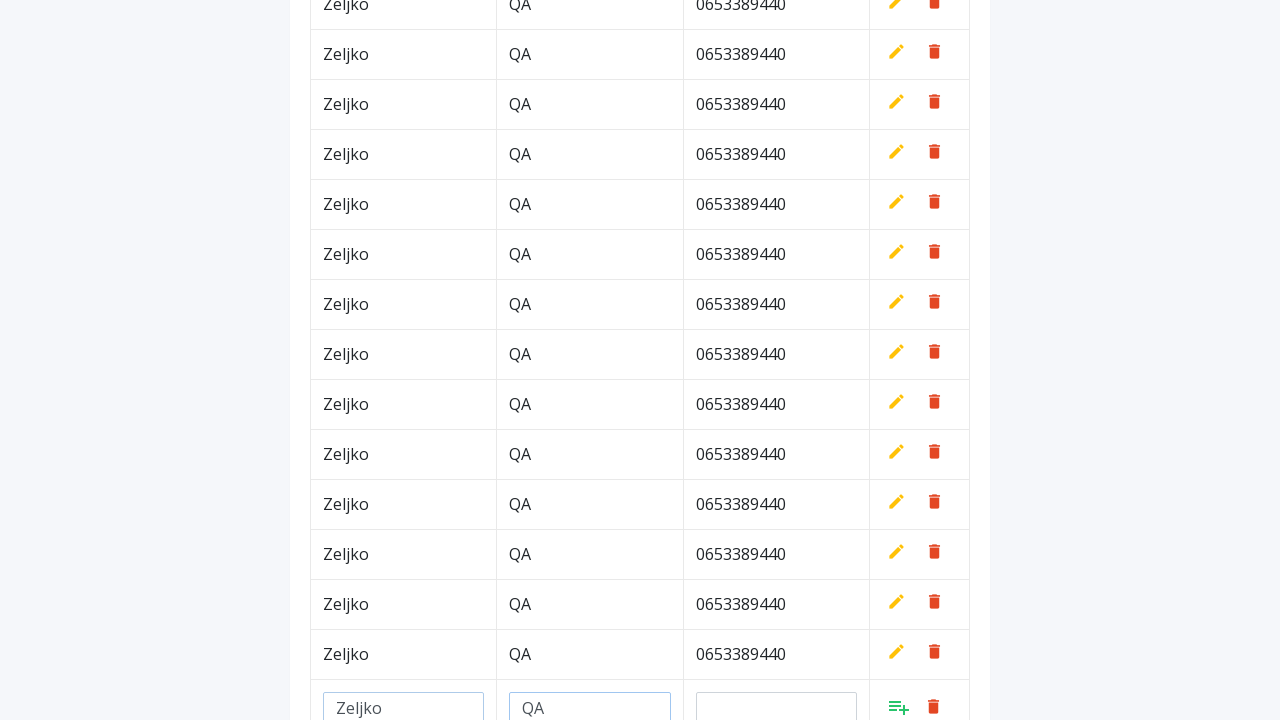

Filled phone field with '0653389440' on #phone
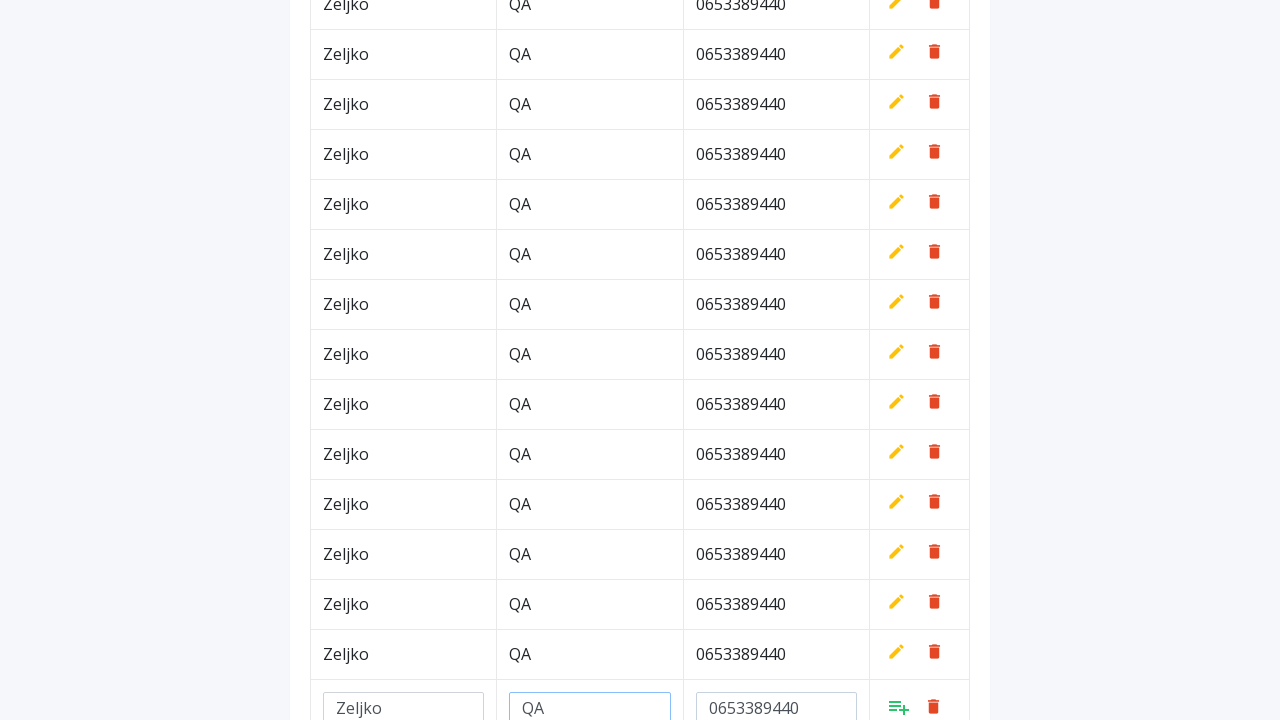

Clicked Add button to save row at (899, 706) on a.add[style*='inline']
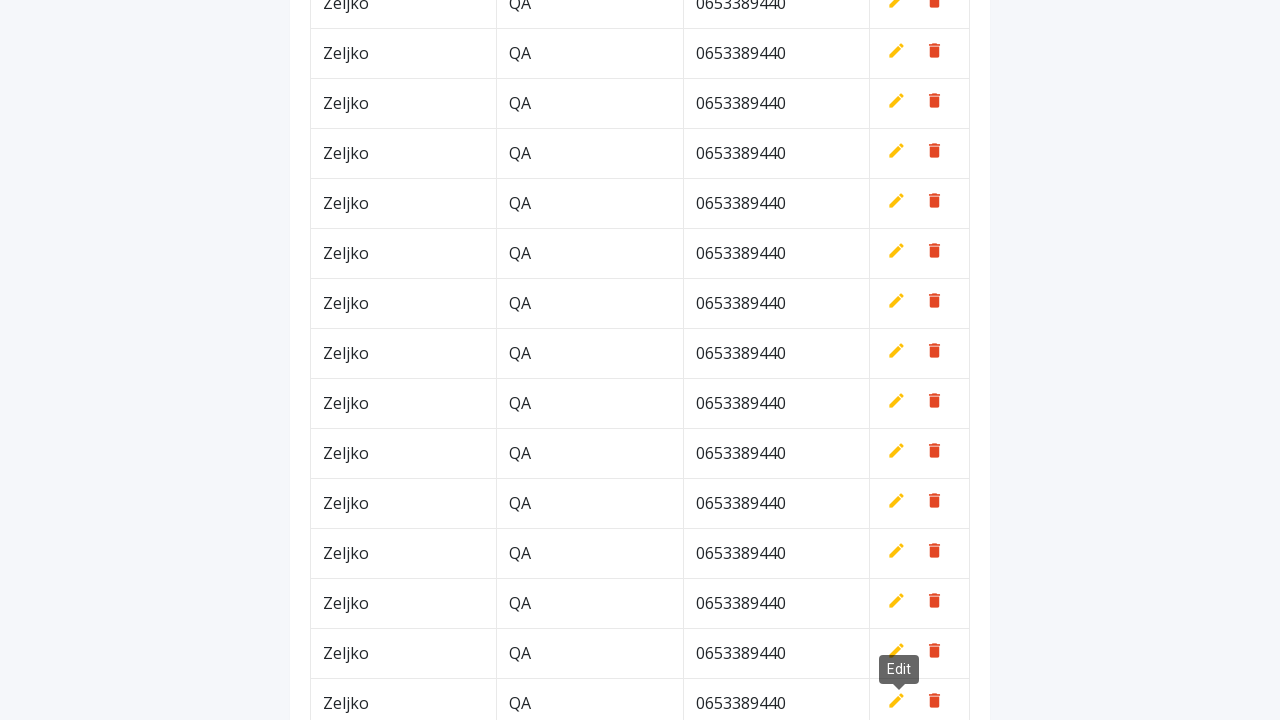

Clicked Add New button at (920, 65) on button.btn
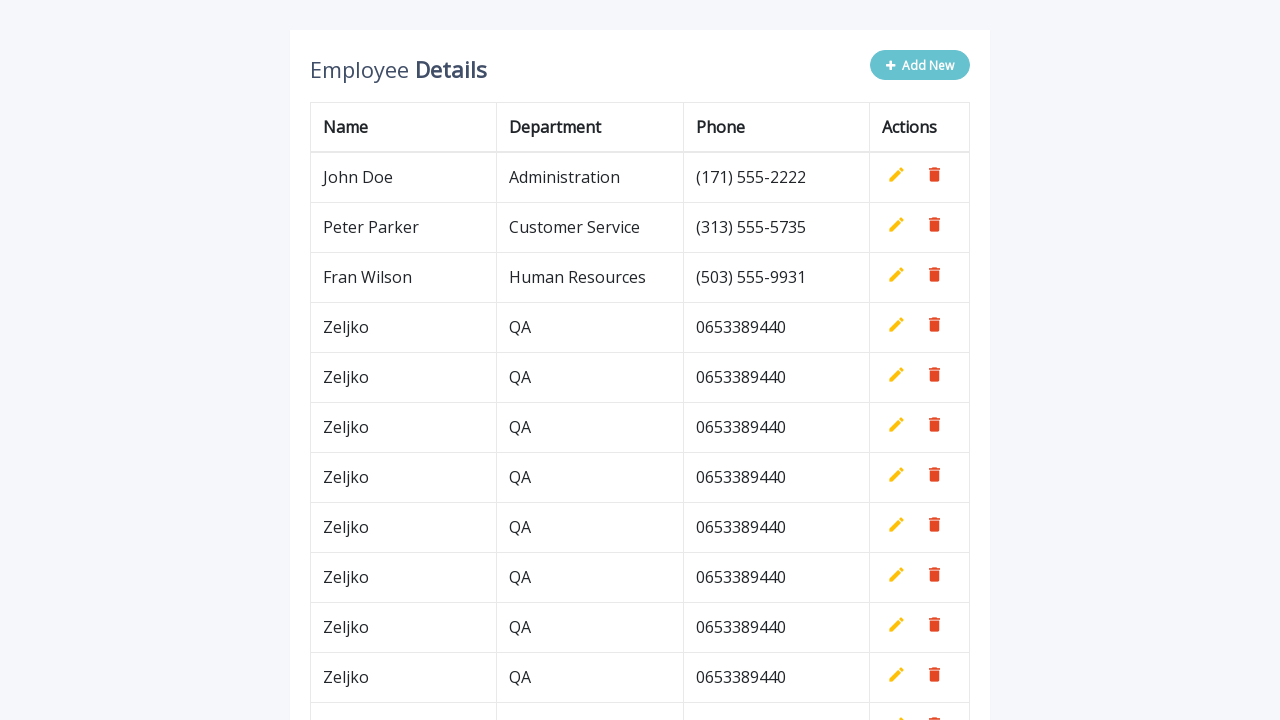

Filled name field with 'Zeljko' on #name
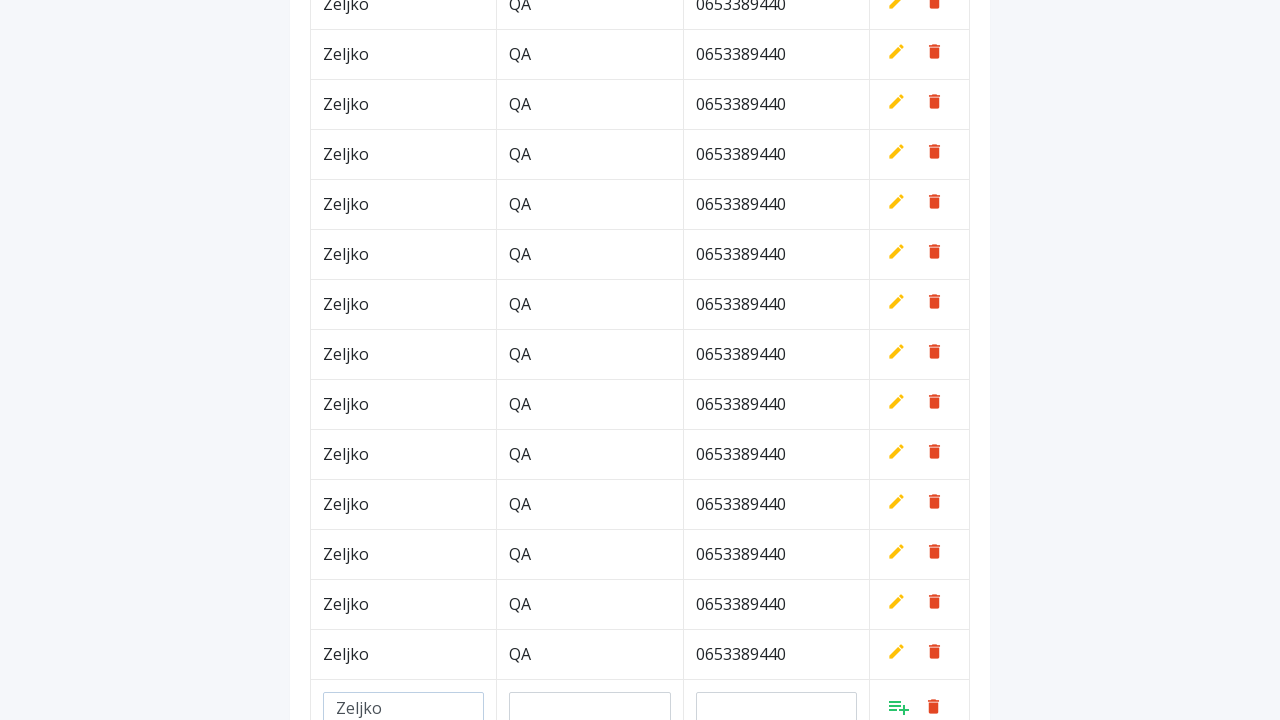

Filled department field with 'QA' on #department
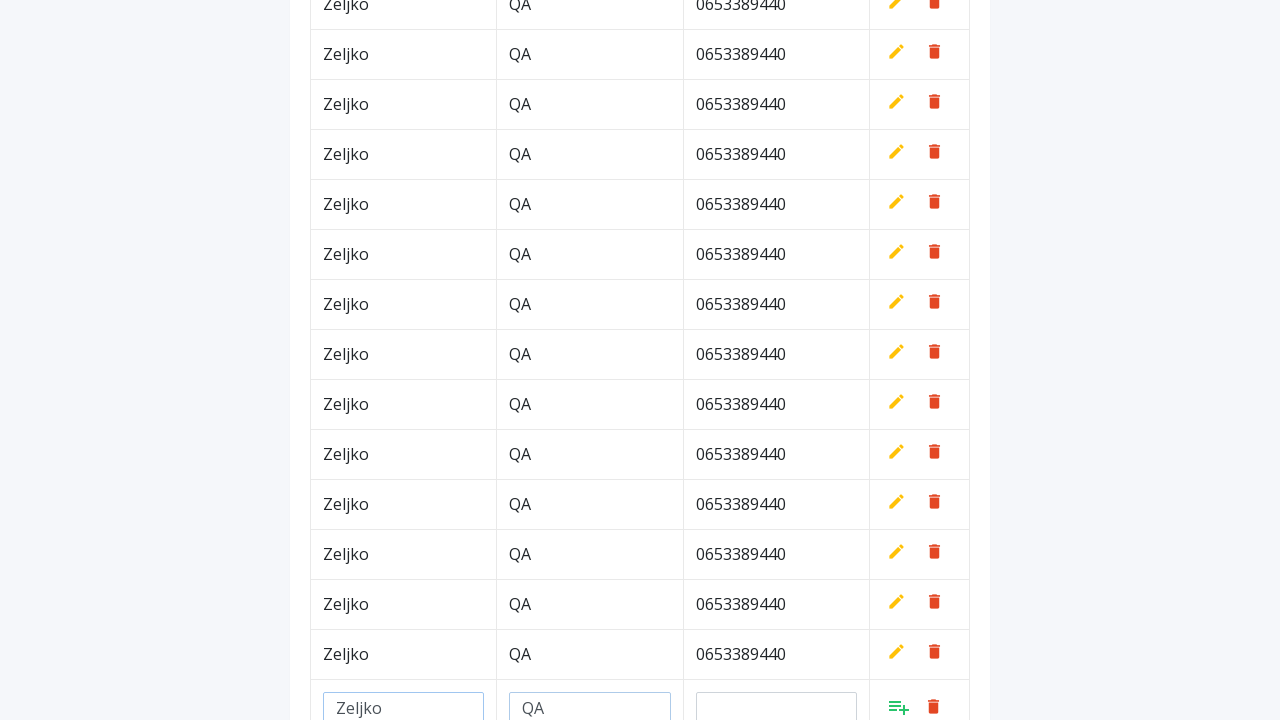

Filled phone field with '0653389440' on #phone
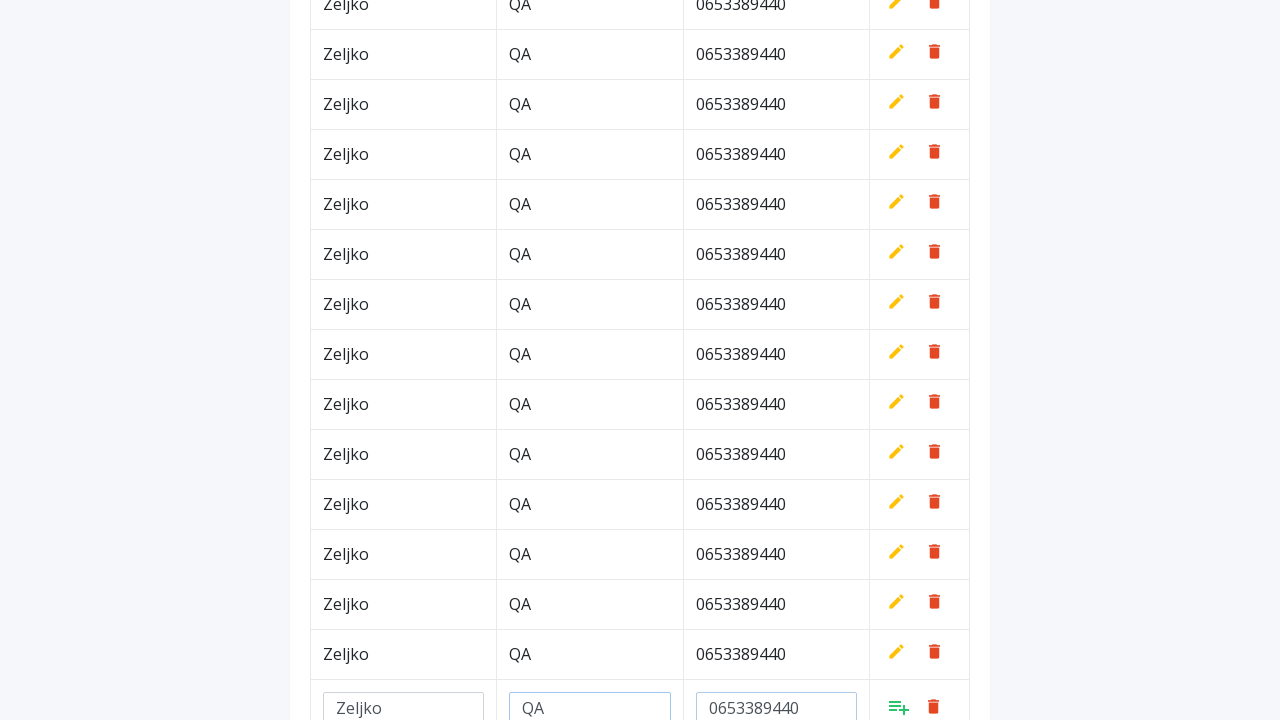

Clicked Add button to save row at (899, 706) on a.add[style*='inline']
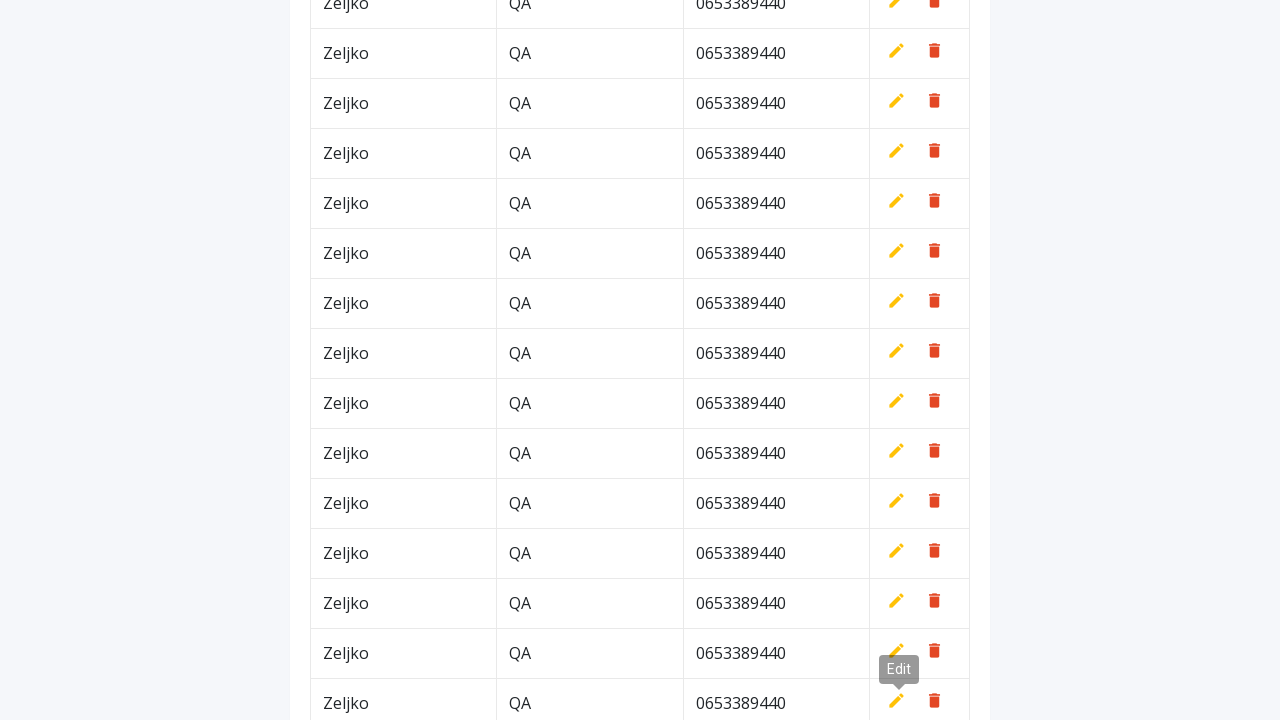

Clicked Add New button at (920, 65) on button.btn
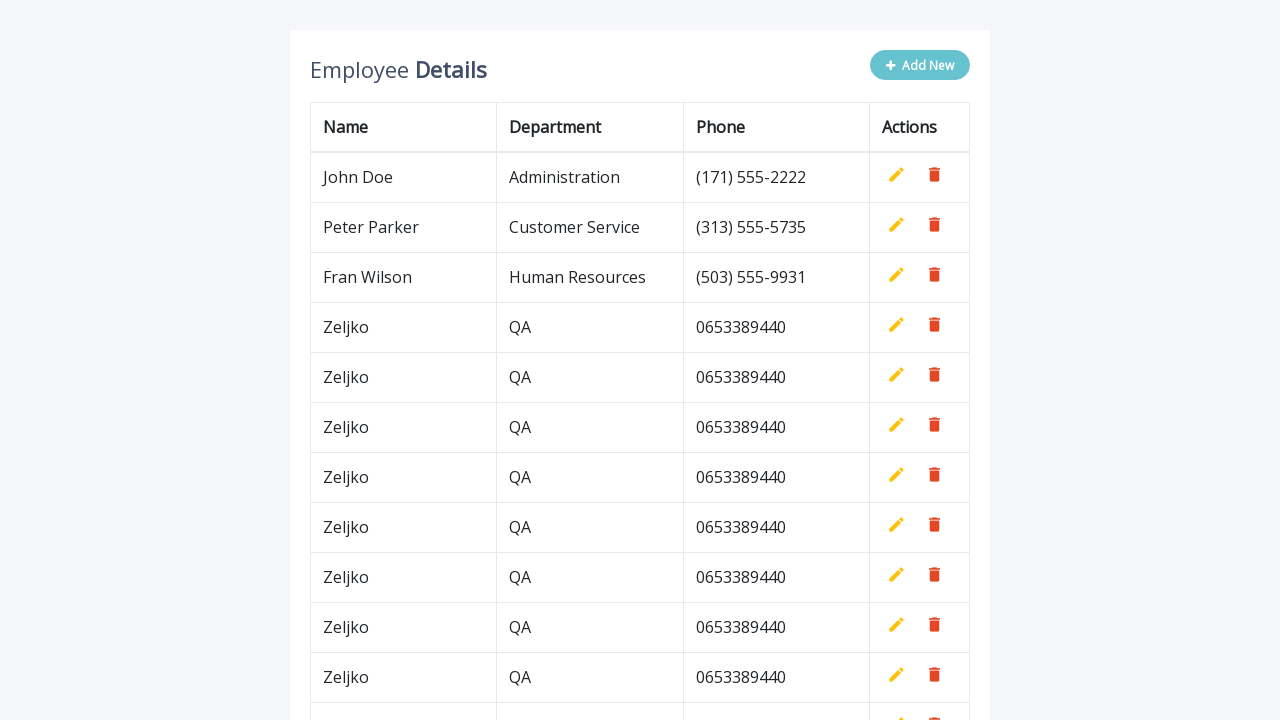

Filled name field with 'Zeljko' on #name
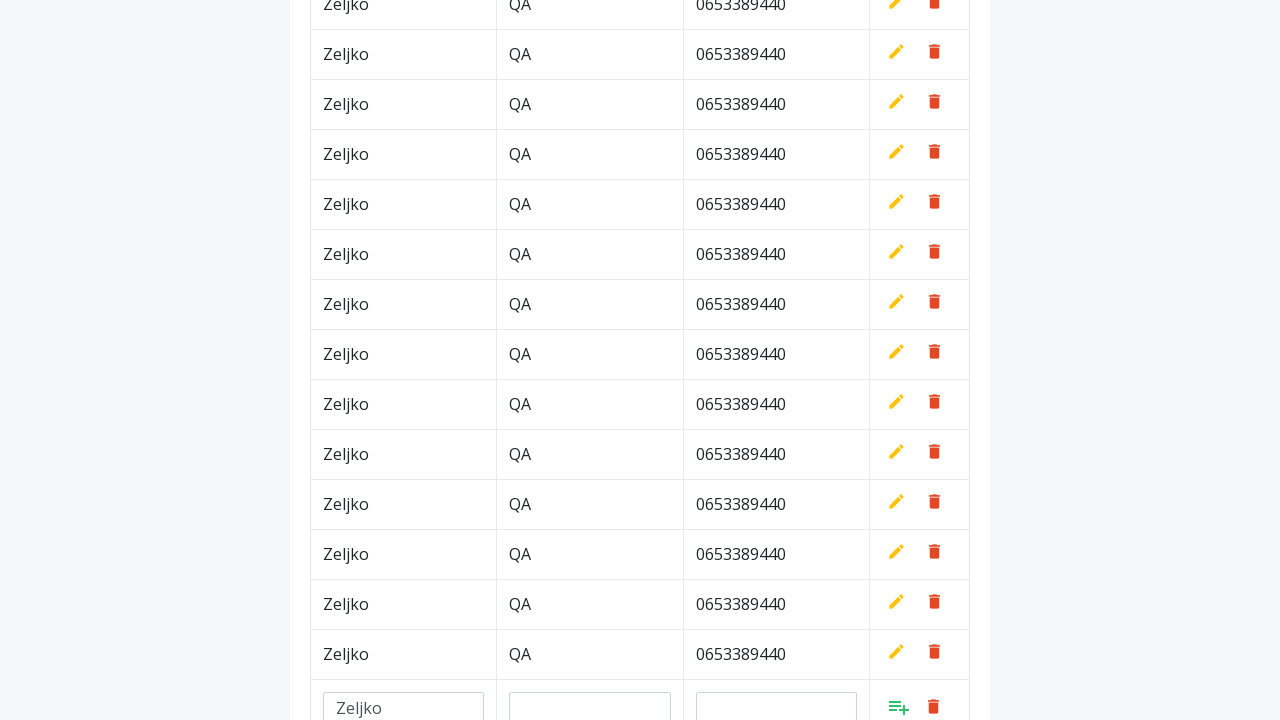

Filled department field with 'QA' on #department
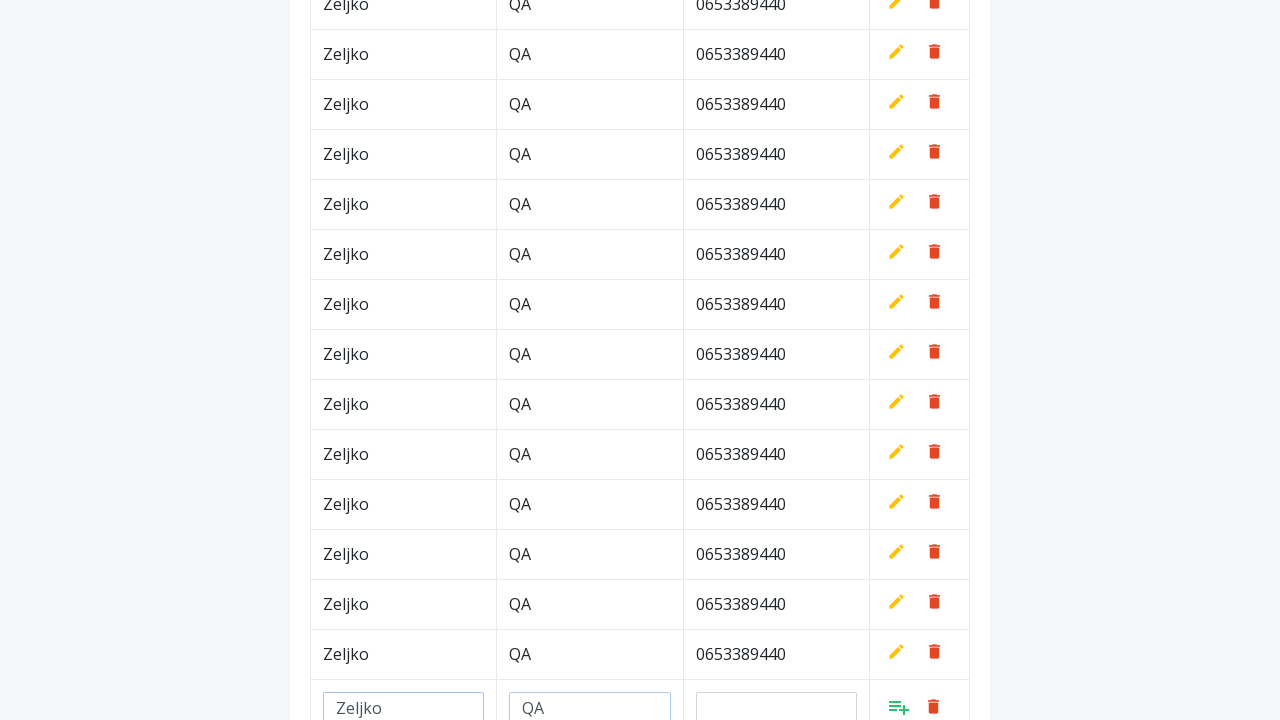

Filled phone field with '0653389440' on #phone
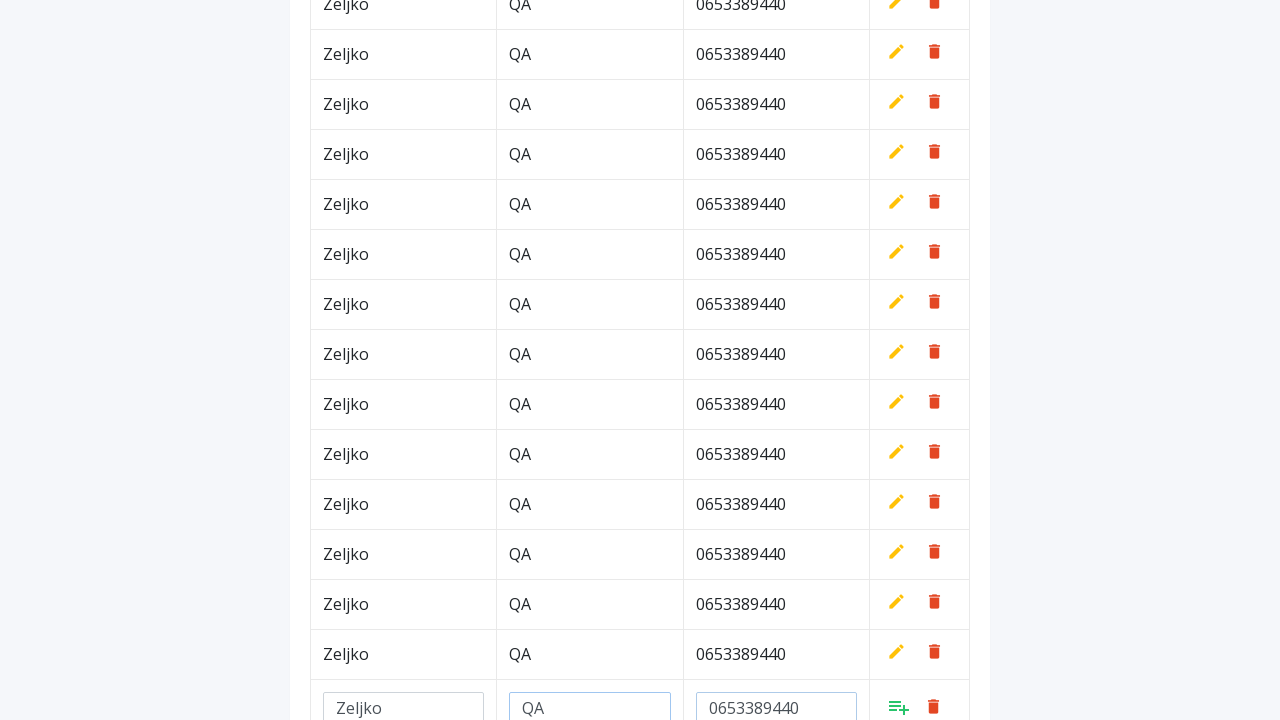

Clicked Add button to save row at (899, 706) on a.add[style*='inline']
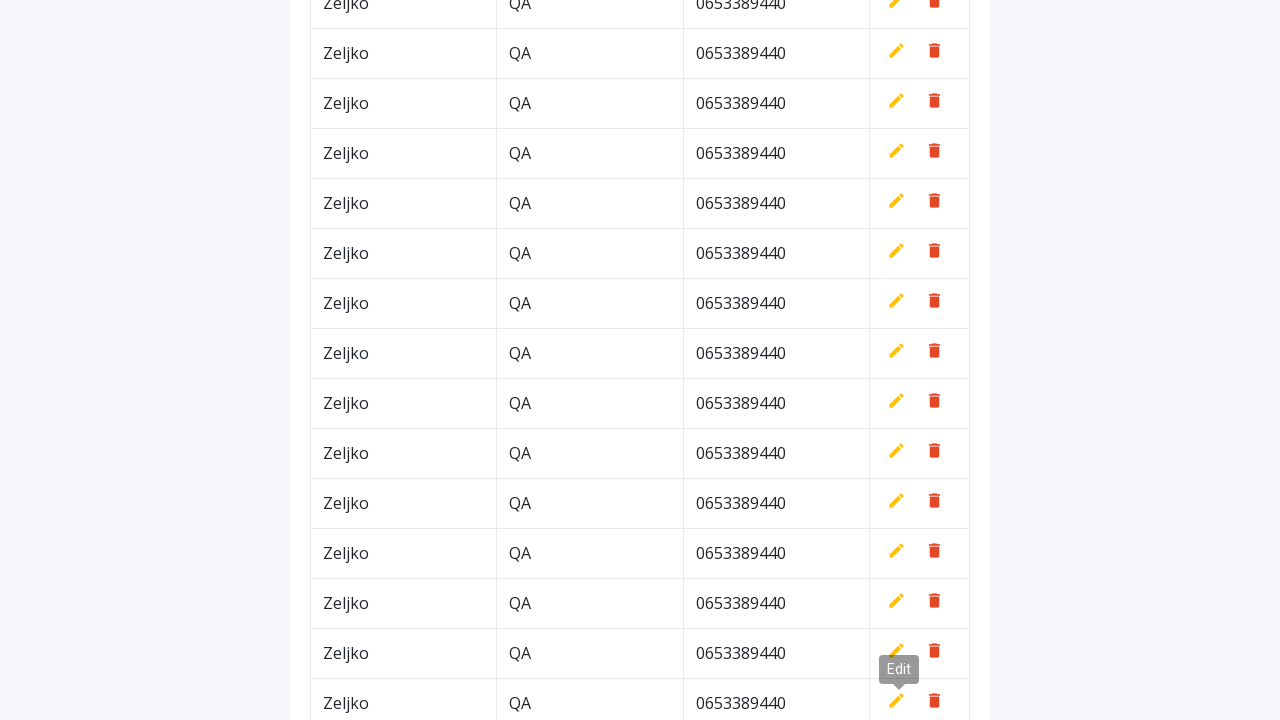

Clicked Add New button at (920, 65) on button.btn
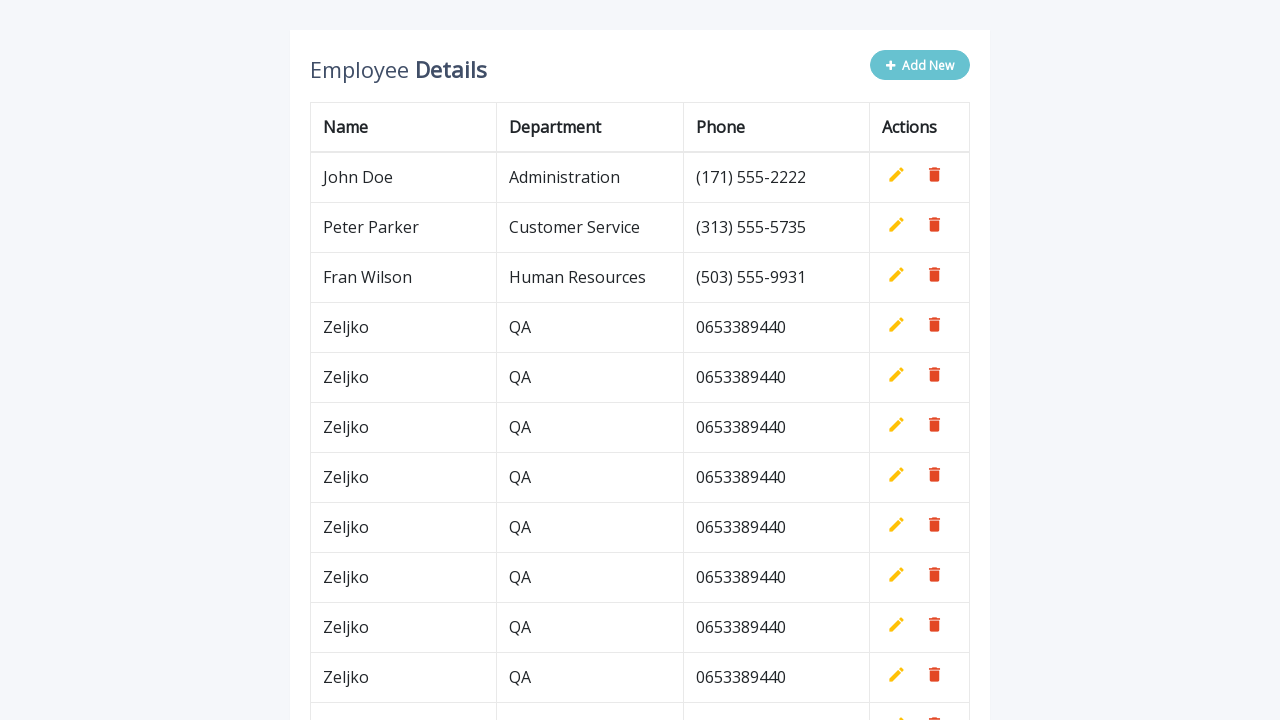

Filled name field with 'Zeljko' on #name
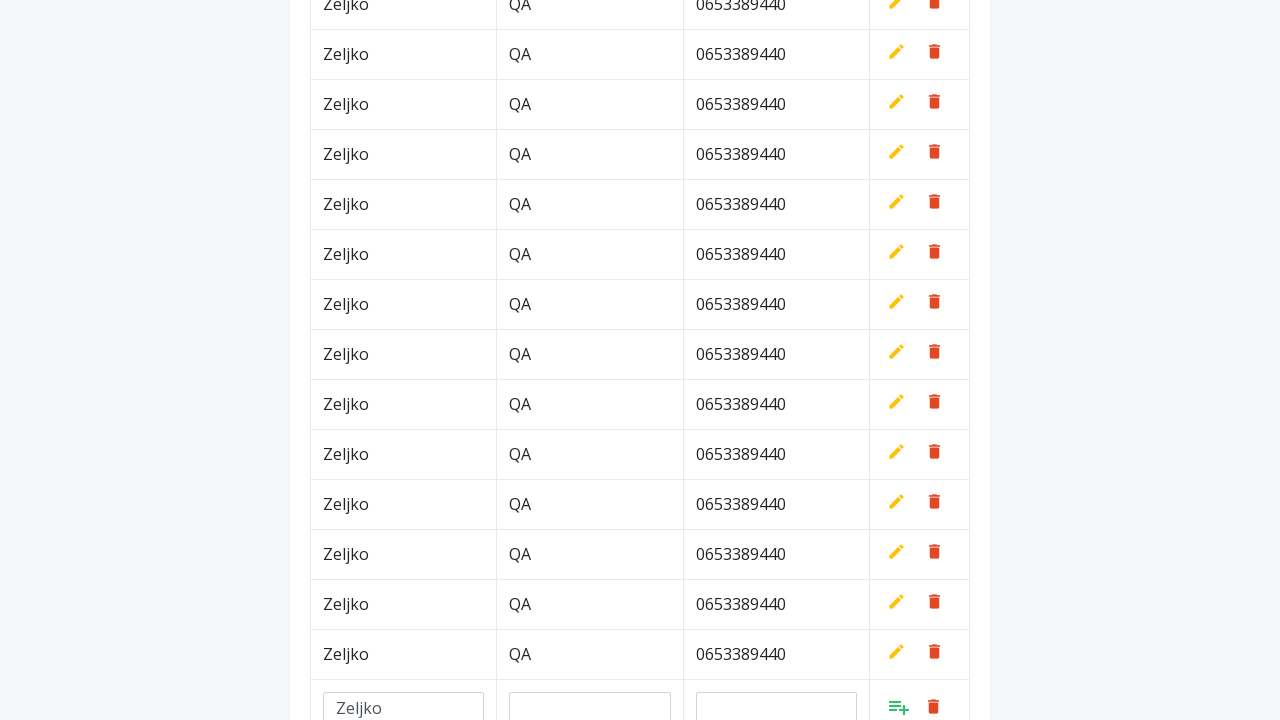

Filled department field with 'QA' on #department
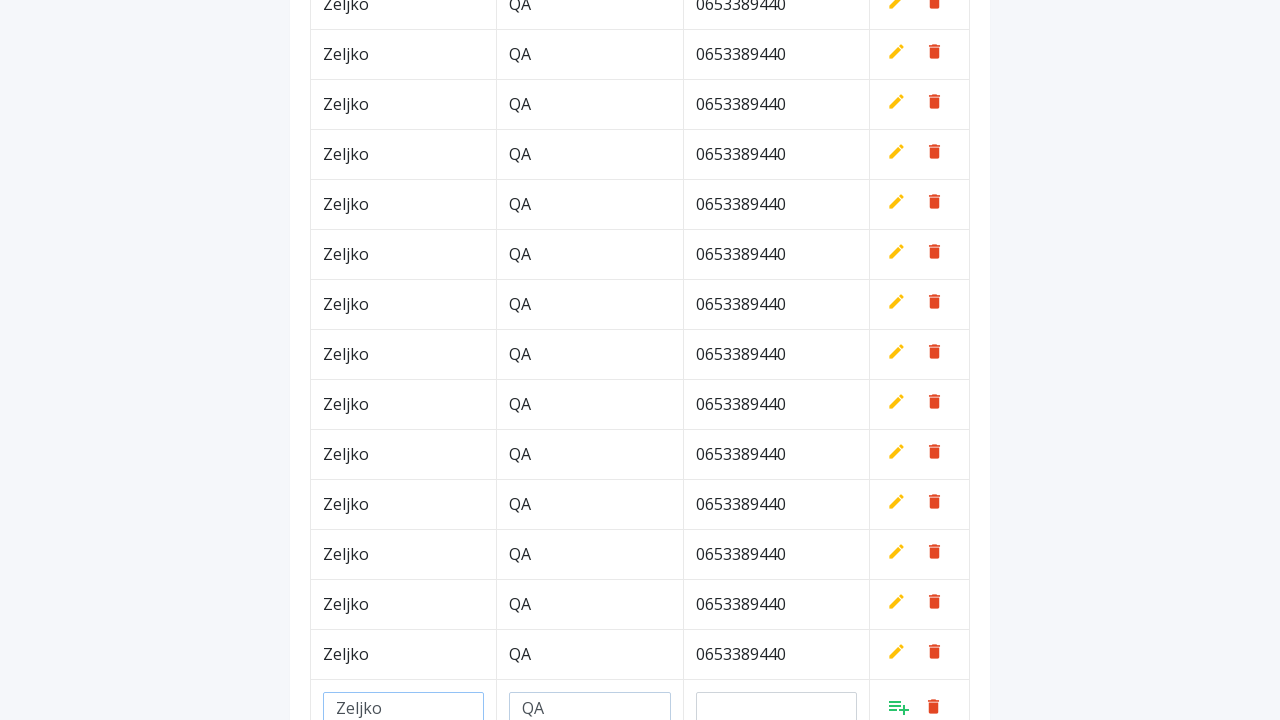

Filled phone field with '0653389440' on #phone
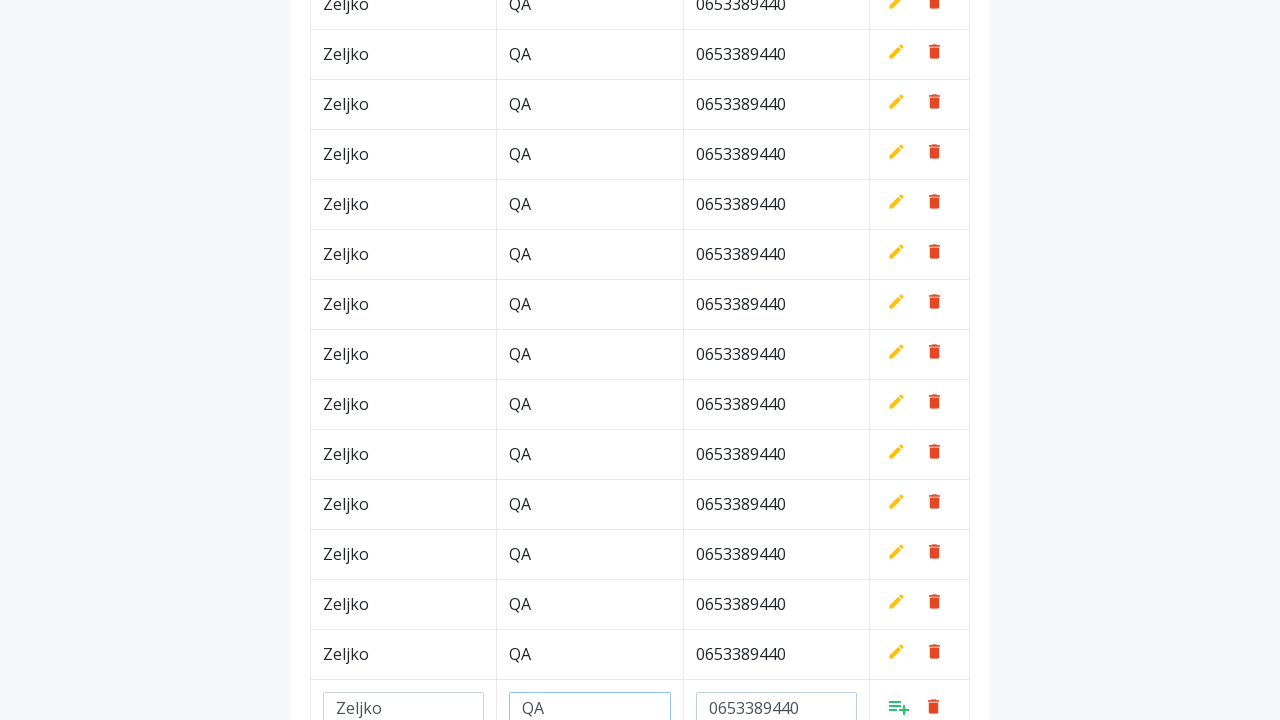

Clicked Add button to save row at (899, 706) on a.add[style*='inline']
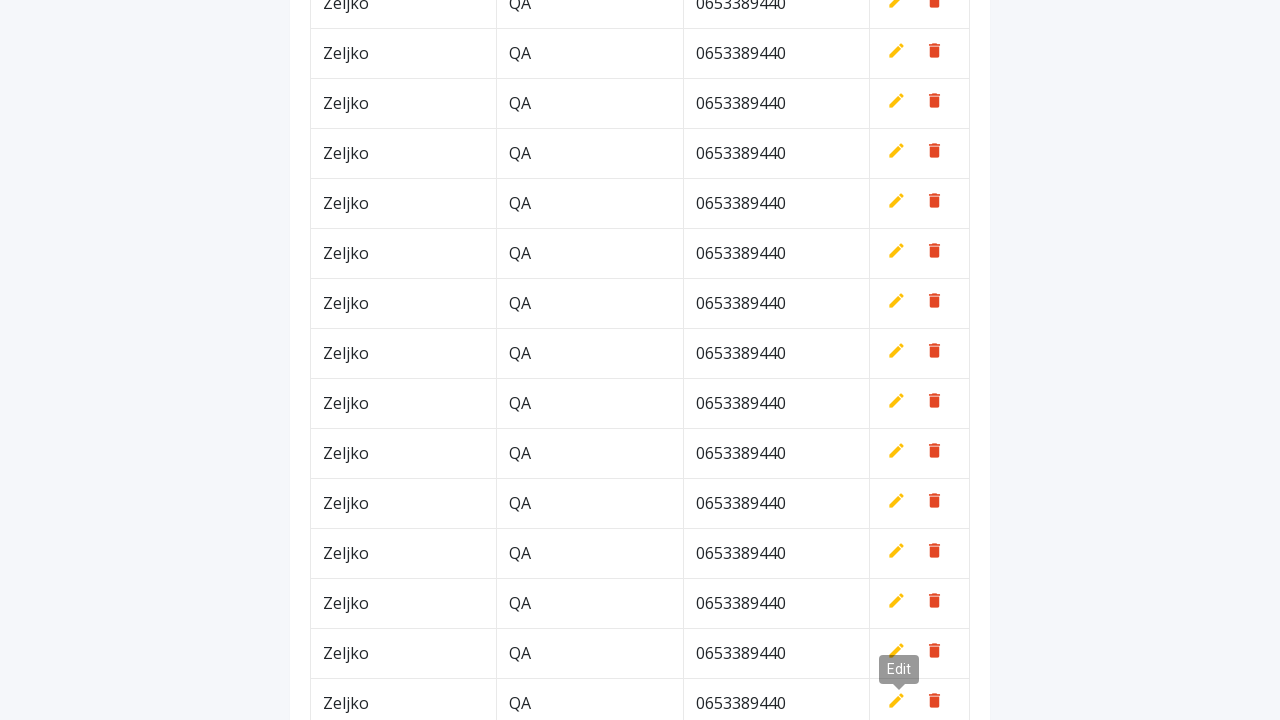

Clicked Add New button at (920, 65) on button.btn
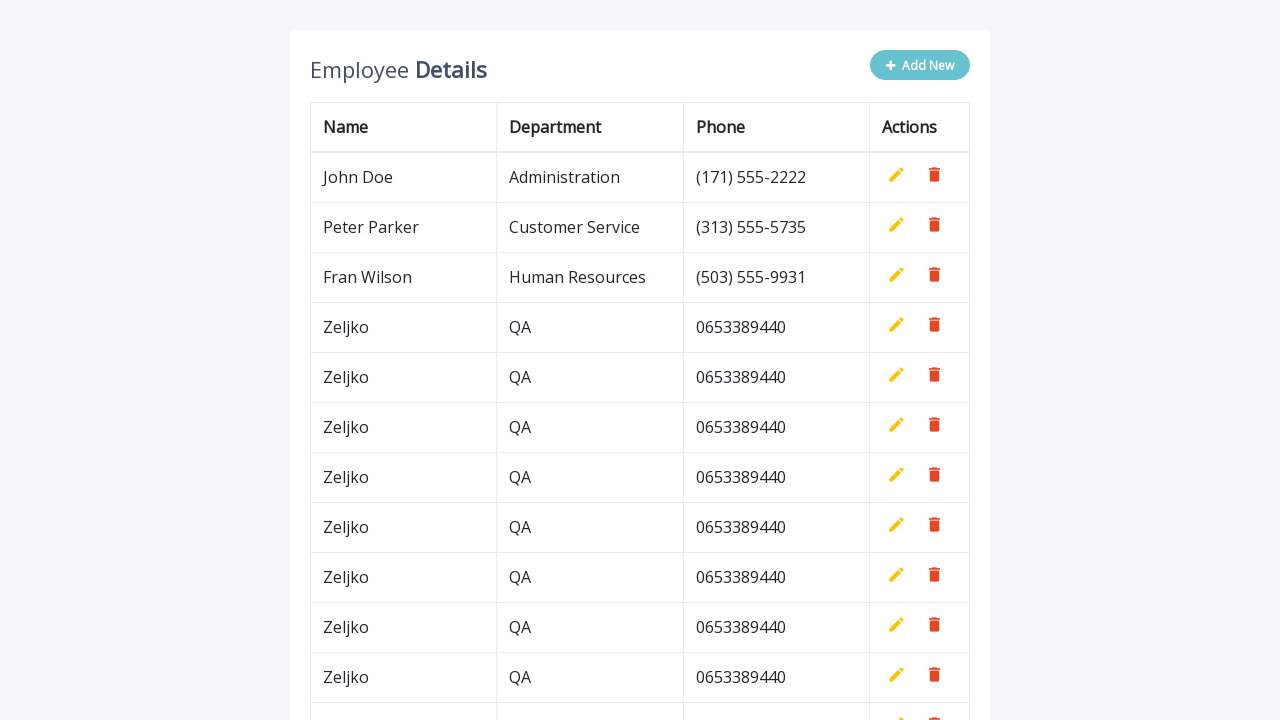

Filled name field with 'Zeljko' on #name
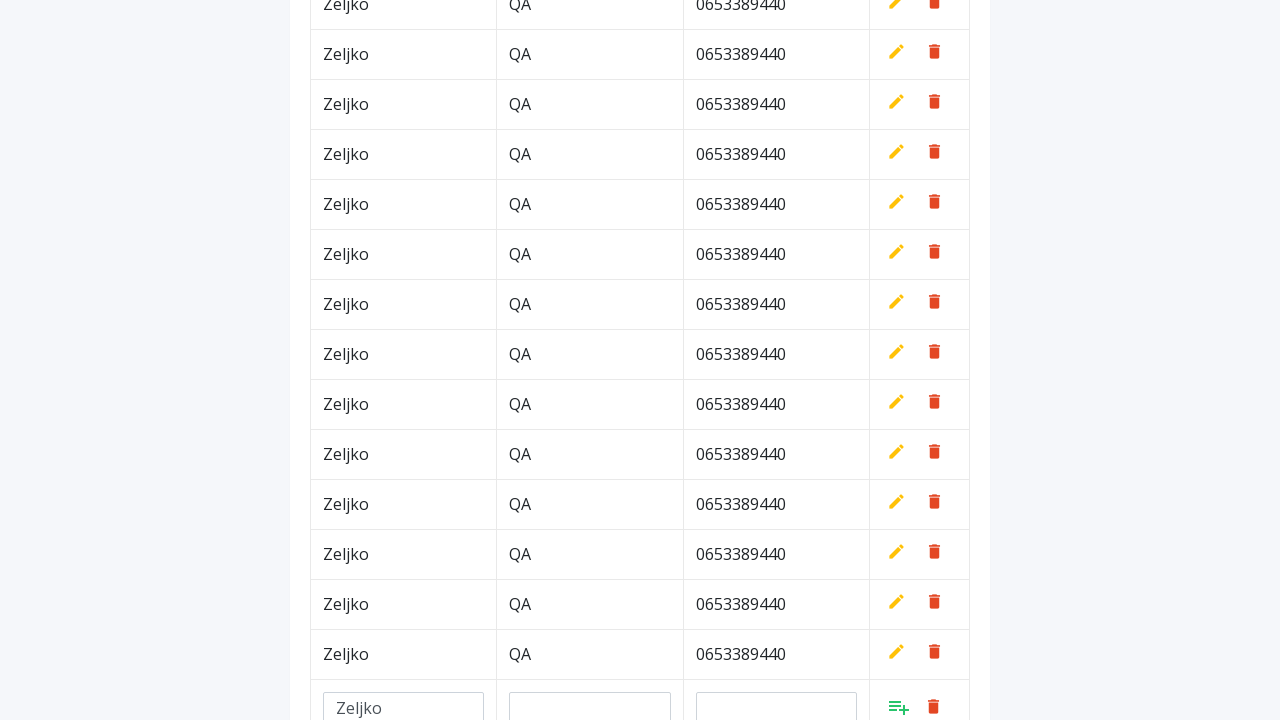

Filled department field with 'QA' on #department
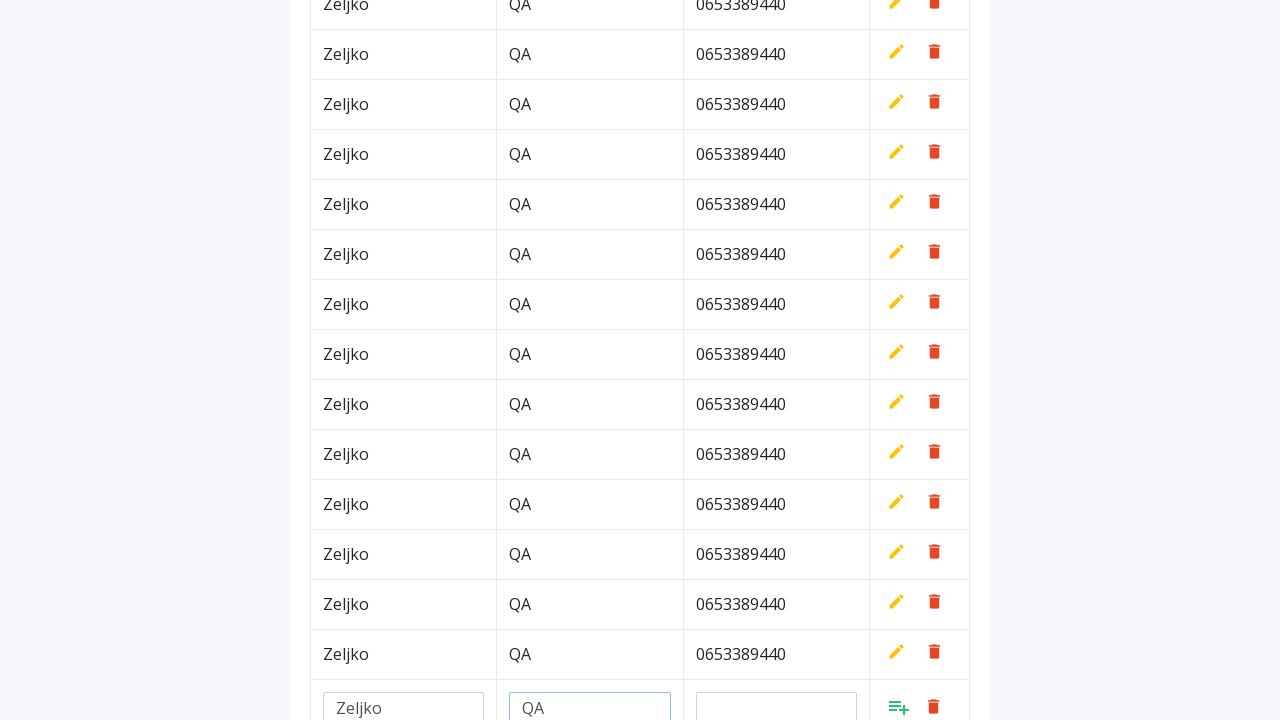

Filled phone field with '0653389440' on #phone
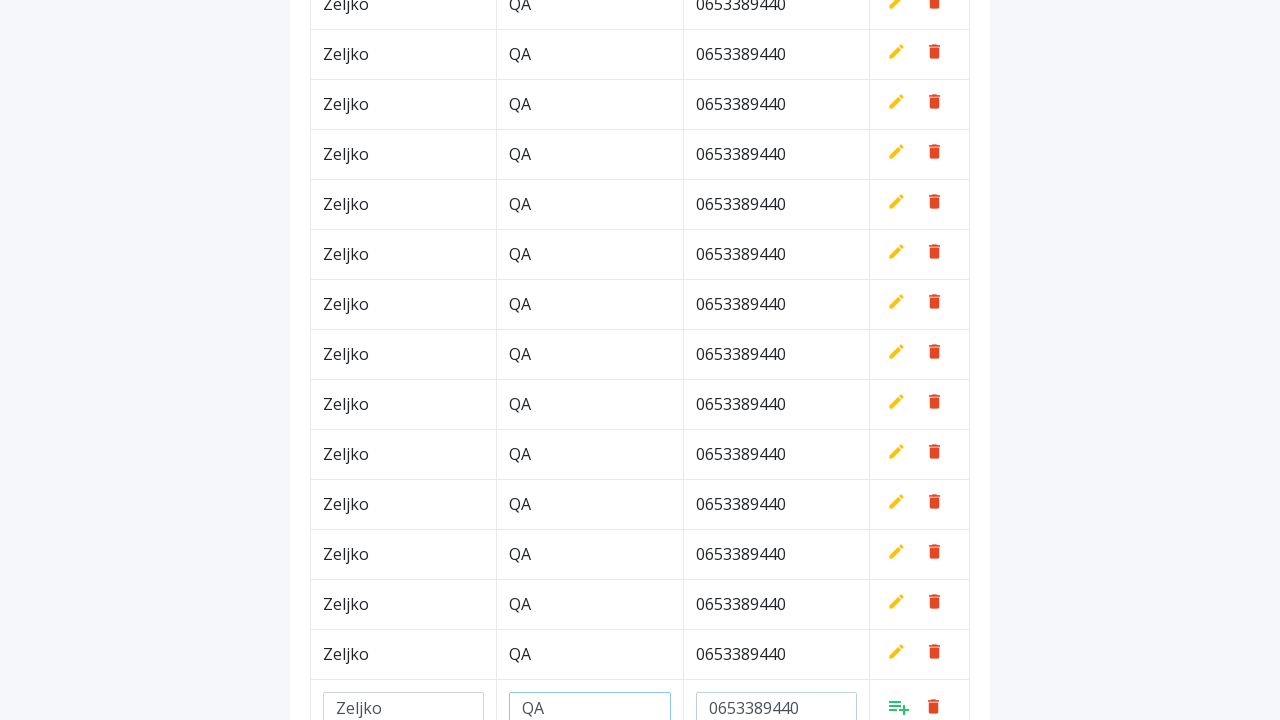

Clicked Add button to save row at (899, 706) on a.add[style*='inline']
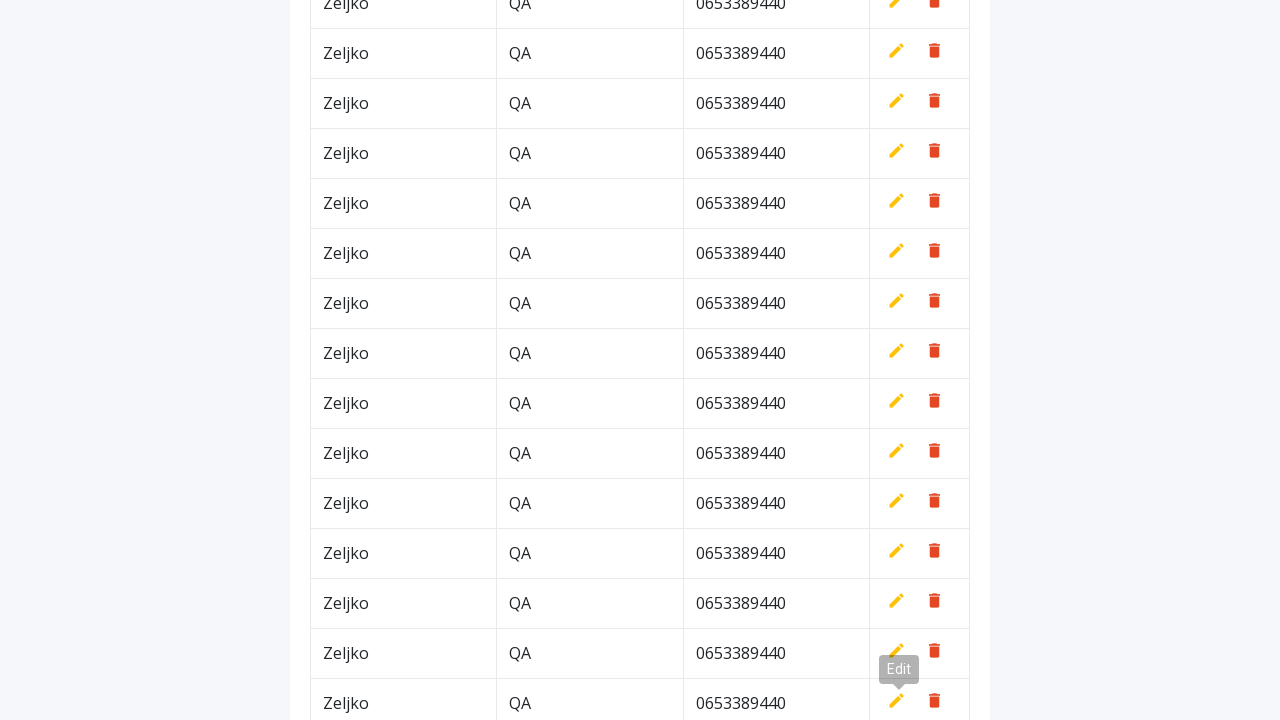

Clicked Add New button at (920, 65) on button.btn
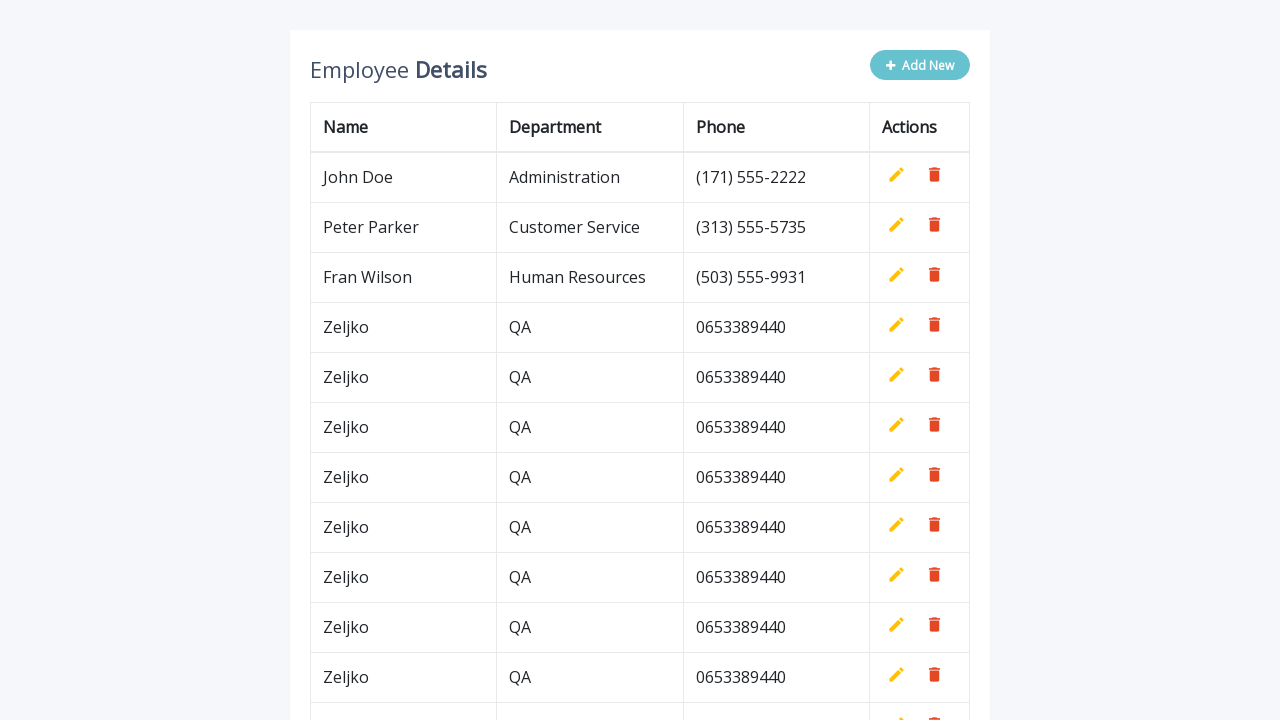

Filled name field with 'Zeljko' on #name
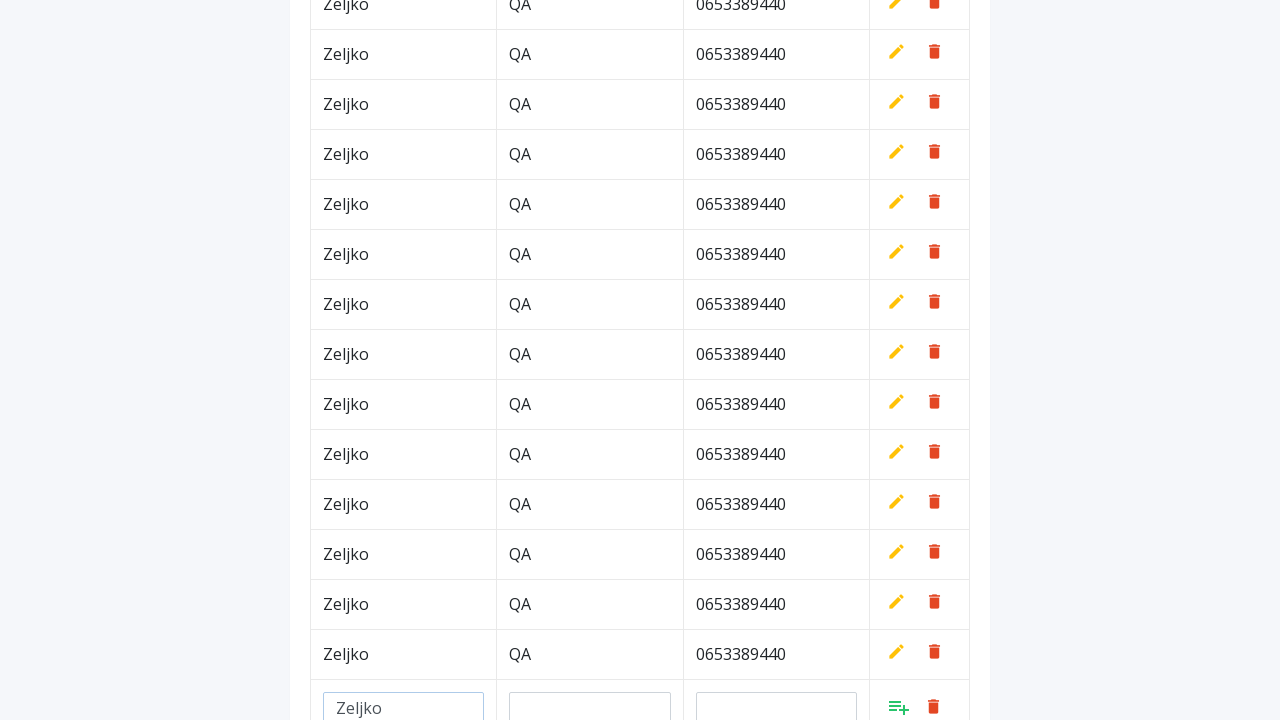

Filled department field with 'QA' on #department
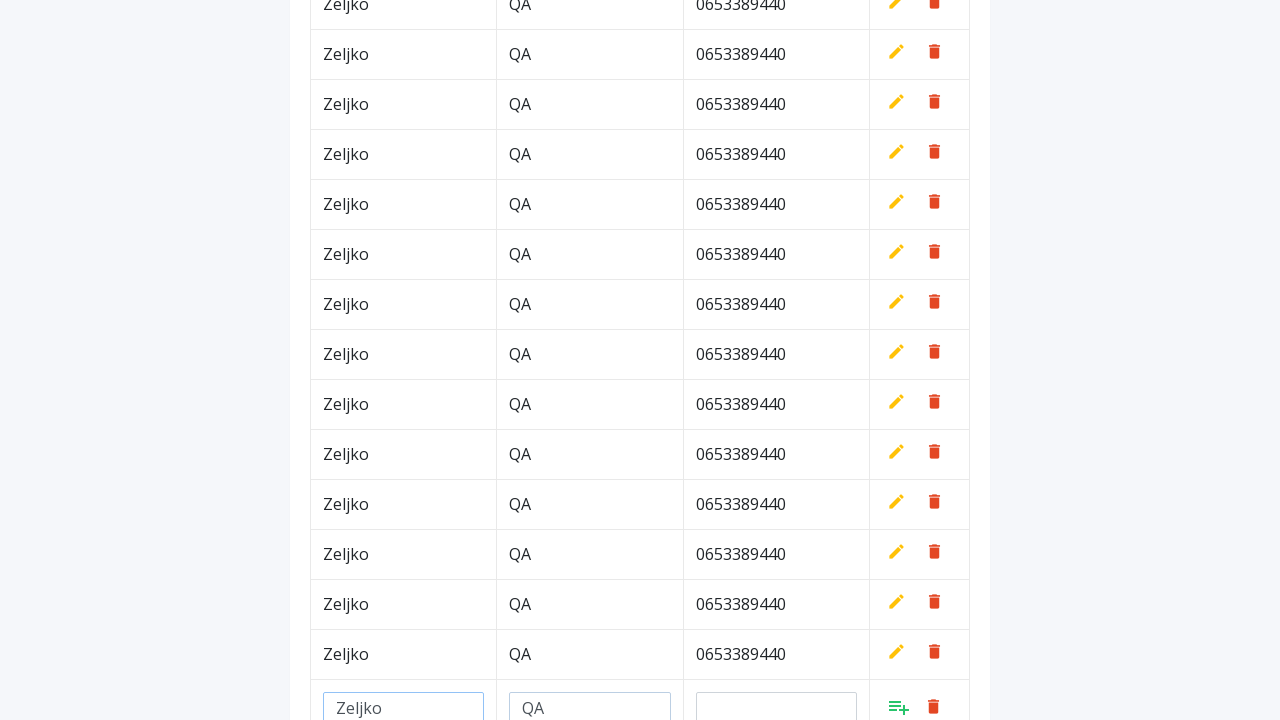

Filled phone field with '0653389440' on #phone
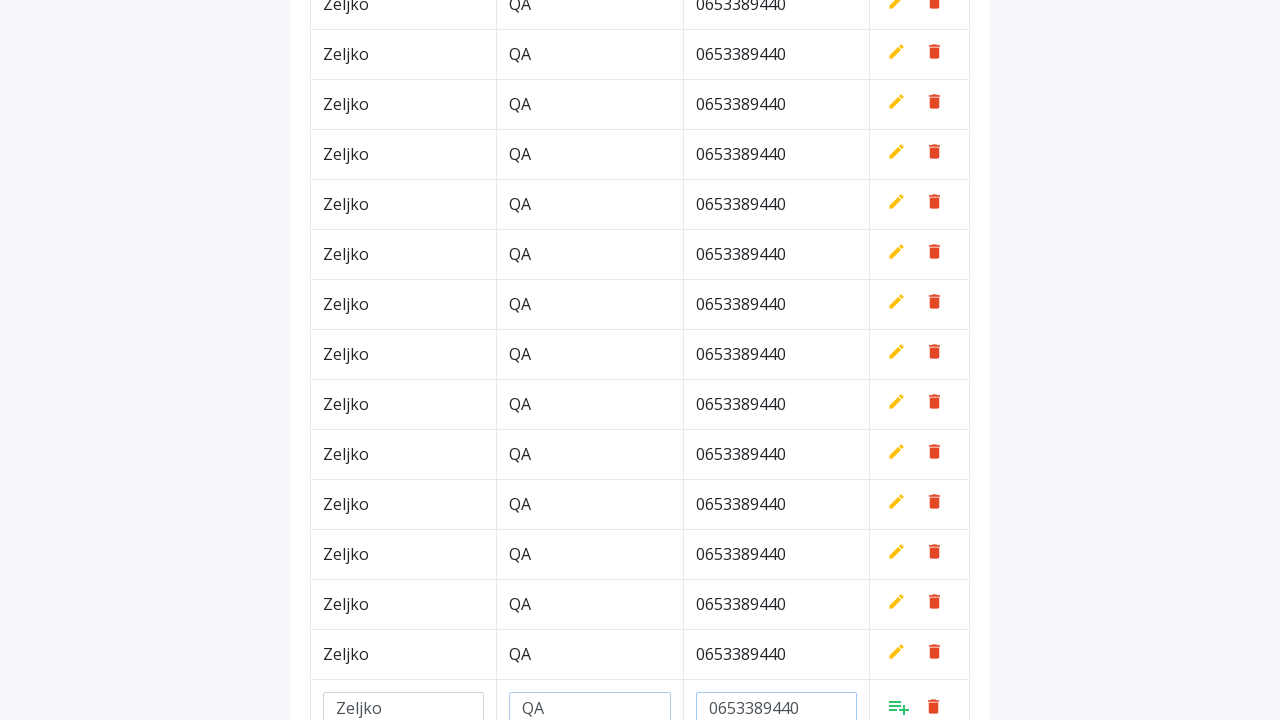

Clicked Add button to save row at (899, 706) on a.add[style*='inline']
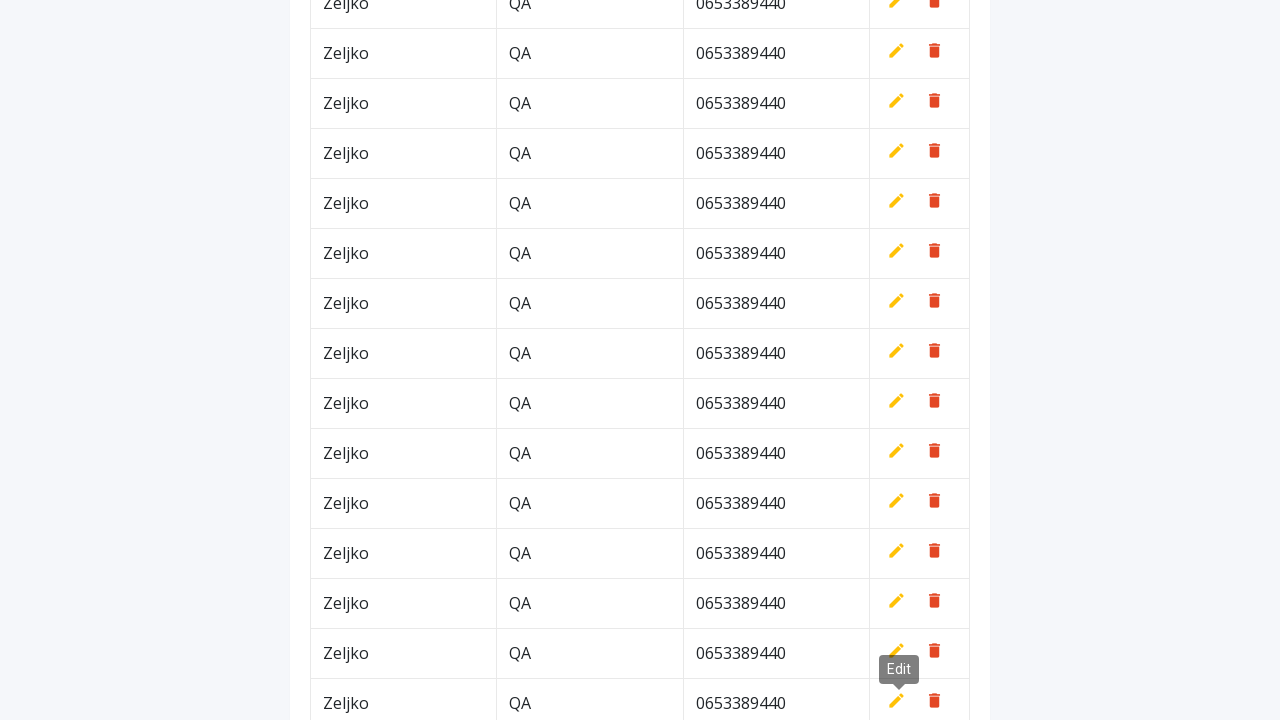

Clicked Add New button at (920, 65) on button.btn
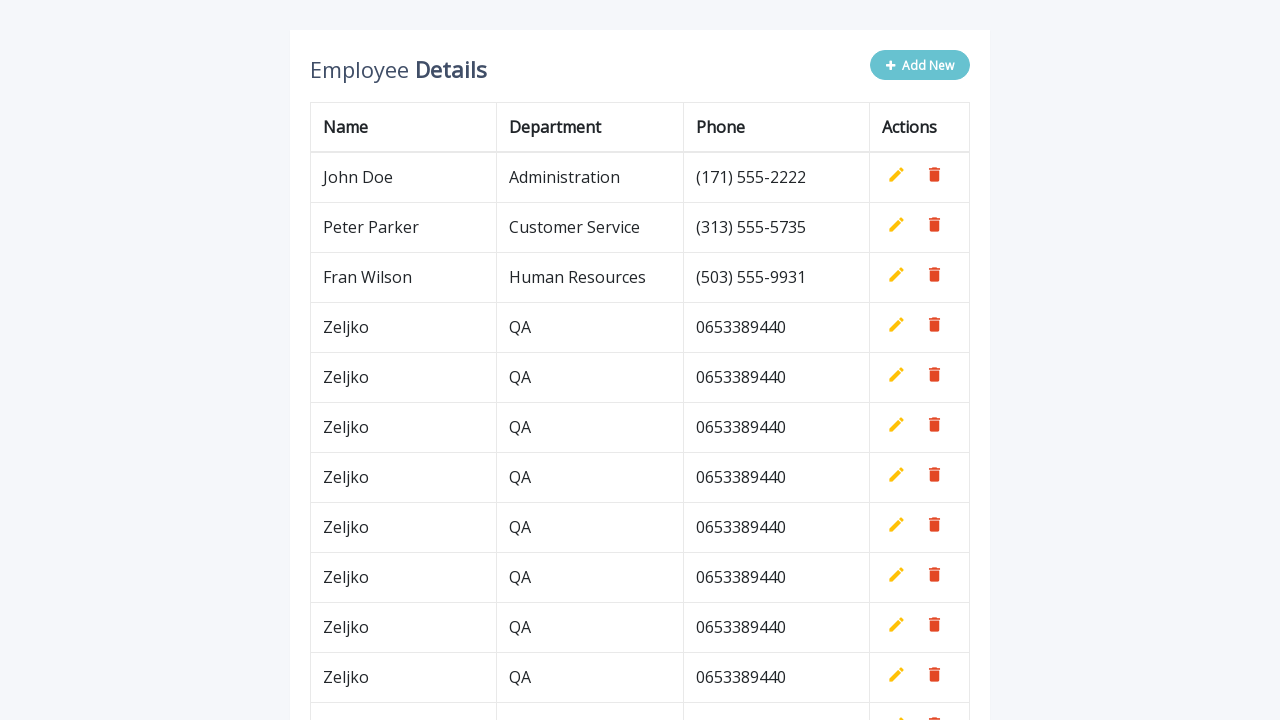

Filled name field with 'Zeljko' on #name
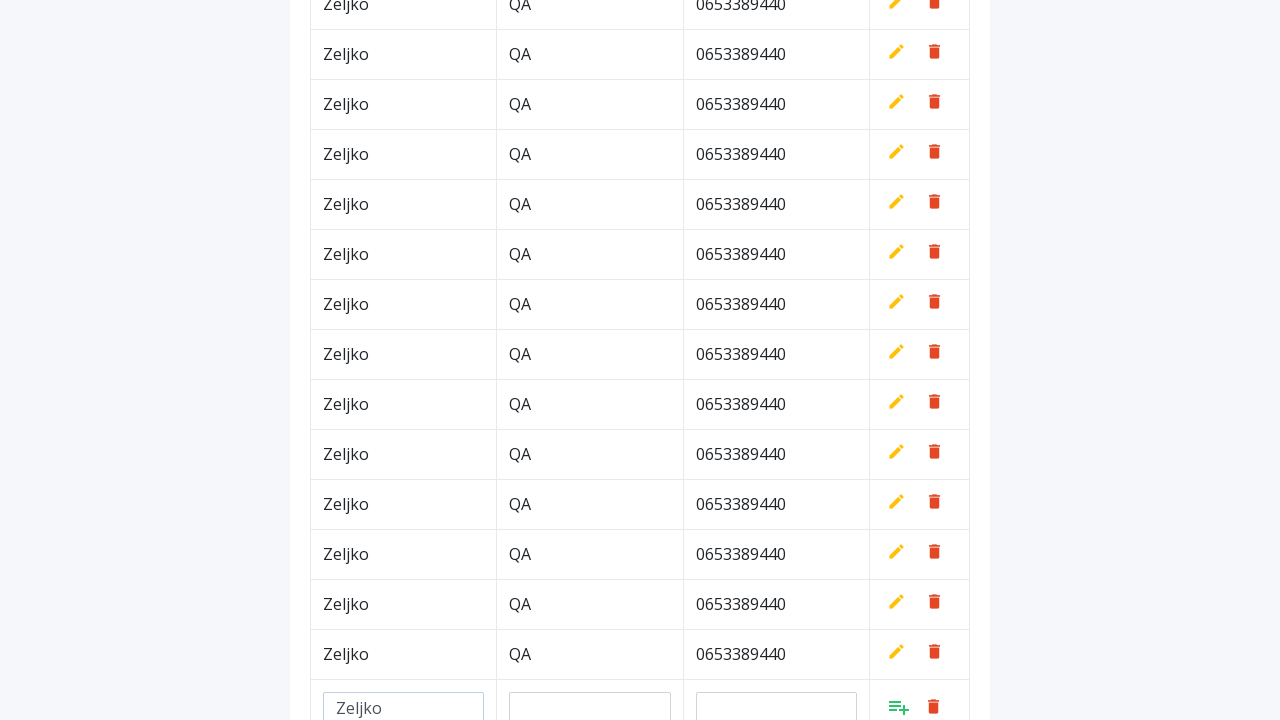

Filled department field with 'QA' on #department
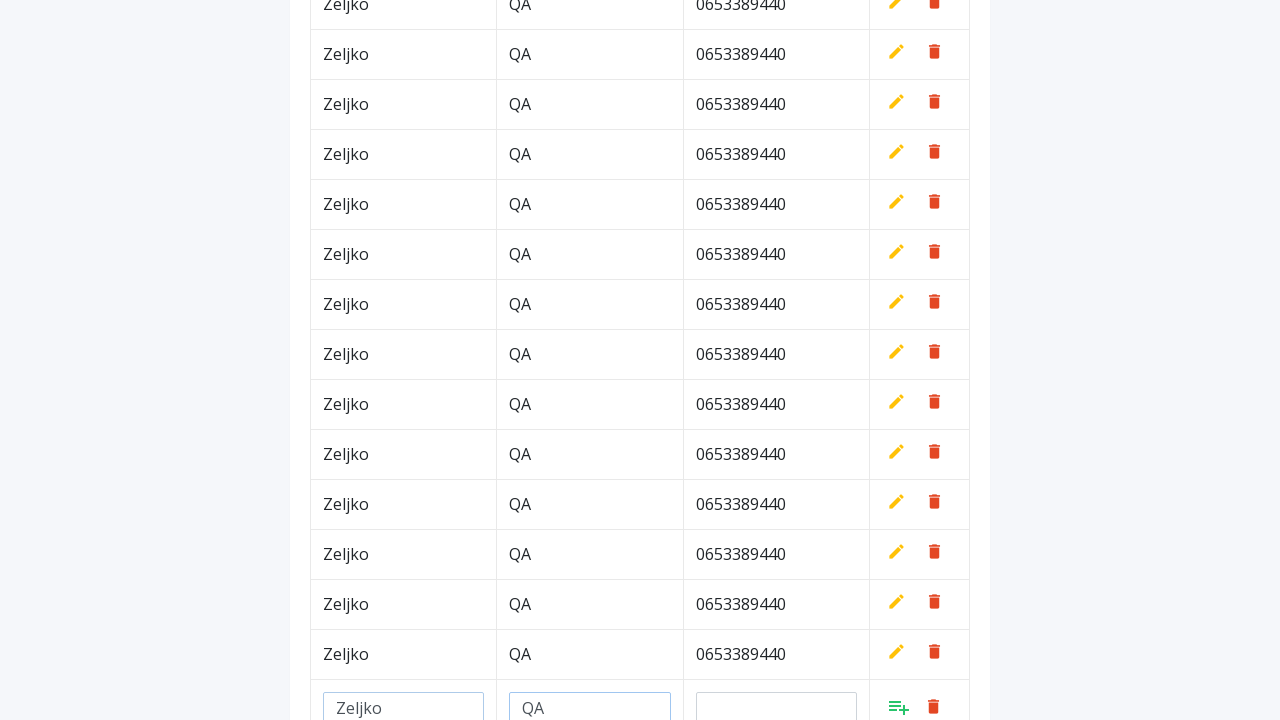

Filled phone field with '0653389440' on #phone
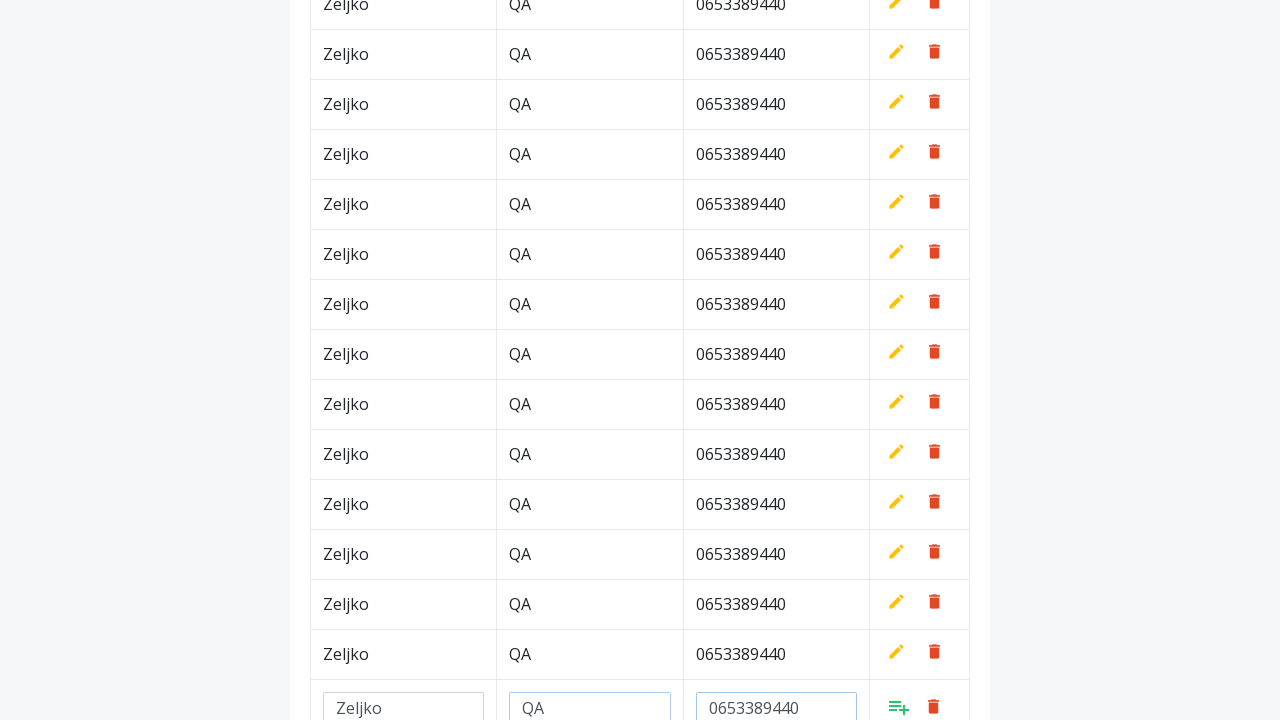

Clicked Add button to save row at (899, 706) on a.add[style*='inline']
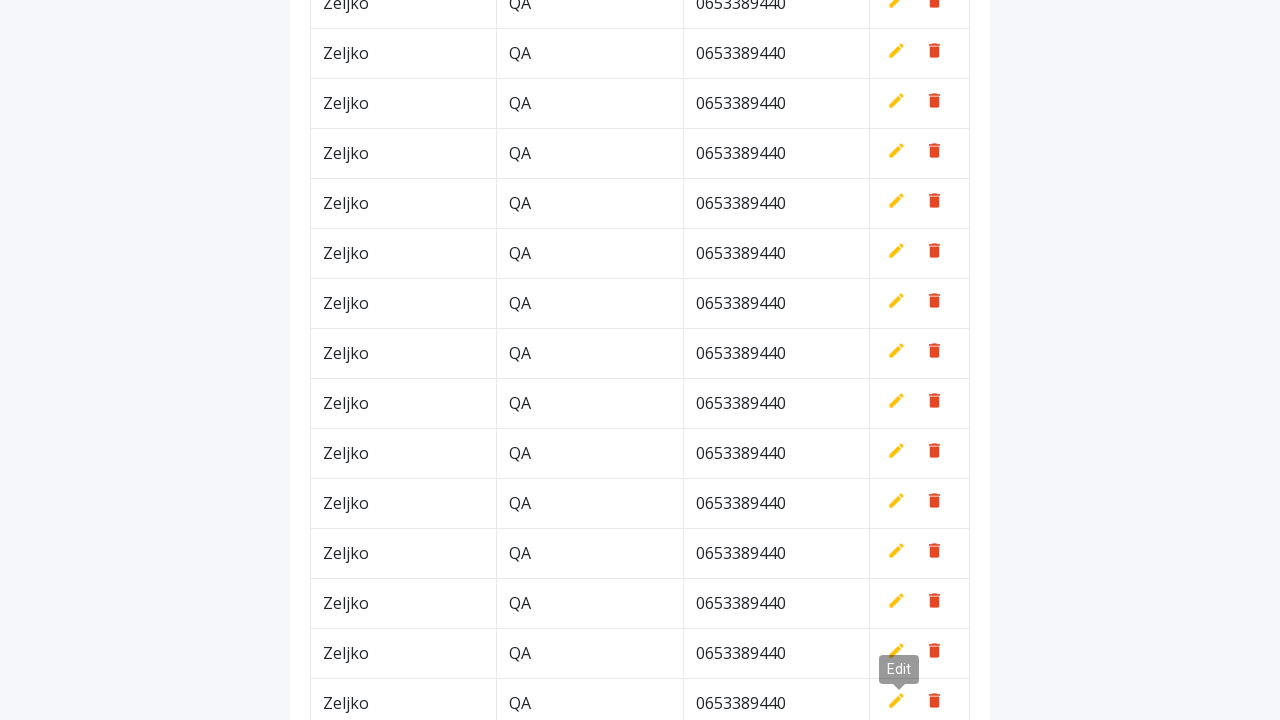

Clicked Add New button at (920, 65) on button.btn
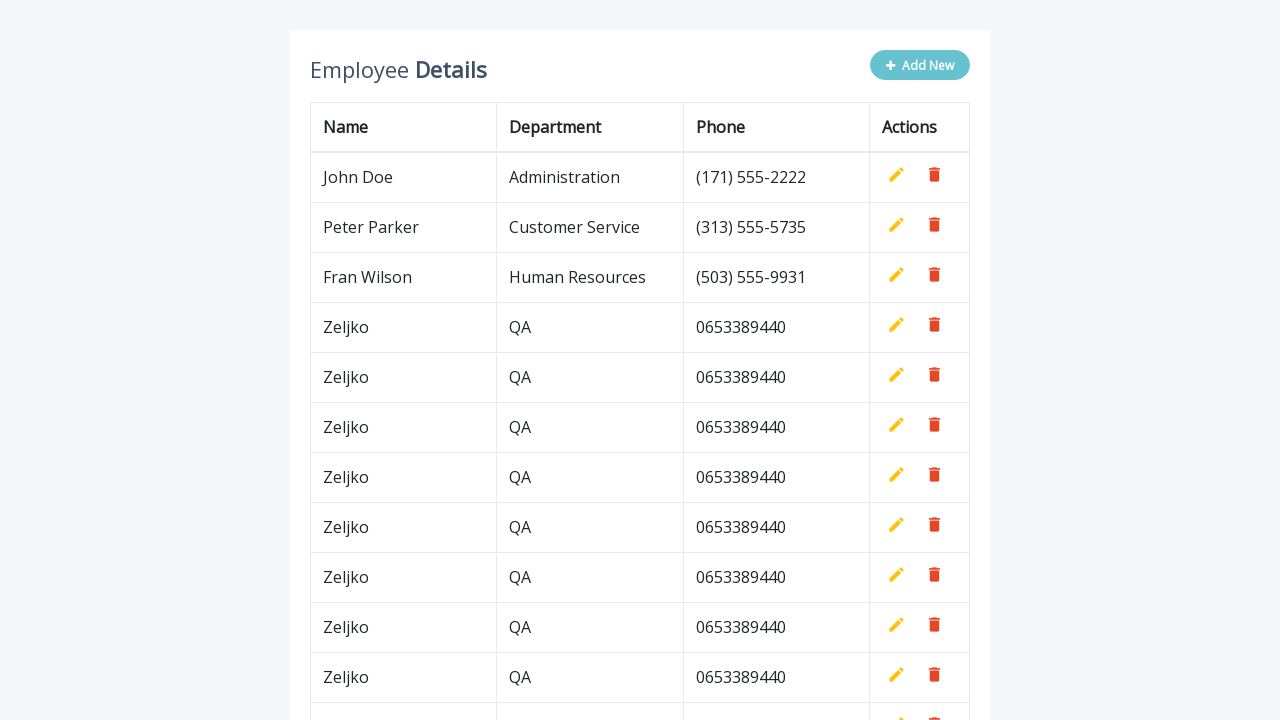

Filled name field with 'Zeljko' on #name
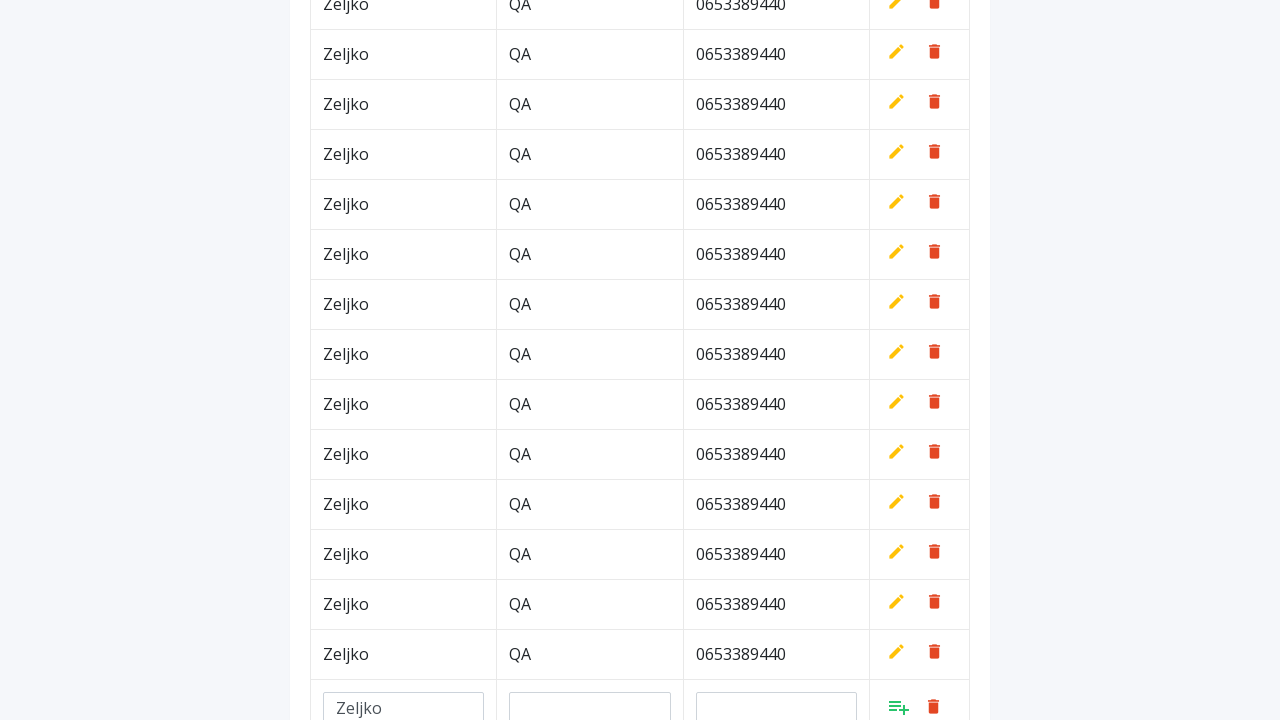

Filled department field with 'QA' on #department
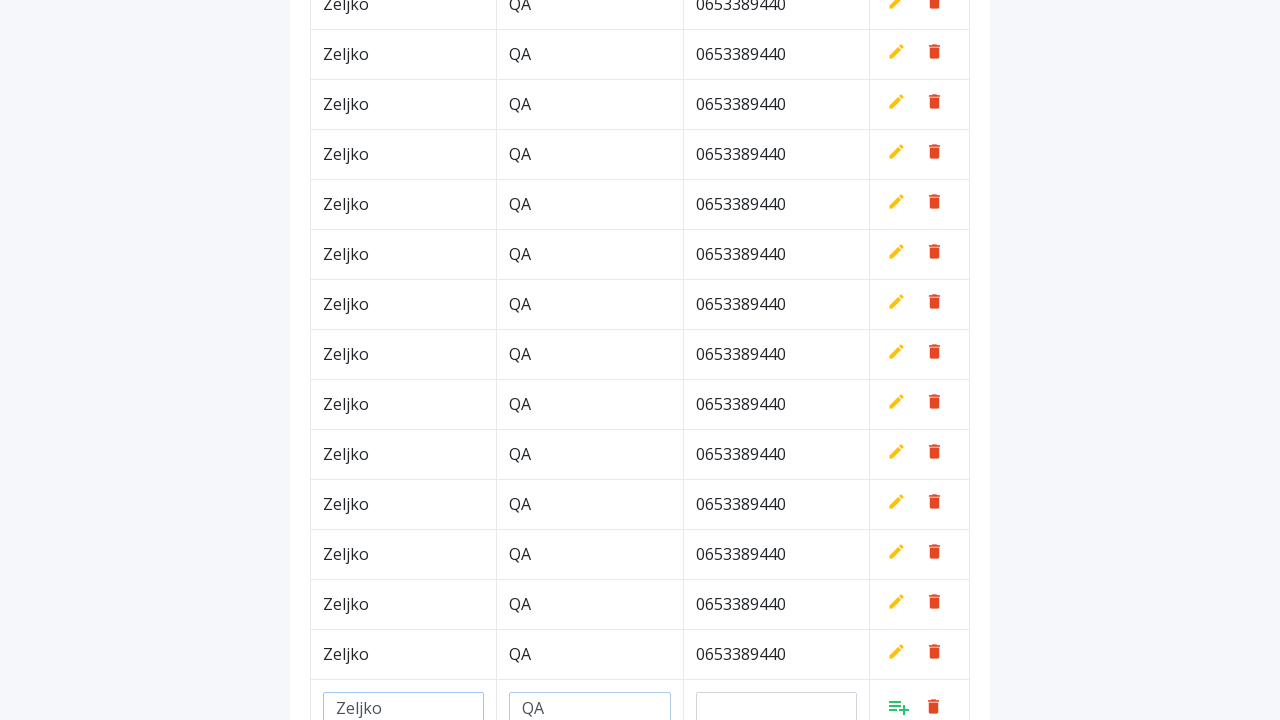

Filled phone field with '0653389440' on #phone
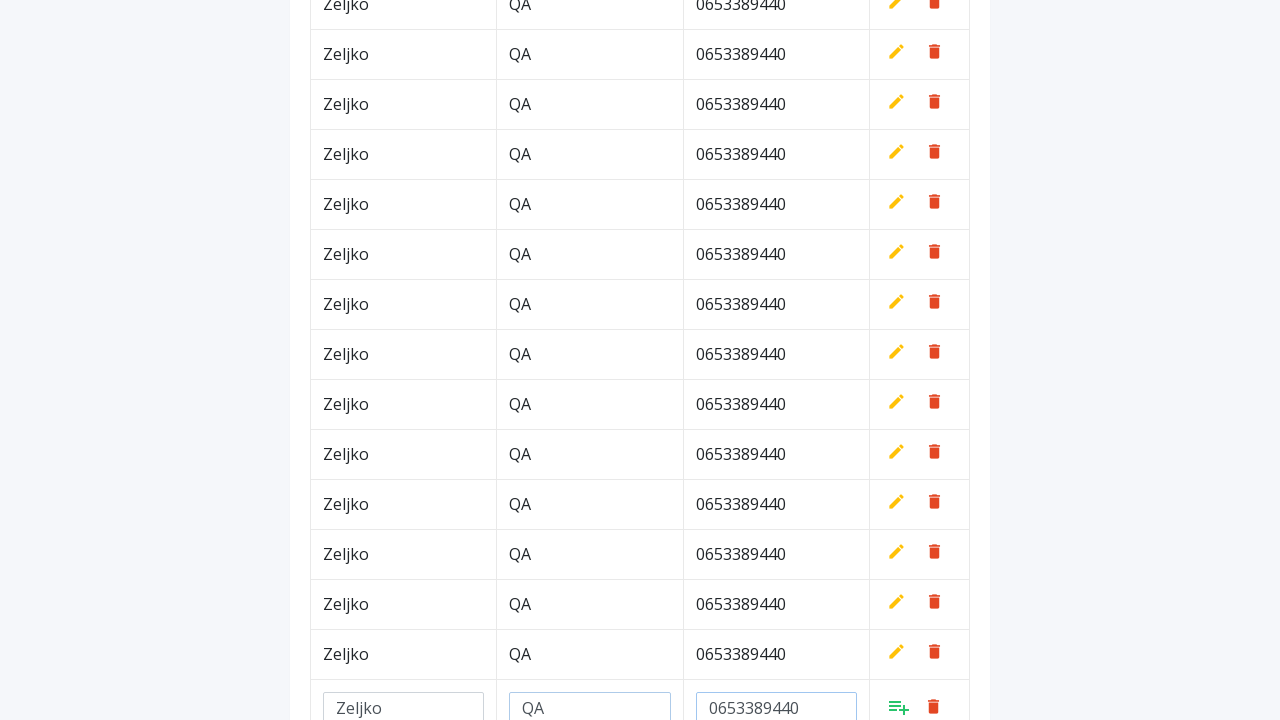

Clicked Add button to save row at (899, 706) on a.add[style*='inline']
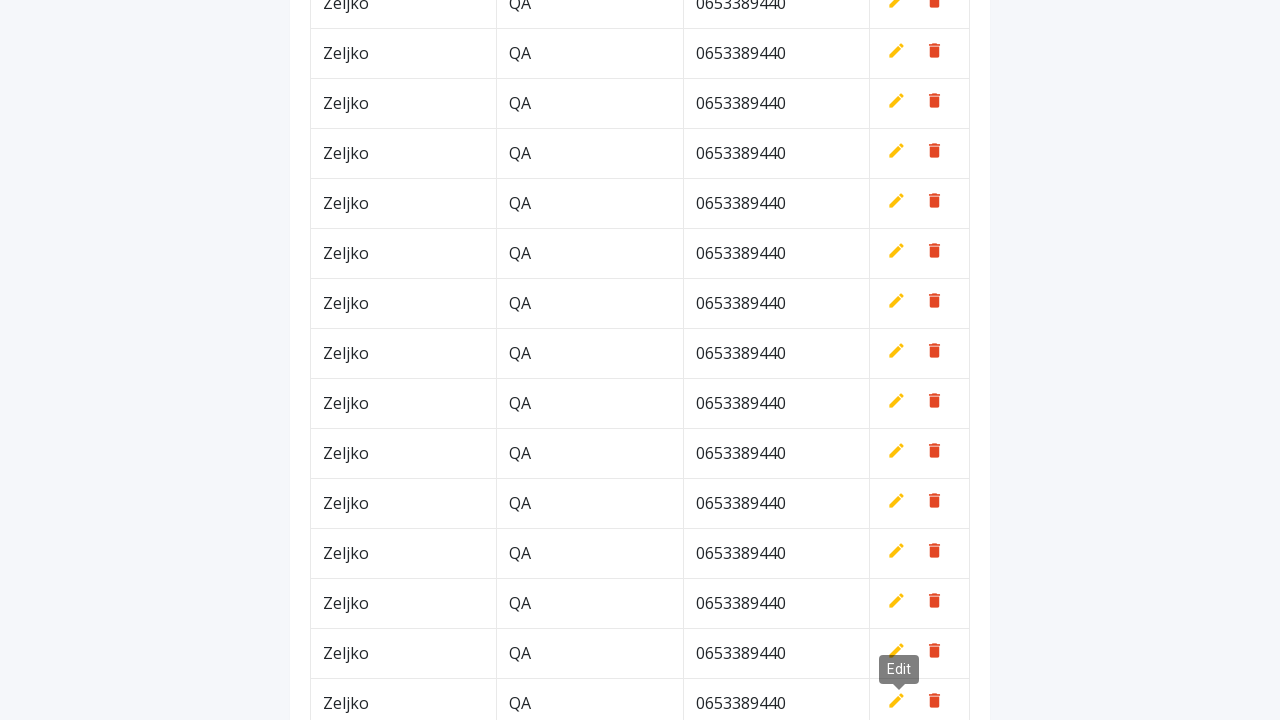

Clicked Add New button at (920, 65) on button.btn
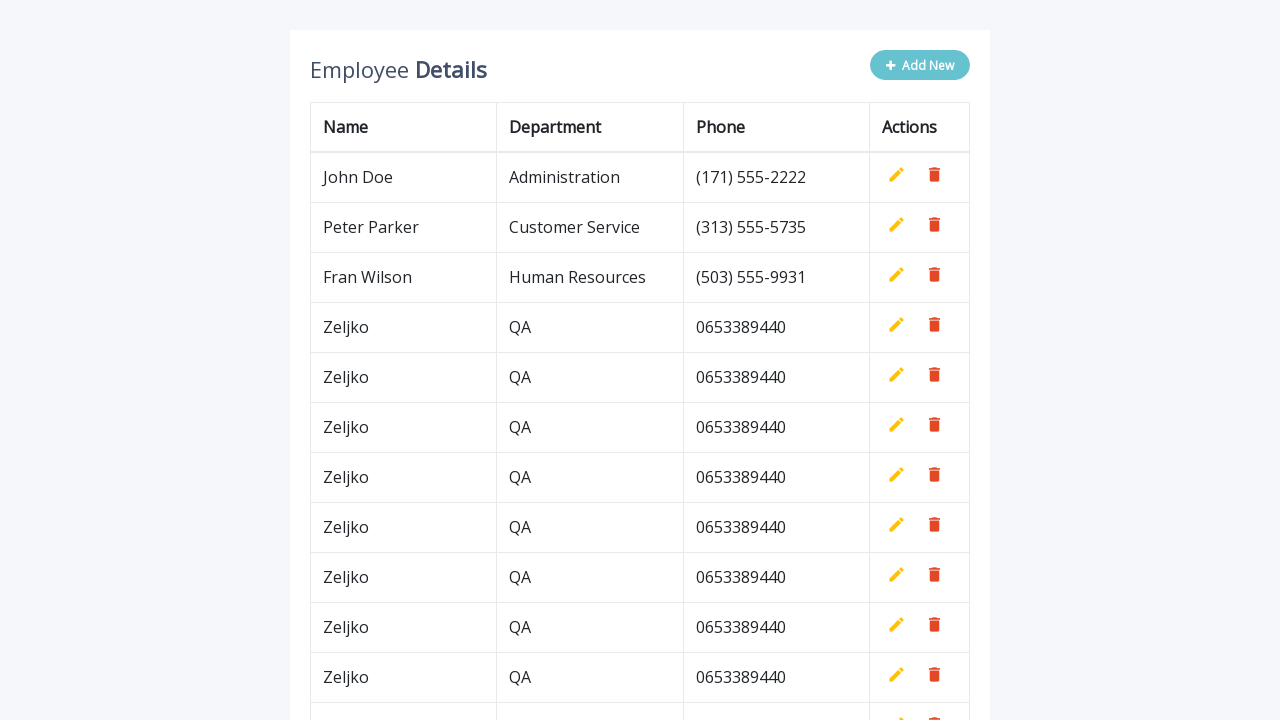

Filled name field with 'Zeljko' on #name
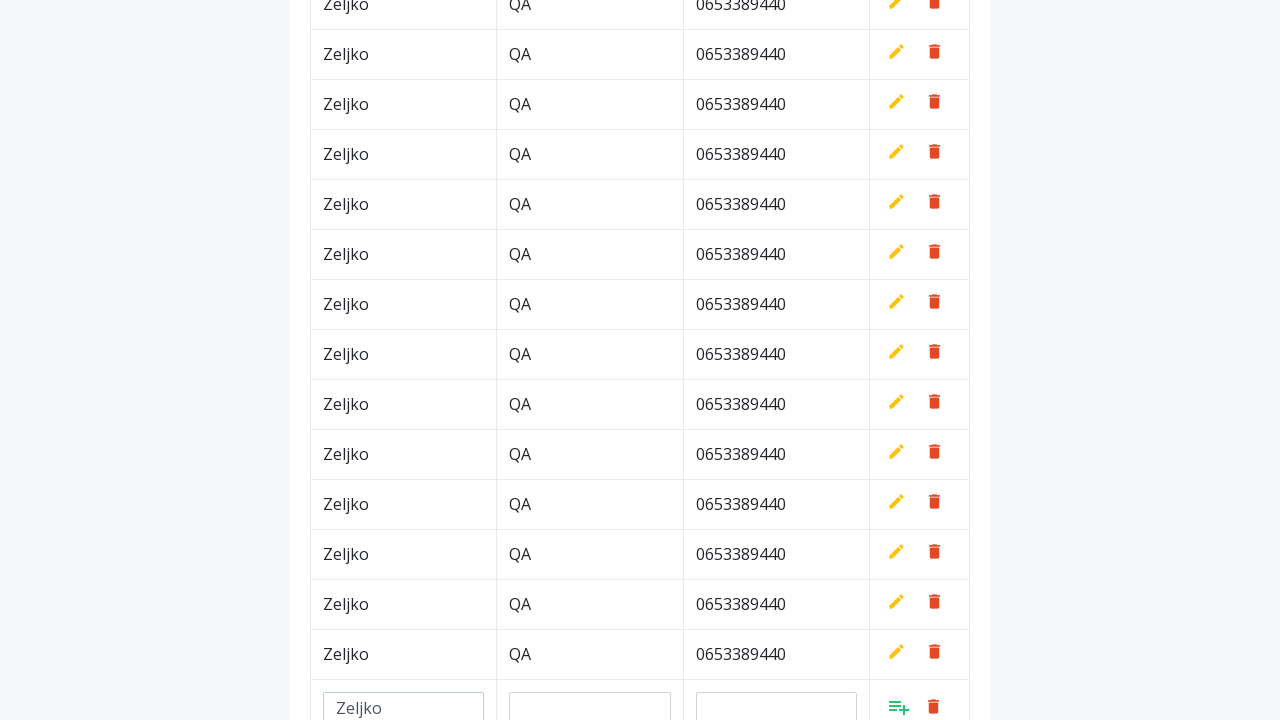

Filled department field with 'QA' on #department
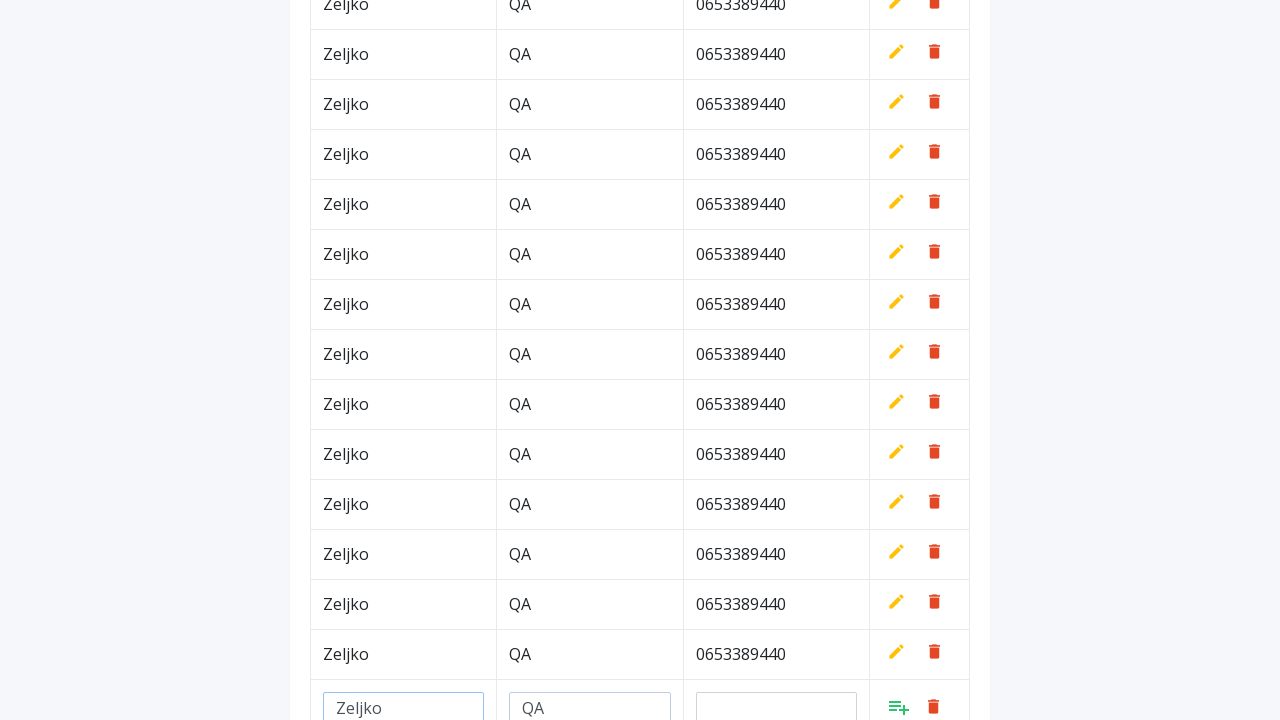

Filled phone field with '0653389440' on #phone
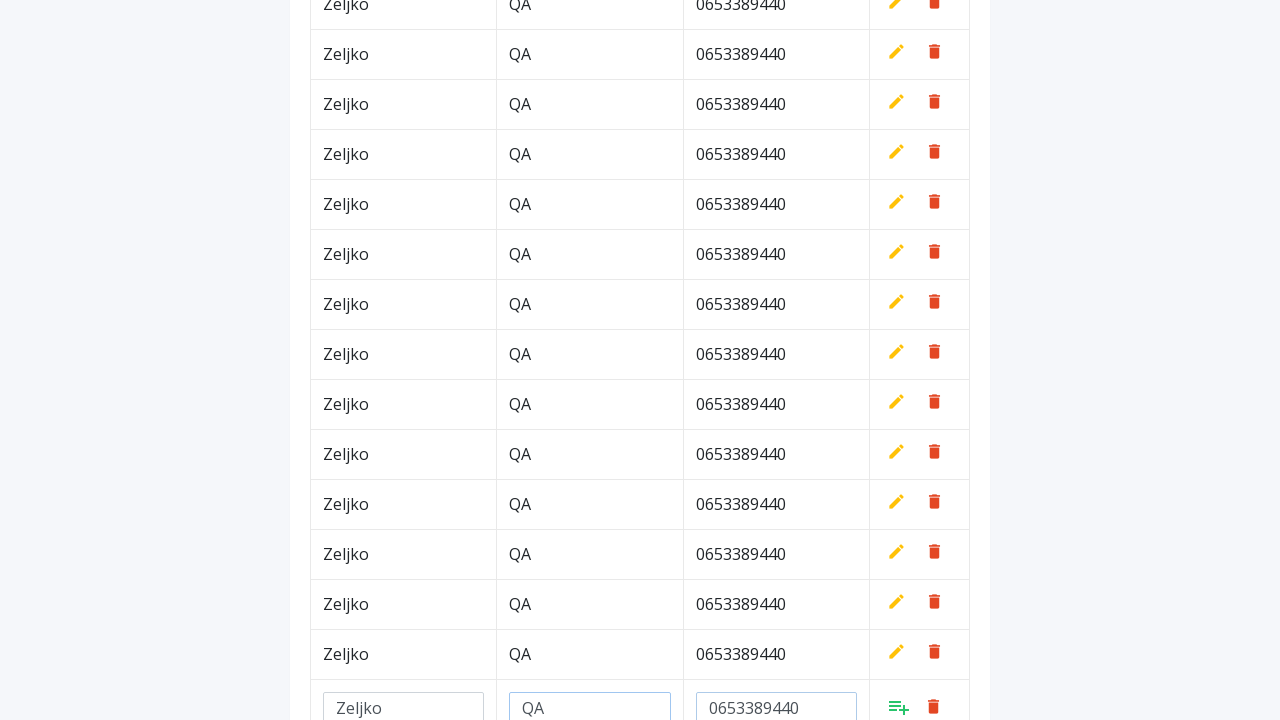

Clicked Add button to save row at (899, 706) on a.add[style*='inline']
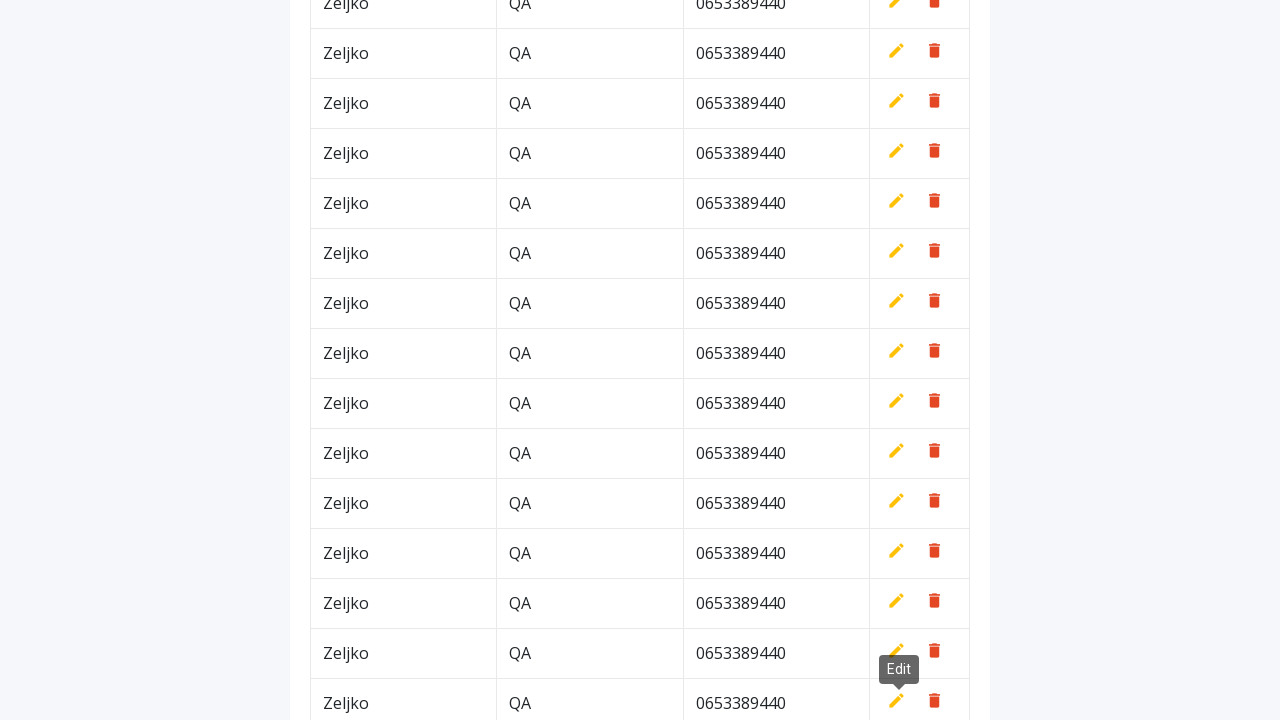

Clicked Add New button at (920, 65) on button.btn
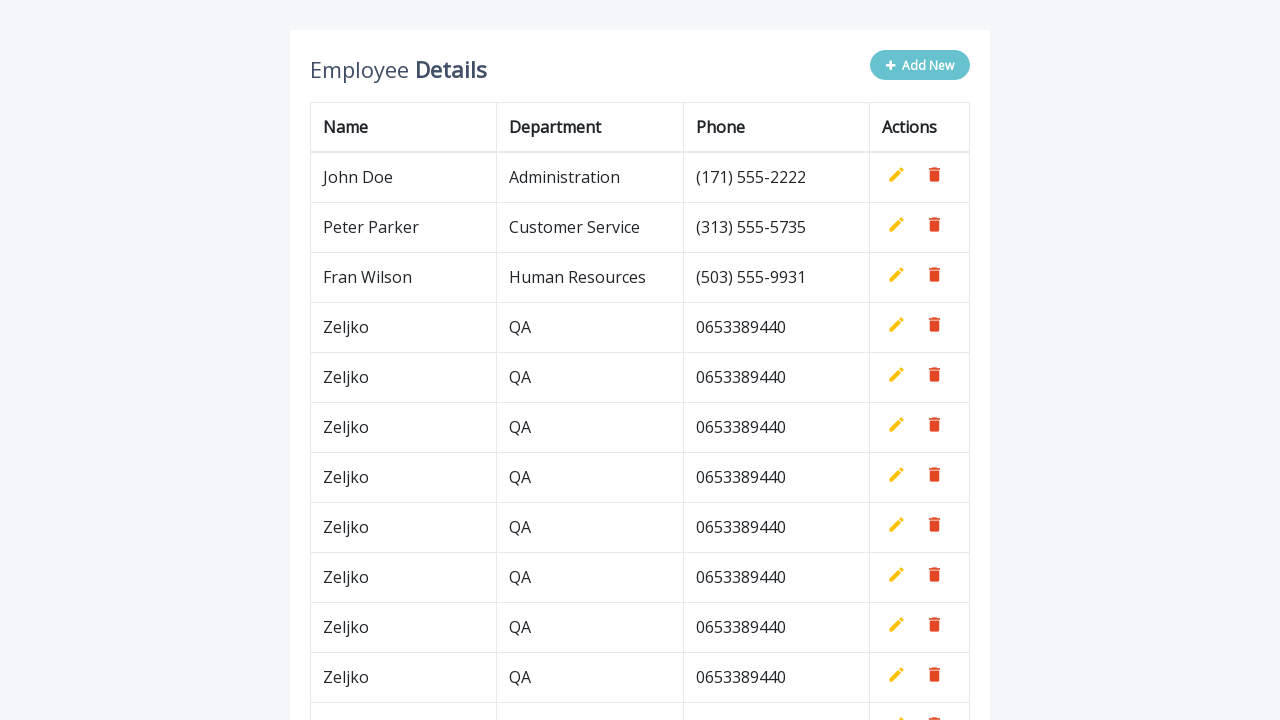

Filled name field with 'Zeljko' on #name
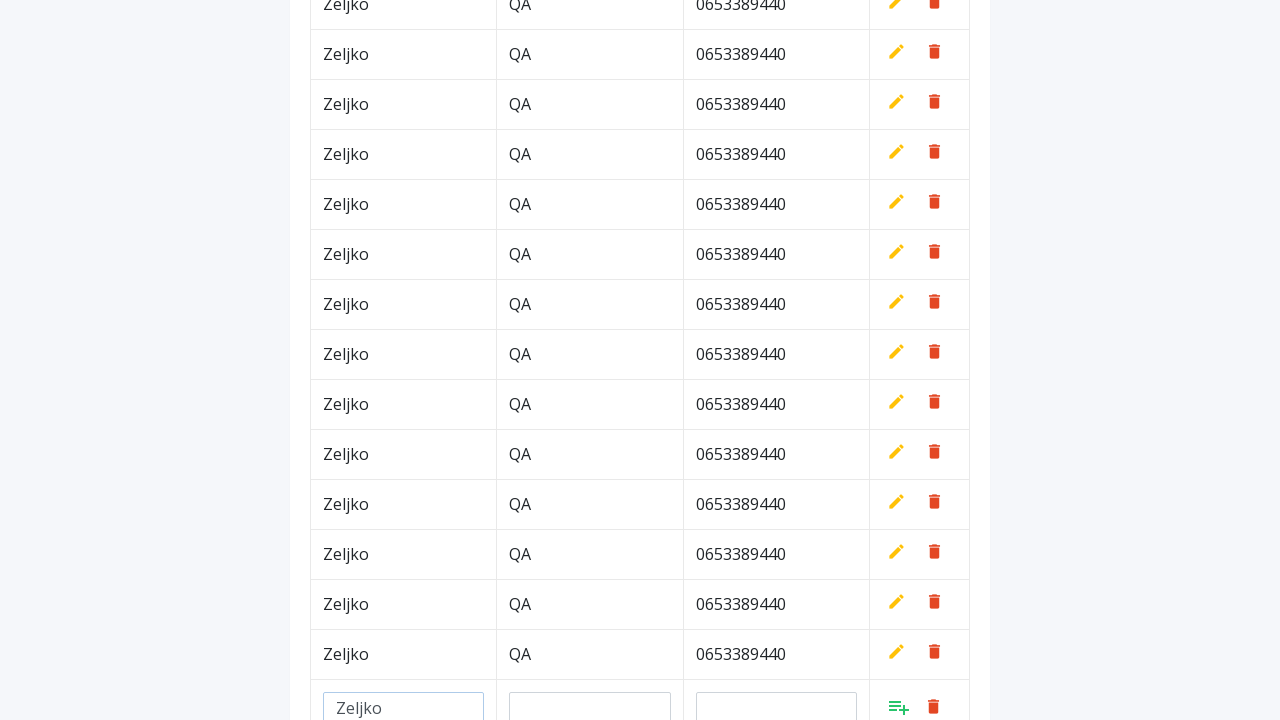

Filled department field with 'QA' on #department
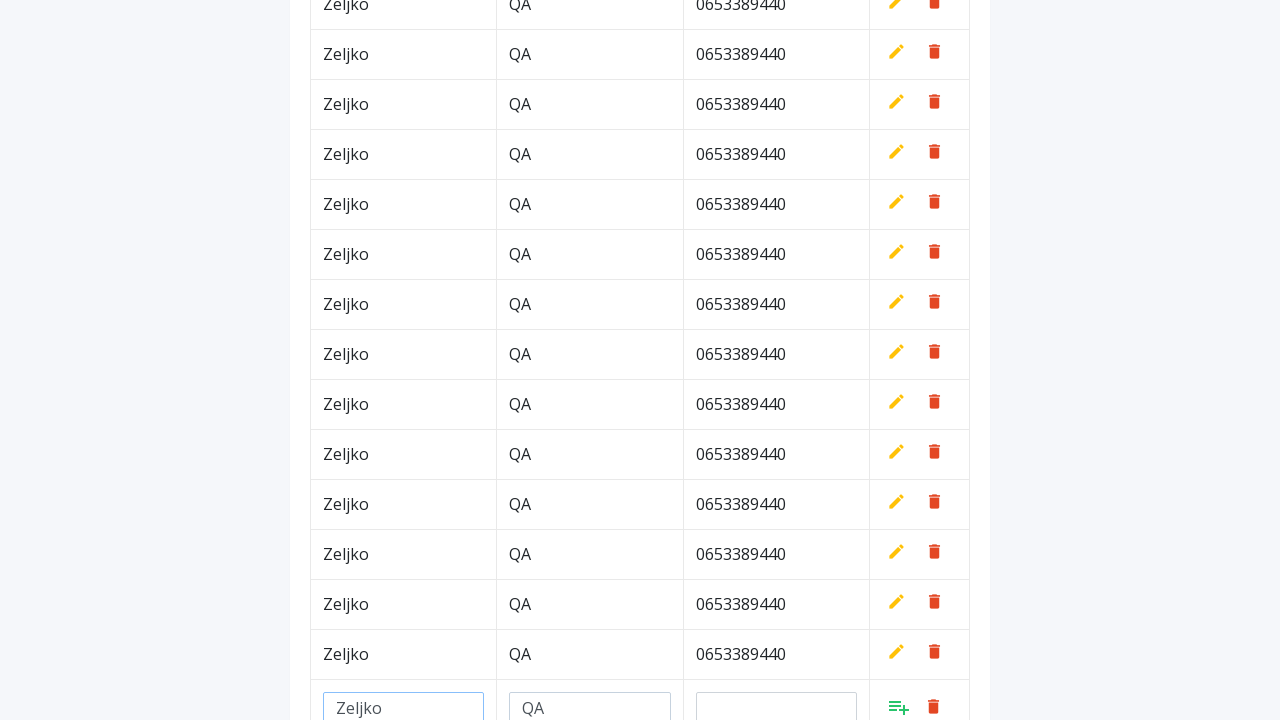

Filled phone field with '0653389440' on #phone
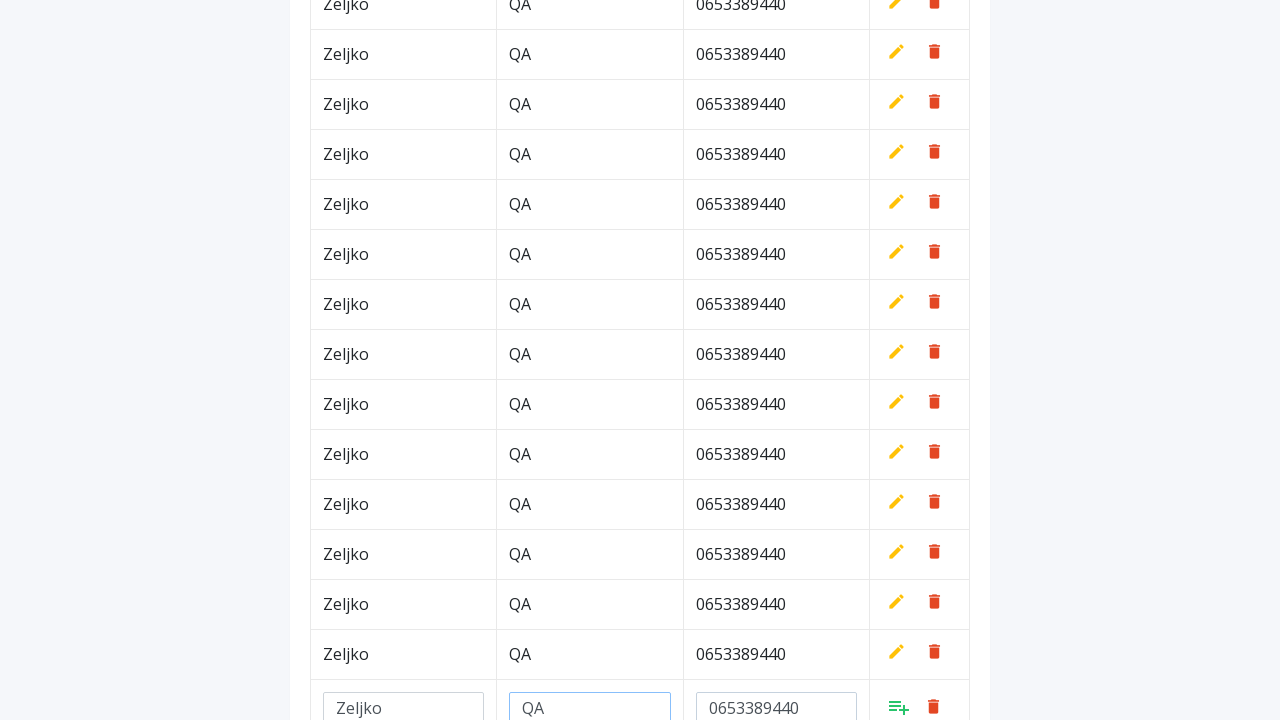

Clicked Add button to save row at (899, 706) on a.add[style*='inline']
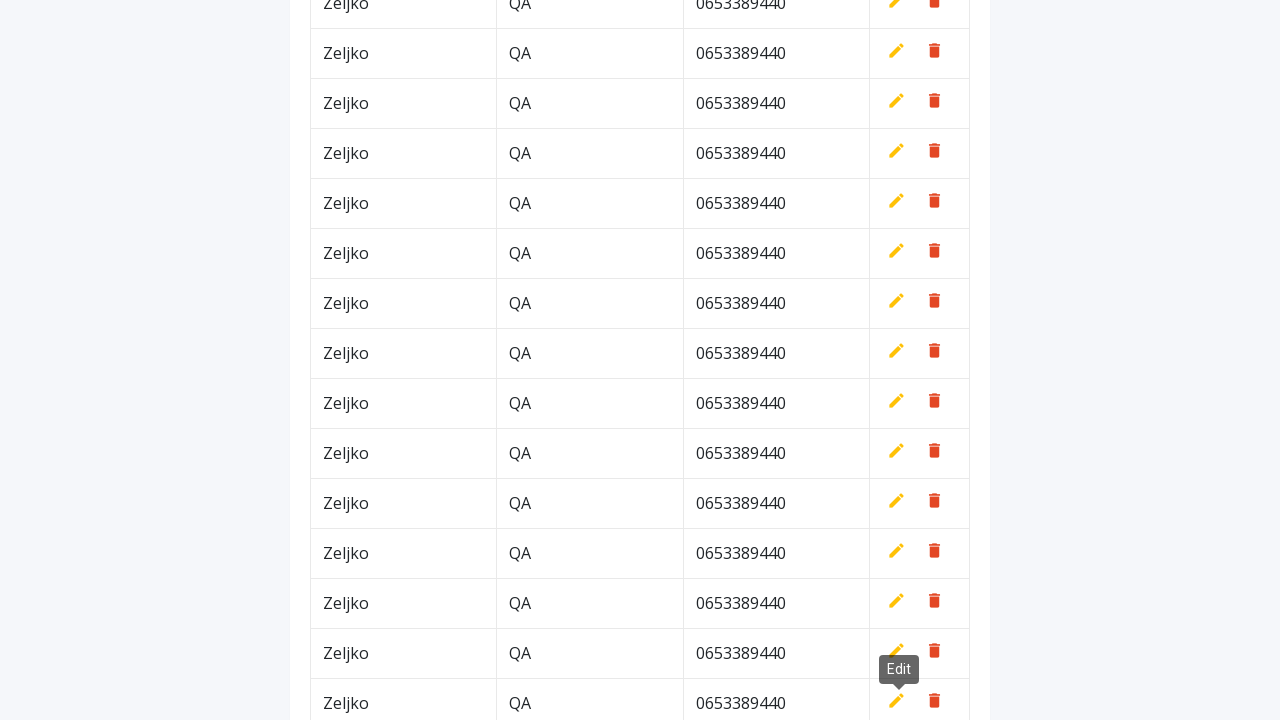

Clicked Add New button at (920, 65) on button.btn
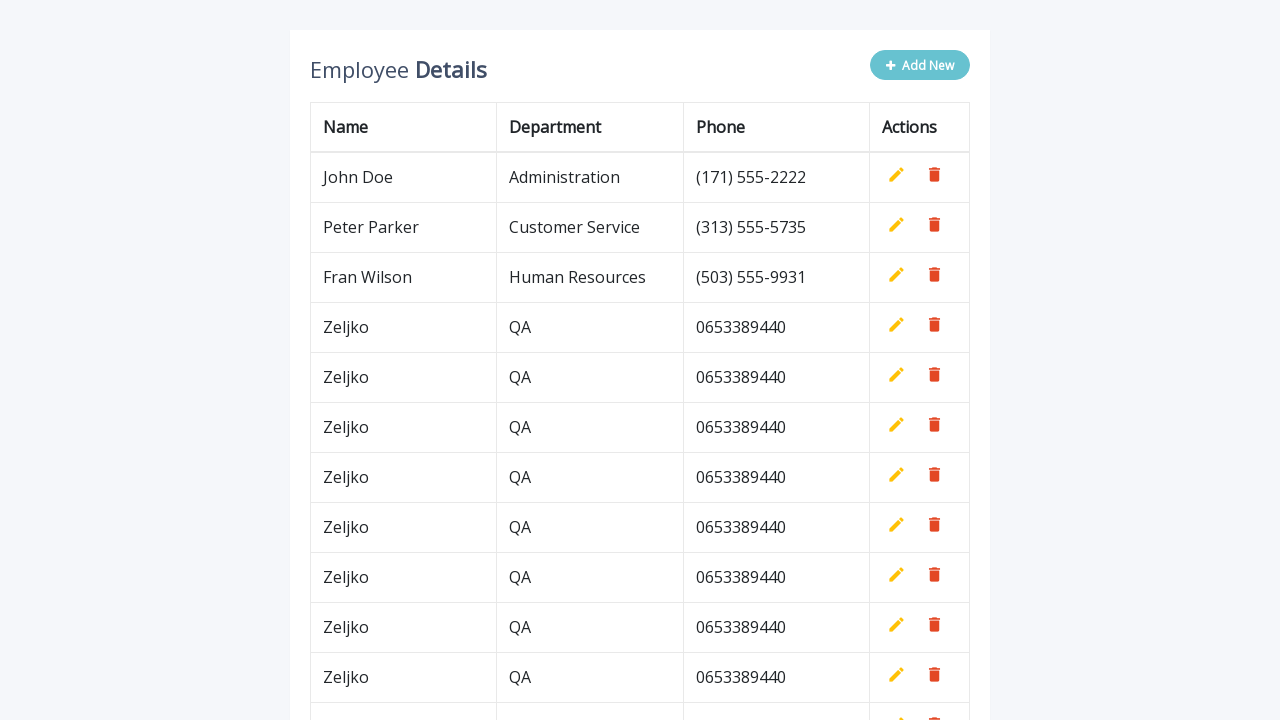

Filled name field with 'Zeljko' on #name
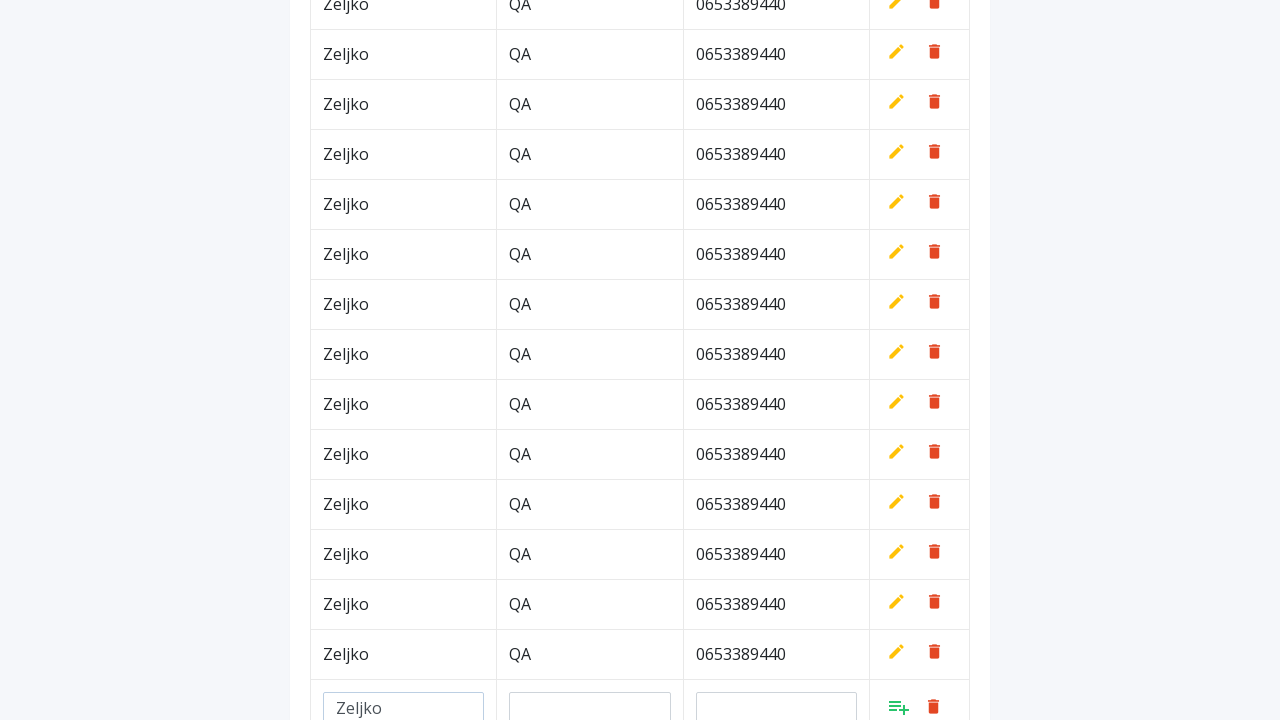

Filled department field with 'QA' on #department
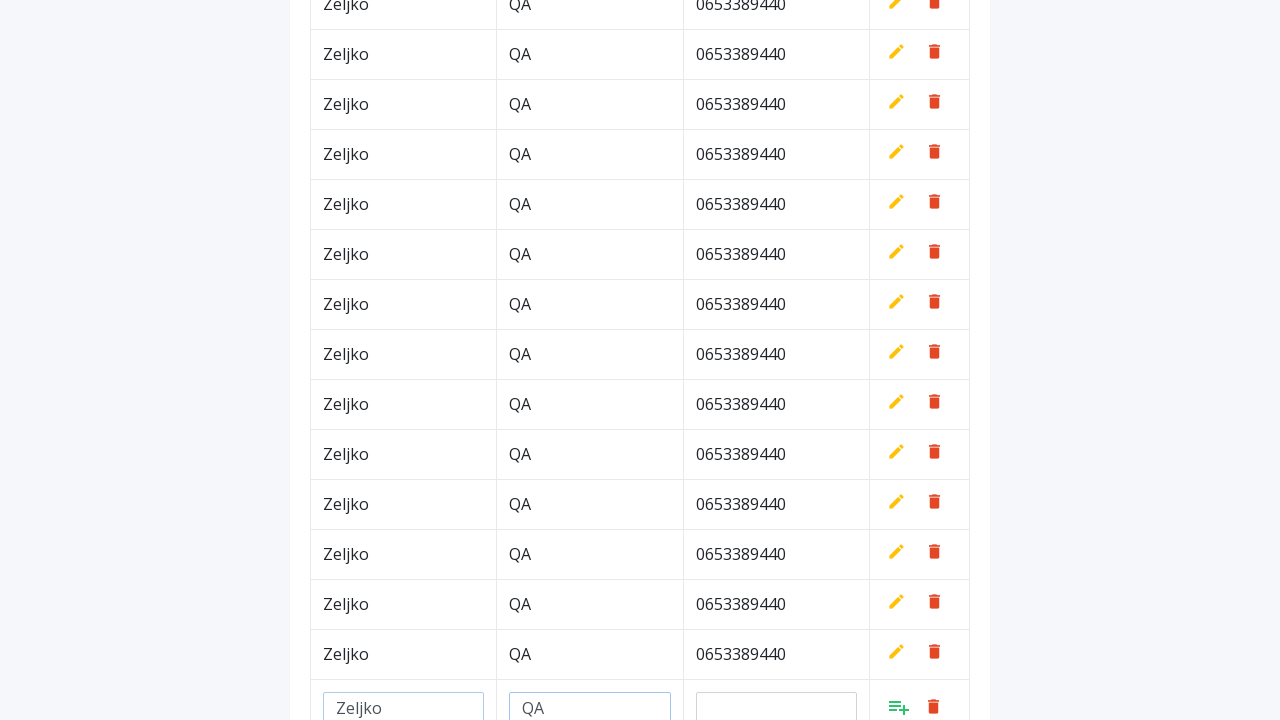

Filled phone field with '0653389440' on #phone
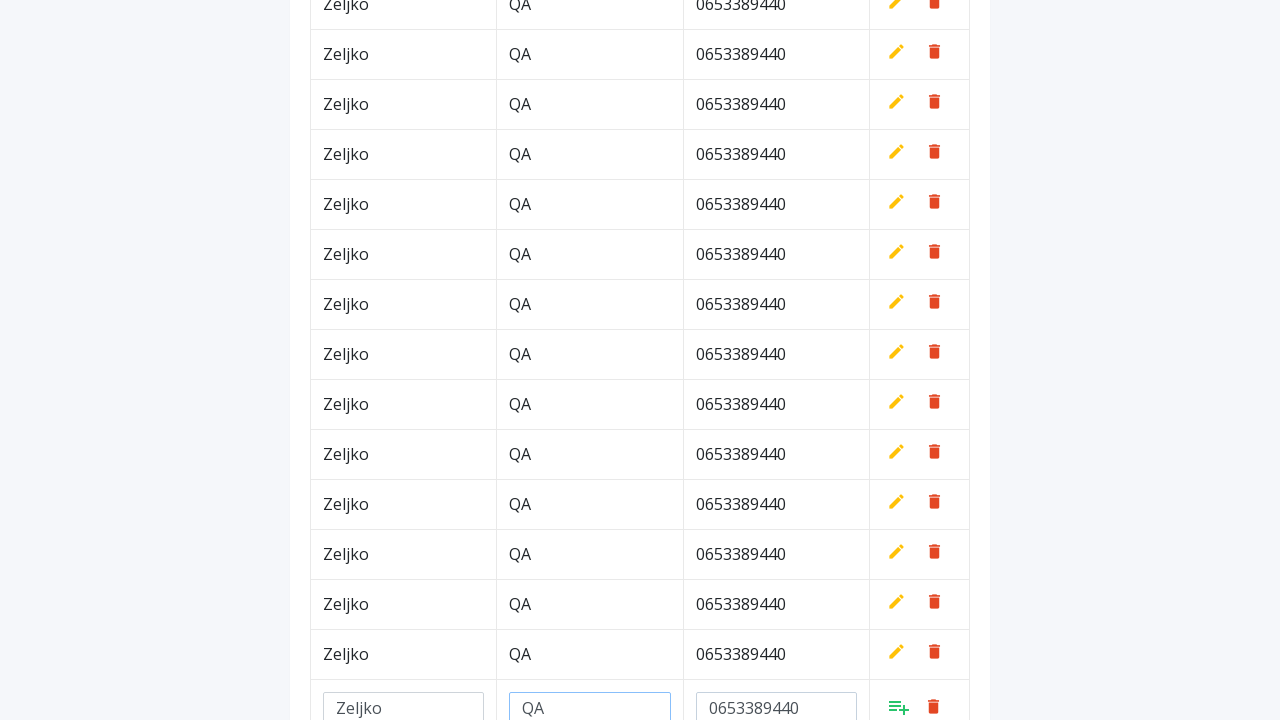

Clicked Add button to save row at (899, 706) on a.add[style*='inline']
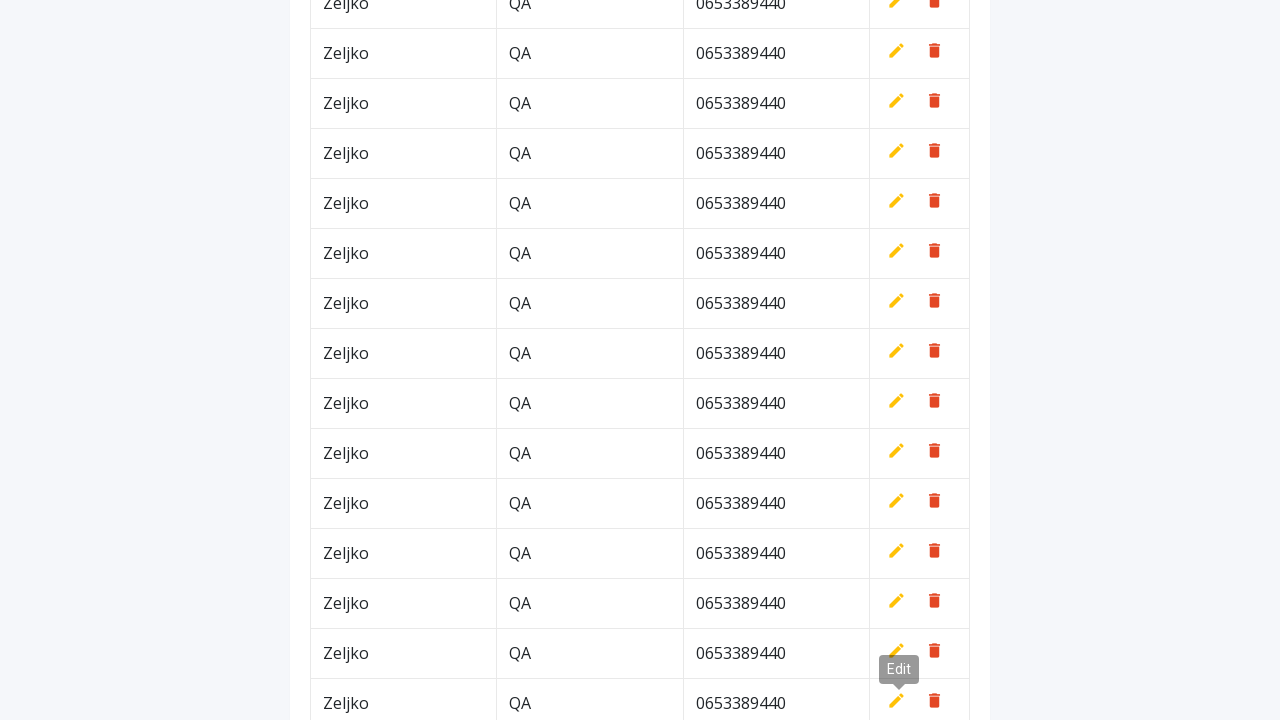

Clicked Add New button at (920, 65) on button.btn
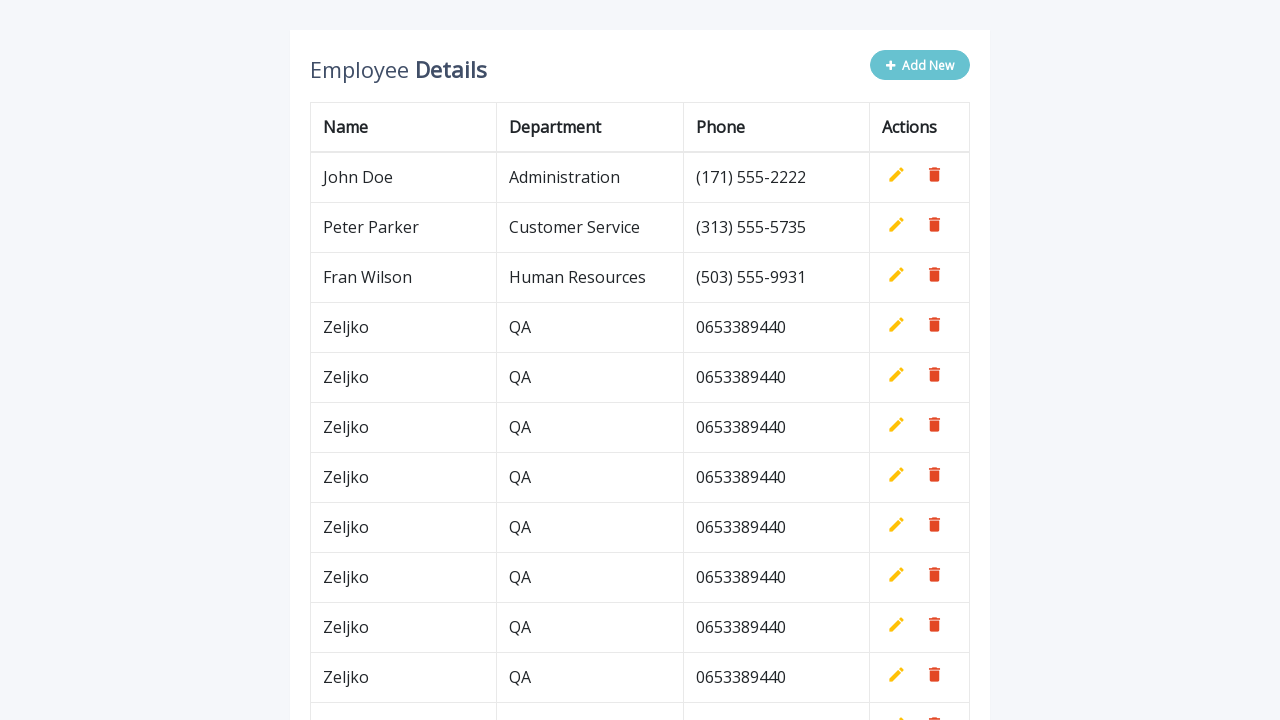

Filled name field with 'Zeljko' on #name
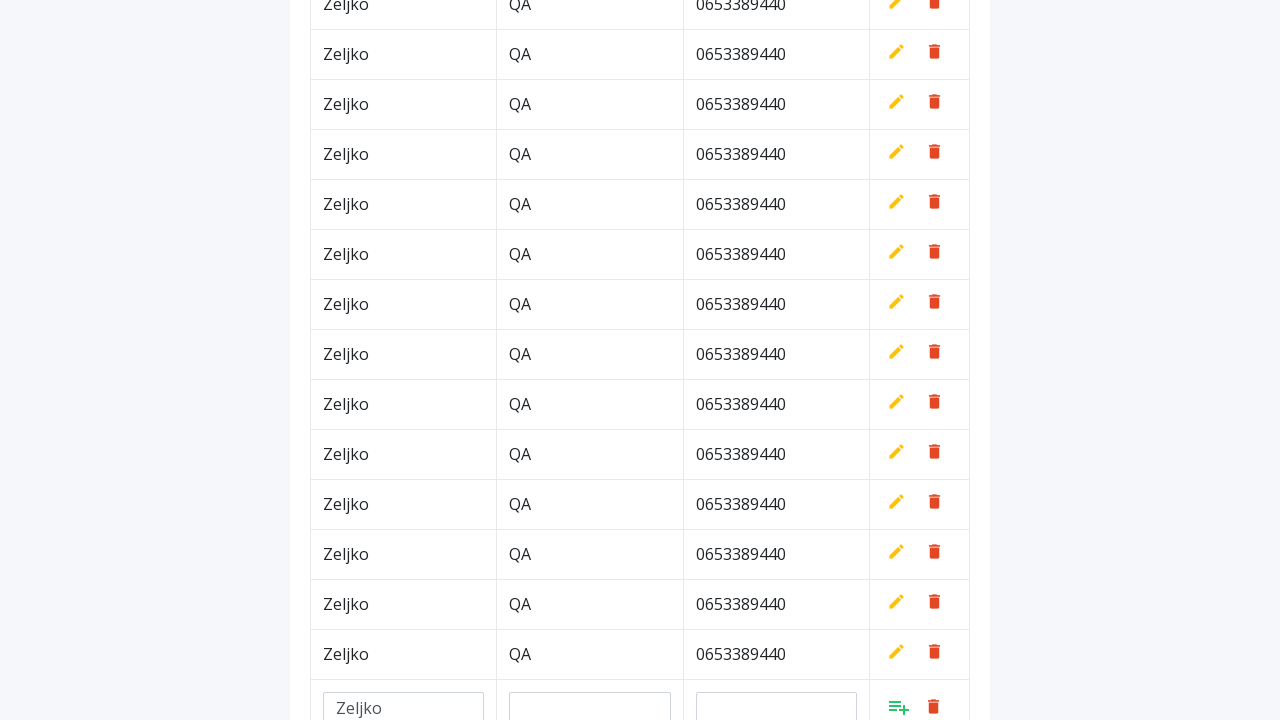

Filled department field with 'QA' on #department
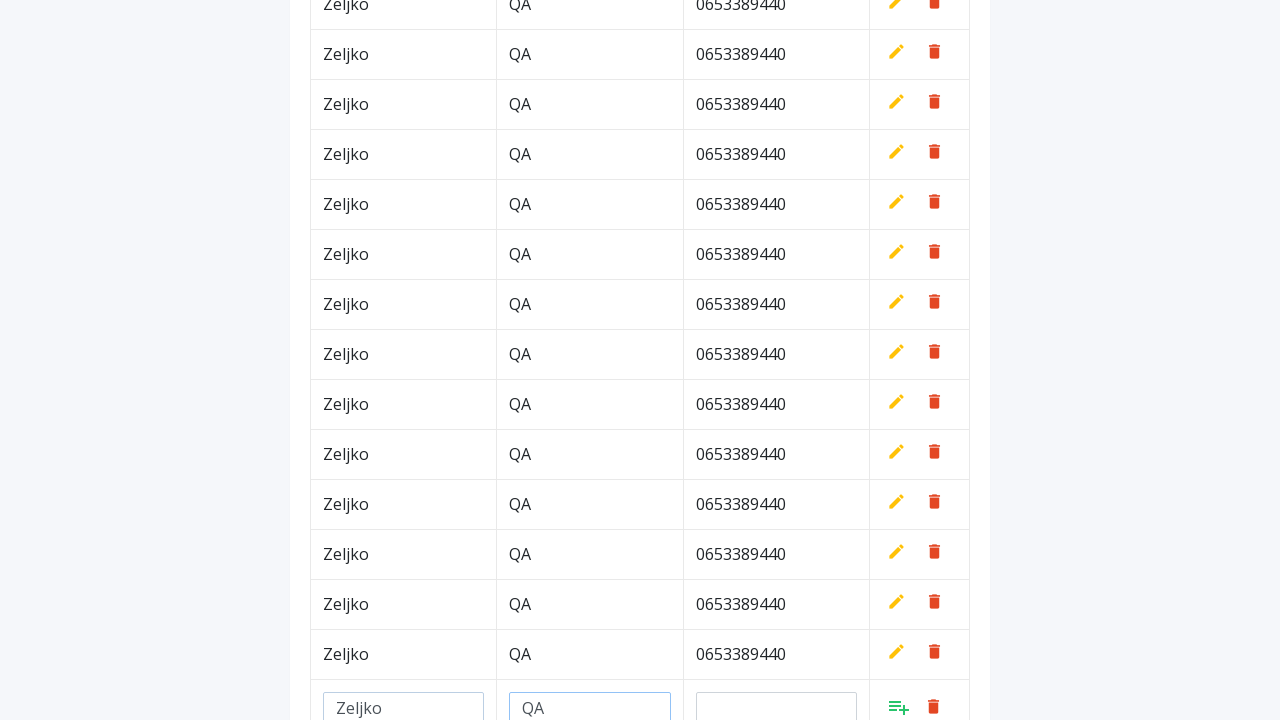

Filled phone field with '0653389440' on #phone
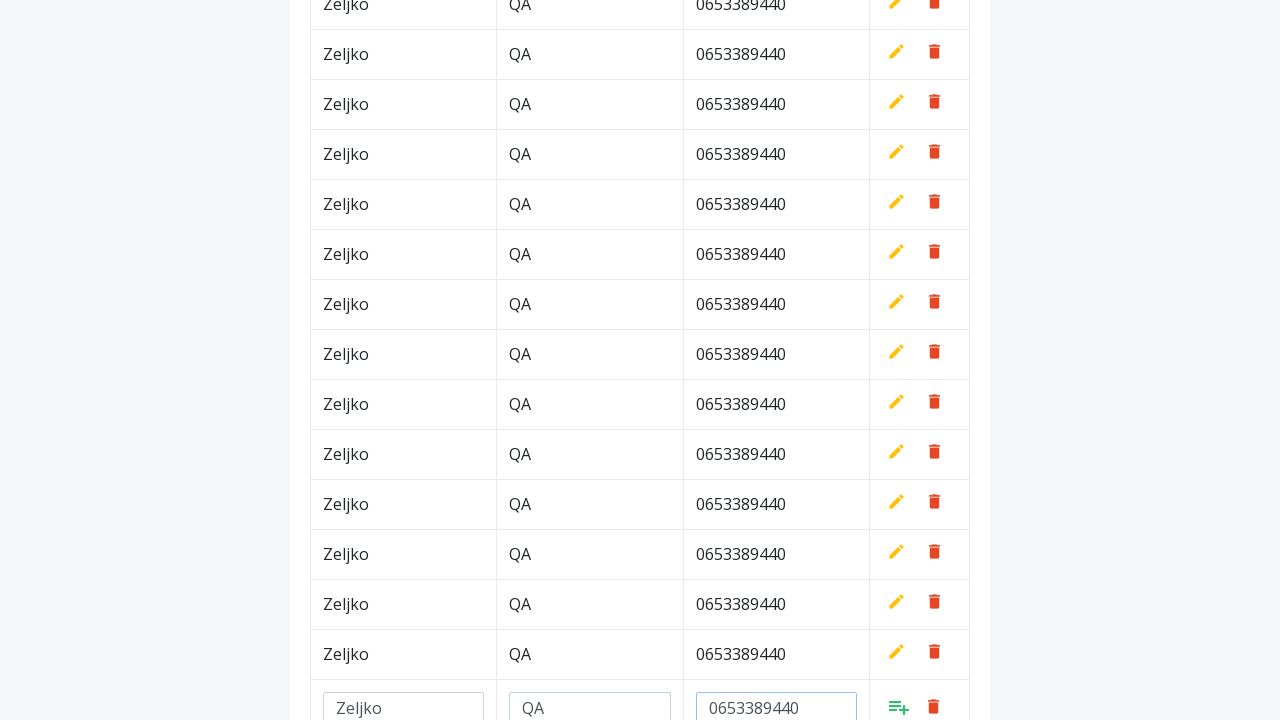

Clicked Add button to save row at (899, 706) on a.add[style*='inline']
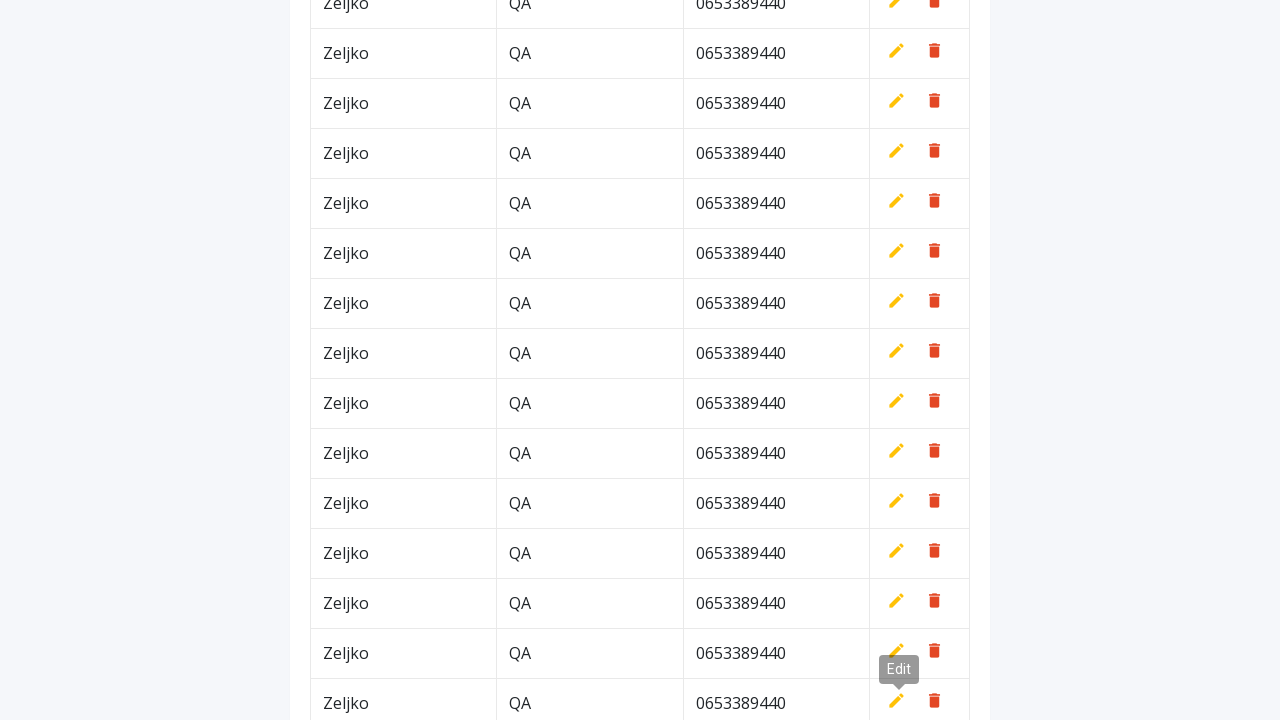

Clicked Add New button at (920, 65) on button.btn
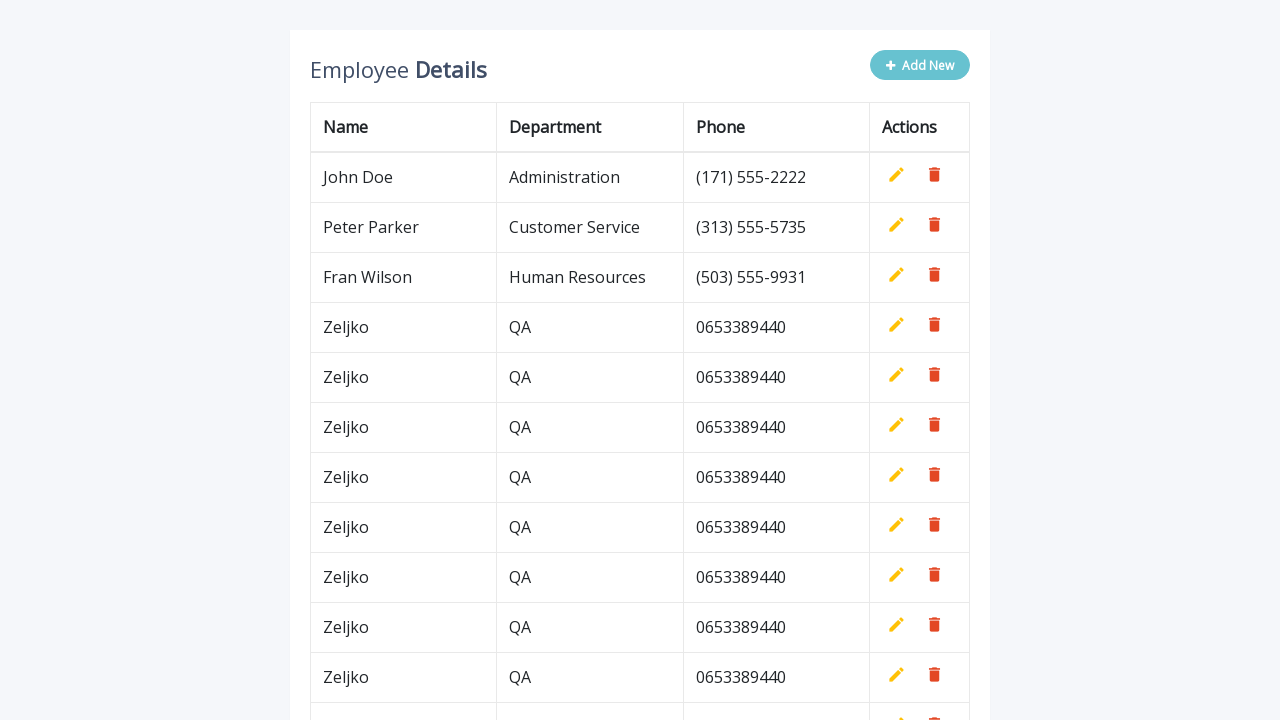

Filled name field with 'Zeljko' on #name
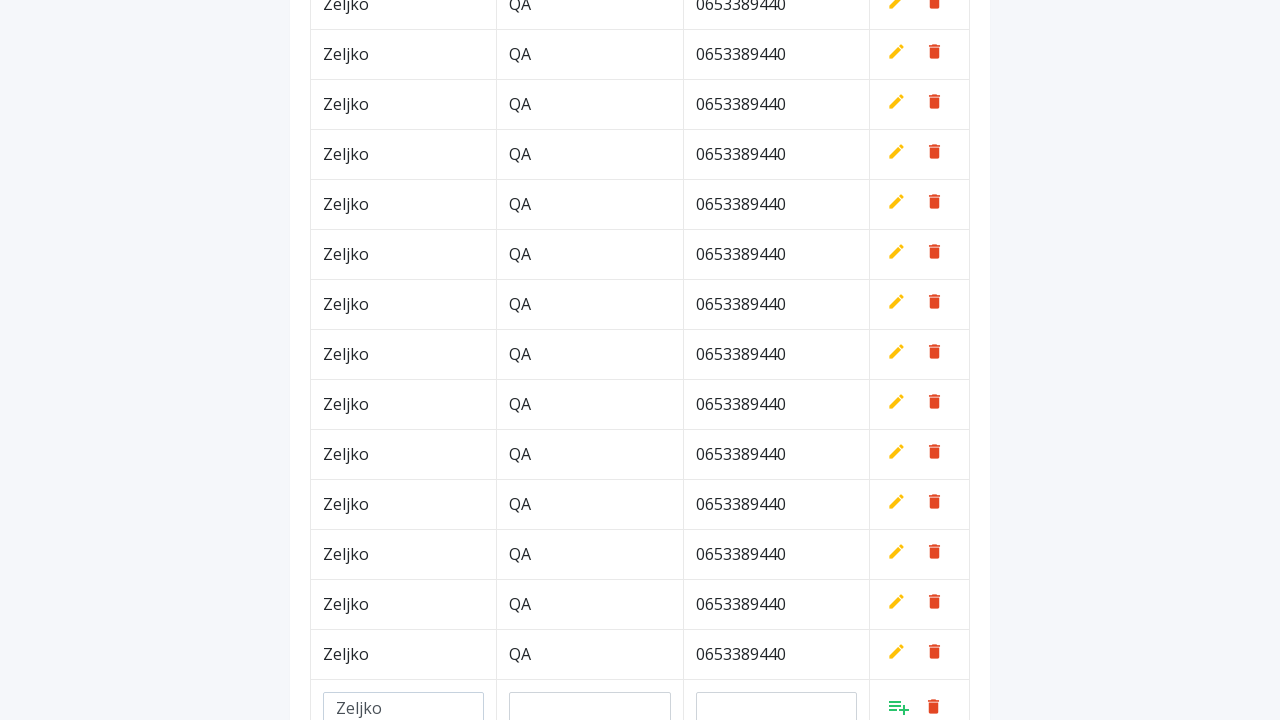

Filled department field with 'QA' on #department
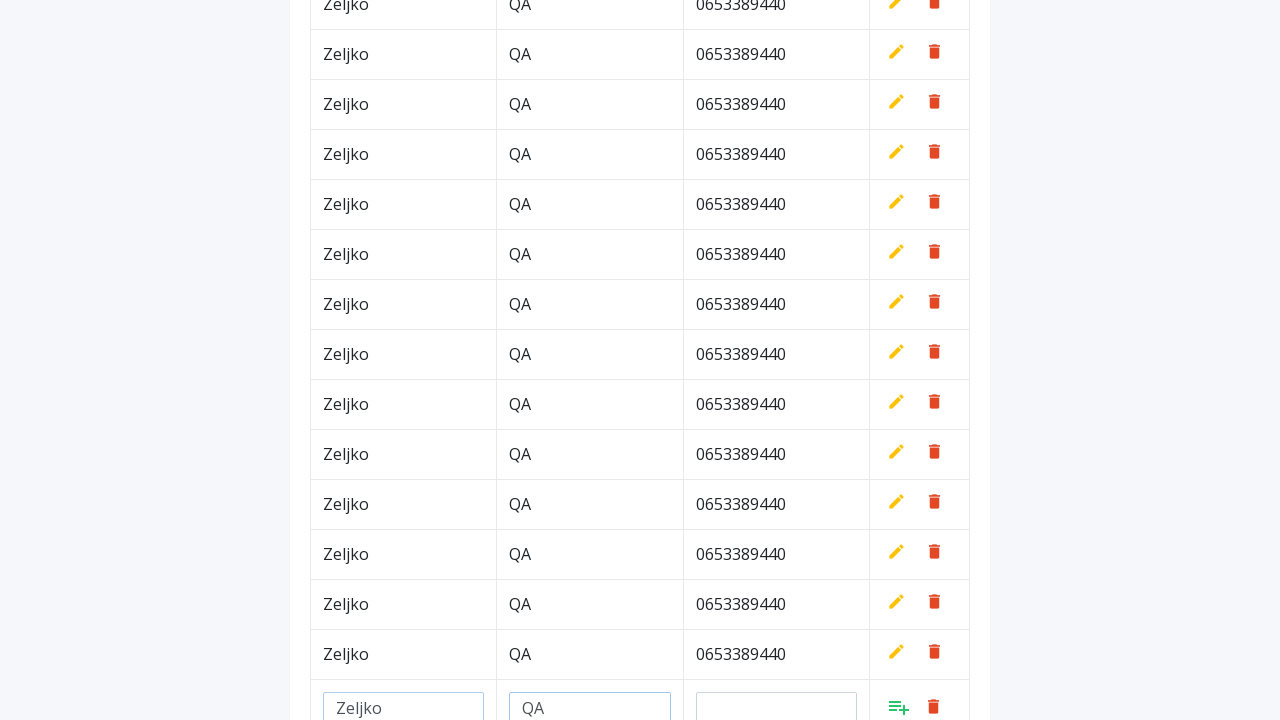

Filled phone field with '0653389440' on #phone
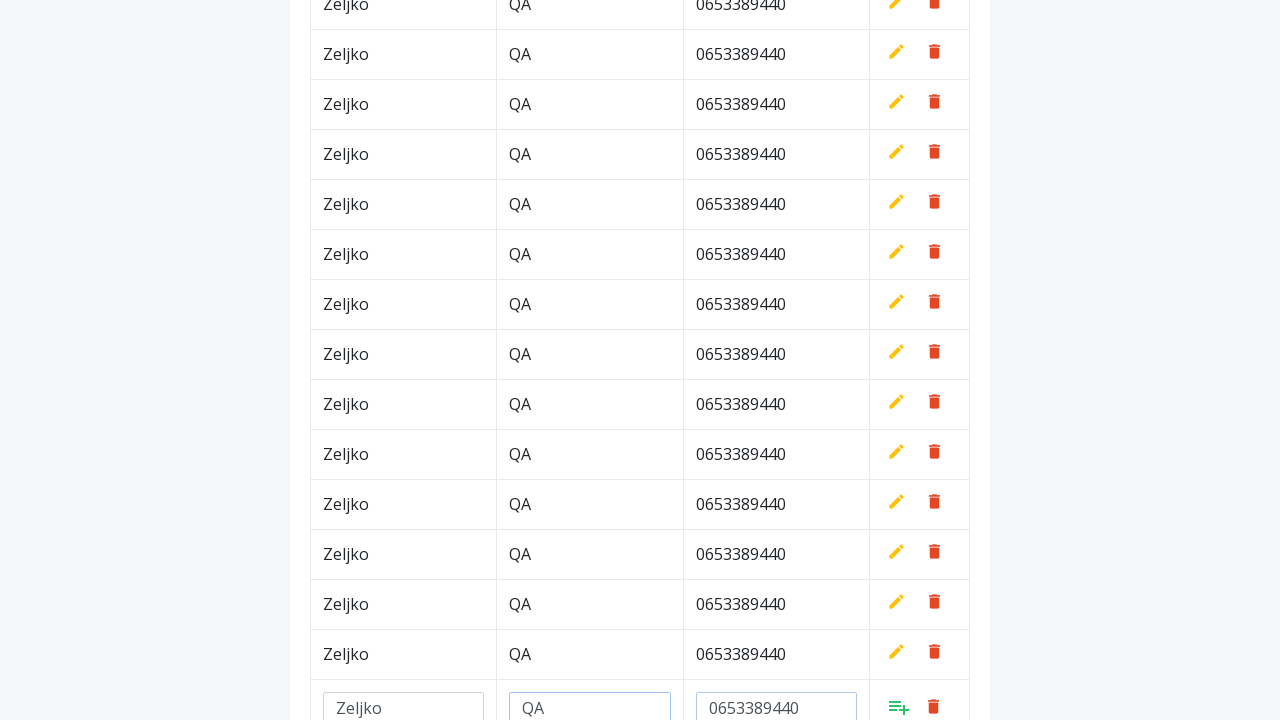

Clicked Add button to save row at (899, 706) on a.add[style*='inline']
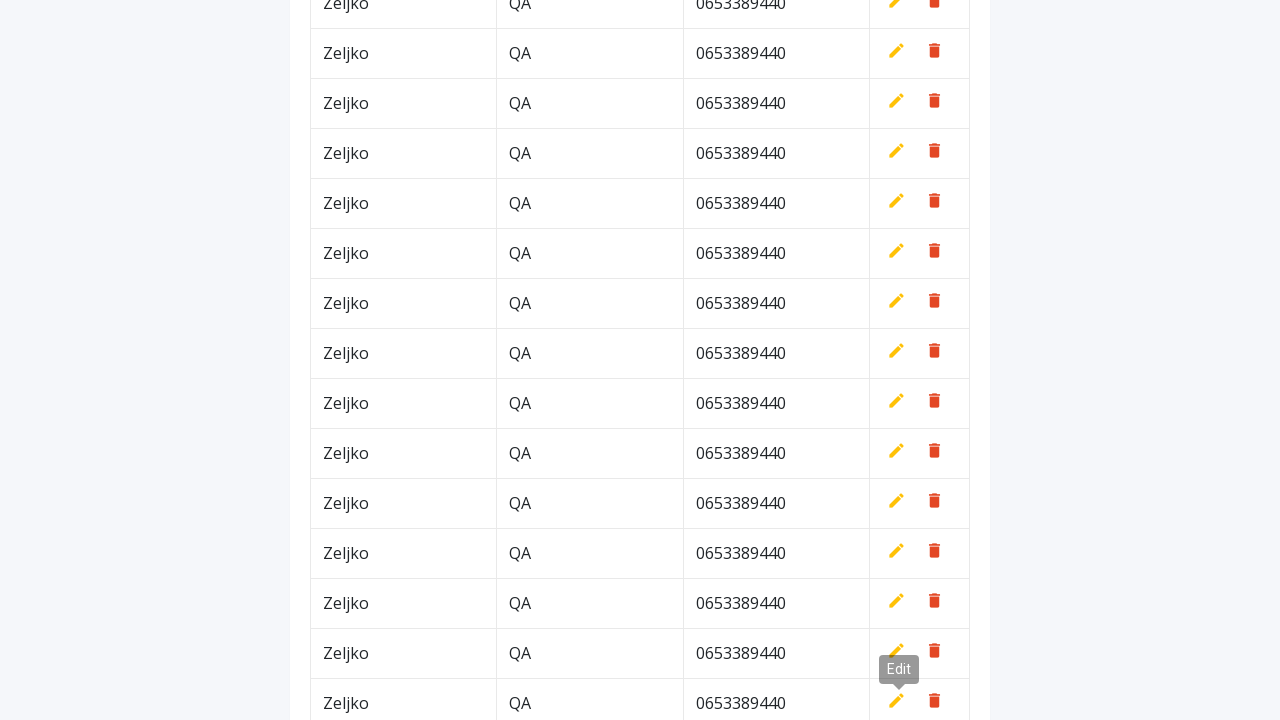

Clicked Add New button at (920, 65) on button.btn
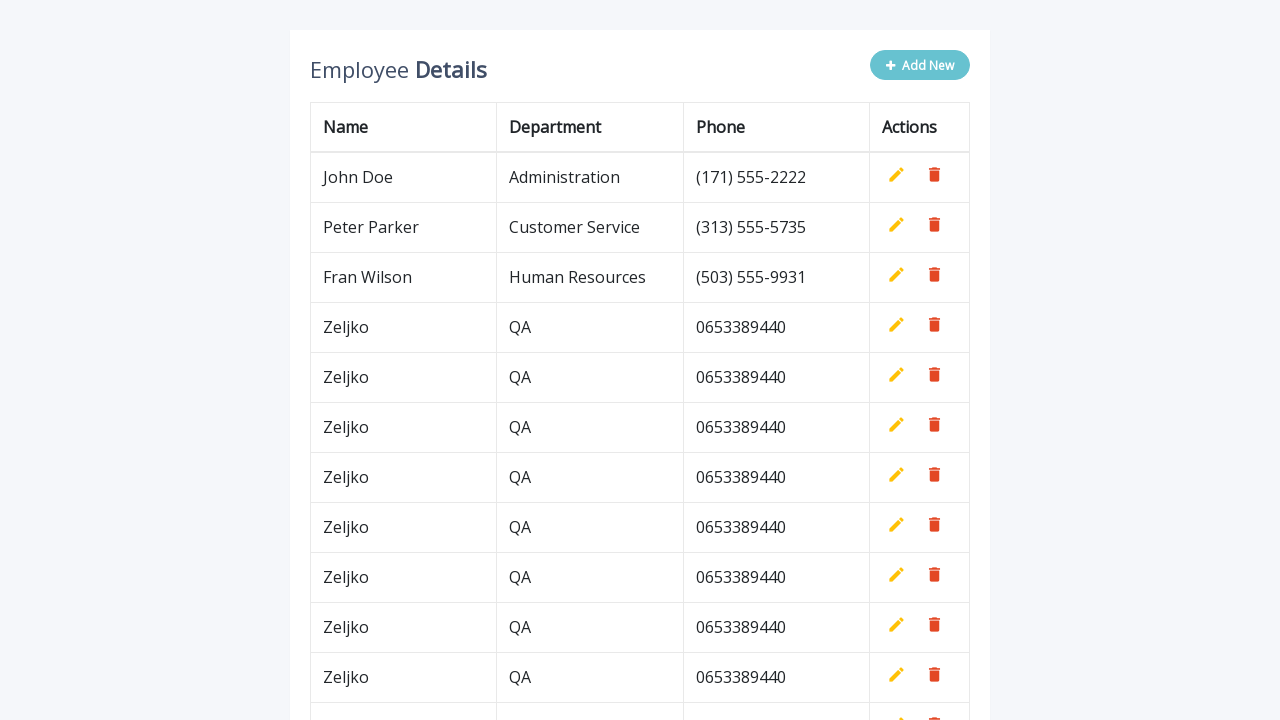

Filled name field with 'Zeljko' on #name
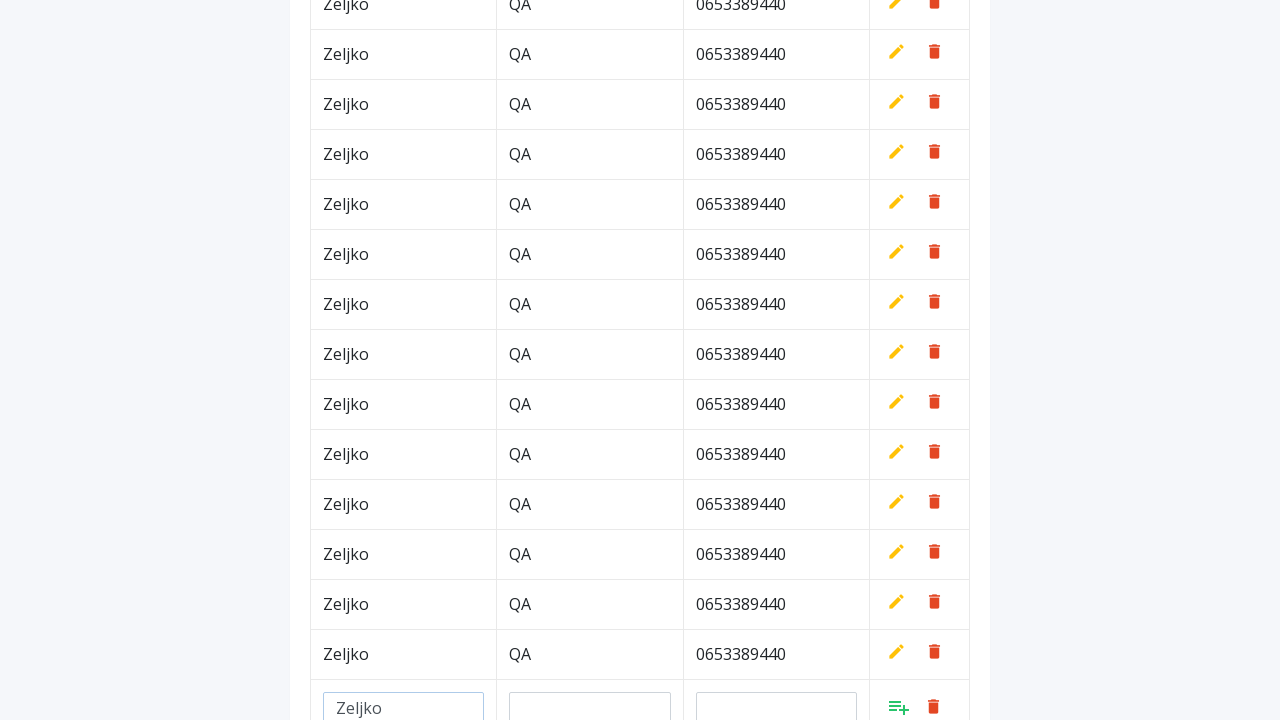

Filled department field with 'QA' on #department
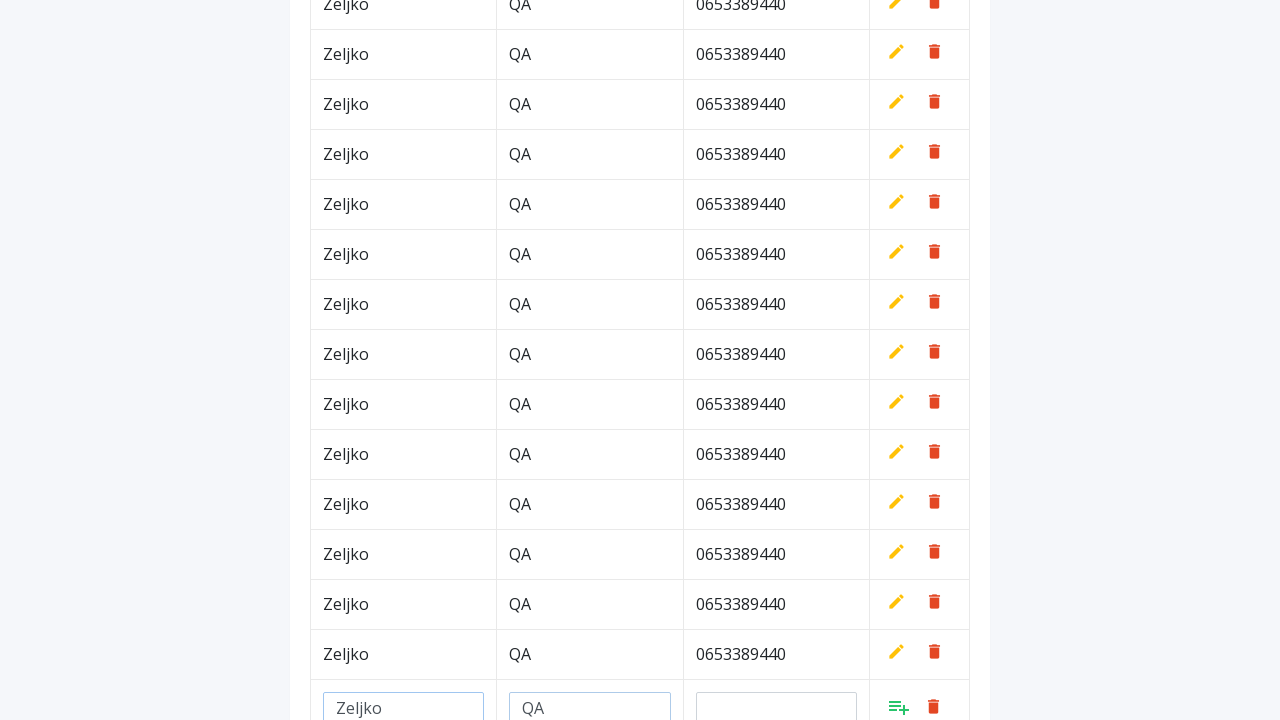

Filled phone field with '0653389440' on #phone
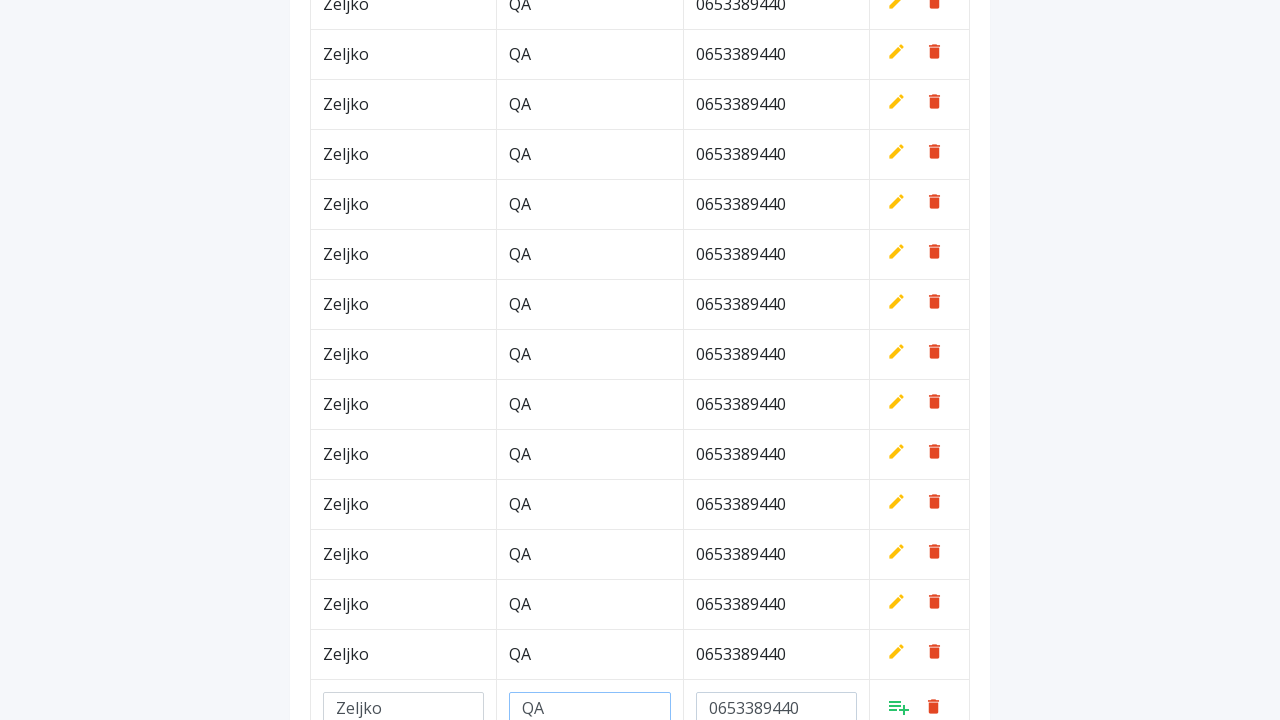

Clicked Add button to save row at (899, 706) on a.add[style*='inline']
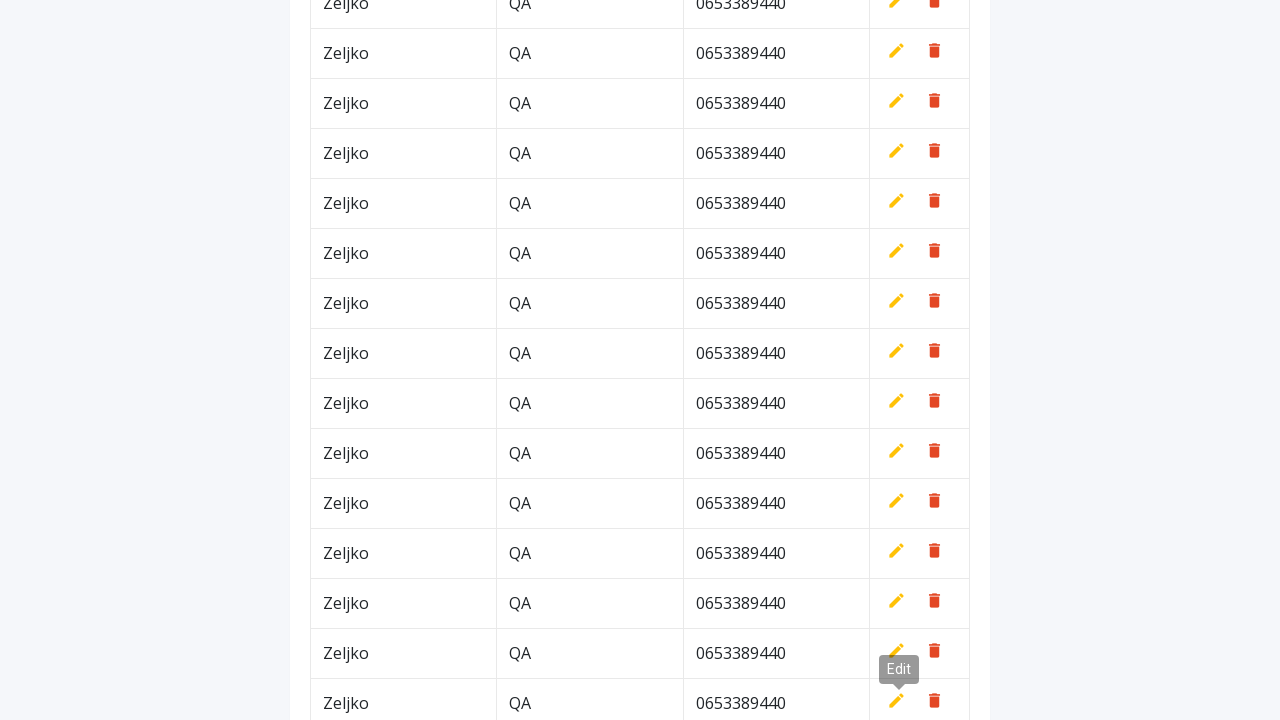

Clicked Add New button at (920, 65) on button.btn
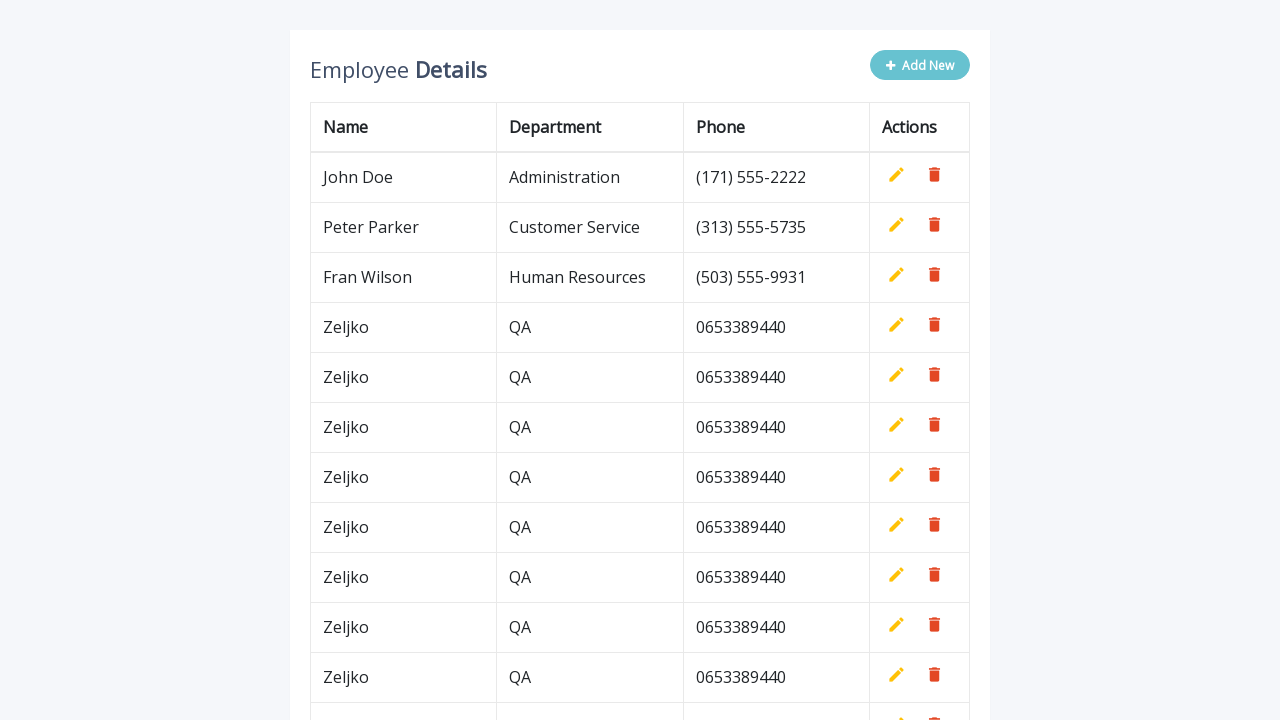

Filled name field with 'Zeljko' on #name
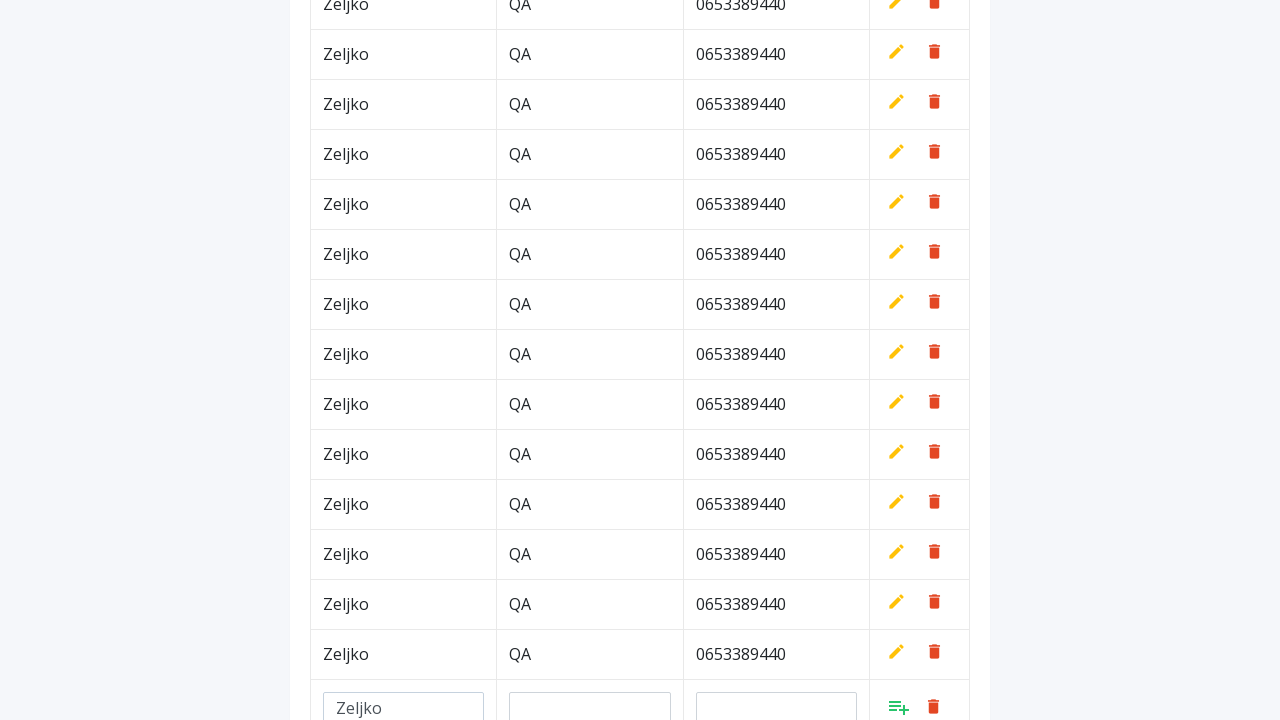

Filled department field with 'QA' on #department
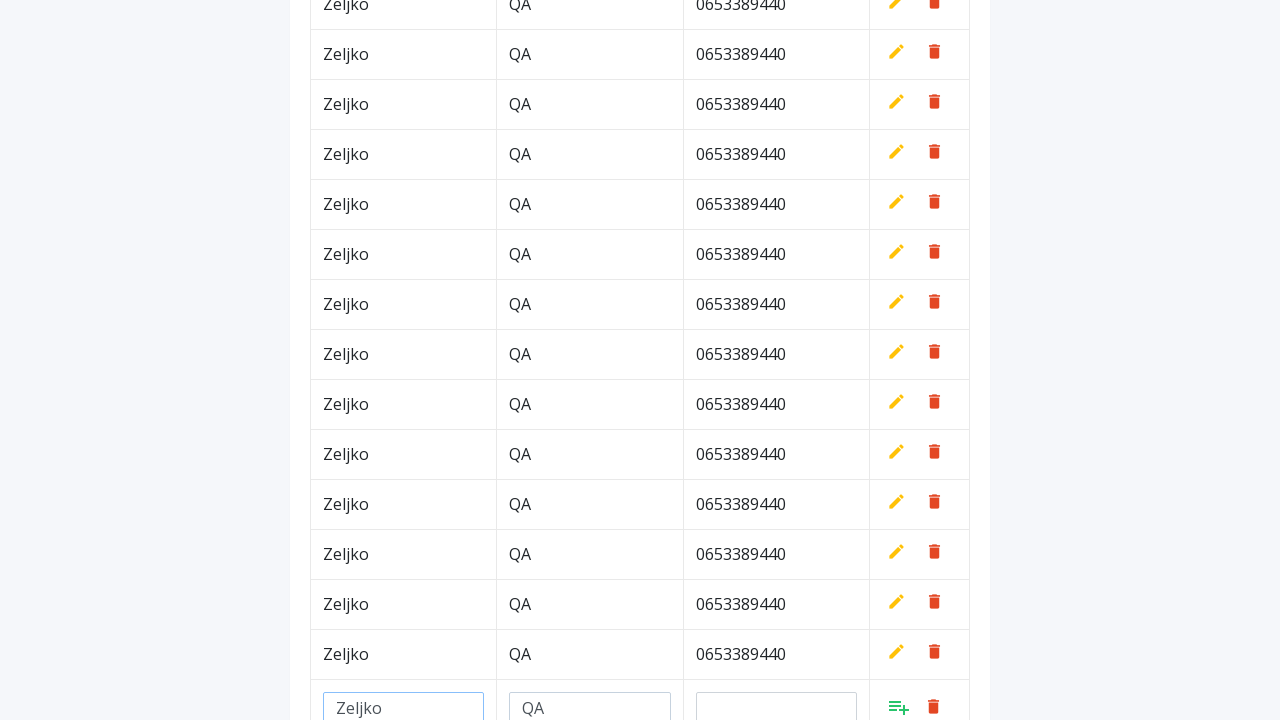

Filled phone field with '0653389440' on #phone
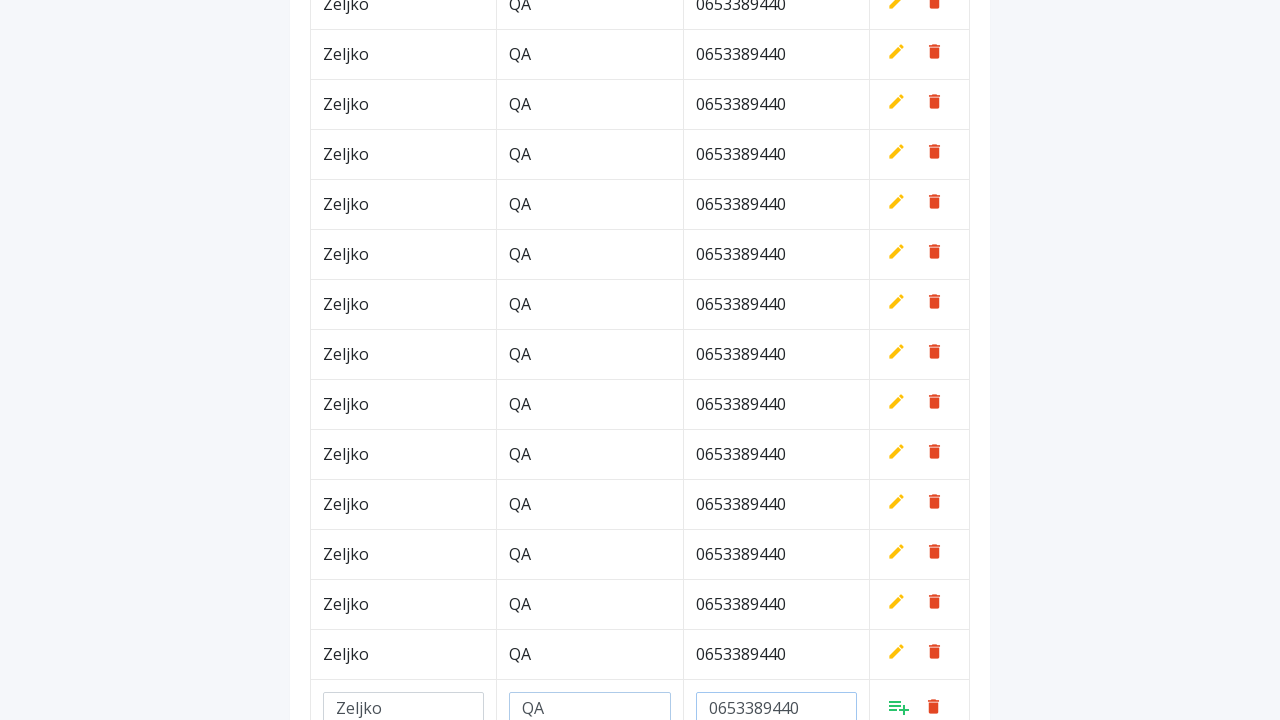

Clicked Add button to save row at (899, 706) on a.add[style*='inline']
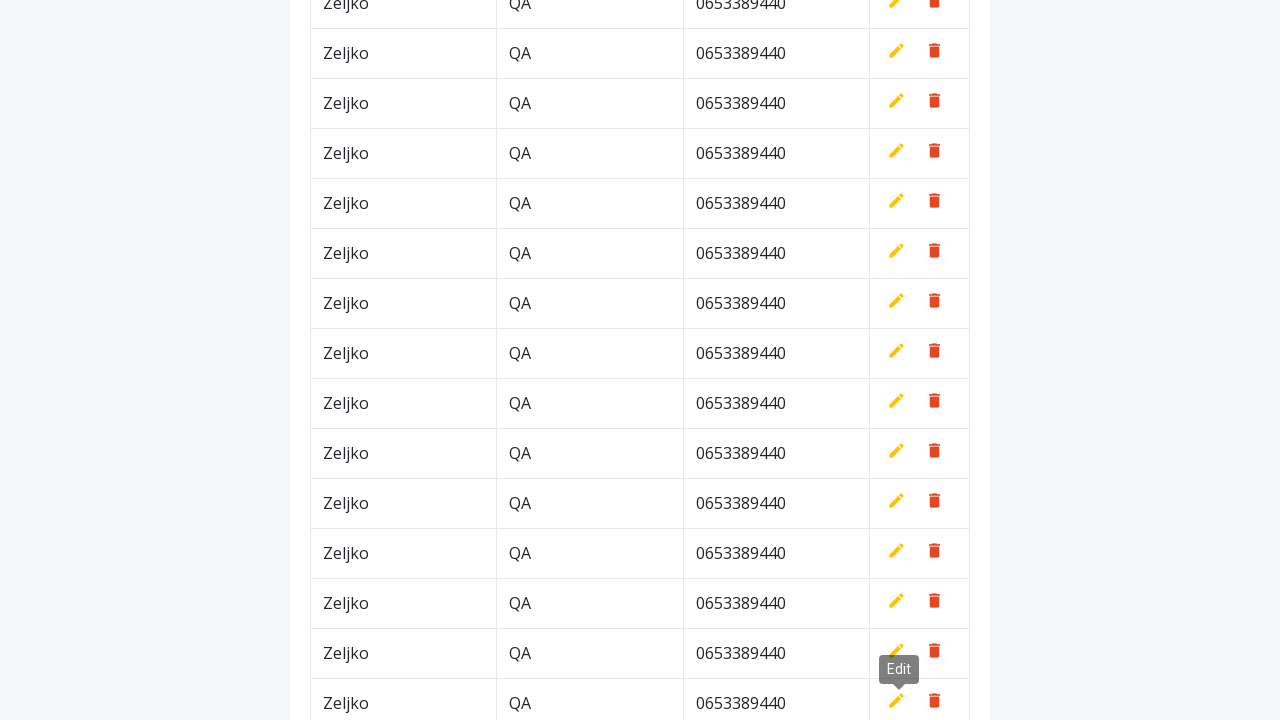

Clicked Add New button at (920, 65) on button.btn
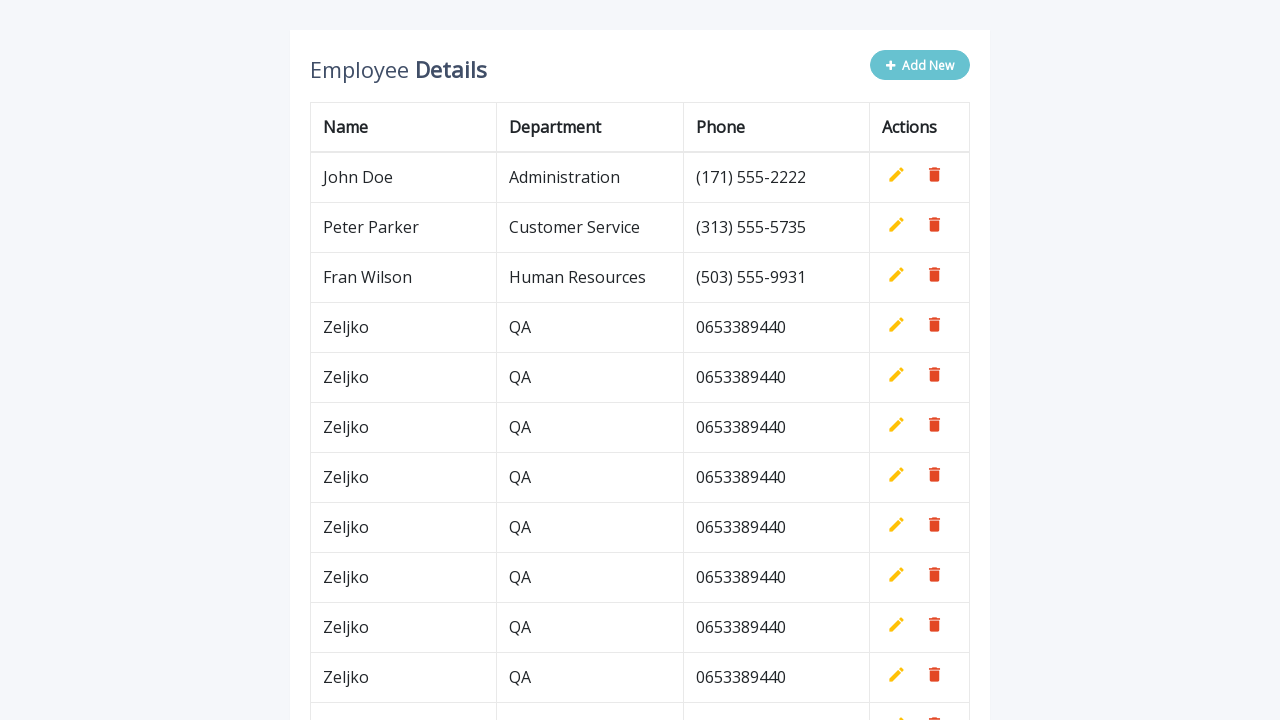

Filled name field with 'Zeljko' on #name
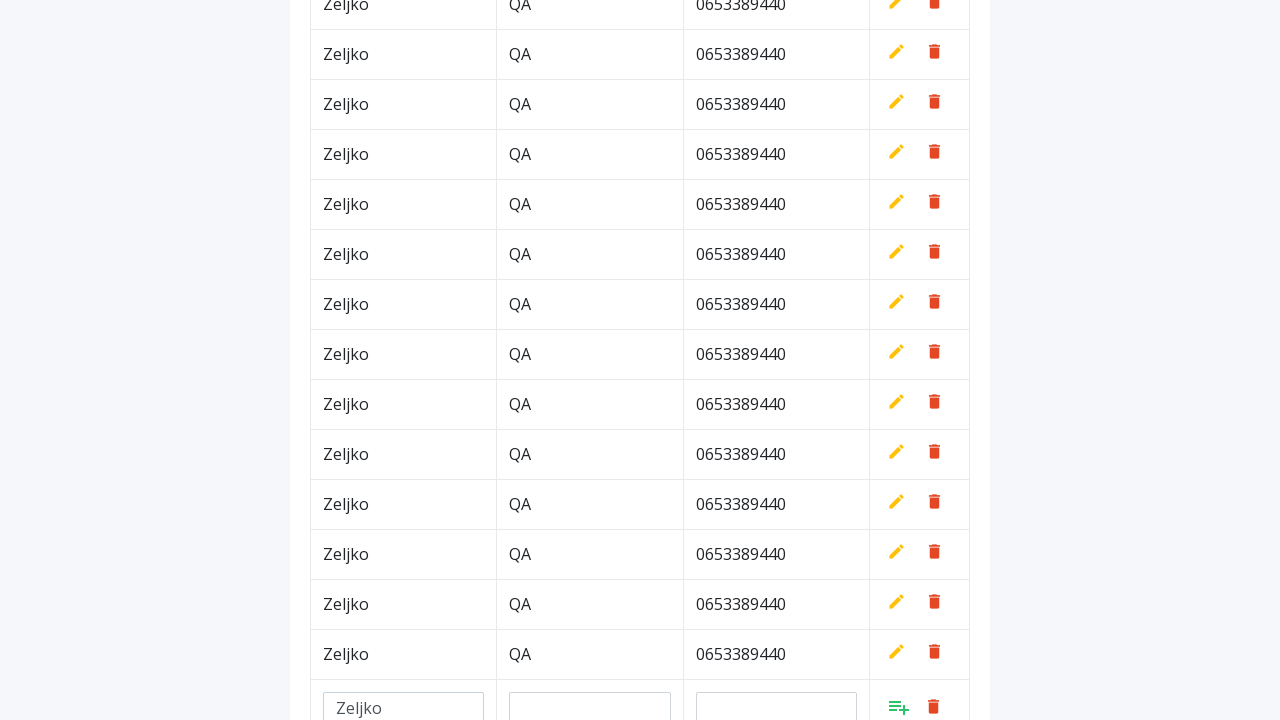

Filled department field with 'QA' on #department
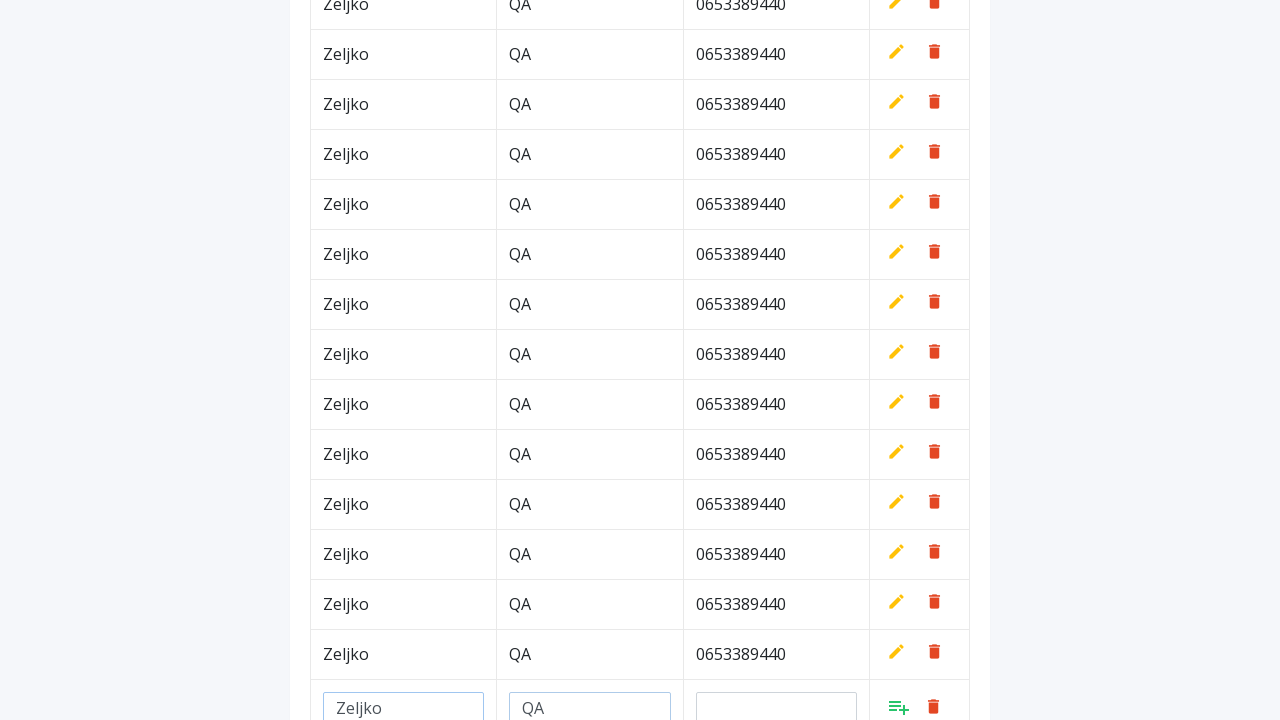

Filled phone field with '0653389440' on #phone
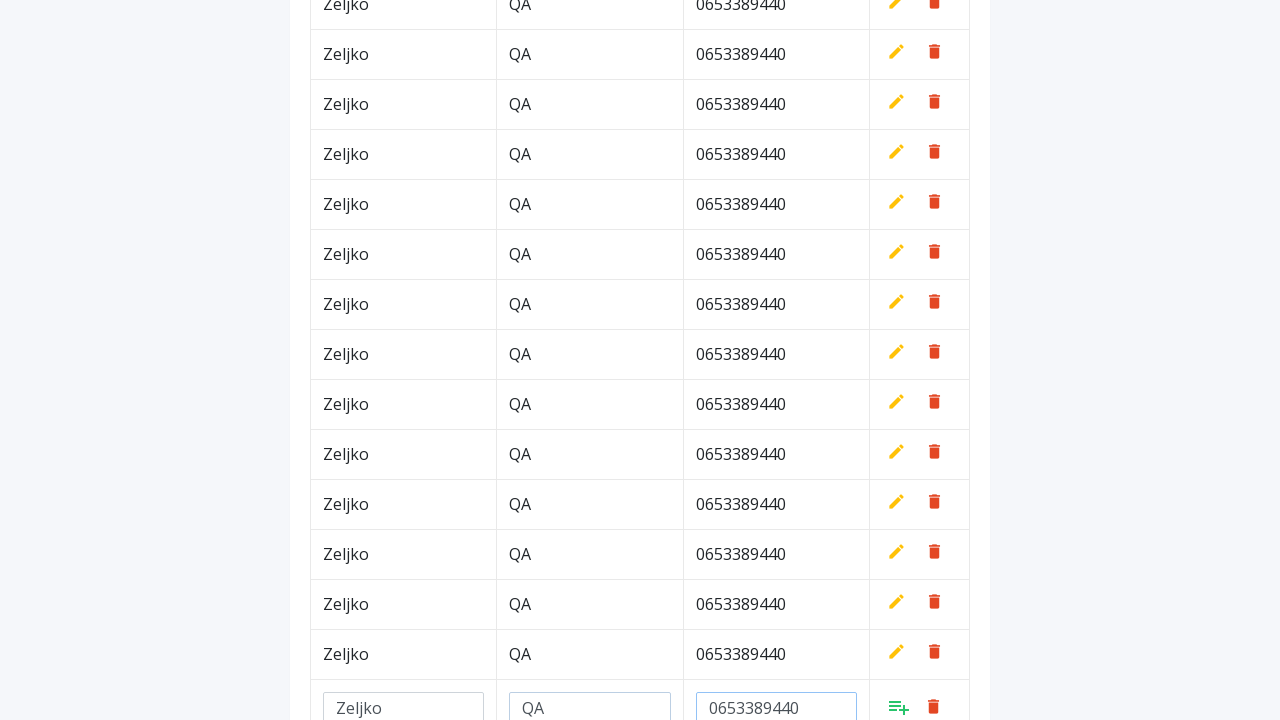

Clicked Add button to save row at (899, 706) on a.add[style*='inline']
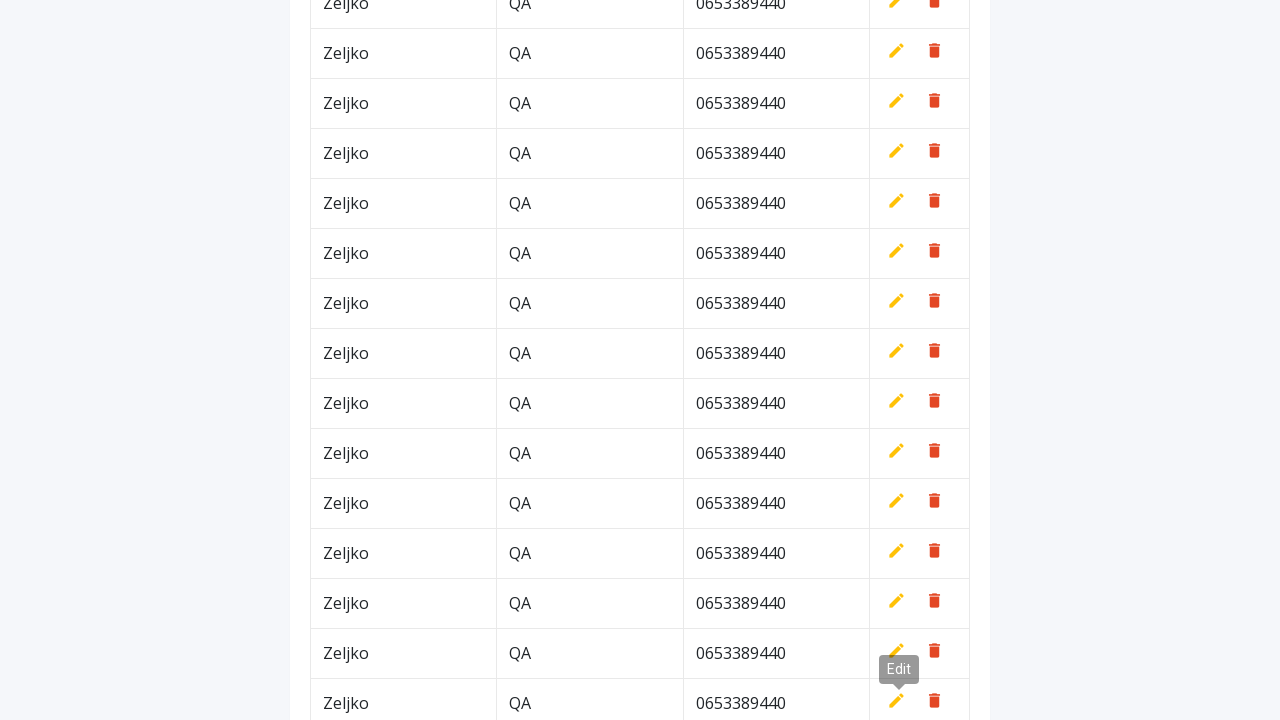

Clicked Add New button at (920, 65) on button.btn
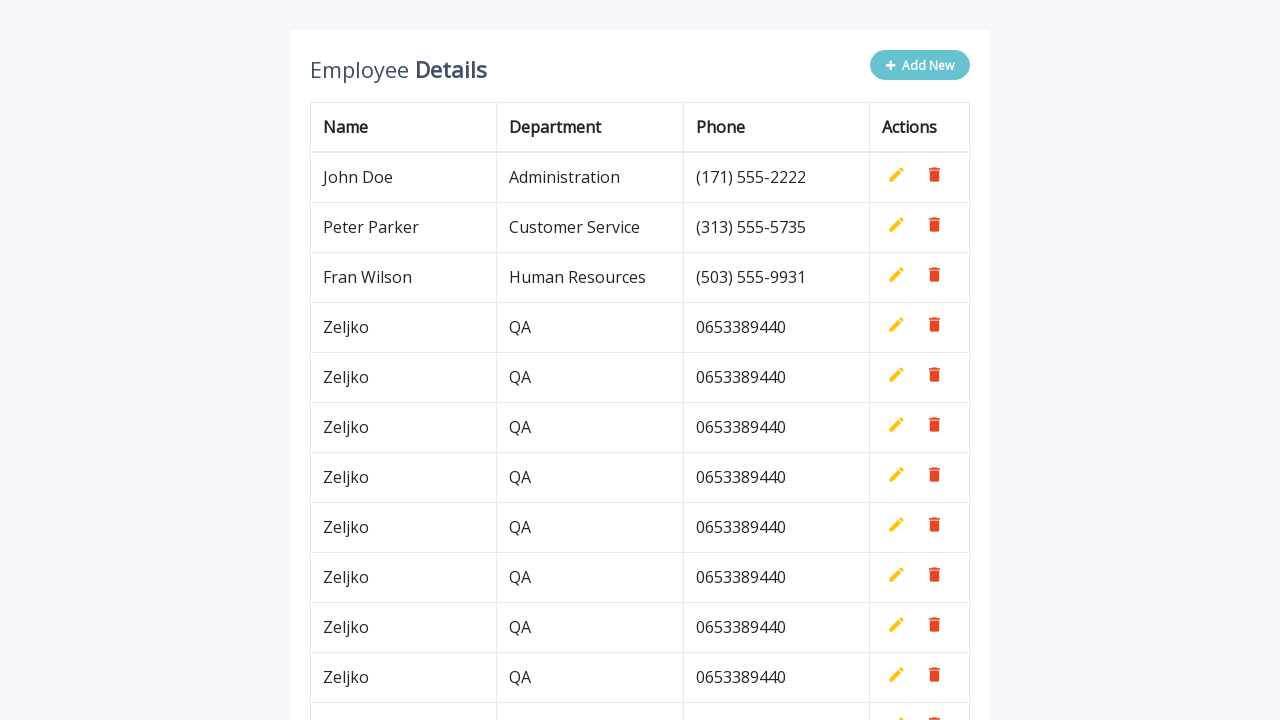

Filled name field with 'Zeljko' on #name
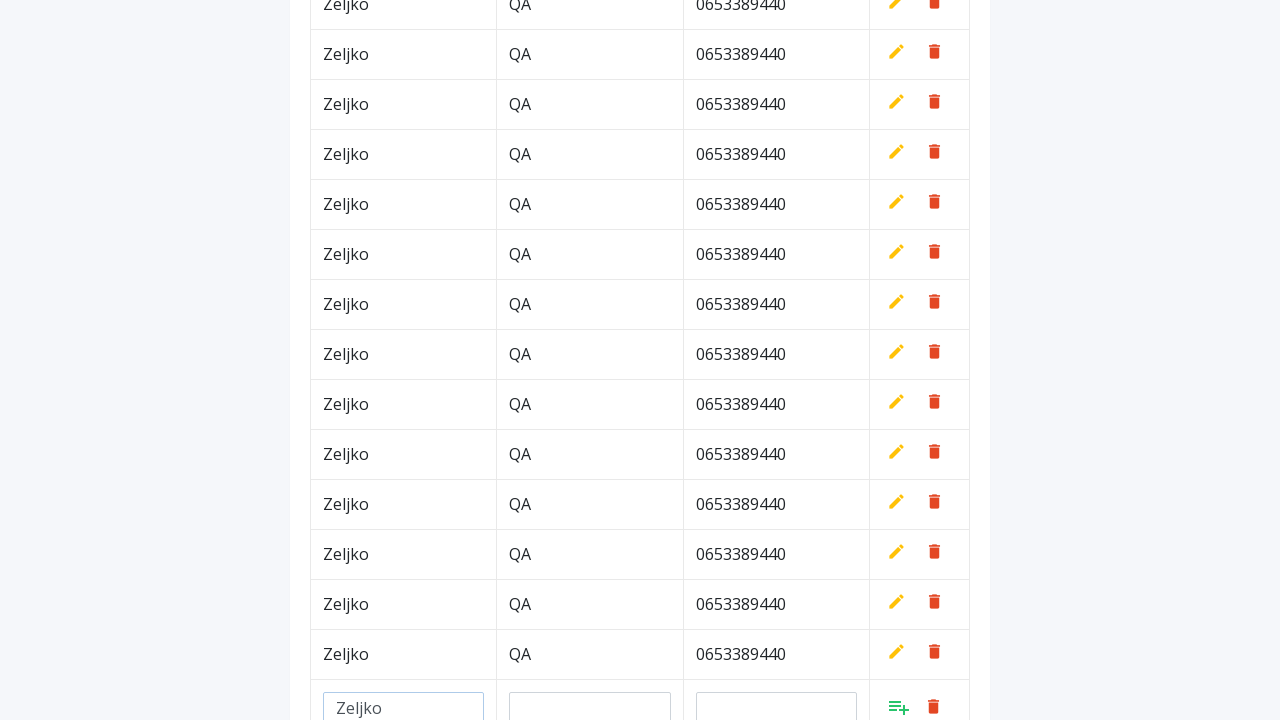

Filled department field with 'QA' on #department
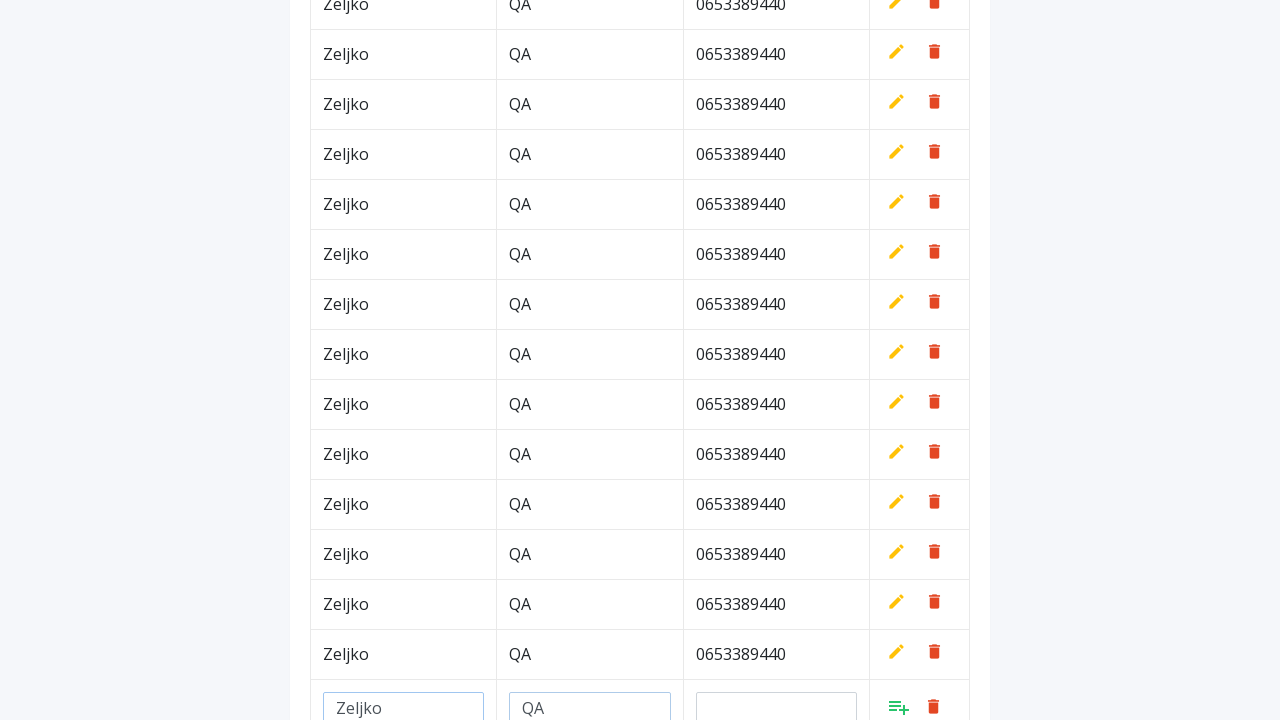

Filled phone field with '0653389440' on #phone
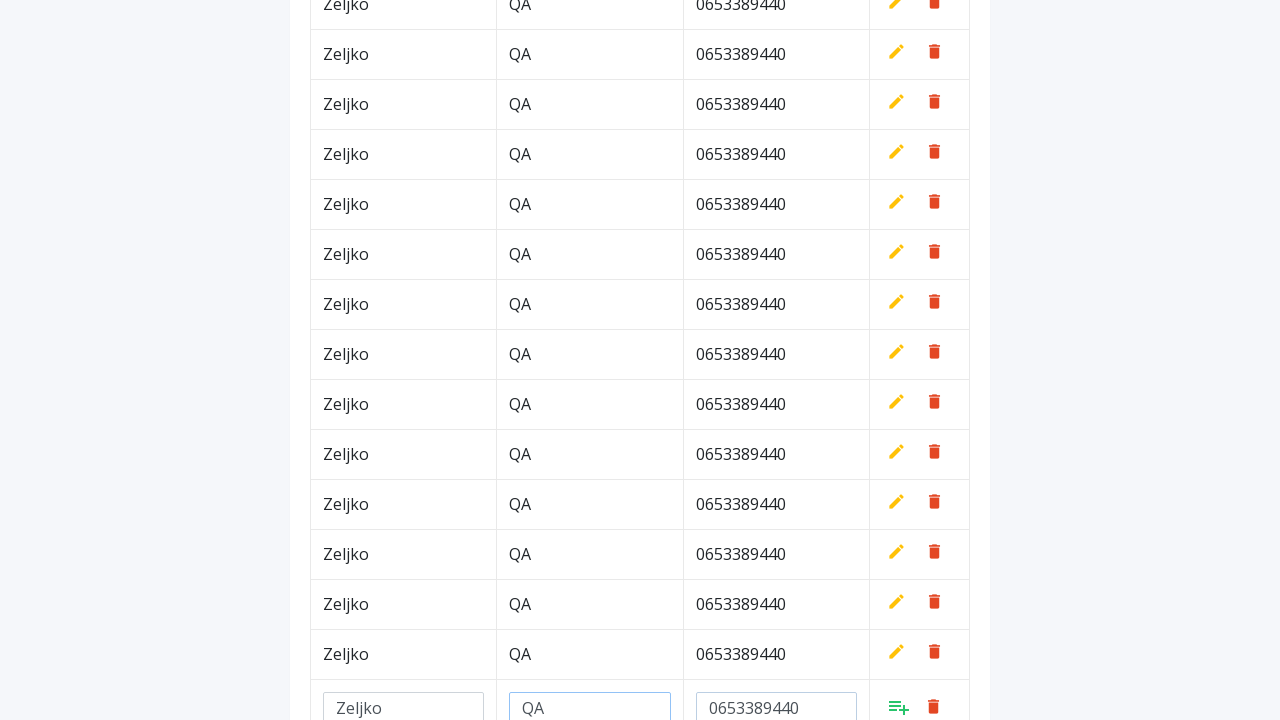

Clicked Add button to save row at (899, 706) on a.add[style*='inline']
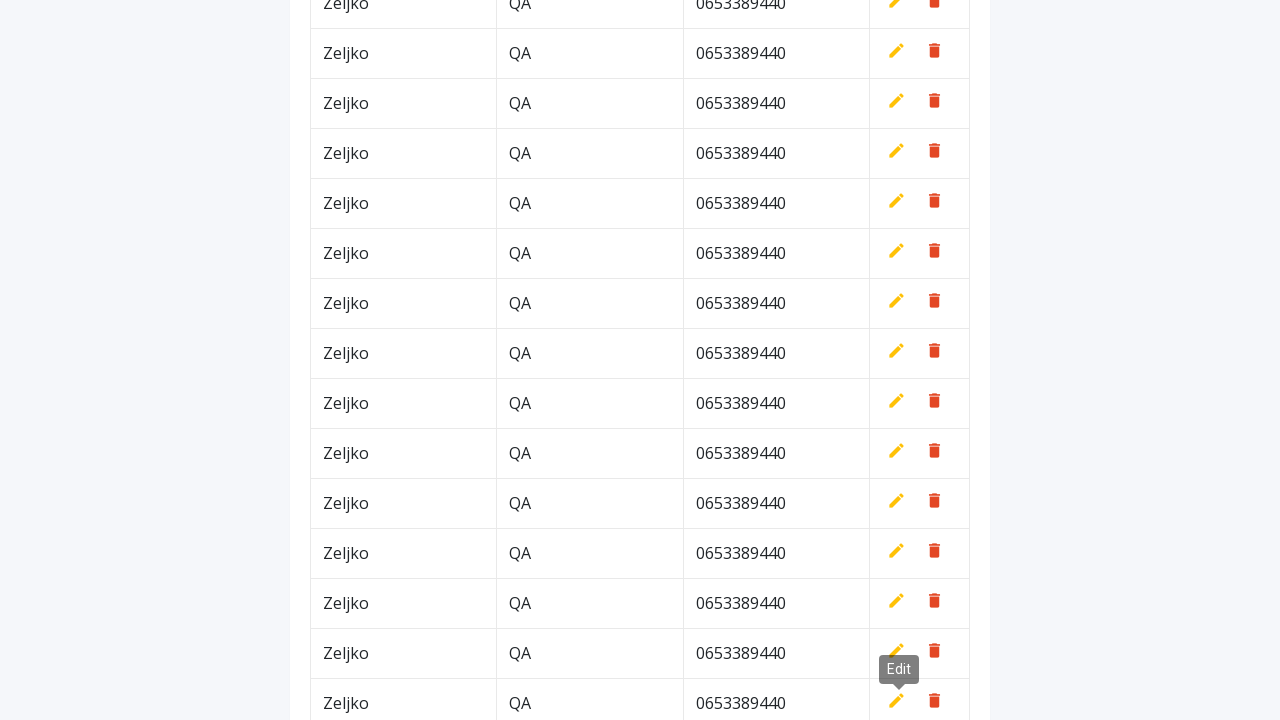

Clicked Add New button at (920, 65) on button.btn
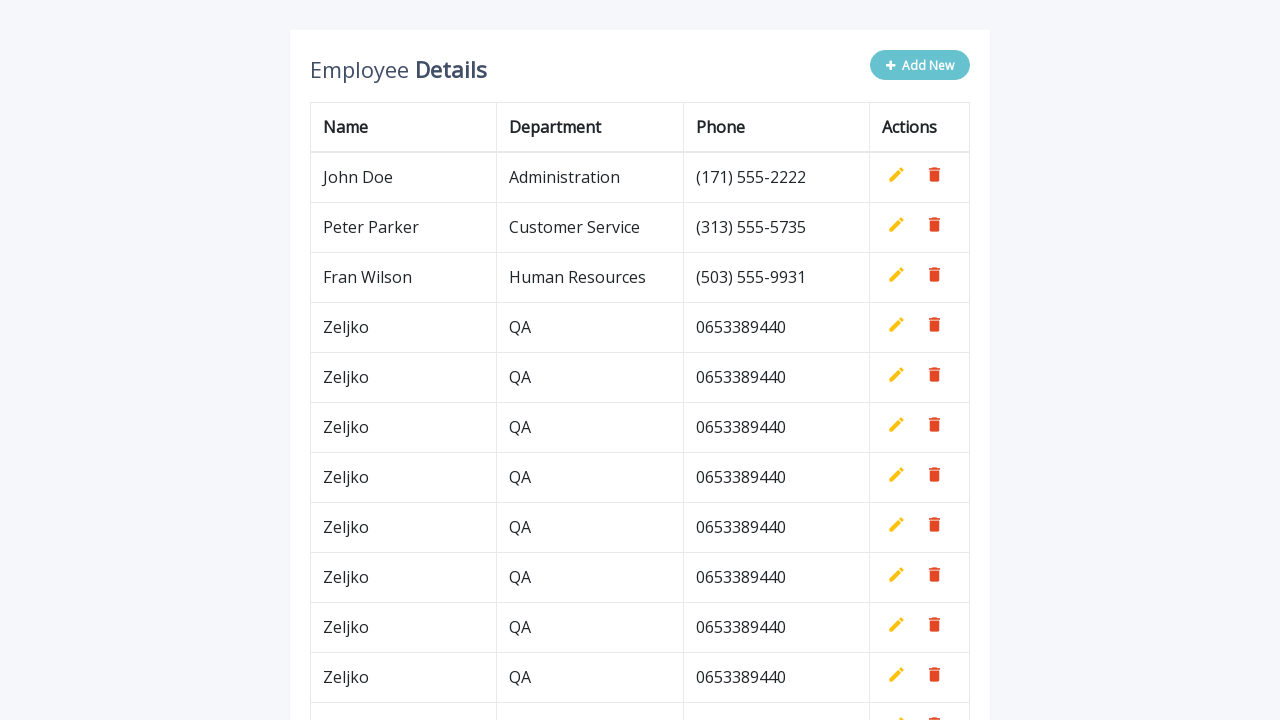

Filled name field with 'Zeljko' on #name
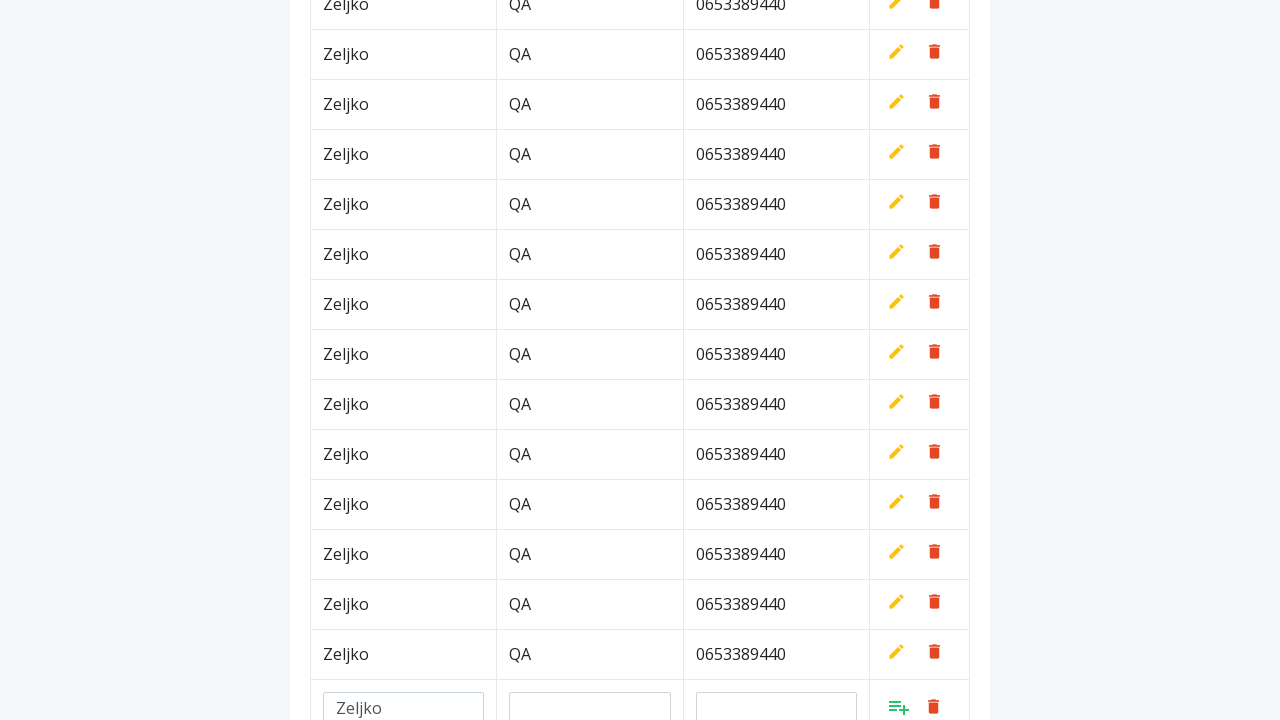

Filled department field with 'QA' on #department
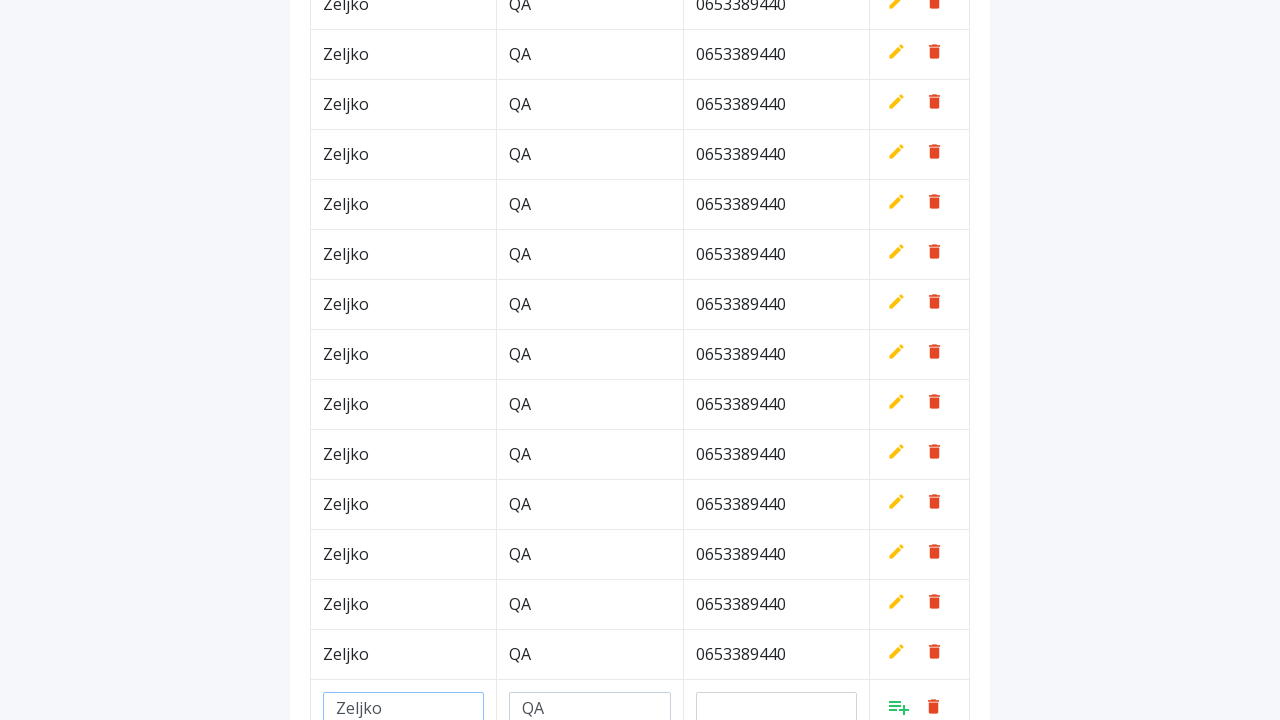

Filled phone field with '0653389440' on #phone
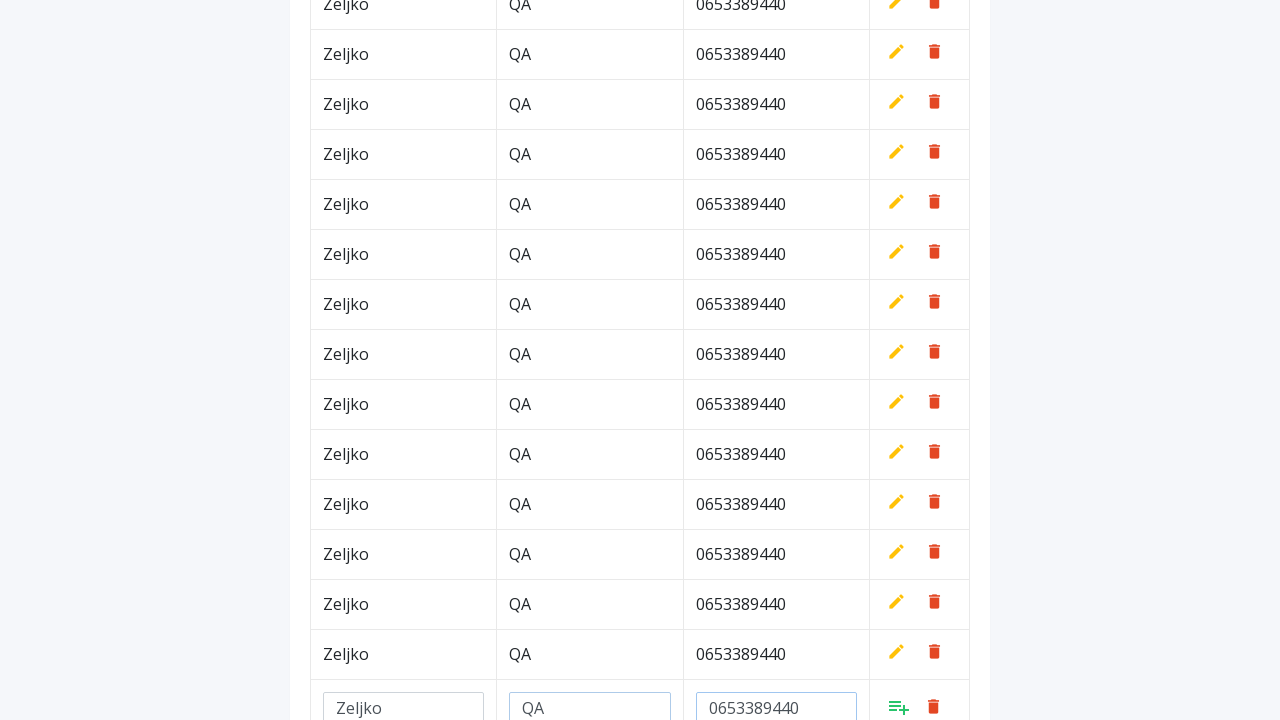

Clicked Add button to save row at (899, 706) on a.add[style*='inline']
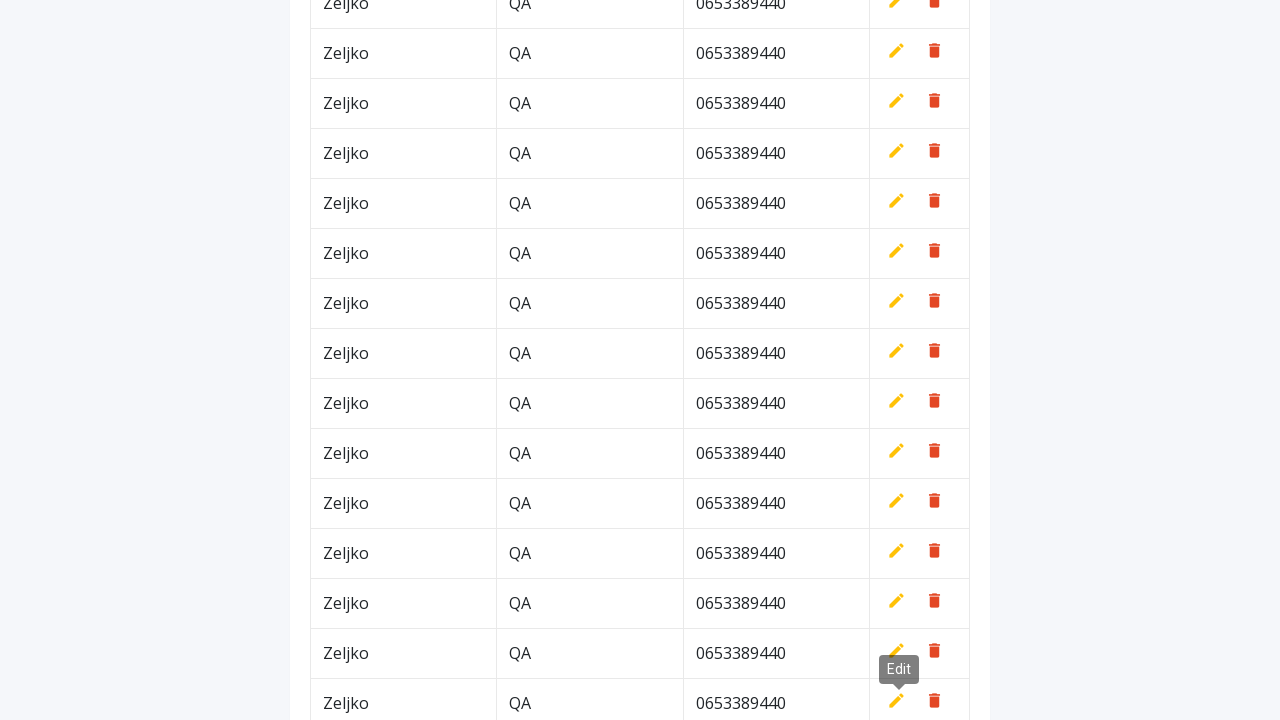

Clicked Add New button at (920, 65) on button.btn
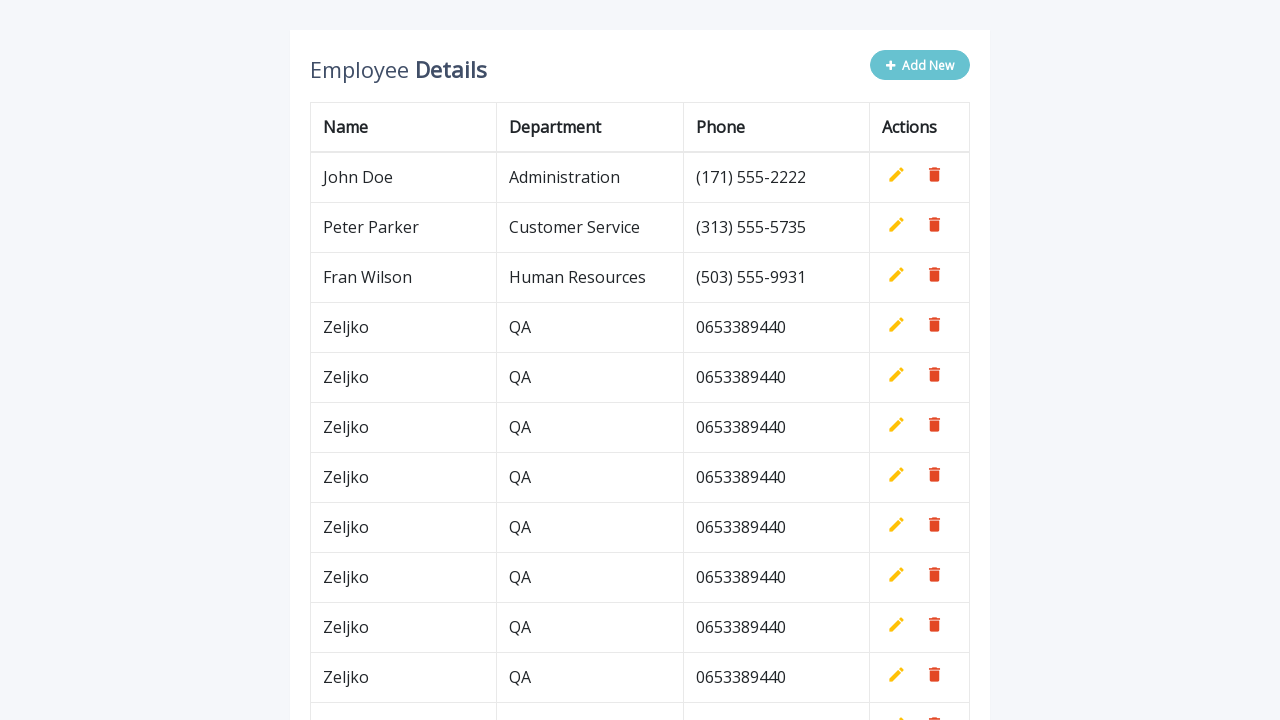

Filled name field with 'Zeljko' on #name
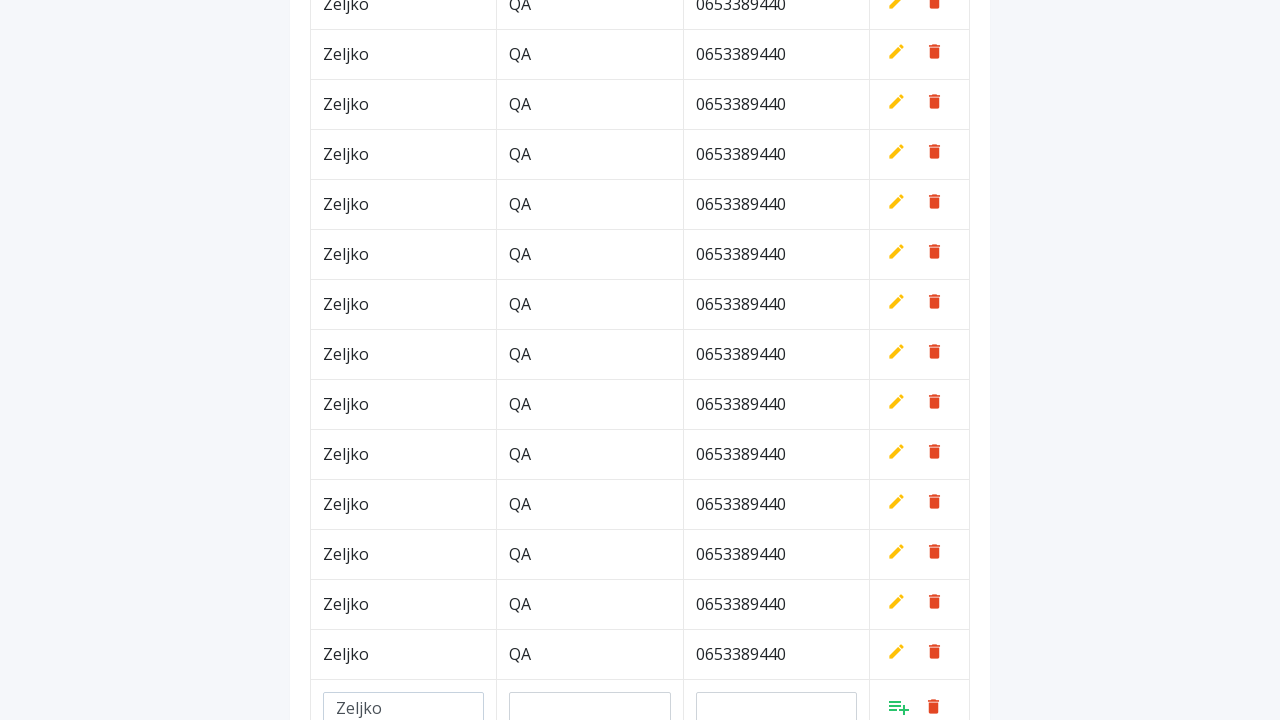

Filled department field with 'QA' on #department
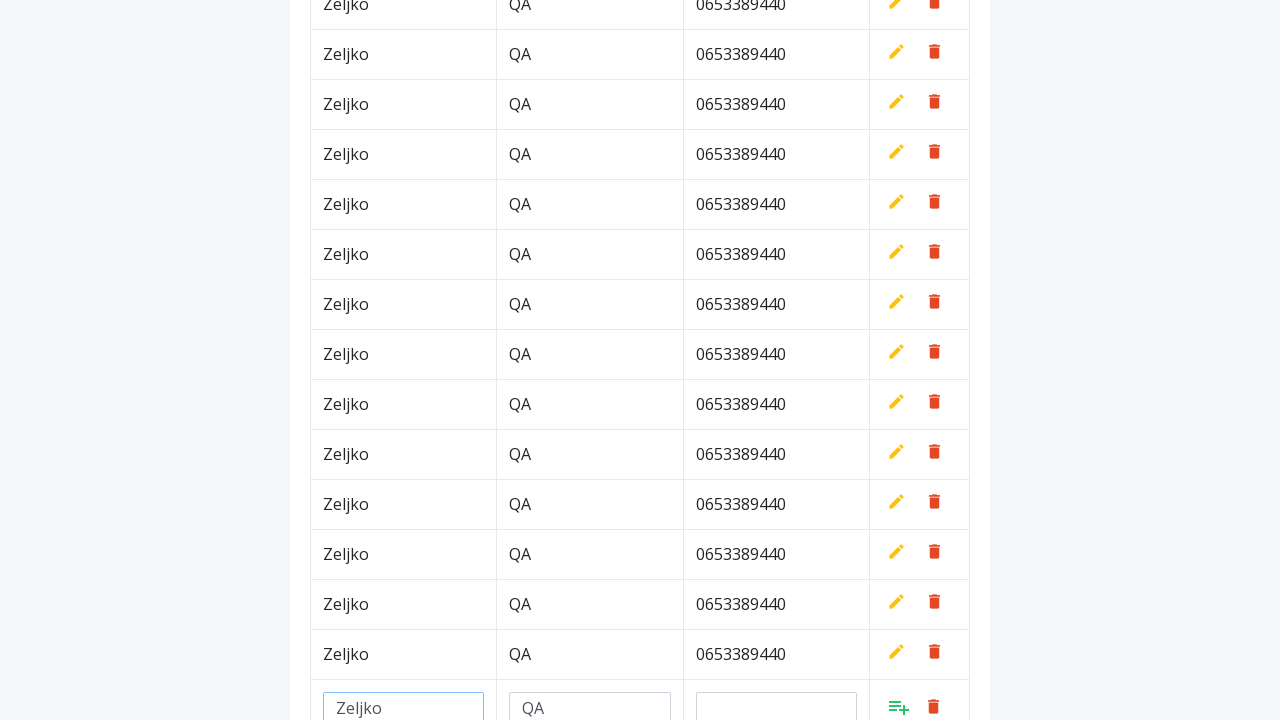

Filled phone field with '0653389440' on #phone
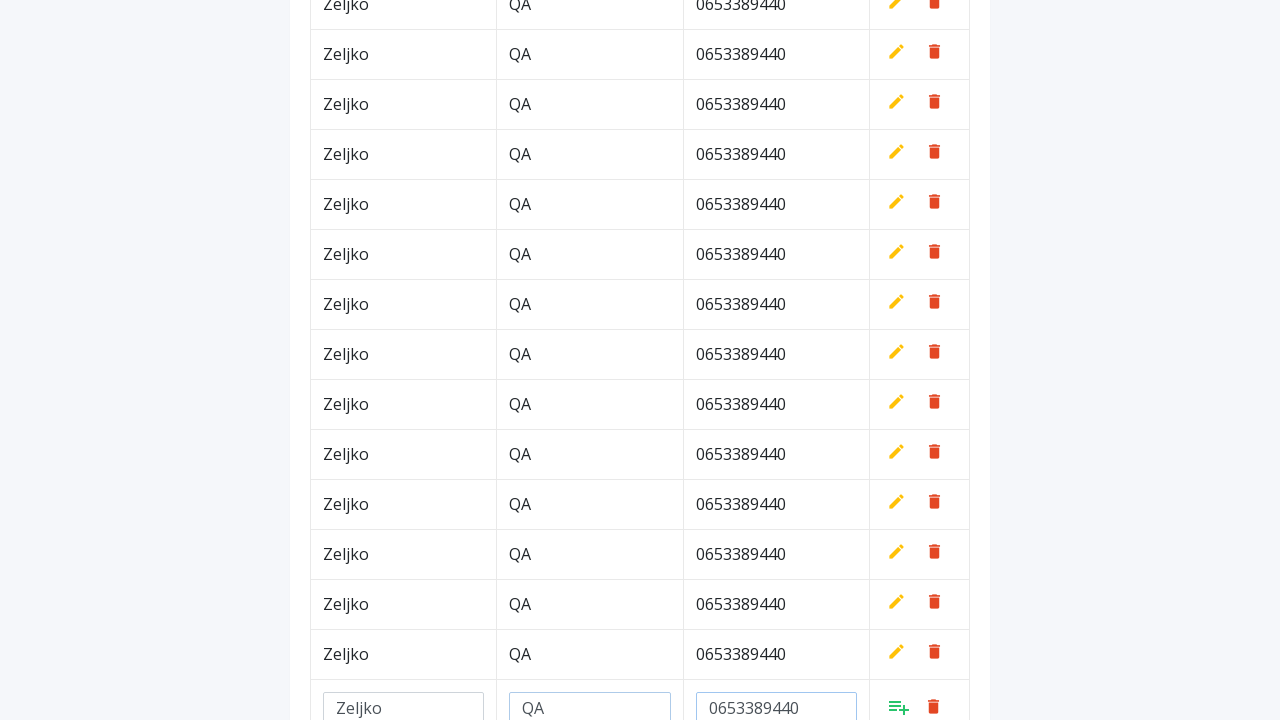

Clicked Add button to save row at (899, 706) on a.add[style*='inline']
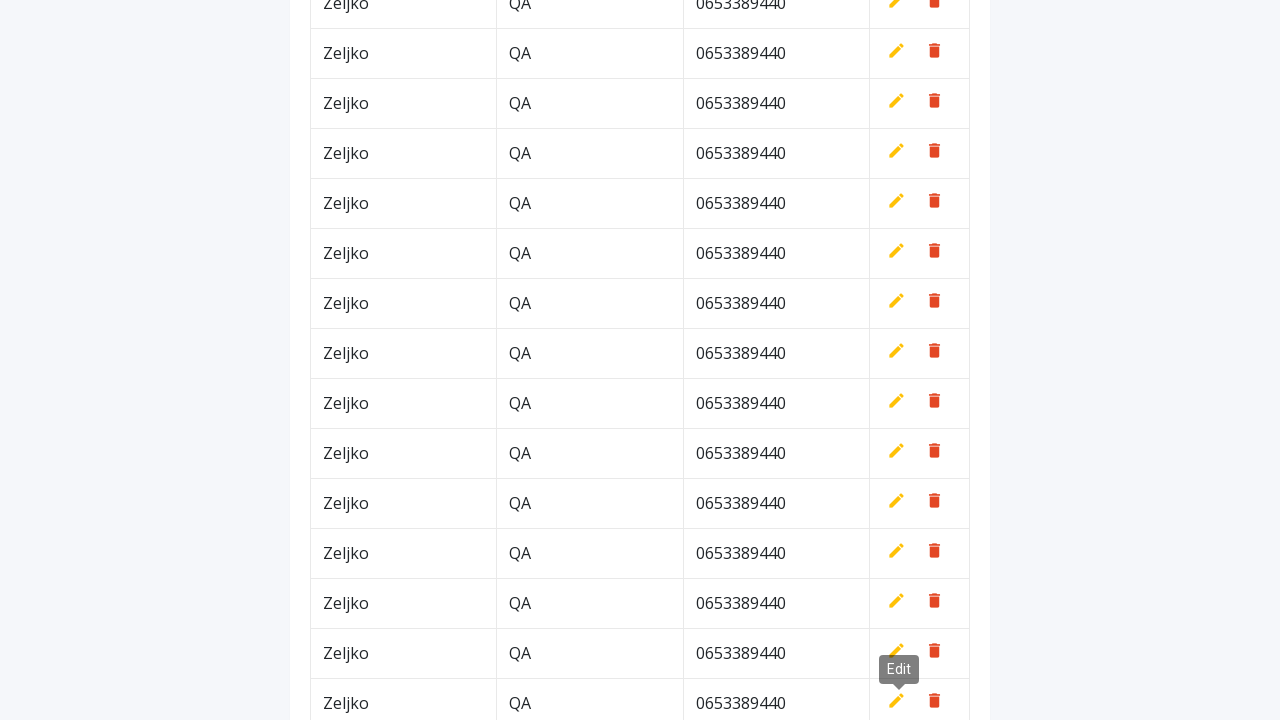

Clicked Add New button at (920, 65) on button.btn
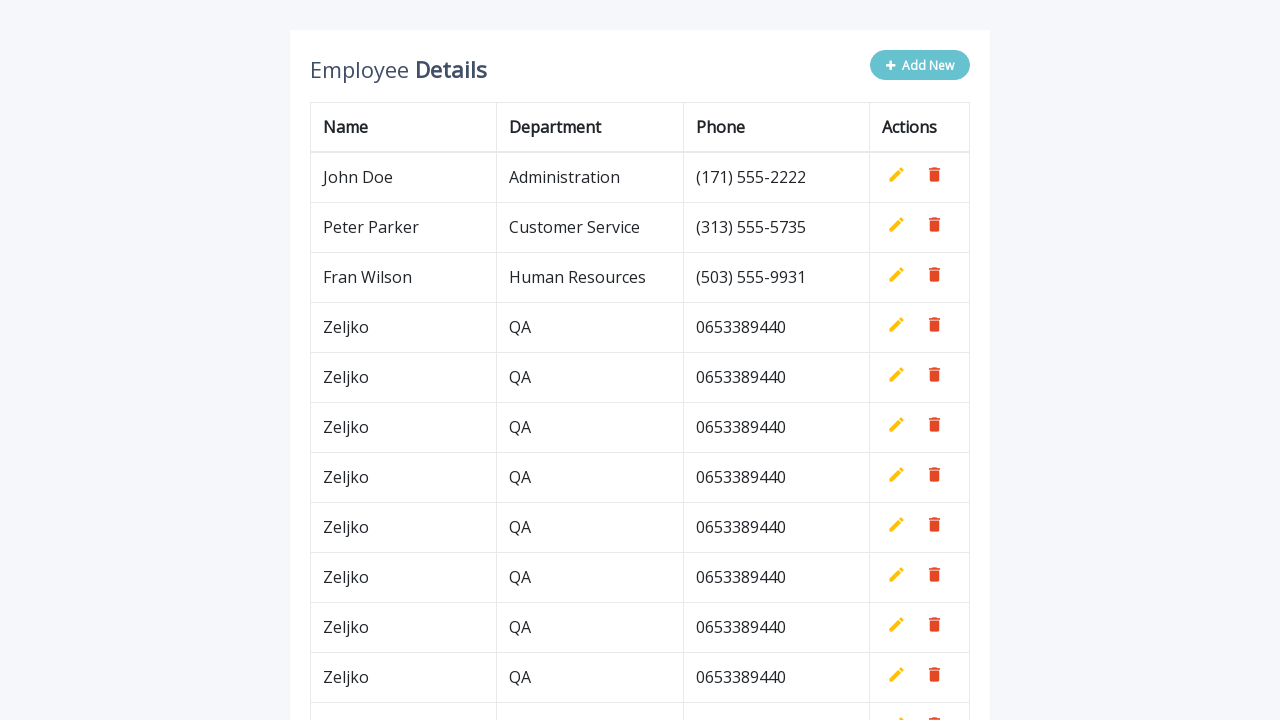

Filled name field with 'Zeljko' on #name
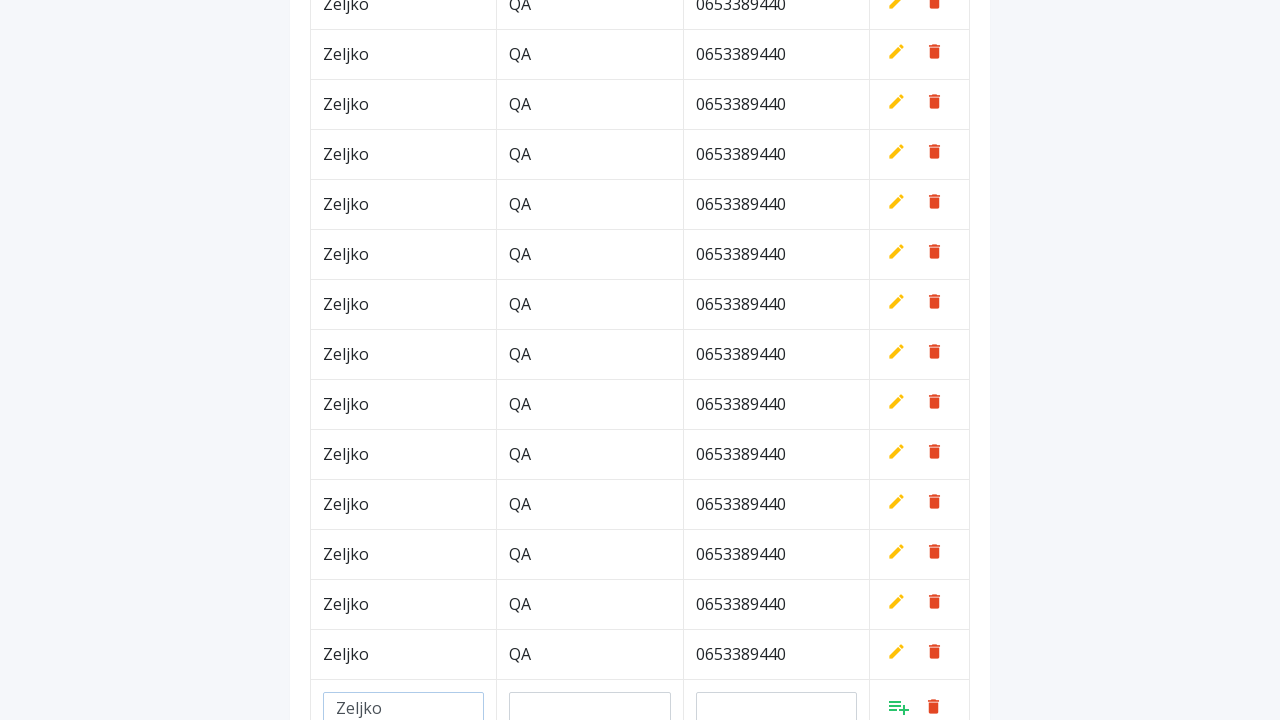

Filled department field with 'QA' on #department
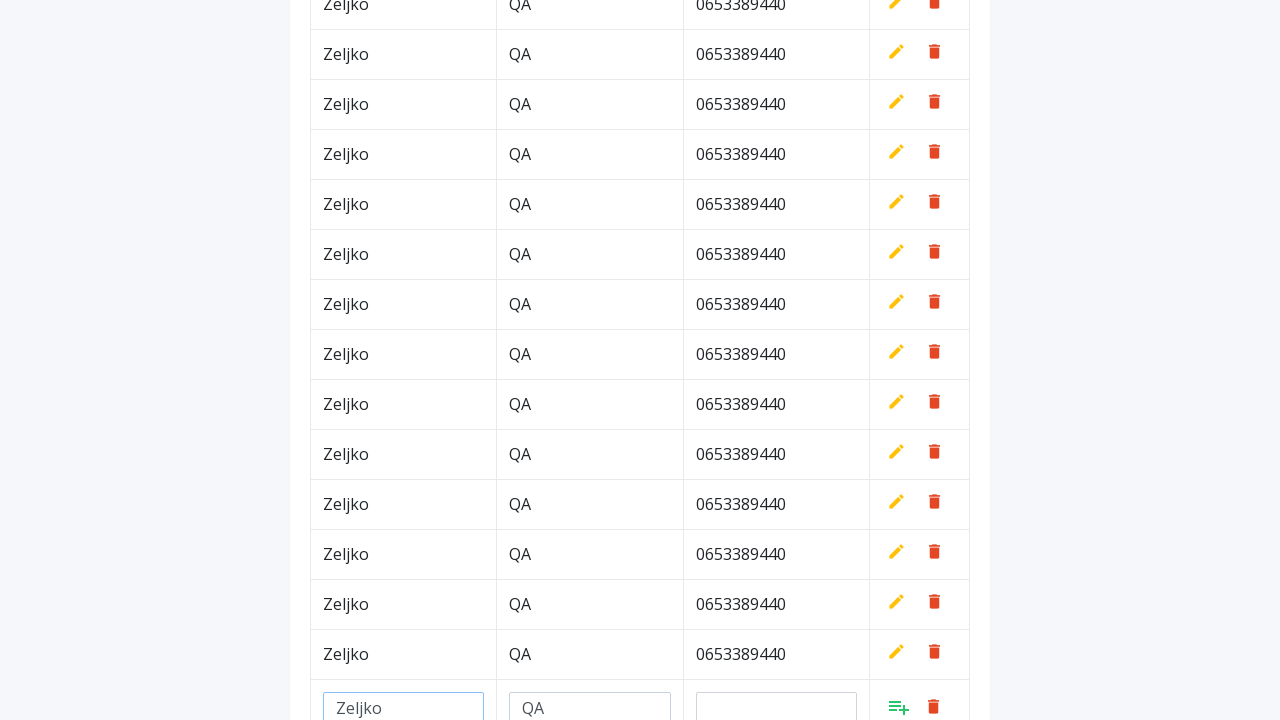

Filled phone field with '0653389440' on #phone
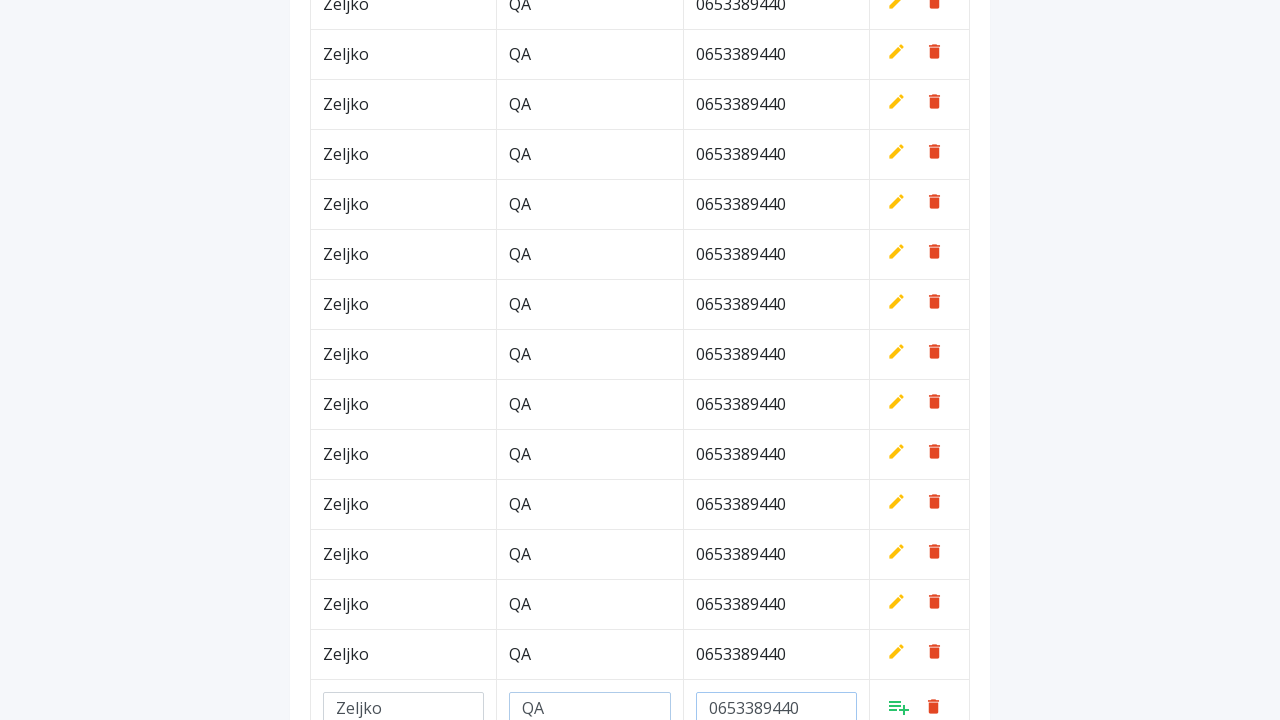

Clicked Add button to save row at (899, 706) on a.add[style*='inline']
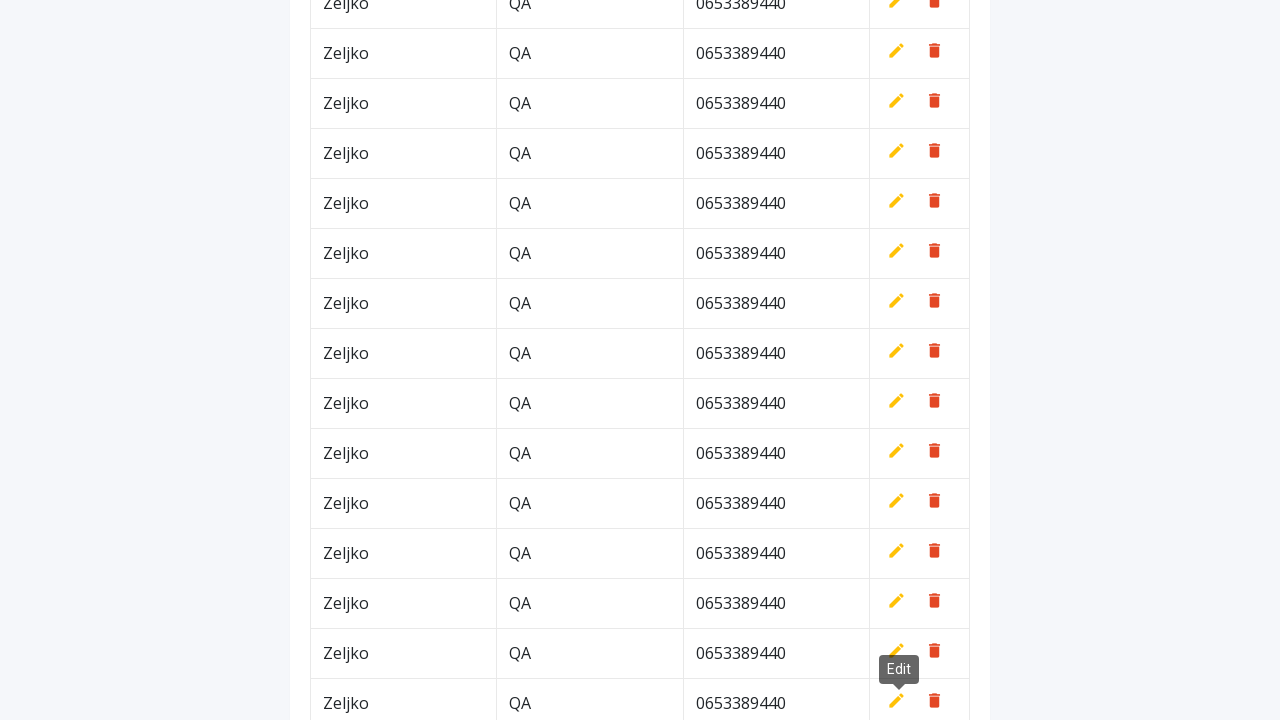

Clicked Add New button at (920, 65) on button.btn
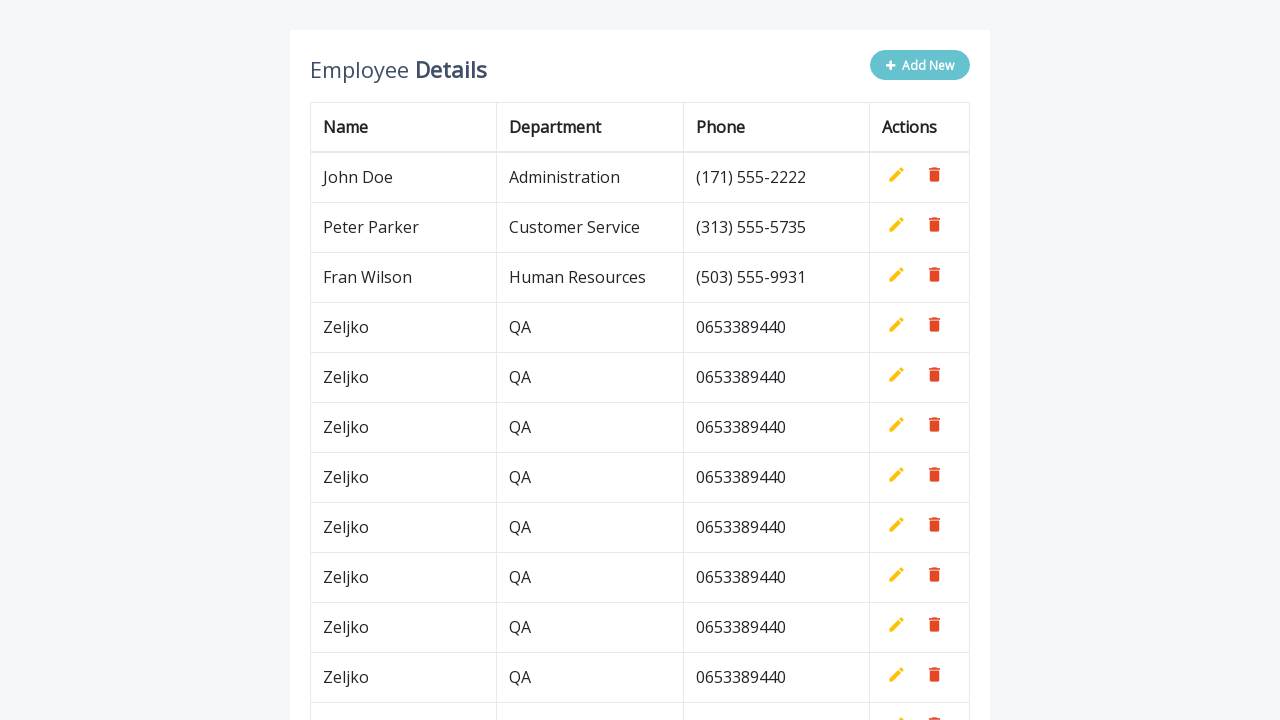

Filled name field with 'Zeljko' on #name
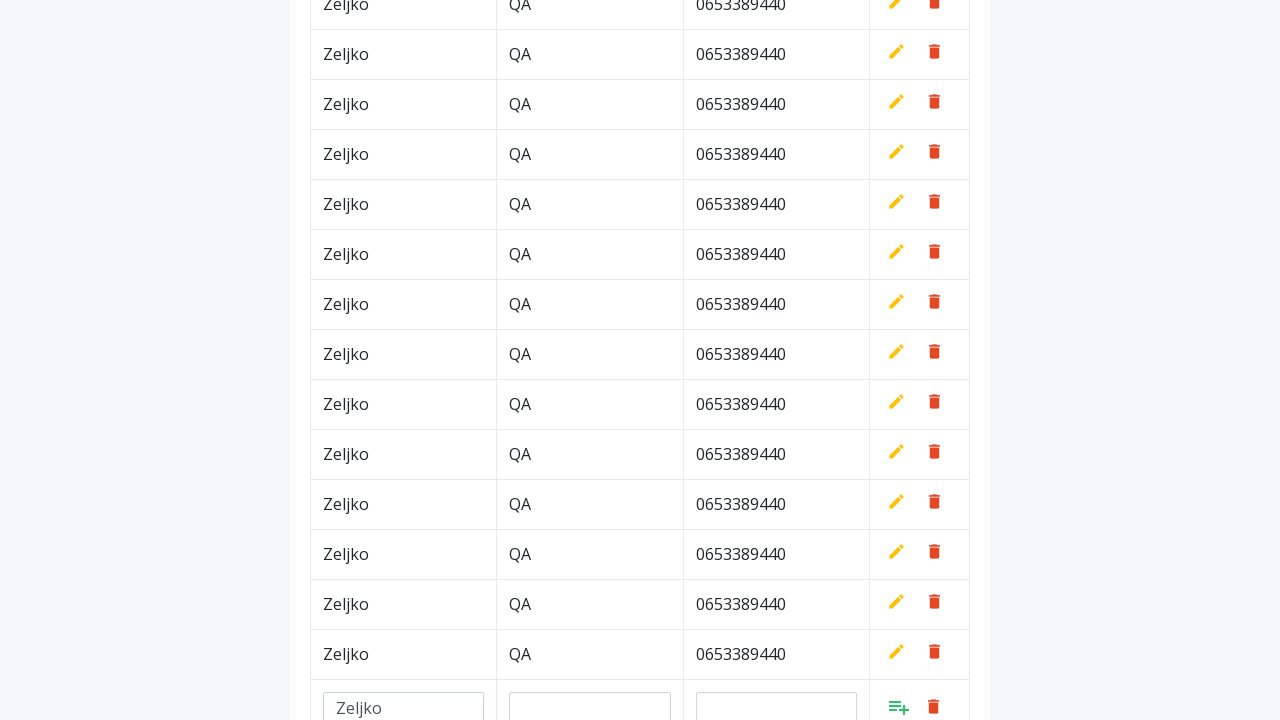

Filled department field with 'QA' on #department
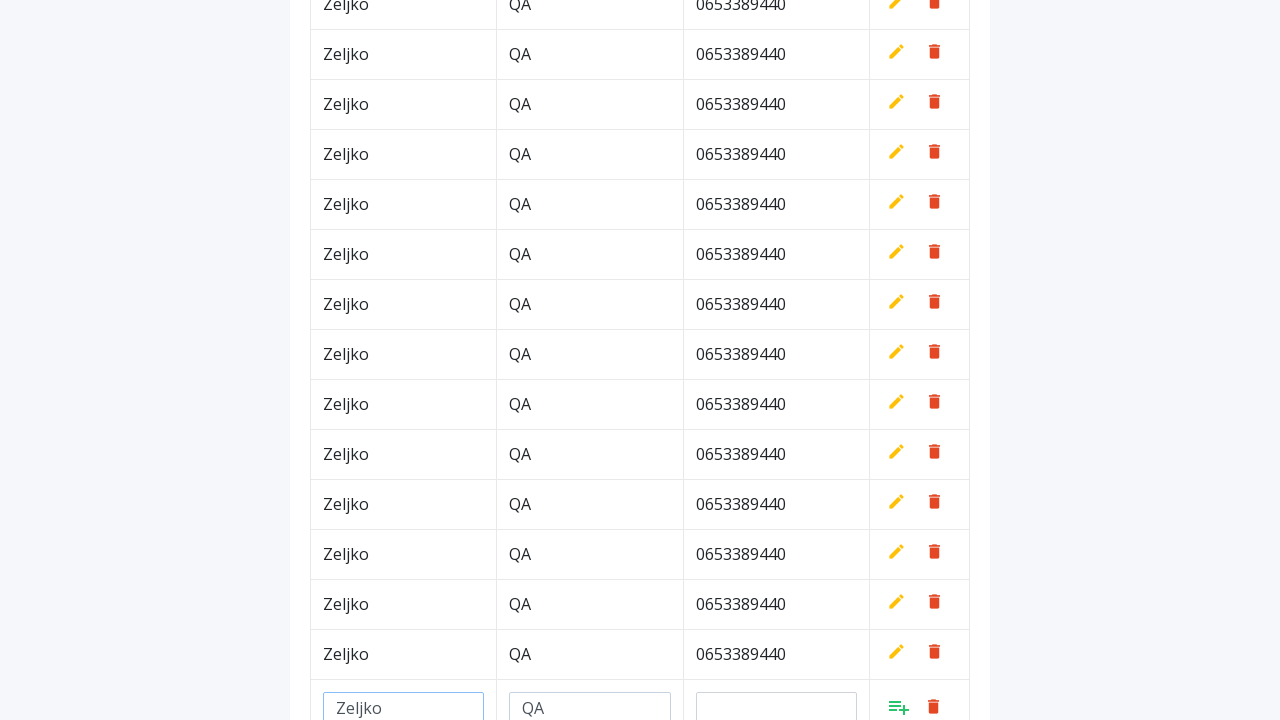

Filled phone field with '0653389440' on #phone
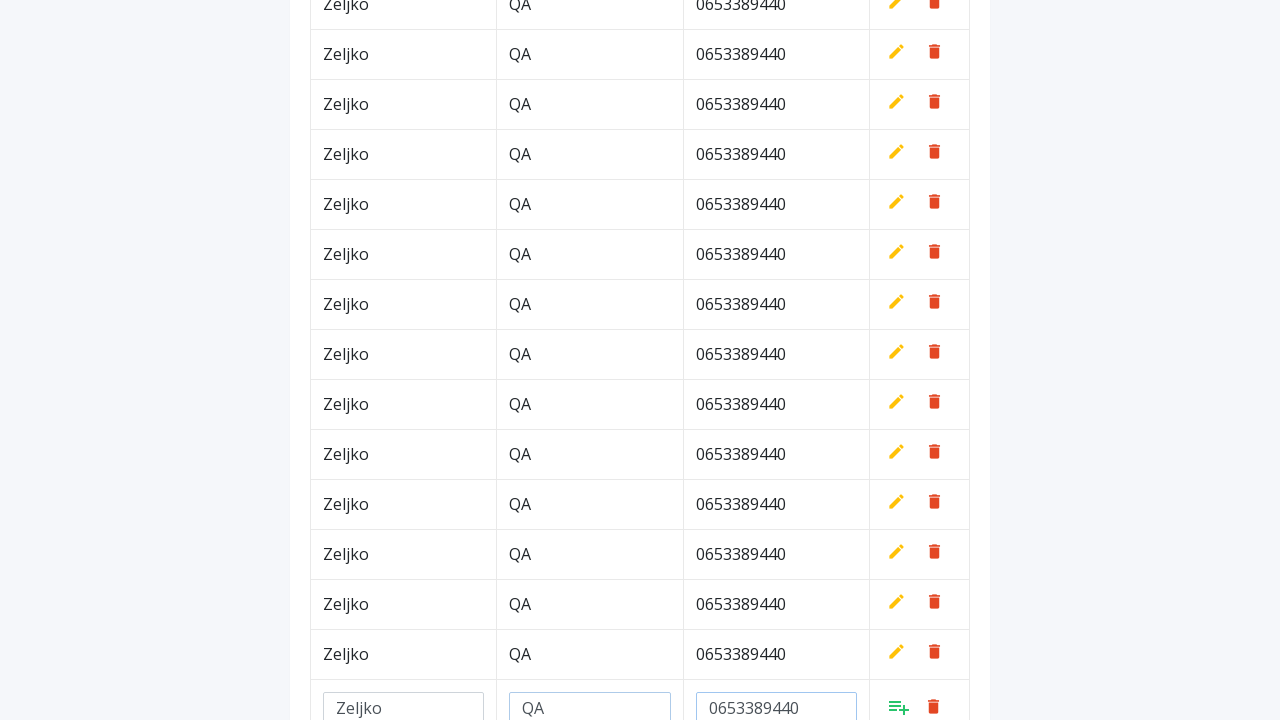

Clicked Add button to save row at (899, 706) on a.add[style*='inline']
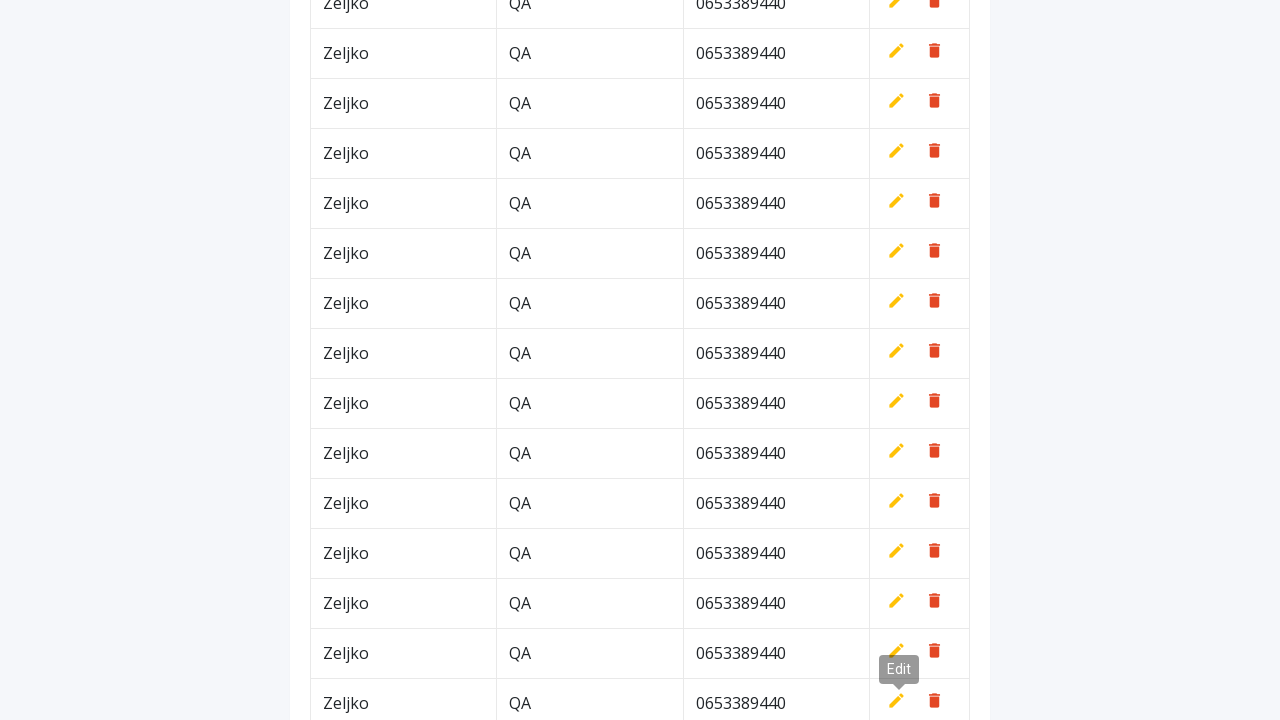

Clicked Add New button at (920, 65) on button.btn
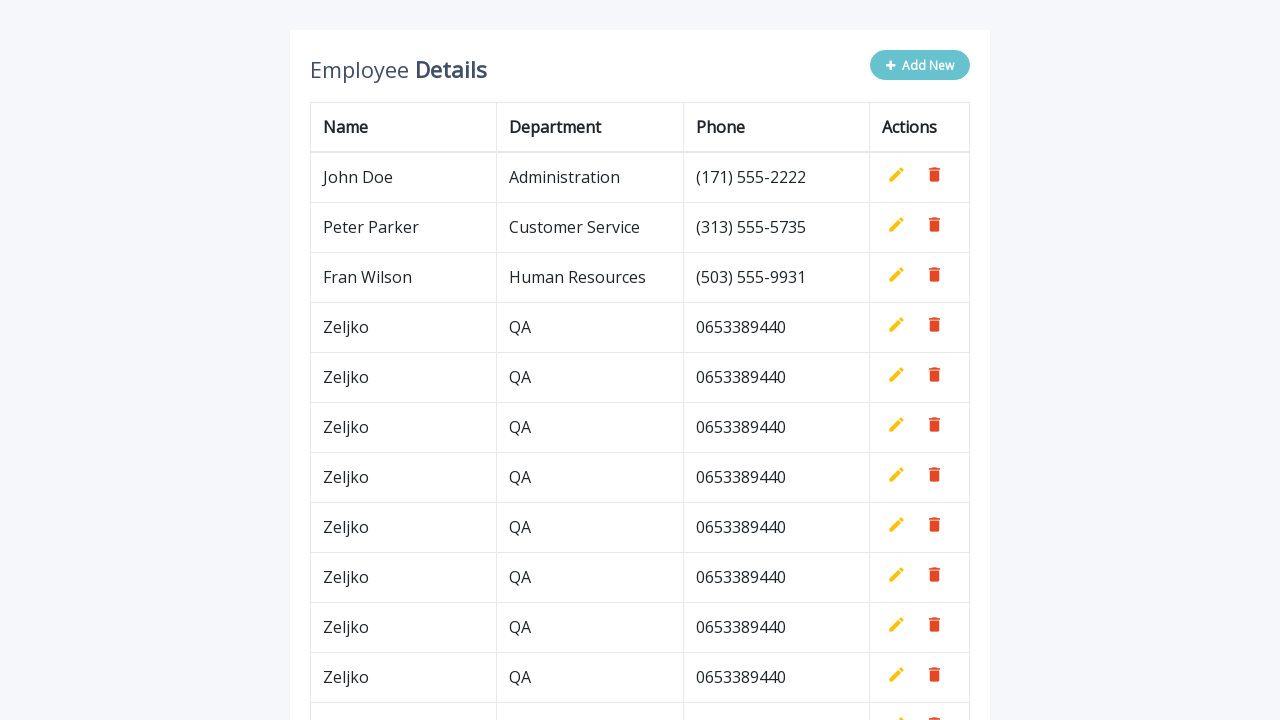

Filled name field with 'Zeljko' on #name
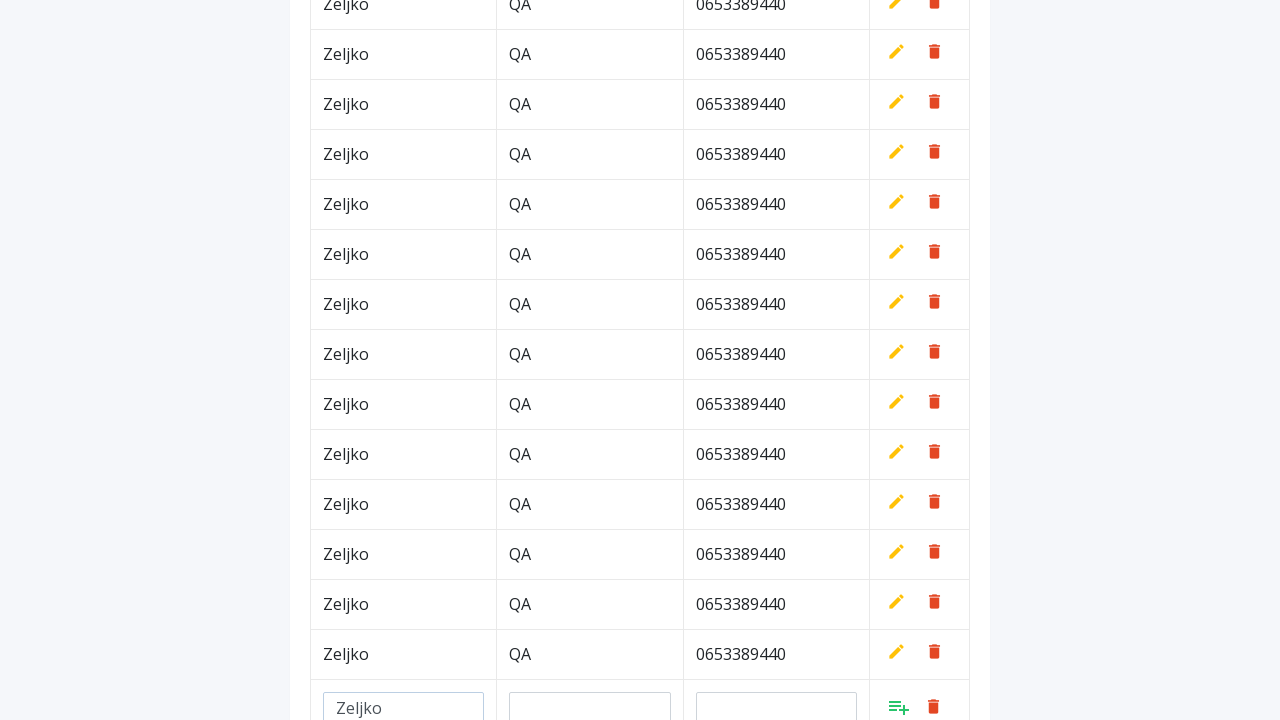

Filled department field with 'QA' on #department
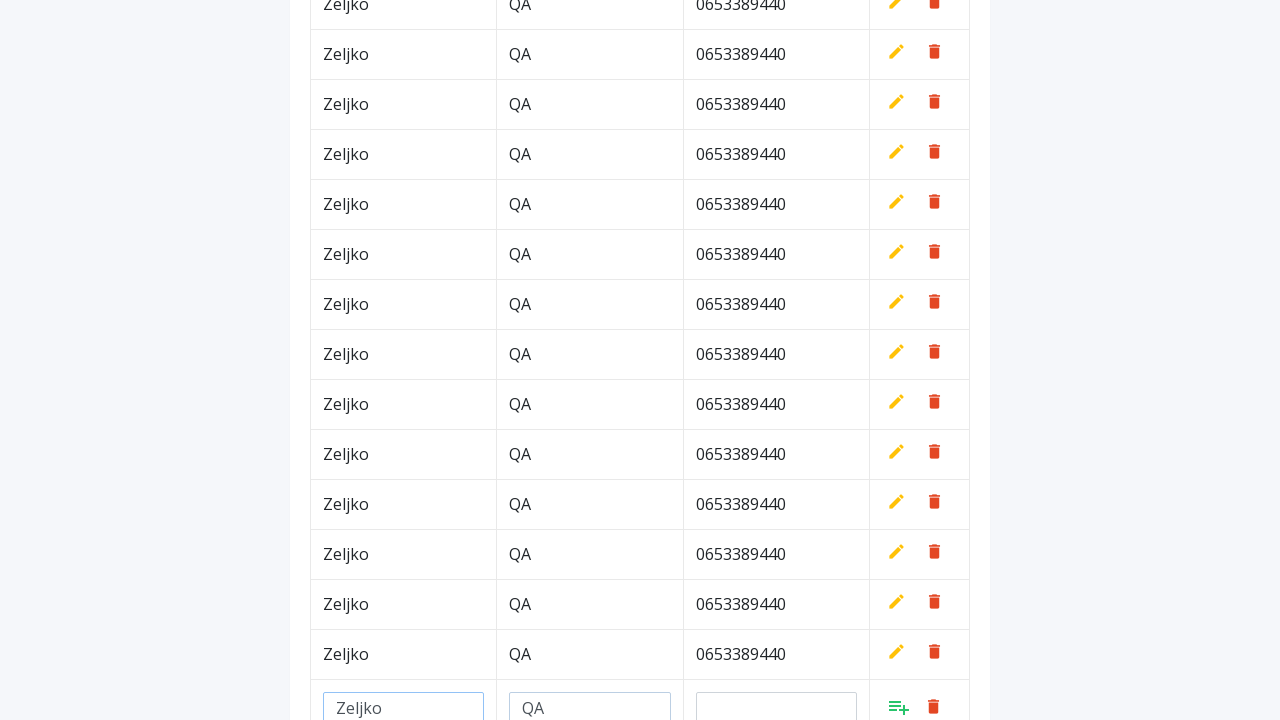

Filled phone field with '0653389440' on #phone
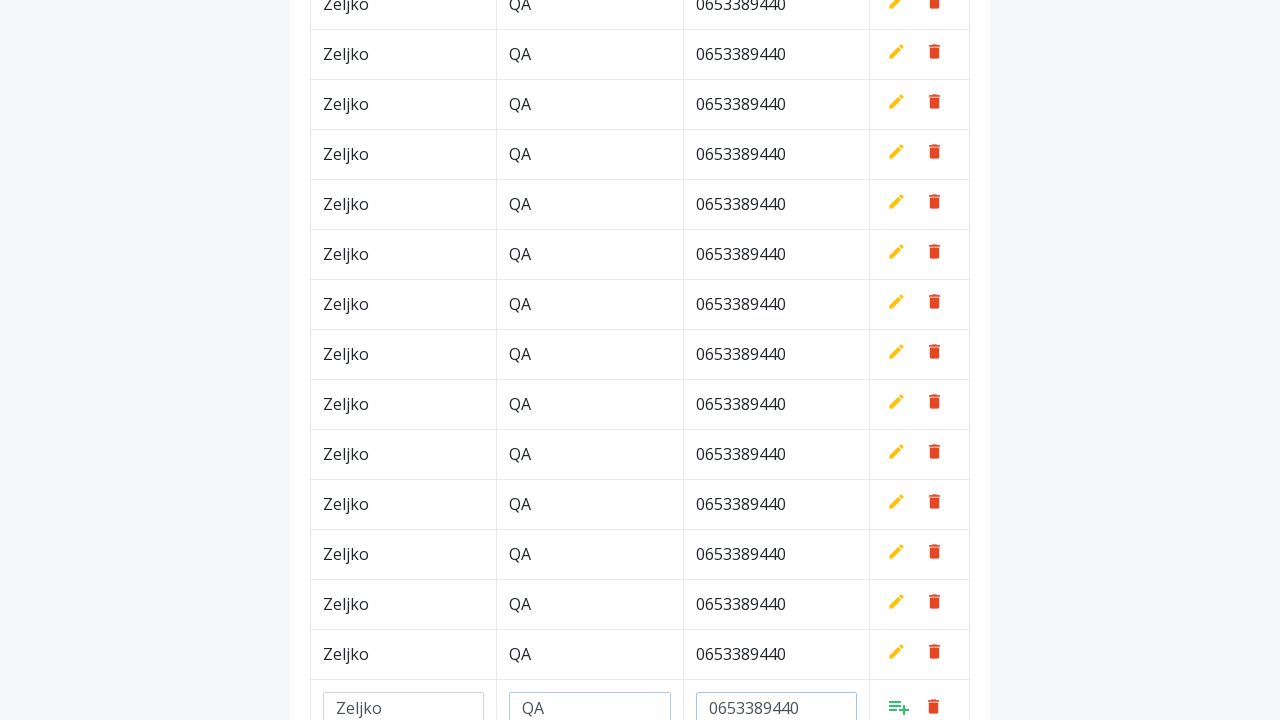

Clicked Add button to save row at (899, 706) on a.add[style*='inline']
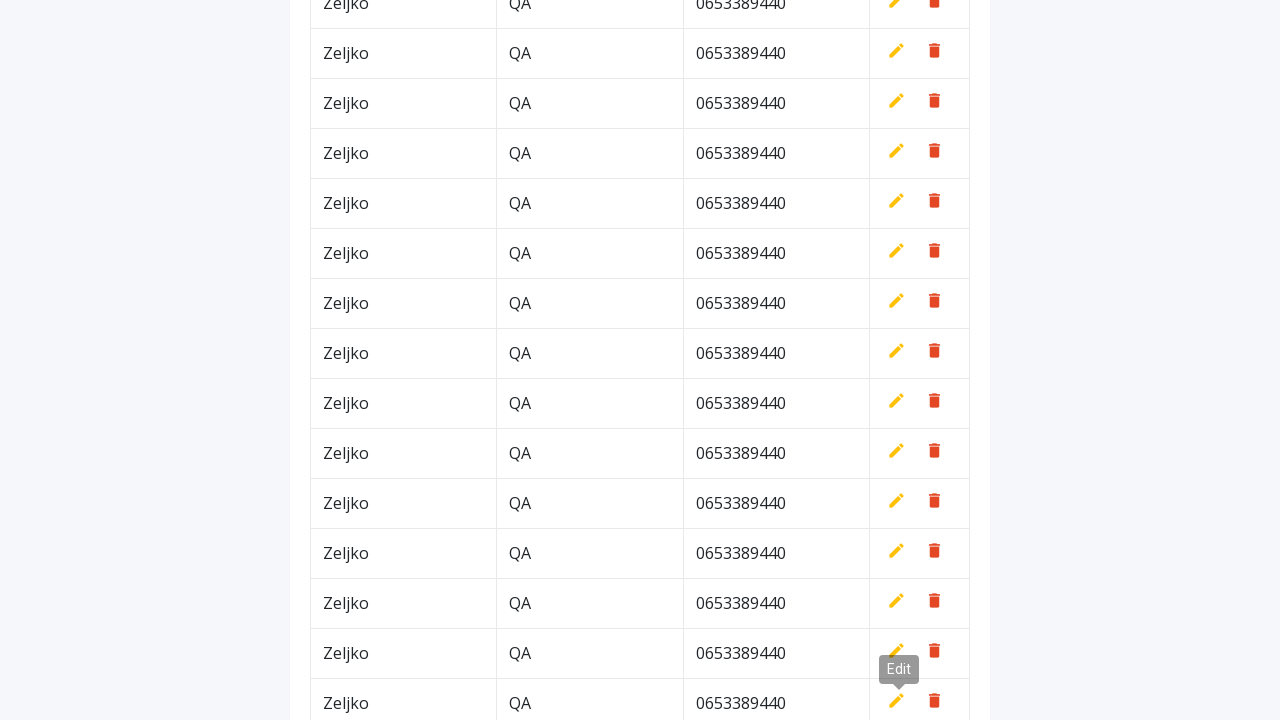

Clicked Add New button at (920, 65) on button.btn
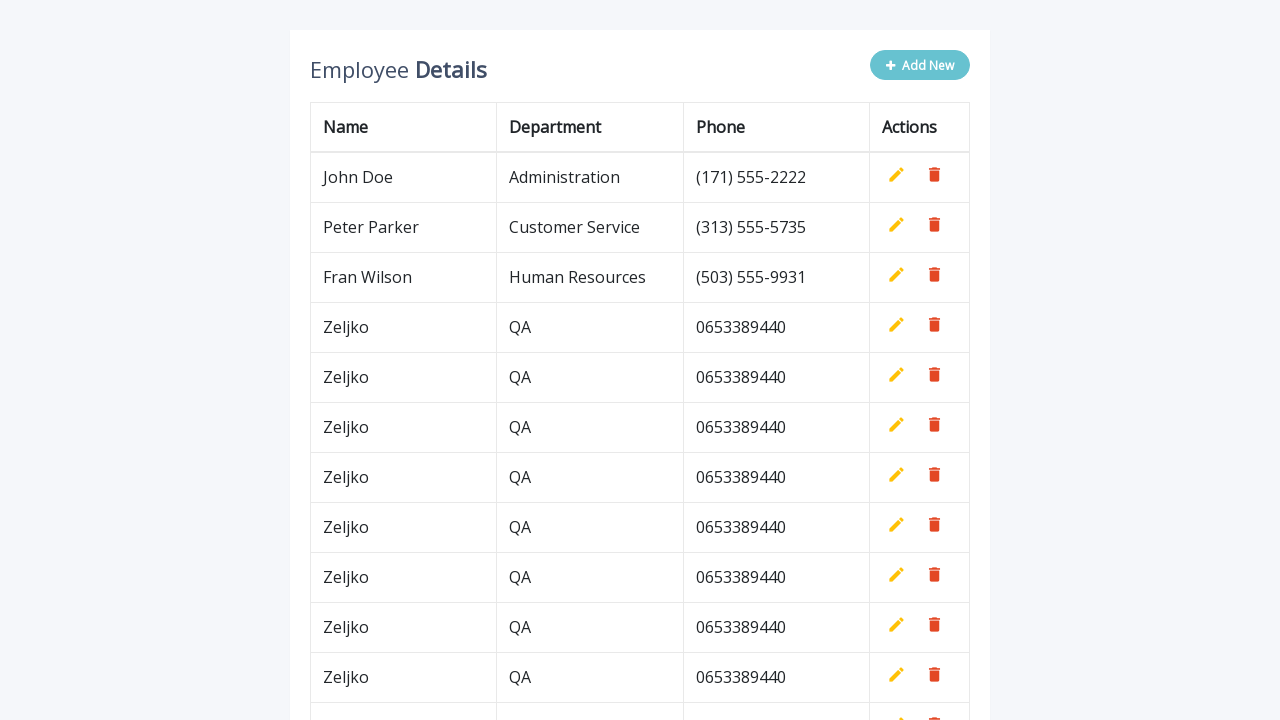

Filled name field with 'Zeljko' on #name
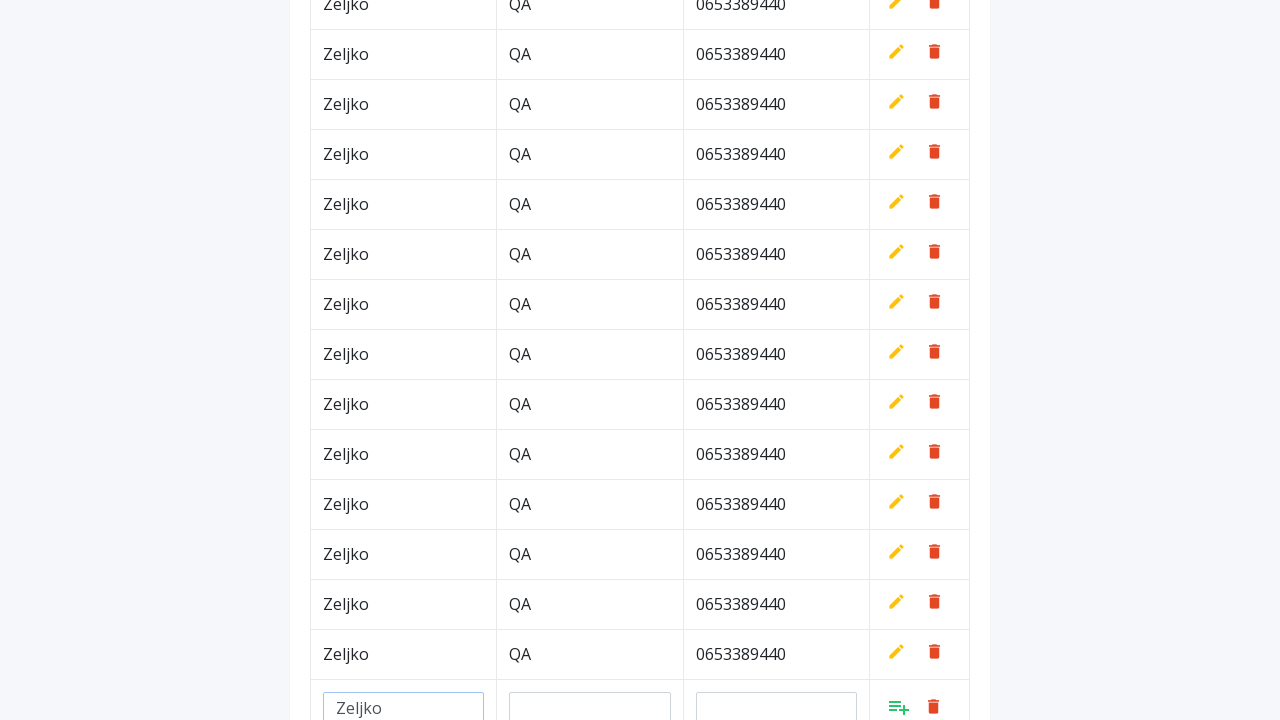

Filled department field with 'QA' on #department
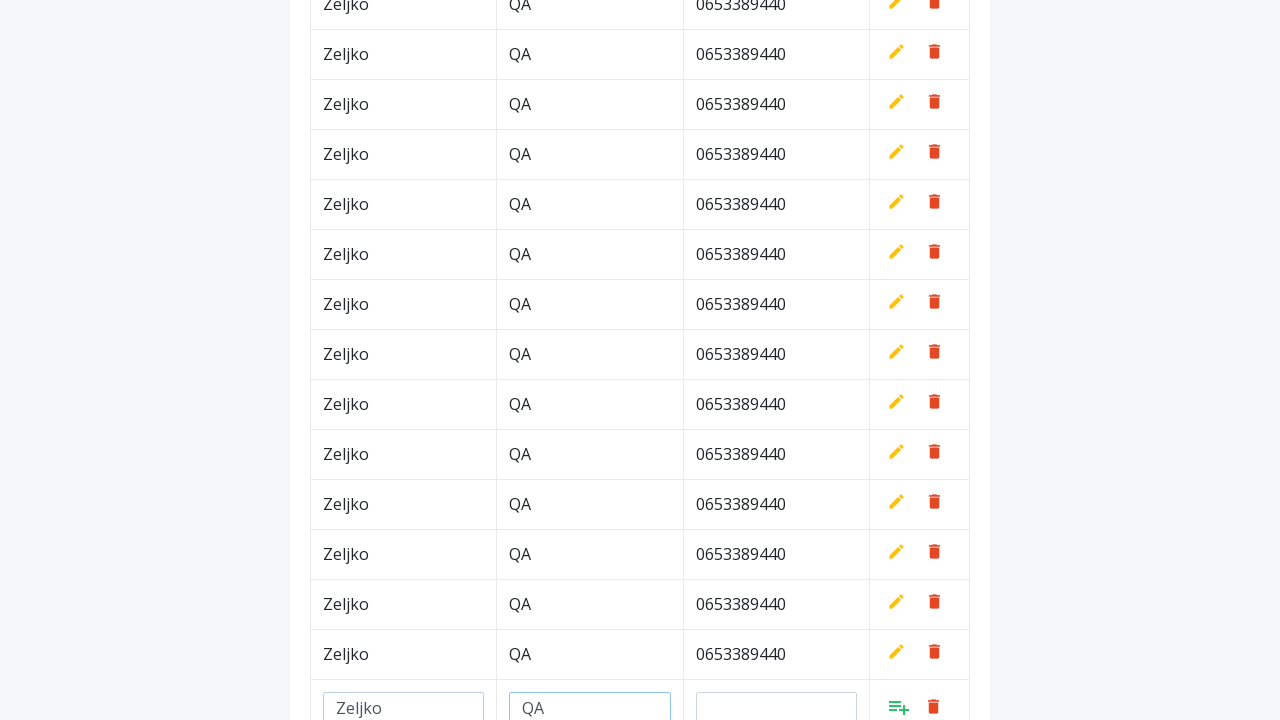

Filled phone field with '0653389440' on #phone
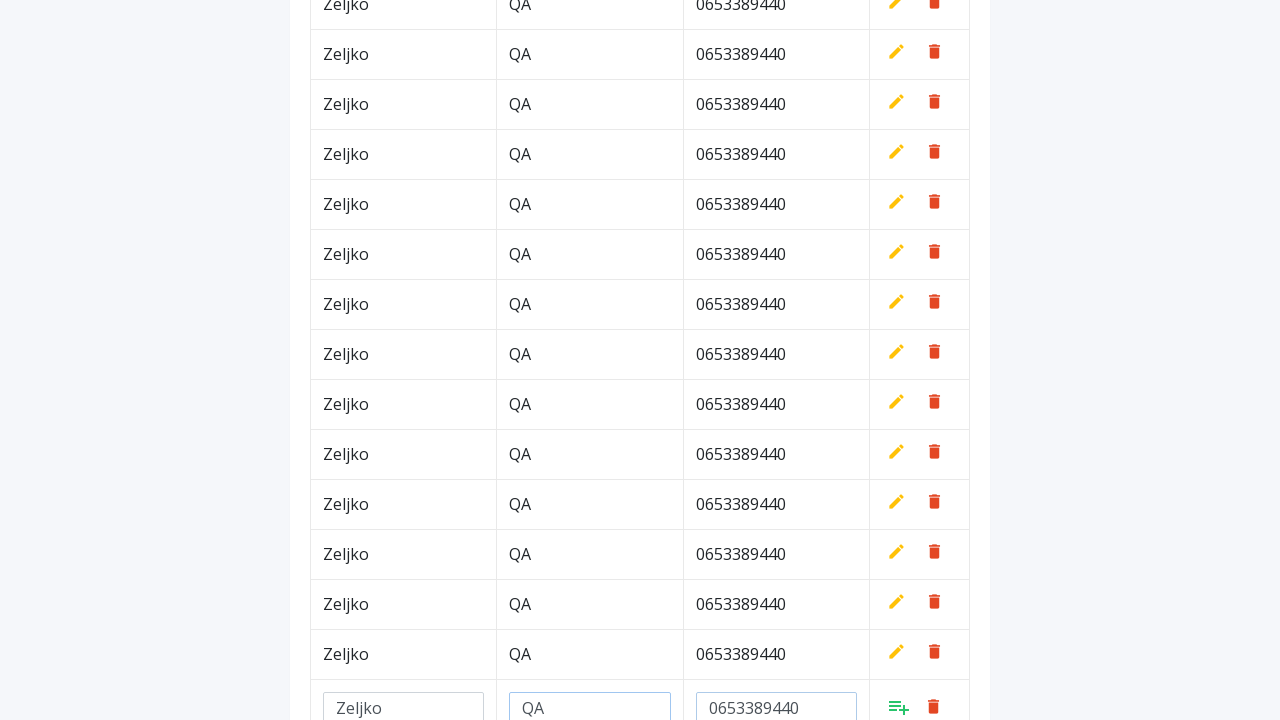

Clicked Add button to save row at (899, 706) on a.add[style*='inline']
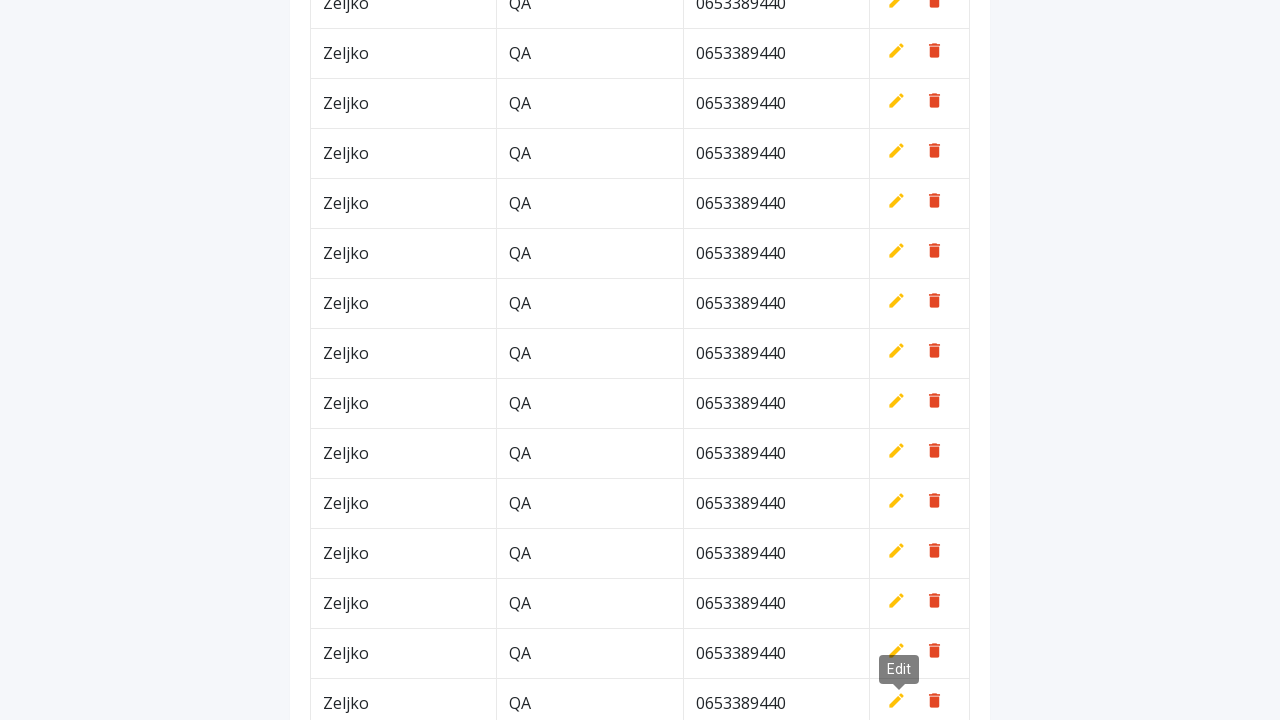

Clicked Add New button at (920, 65) on button.btn
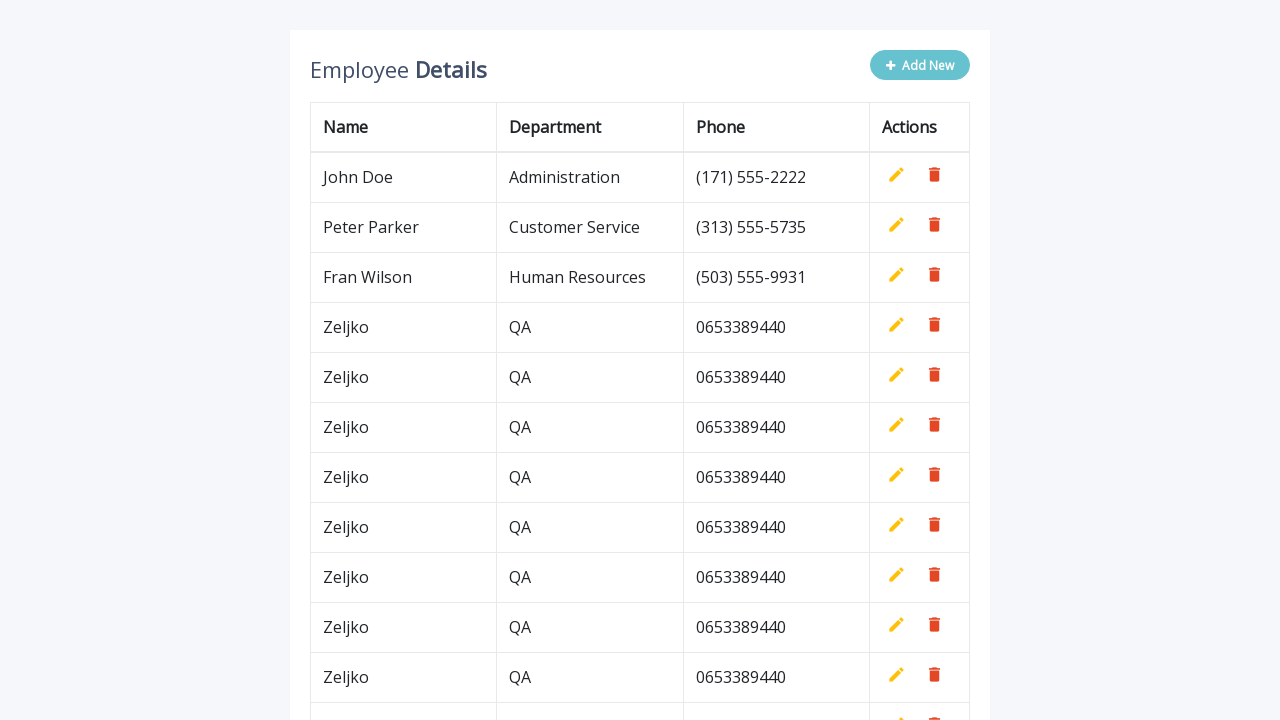

Filled name field with 'Zeljko' on #name
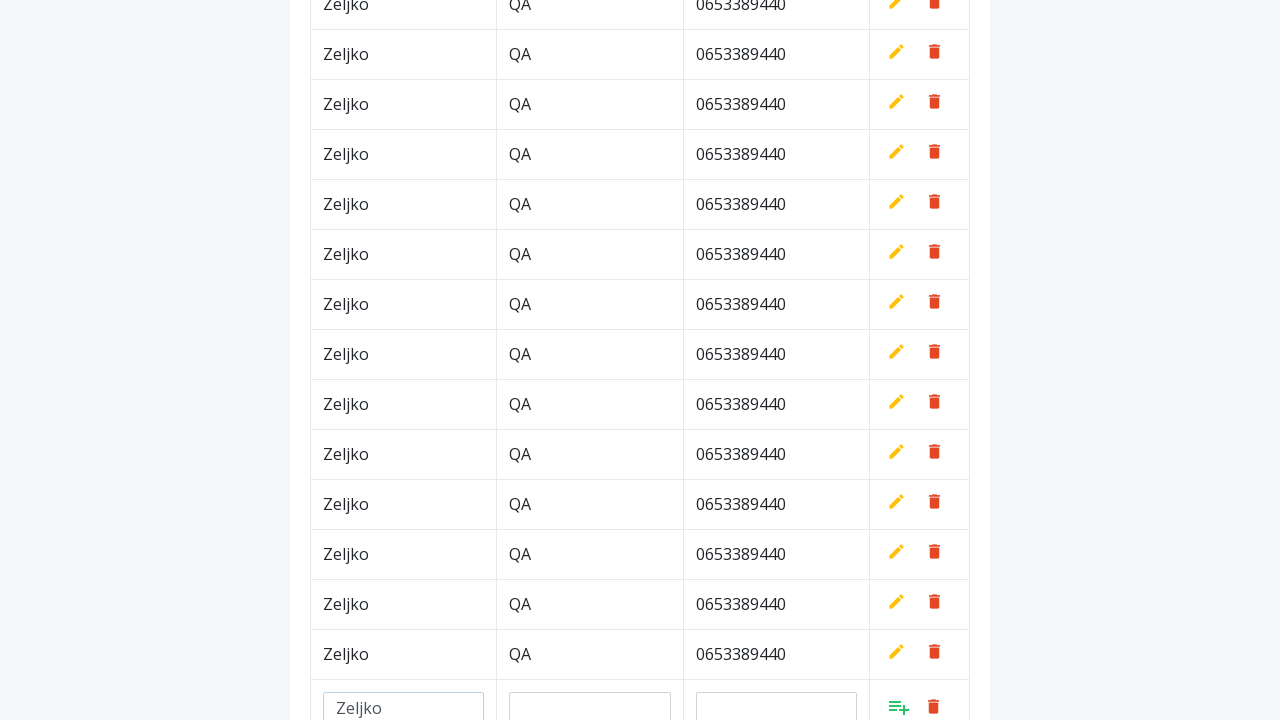

Filled department field with 'QA' on #department
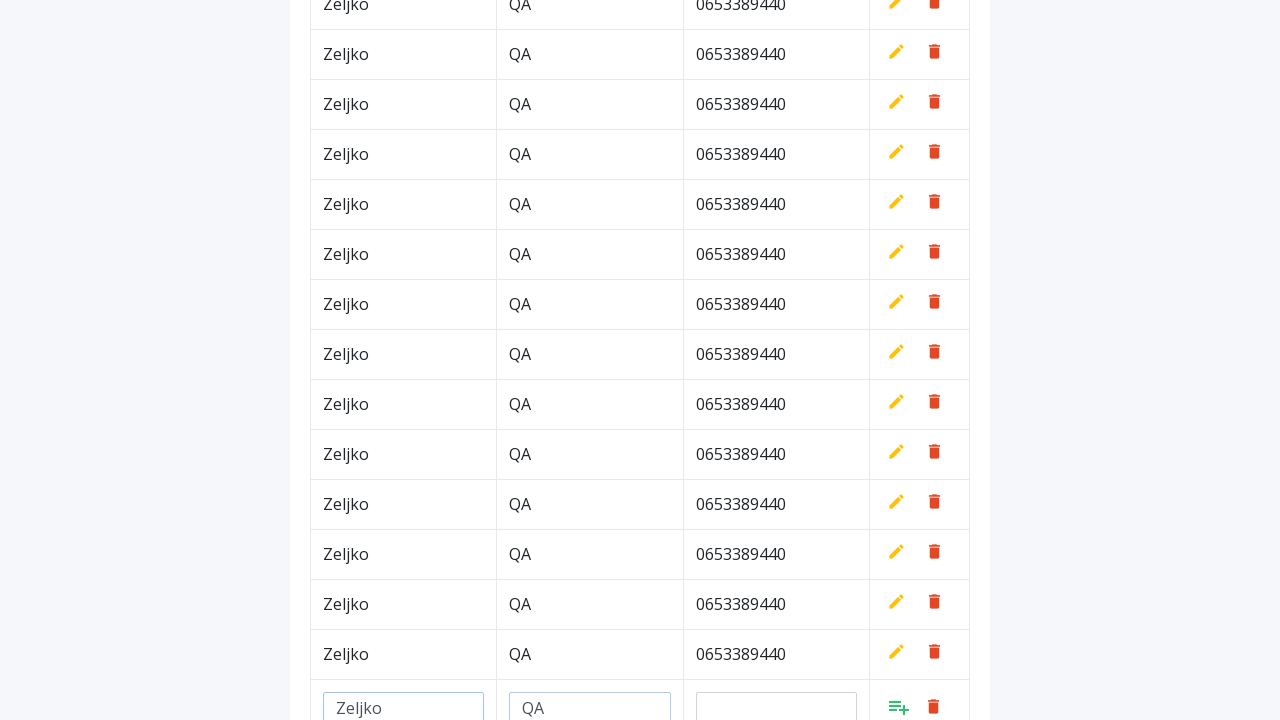

Filled phone field with '0653389440' on #phone
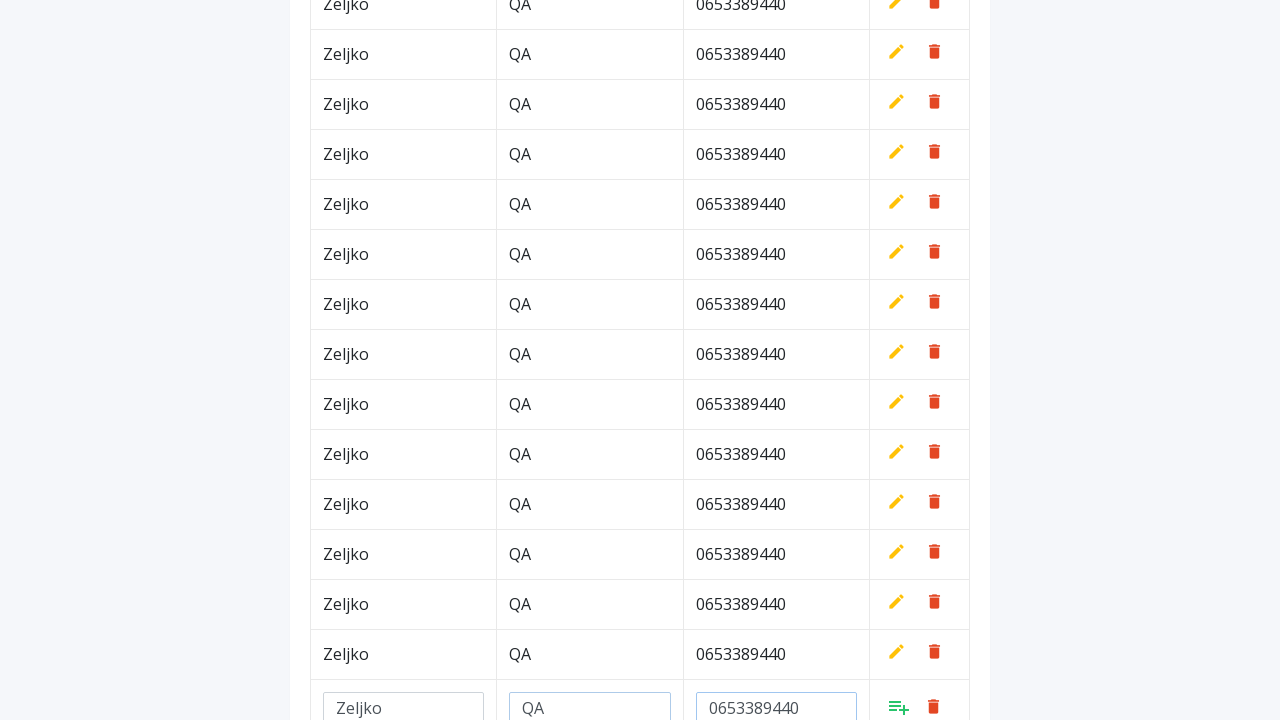

Clicked Add button to save row at (899, 706) on a.add[style*='inline']
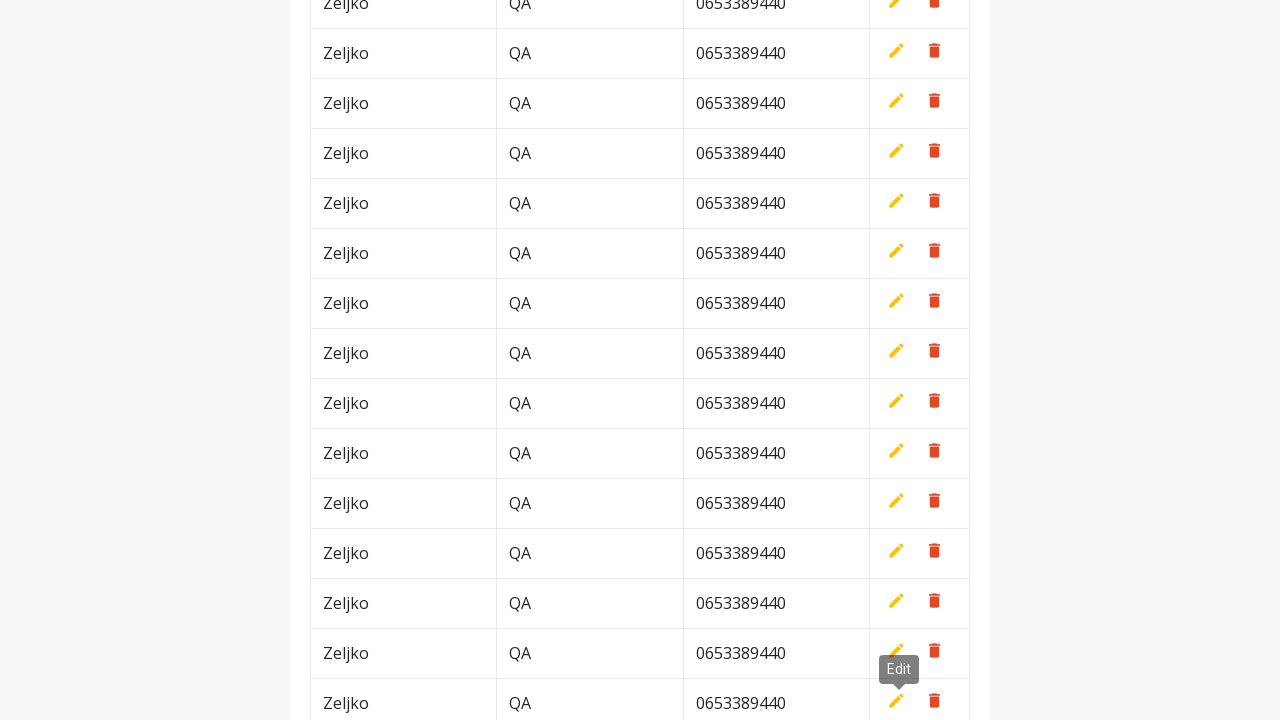

Clicked Add New button at (920, 65) on button.btn
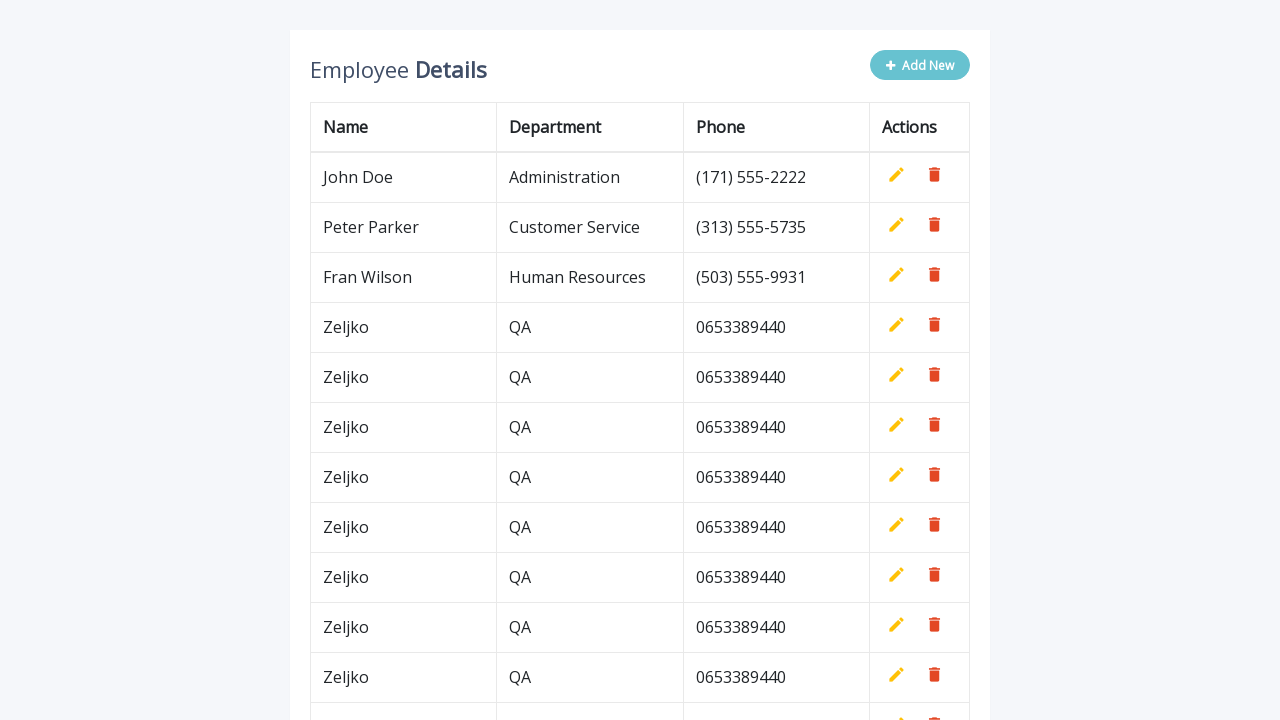

Filled name field with 'Zeljko' on #name
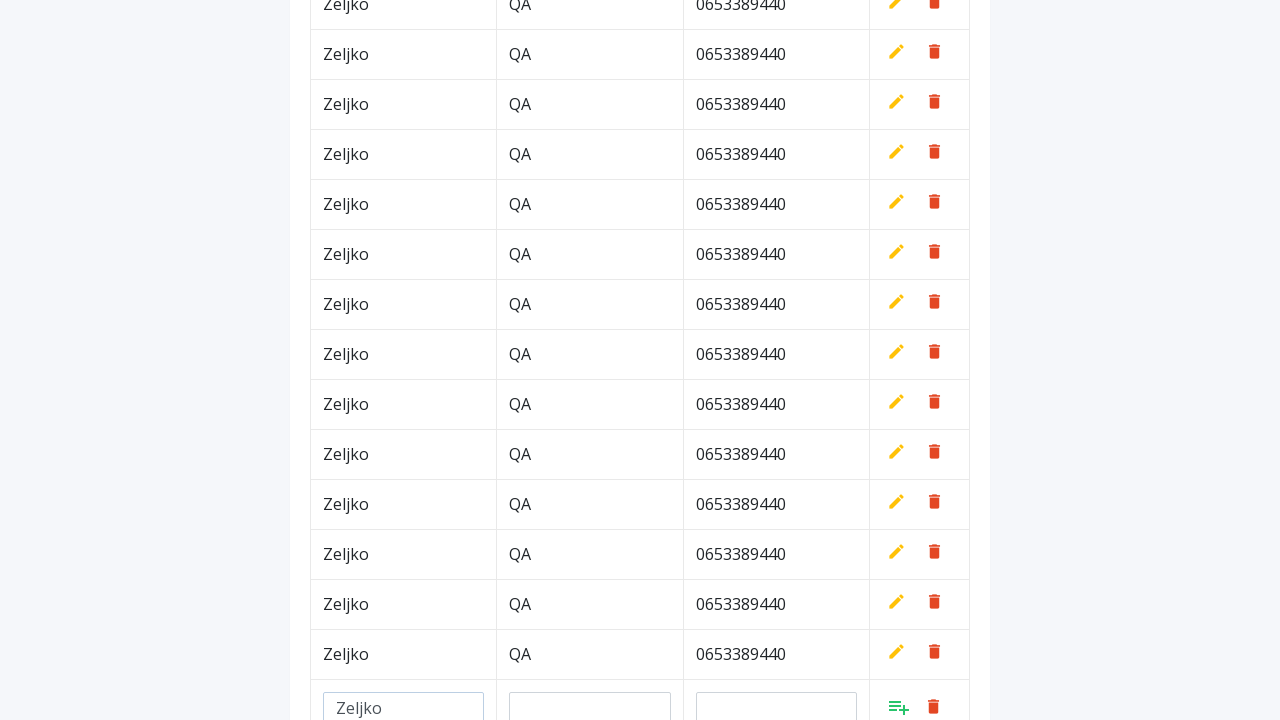

Filled department field with 'QA' on #department
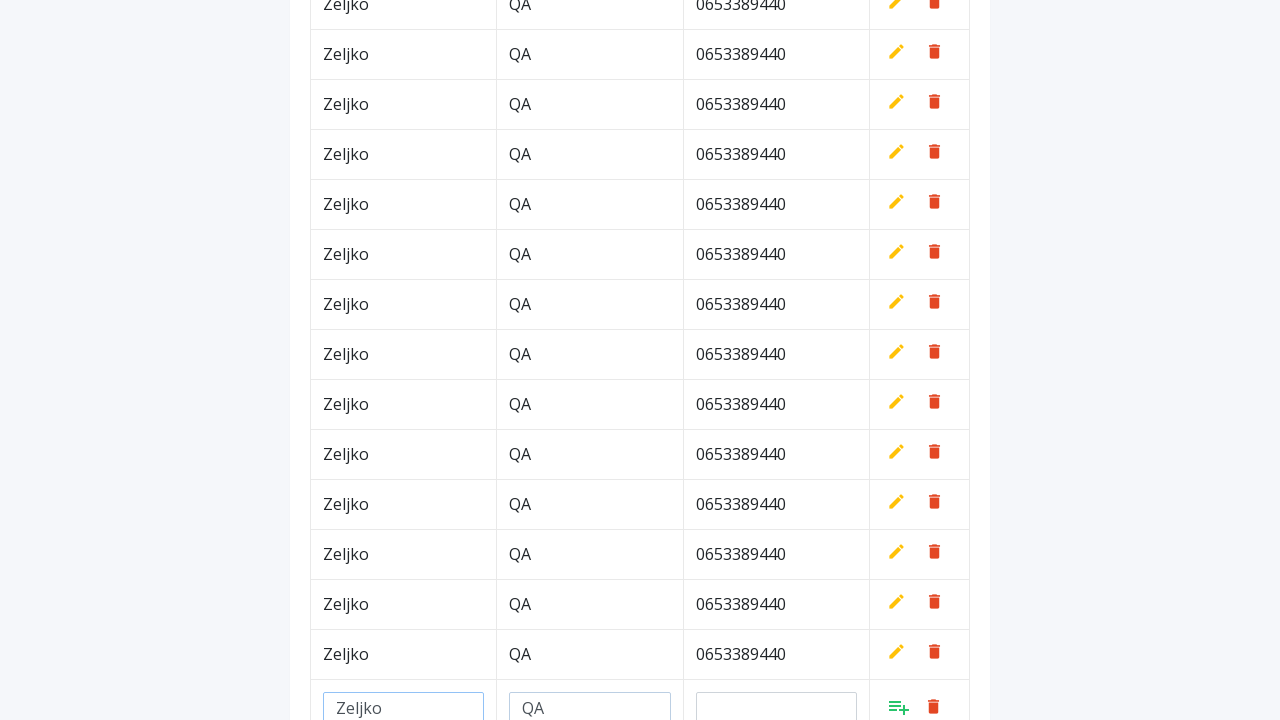

Filled phone field with '0653389440' on #phone
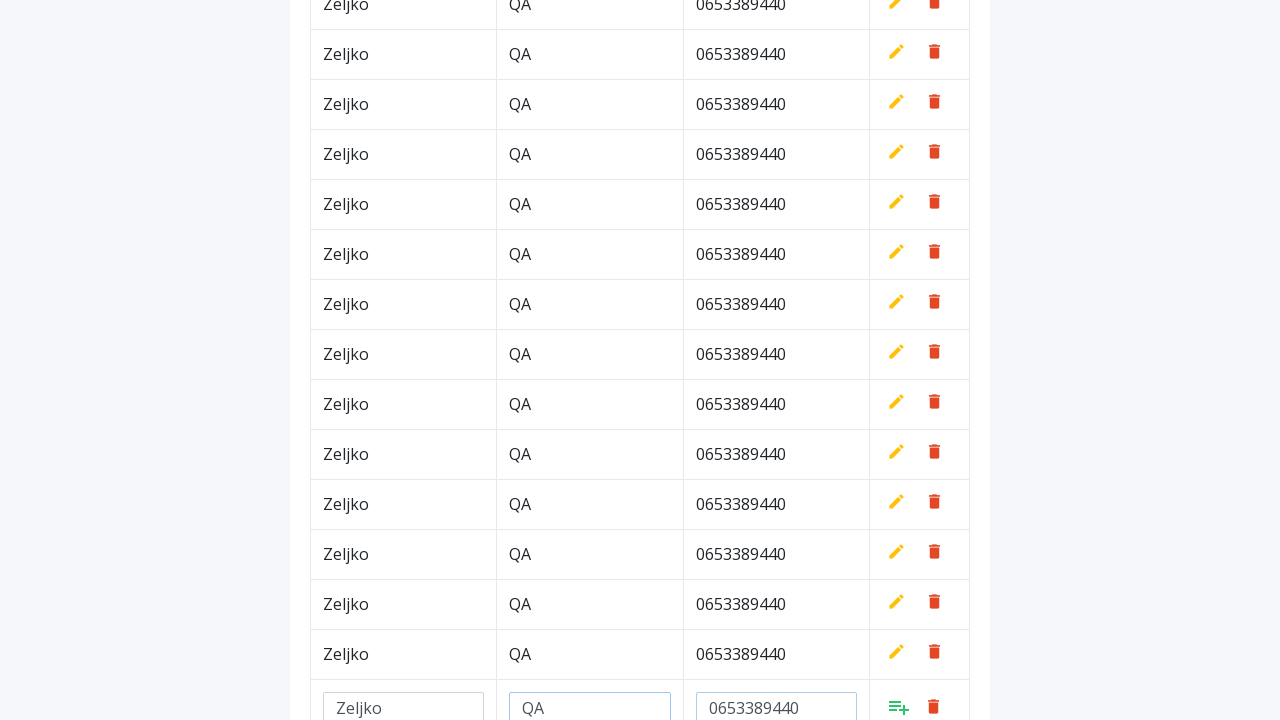

Clicked Add button to save row at (899, 706) on a.add[style*='inline']
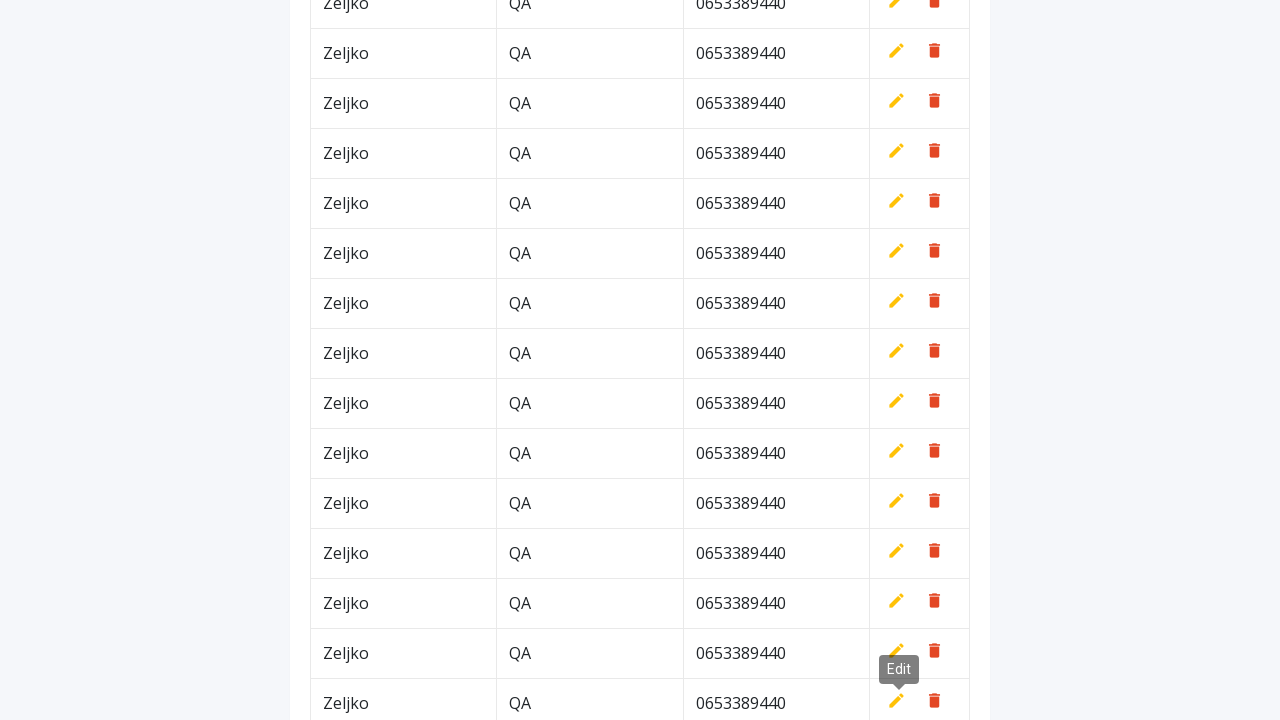

Clicked Add New button at (920, 65) on button.btn
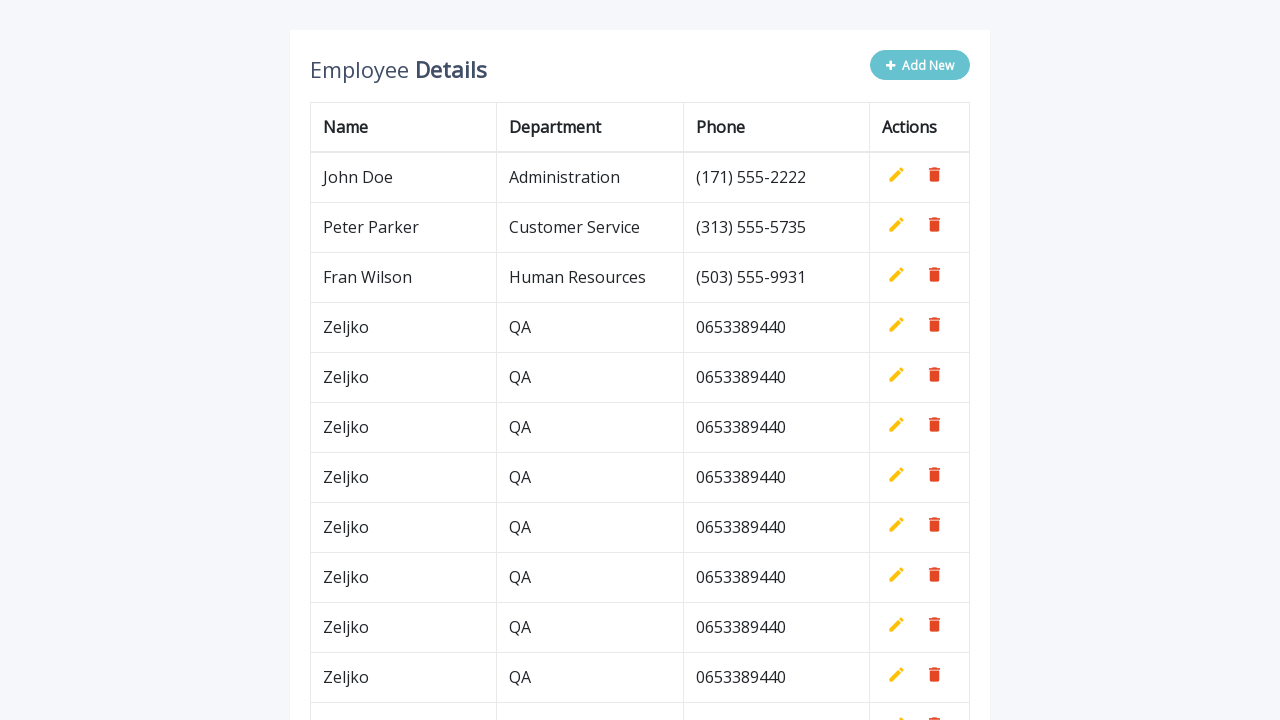

Filled name field with 'Zeljko' on #name
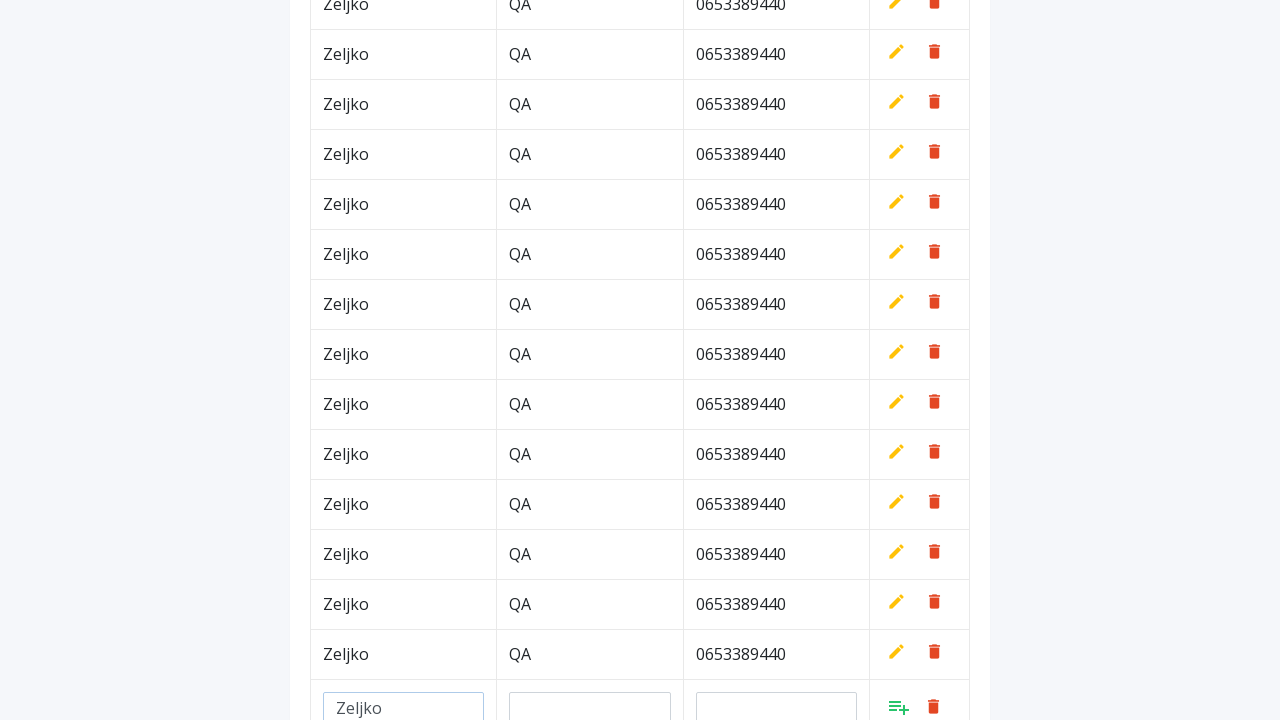

Filled department field with 'QA' on #department
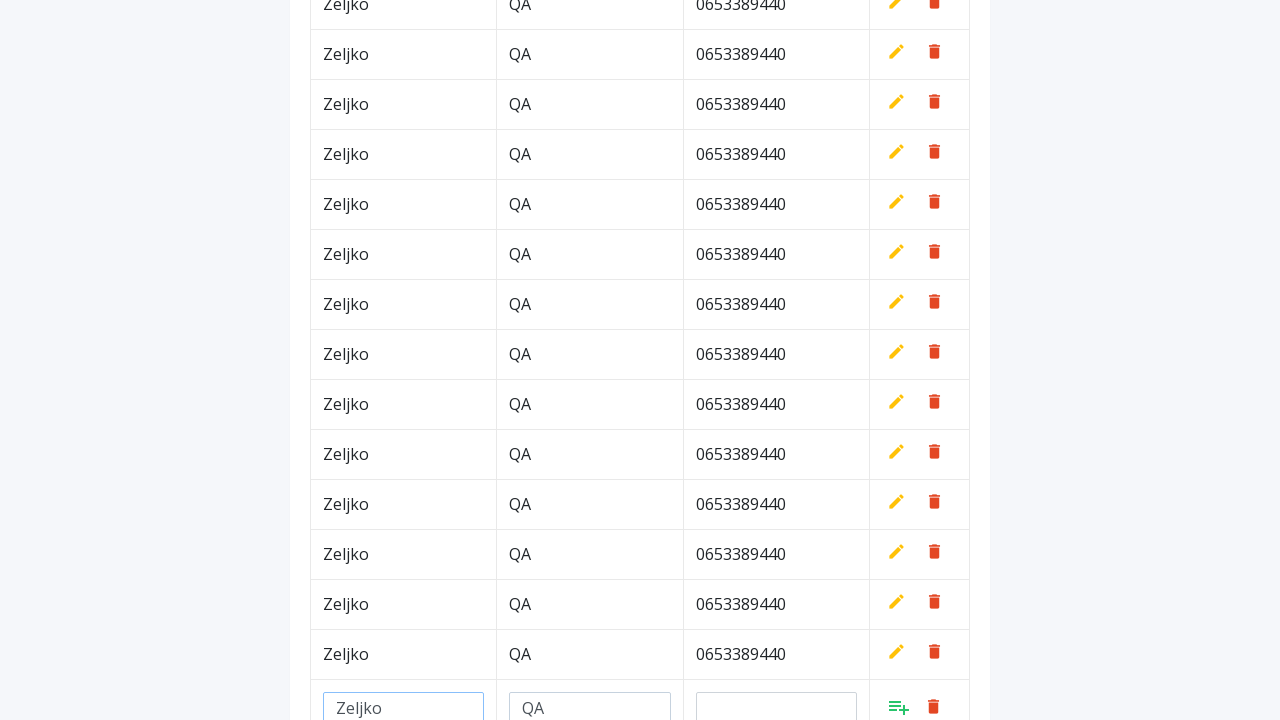

Filled phone field with '0653389440' on #phone
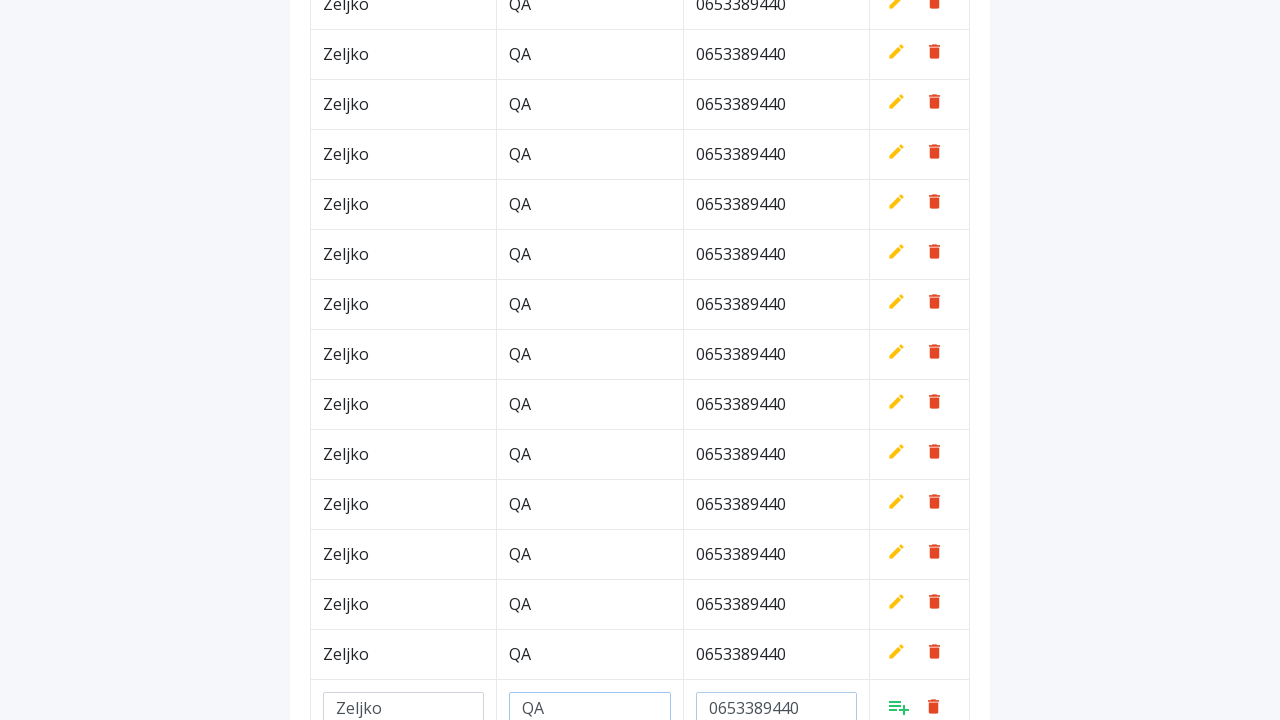

Clicked Add button to save row at (899, 706) on a.add[style*='inline']
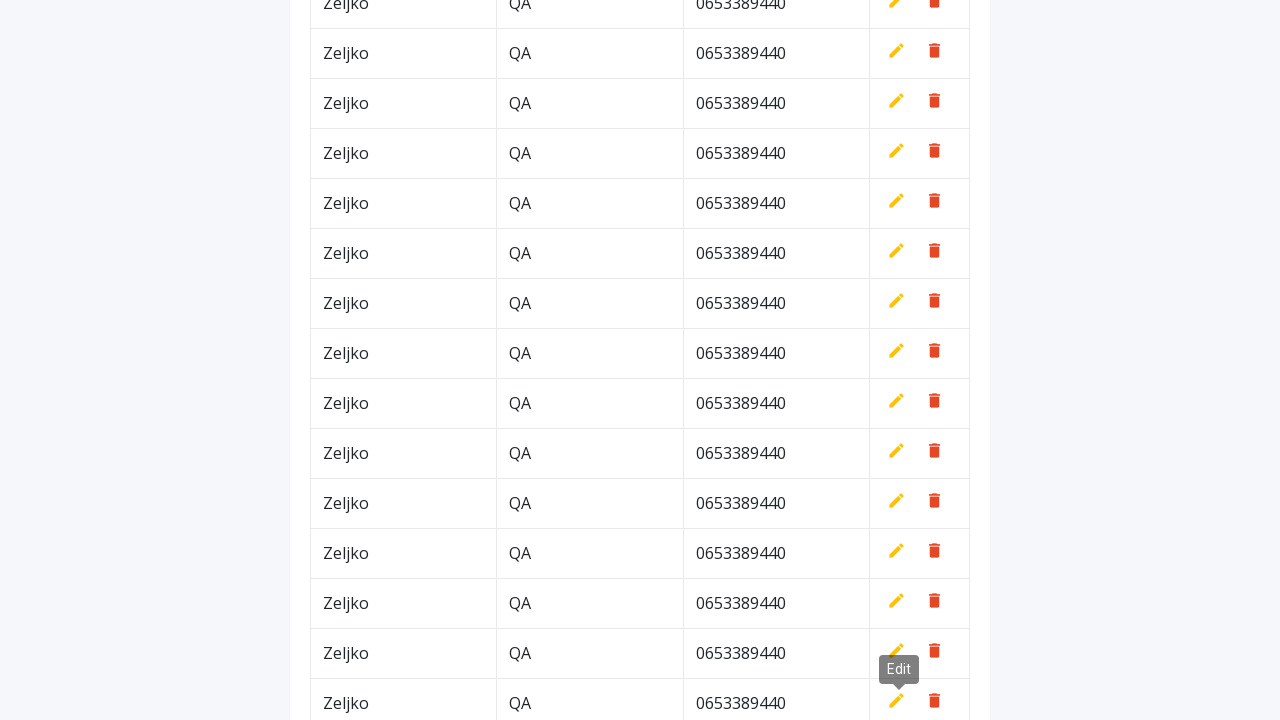

Clicked Add New button at (920, 65) on button.btn
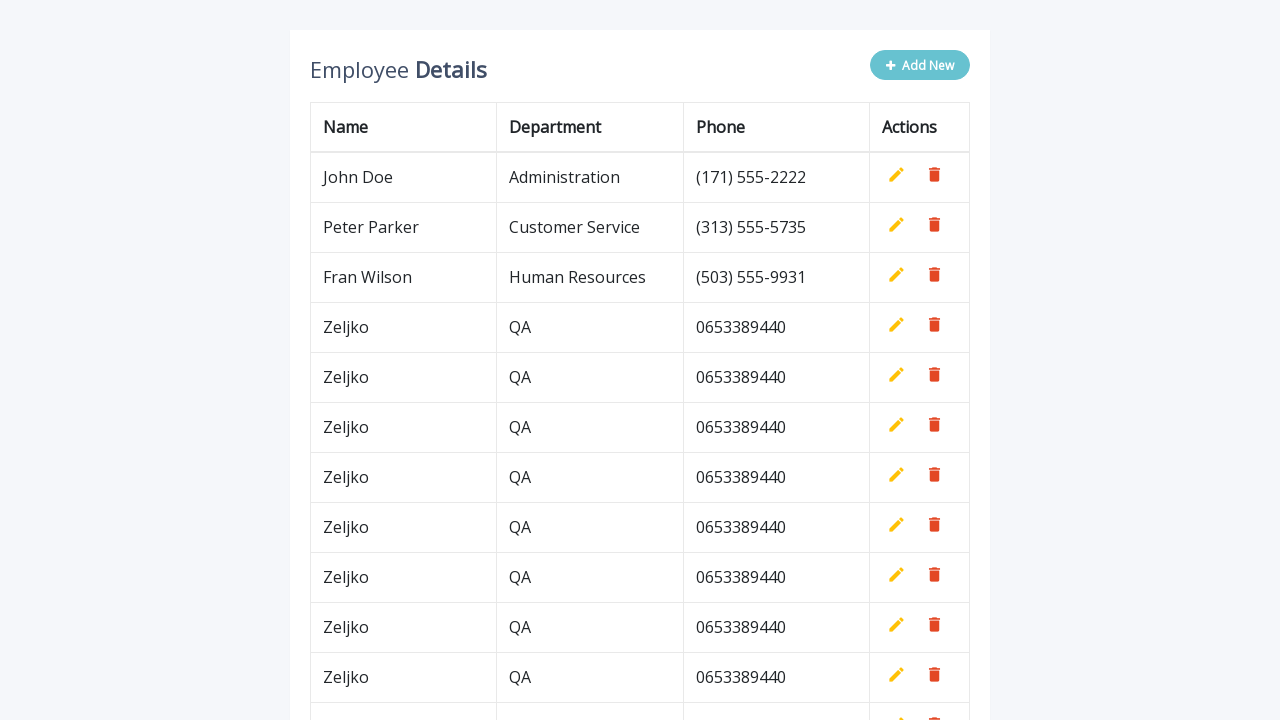

Filled name field with 'Zeljko' on #name
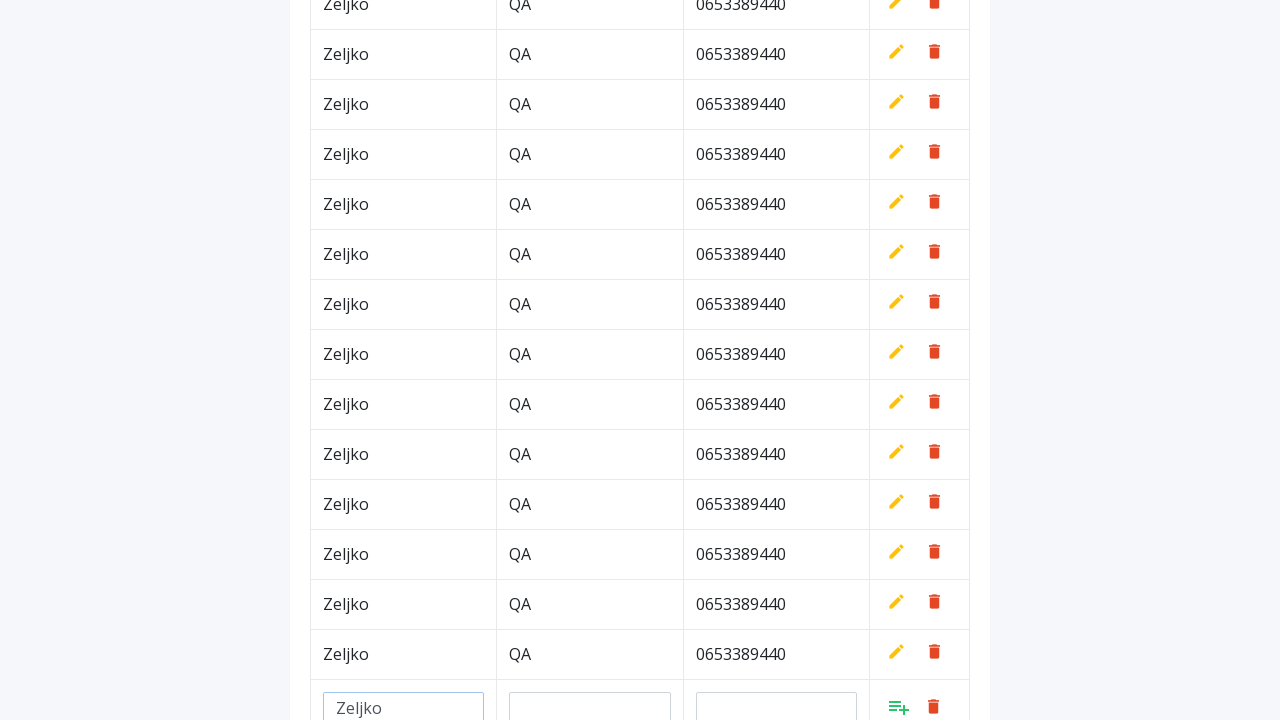

Filled department field with 'QA' on #department
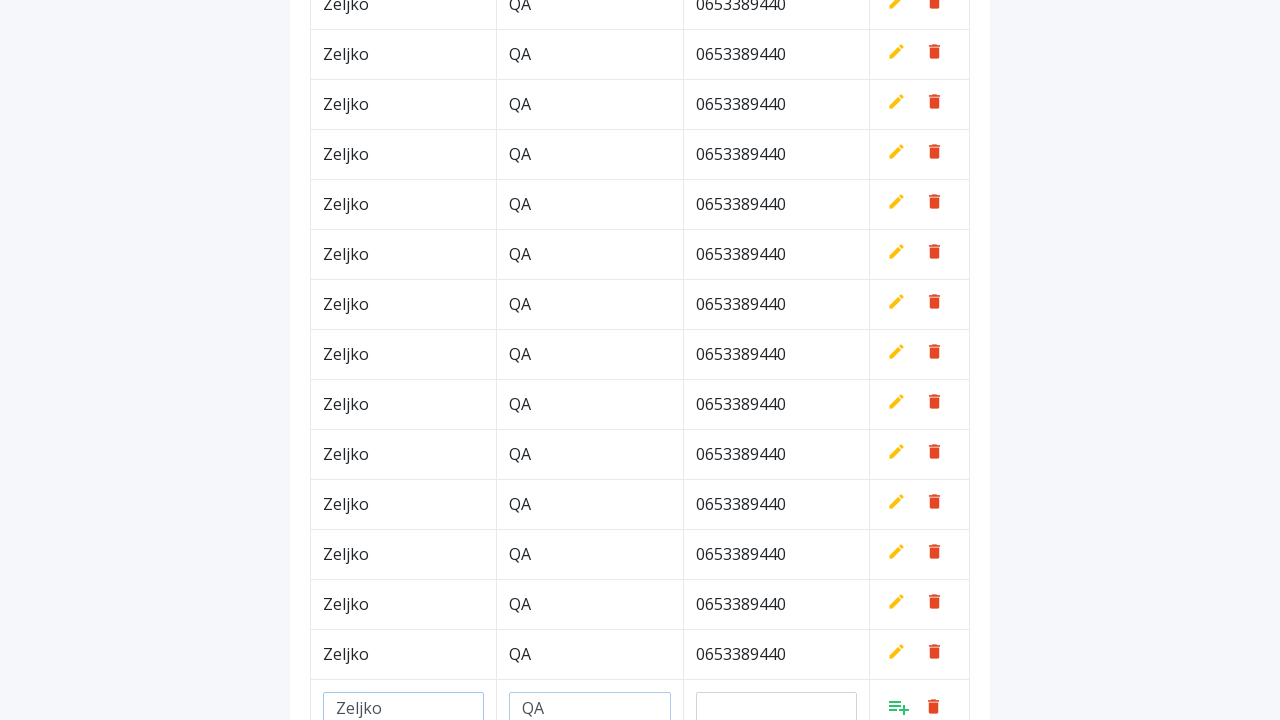

Filled phone field with '0653389440' on #phone
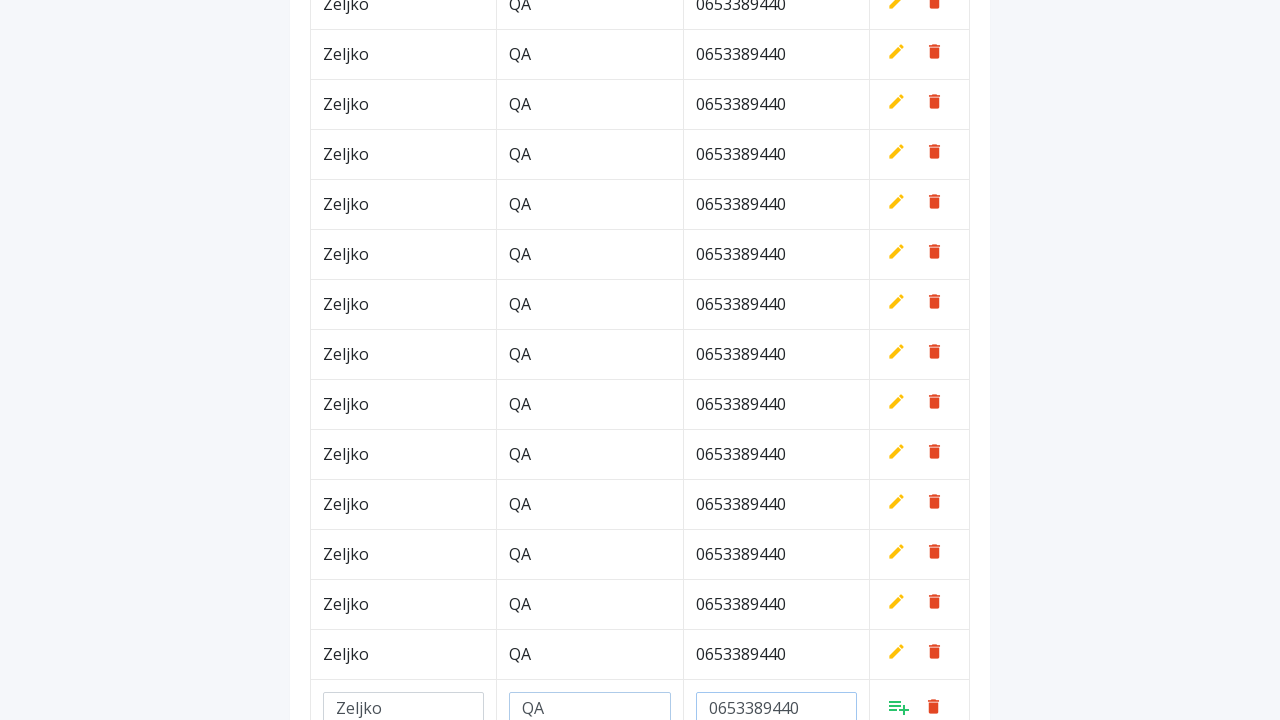

Clicked Add button to save row at (899, 706) on a.add[style*='inline']
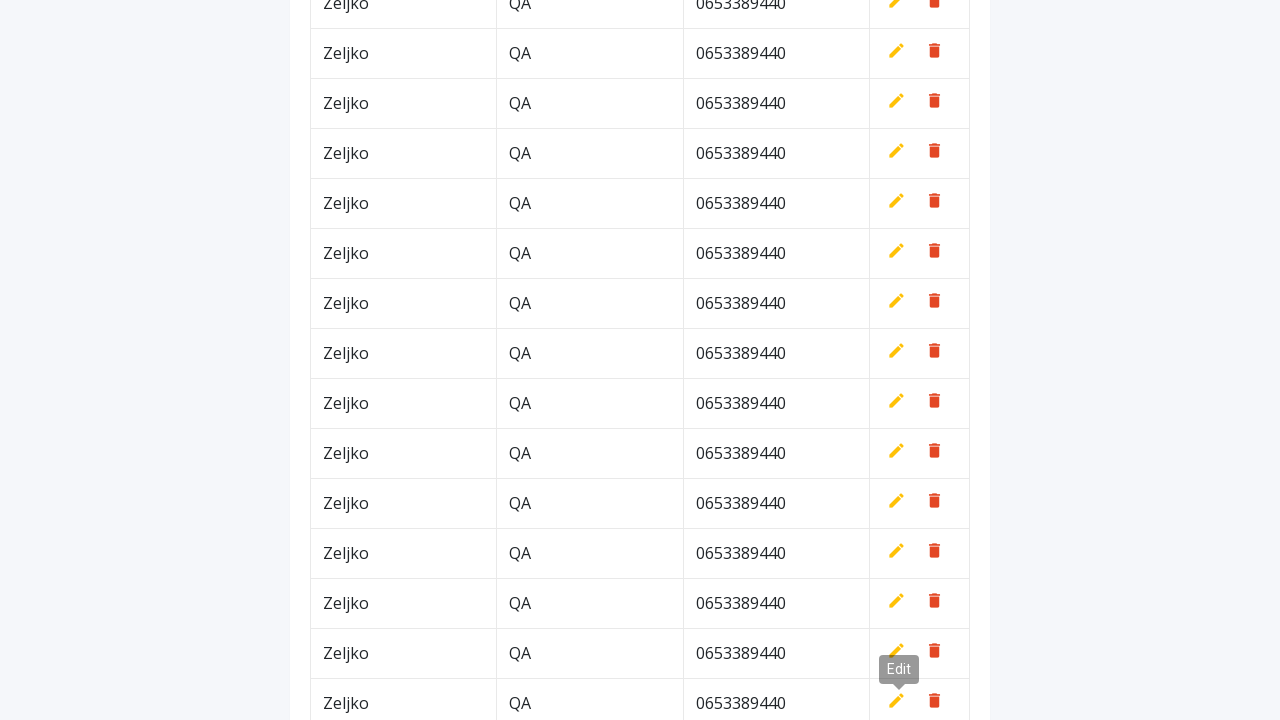

Clicked Add New button at (920, 65) on button.btn
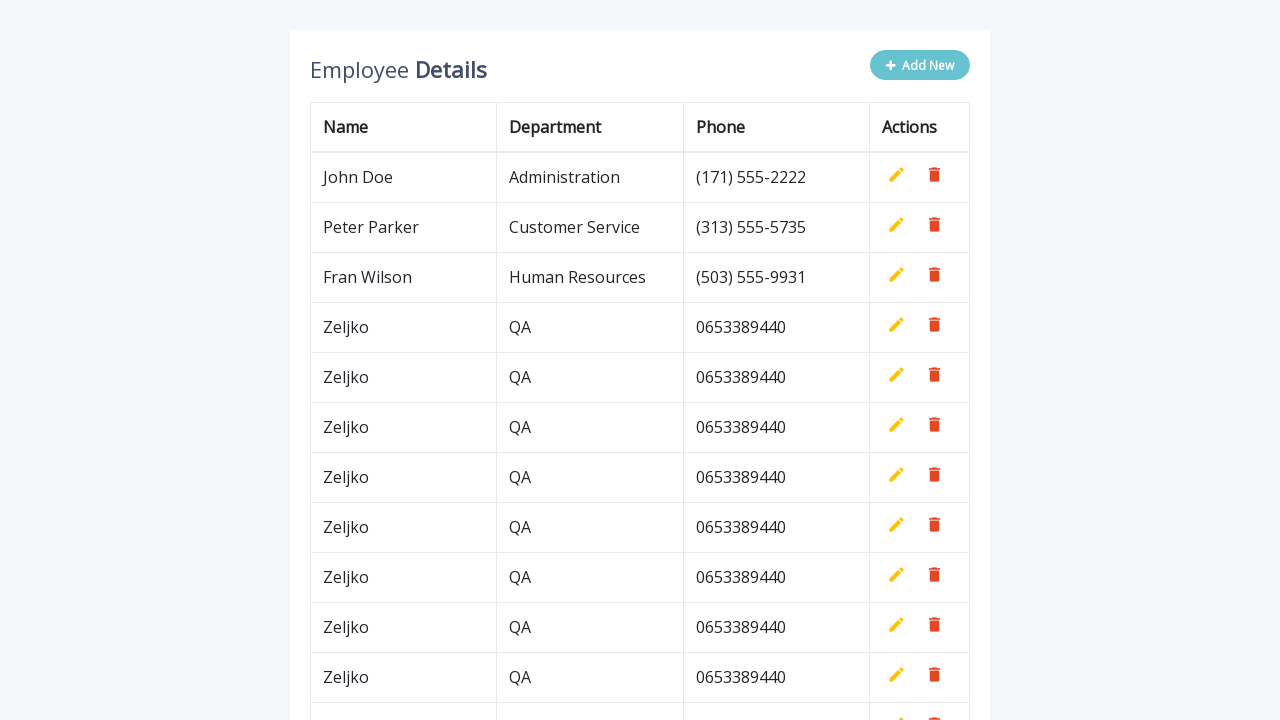

Filled name field with 'Zeljko' on #name
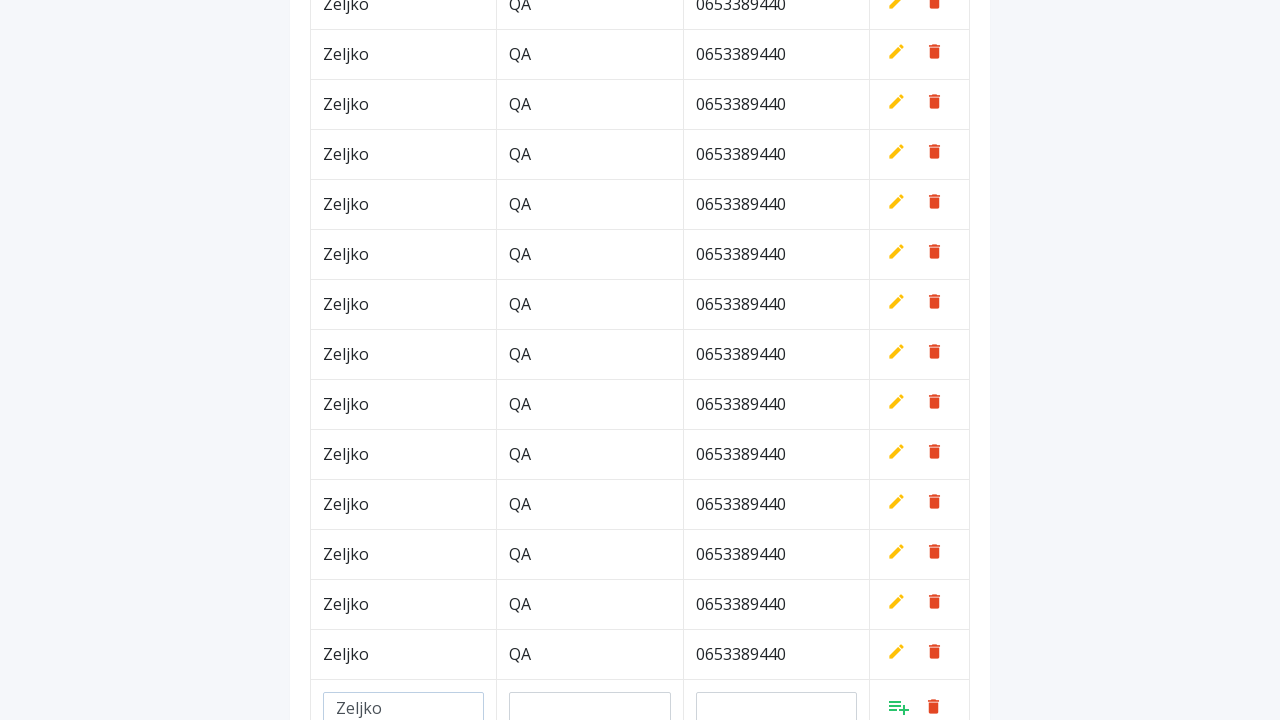

Filled department field with 'QA' on #department
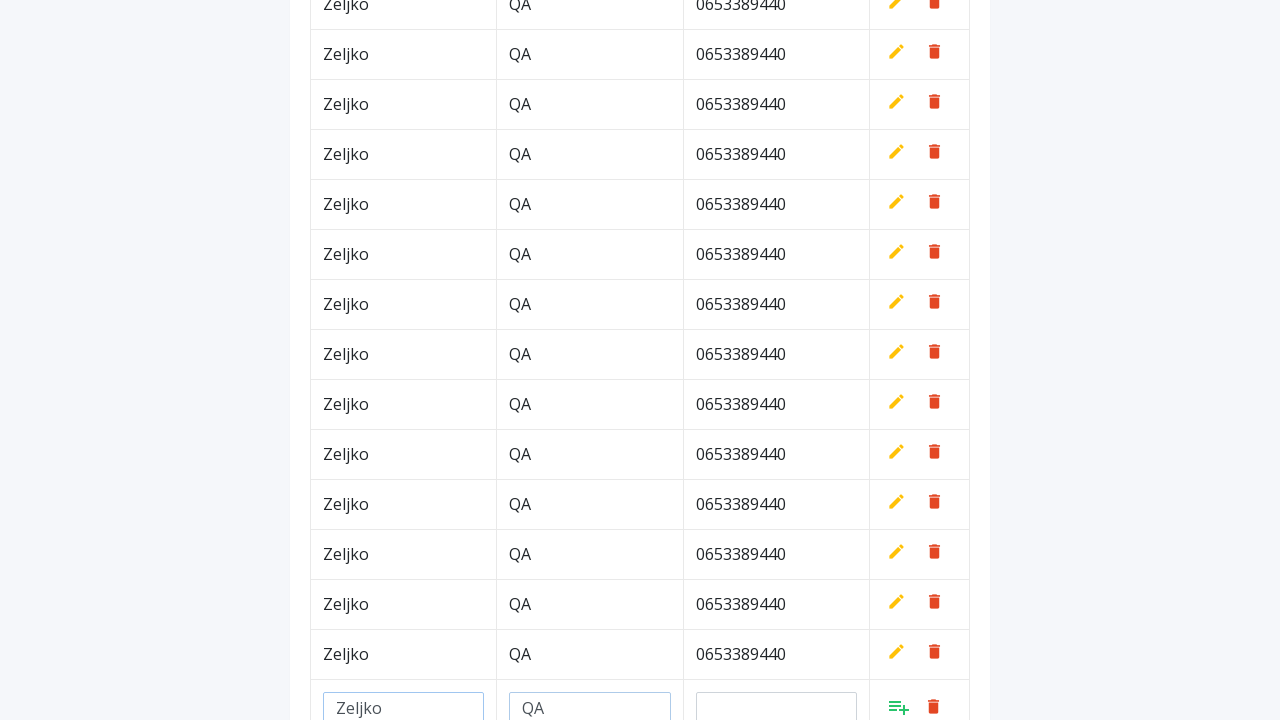

Filled phone field with '0653389440' on #phone
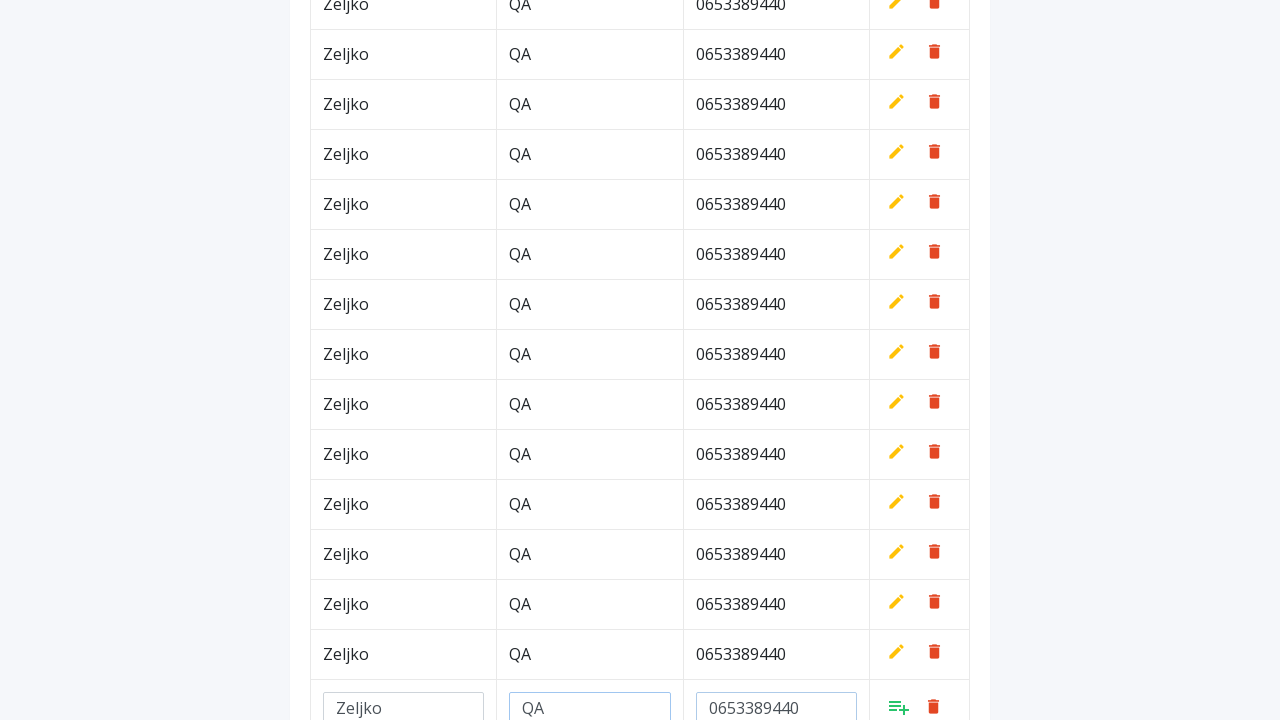

Clicked Add button to save row at (899, 706) on a.add[style*='inline']
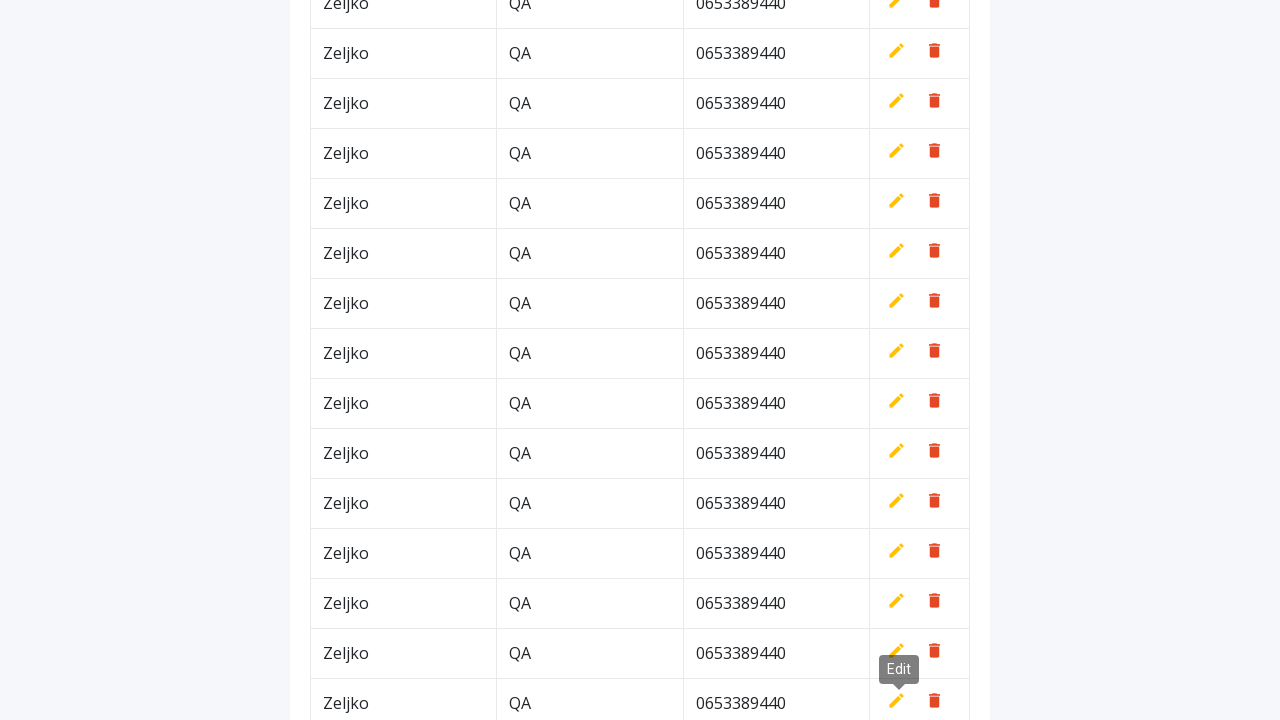

Clicked Add New button at (920, 65) on button.btn
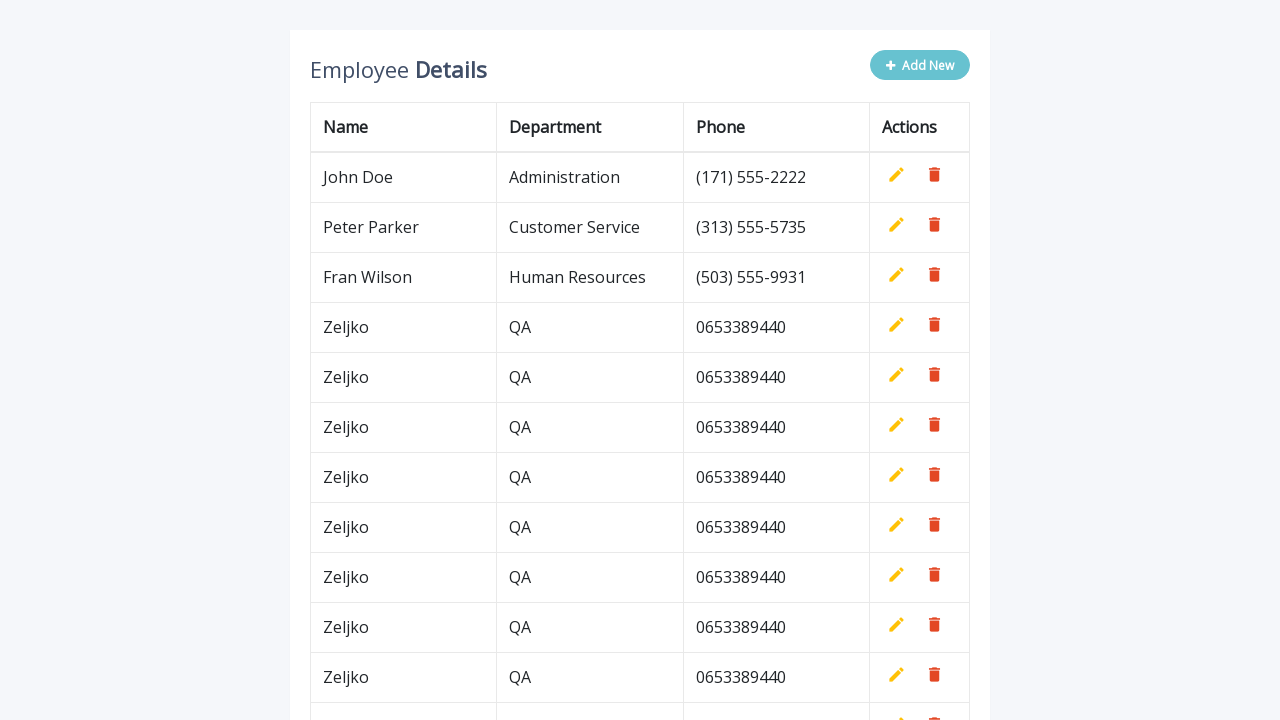

Filled name field with 'Zeljko' on #name
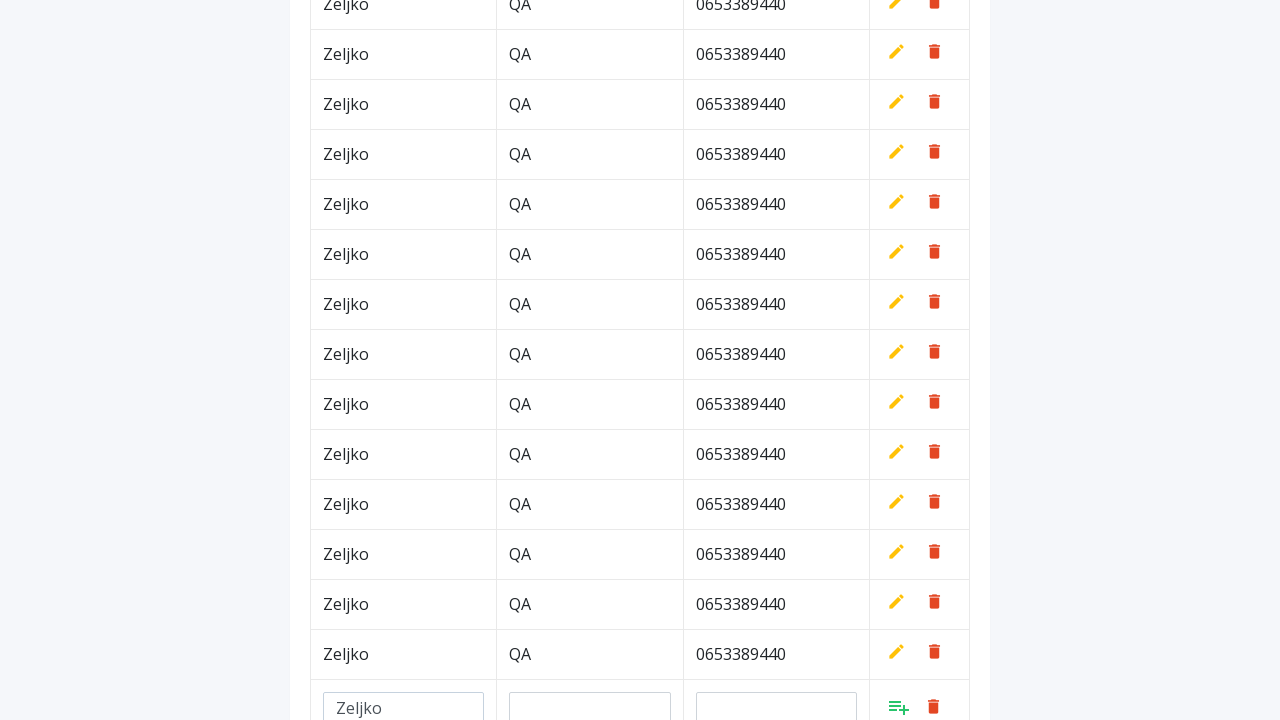

Filled department field with 'QA' on #department
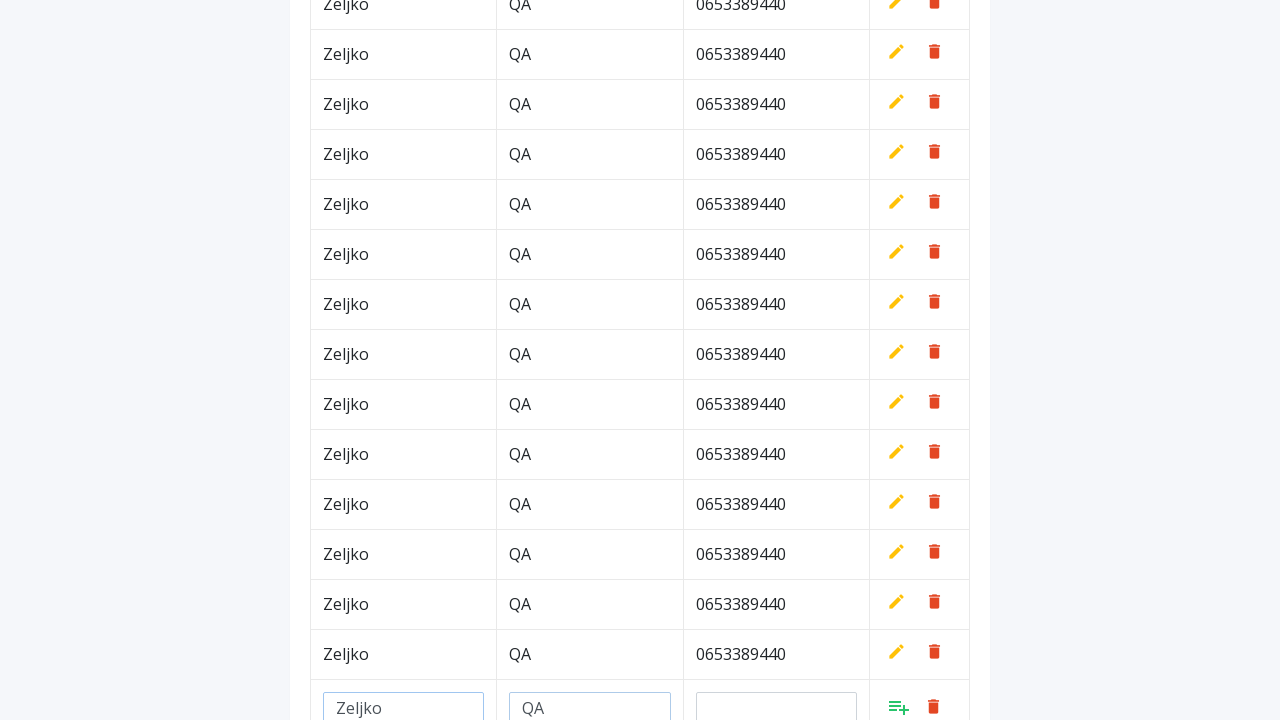

Filled phone field with '0653389440' on #phone
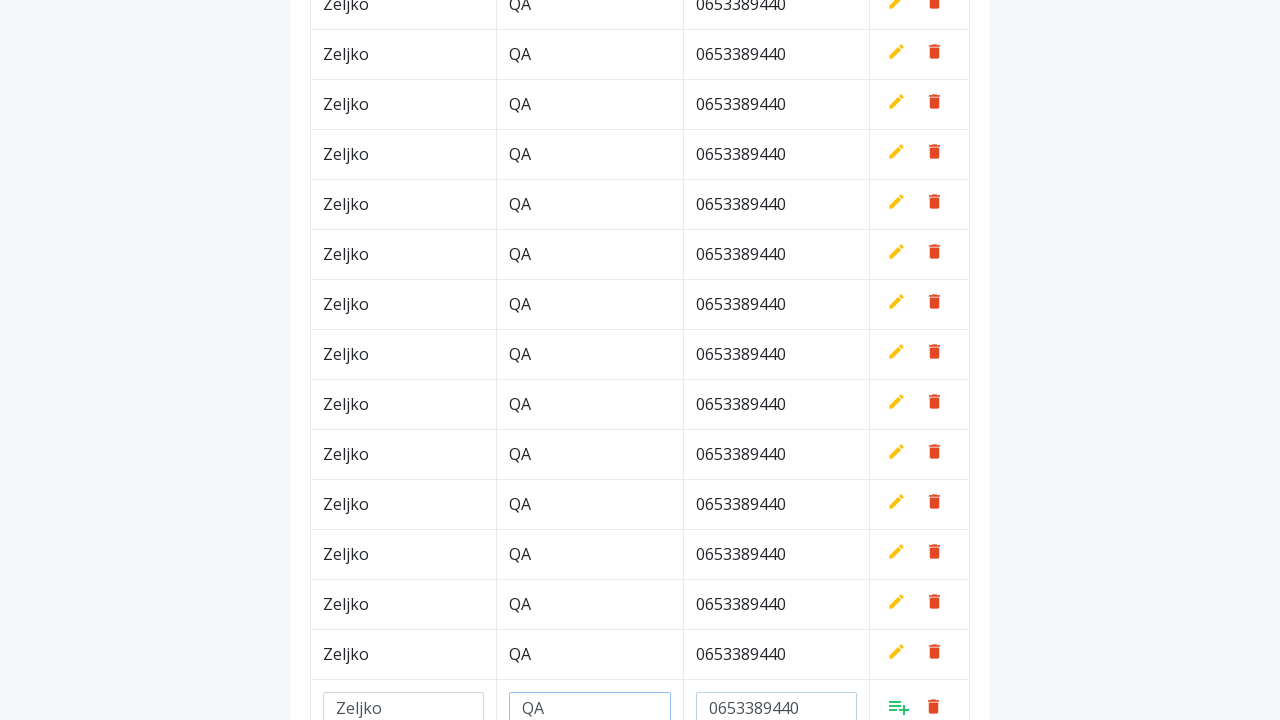

Clicked Add button to save row at (899, 706) on a.add[style*='inline']
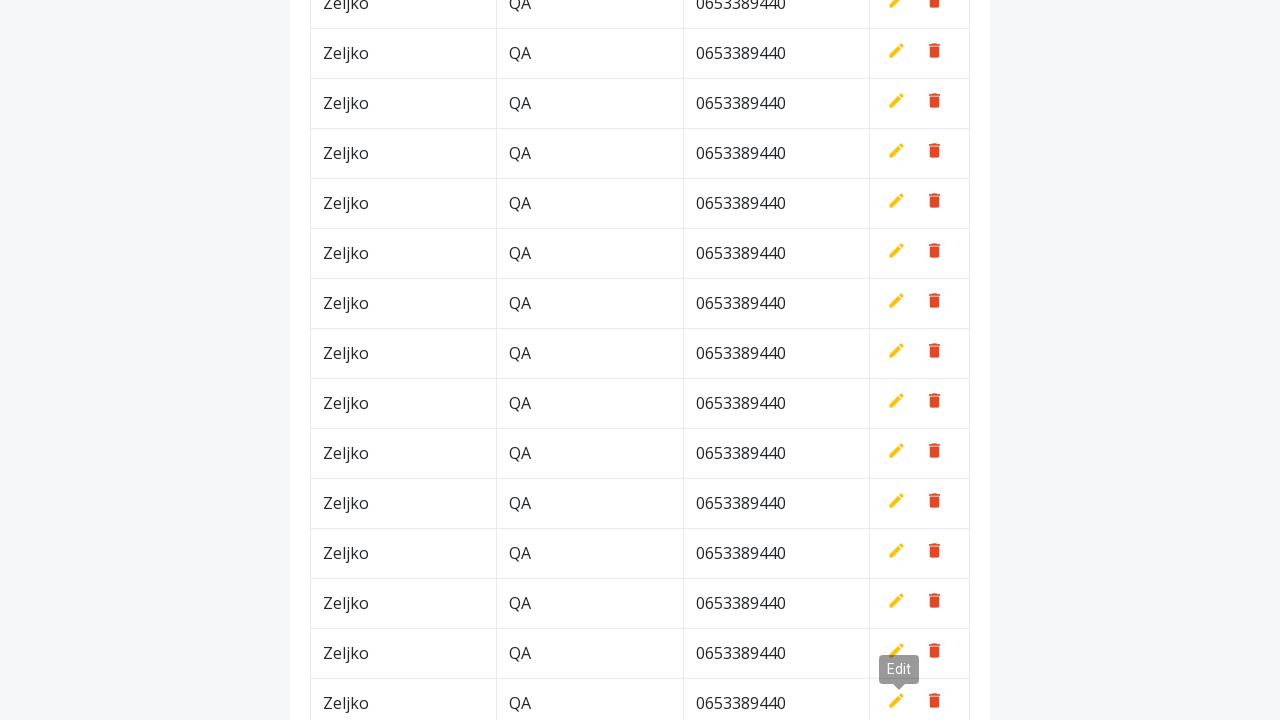

Clicked Add New button at (920, 65) on button.btn
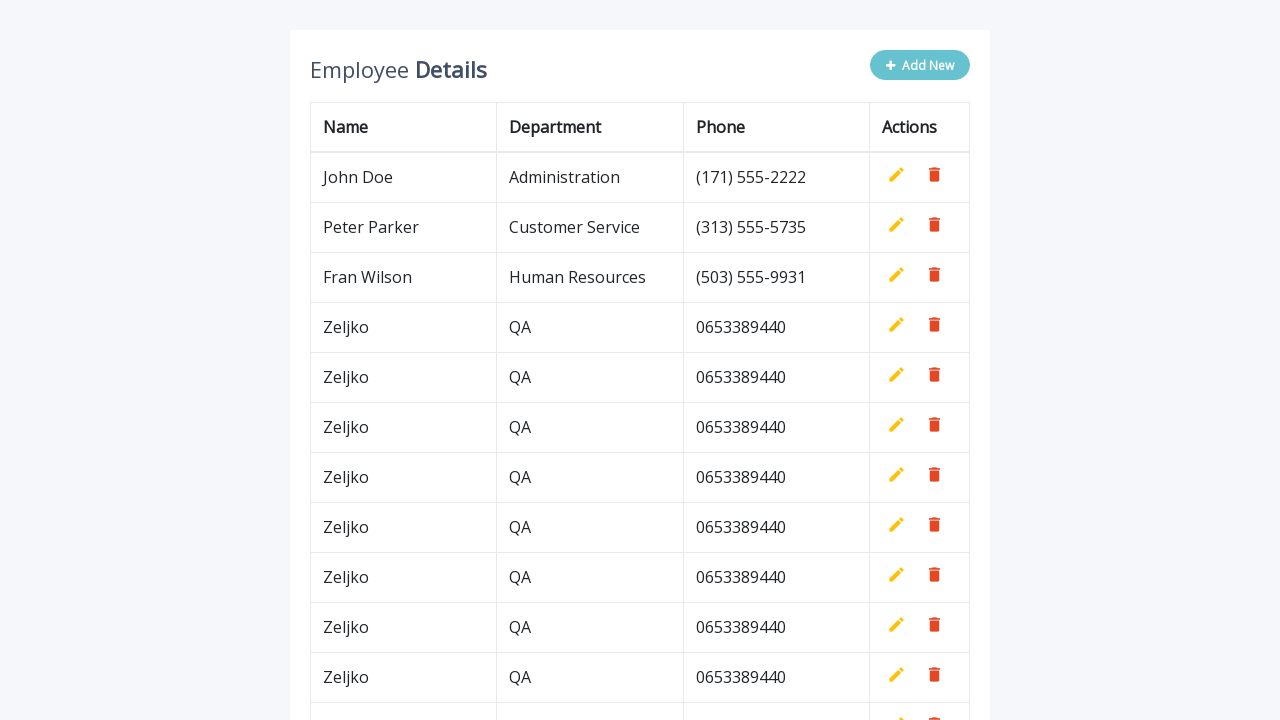

Filled name field with 'Zeljko' on #name
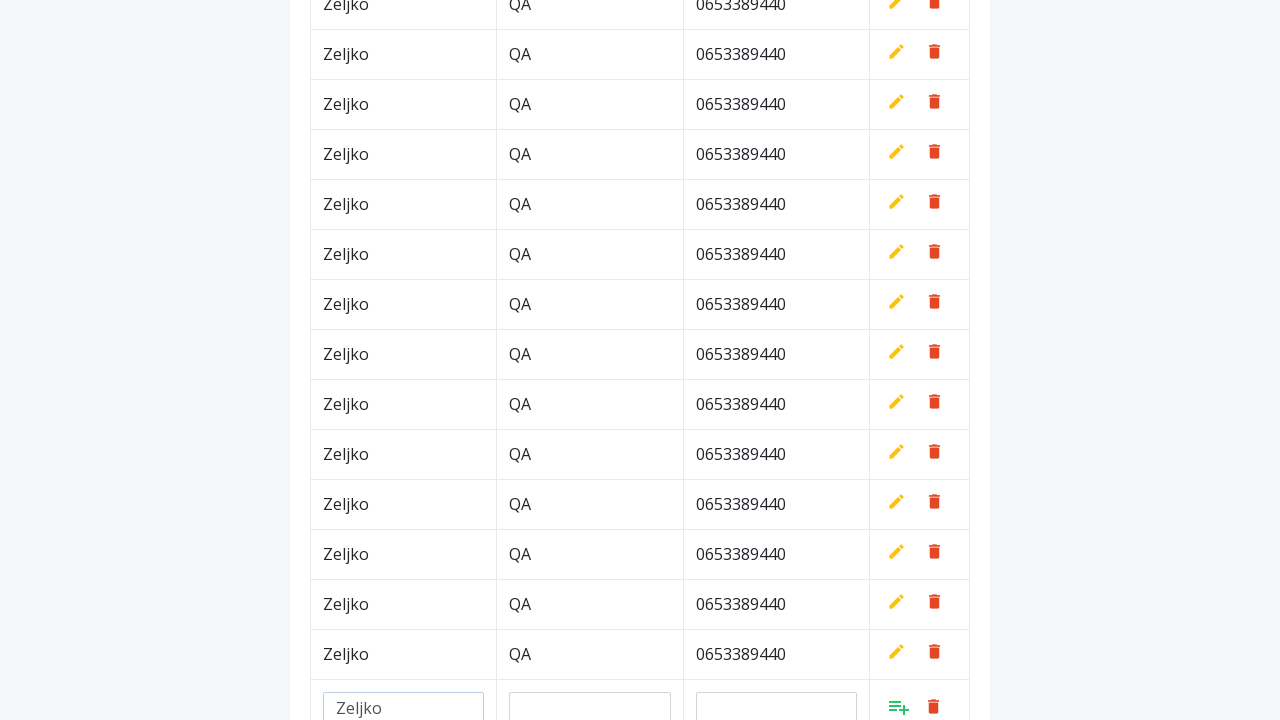

Filled department field with 'QA' on #department
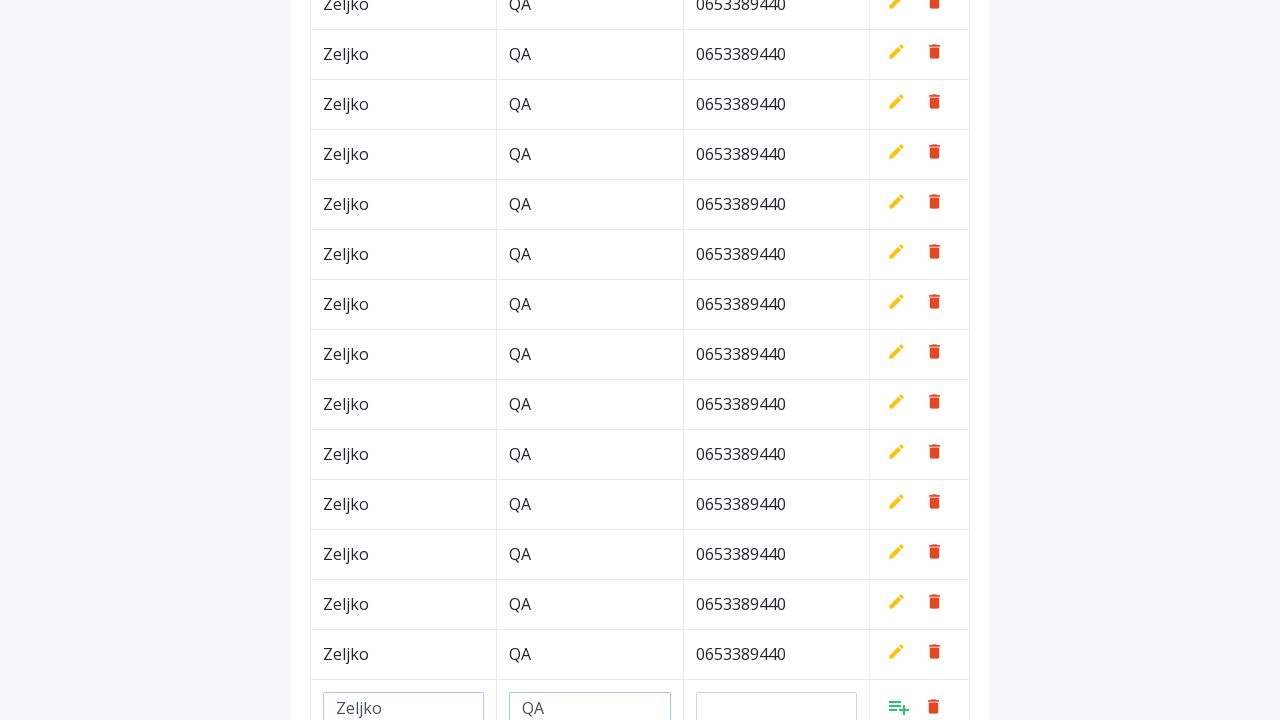

Filled phone field with '0653389440' on #phone
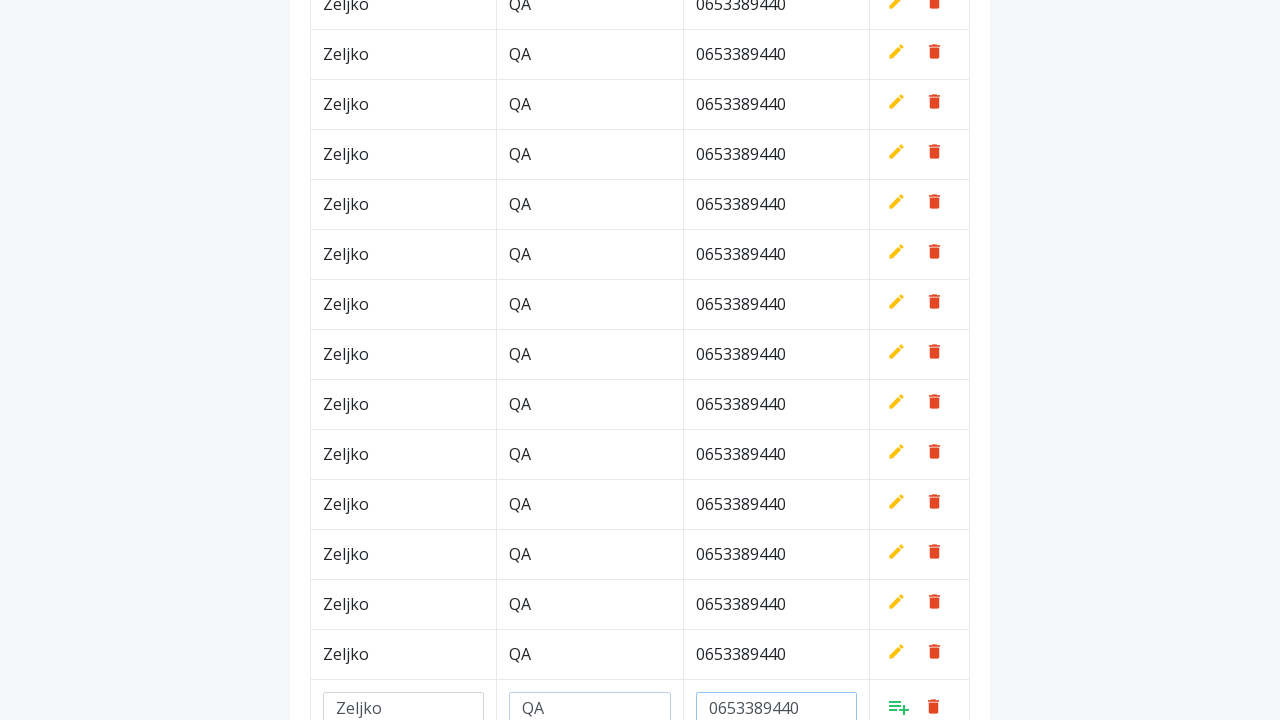

Clicked Add button to save row at (899, 706) on a.add[style*='inline']
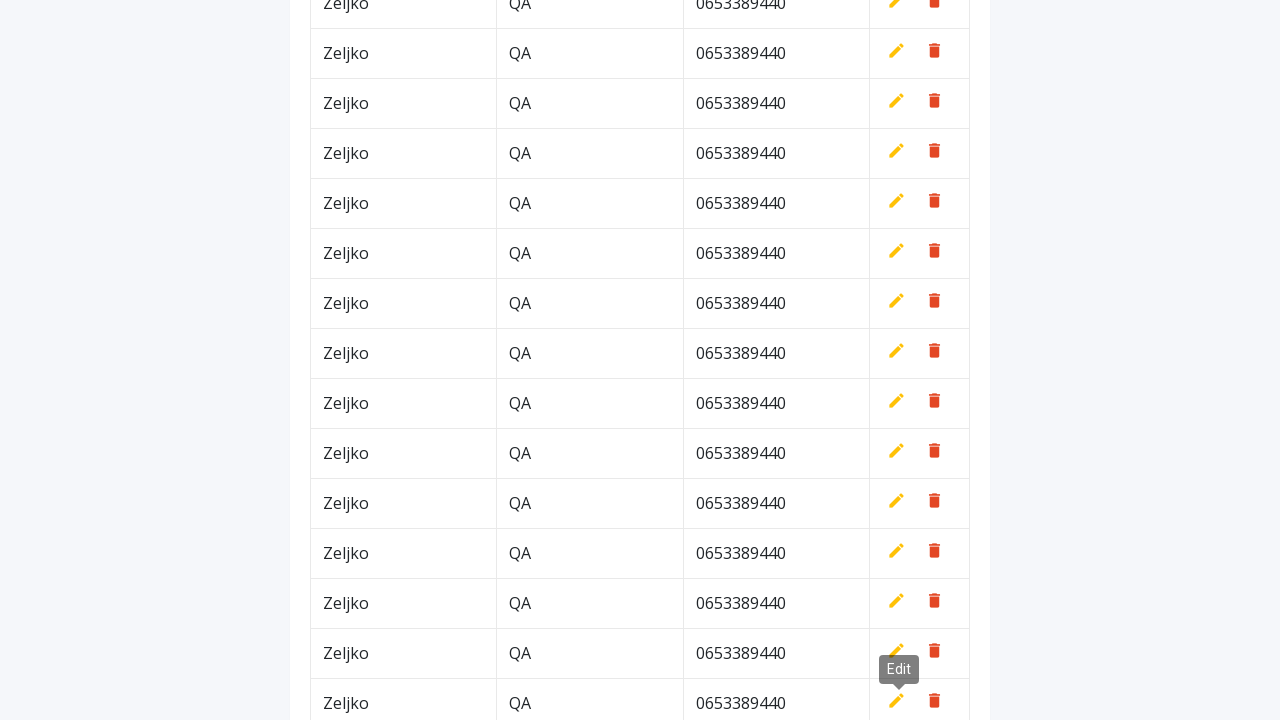

Clicked Add New button at (920, 65) on button.btn
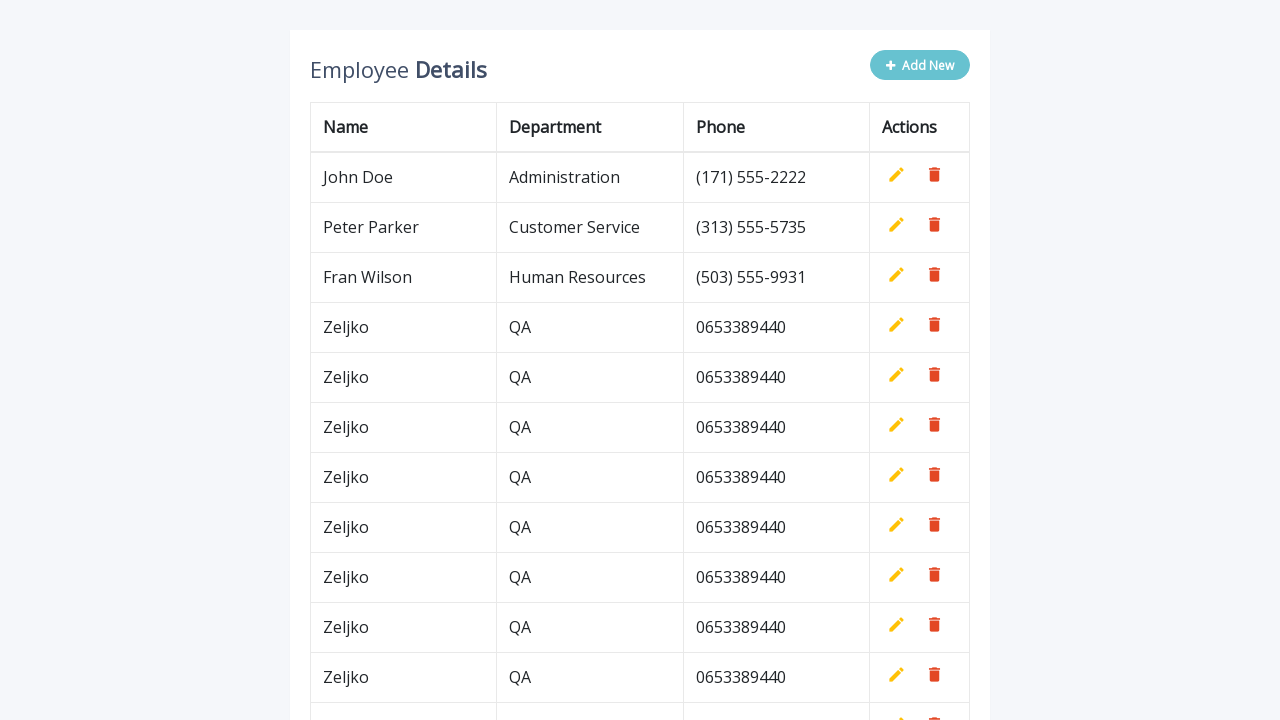

Filled name field with 'Zeljko' on #name
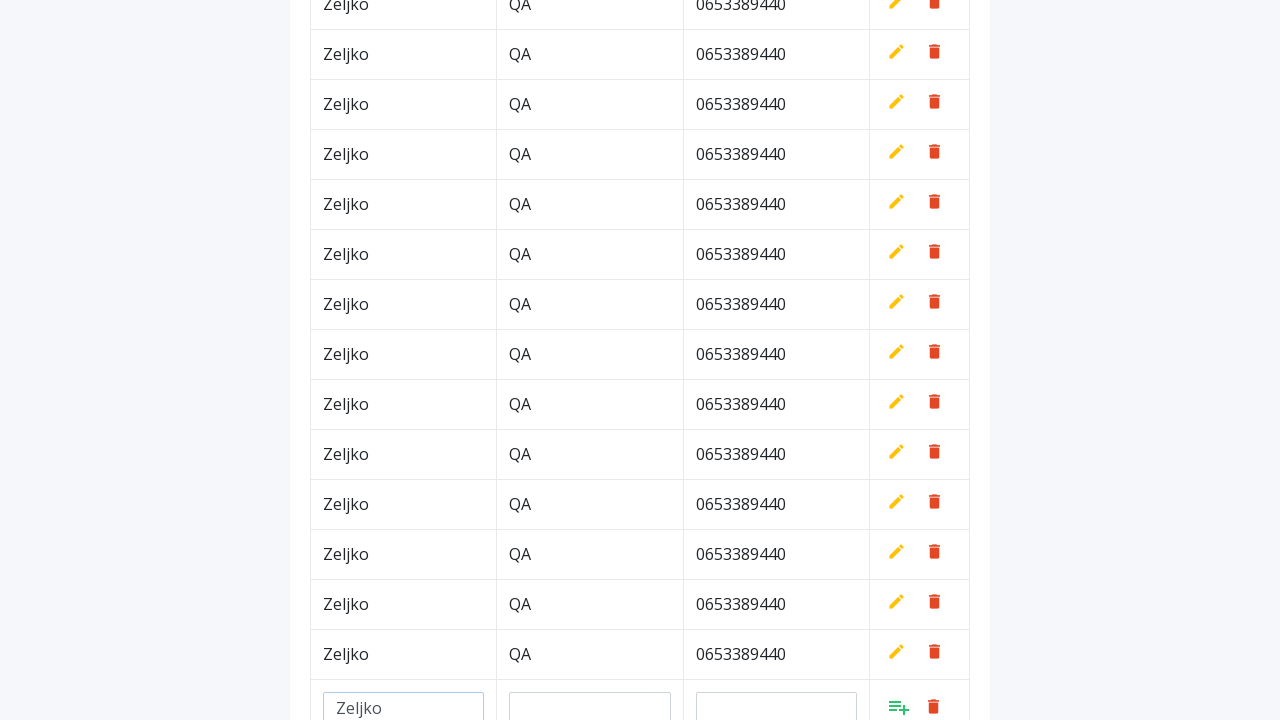

Filled department field with 'QA' on #department
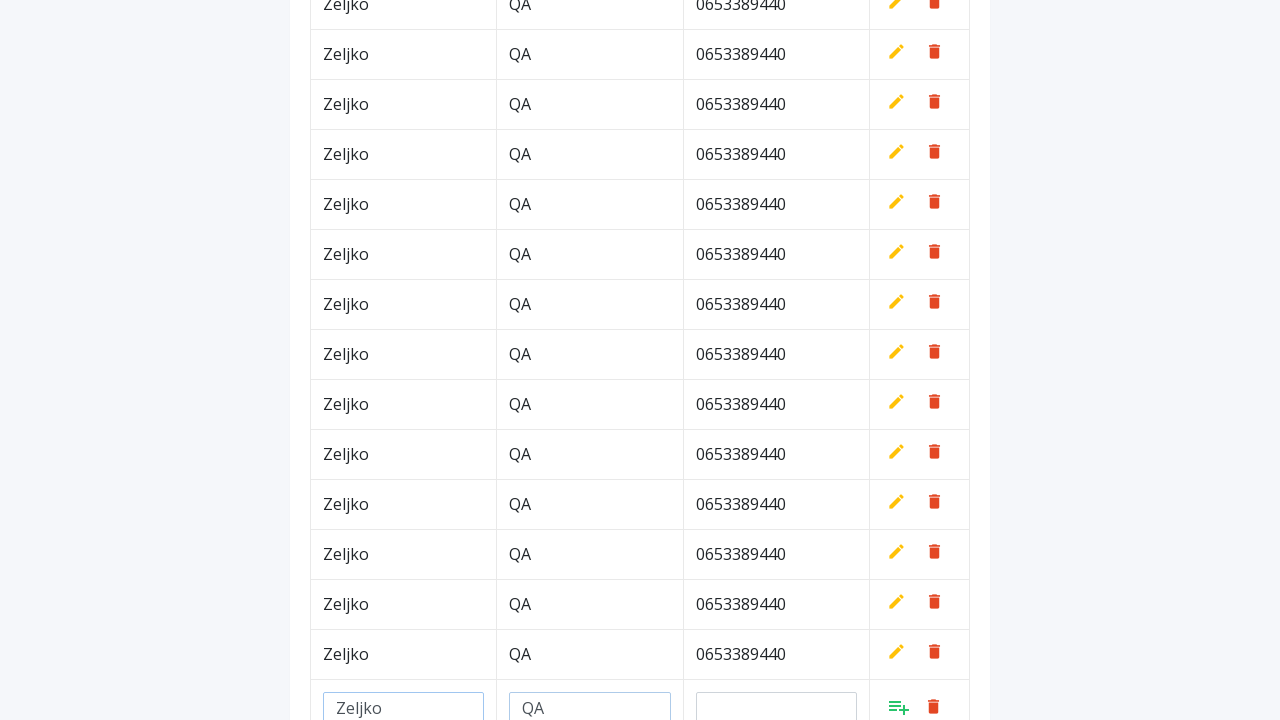

Filled phone field with '0653389440' on #phone
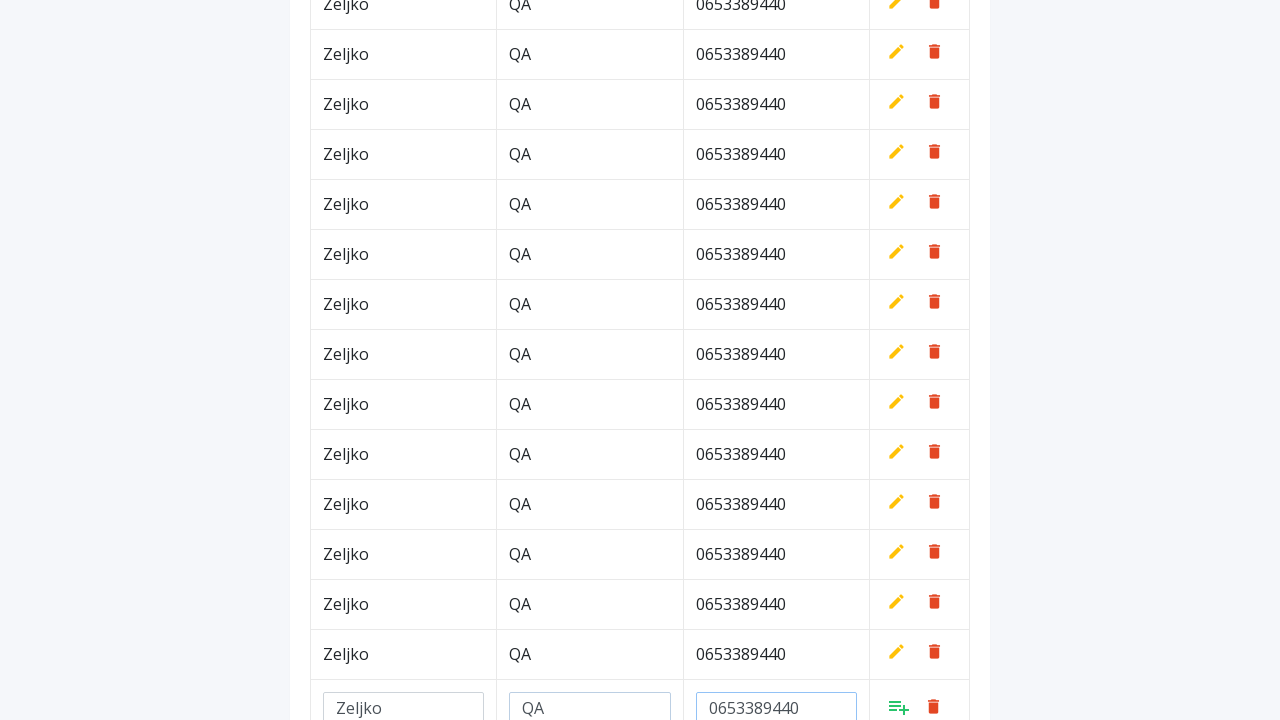

Clicked Add button to save row at (899, 706) on a.add[style*='inline']
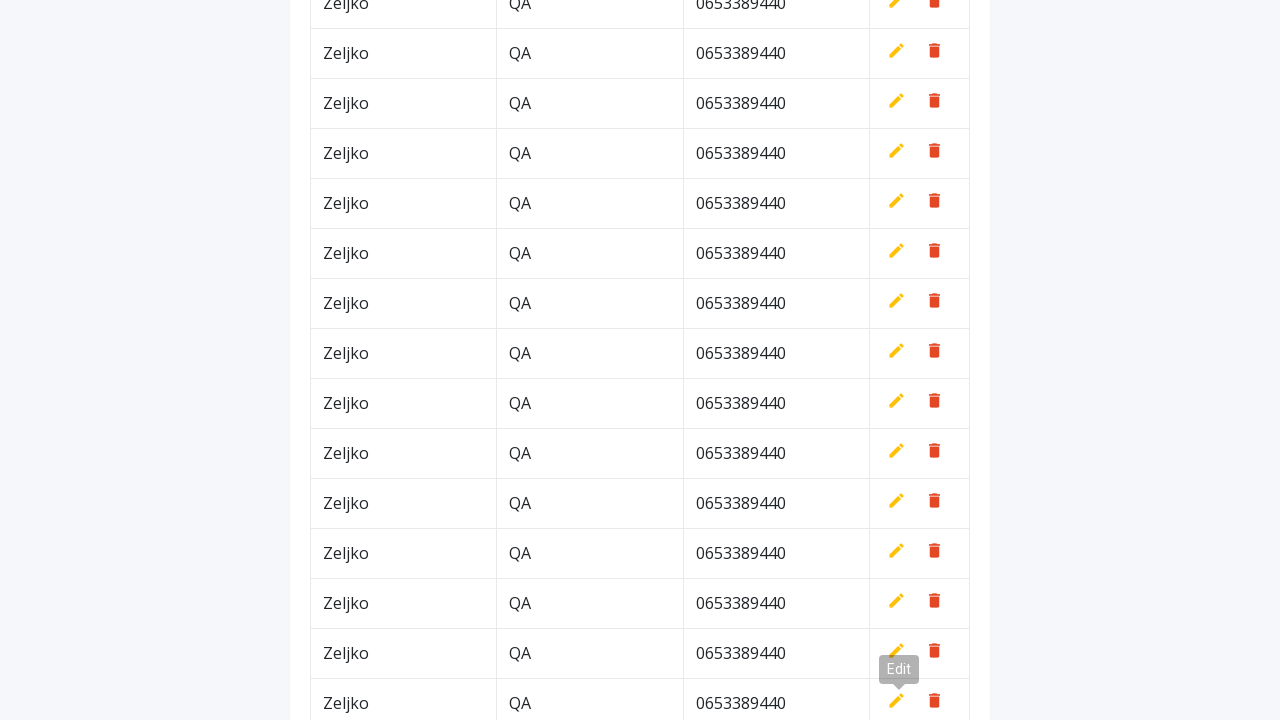

Clicked Add New button at (920, 65) on button.btn
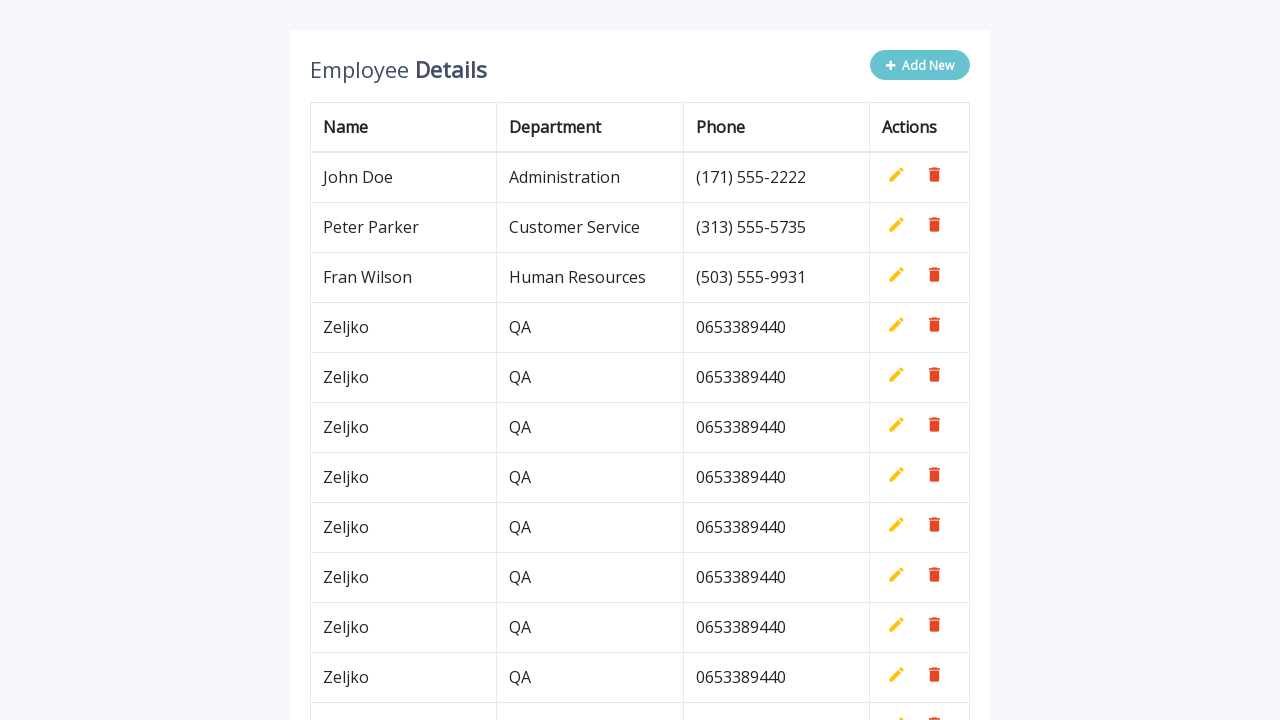

Filled name field with 'Zeljko' on #name
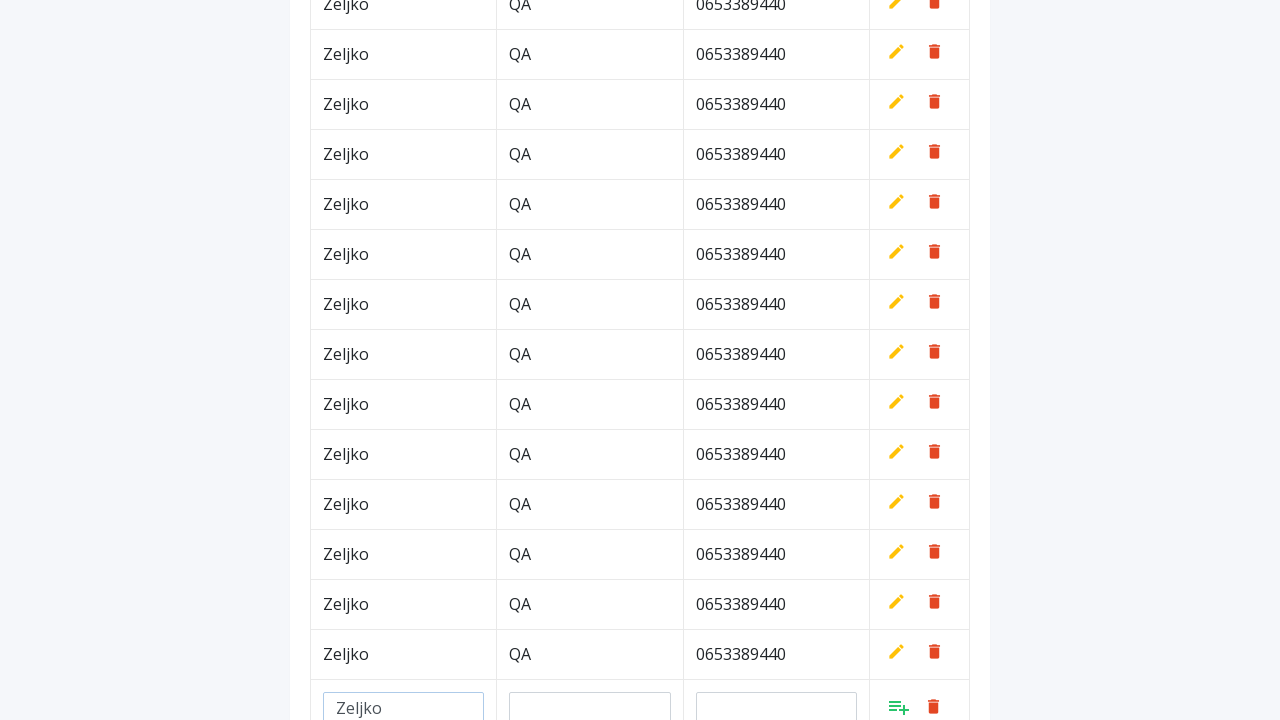

Filled department field with 'QA' on #department
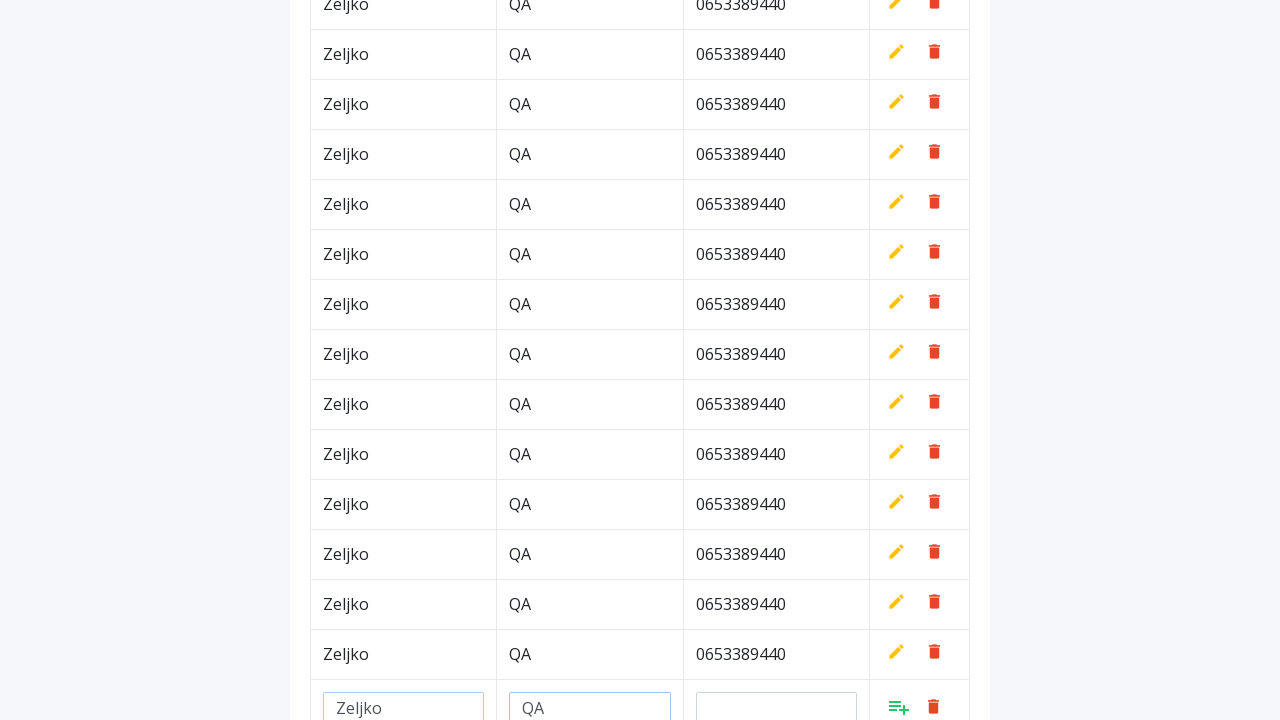

Filled phone field with '0653389440' on #phone
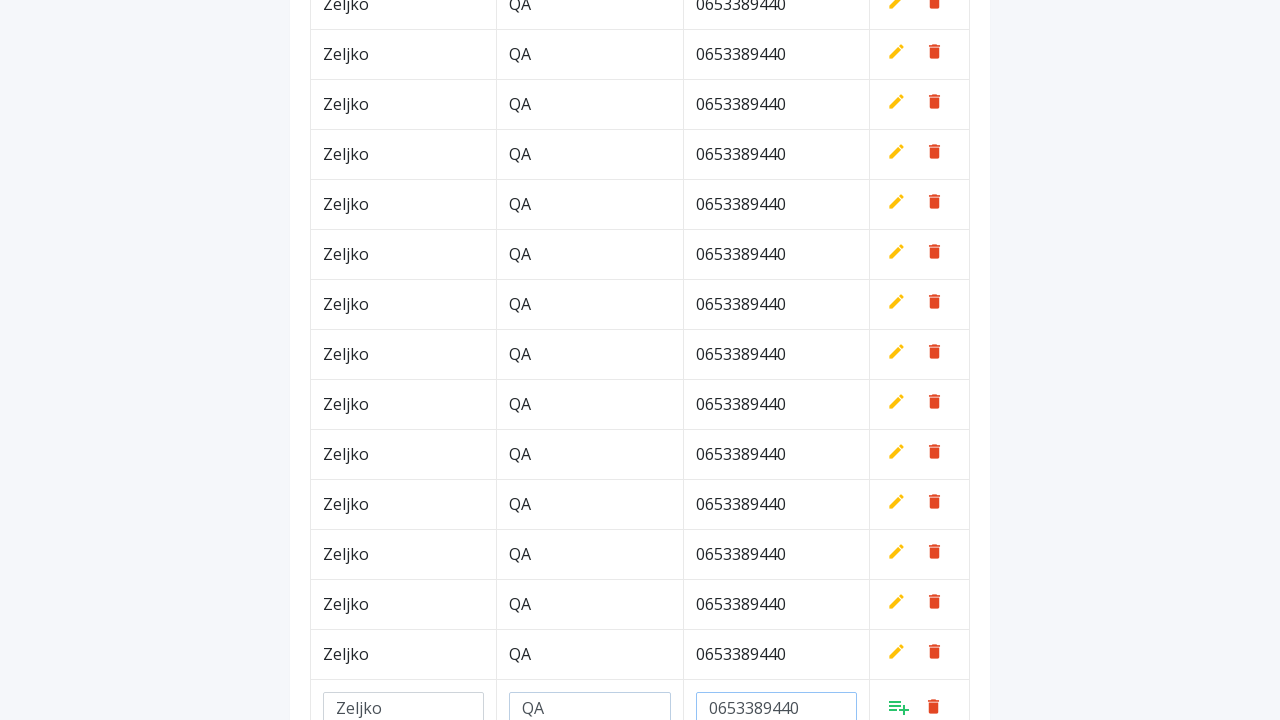

Clicked Add button to save row at (899, 706) on a.add[style*='inline']
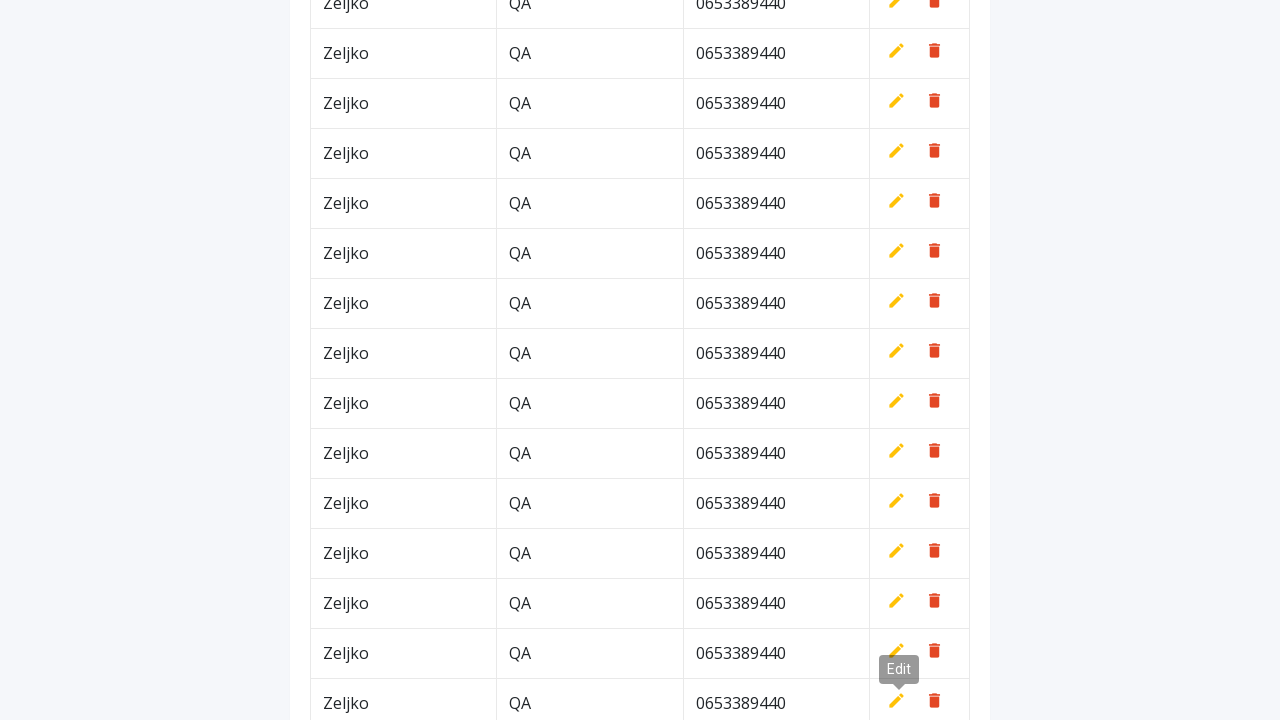

Clicked Add New button at (920, 65) on button.btn
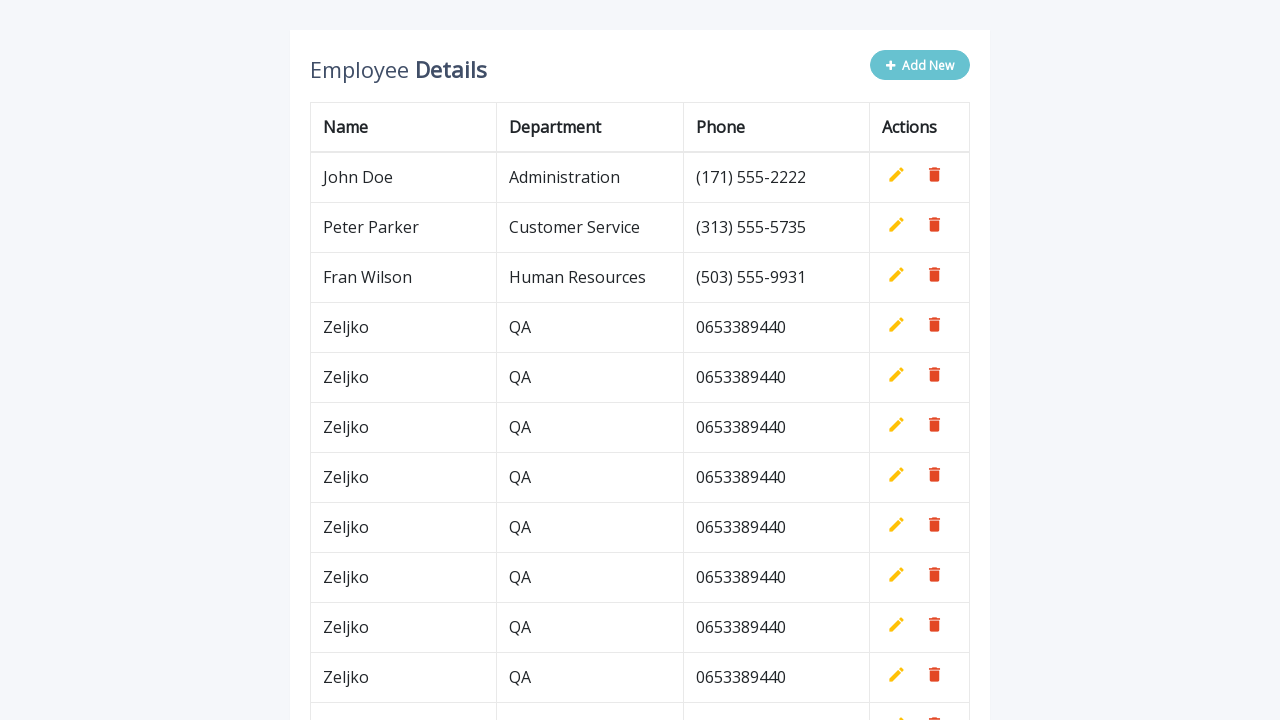

Filled name field with 'Zeljko' on #name
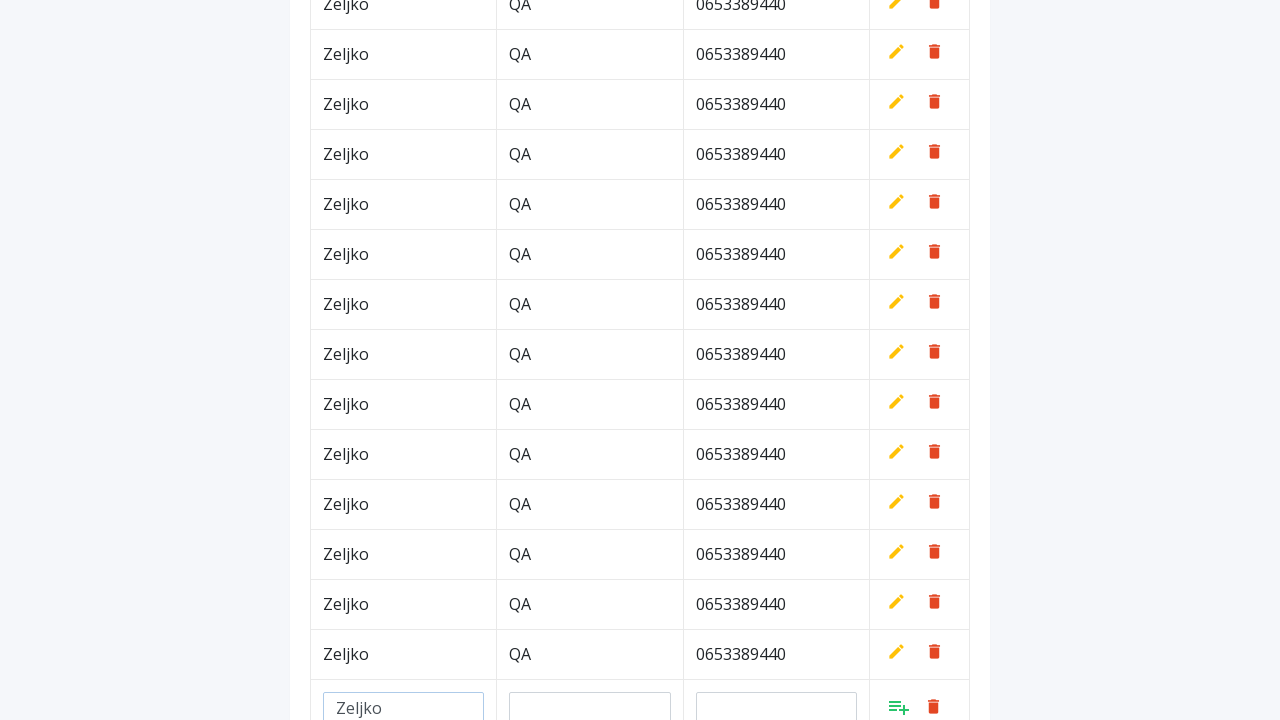

Filled department field with 'QA' on #department
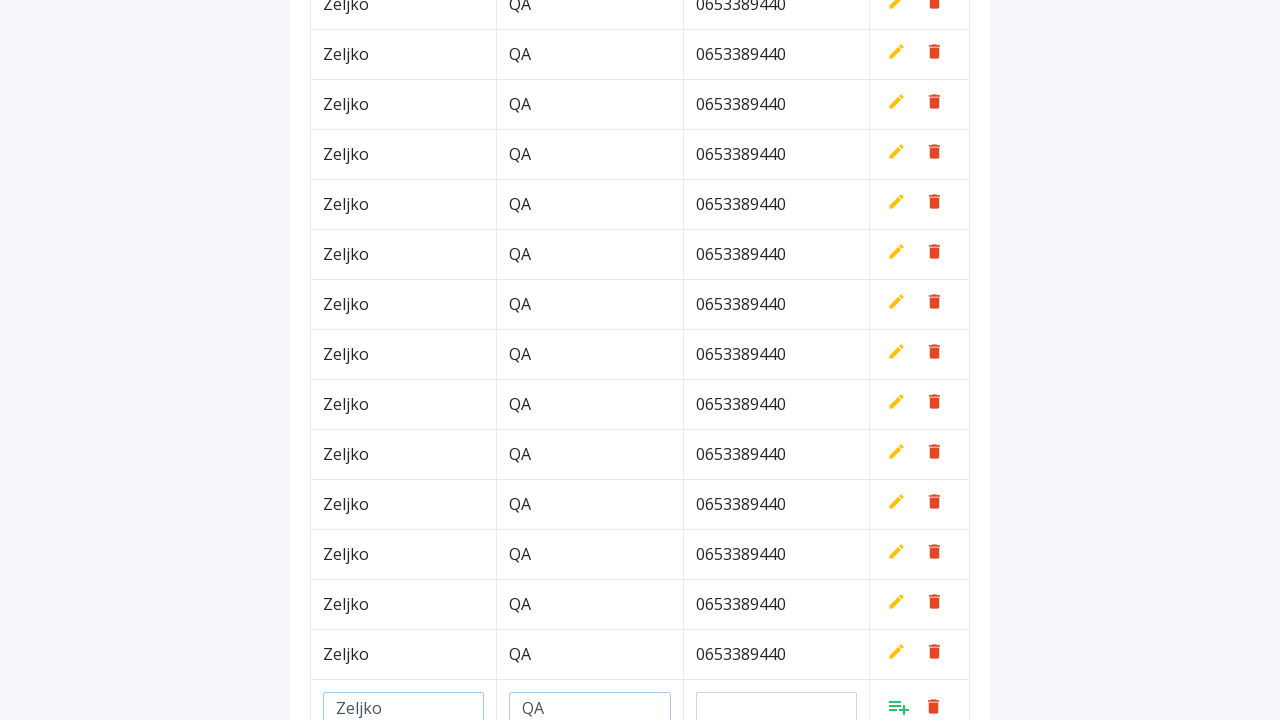

Filled phone field with '0653389440' on #phone
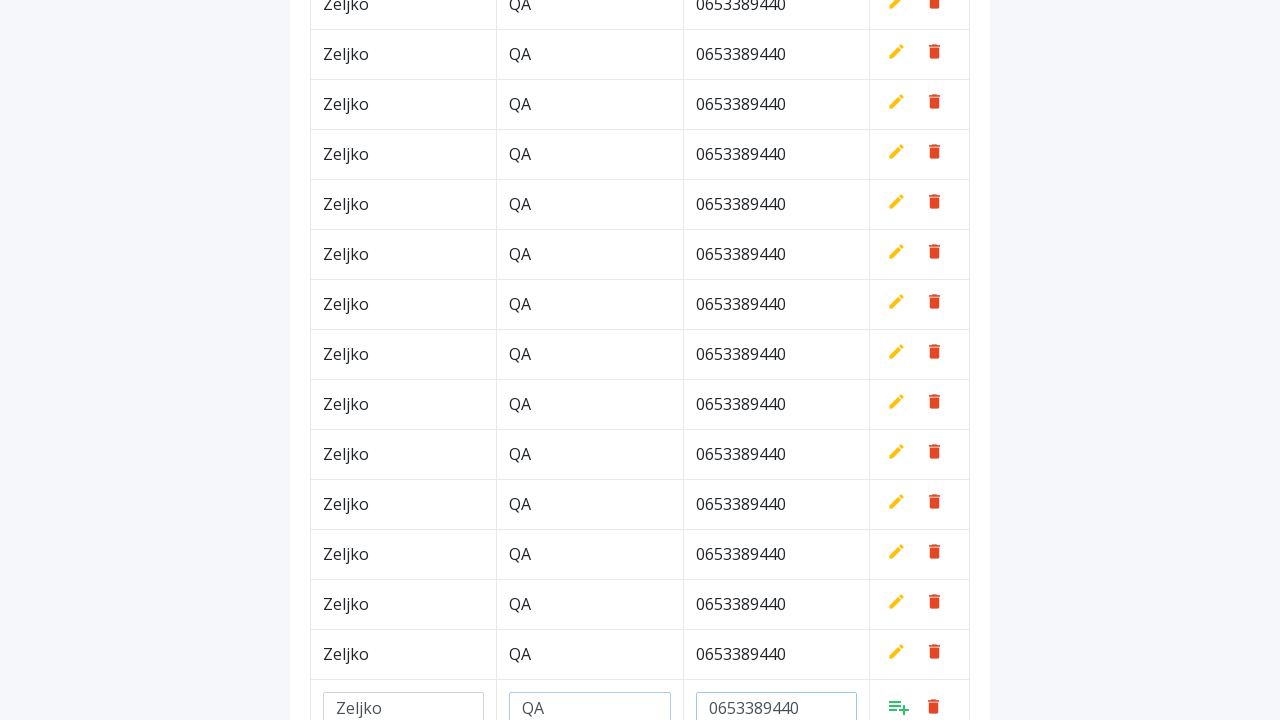

Clicked Add button to save row at (899, 706) on a.add[style*='inline']
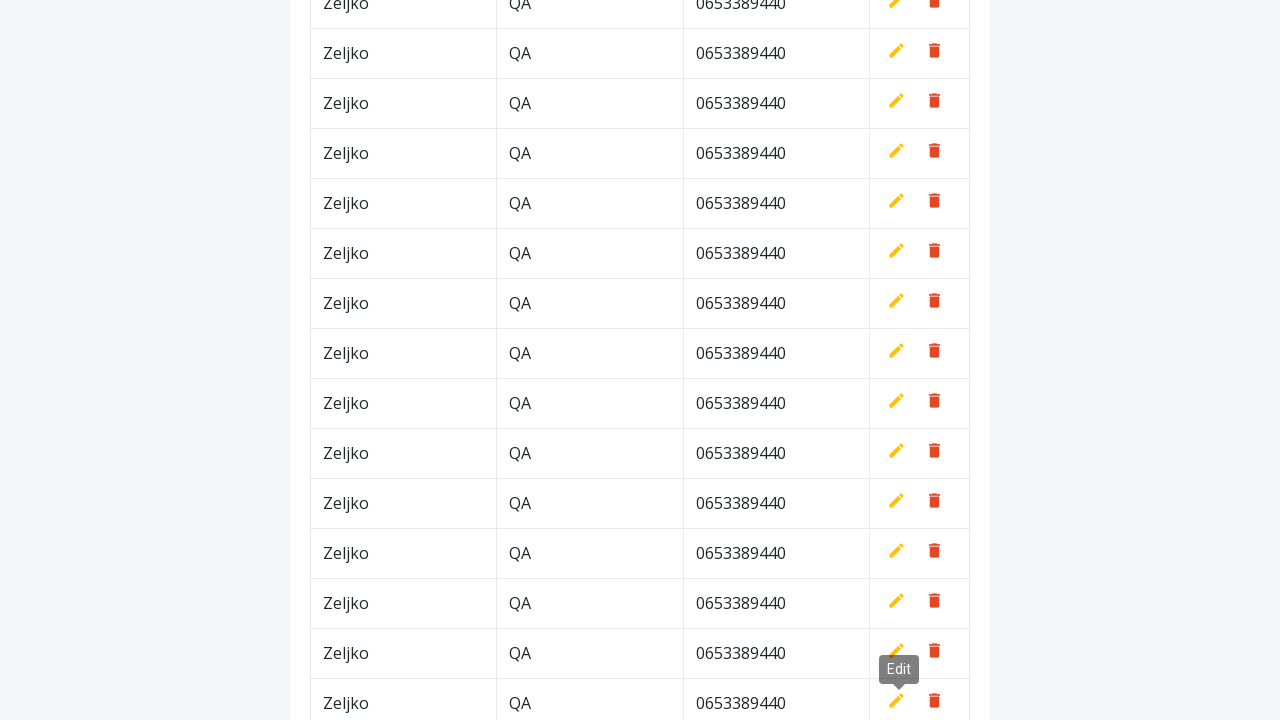

Clicked Add New button at (920, 65) on button.btn
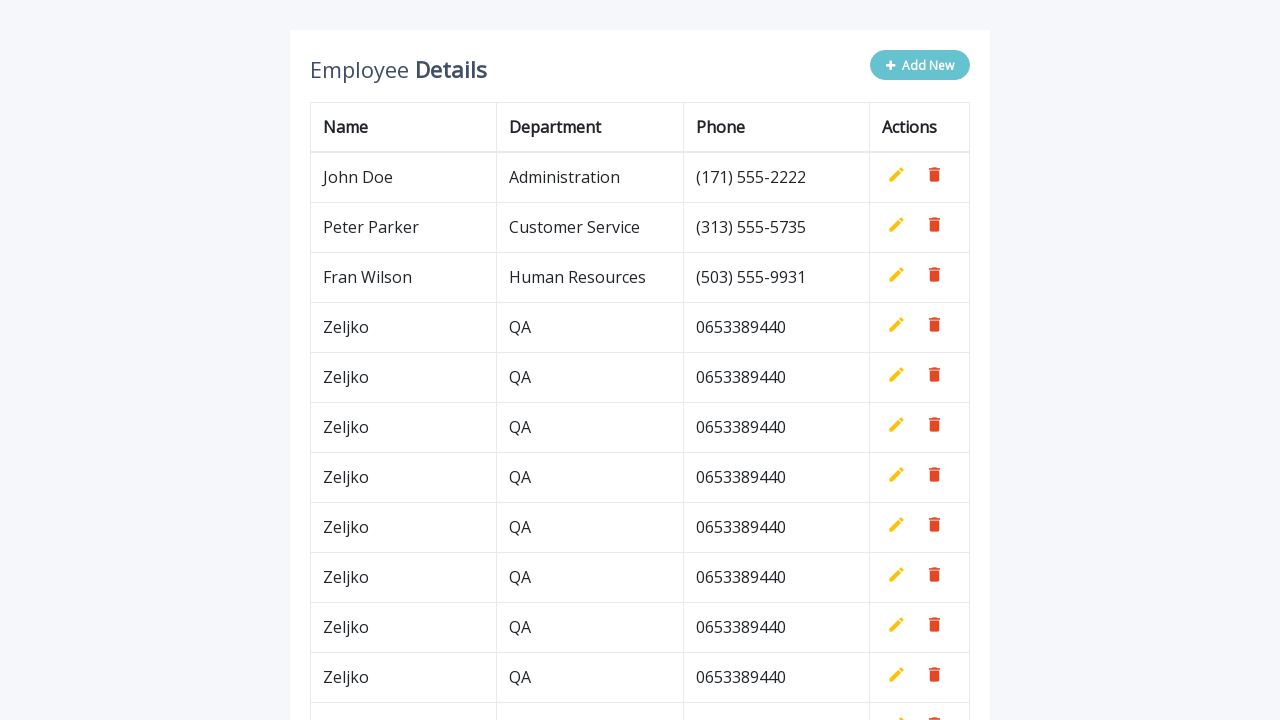

Filled name field with 'Zeljko' on #name
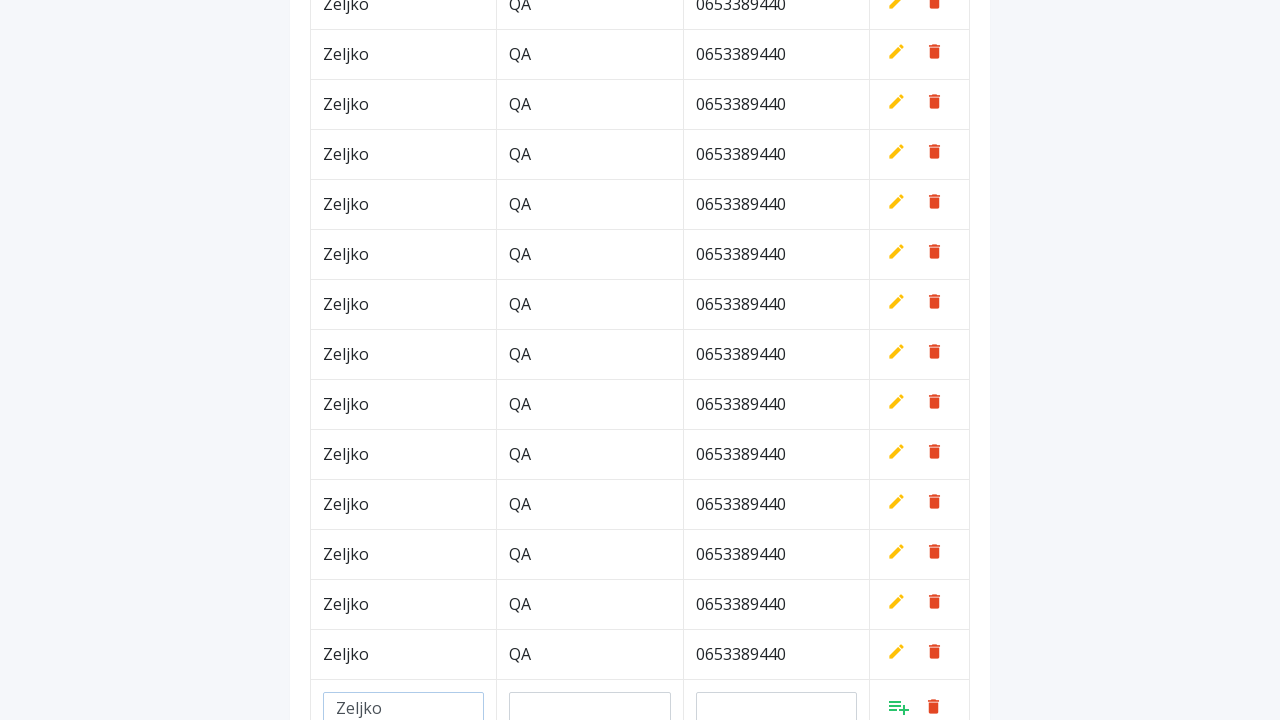

Filled department field with 'QA' on #department
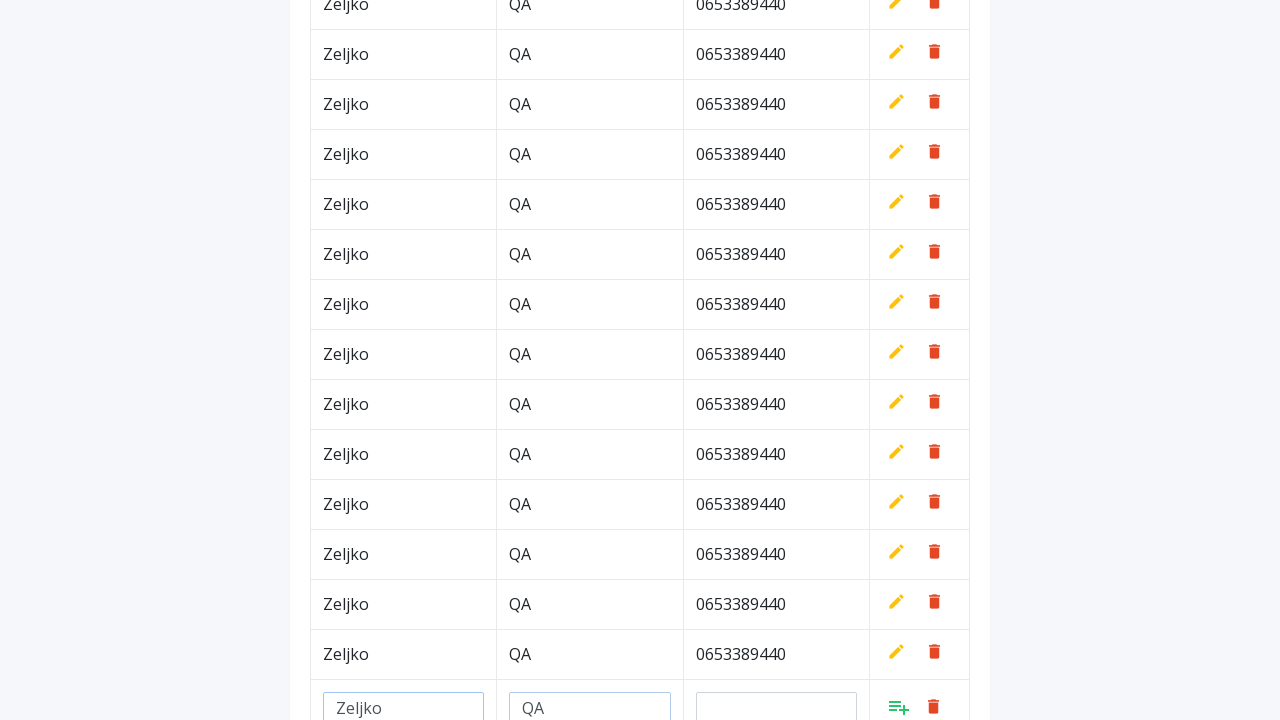

Filled phone field with '0653389440' on #phone
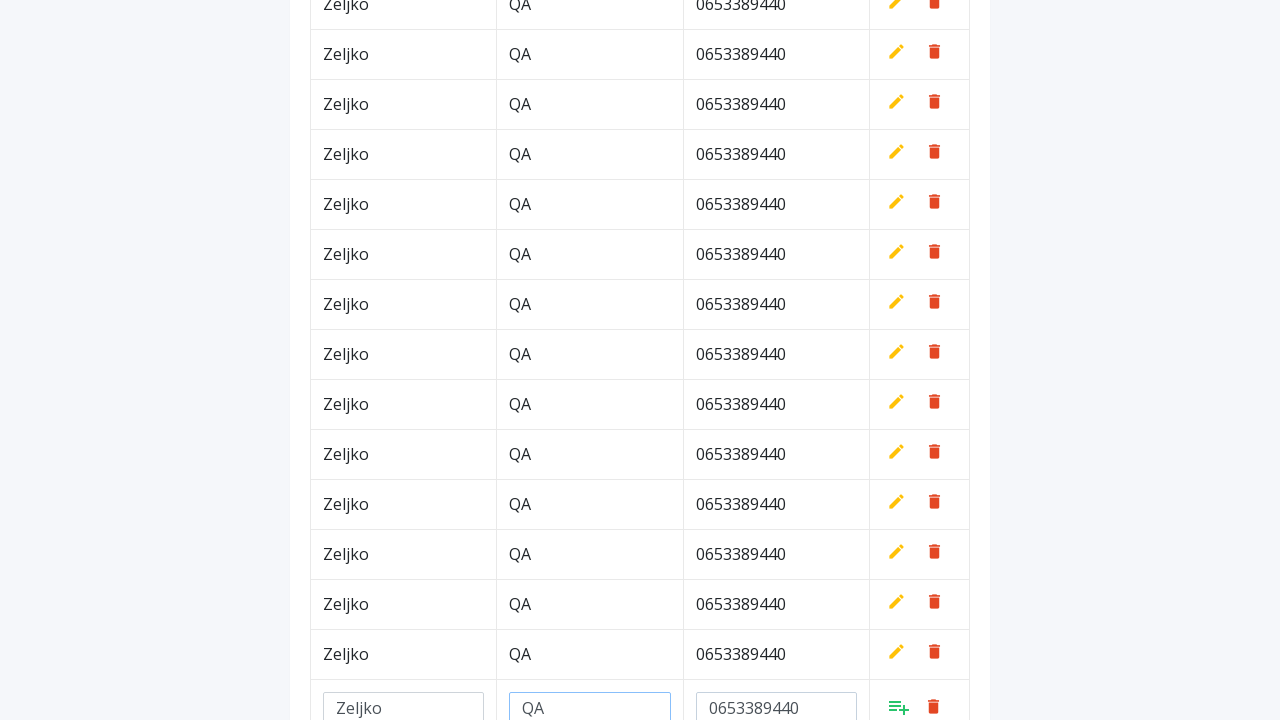

Clicked Add button to save row at (899, 706) on a.add[style*='inline']
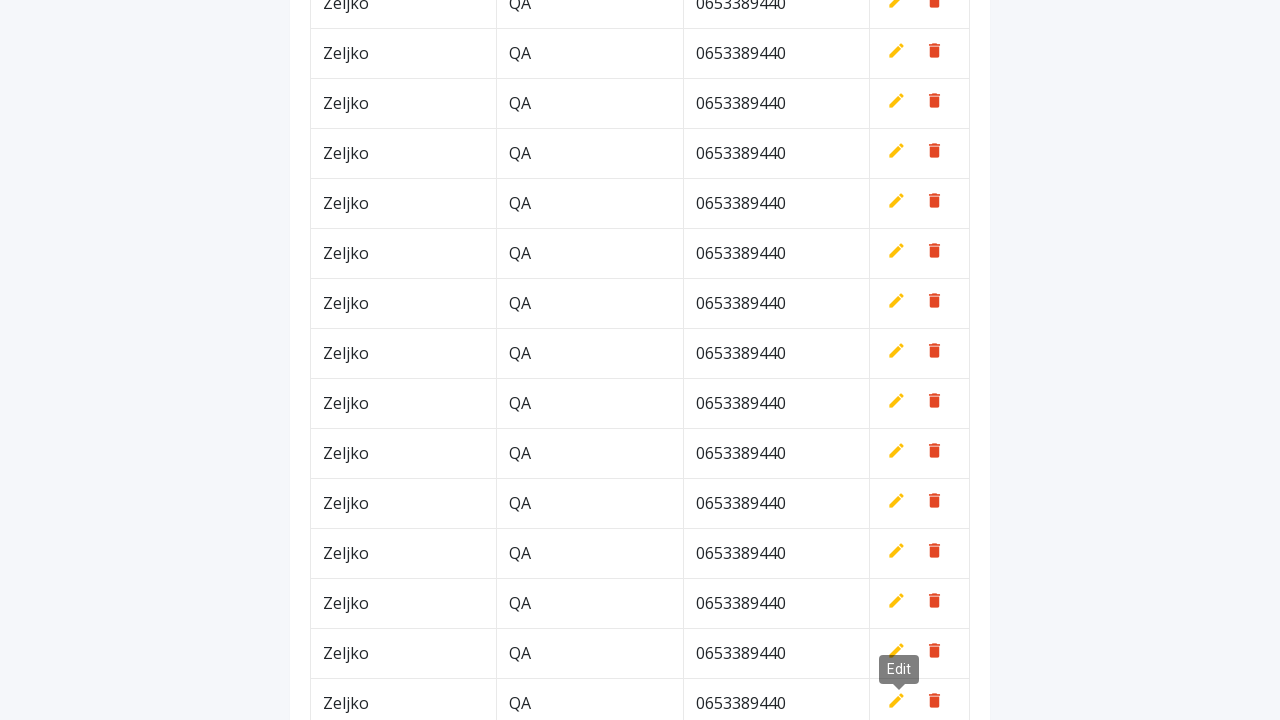

Clicked Add New button at (920, 65) on button.btn
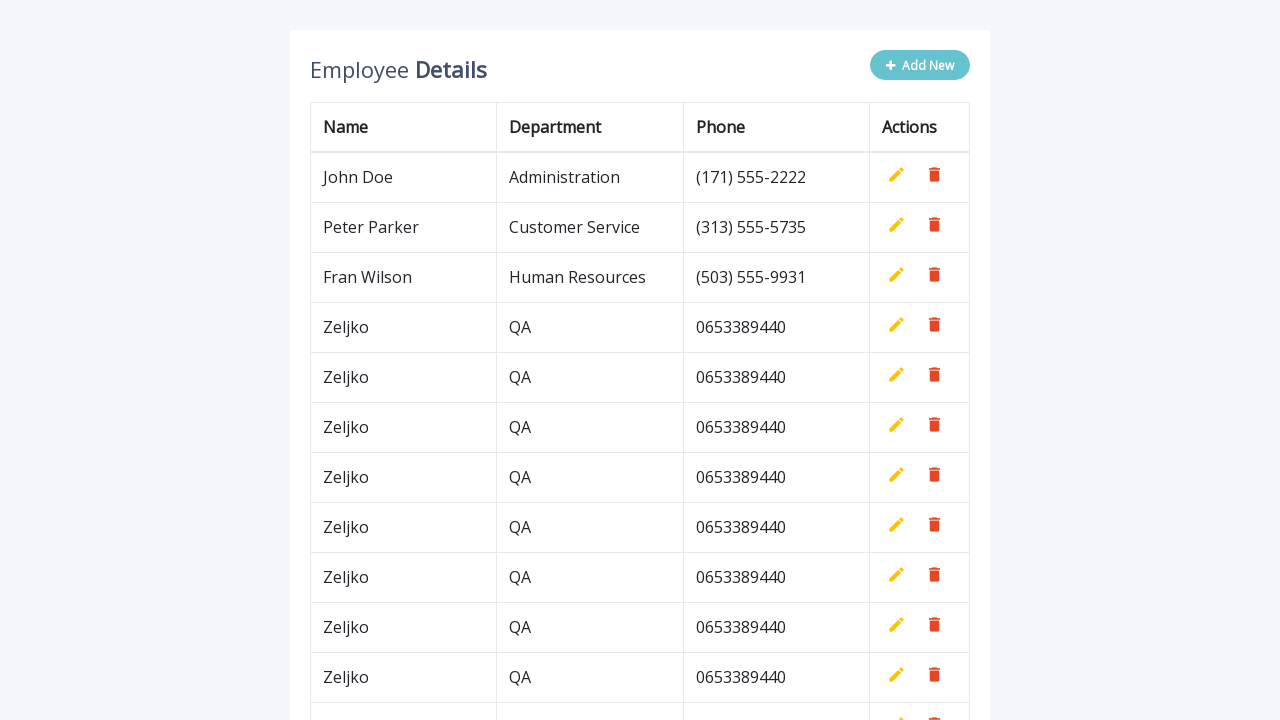

Filled name field with 'Zeljko' on #name
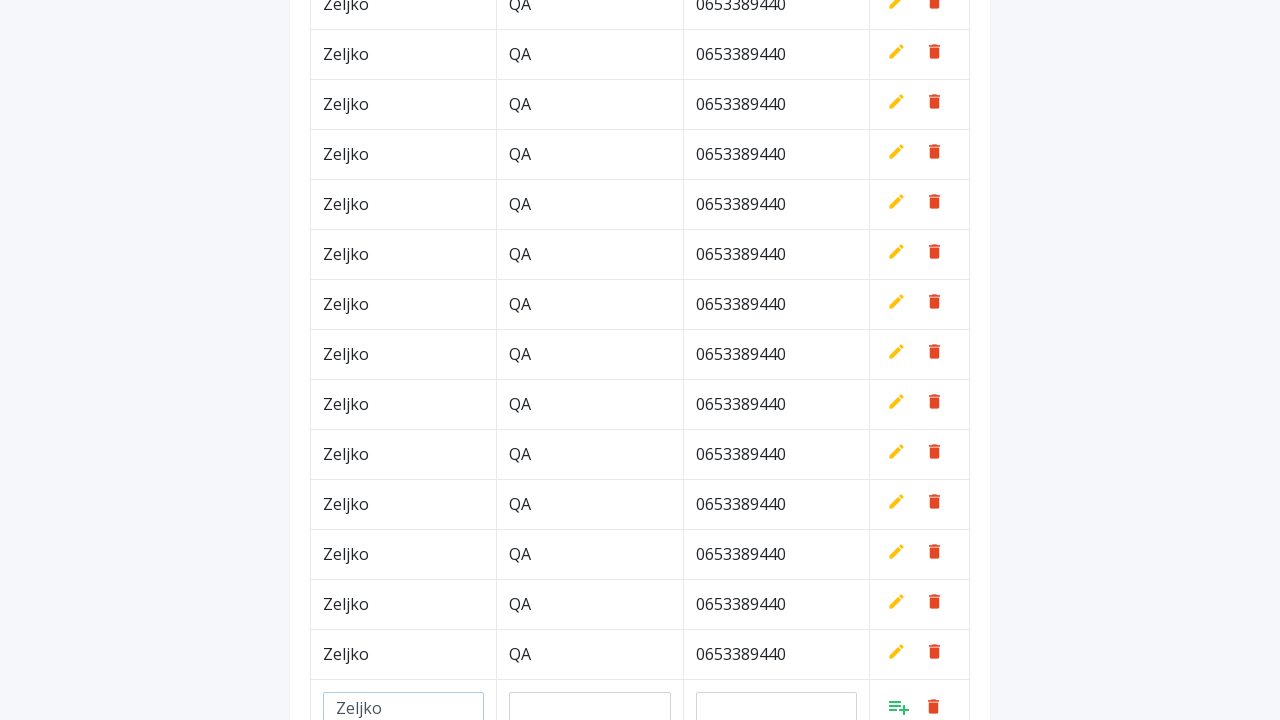

Filled department field with 'QA' on #department
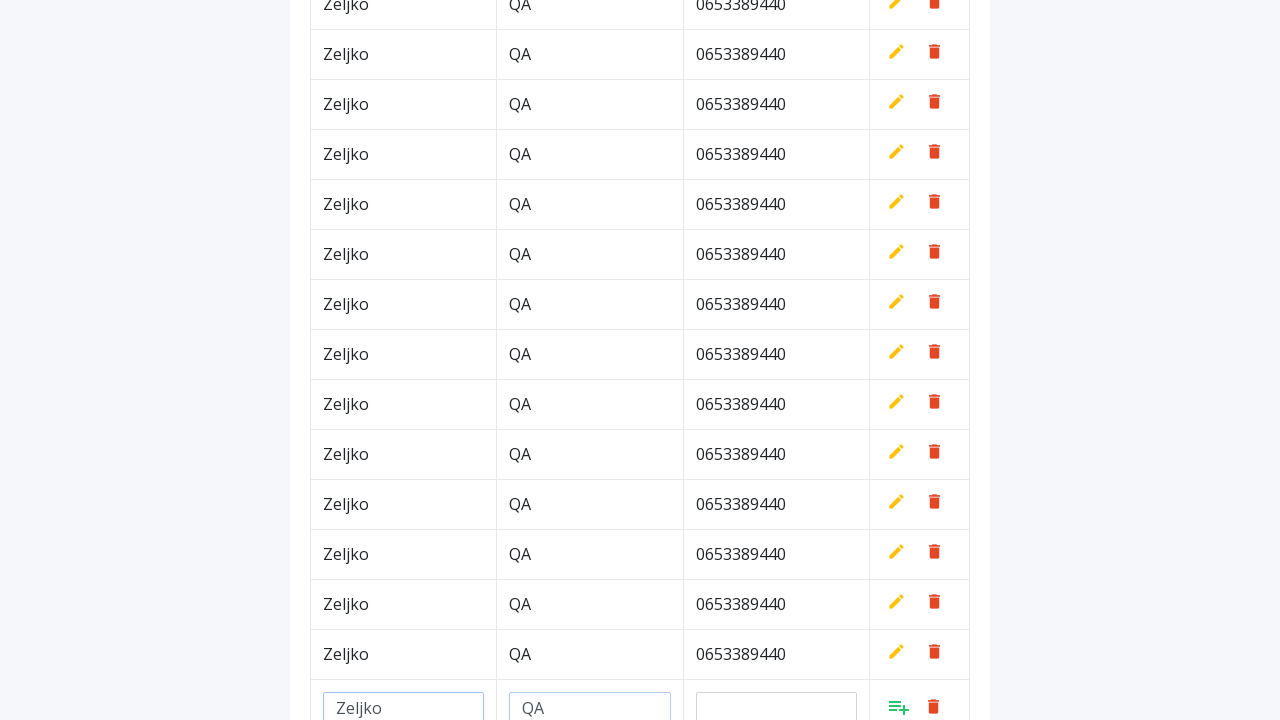

Filled phone field with '0653389440' on #phone
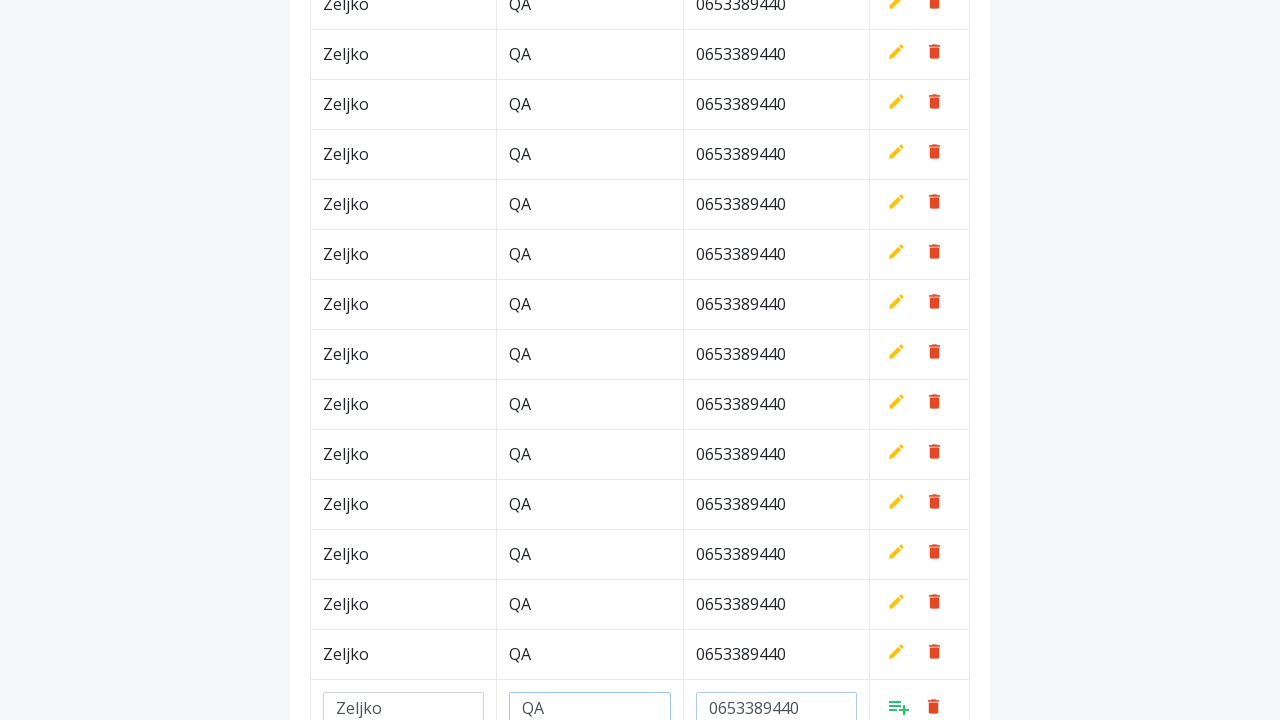

Clicked Add button to save row at (899, 706) on a.add[style*='inline']
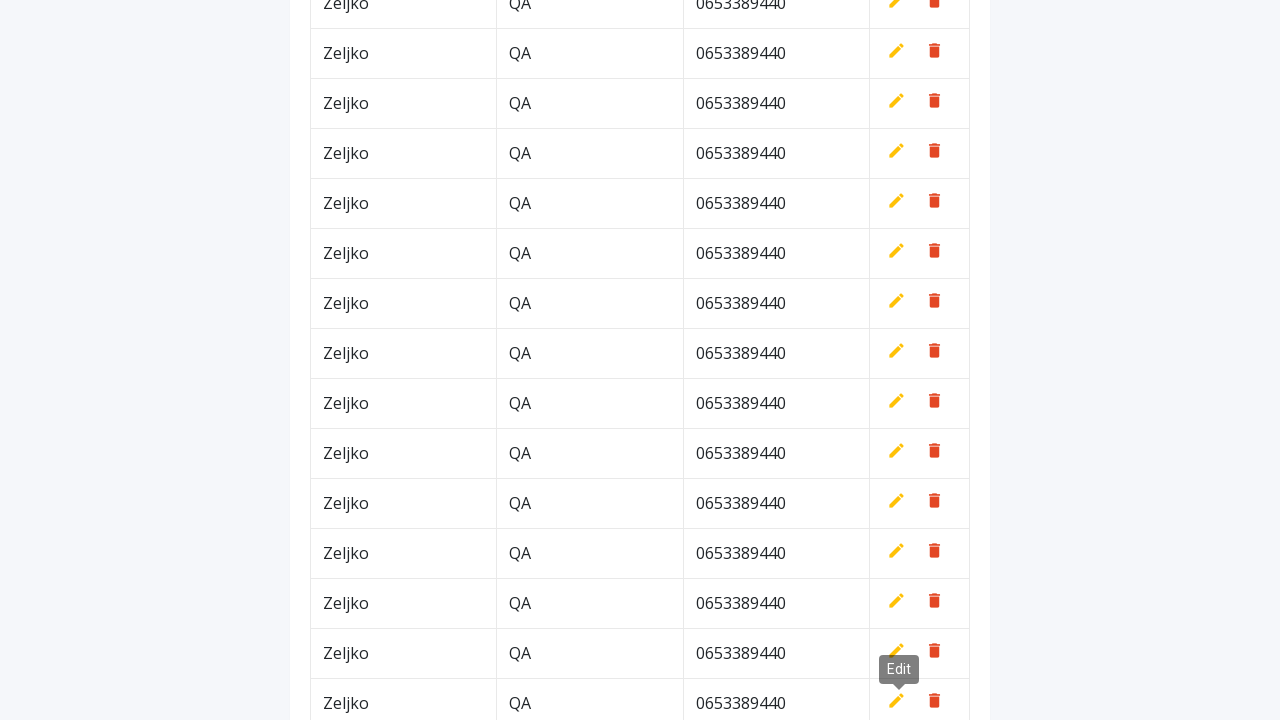

Clicked Add New button at (920, 65) on button.btn
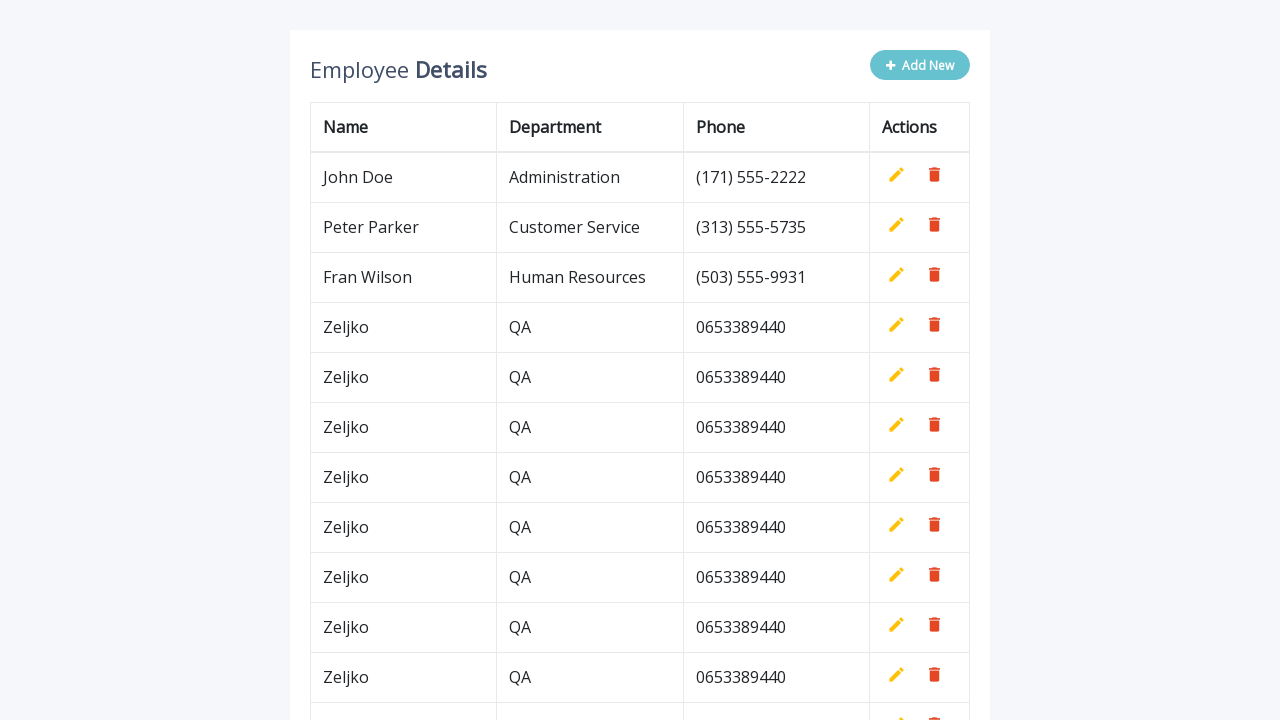

Filled name field with 'Zeljko' on #name
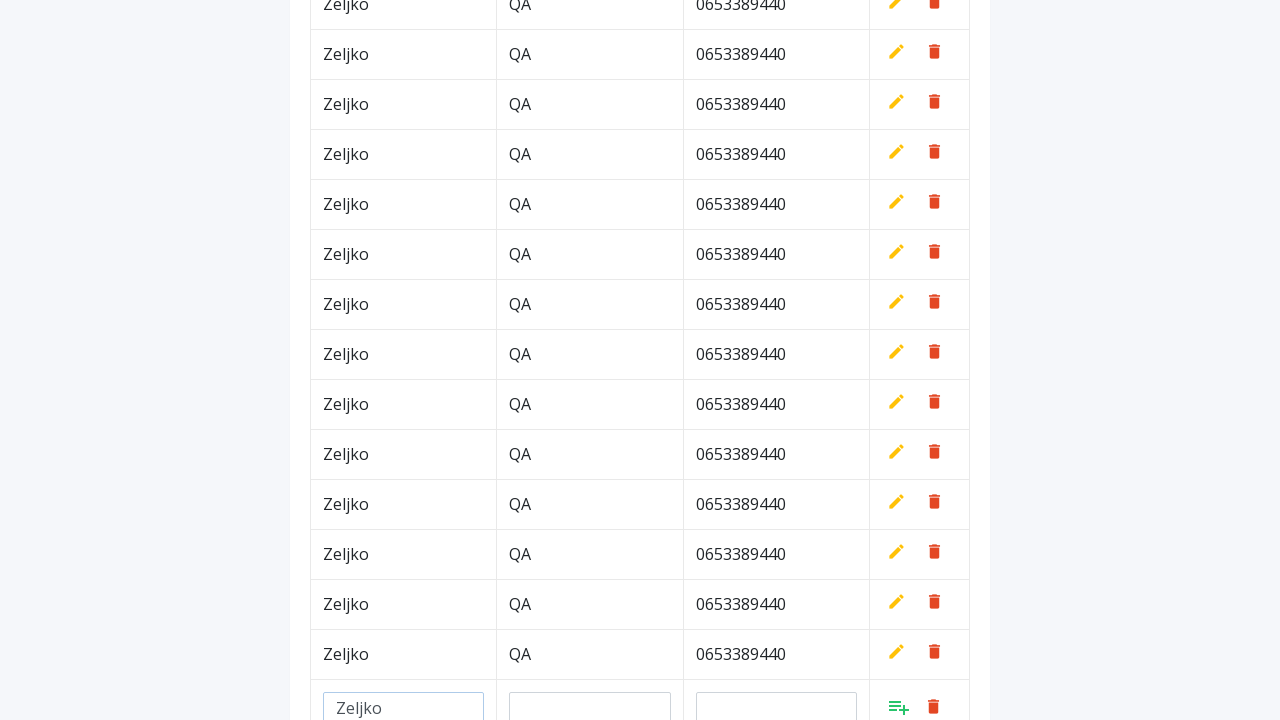

Filled department field with 'QA' on #department
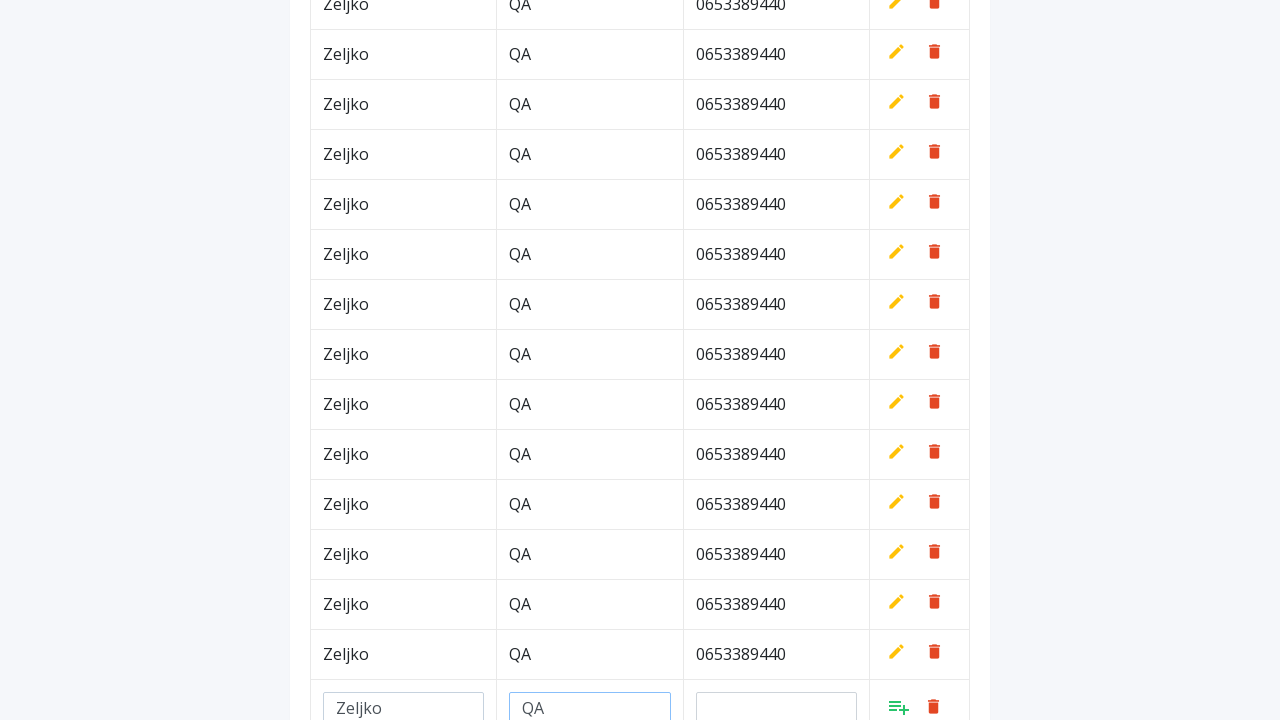

Filled phone field with '0653389440' on #phone
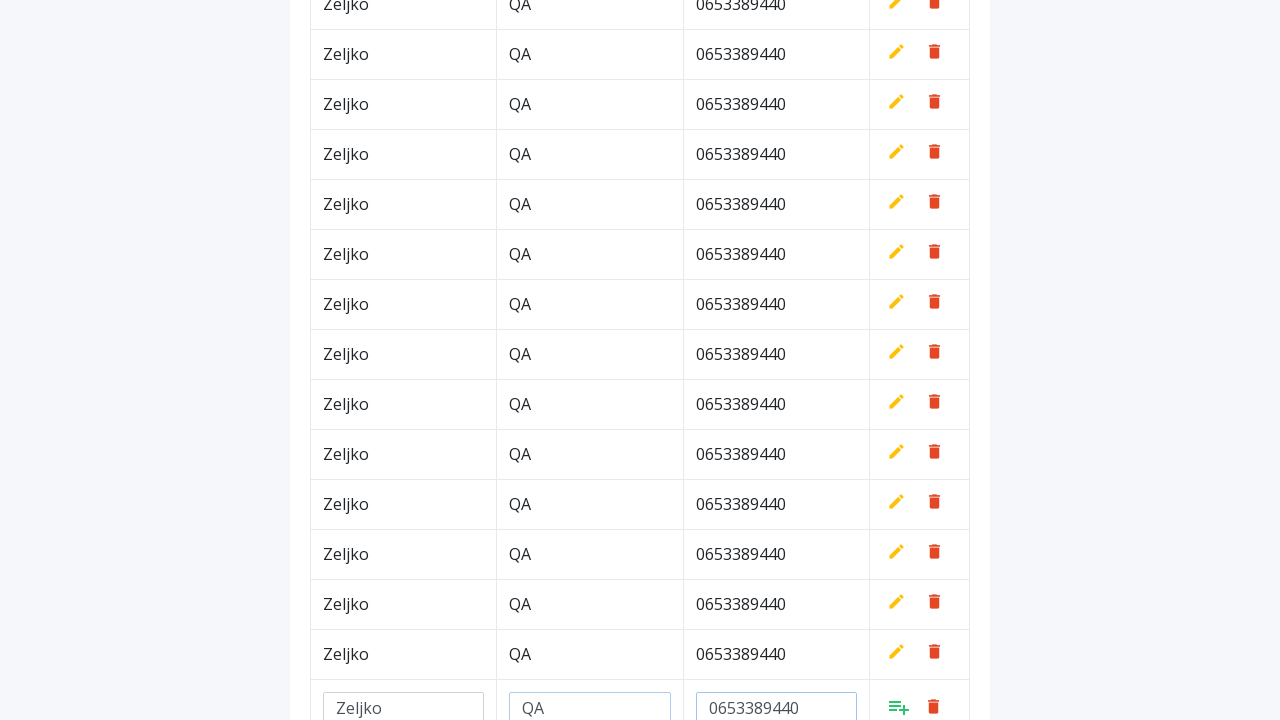

Clicked Add button to save row at (899, 706) on a.add[style*='inline']
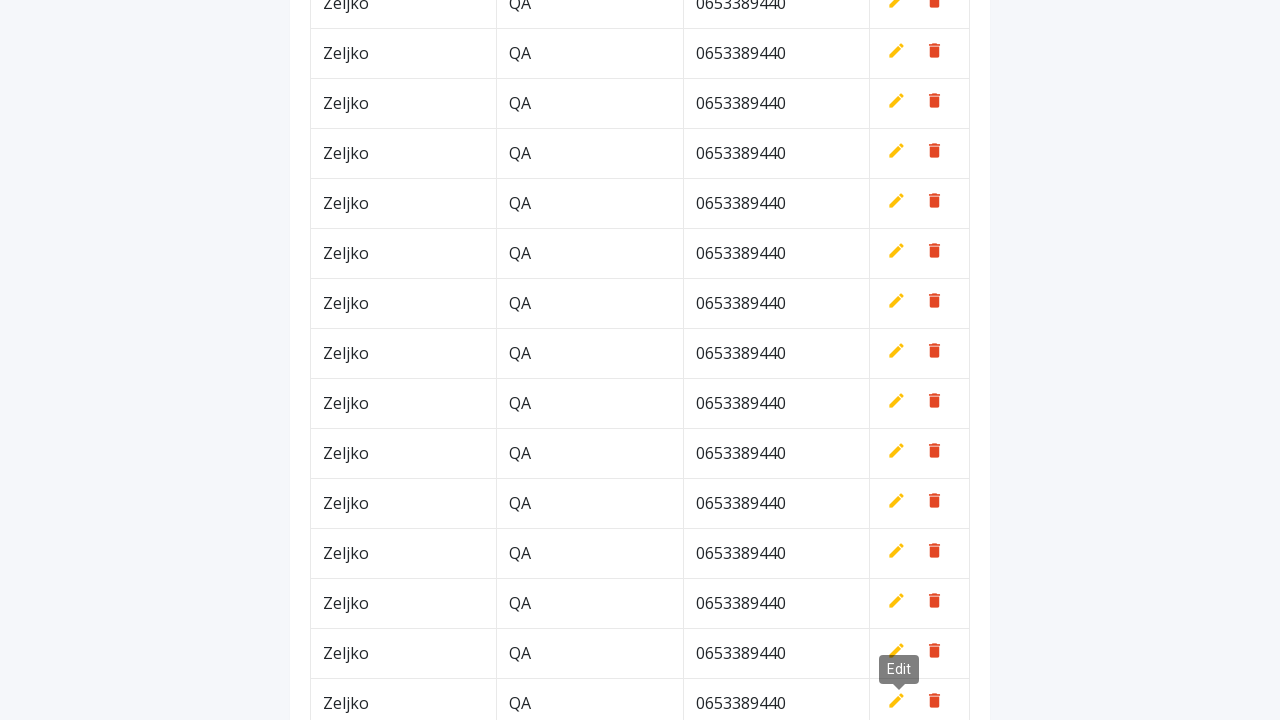

Clicked Add New button at (920, 65) on button.btn
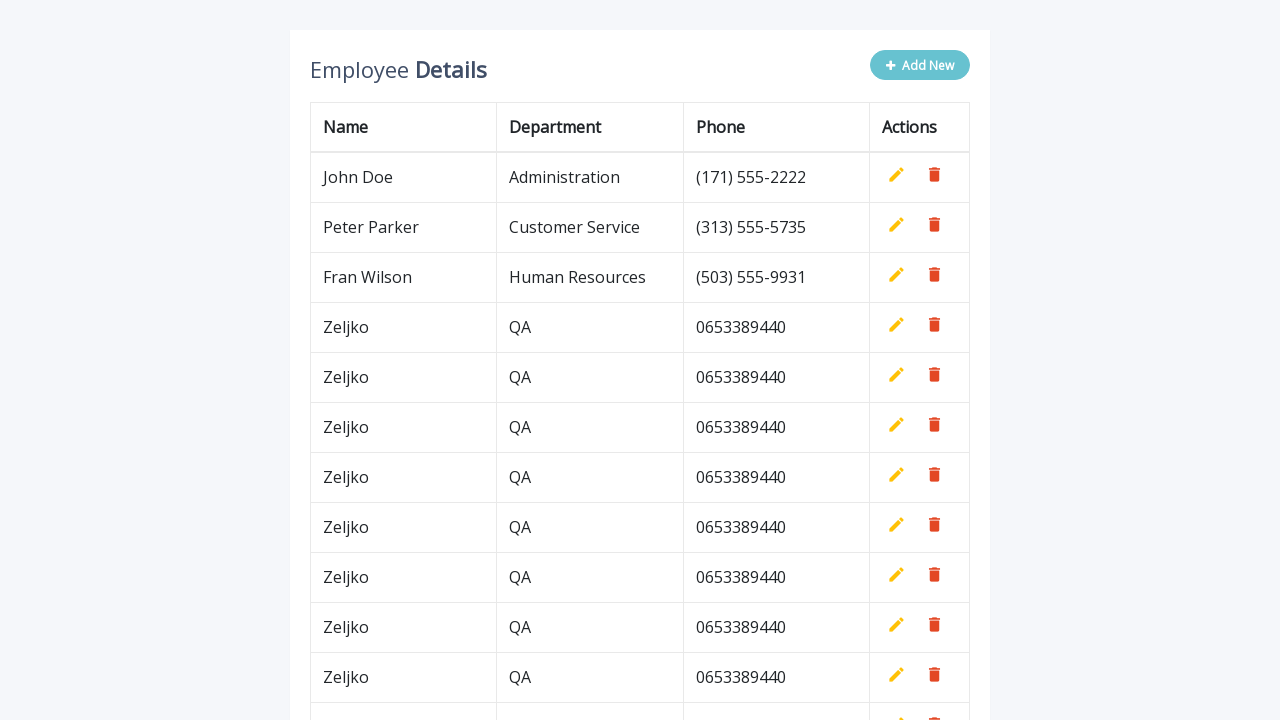

Filled name field with 'Zeljko' on #name
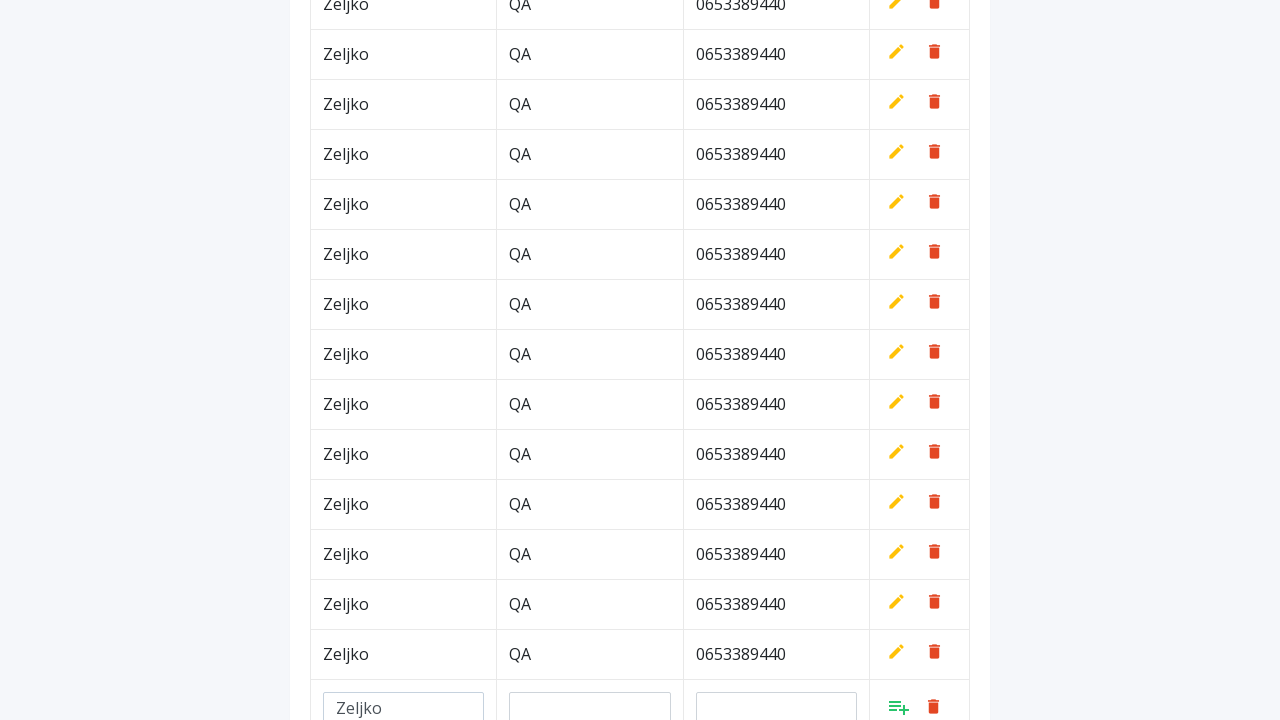

Filled department field with 'QA' on #department
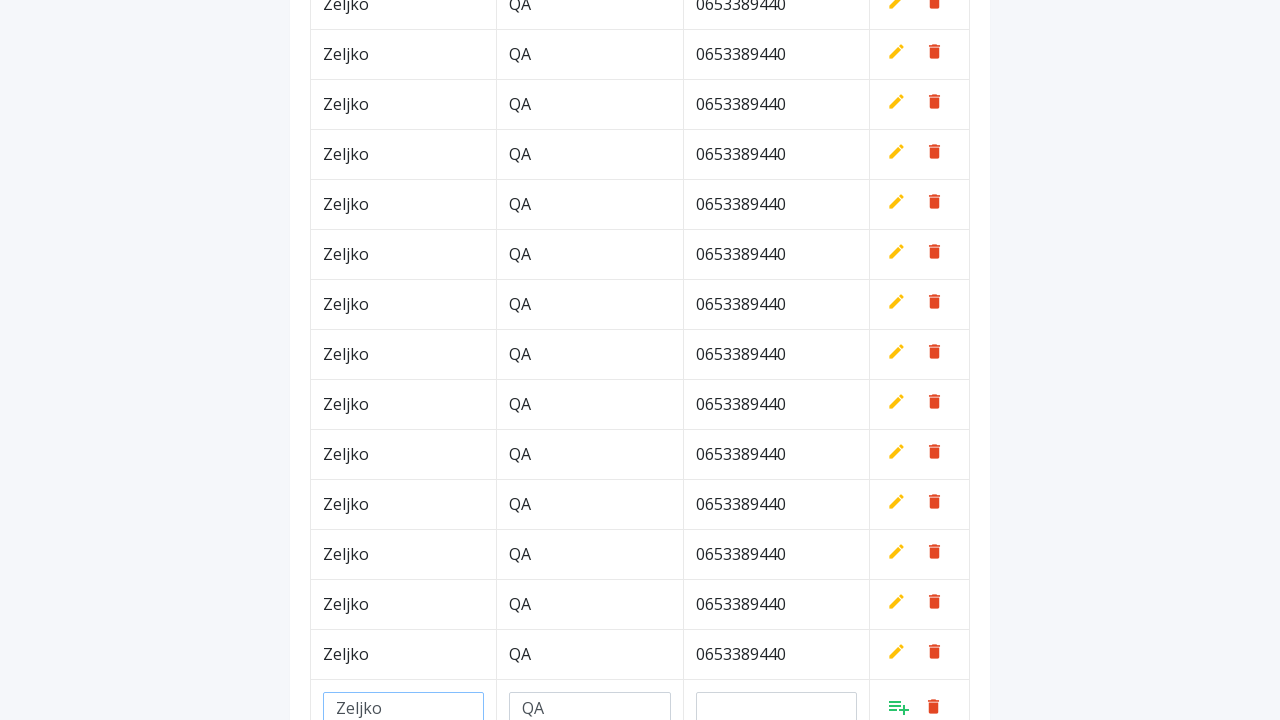

Filled phone field with '0653389440' on #phone
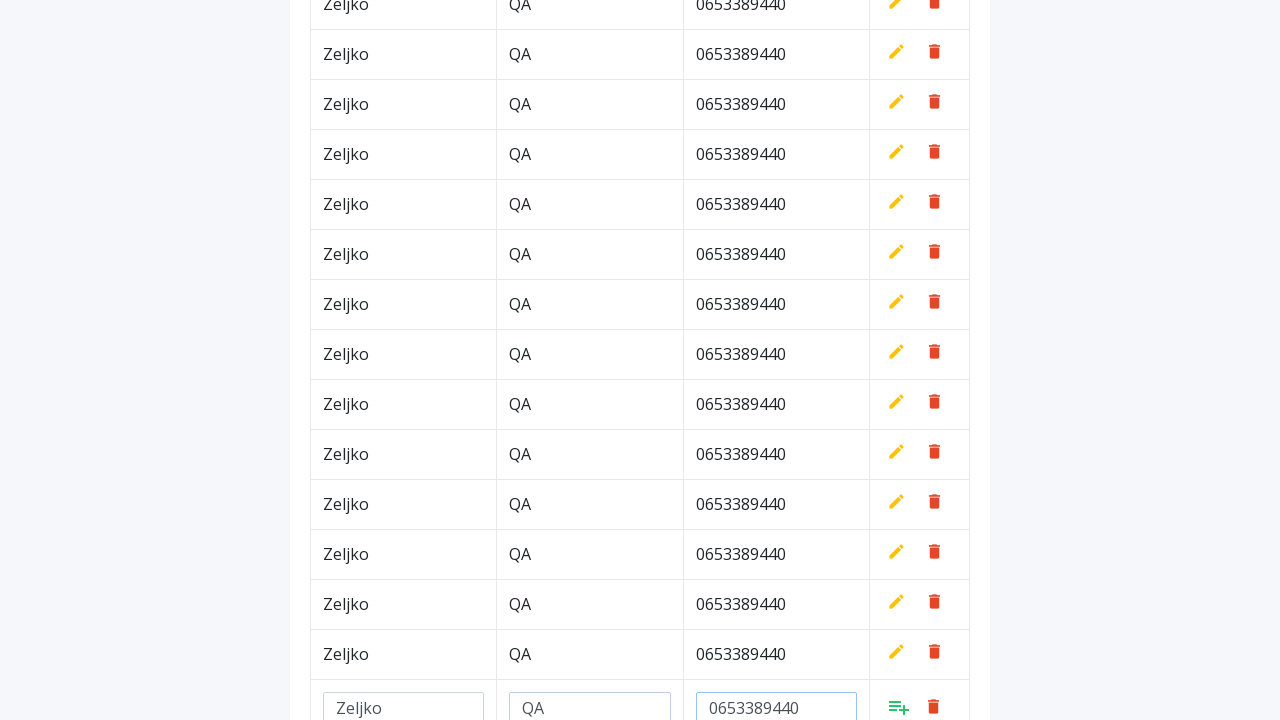

Clicked Add button to save row at (899, 706) on a.add[style*='inline']
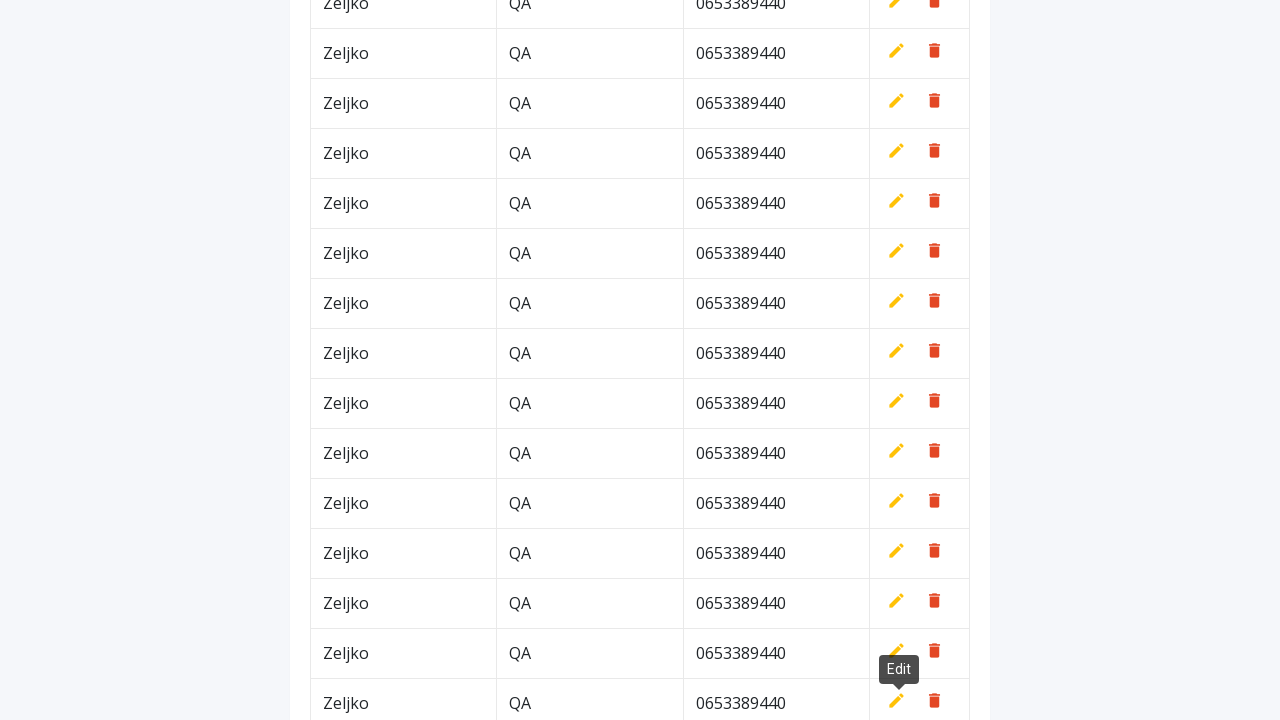

Clicked Add New button at (920, 65) on button.btn
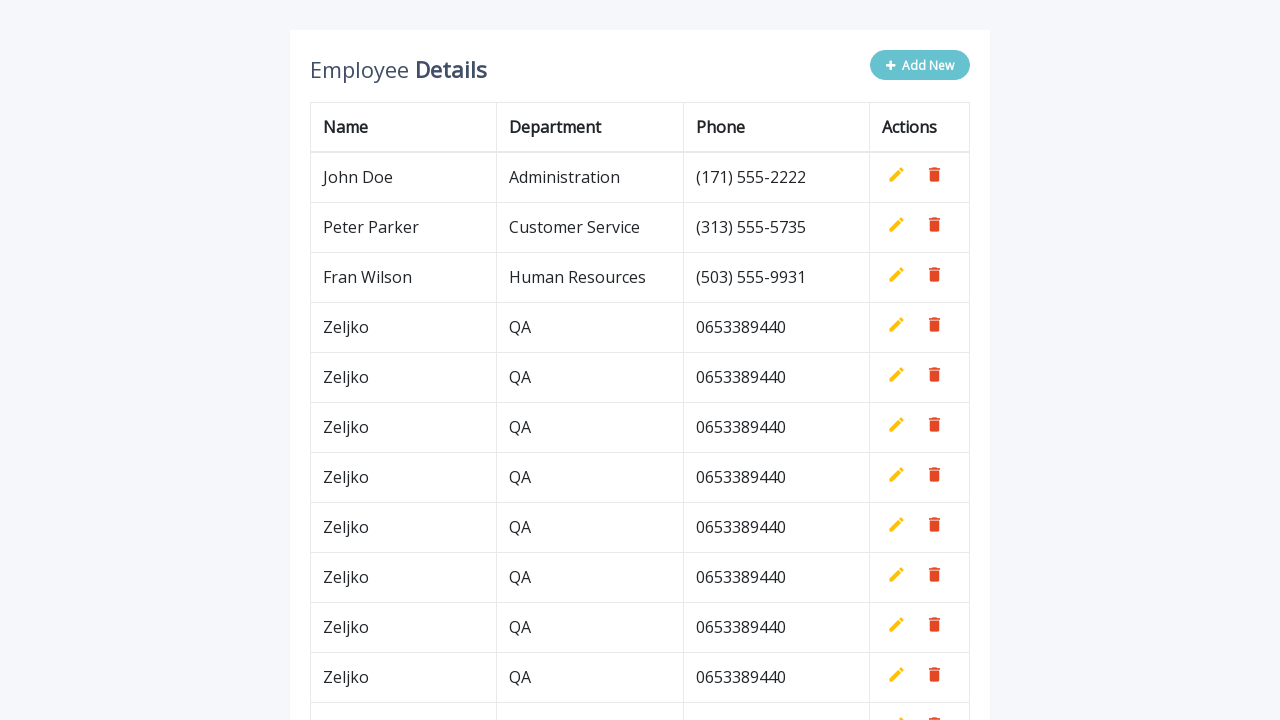

Filled name field with 'Zeljko' on #name
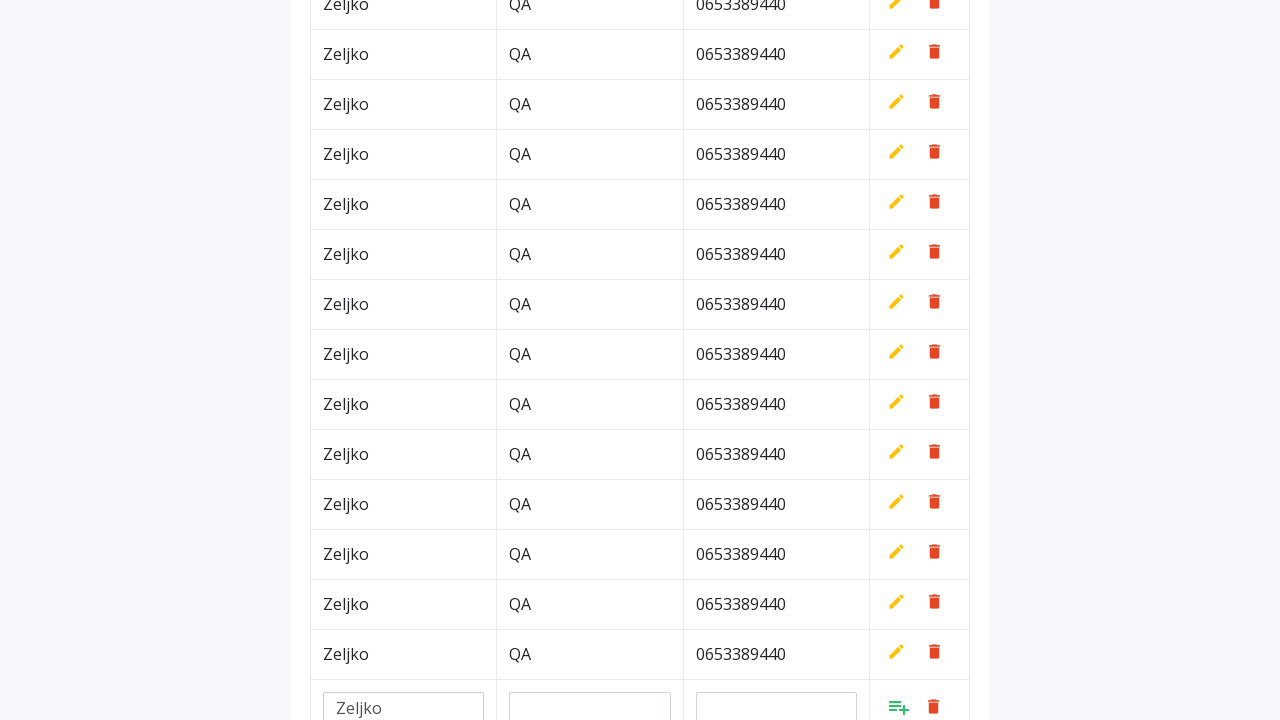

Filled department field with 'QA' on #department
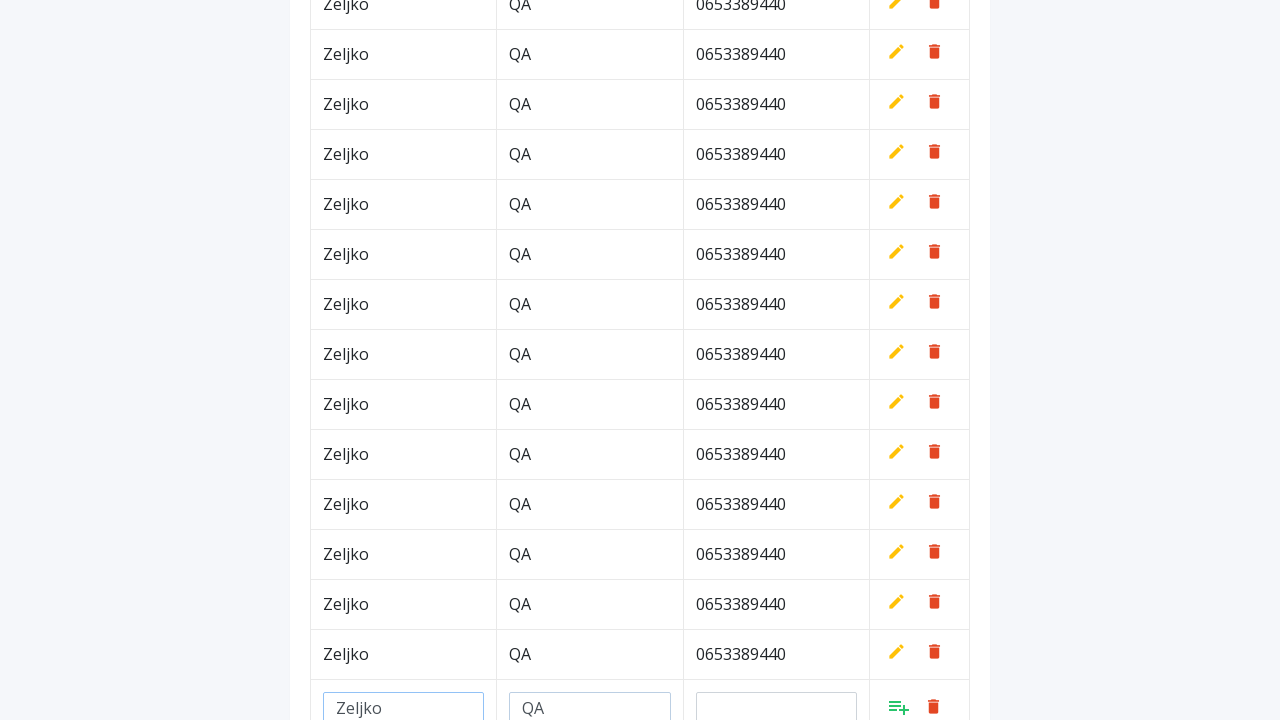

Filled phone field with '0653389440' on #phone
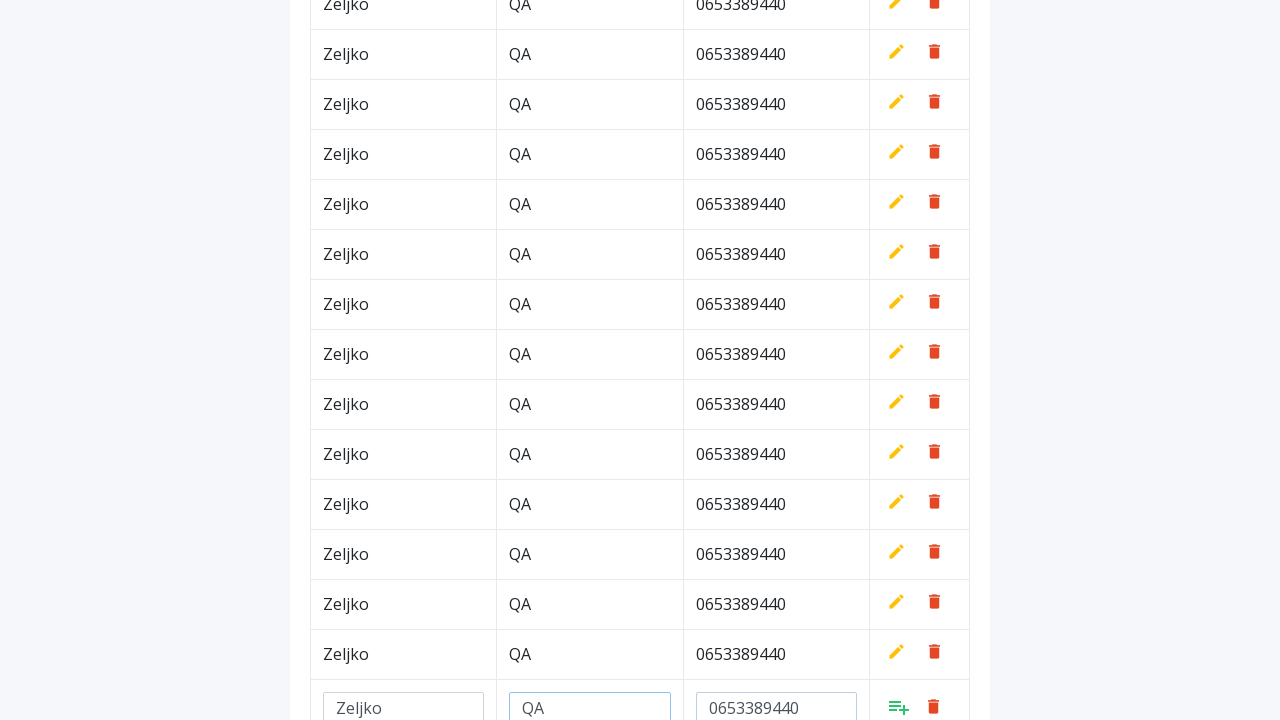

Clicked Add button to save row at (899, 706) on a.add[style*='inline']
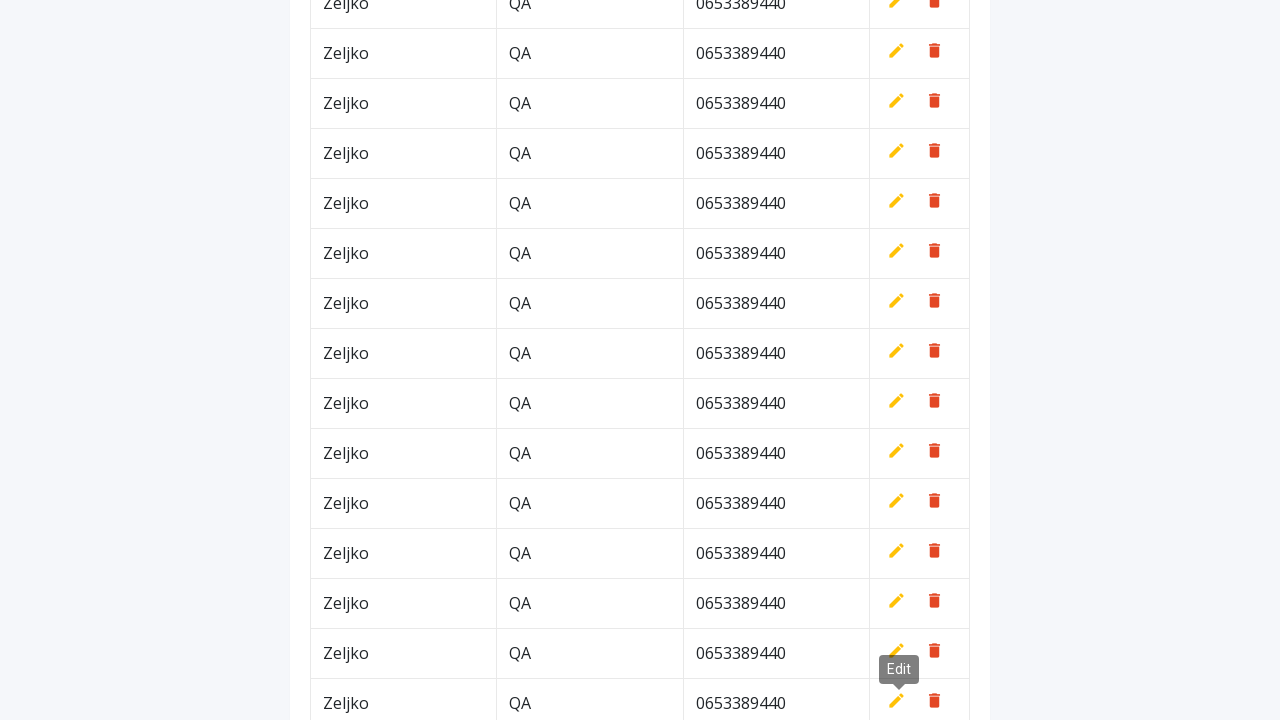

Clicked Add New button at (920, 65) on button.btn
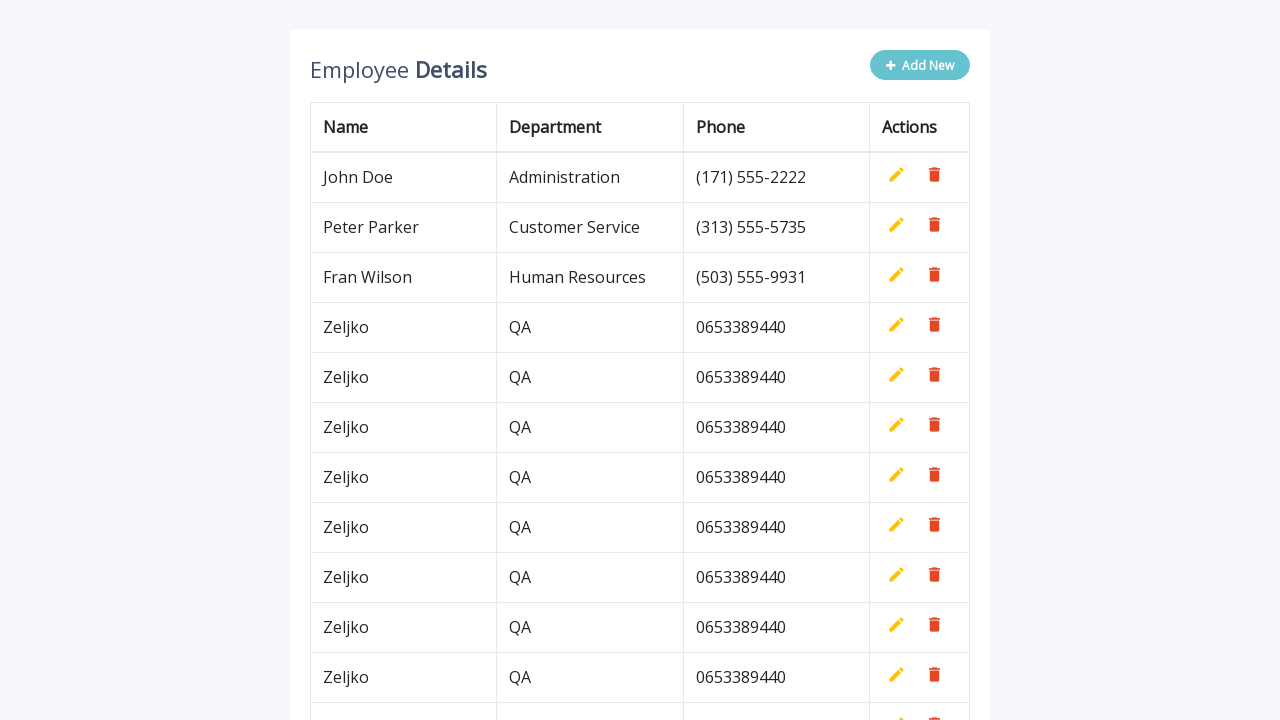

Filled name field with 'Zeljko' on #name
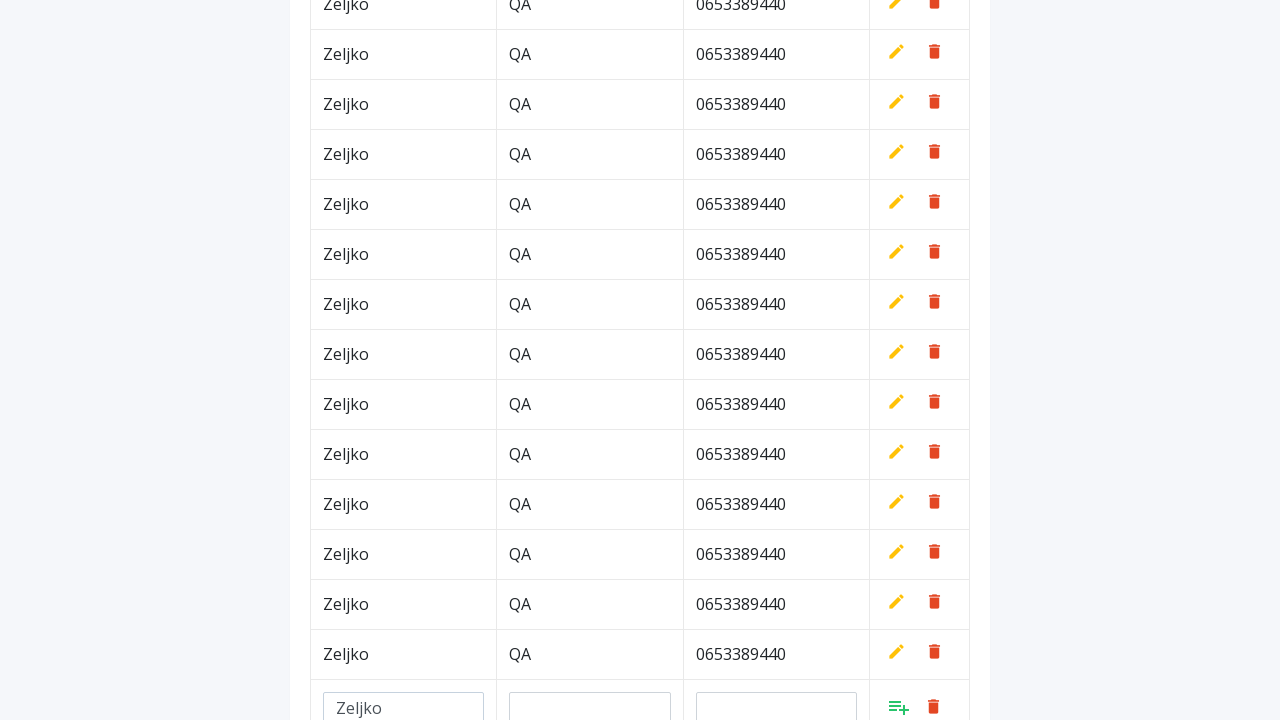

Filled department field with 'QA' on #department
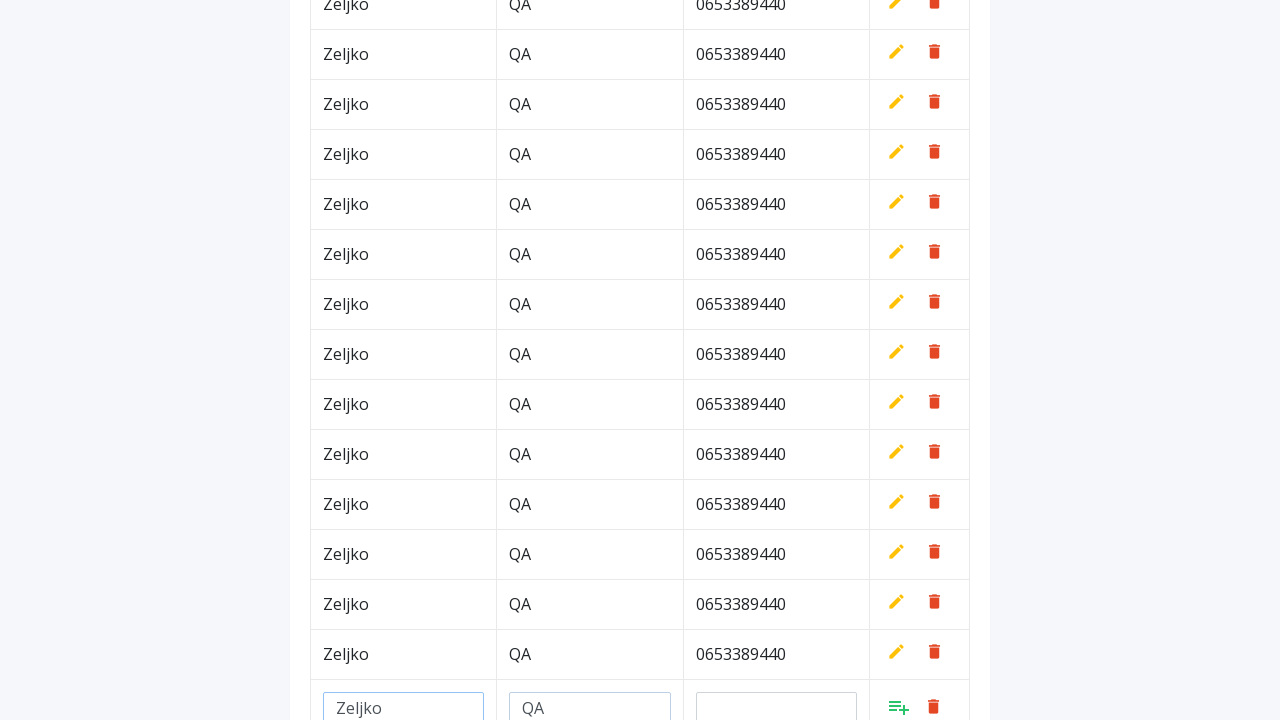

Filled phone field with '0653389440' on #phone
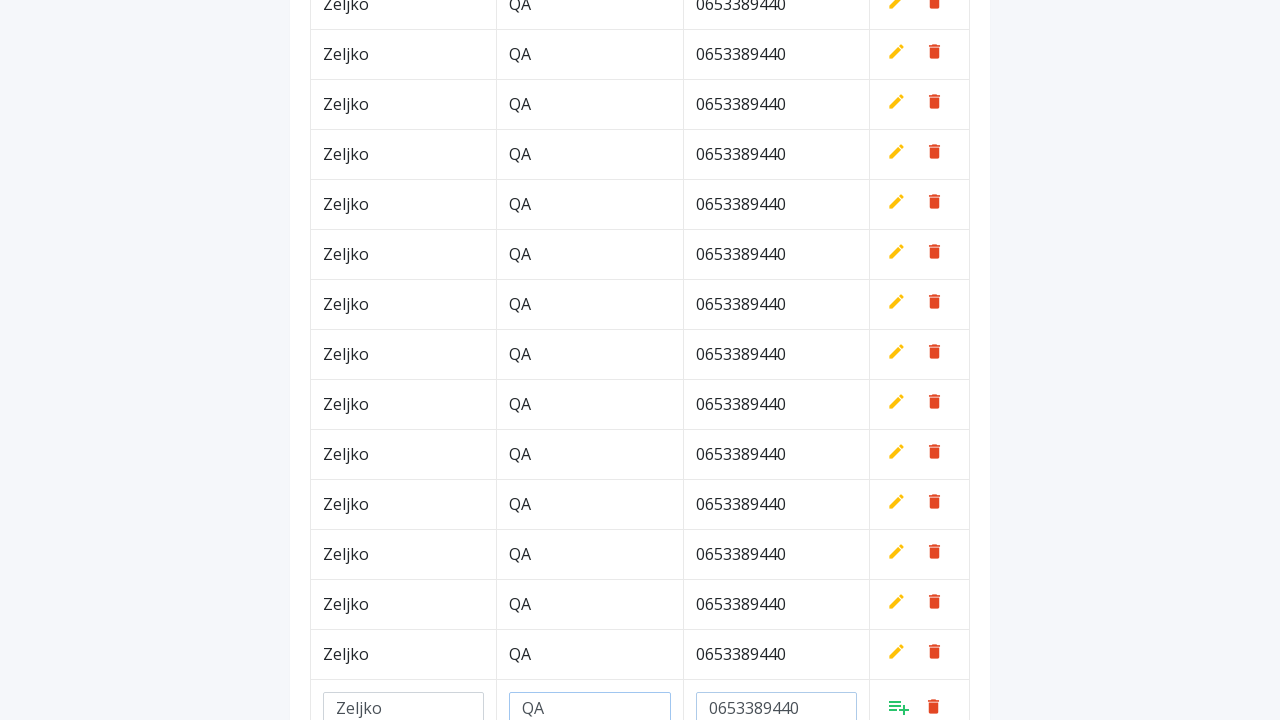

Clicked Add button to save row at (899, 706) on a.add[style*='inline']
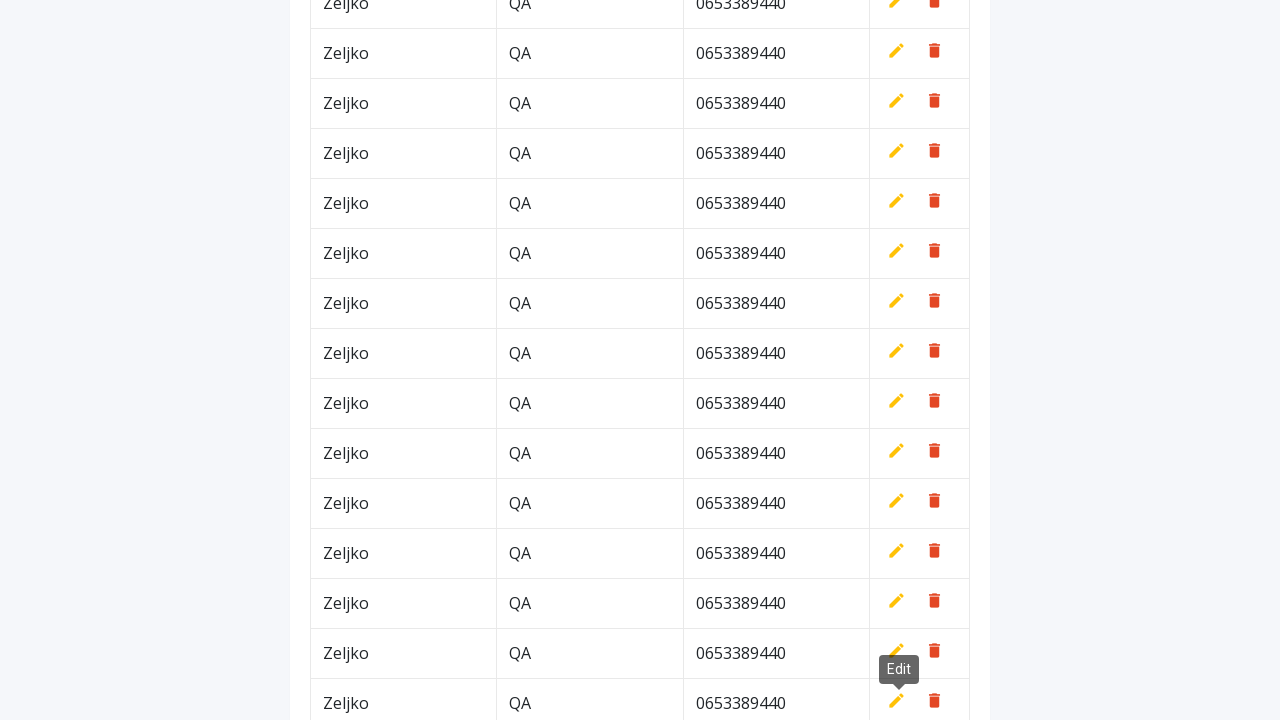

Clicked Add New button at (920, 65) on button.btn
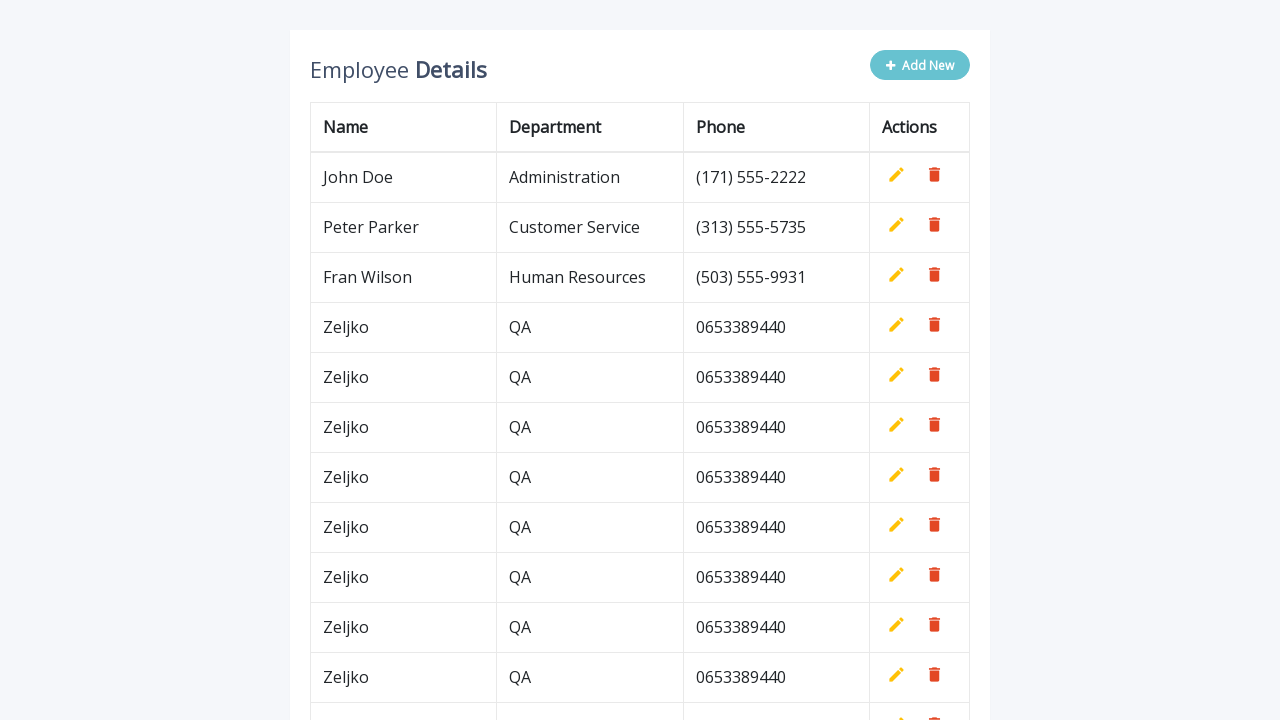

Filled name field with 'Zeljko' on #name
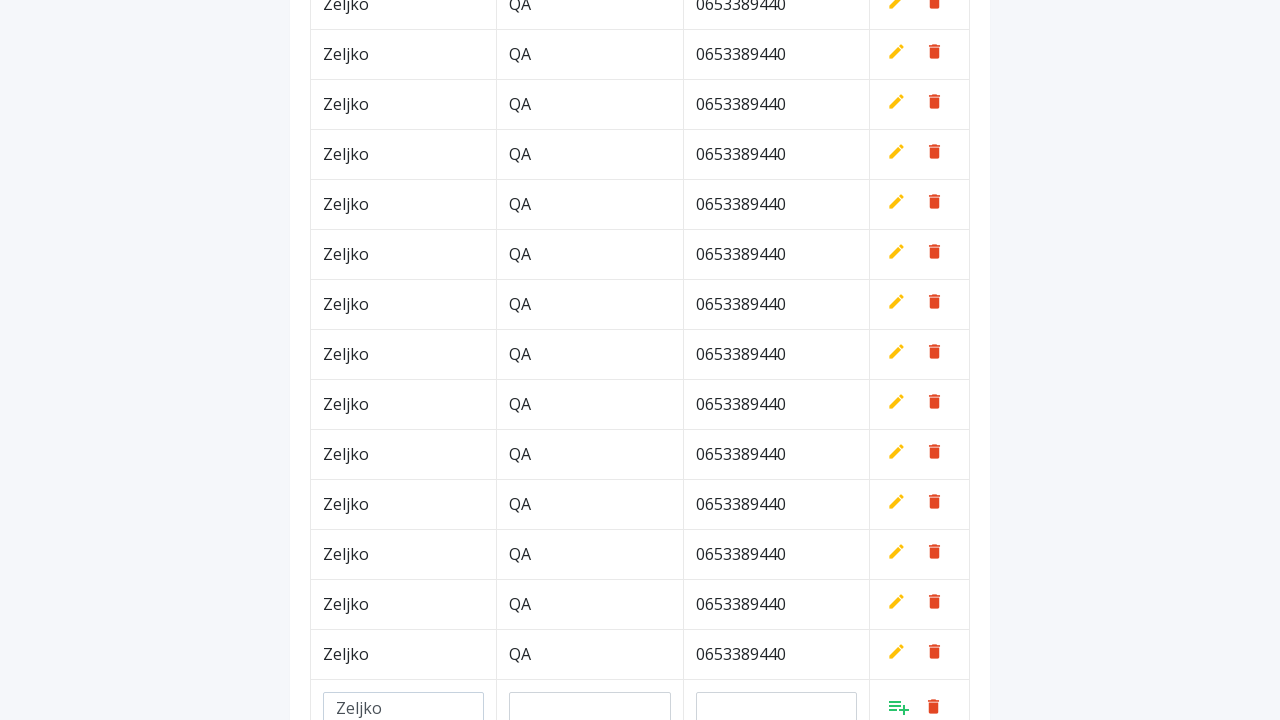

Filled department field with 'QA' on #department
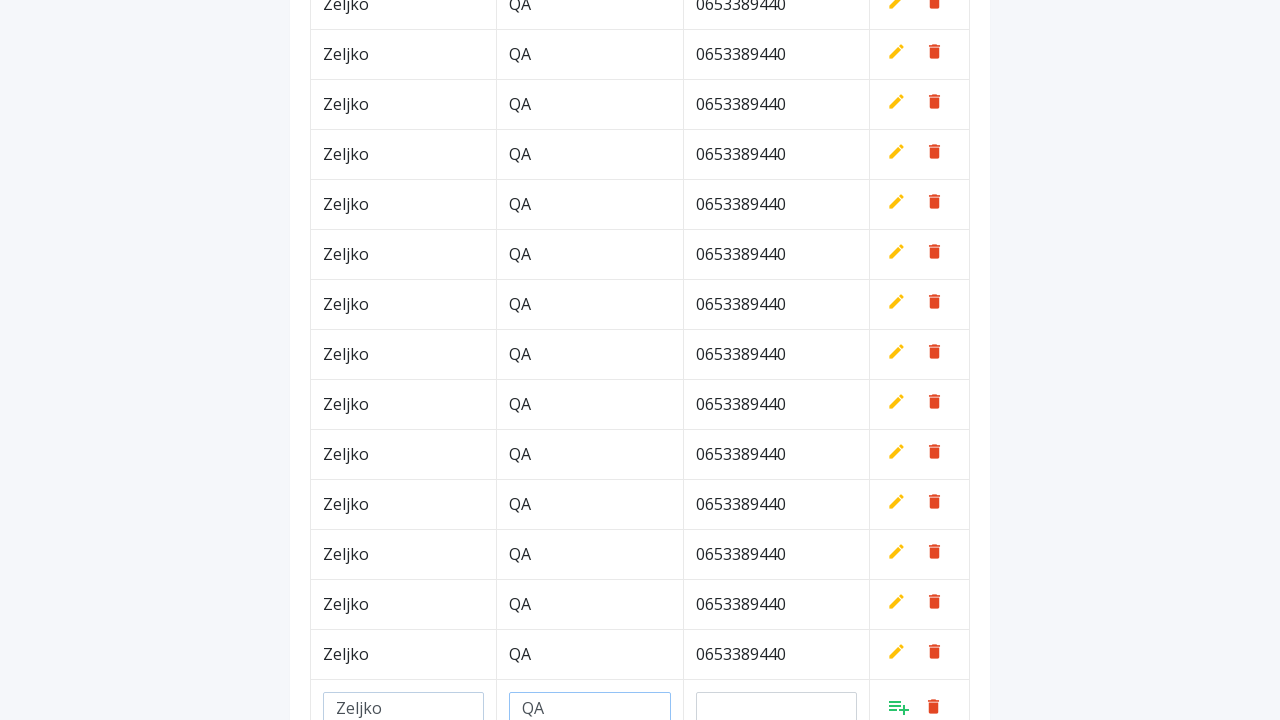

Filled phone field with '0653389440' on #phone
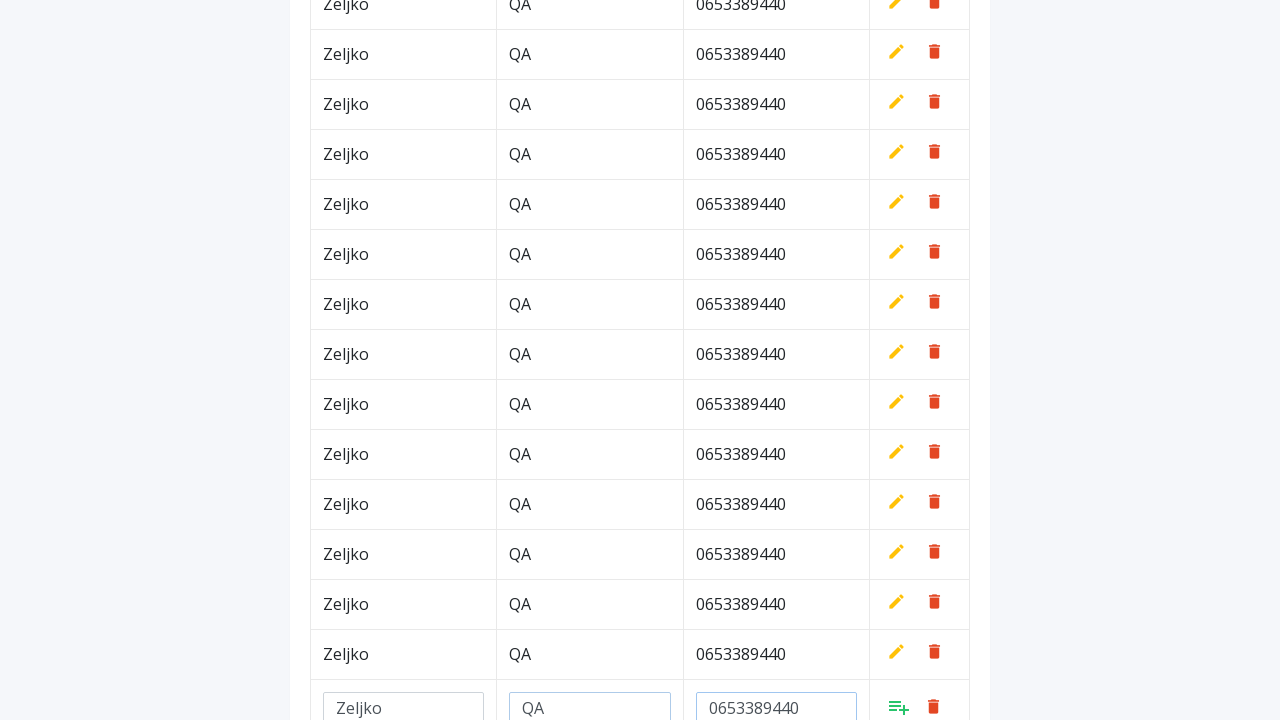

Clicked Add button to save row at (899, 706) on a.add[style*='inline']
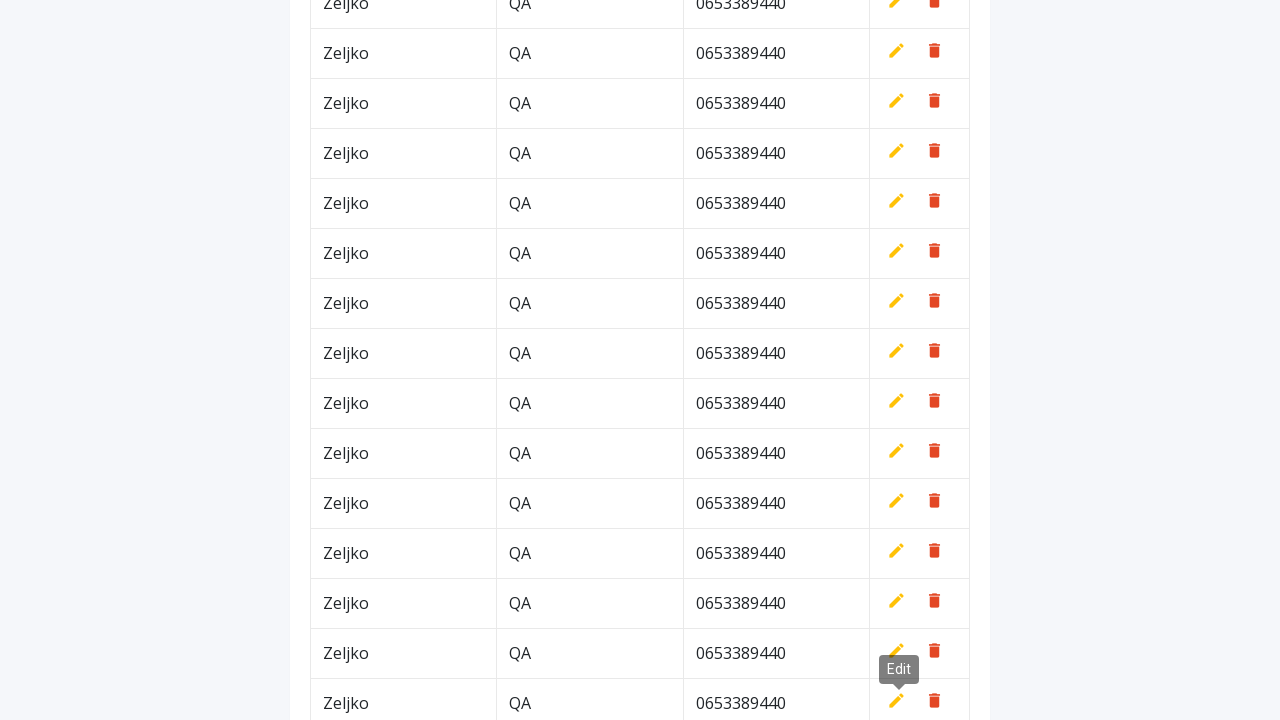

Clicked Add New button at (920, 65) on button.btn
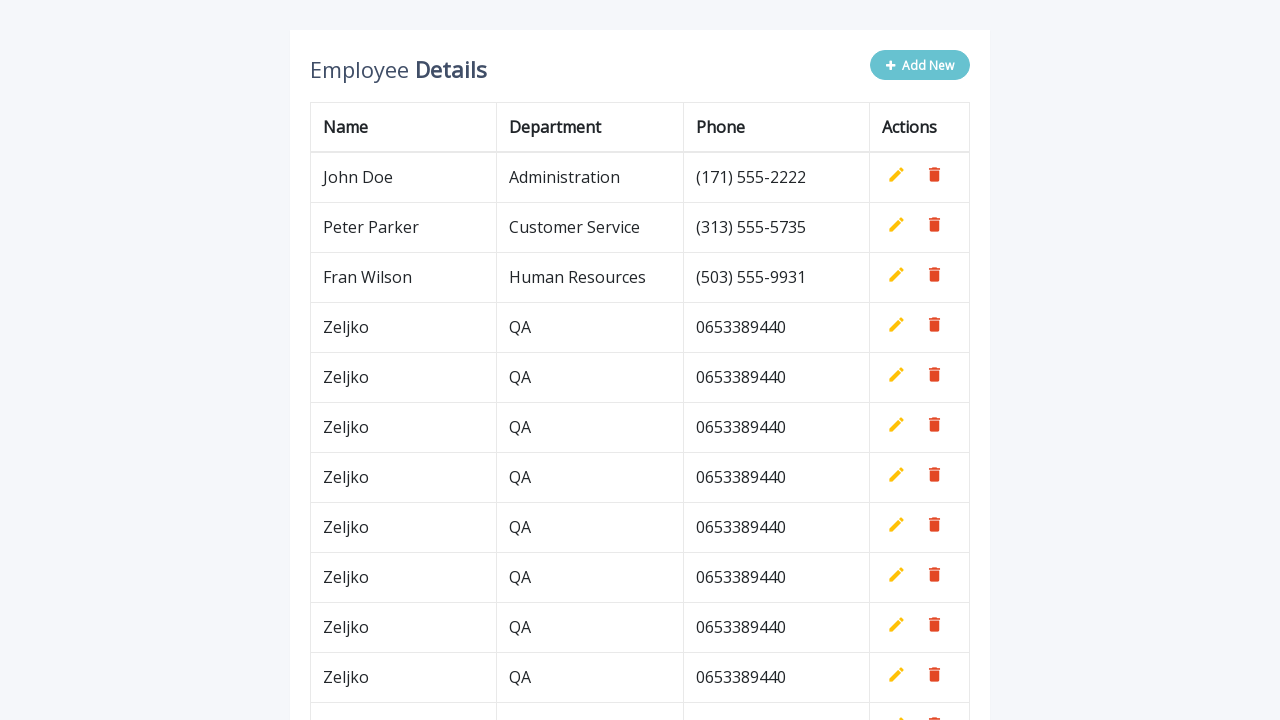

Filled name field with 'Zeljko' on #name
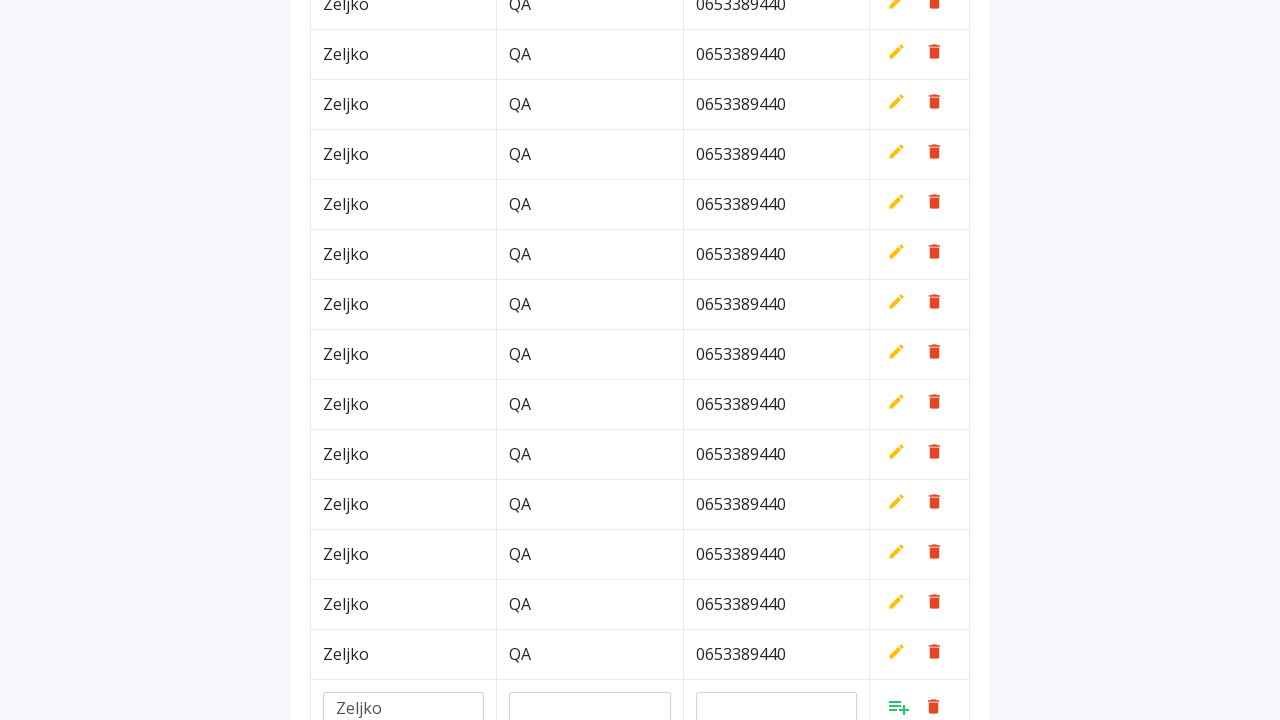

Filled department field with 'QA' on #department
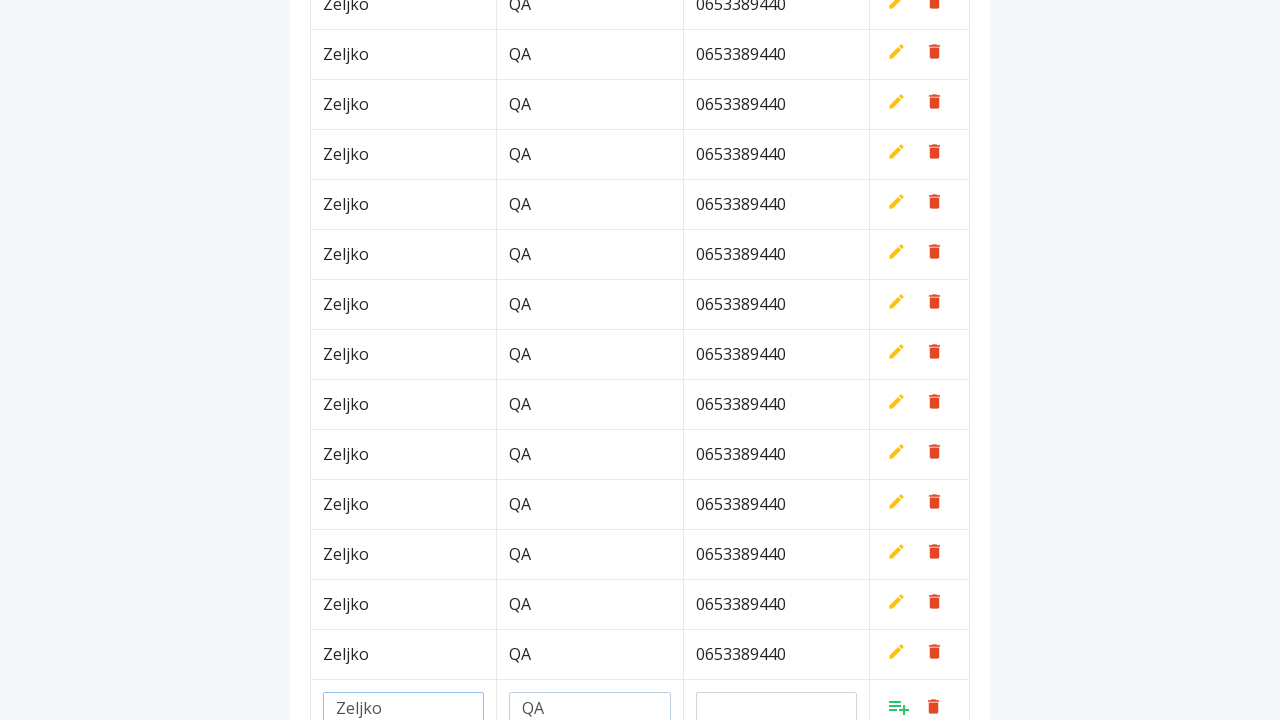

Filled phone field with '0653389440' on #phone
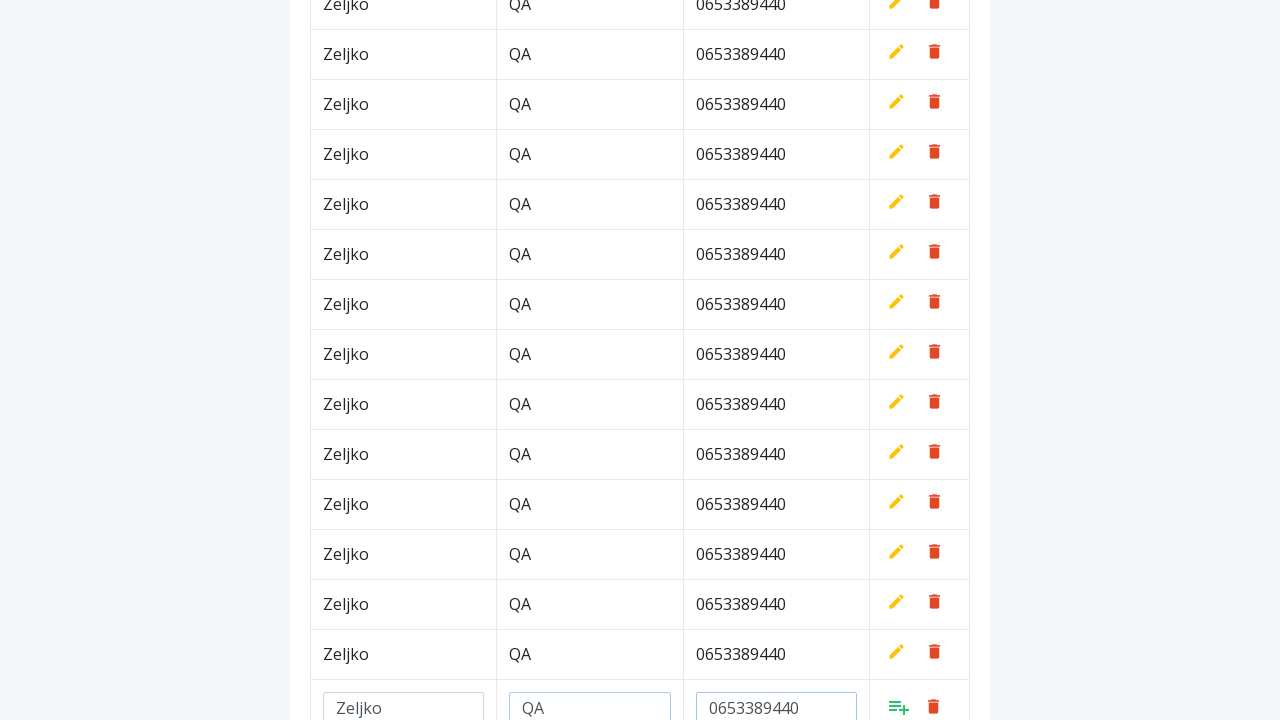

Clicked Add button to save row at (899, 706) on a.add[style*='inline']
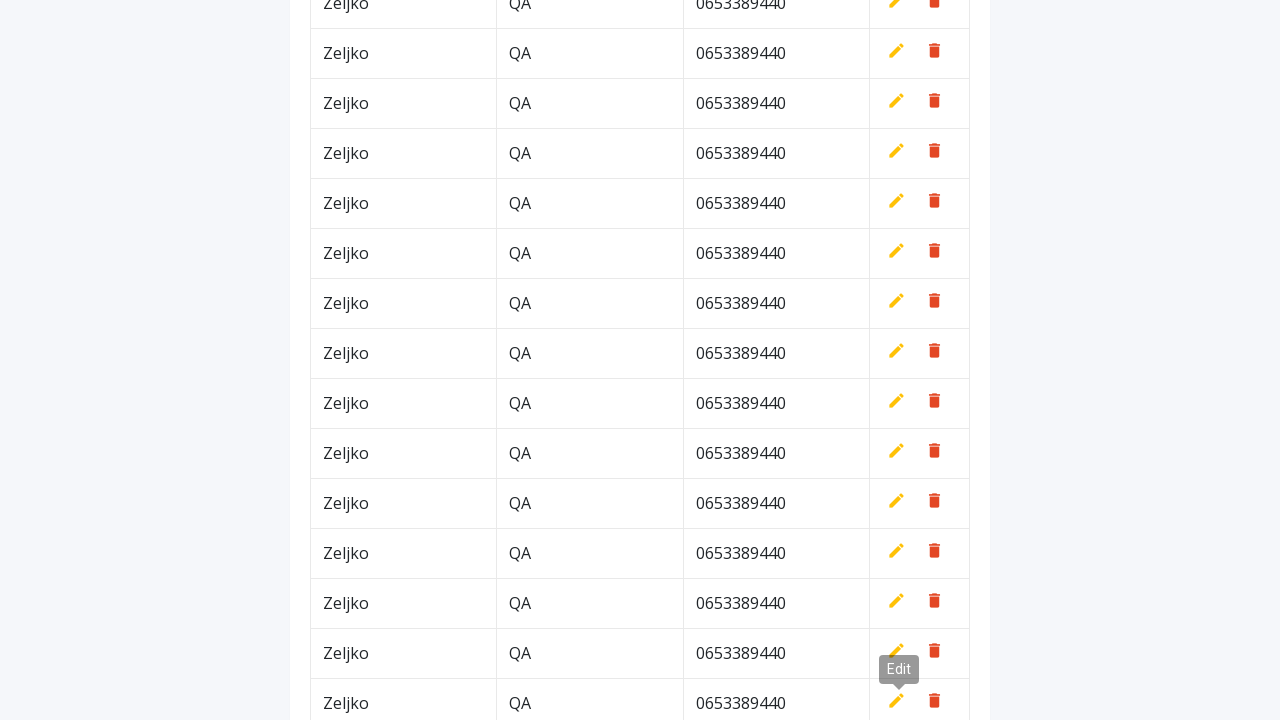

Clicked Add New button at (920, 65) on button.btn
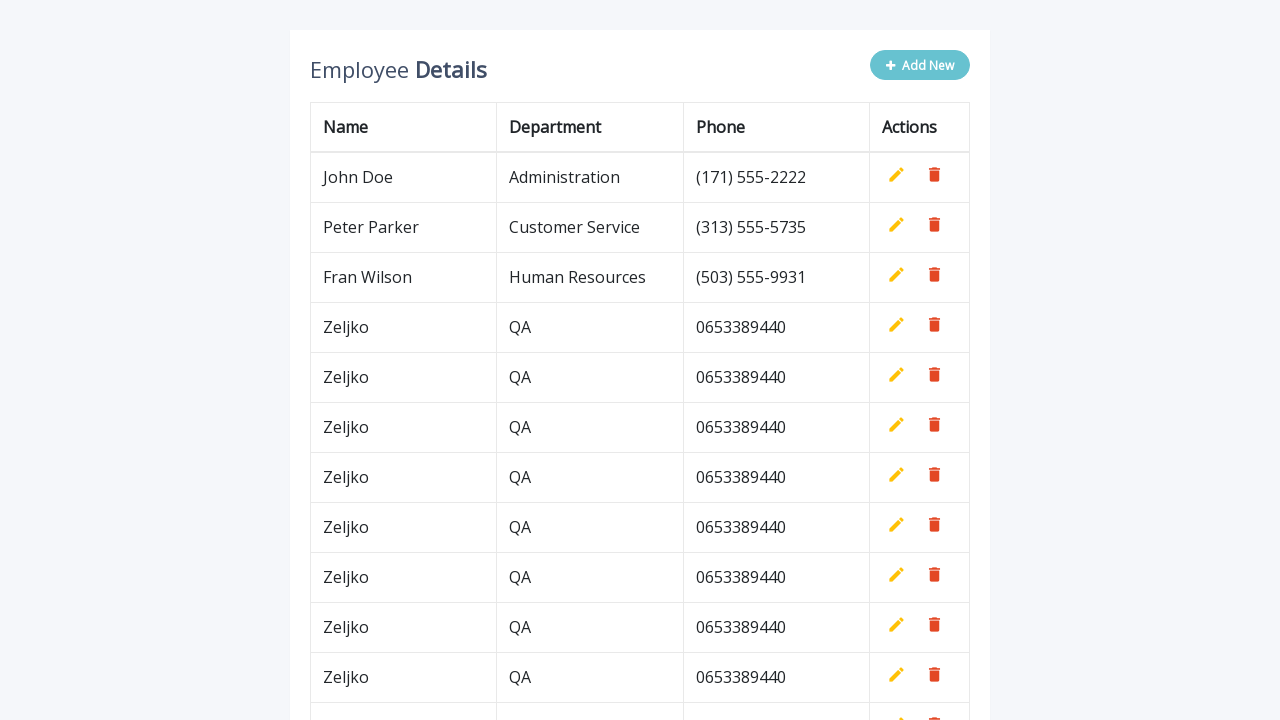

Filled name field with 'Zeljko' on #name
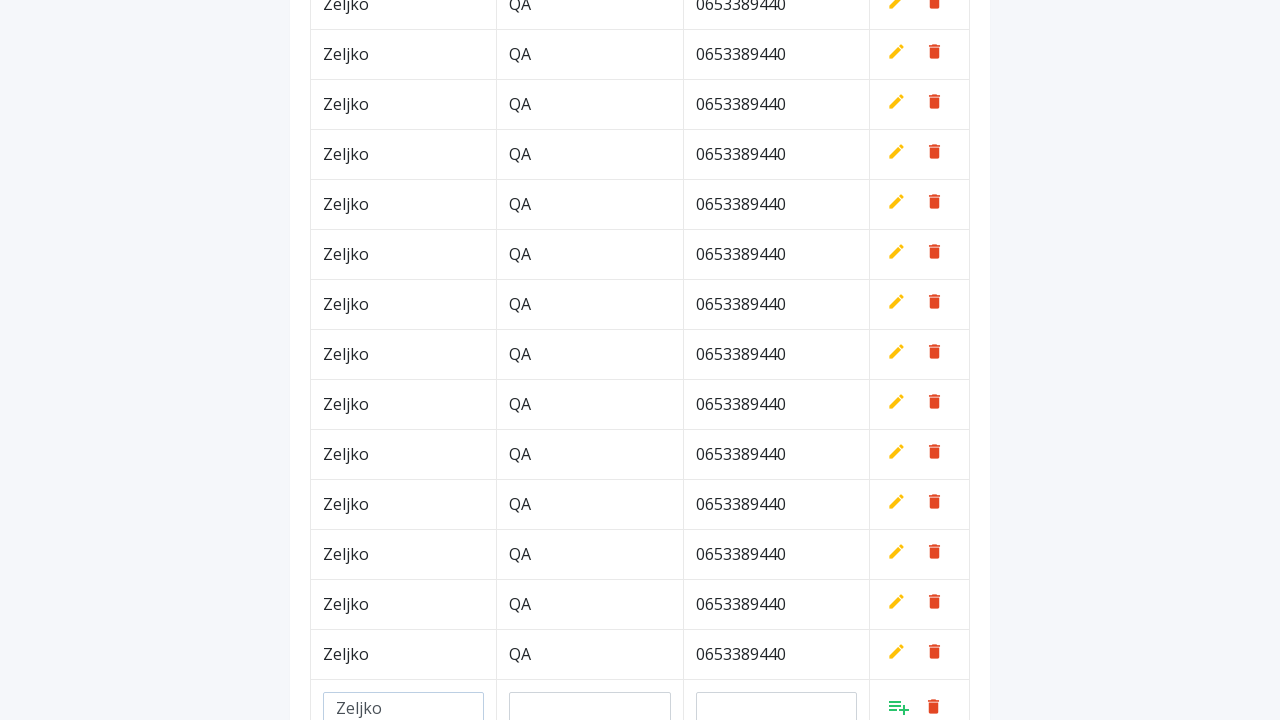

Filled department field with 'QA' on #department
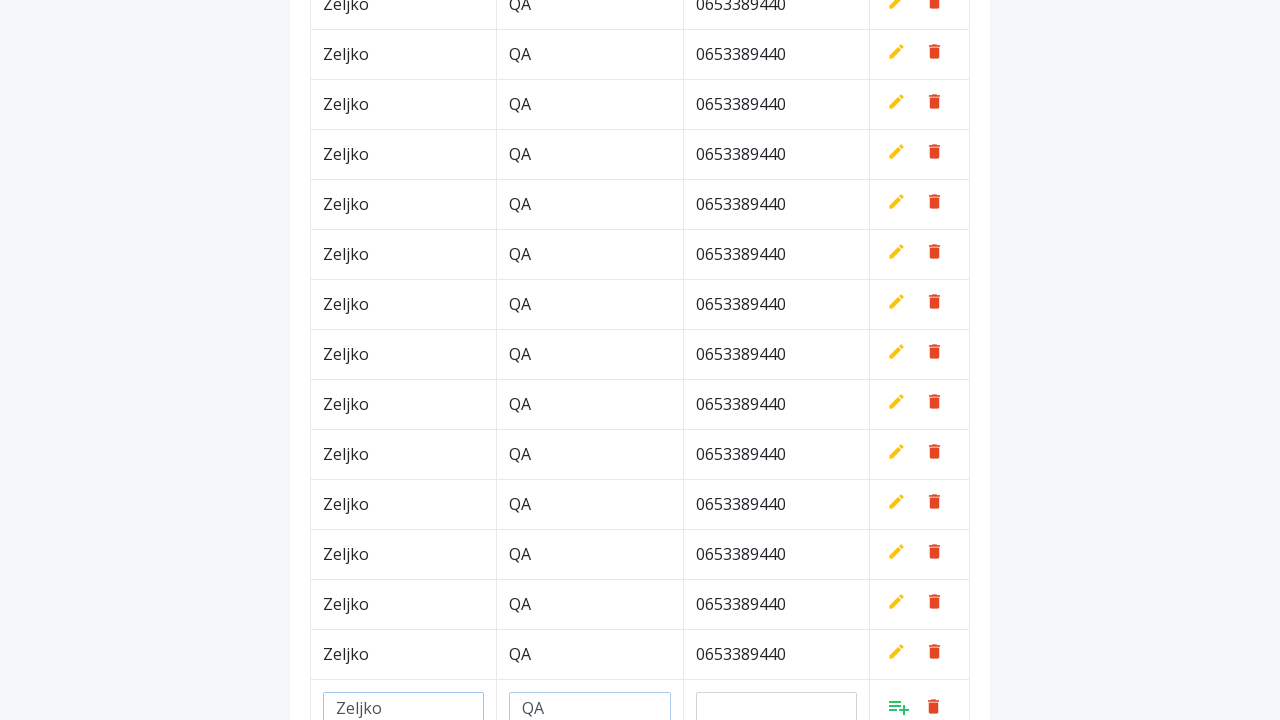

Filled phone field with '0653389440' on #phone
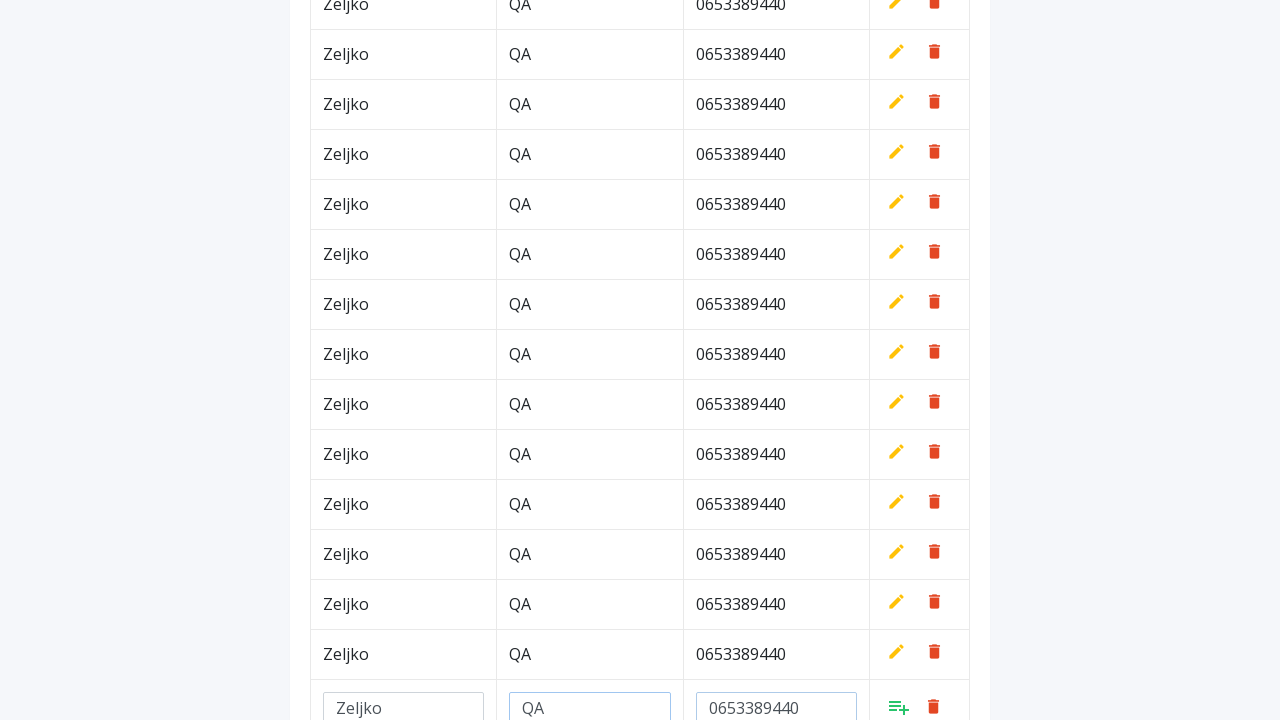

Clicked Add button to save row at (899, 706) on a.add[style*='inline']
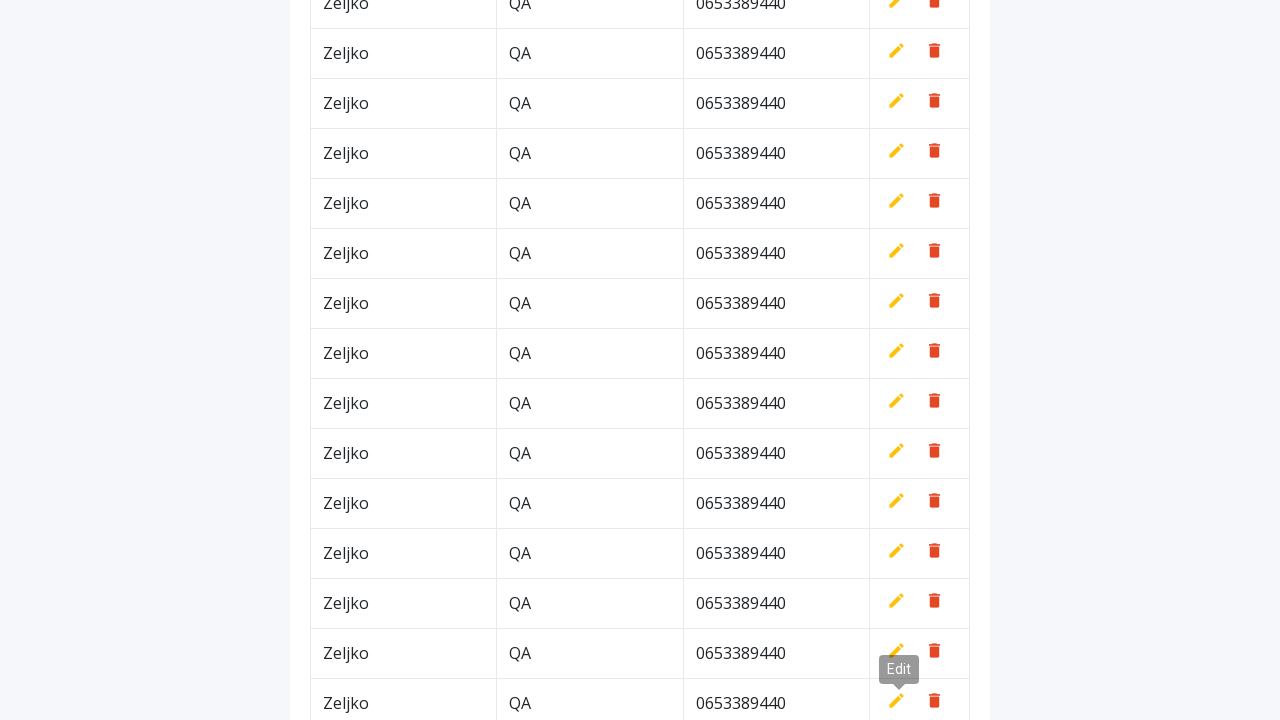

Clicked Add New button at (920, 65) on button.btn
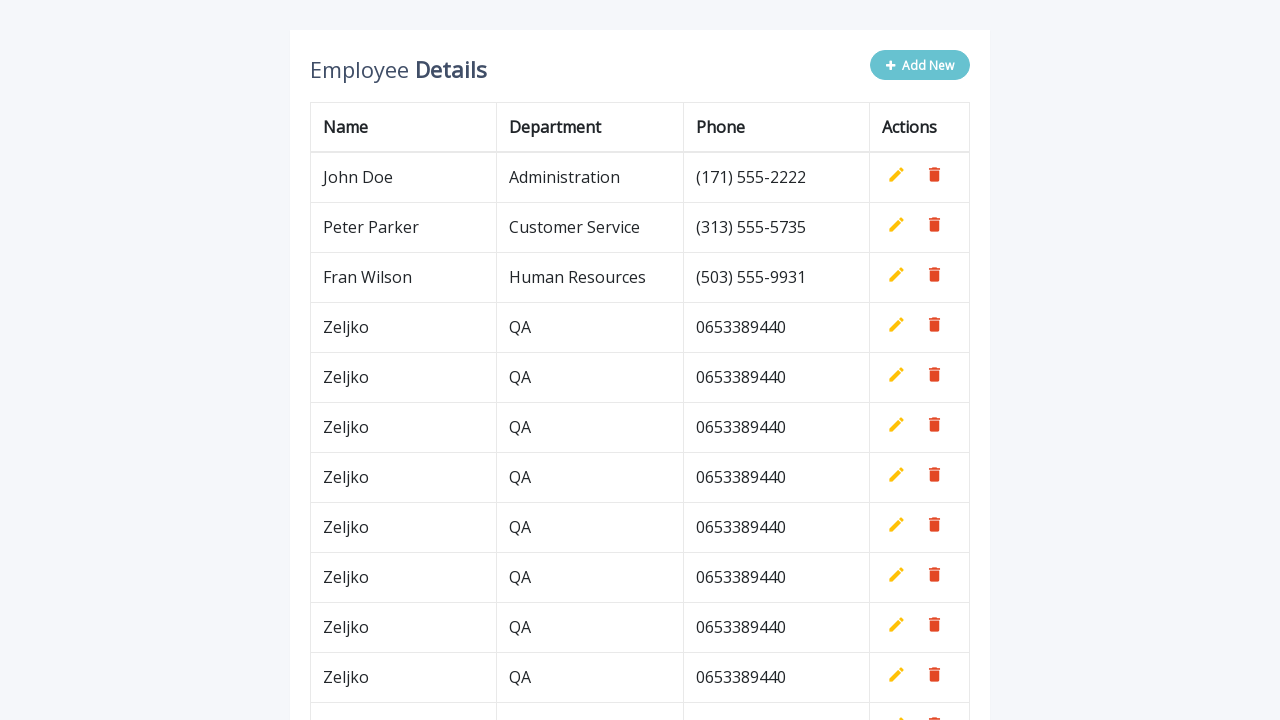

Filled name field with 'Zeljko' on #name
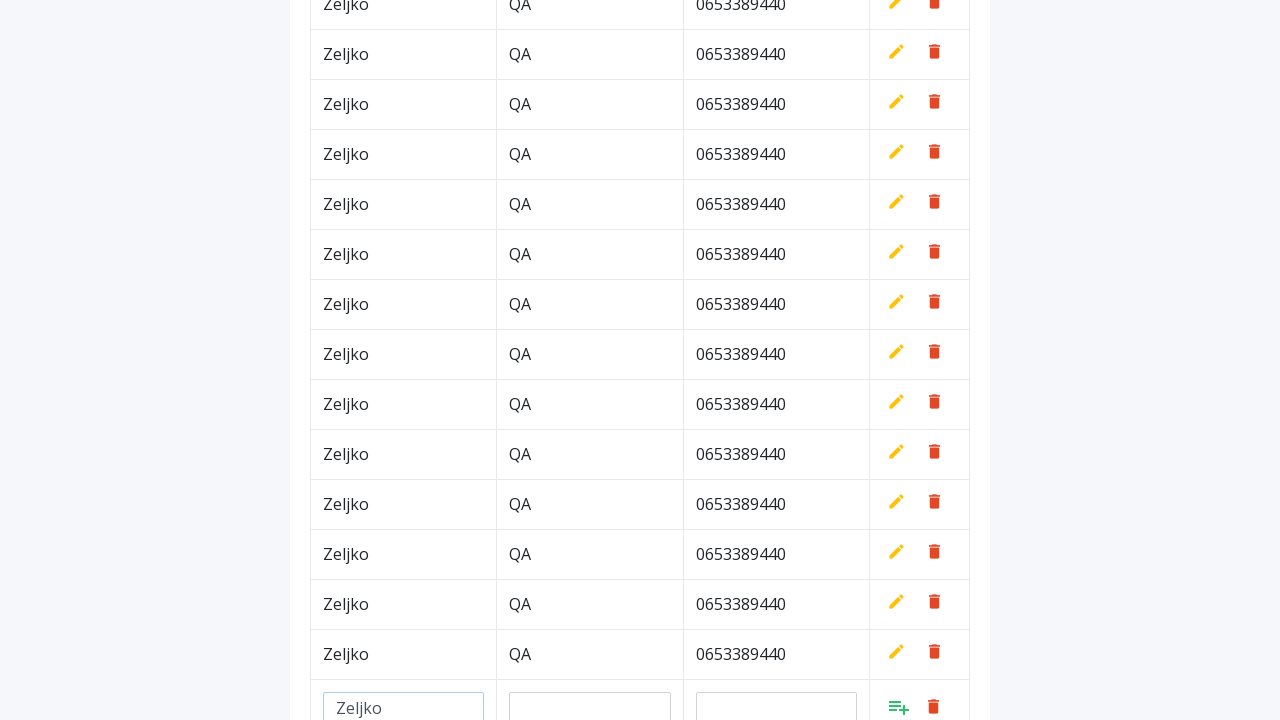

Filled department field with 'QA' on #department
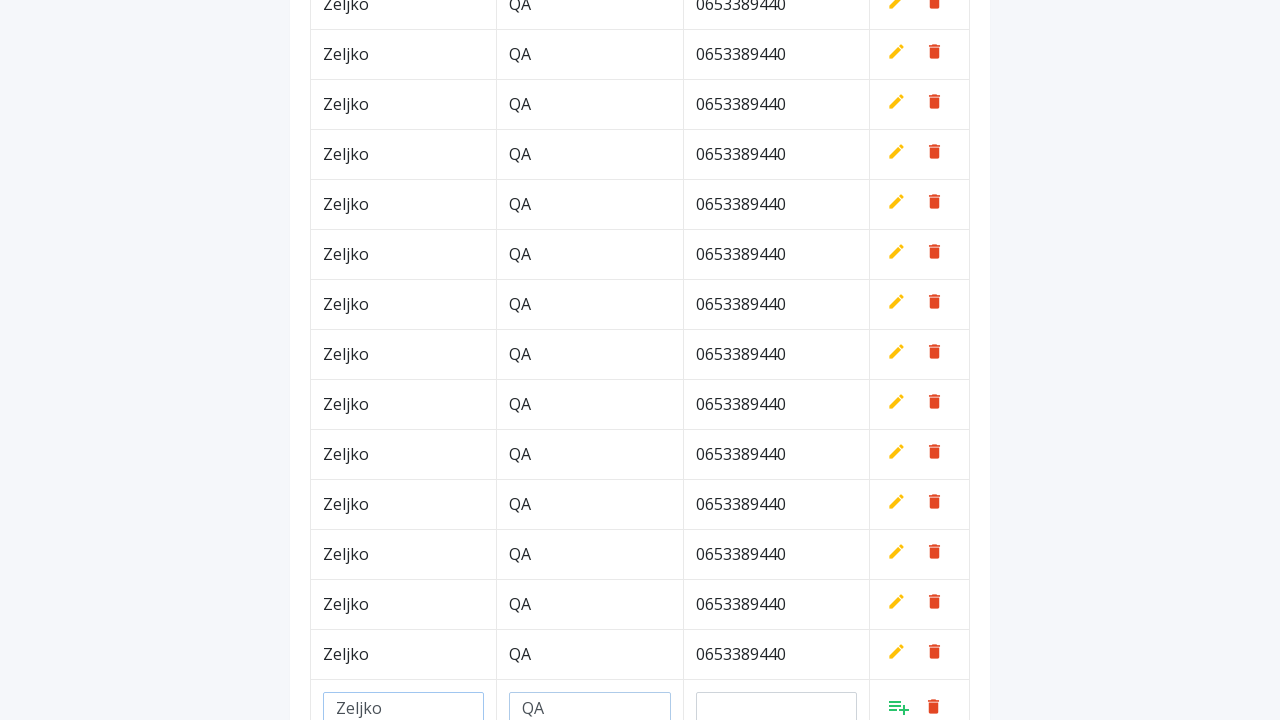

Filled phone field with '0653389440' on #phone
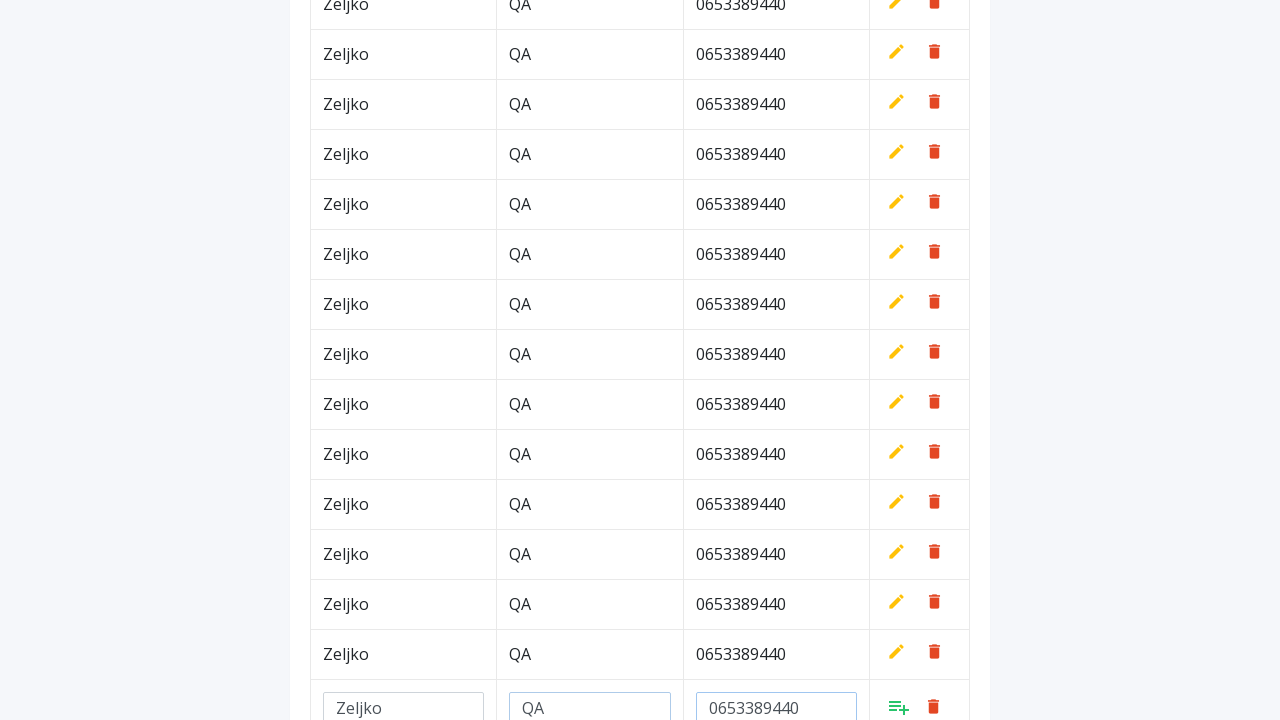

Clicked Add button to save row at (899, 706) on a.add[style*='inline']
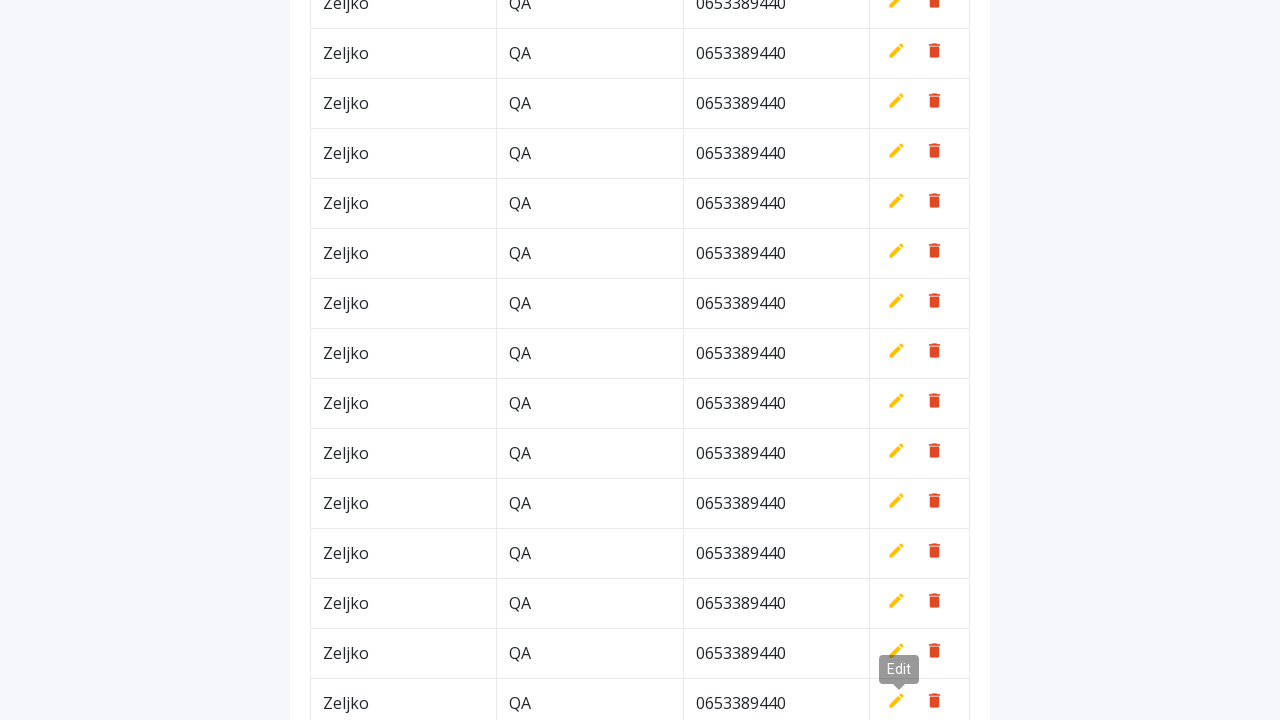

Clicked Add New button at (920, 65) on button.btn
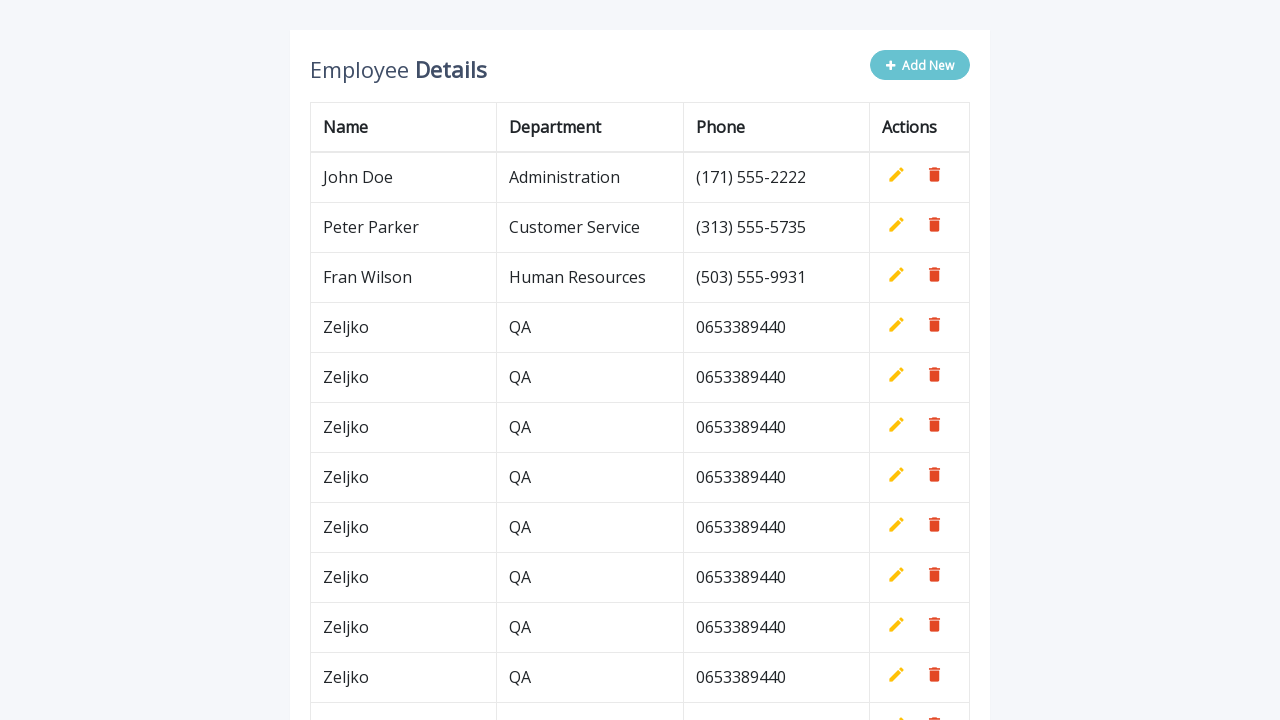

Filled name field with 'Zeljko' on #name
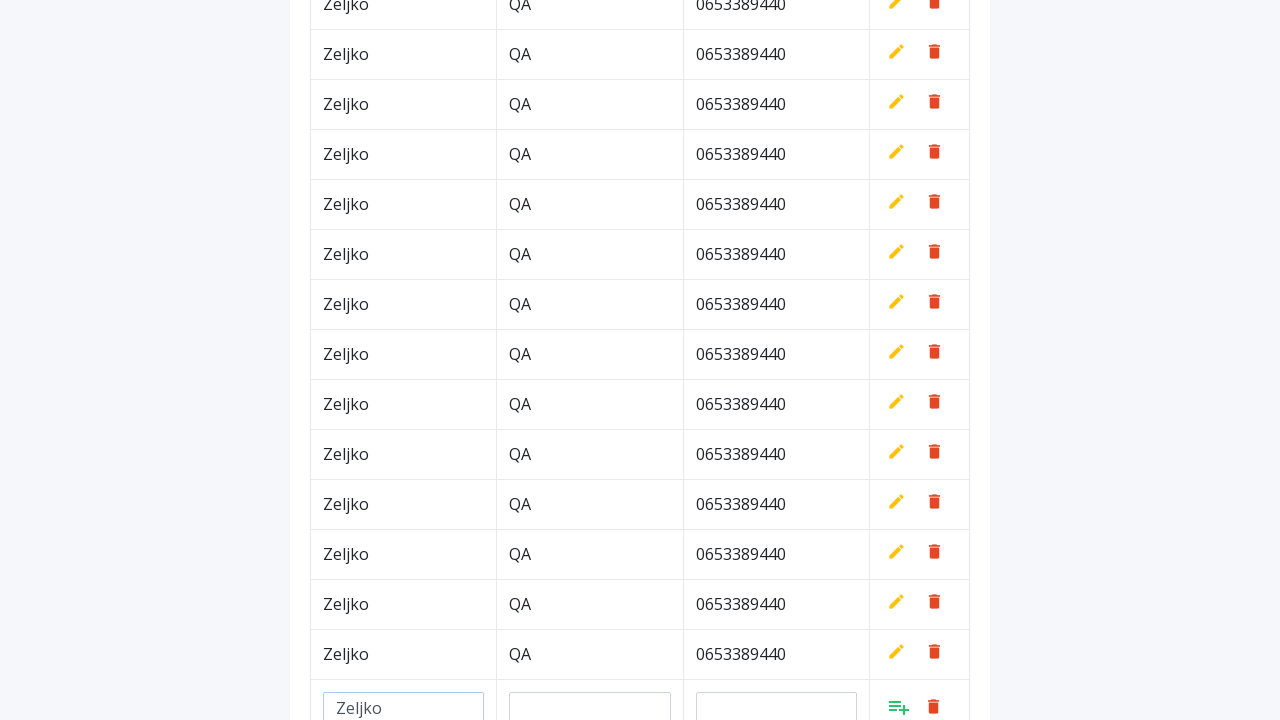

Filled department field with 'QA' on #department
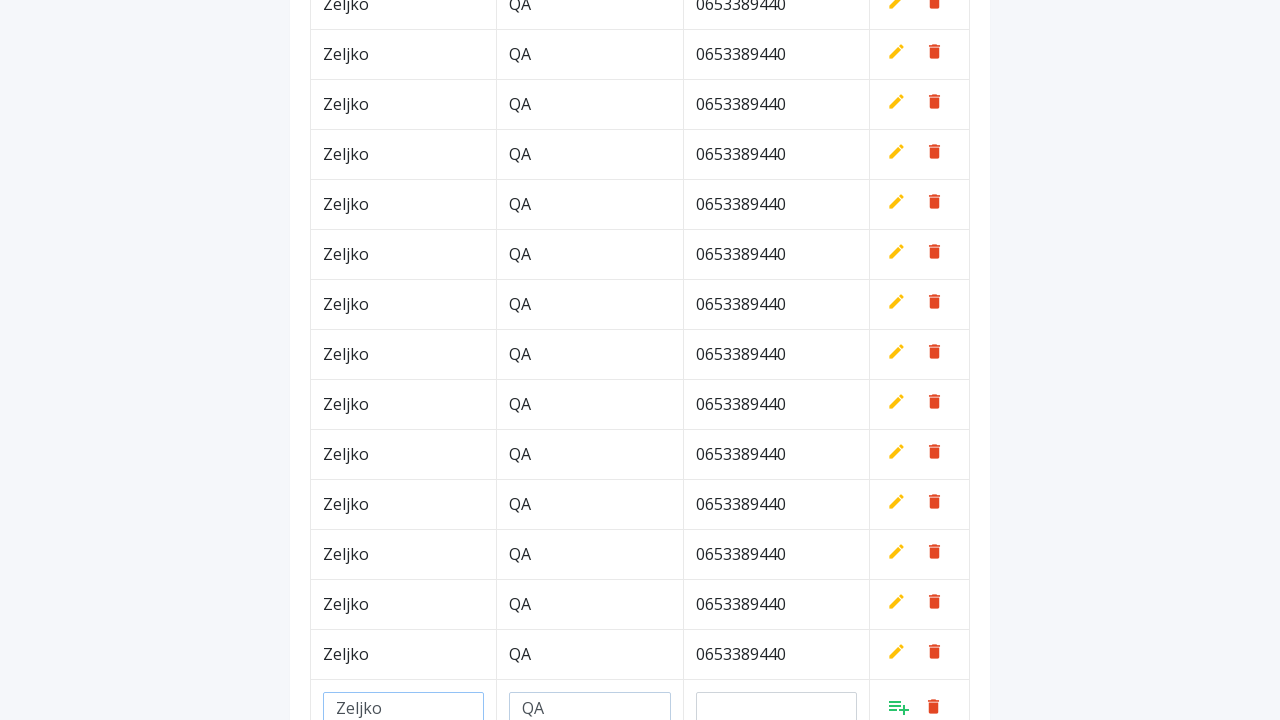

Filled phone field with '0653389440' on #phone
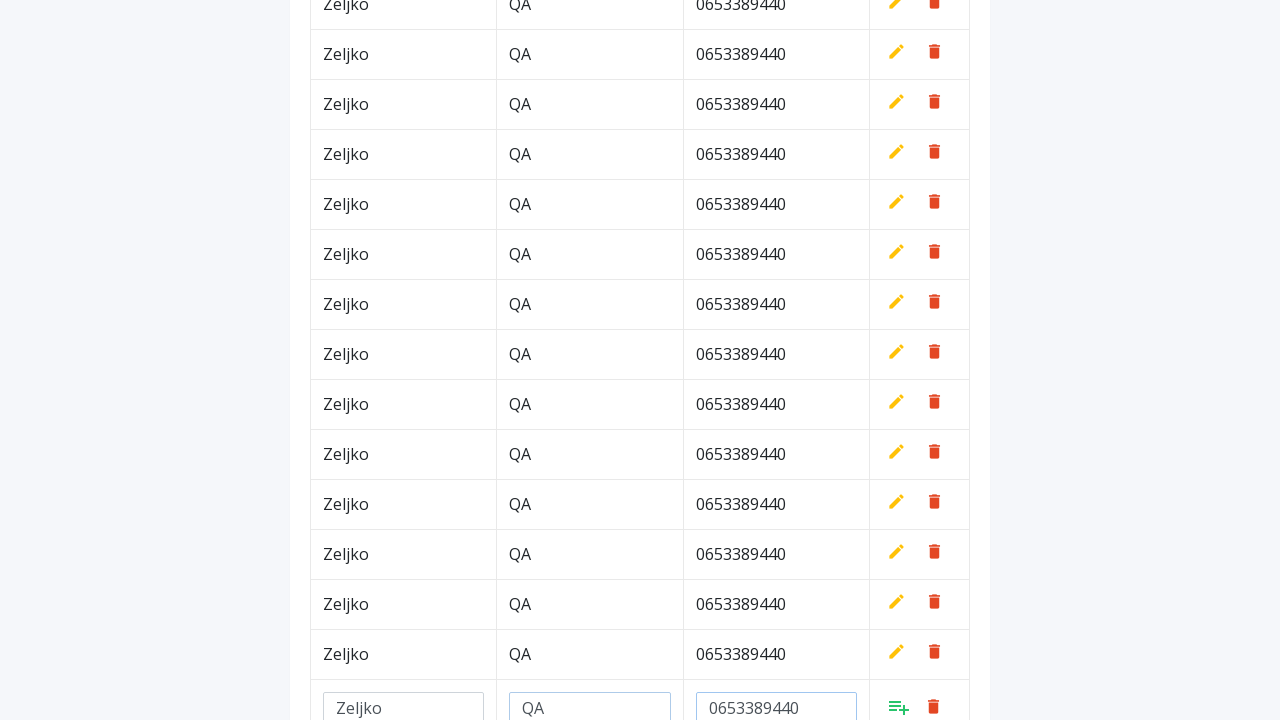

Clicked Add button to save row at (899, 706) on a.add[style*='inline']
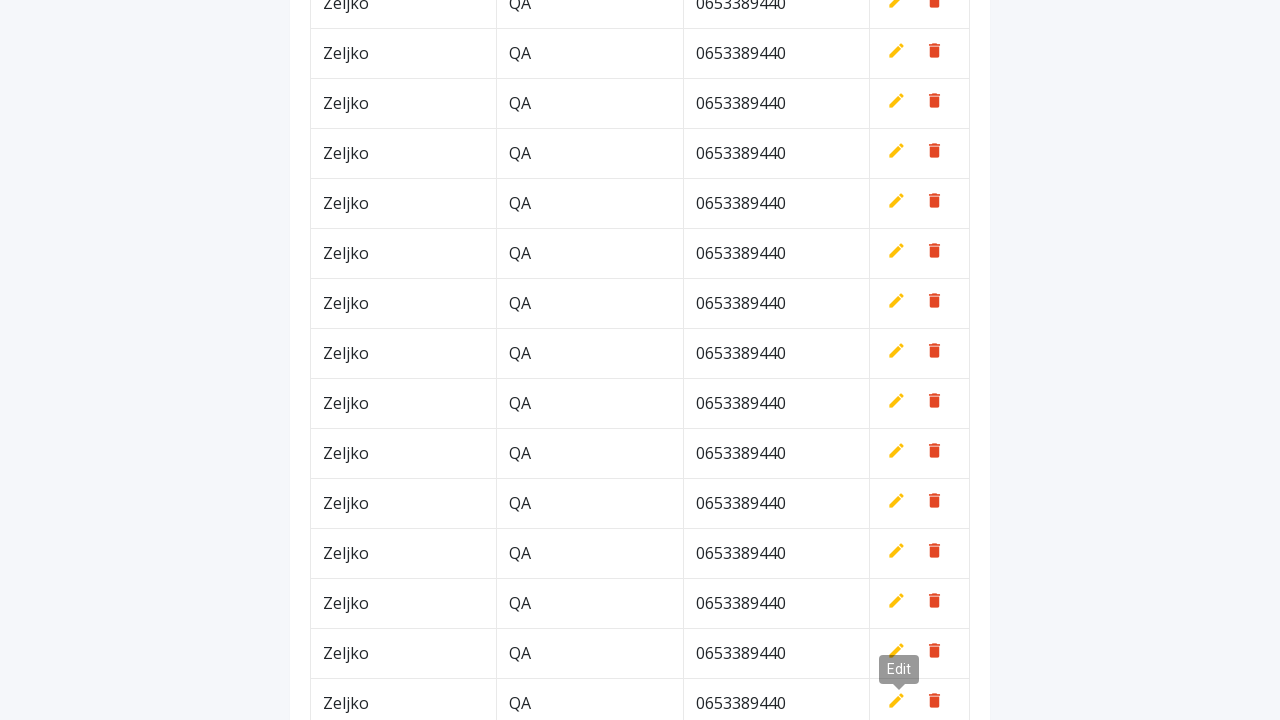

Clicked Add New button at (920, 65) on button.btn
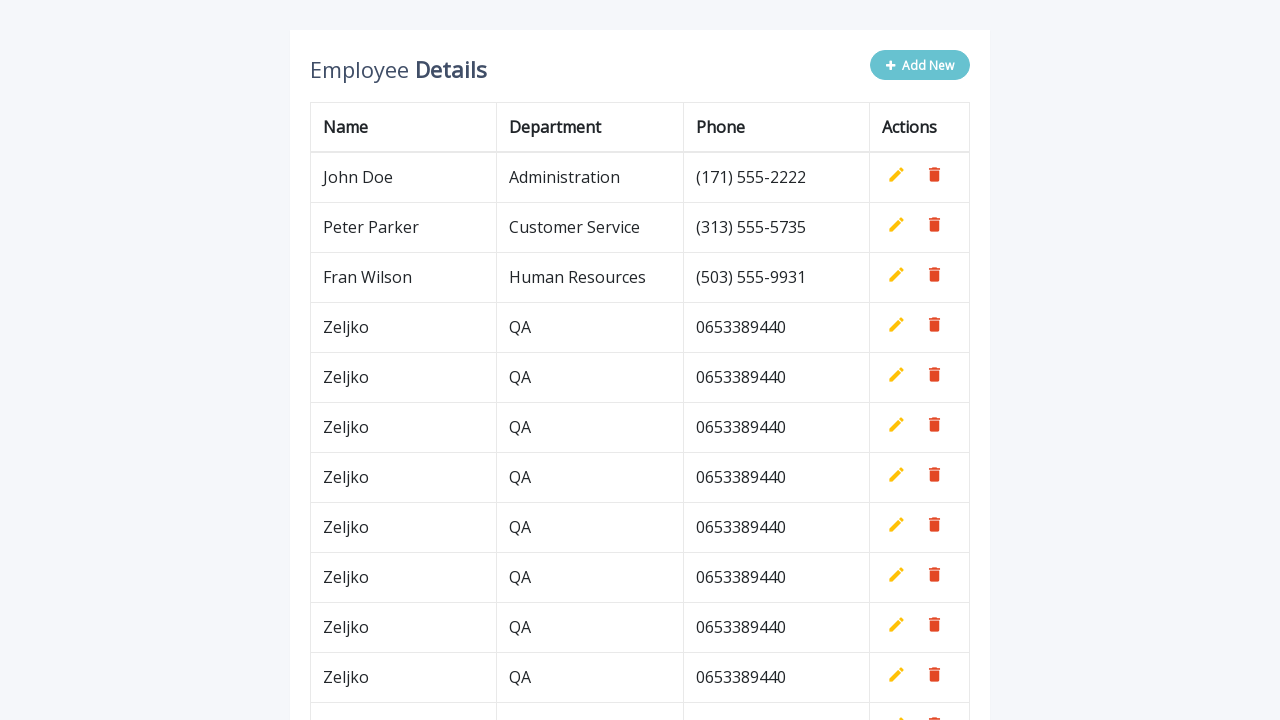

Filled name field with 'Zeljko' on #name
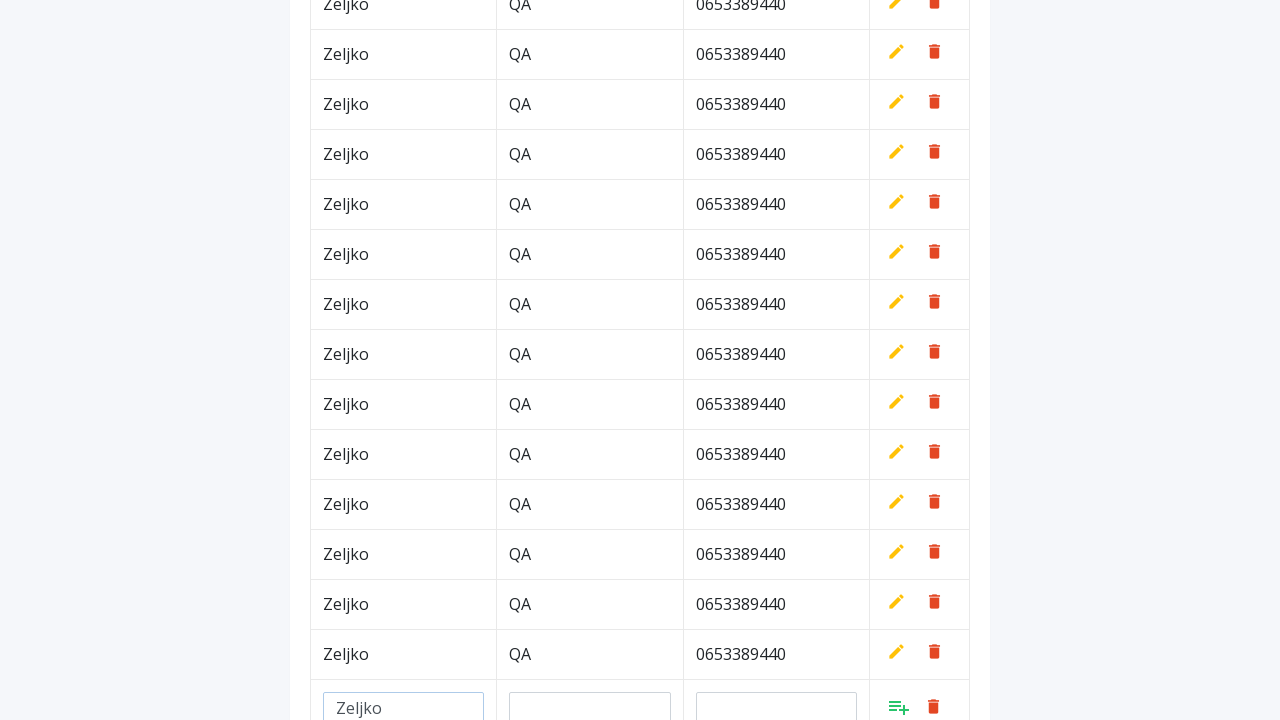

Filled department field with 'QA' on #department
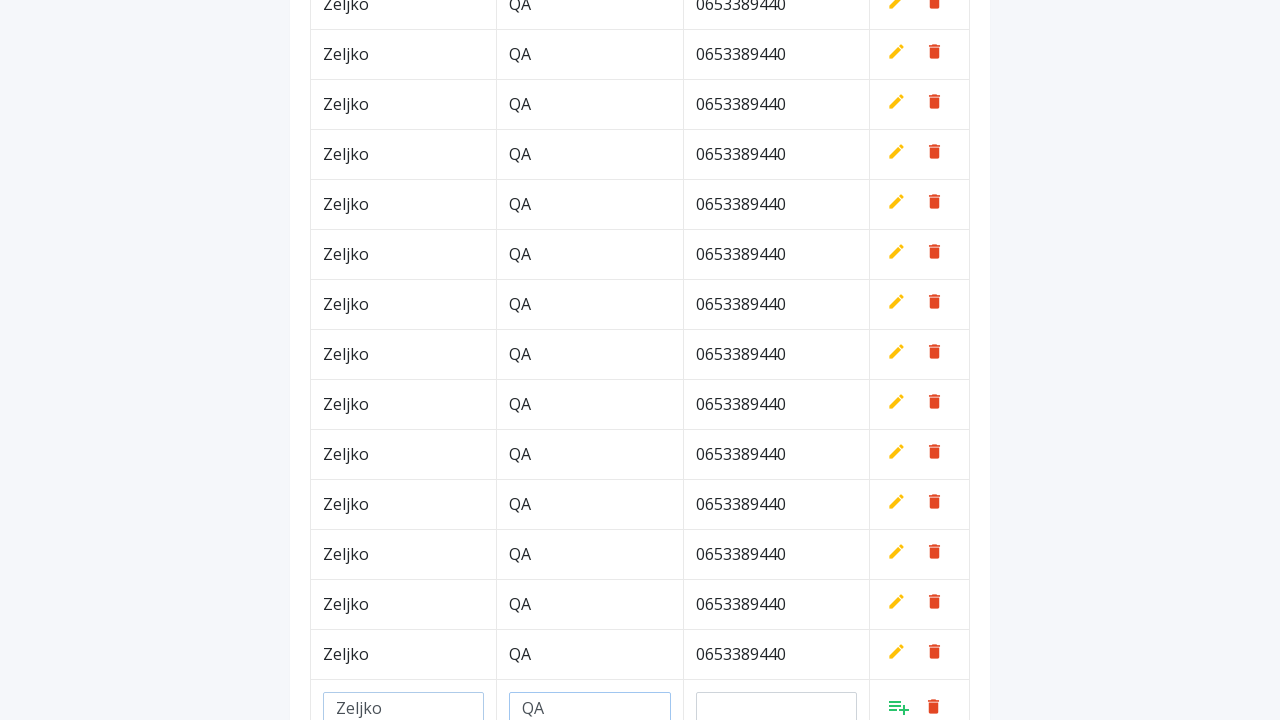

Filled phone field with '0653389440' on #phone
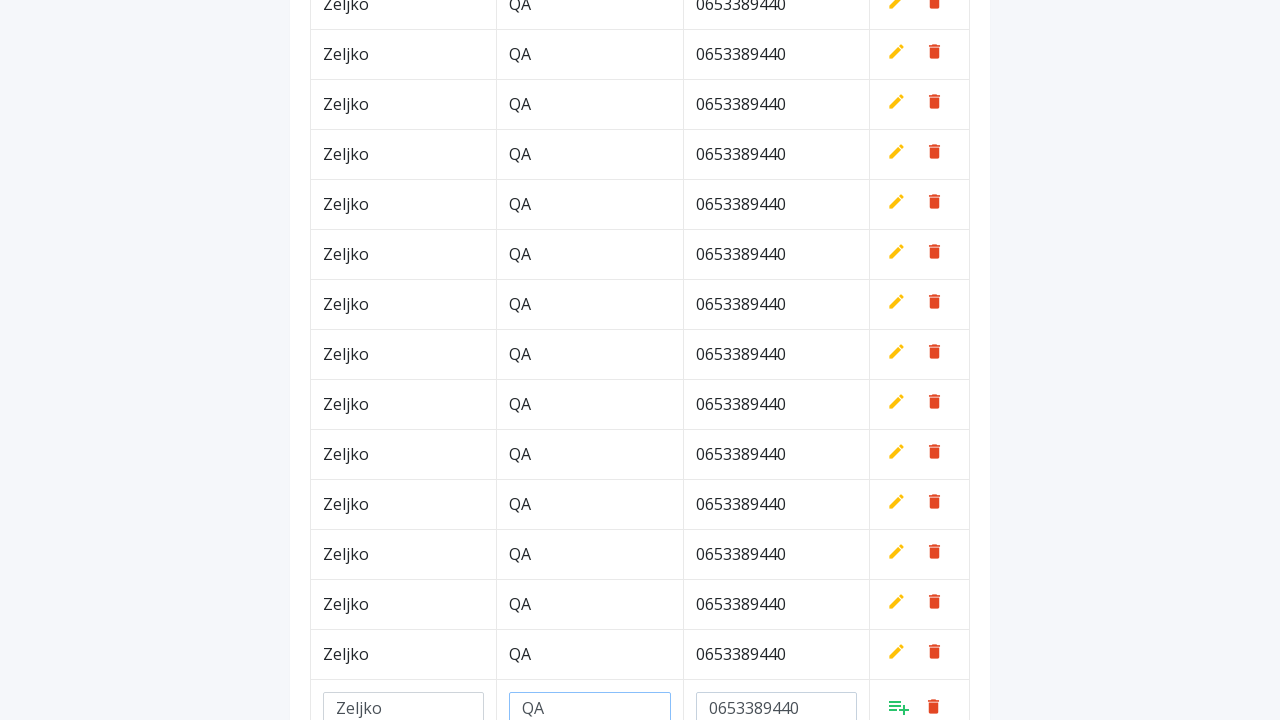

Clicked Add button to save row at (899, 706) on a.add[style*='inline']
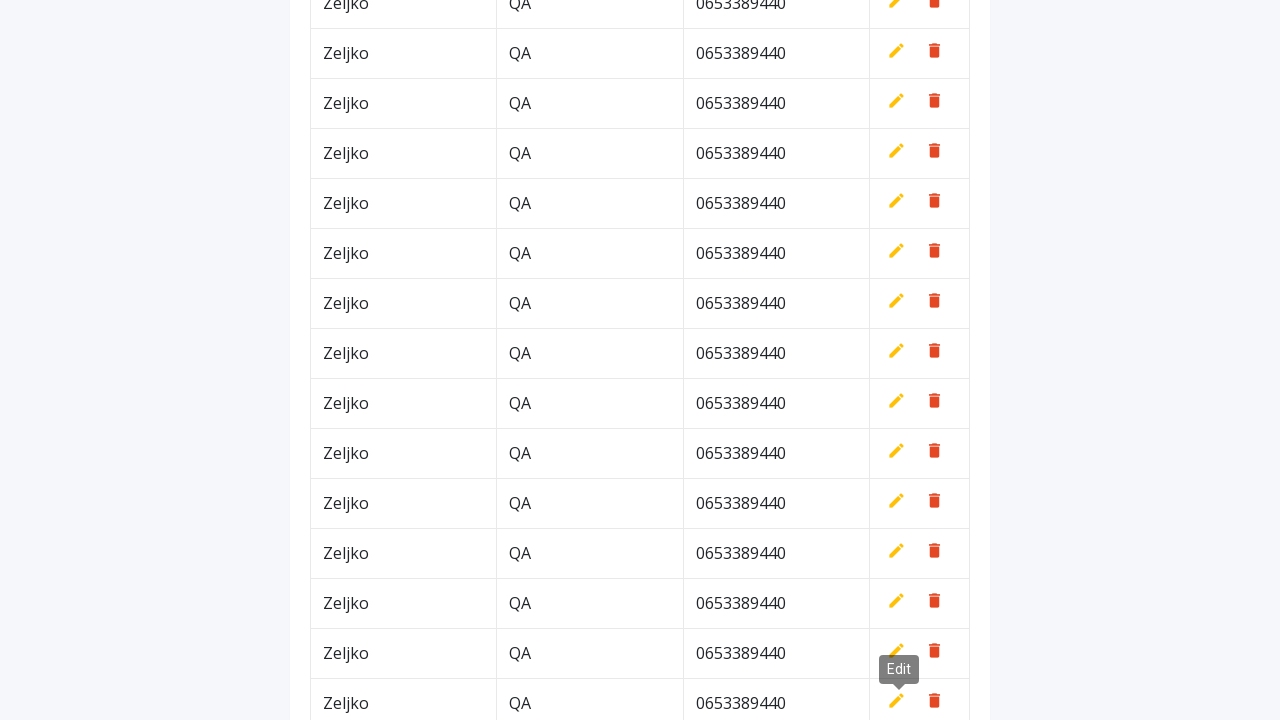

Clicked Add New button at (920, 65) on button.btn
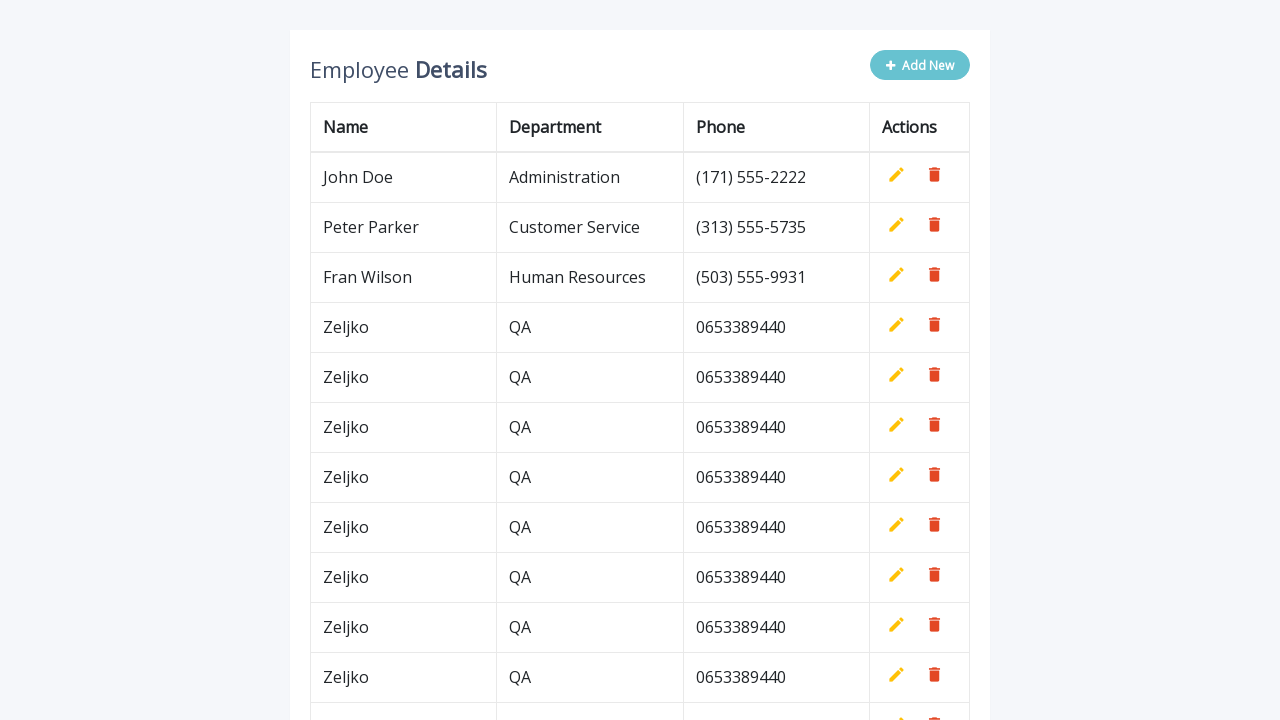

Filled name field with 'Zeljko' on #name
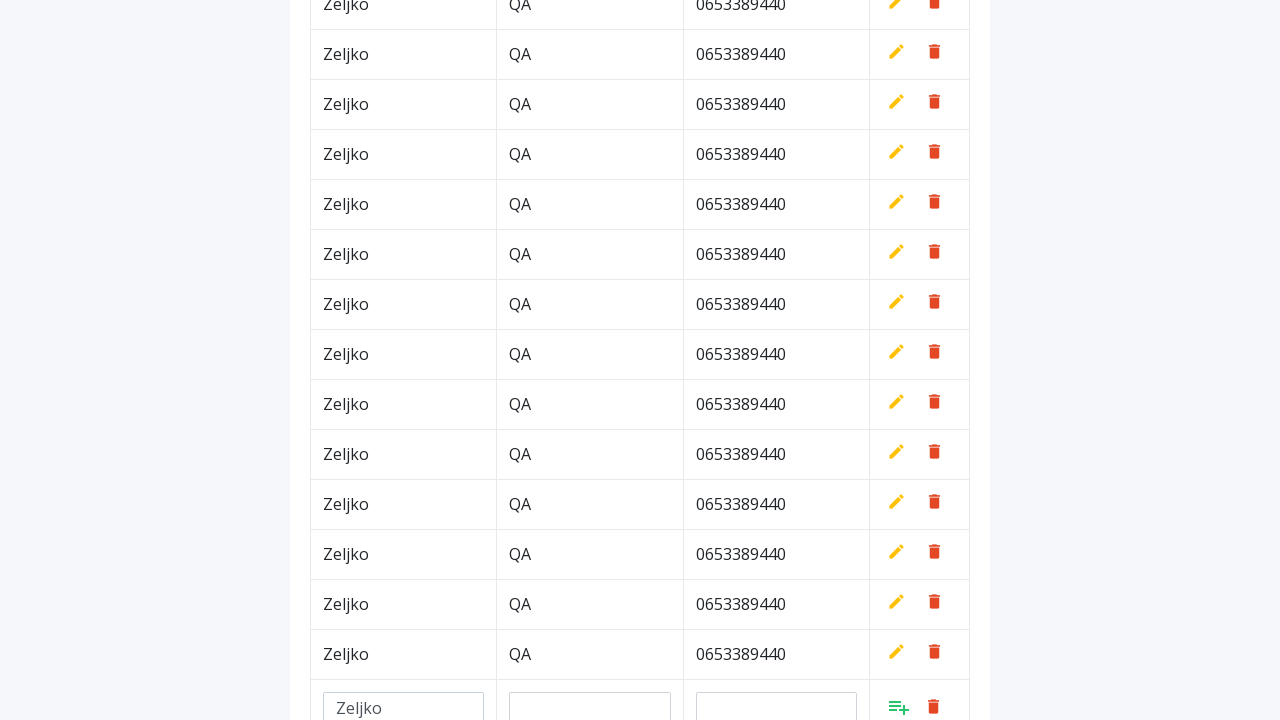

Filled department field with 'QA' on #department
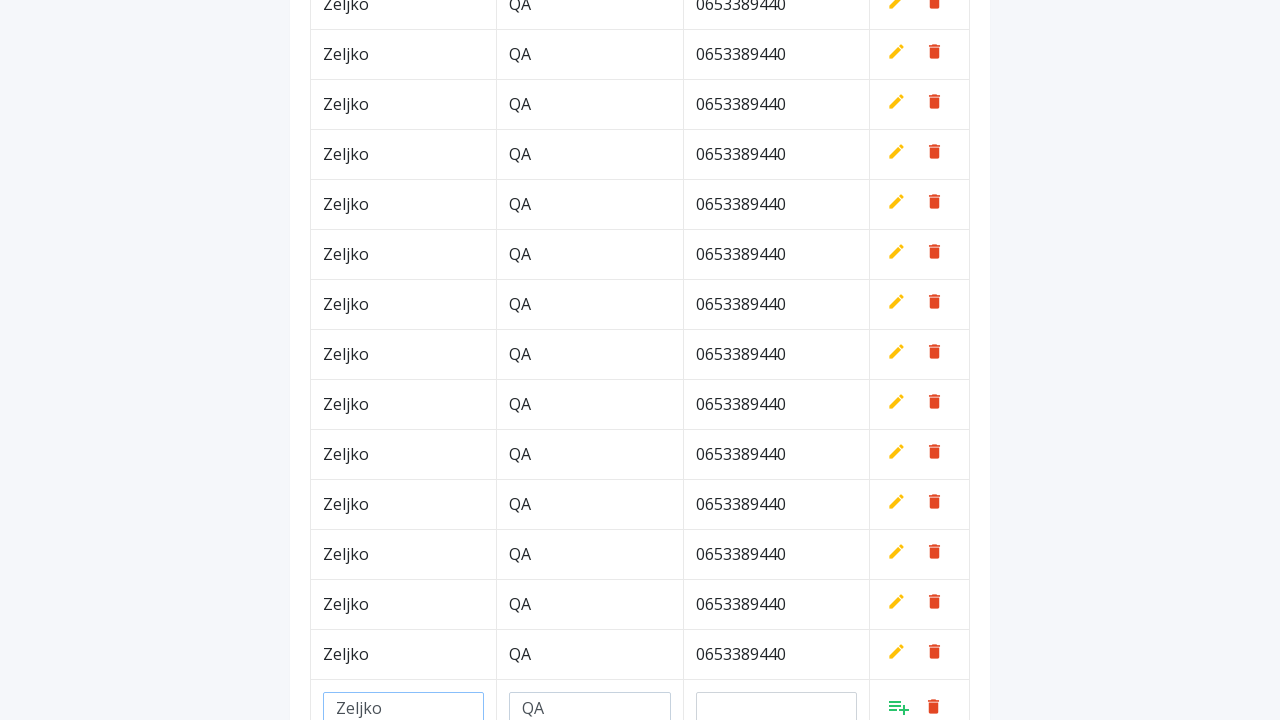

Filled phone field with '0653389440' on #phone
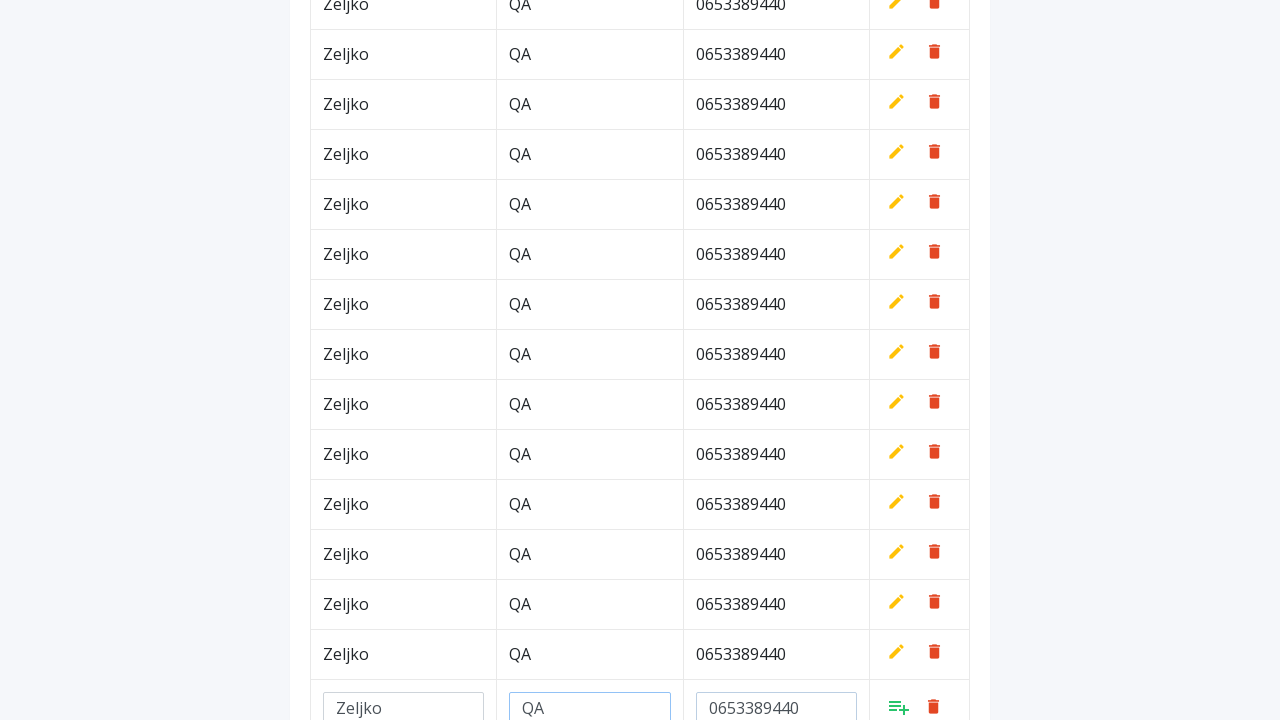

Clicked Add button to save row at (899, 706) on a.add[style*='inline']
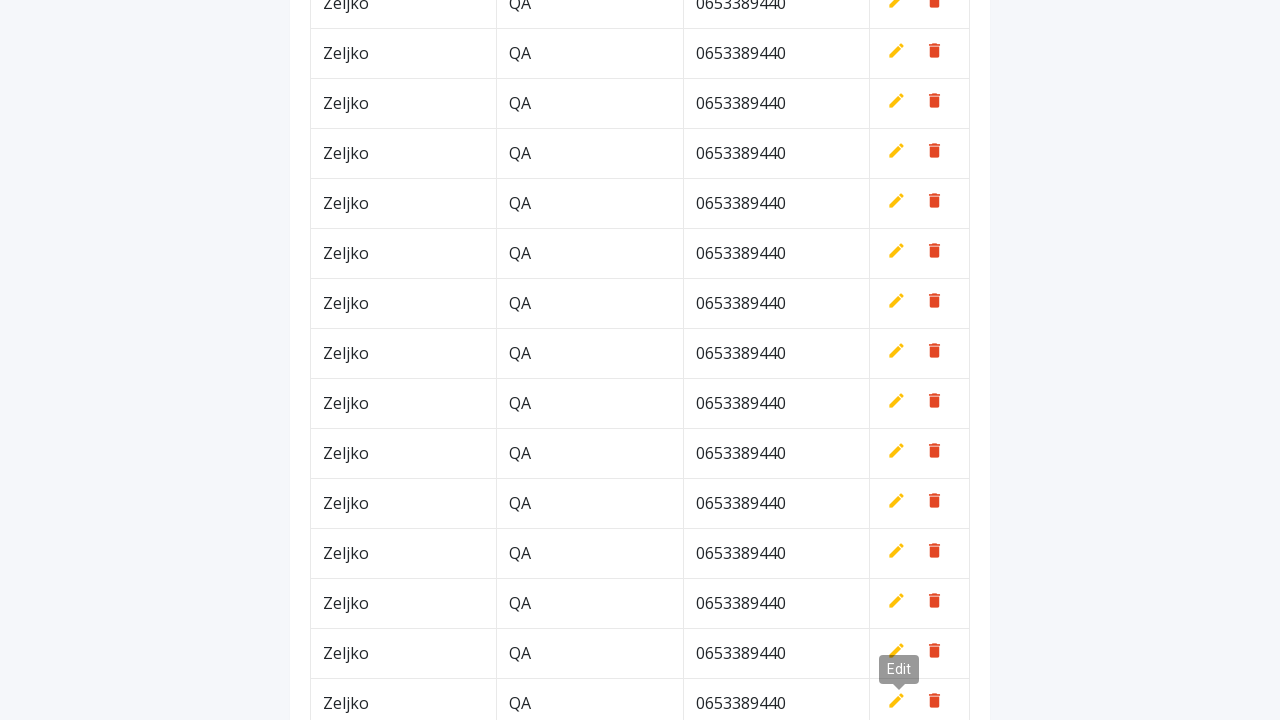

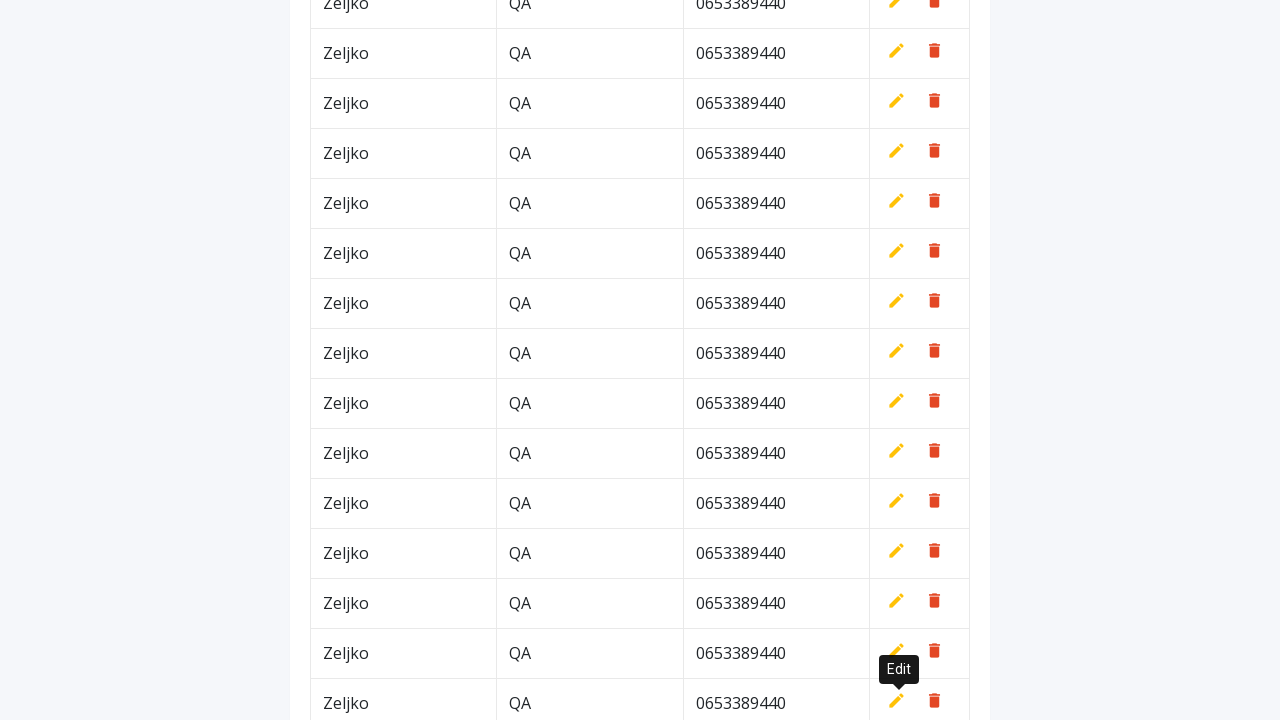